Tests a color clicking game by repeatedly clicking the main button for 60 seconds to score points

Starting URL: http://zzzscore.com/color/

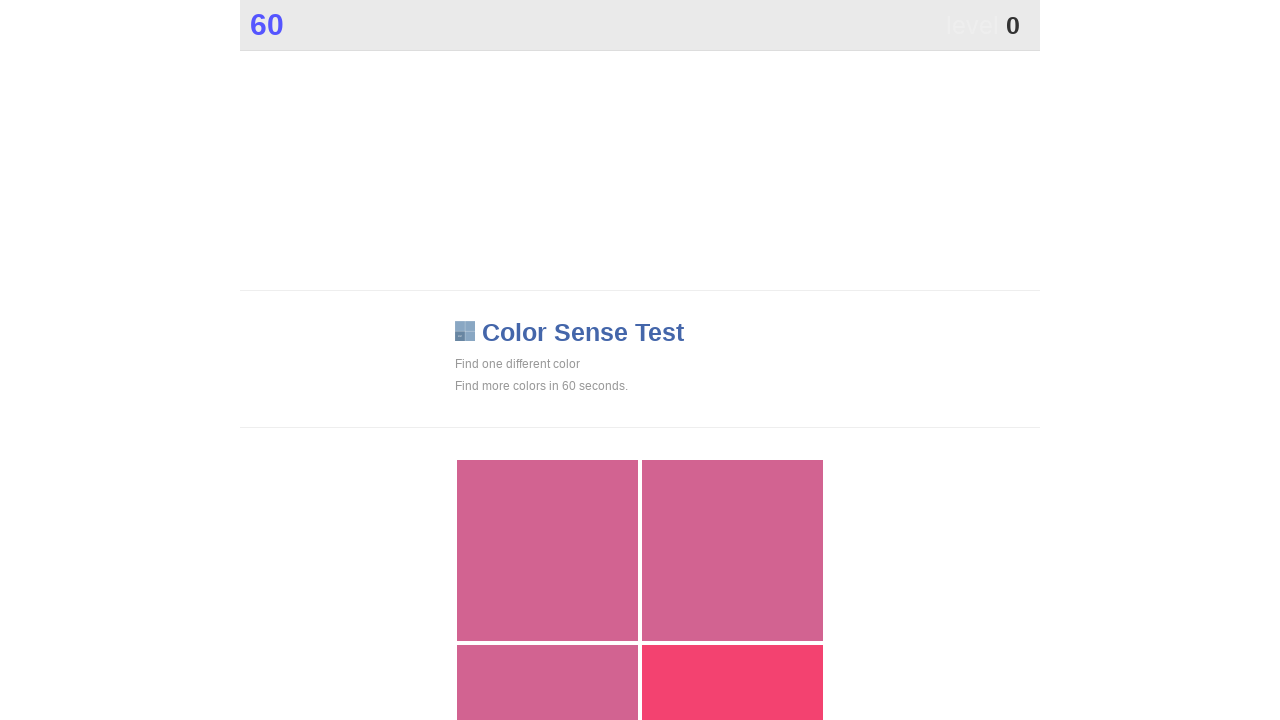

Navigated to color clicking game at http://zzzscore.com/color/
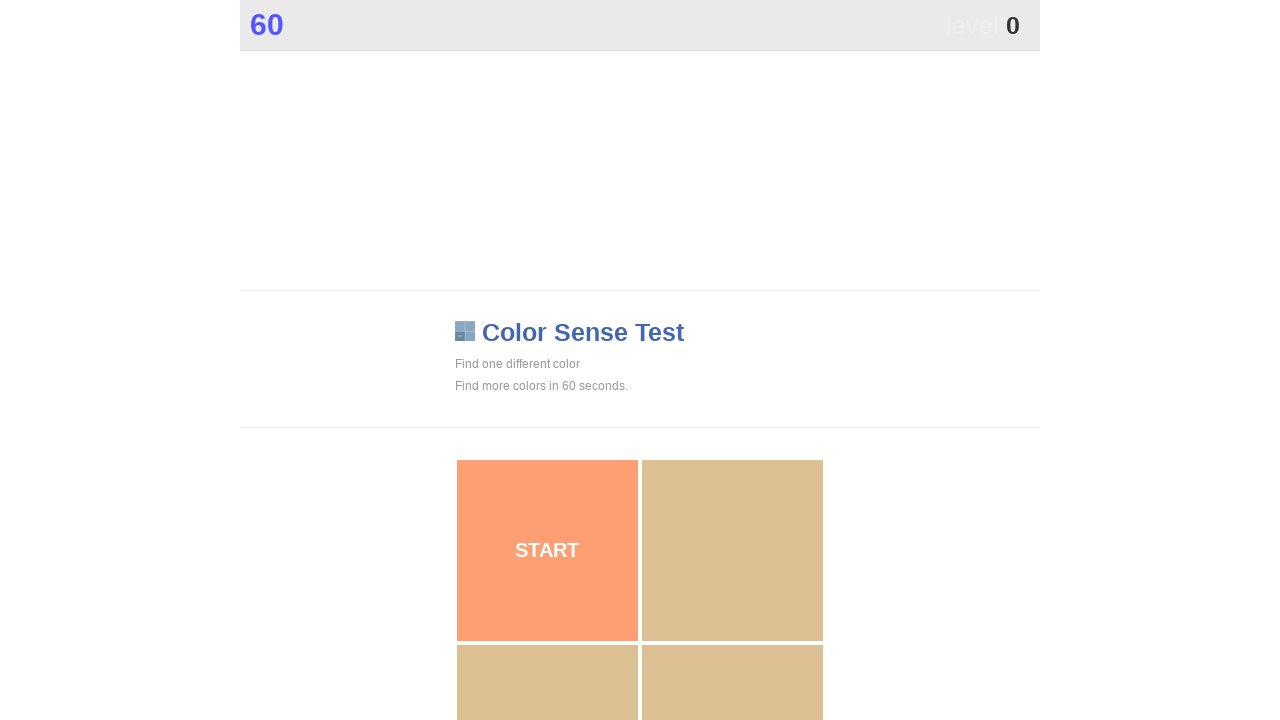

Clicked main game button to score points at (547, 550) on .main
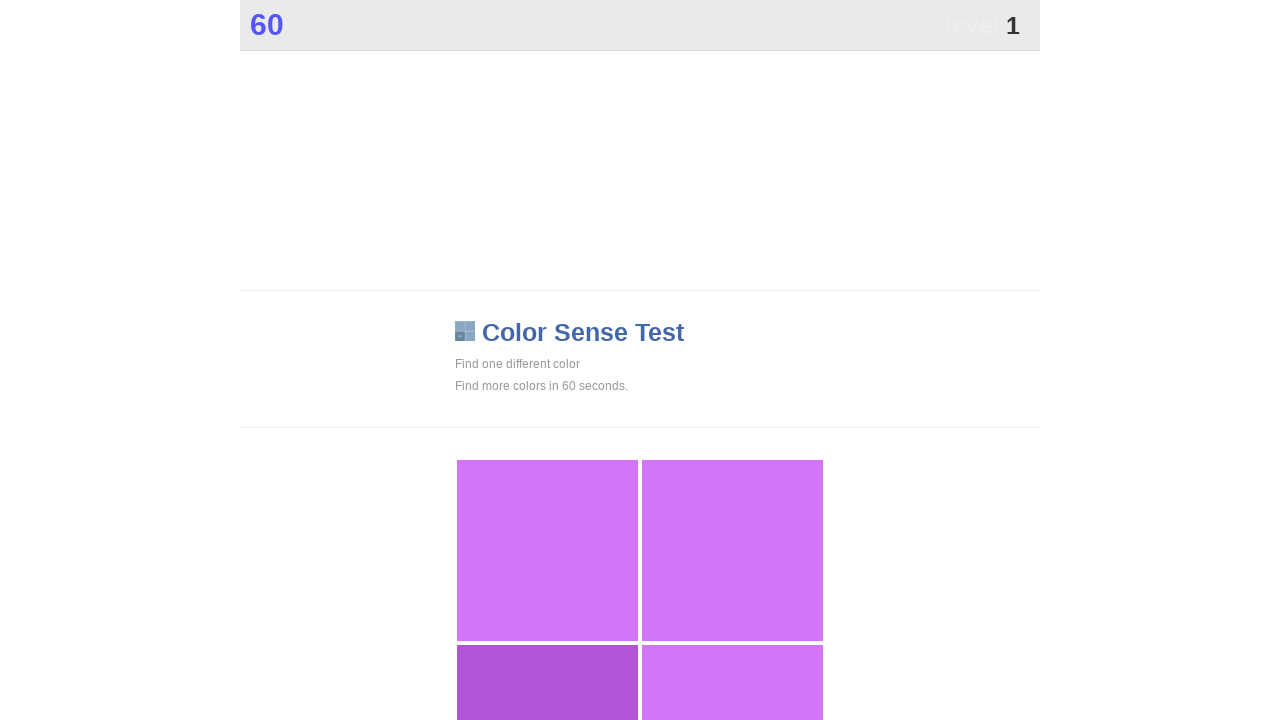

Clicked main game button to score points at (547, 629) on .main
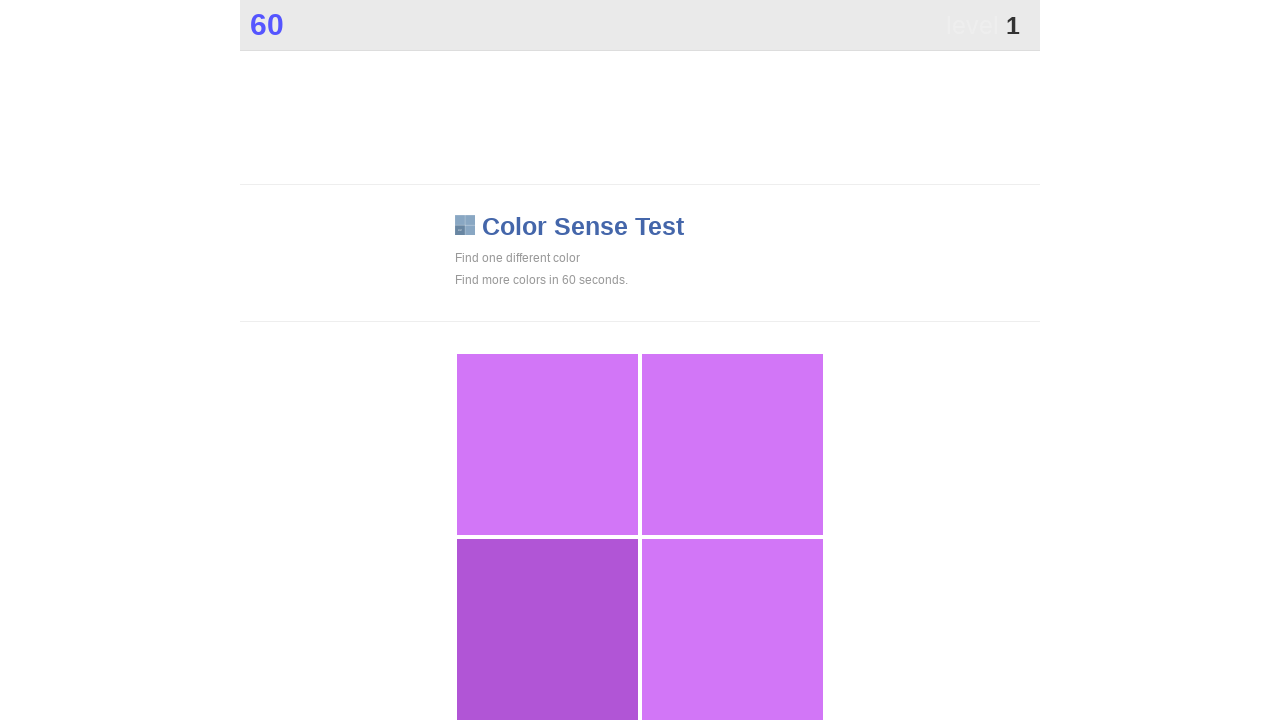

Clicked main game button to score points at (547, 629) on .main
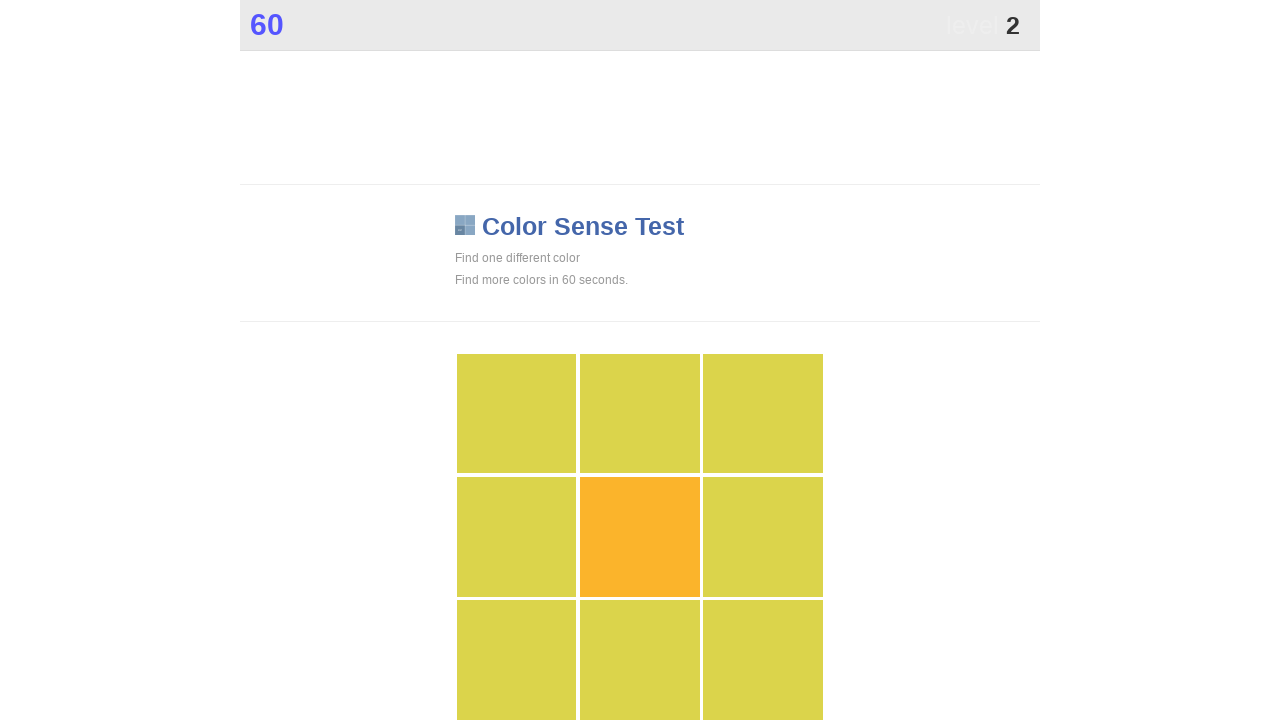

Clicked main game button to score points at (640, 537) on .main
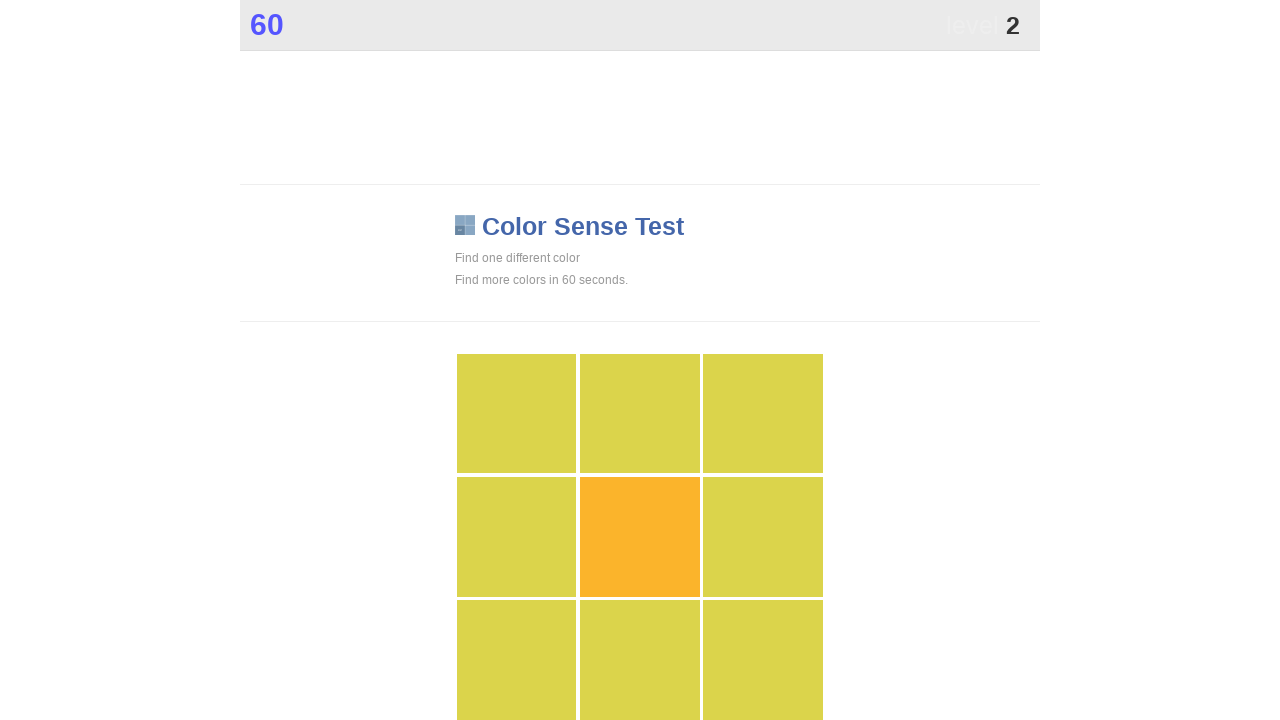

Clicked main game button to score points at (640, 537) on .main
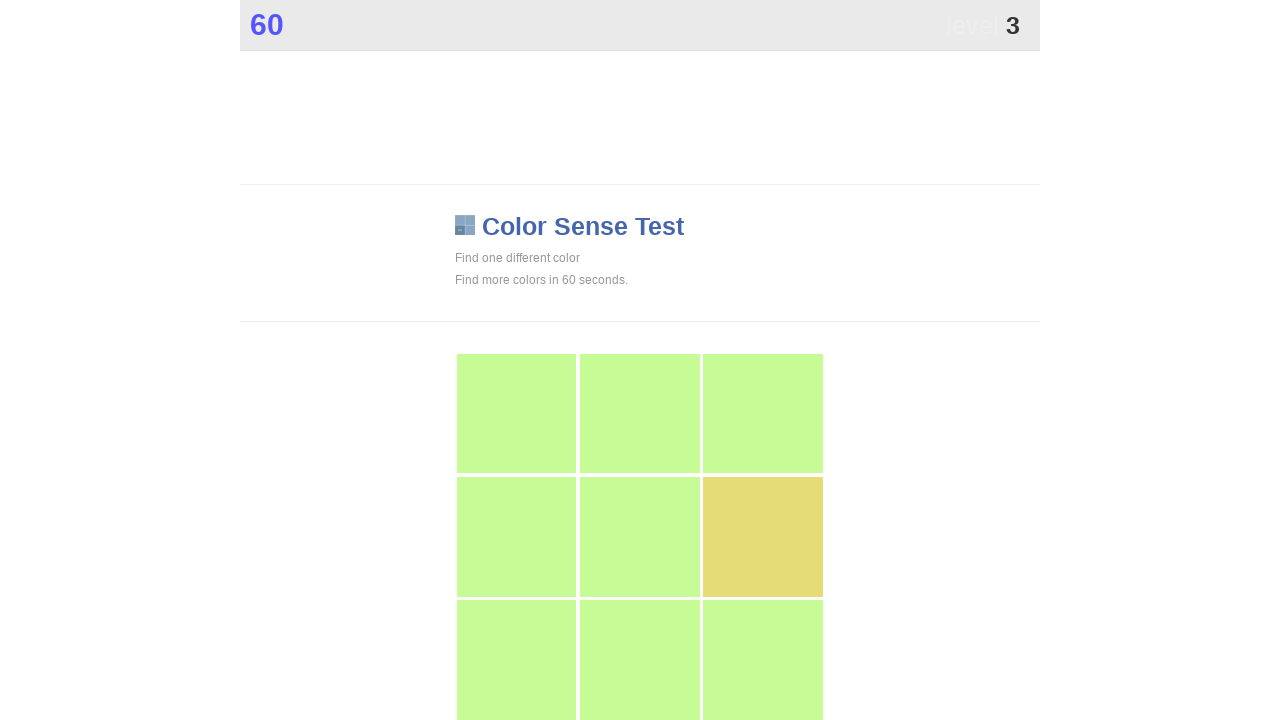

Clicked main game button to score points at (763, 537) on .main
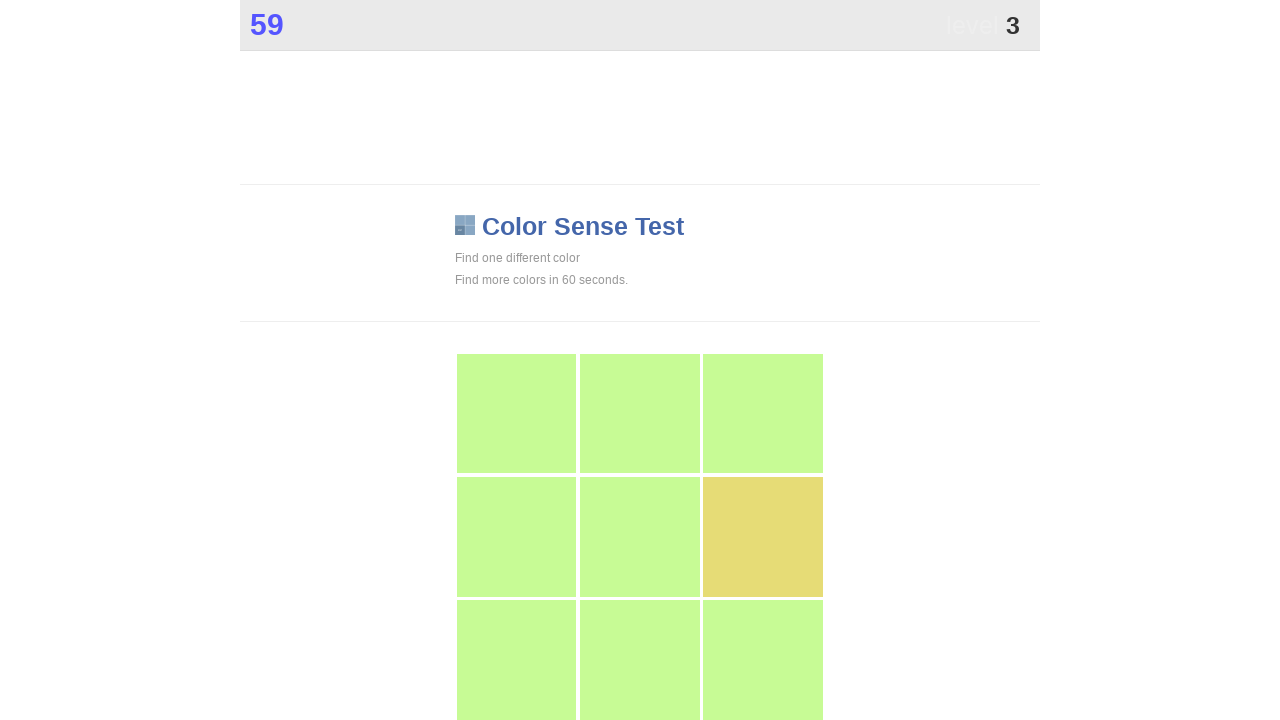

Clicked main game button to score points at (763, 537) on .main
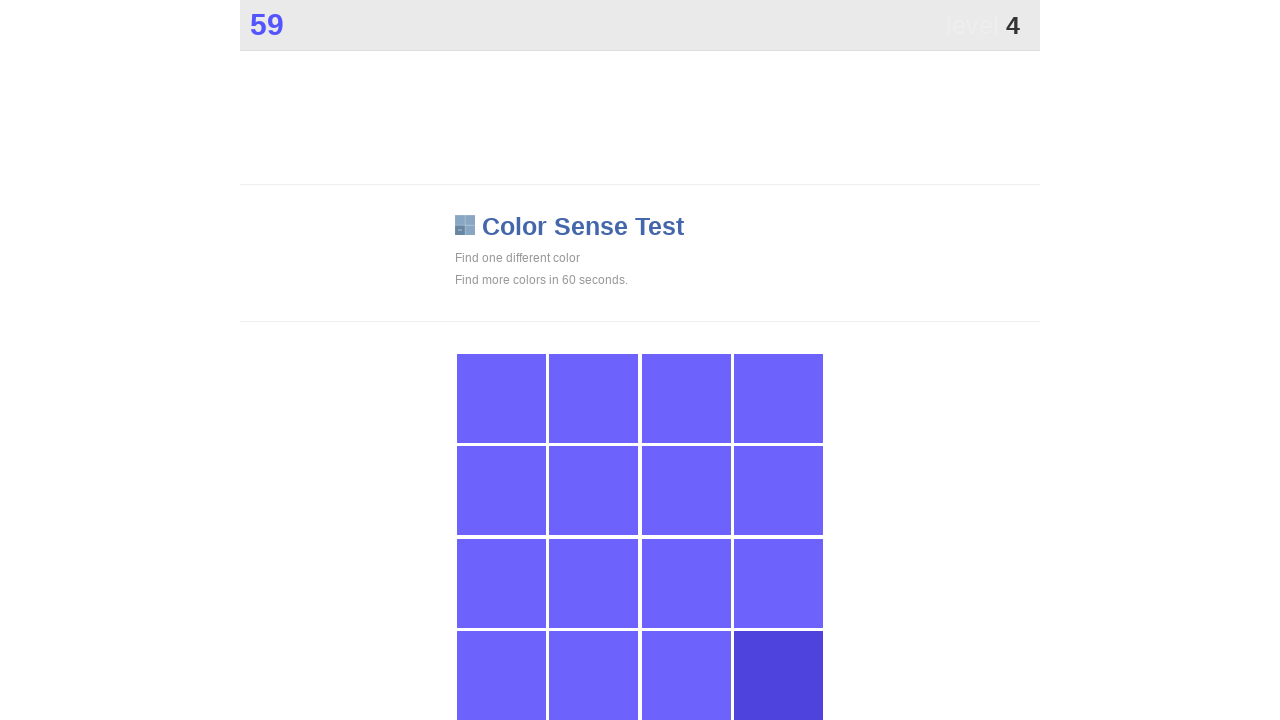

Clicked main game button to score points at (779, 676) on .main
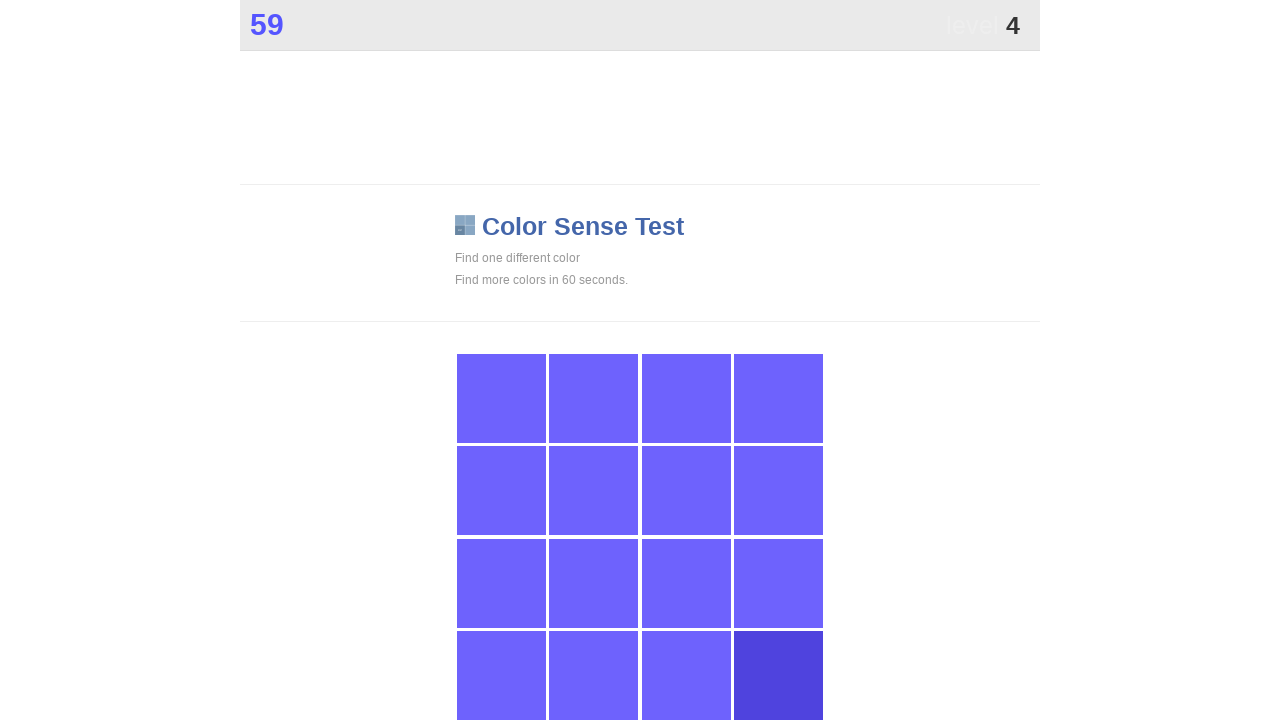

Clicked main game button to score points at (779, 676) on .main
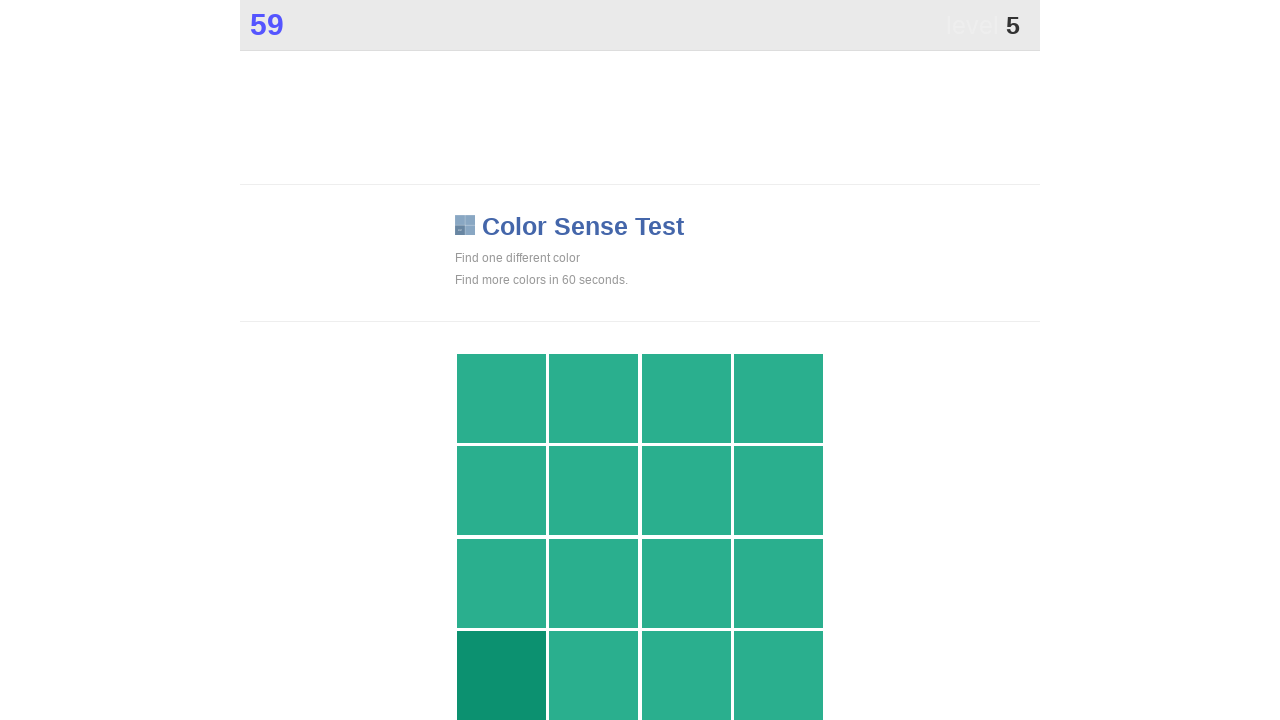

Clicked main game button to score points at (501, 676) on .main
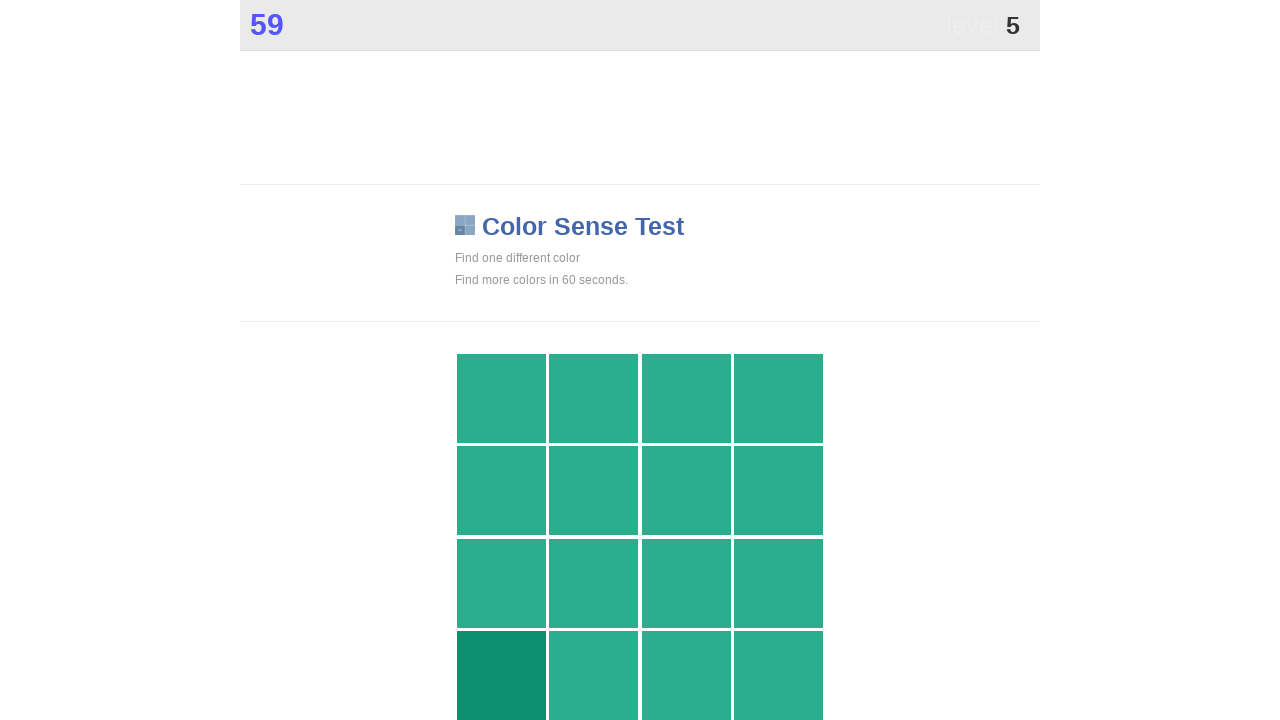

Clicked main game button to score points at (501, 676) on .main
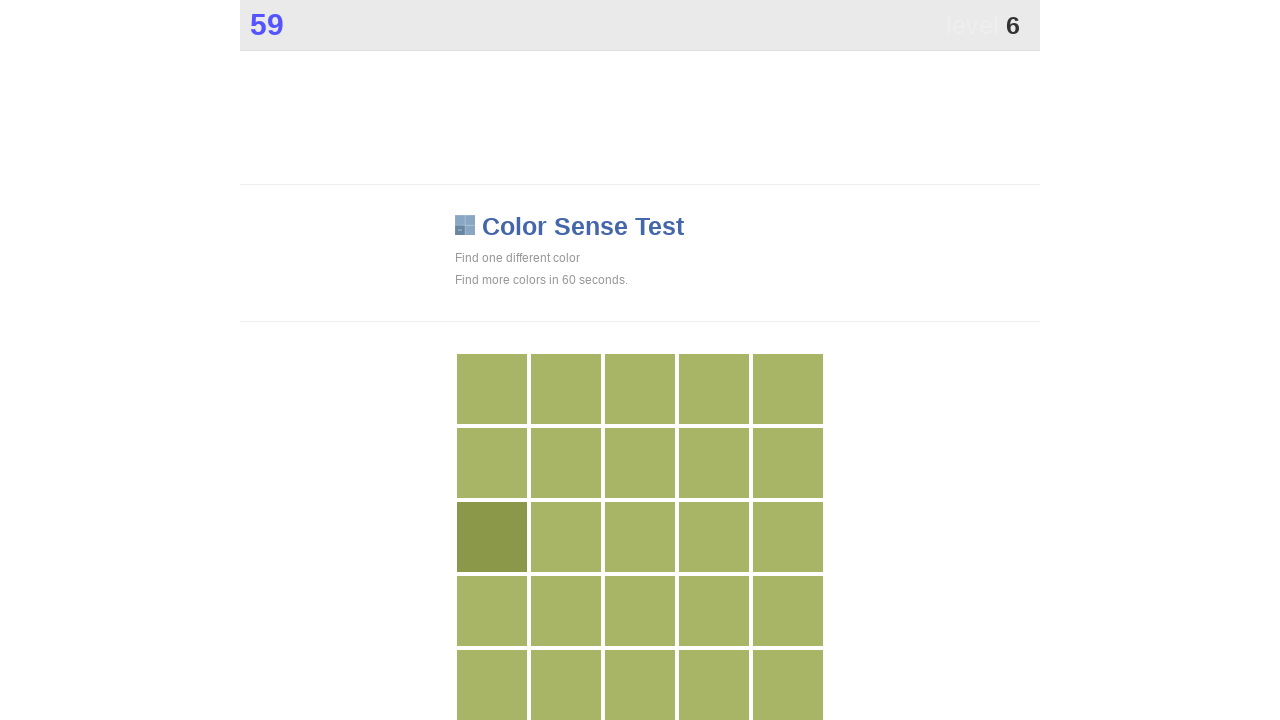

Clicked main game button to score points at (492, 537) on .main
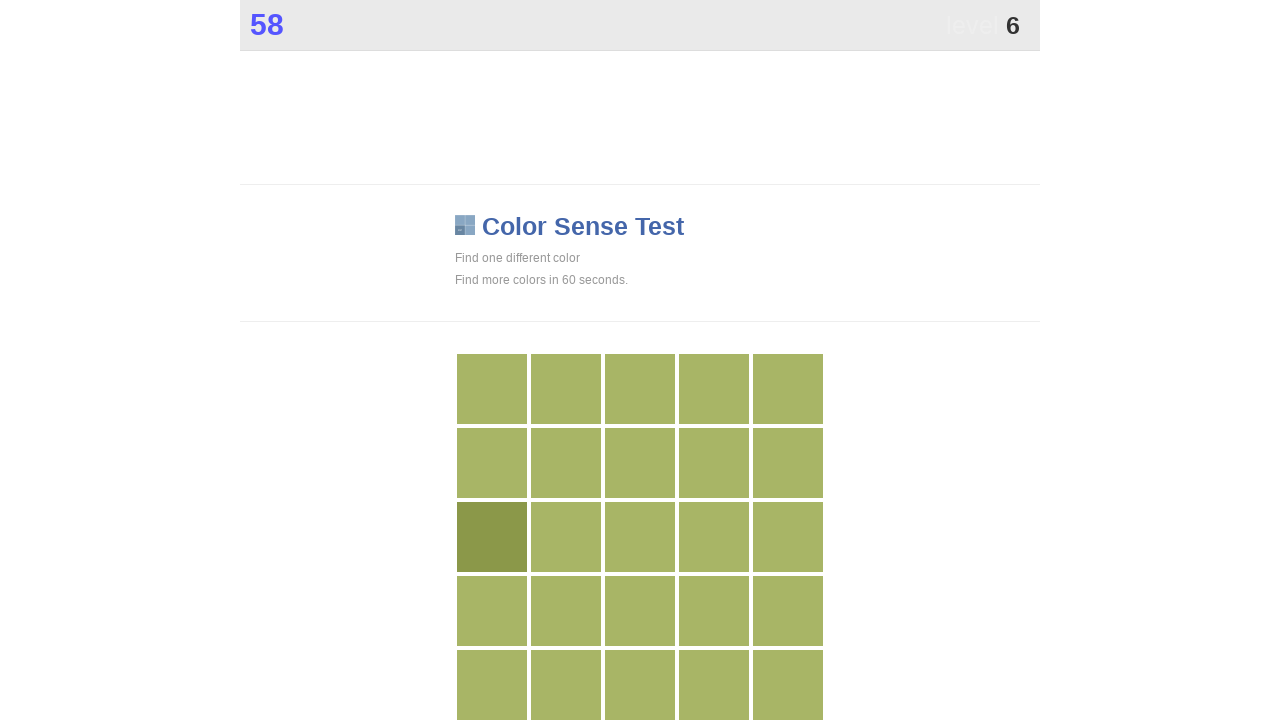

Clicked main game button to score points at (492, 537) on .main
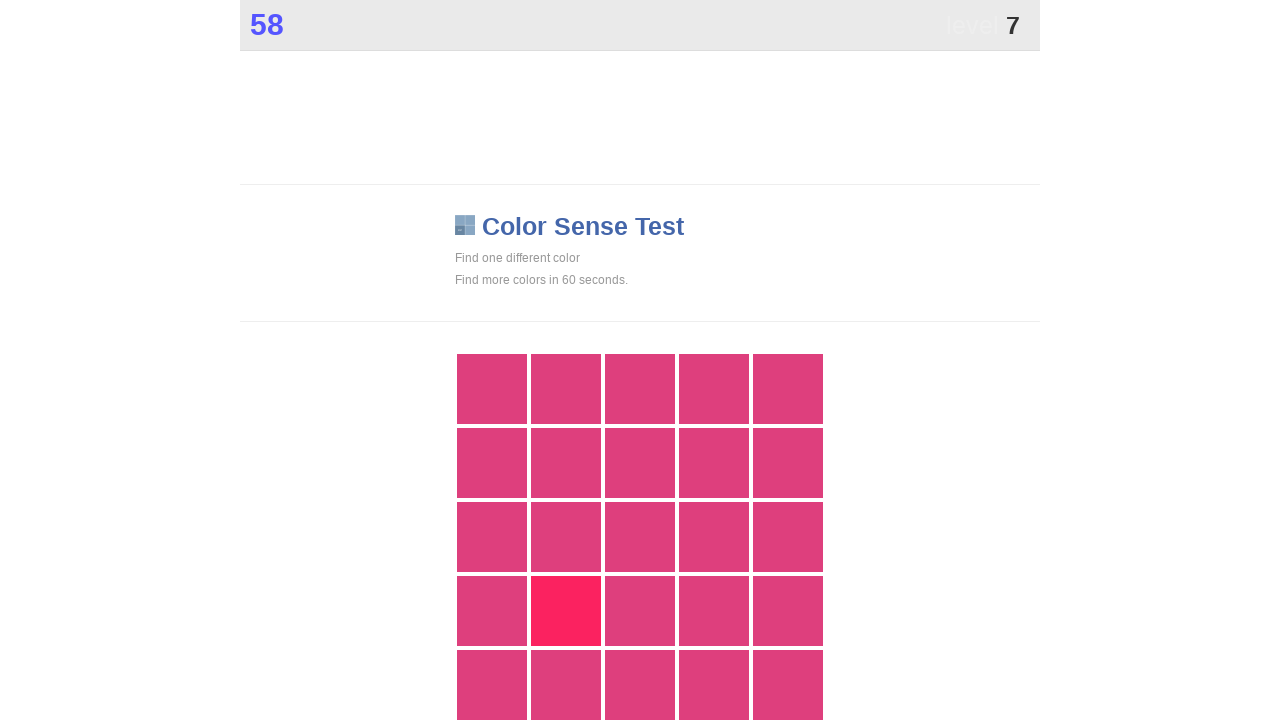

Clicked main game button to score points at (566, 611) on .main
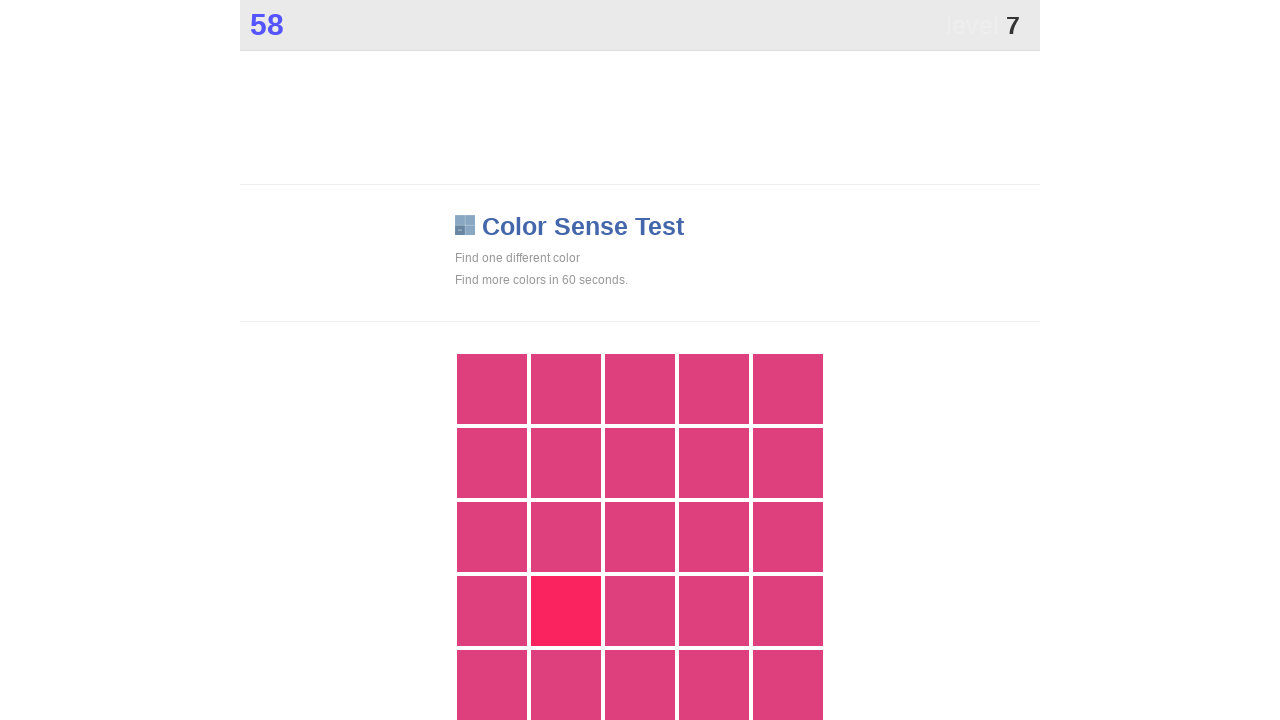

Clicked main game button to score points at (566, 611) on .main
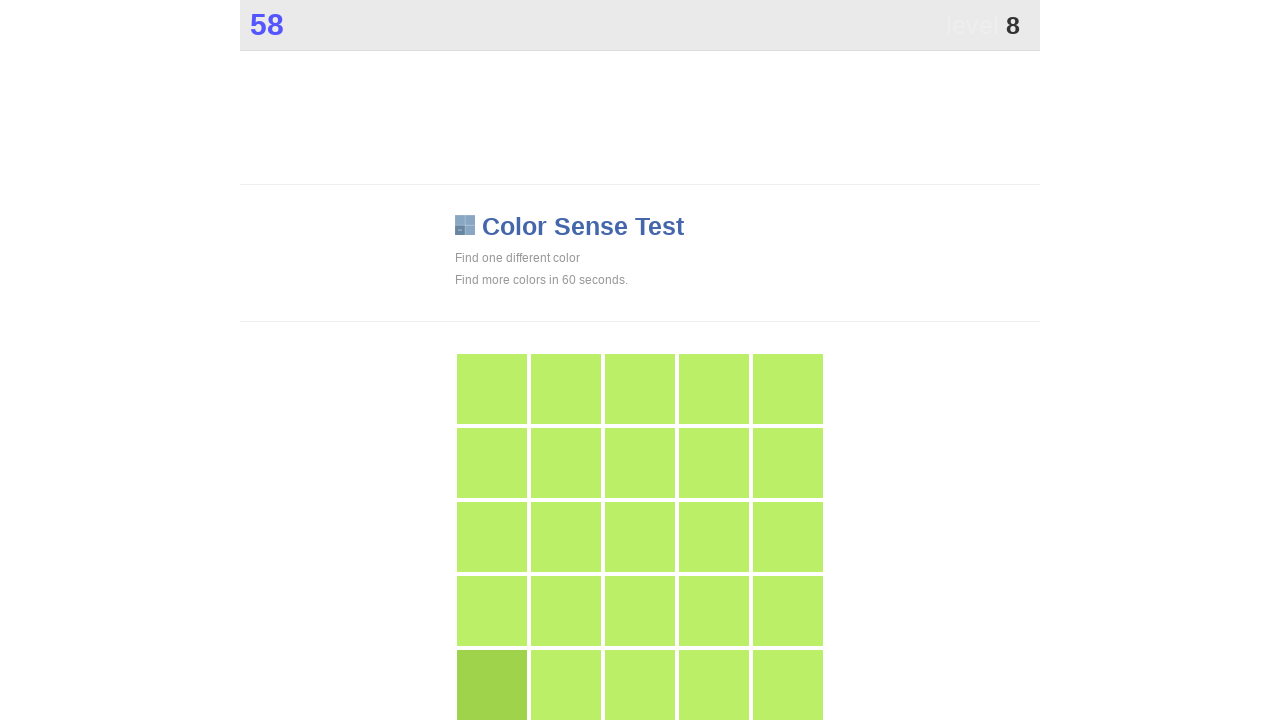

Clicked main game button to score points at (492, 685) on .main
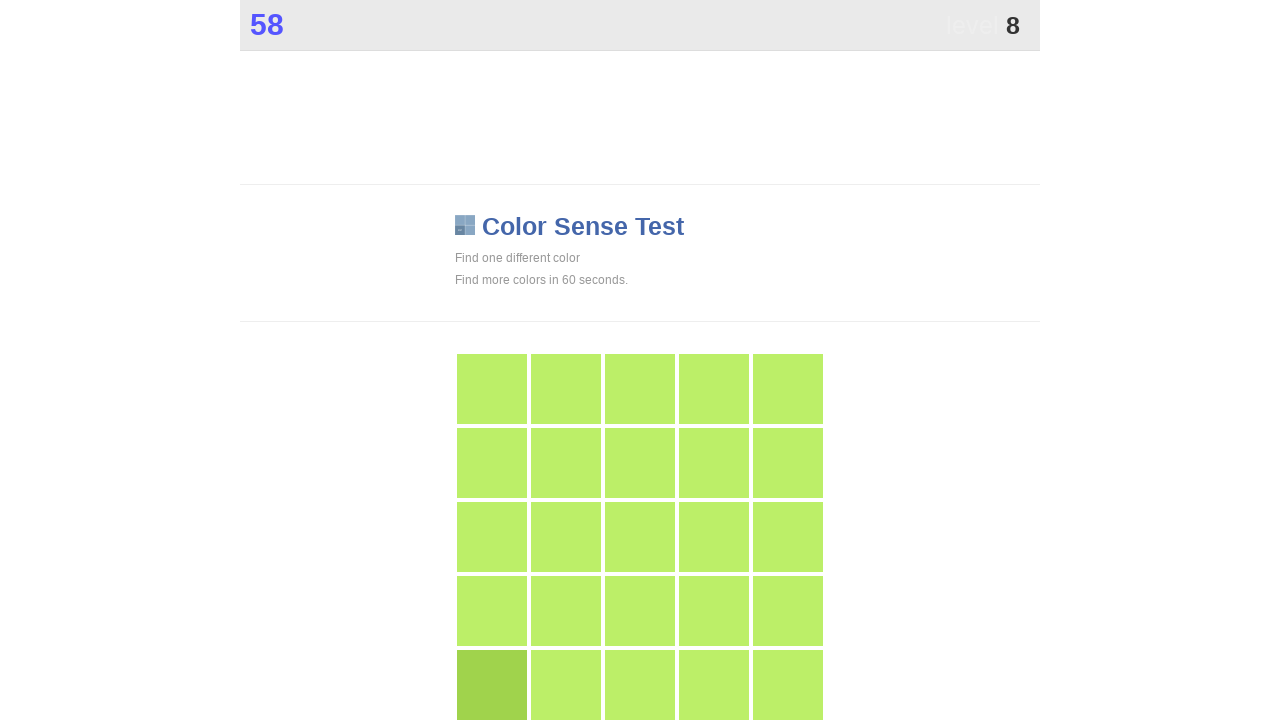

Clicked main game button to score points at (492, 685) on .main
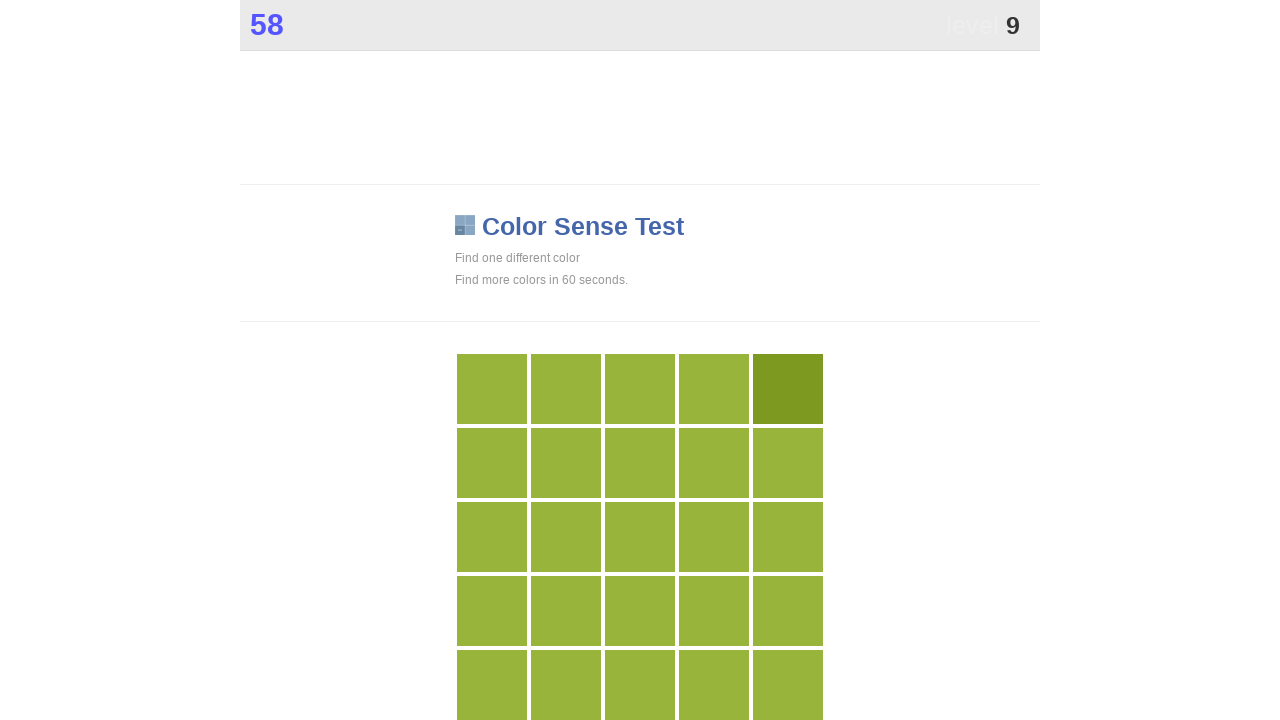

Clicked main game button to score points at (788, 389) on .main
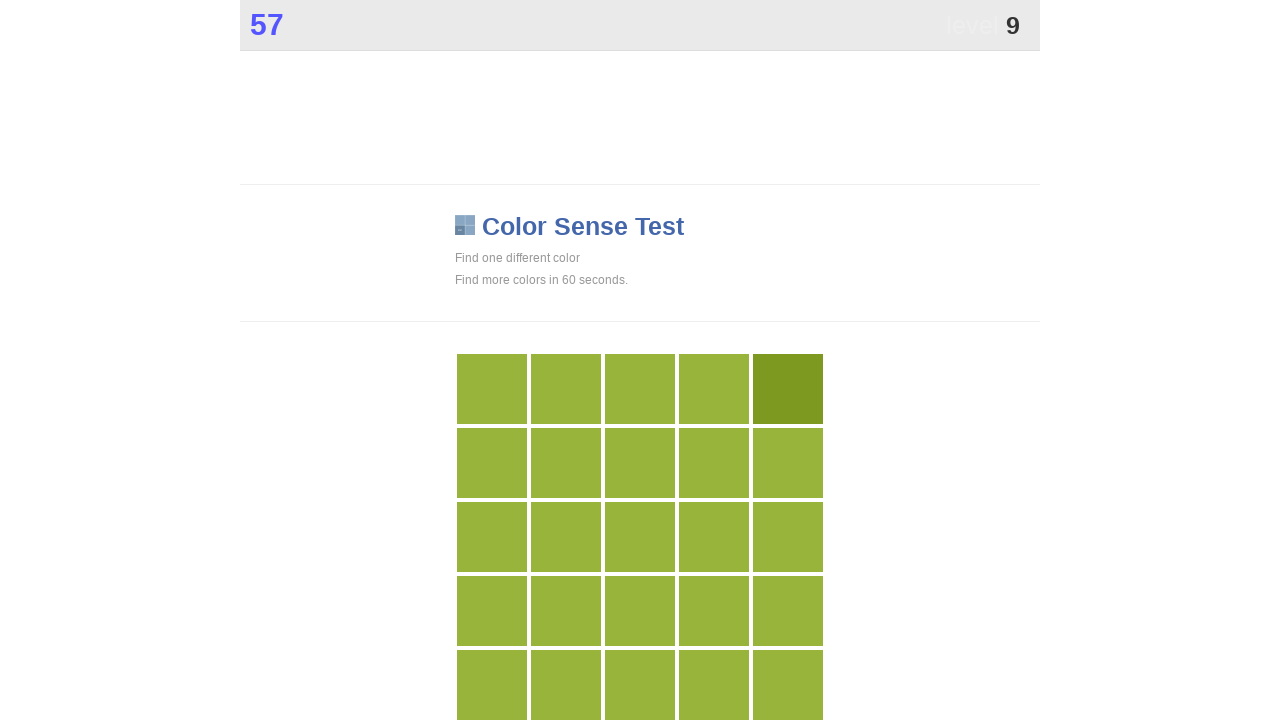

Clicked main game button to score points at (788, 389) on .main
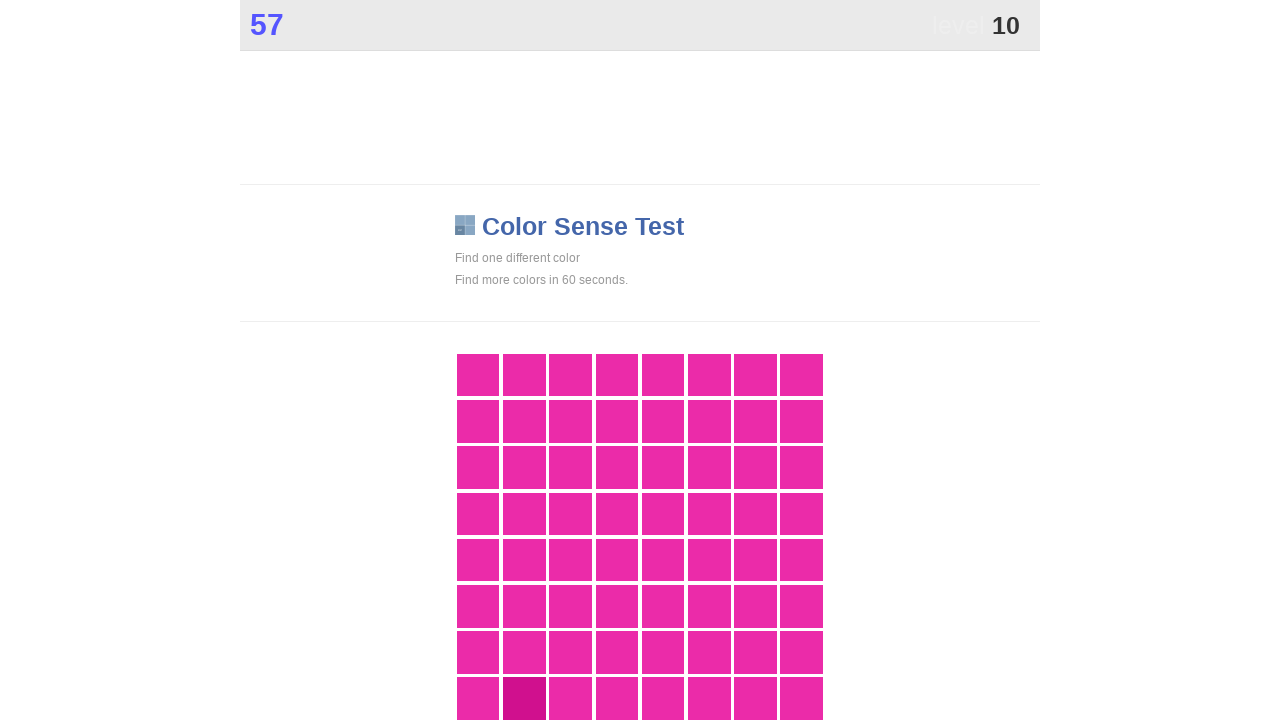

Clicked main game button to score points at (524, 699) on .main
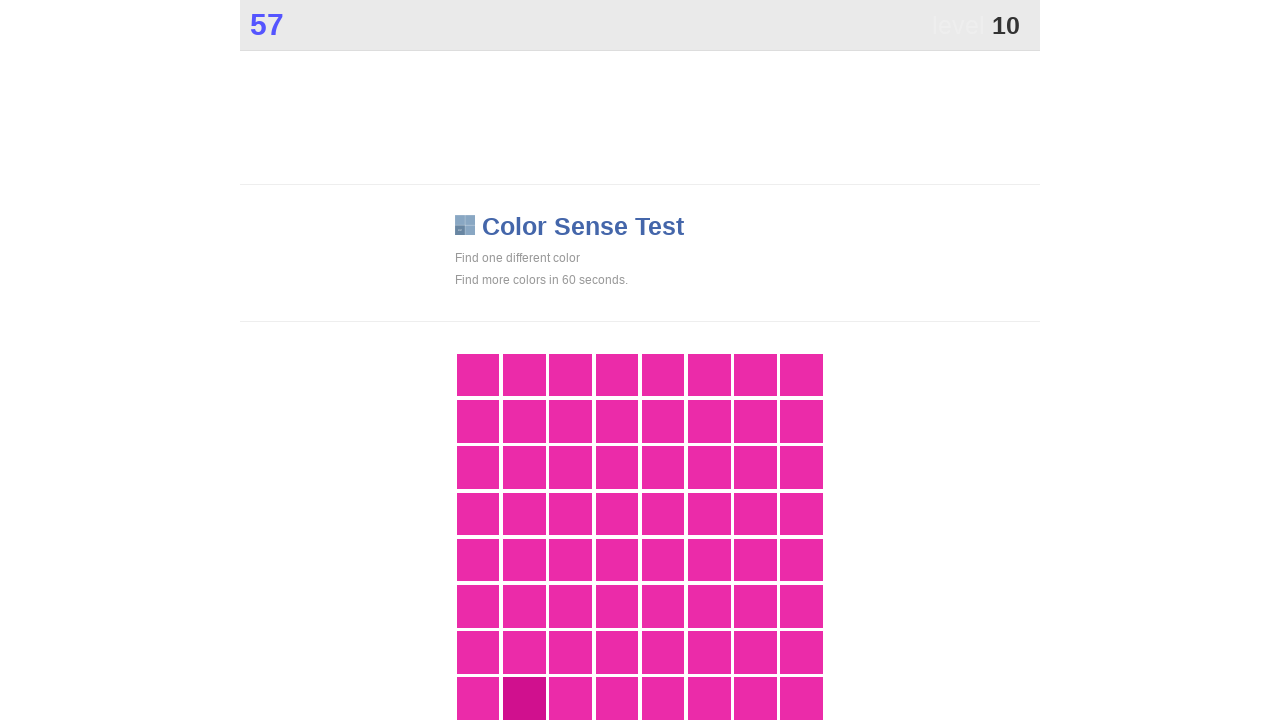

Clicked main game button to score points at (524, 699) on .main
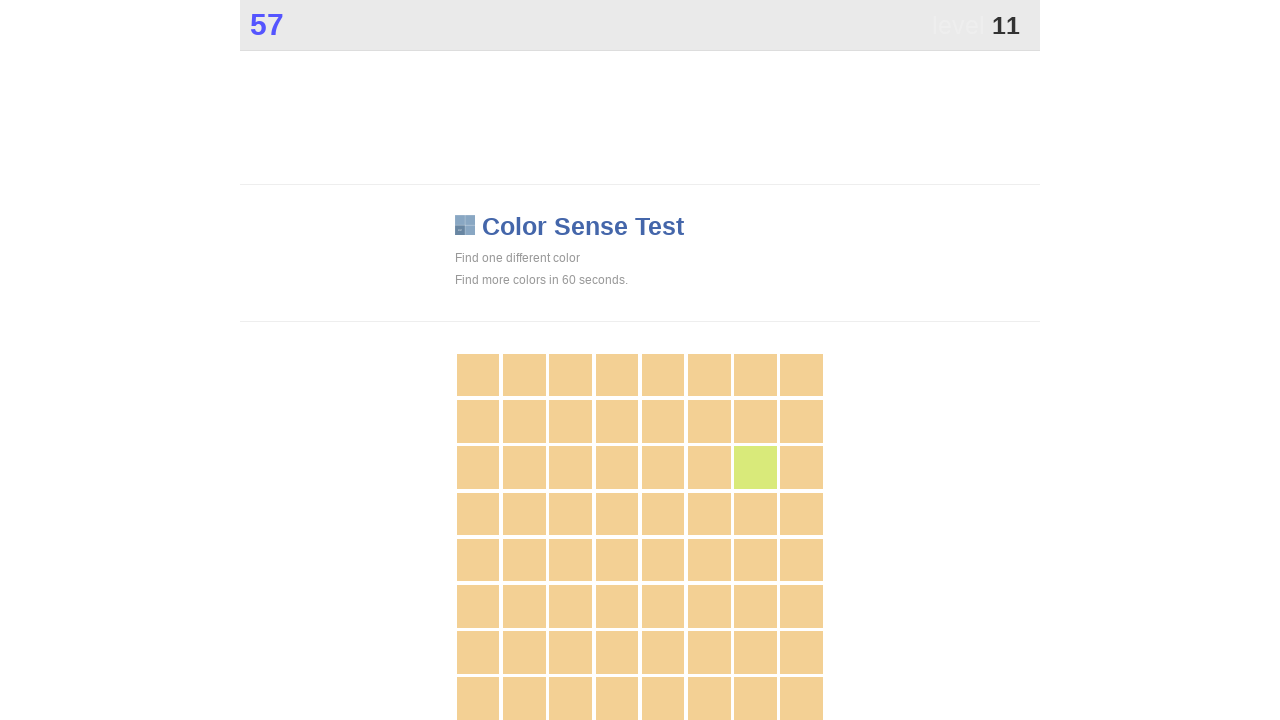

Clicked main game button to score points at (756, 468) on .main
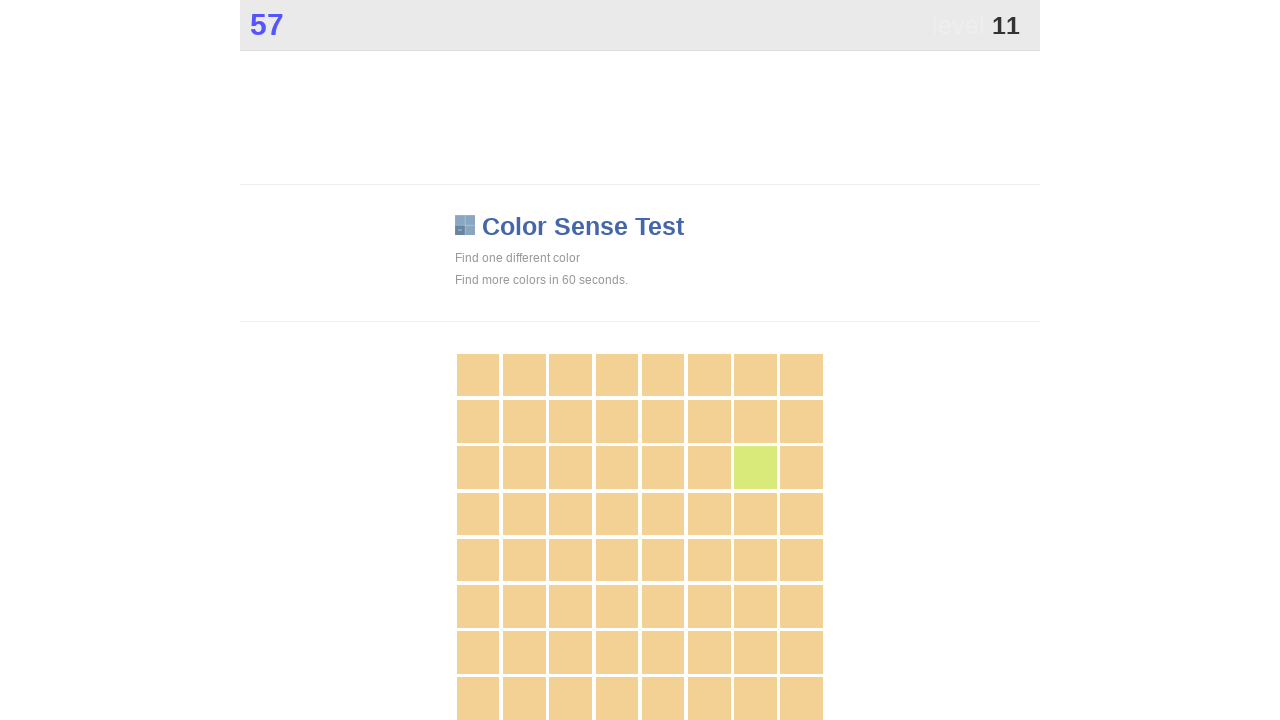

Clicked main game button to score points at (756, 468) on .main
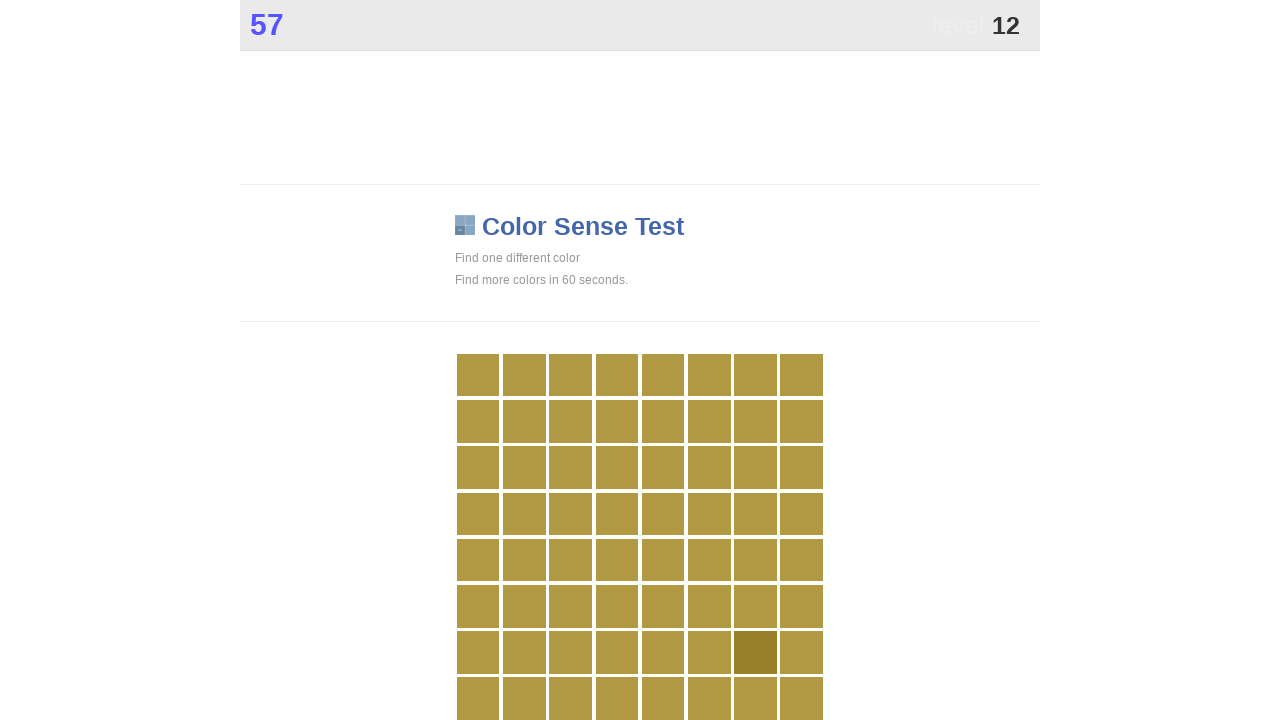

Clicked main game button to score points at (756, 653) on .main
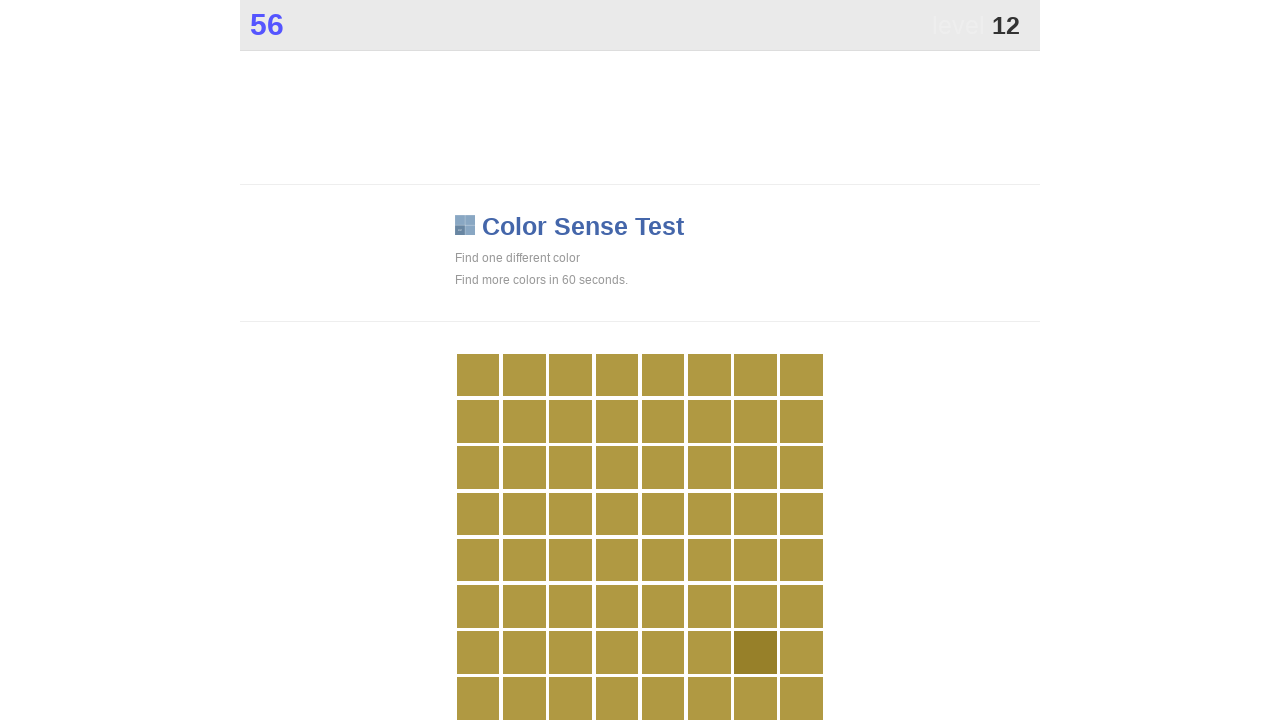

Clicked main game button to score points at (756, 653) on .main
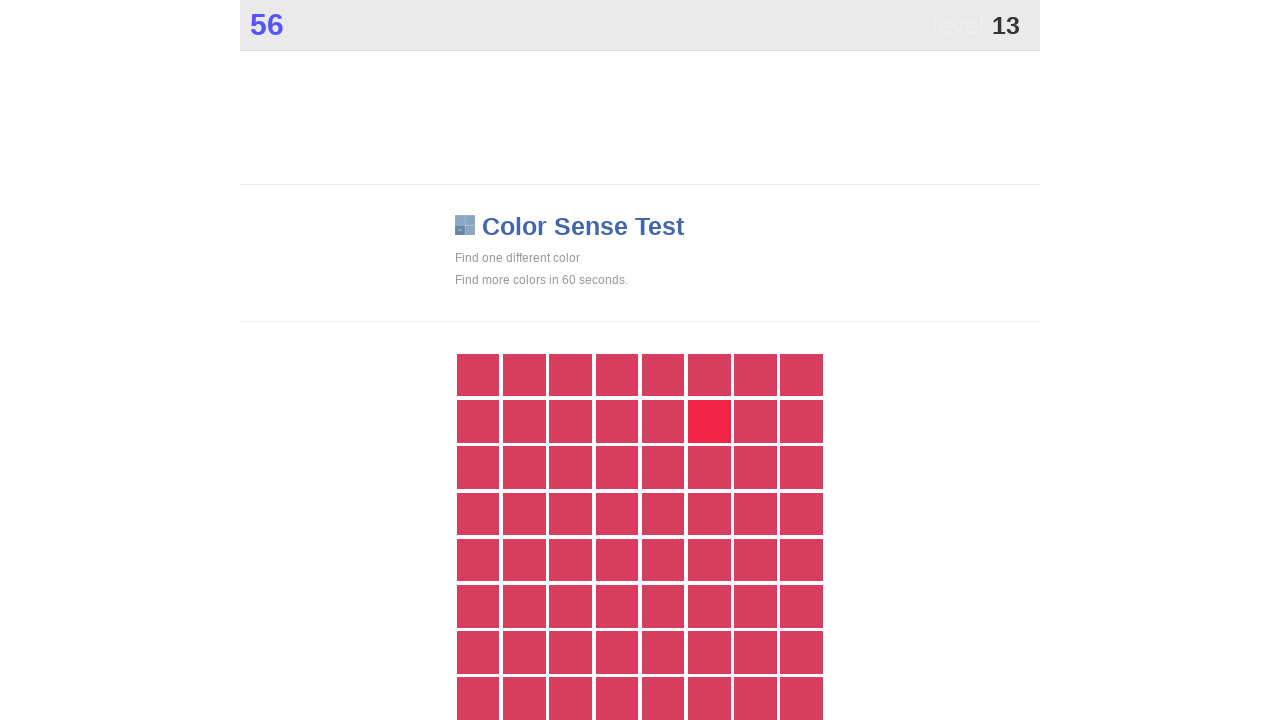

Clicked main game button to score points at (709, 421) on .main
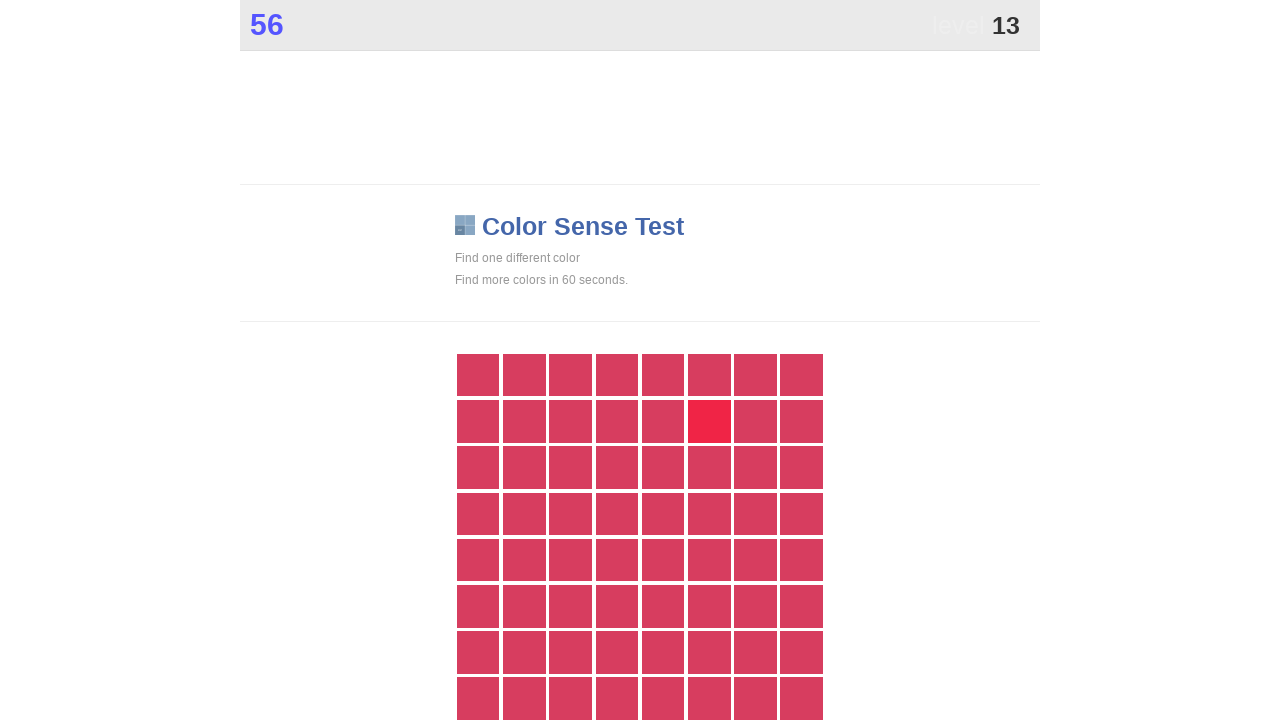

Clicked main game button to score points at (709, 421) on .main
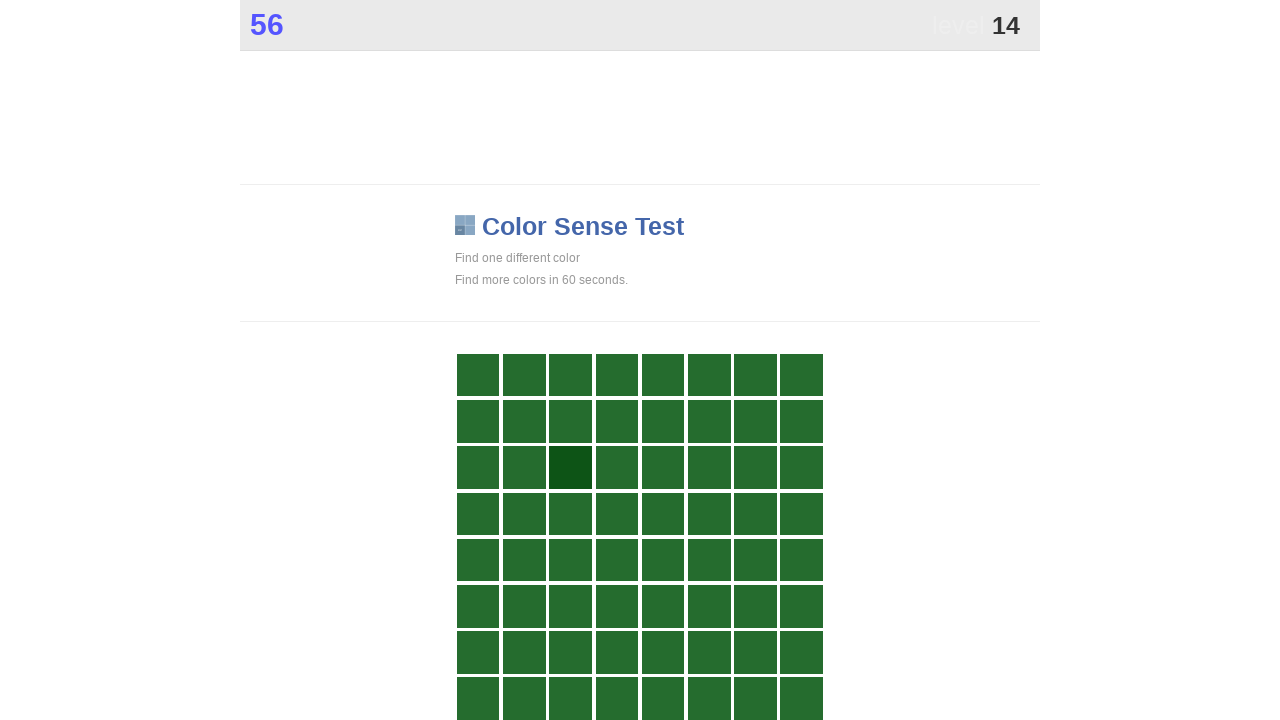

Clicked main game button to score points at (571, 468) on .main
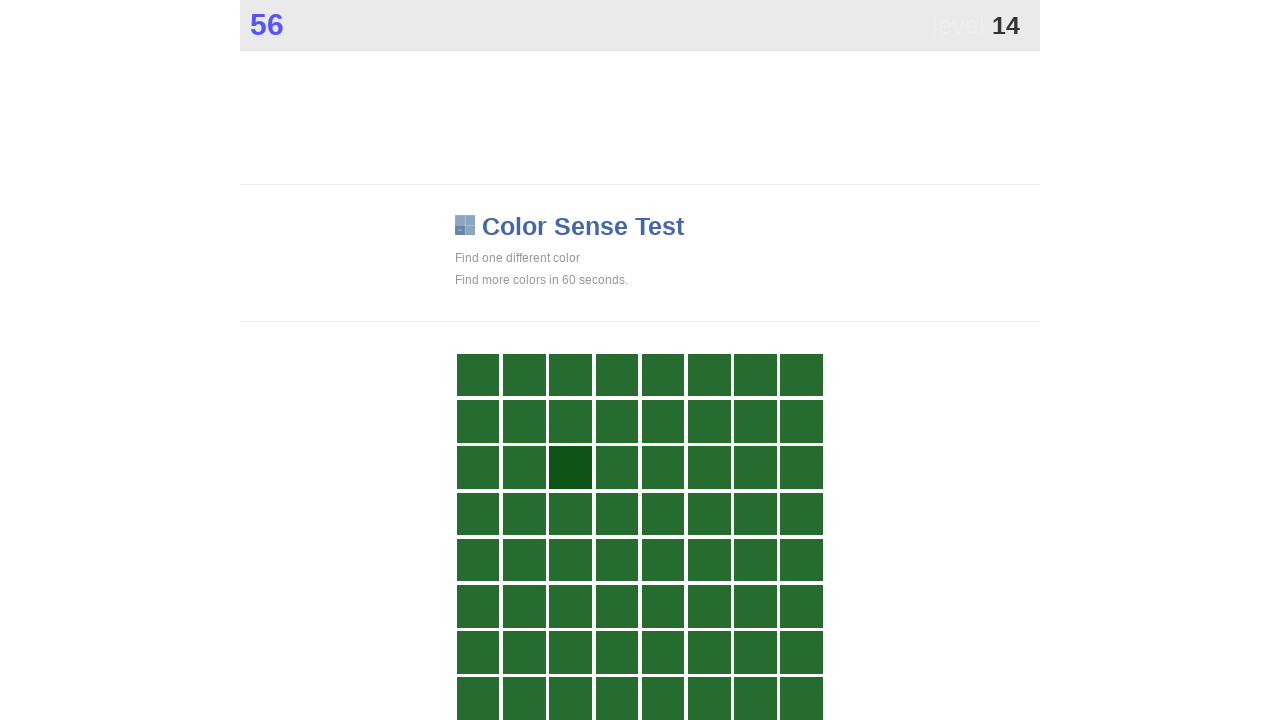

Clicked main game button to score points at (571, 468) on .main
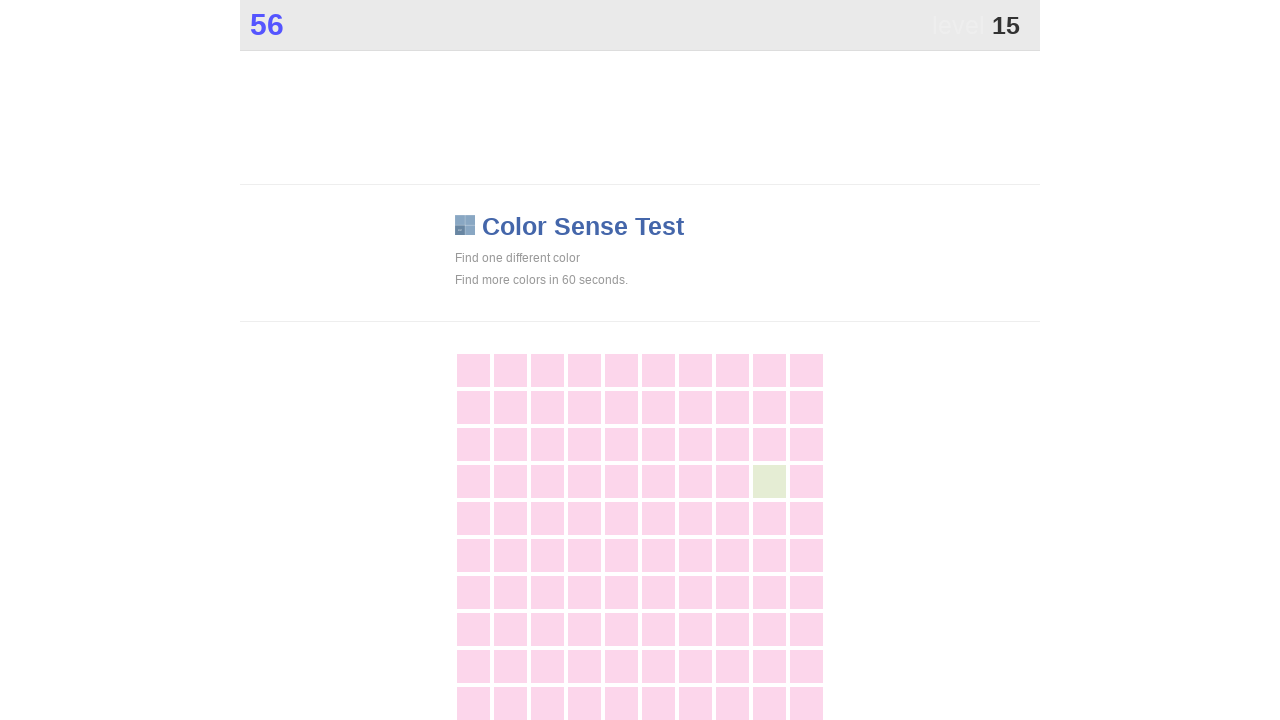

Clicked main game button to score points at (769, 481) on .main
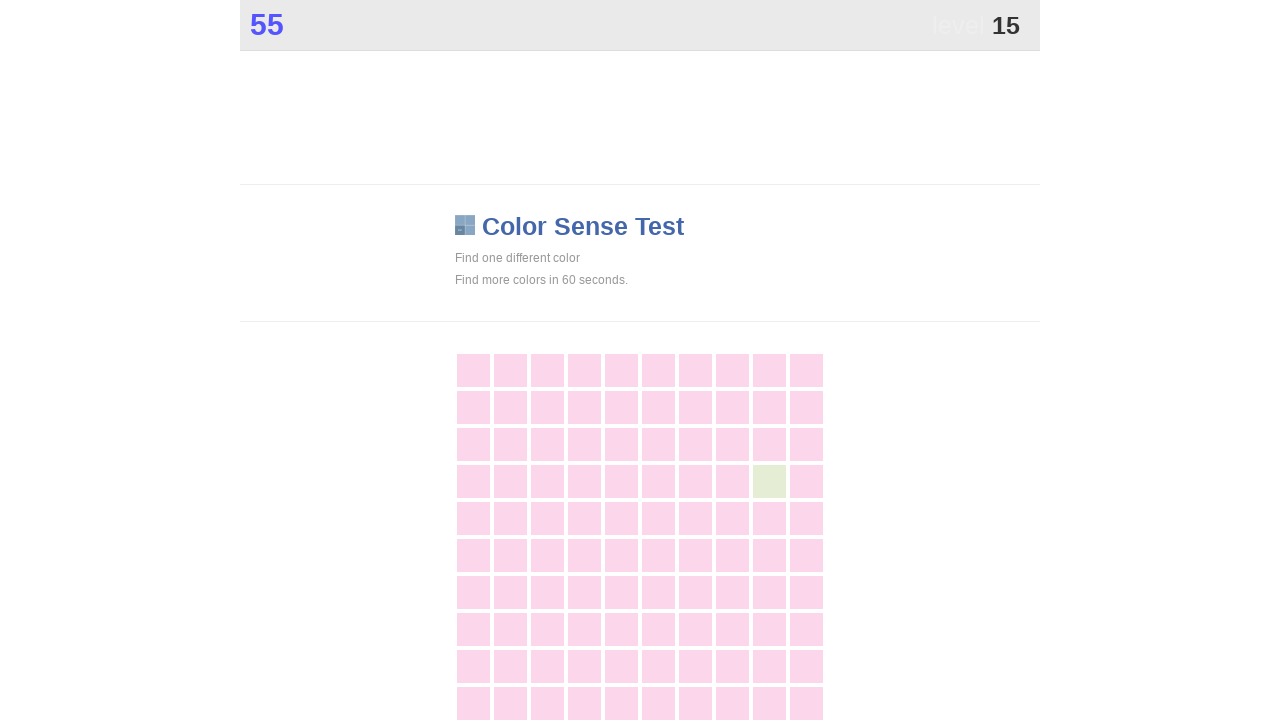

Clicked main game button to score points at (769, 481) on .main
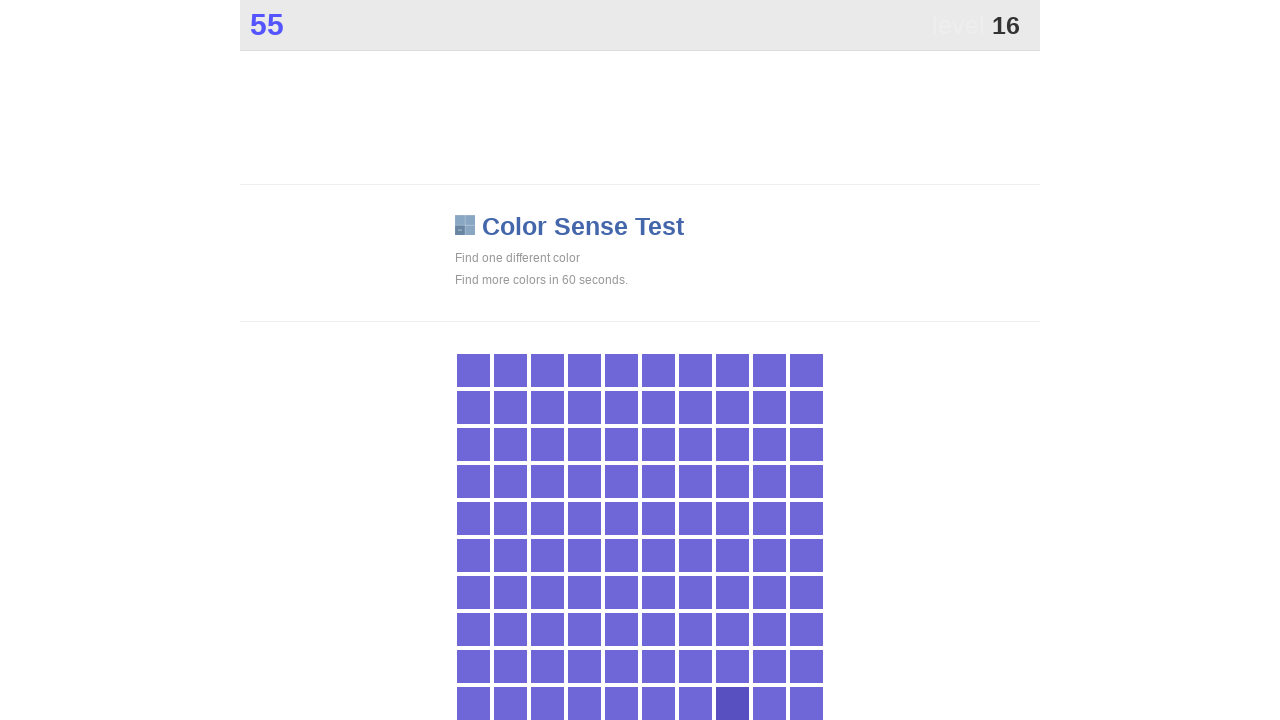

Clicked main game button to score points at (732, 703) on .main
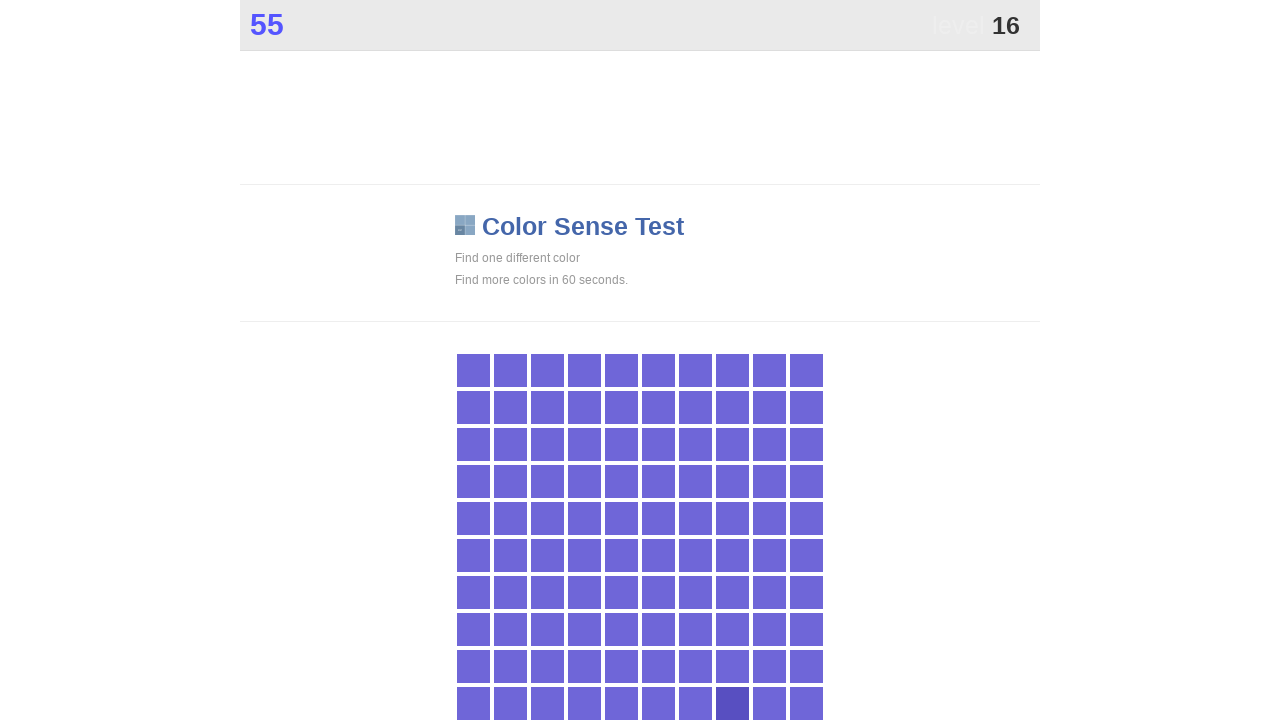

Clicked main game button to score points at (732, 703) on .main
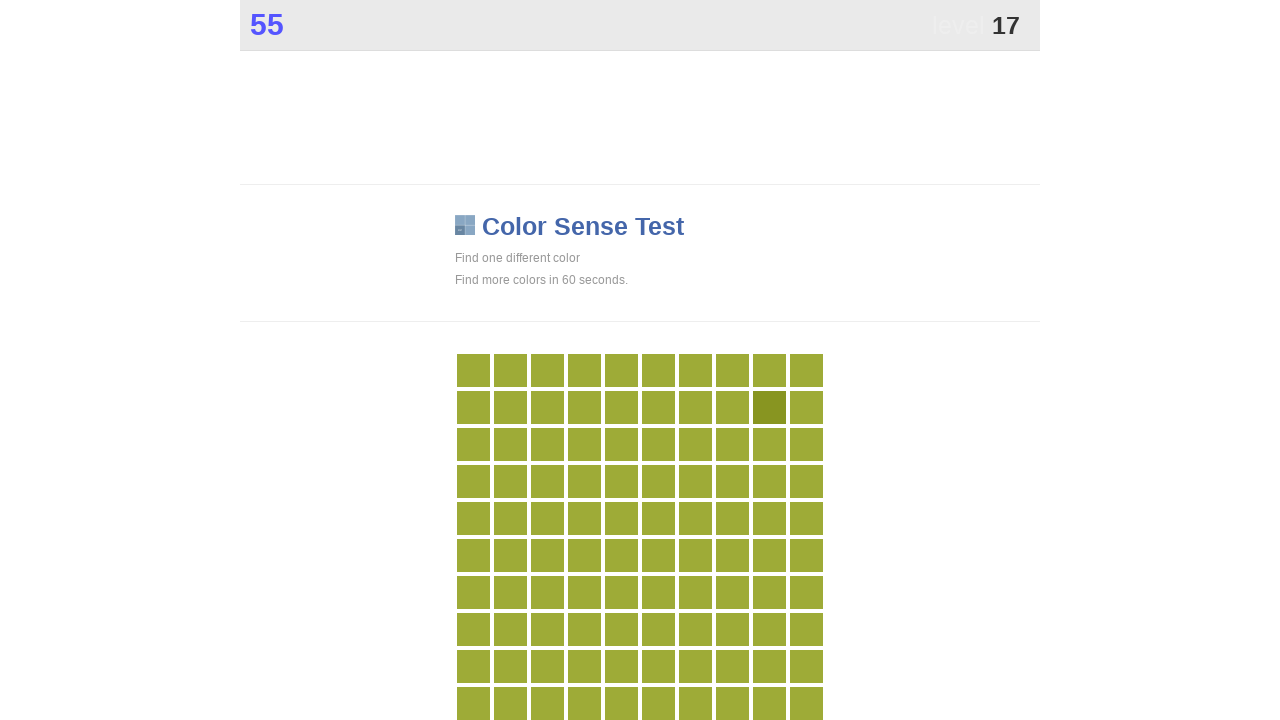

Clicked main game button to score points at (769, 407) on .main
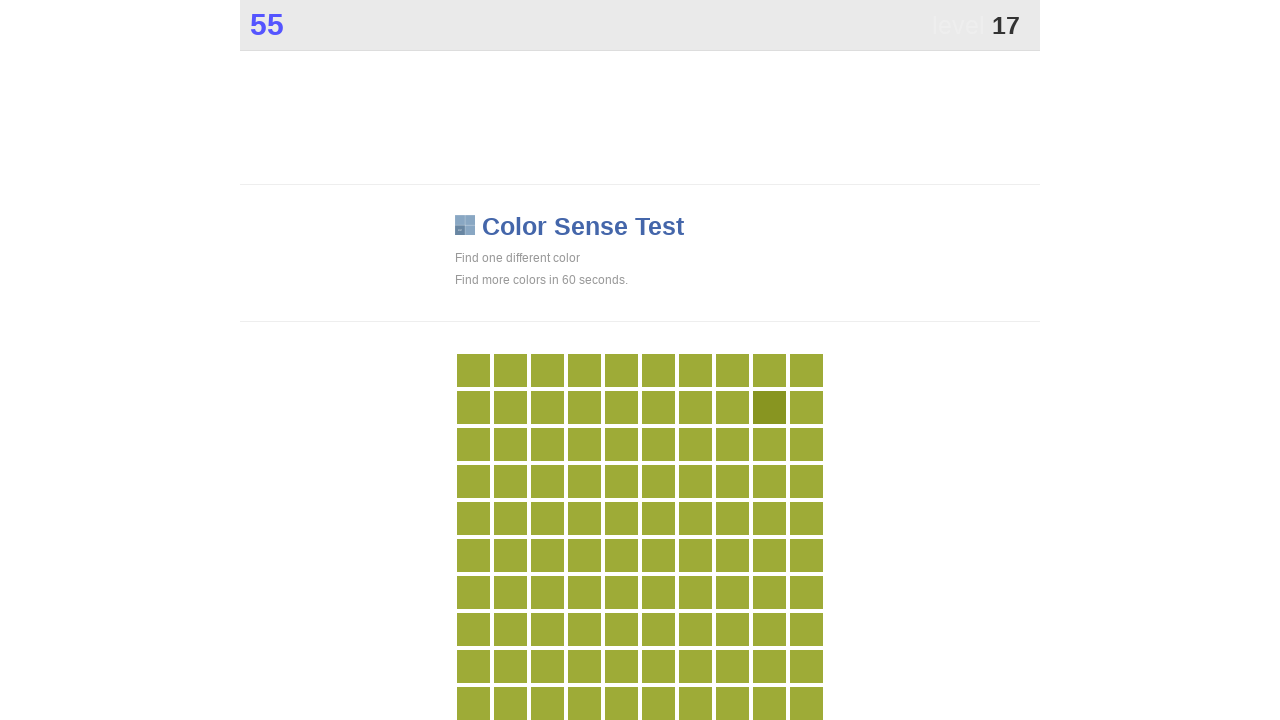

Clicked main game button to score points at (769, 407) on .main
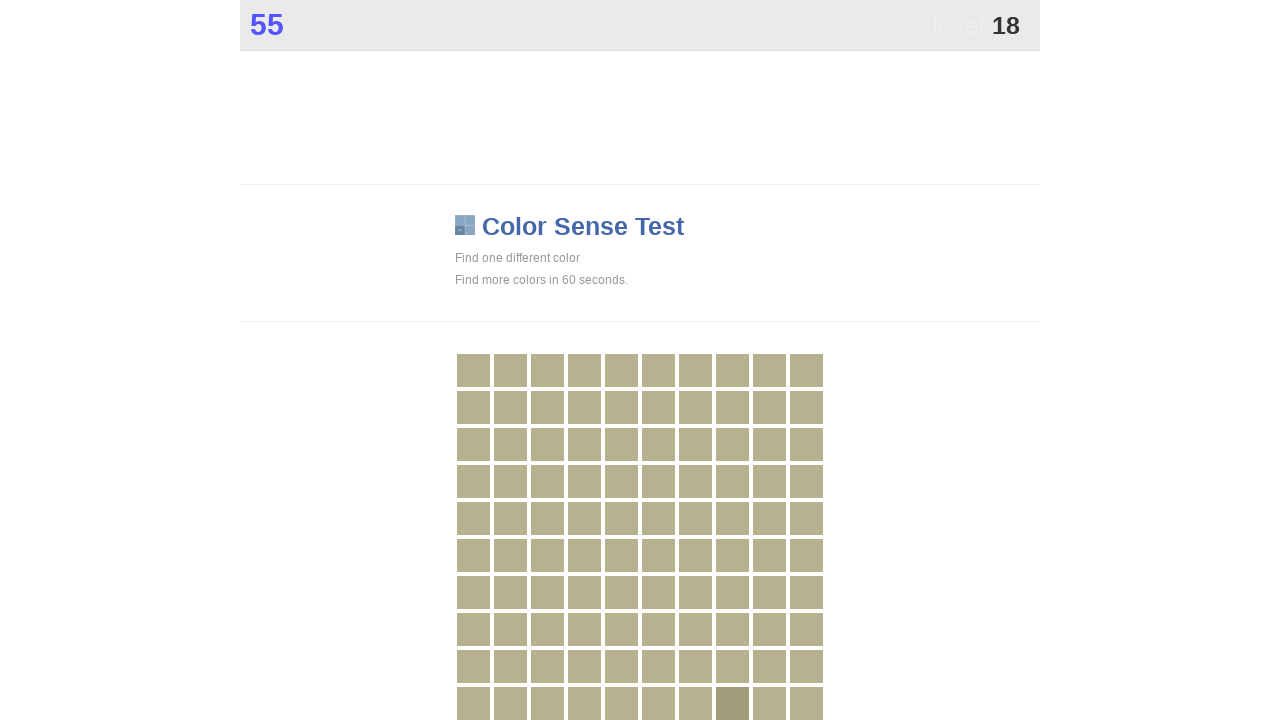

Clicked main game button to score points at (732, 703) on .main
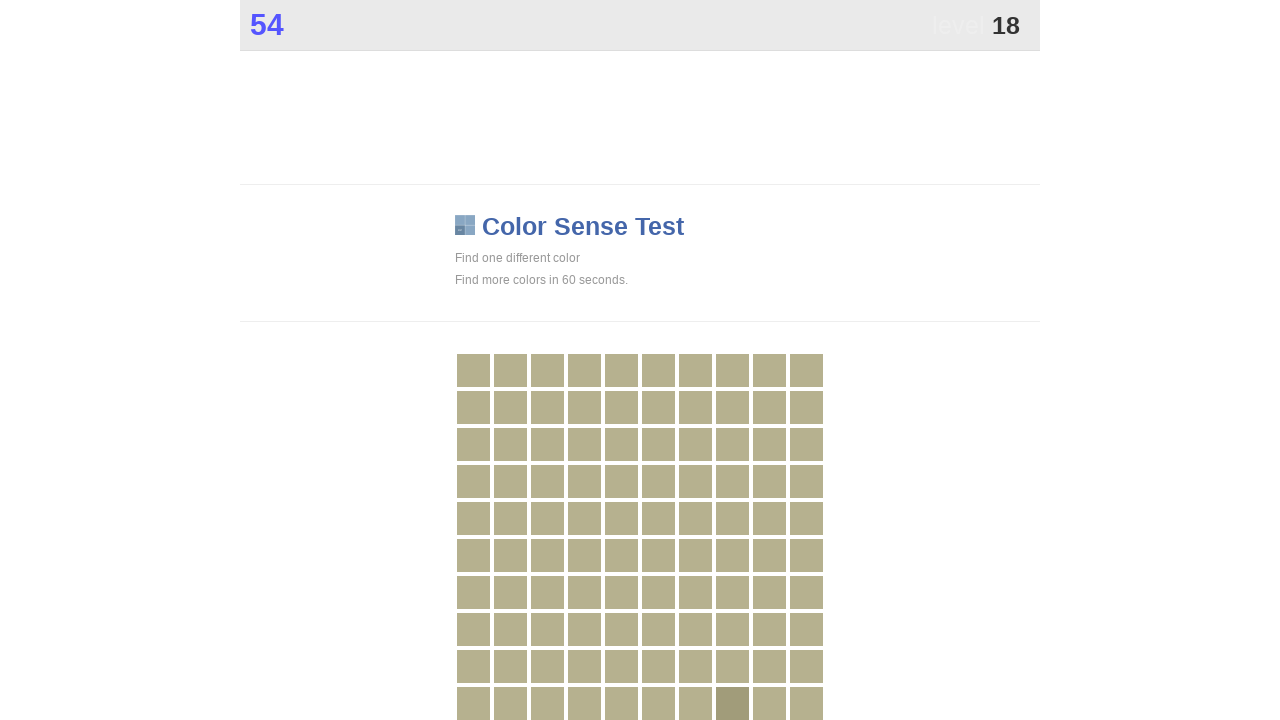

Clicked main game button to score points at (732, 703) on .main
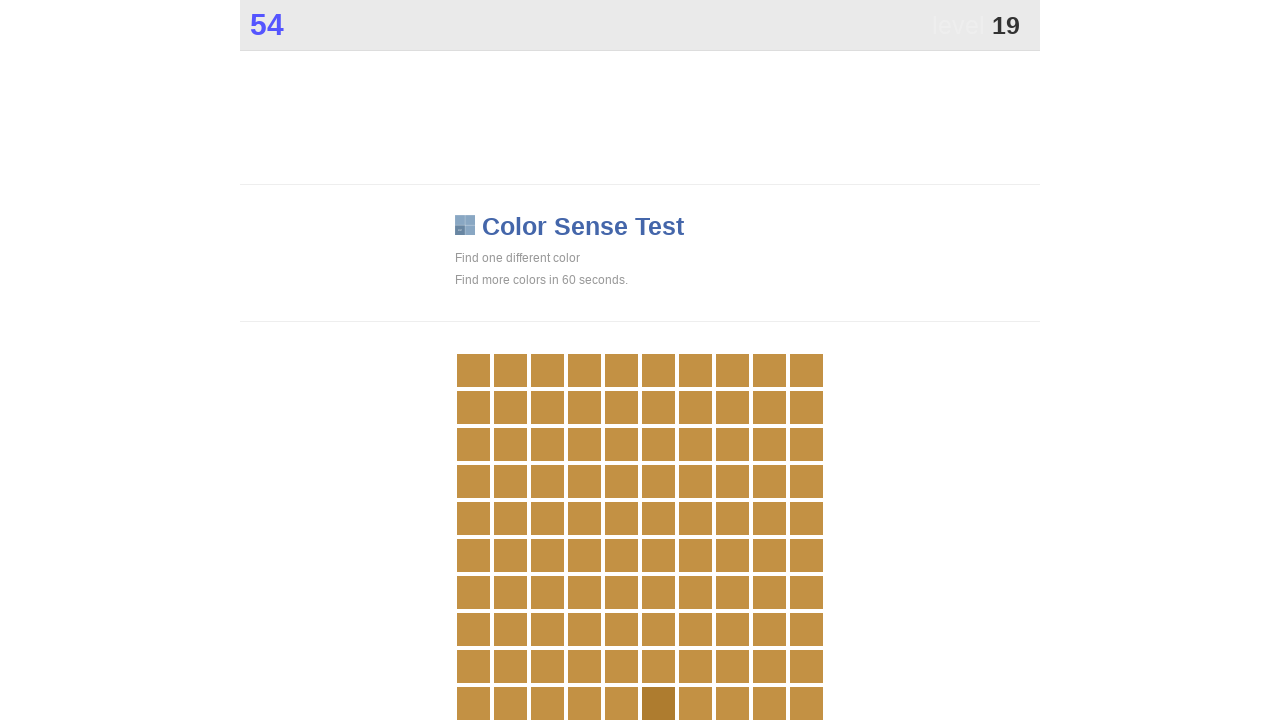

Clicked main game button to score points at (658, 703) on .main
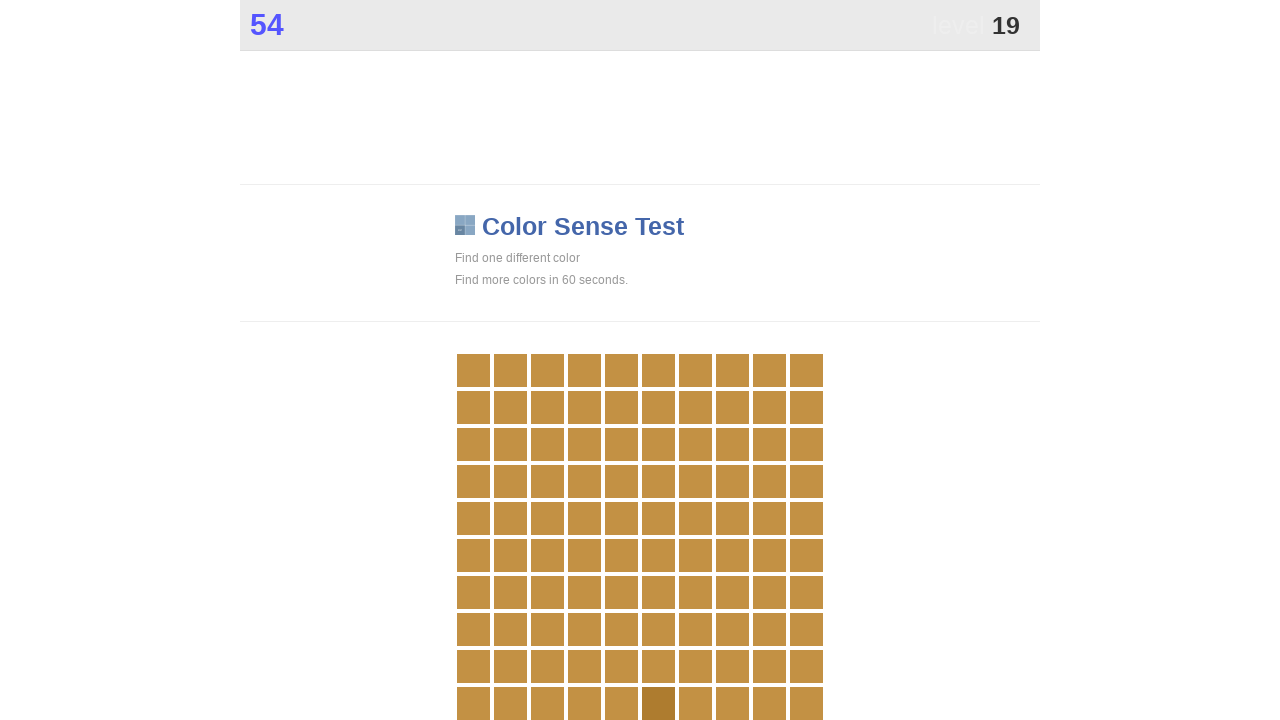

Clicked main game button to score points at (658, 703) on .main
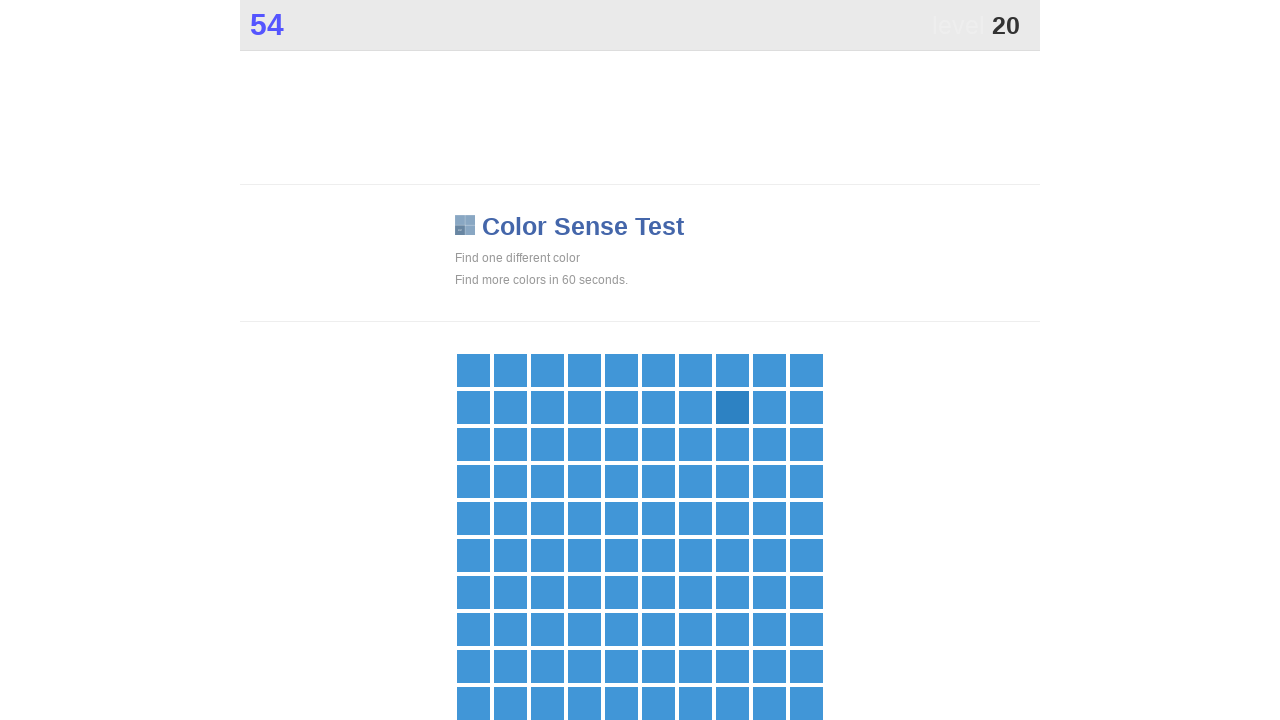

Clicked main game button to score points at (732, 407) on .main
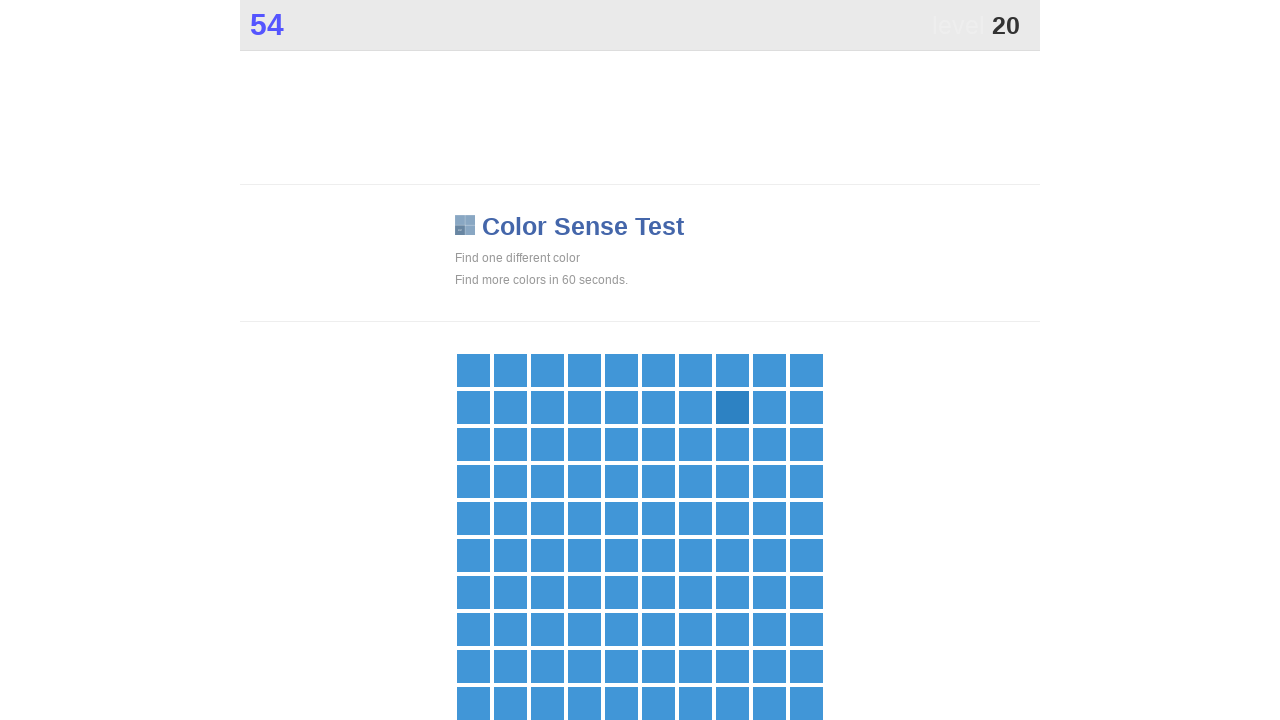

Clicked main game button to score points at (732, 407) on .main
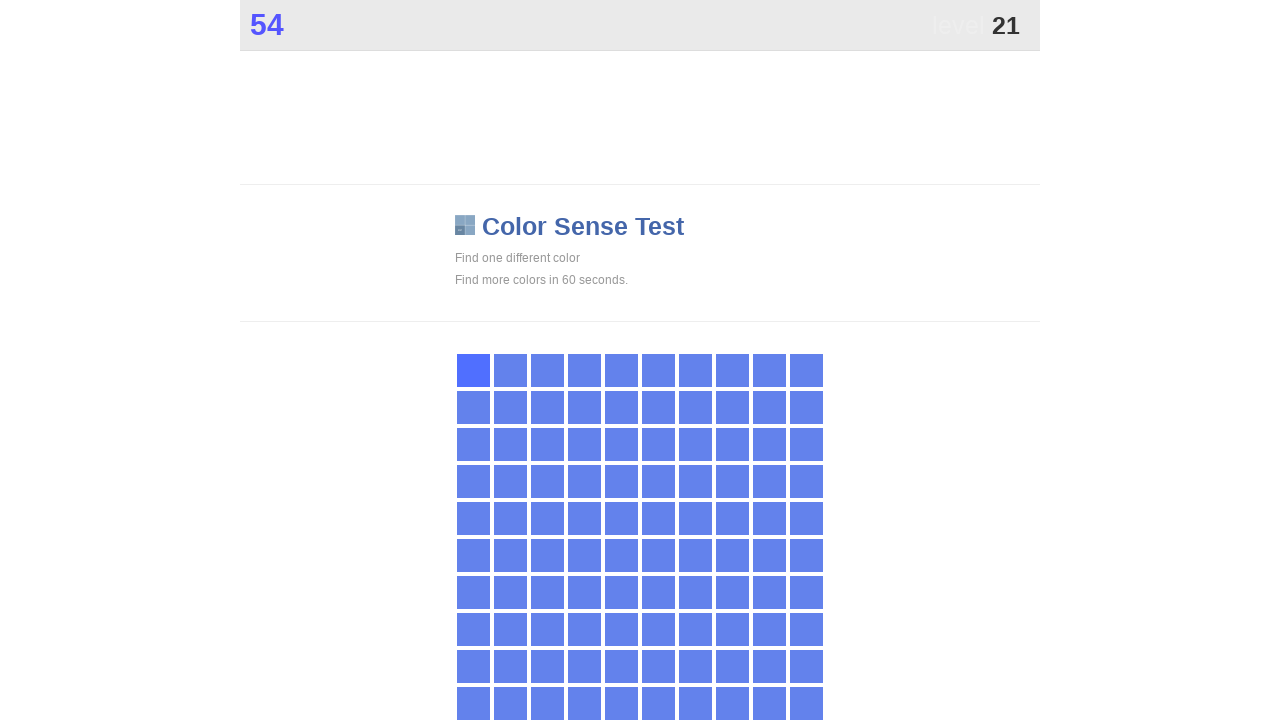

Clicked main game button to score points at (473, 370) on .main
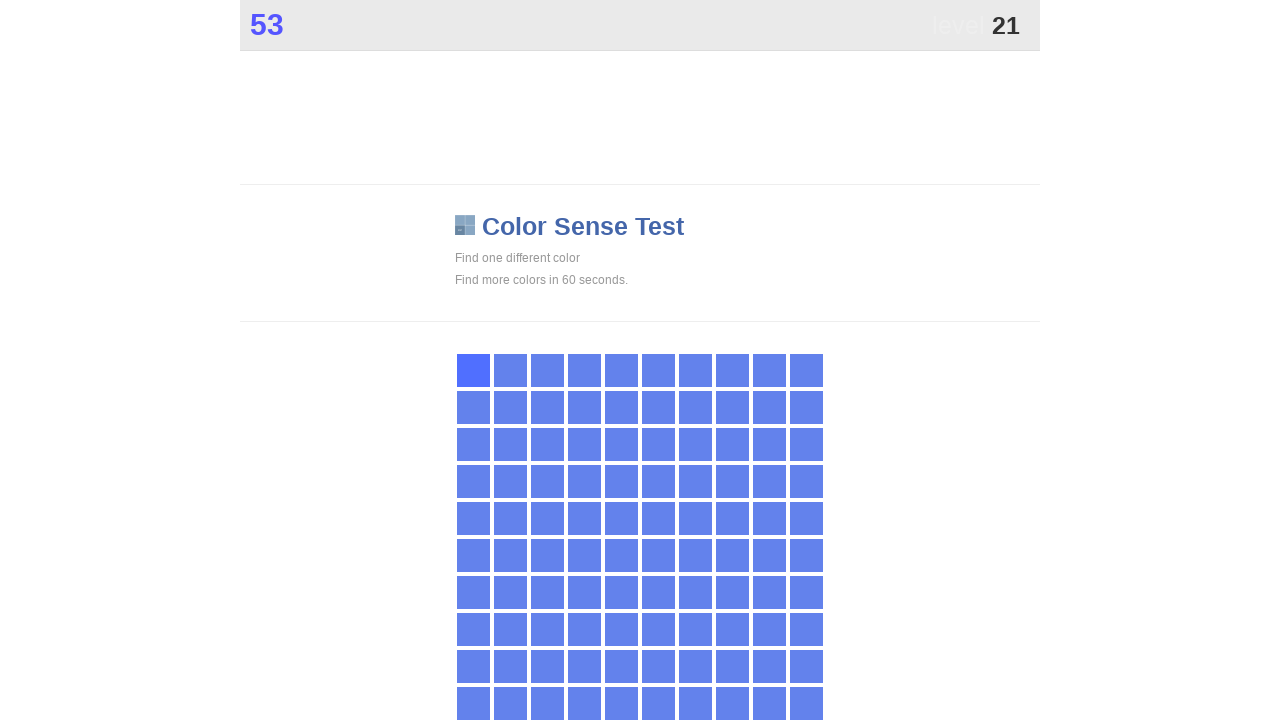

Clicked main game button to score points at (473, 370) on .main
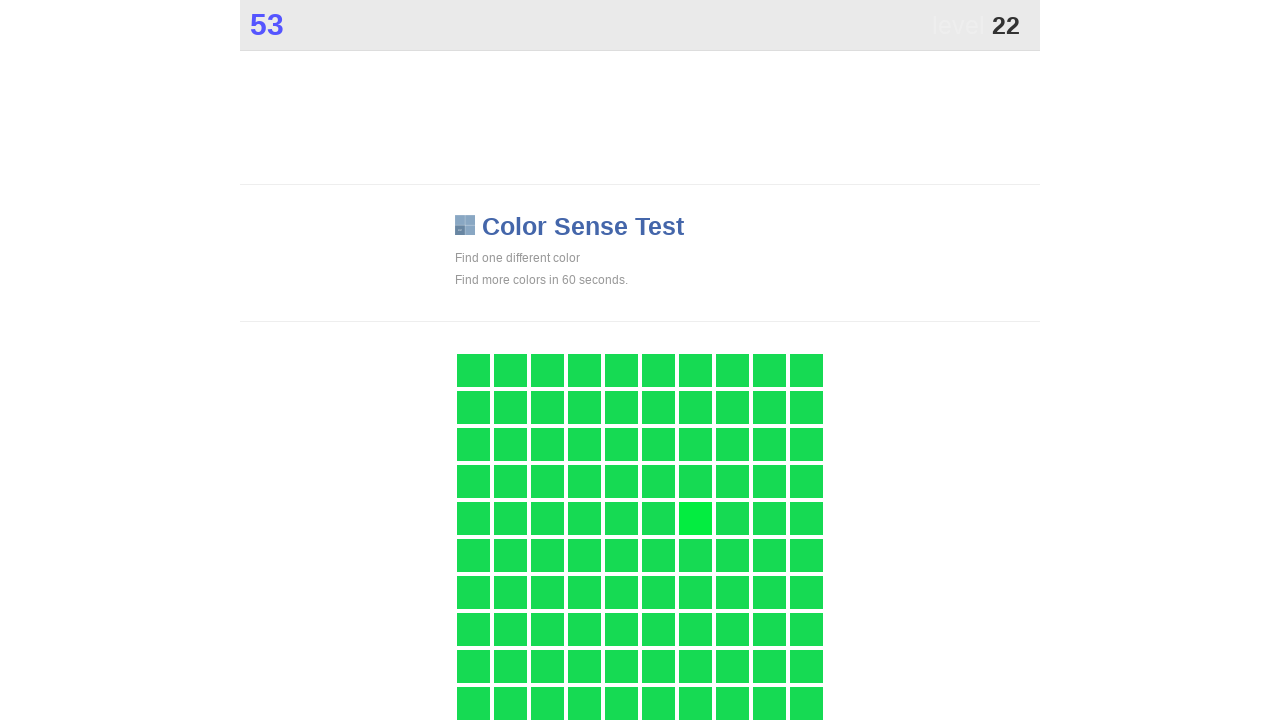

Clicked main game button to score points at (695, 518) on .main
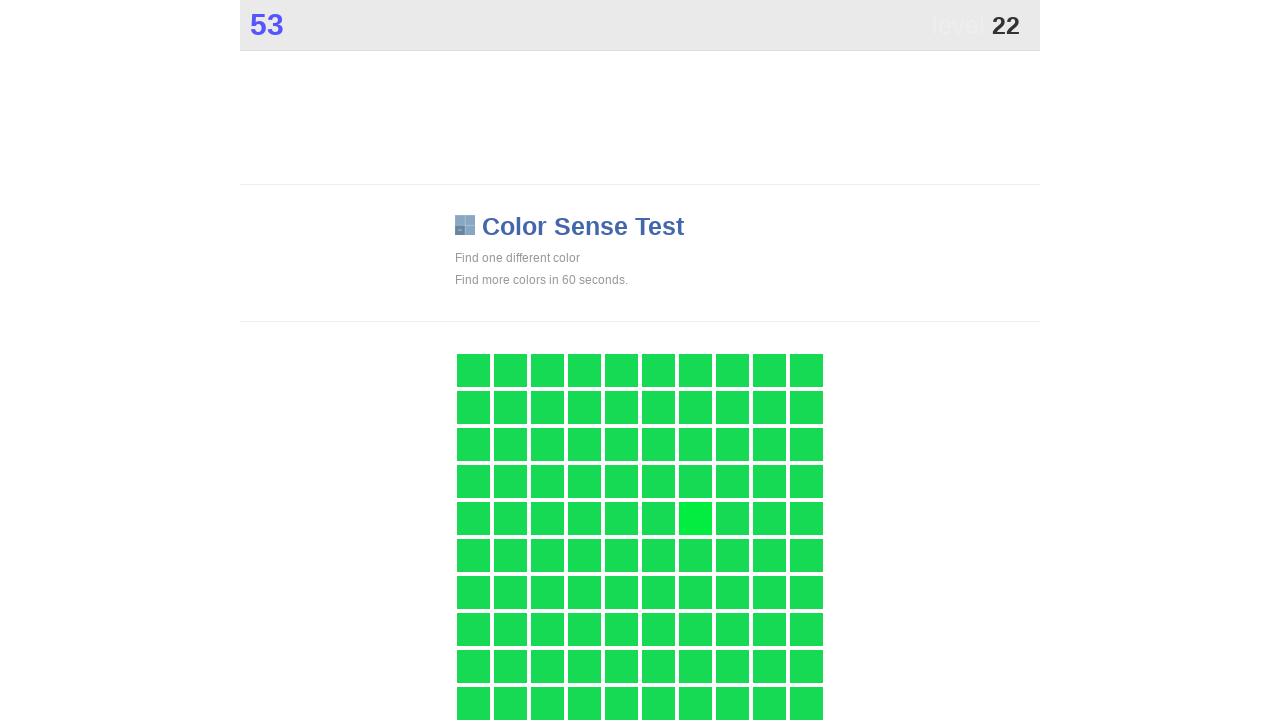

Clicked main game button to score points at (695, 518) on .main
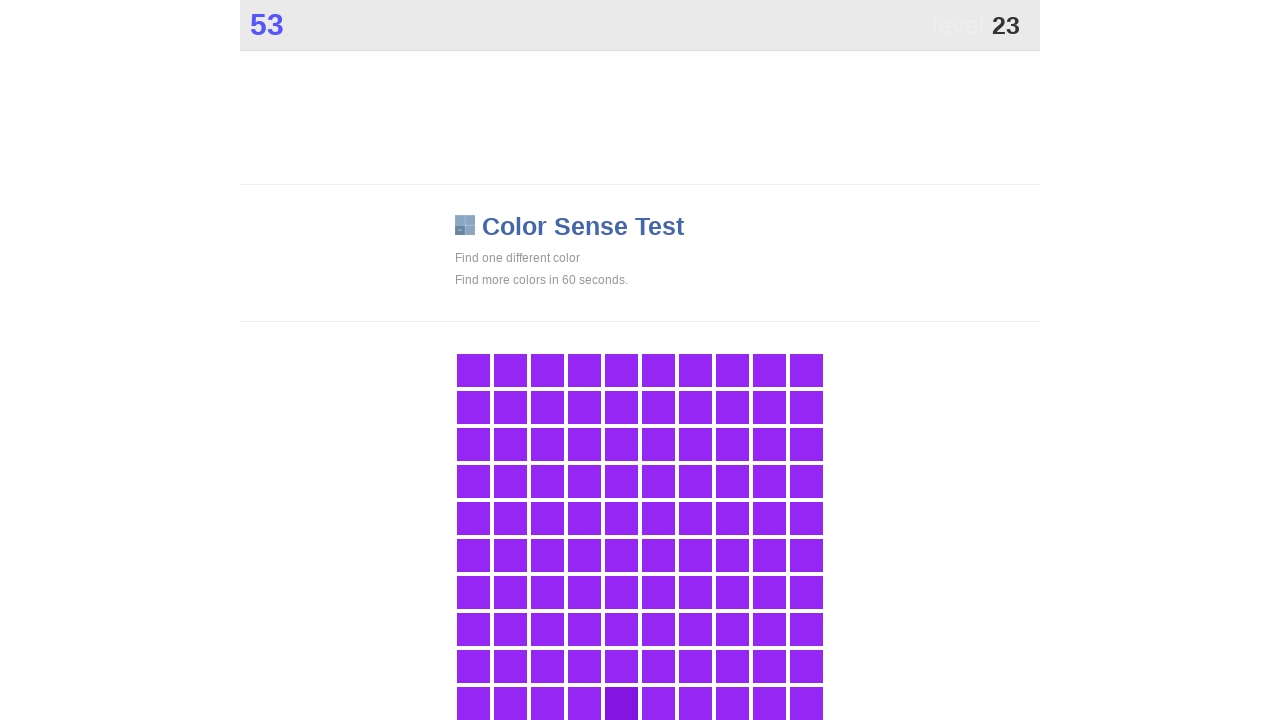

Clicked main game button to score points at (621, 703) on .main
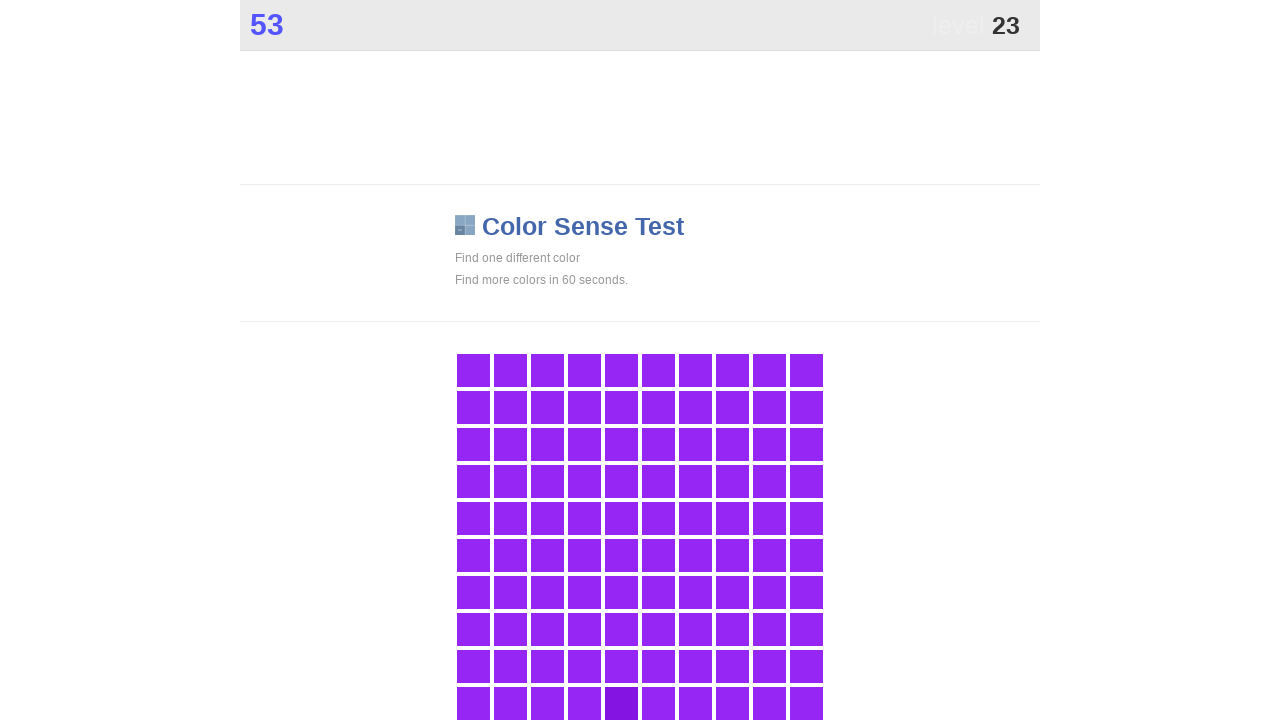

Clicked main game button to score points at (621, 703) on .main
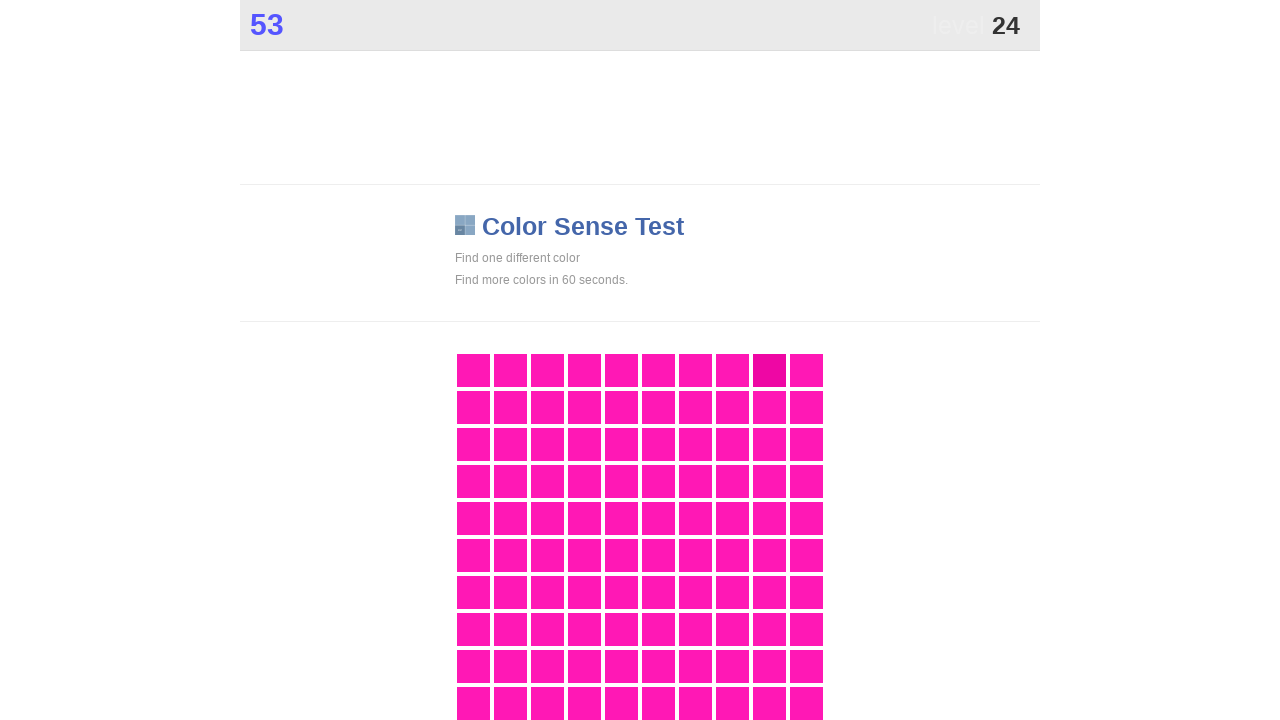

Clicked main game button to score points at (769, 370) on .main
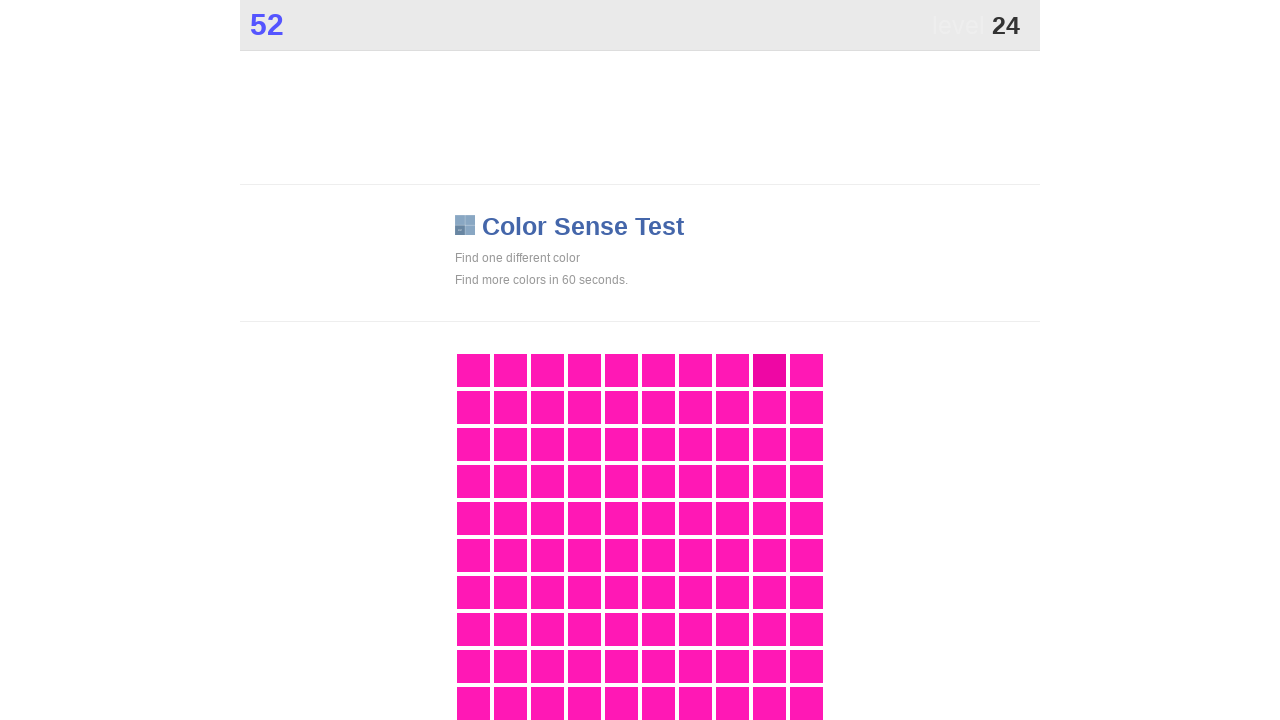

Clicked main game button to score points at (769, 370) on .main
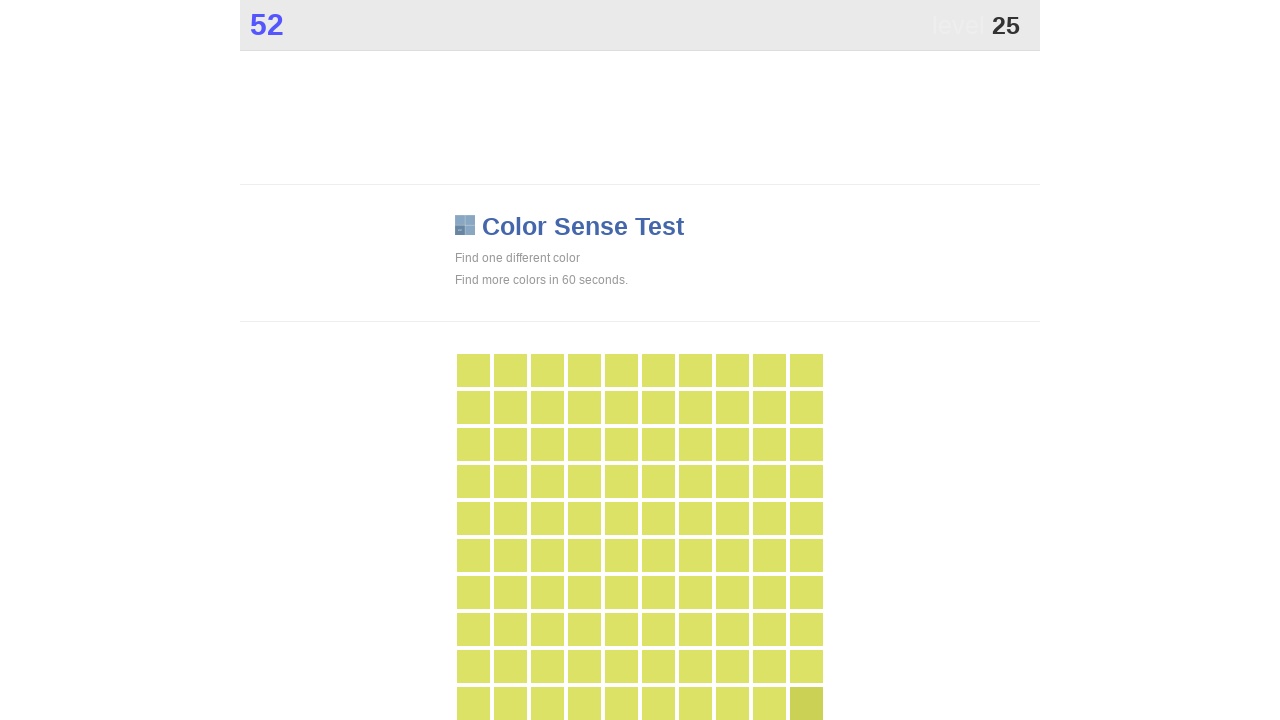

Clicked main game button to score points at (806, 703) on .main
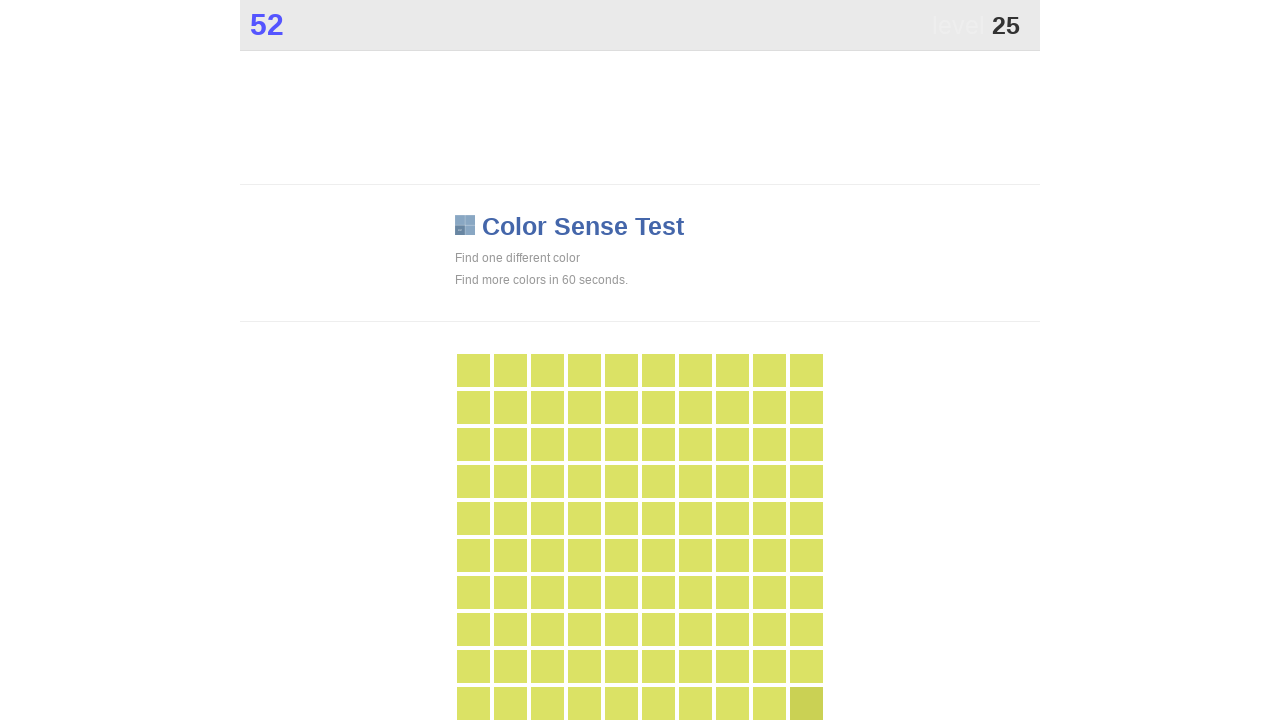

Clicked main game button to score points at (806, 703) on .main
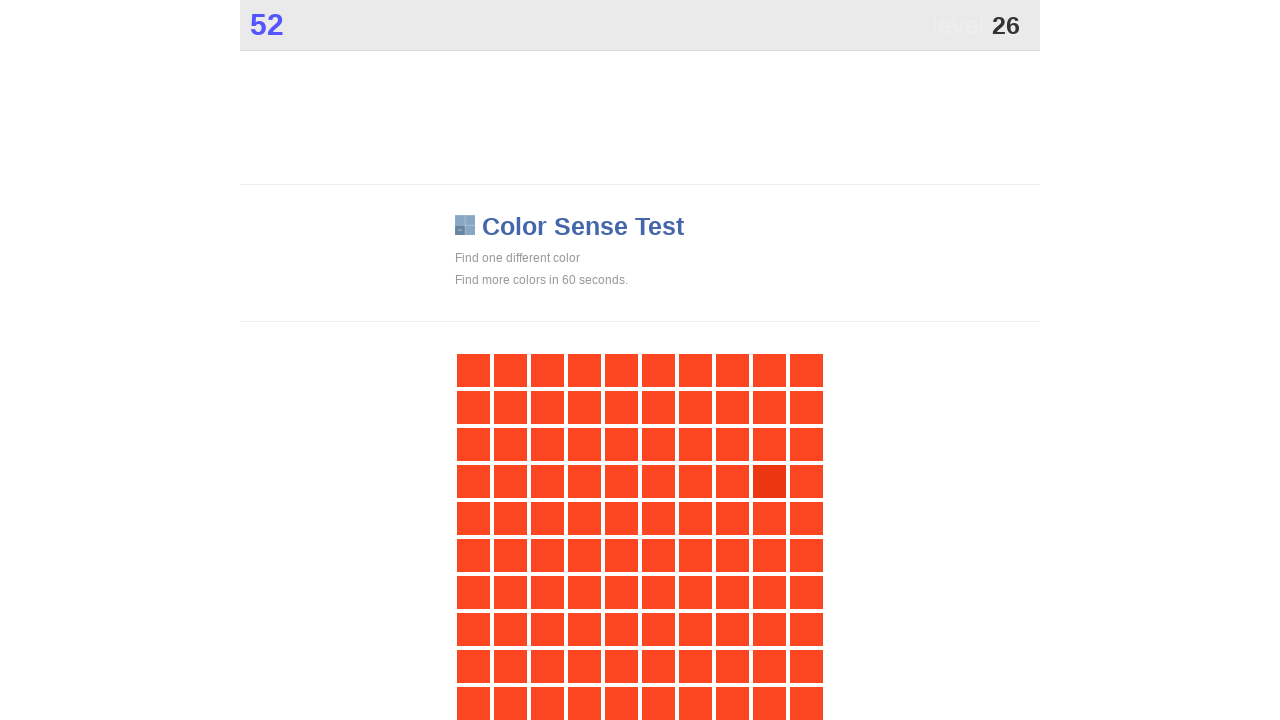

Clicked main game button to score points at (769, 481) on .main
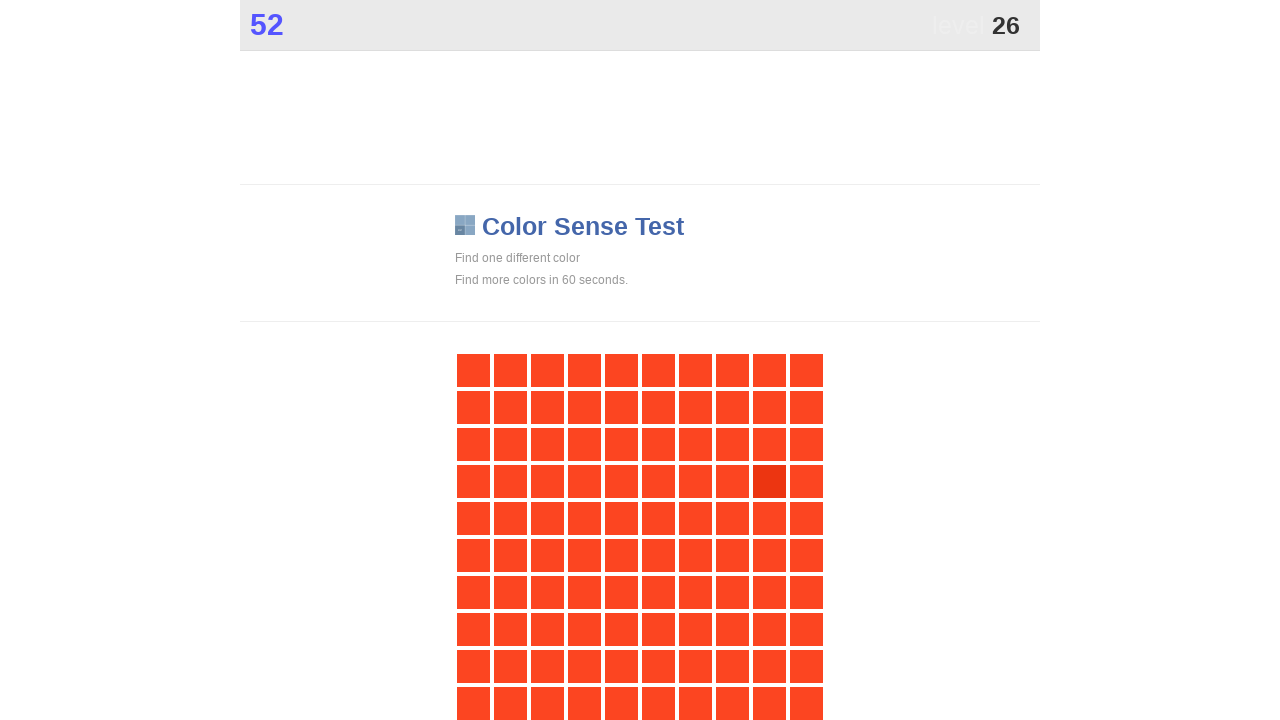

Clicked main game button to score points at (769, 481) on .main
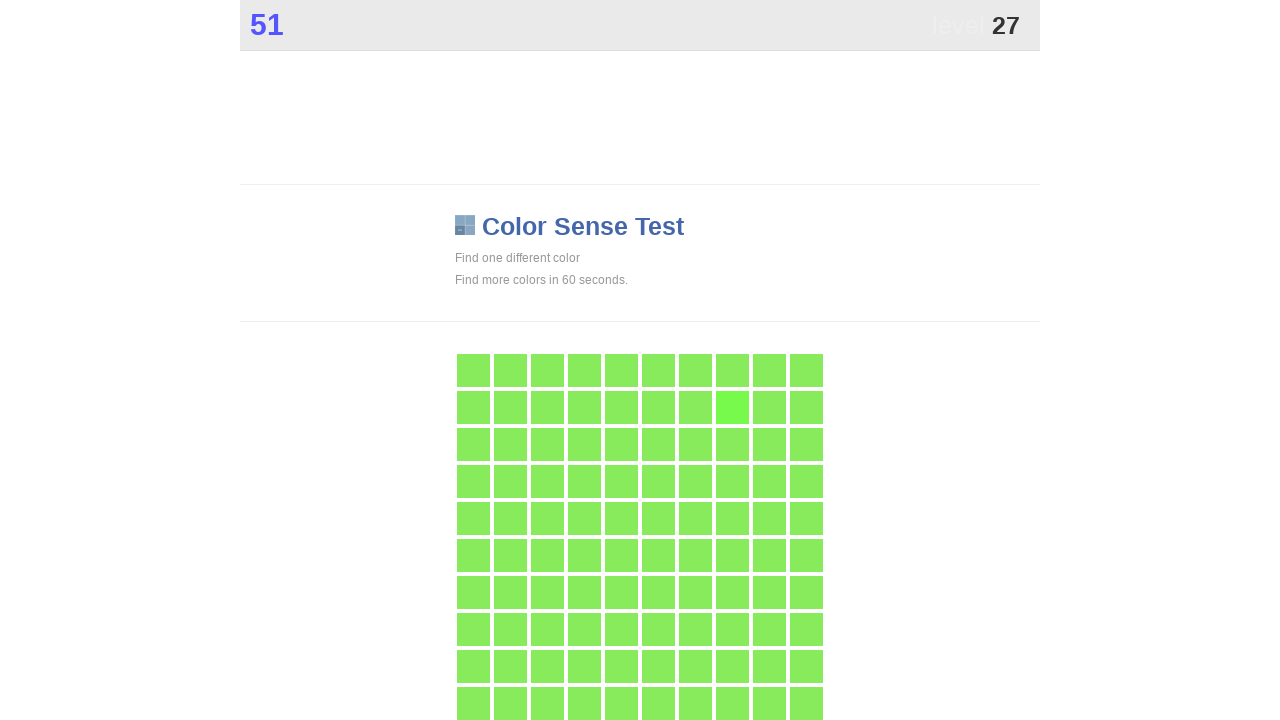

Clicked main game button to score points at (732, 407) on .main
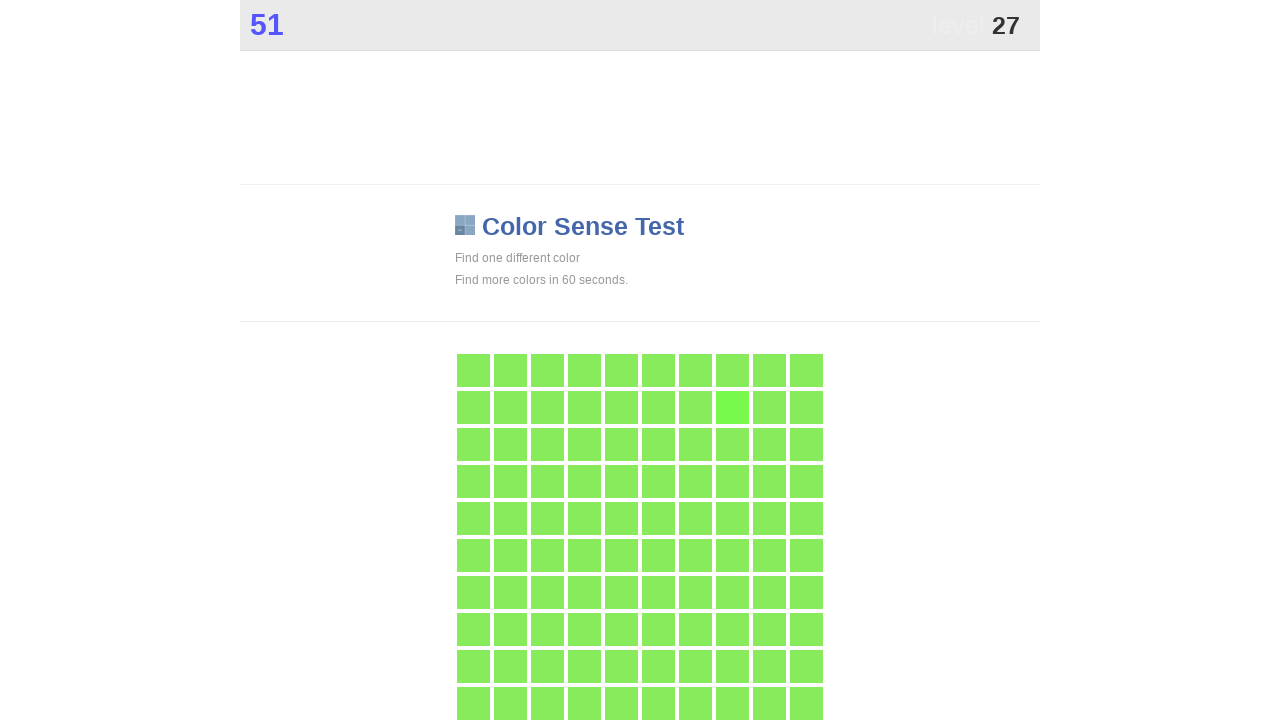

Clicked main game button to score points at (732, 407) on .main
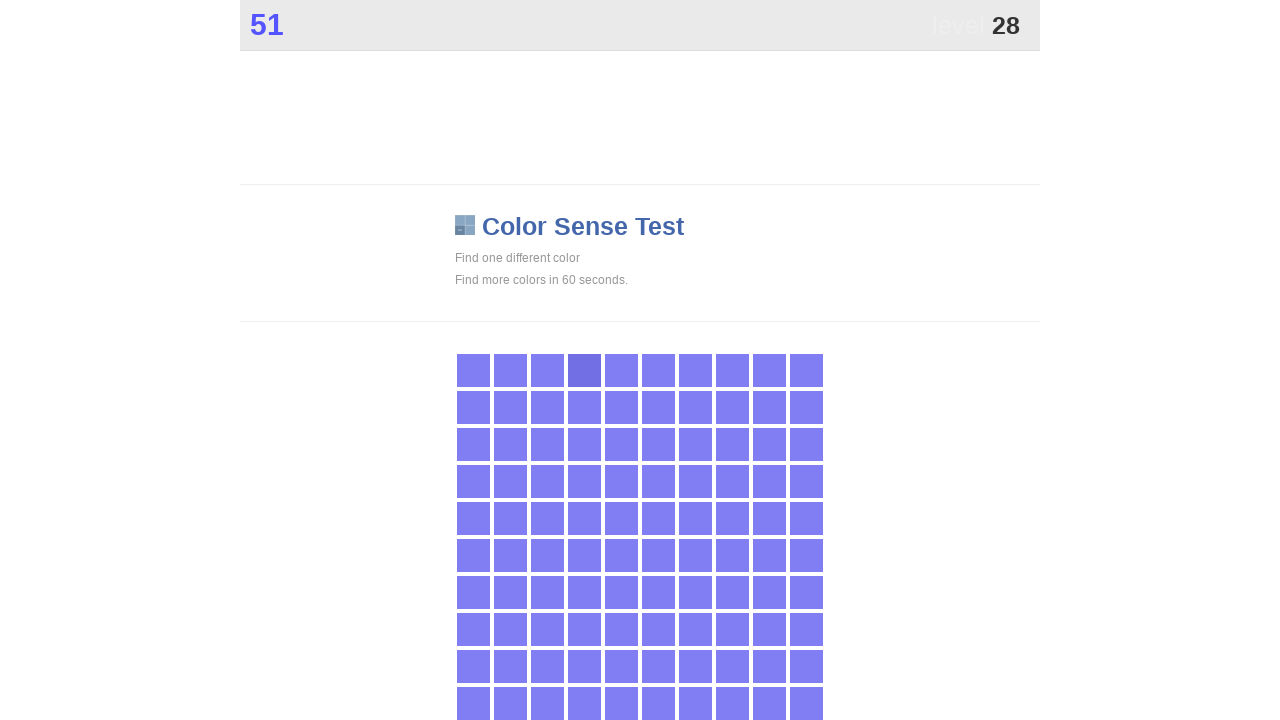

Clicked main game button to score points at (584, 370) on .main
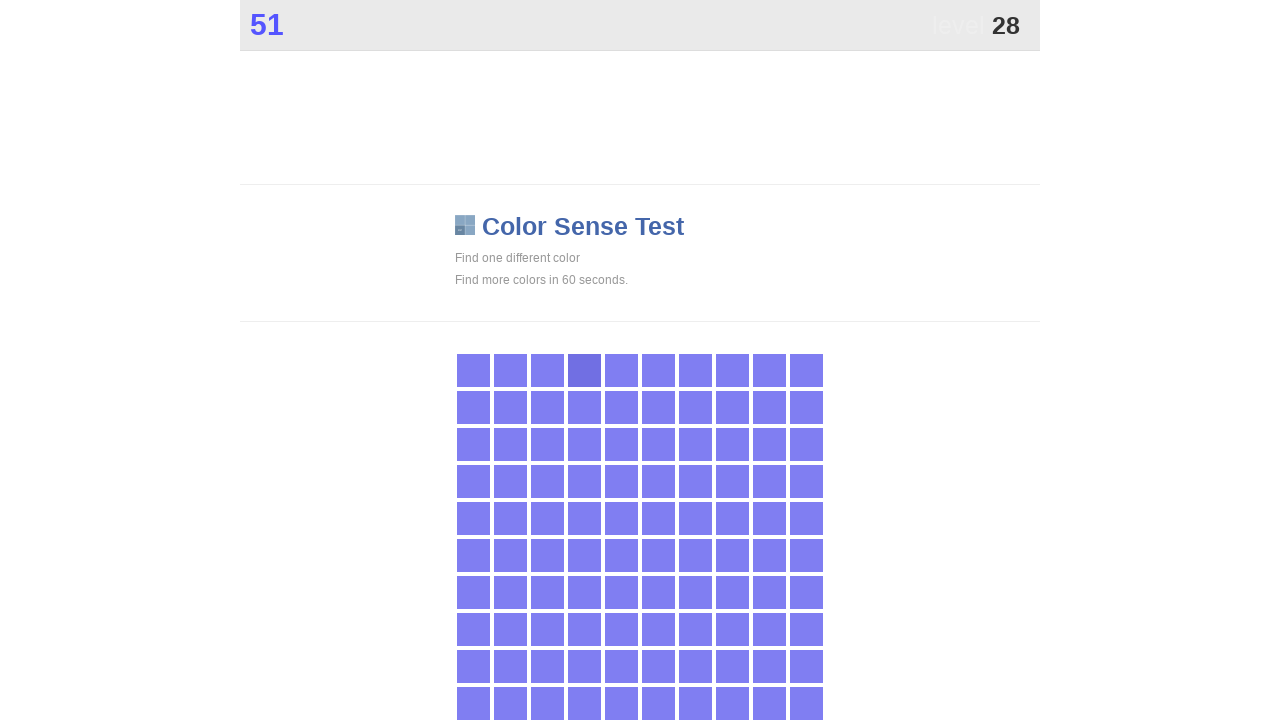

Clicked main game button to score points at (584, 370) on .main
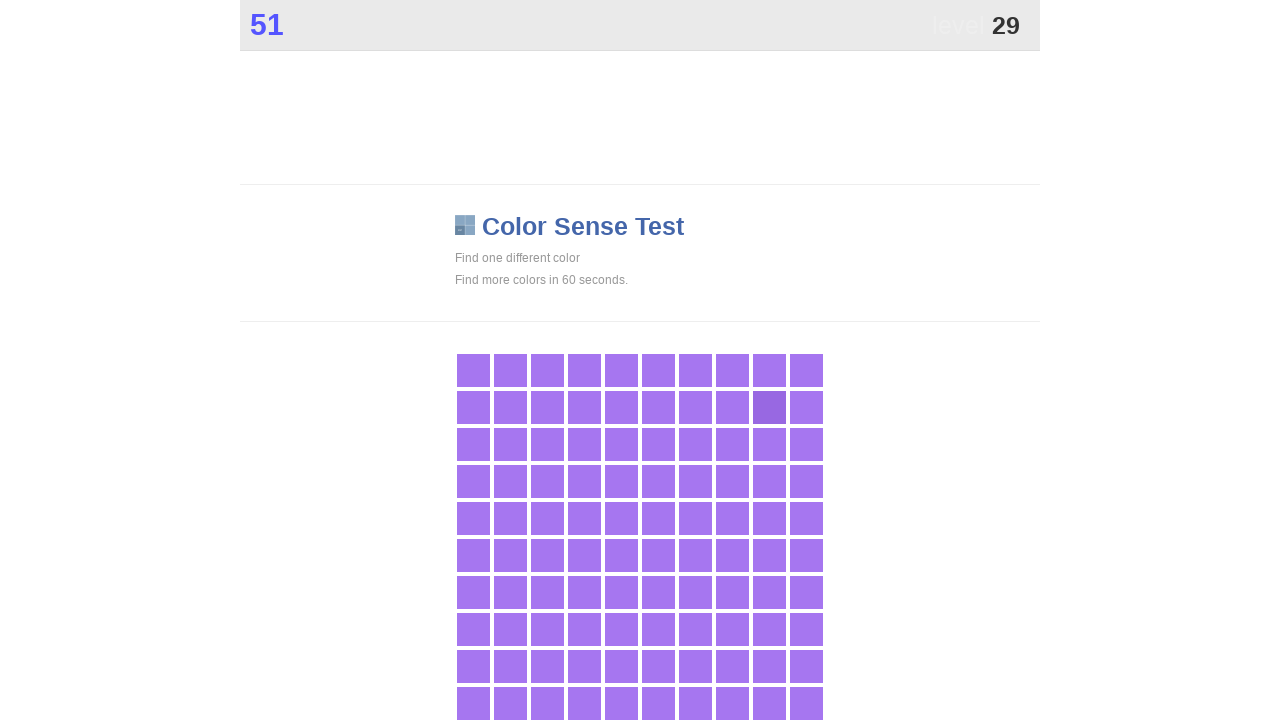

Clicked main game button to score points at (769, 407) on .main
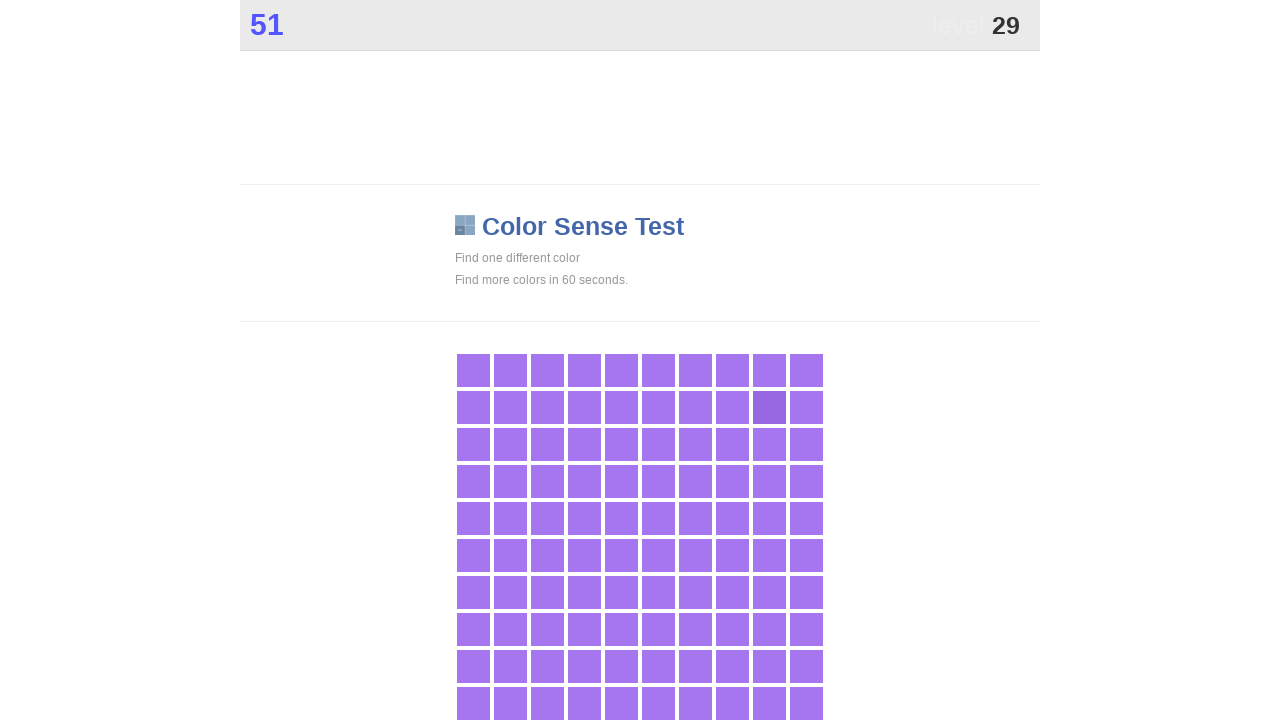

Clicked main game button to score points at (769, 407) on .main
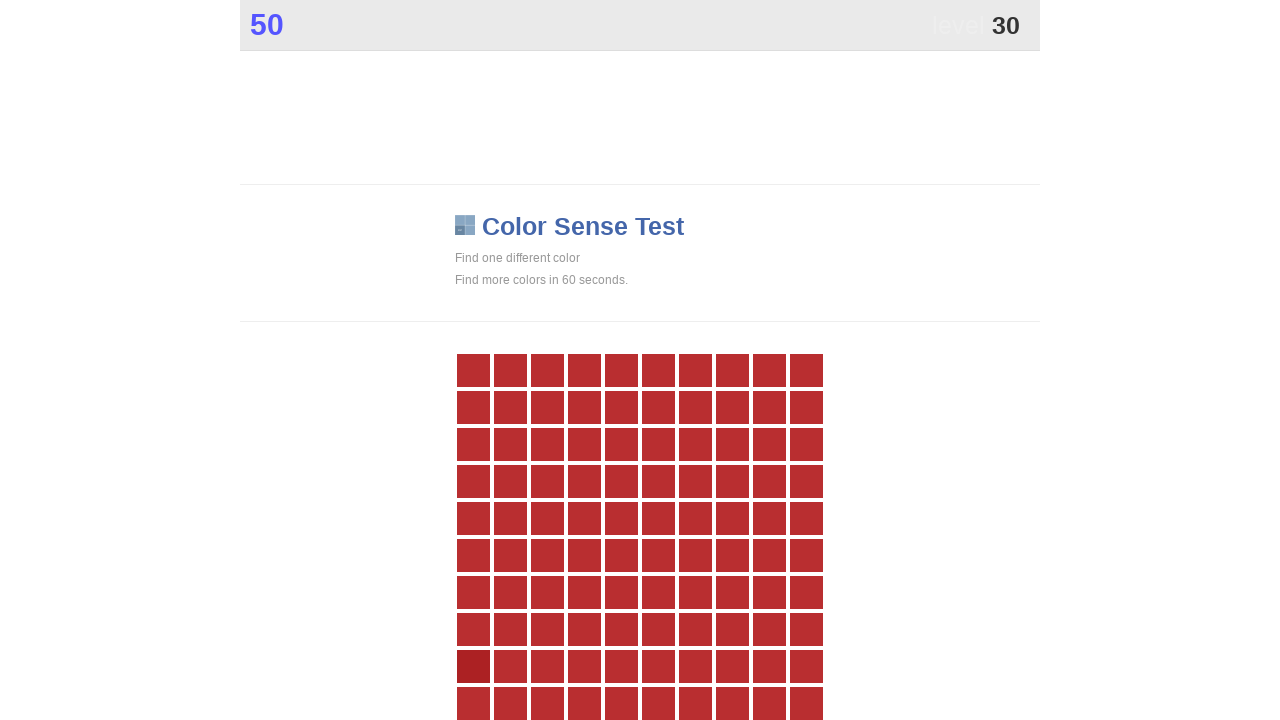

Clicked main game button to score points at (473, 666) on .main
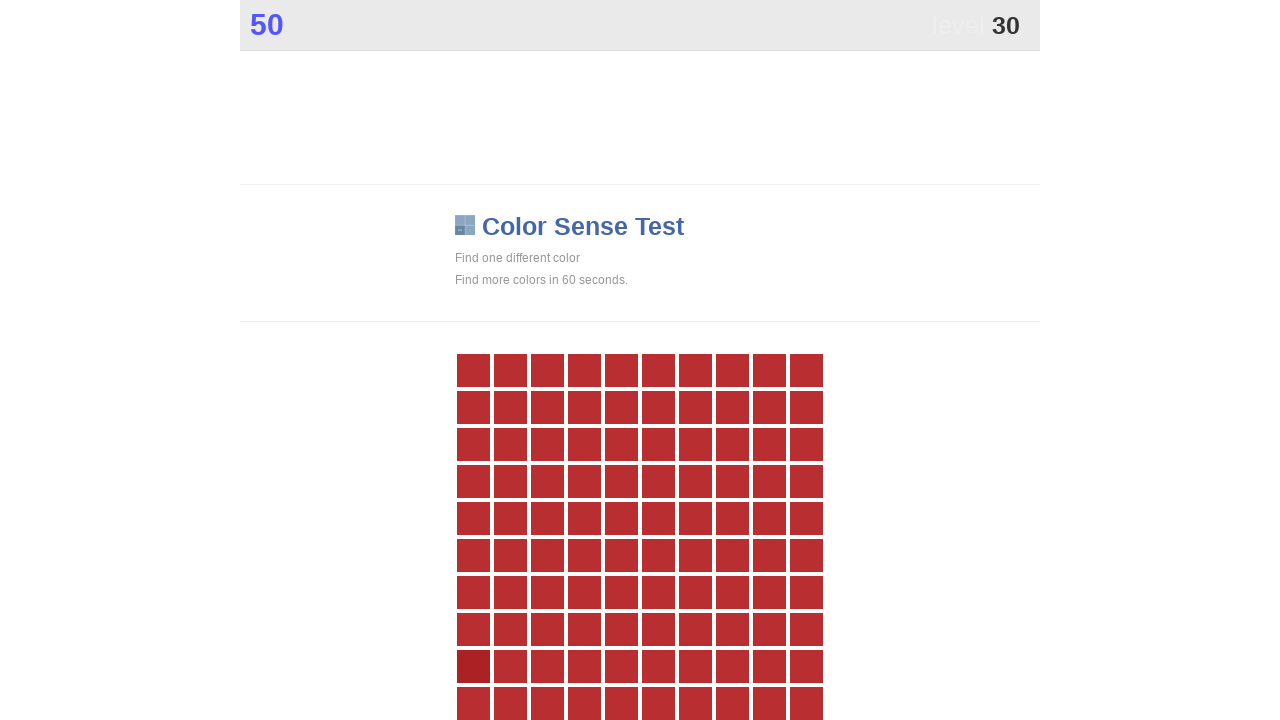

Clicked main game button to score points at (473, 666) on .main
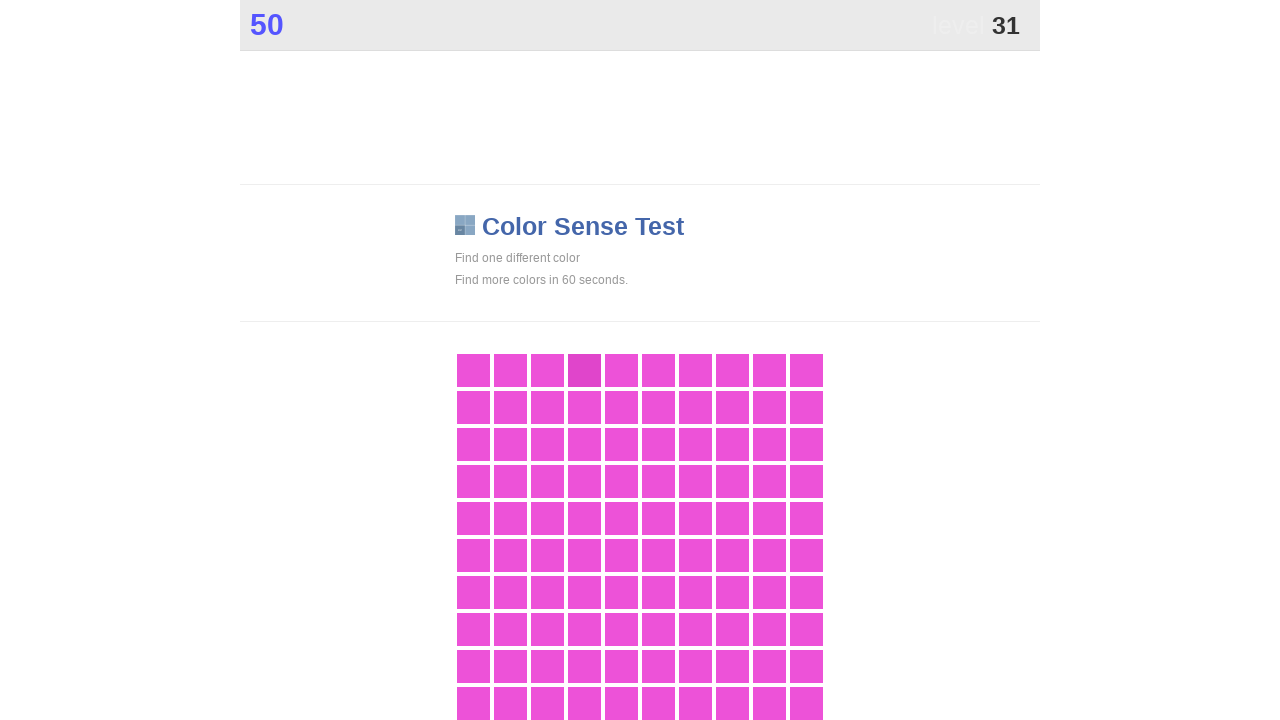

Clicked main game button to score points at (584, 370) on .main
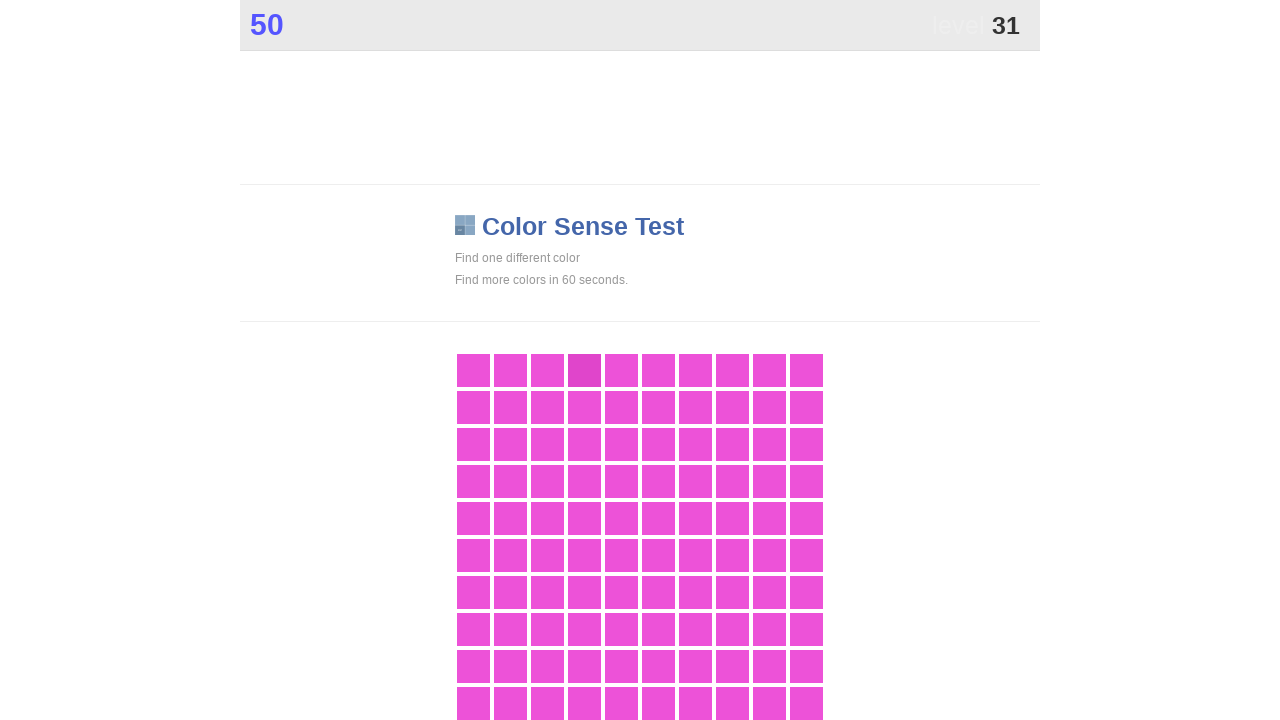

Clicked main game button to score points at (584, 370) on .main
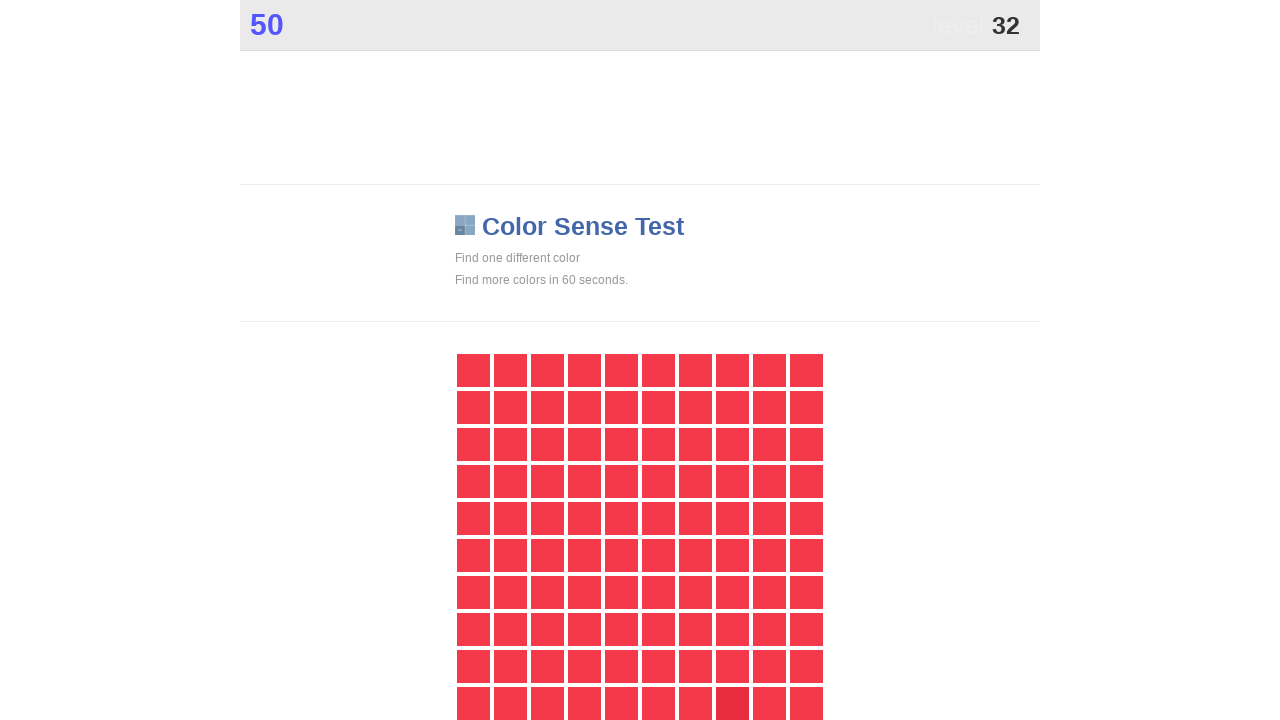

Clicked main game button to score points at (732, 703) on .main
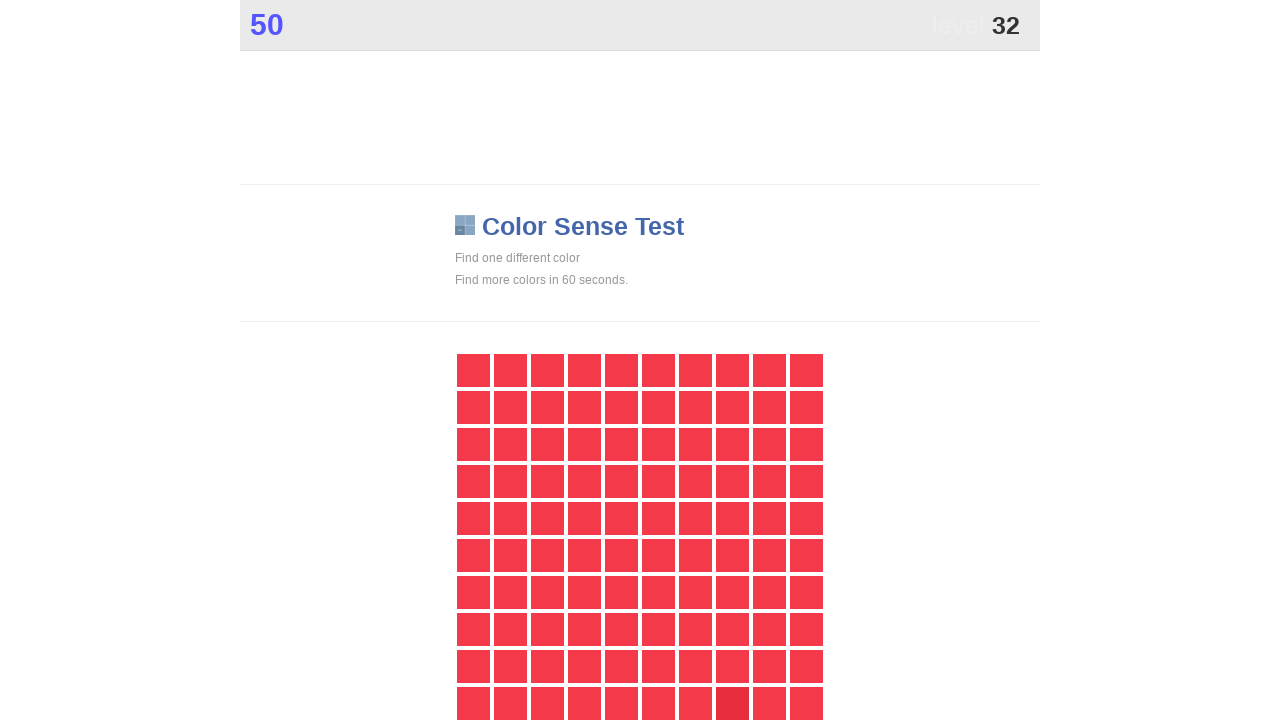

Clicked main game button to score points at (732, 703) on .main
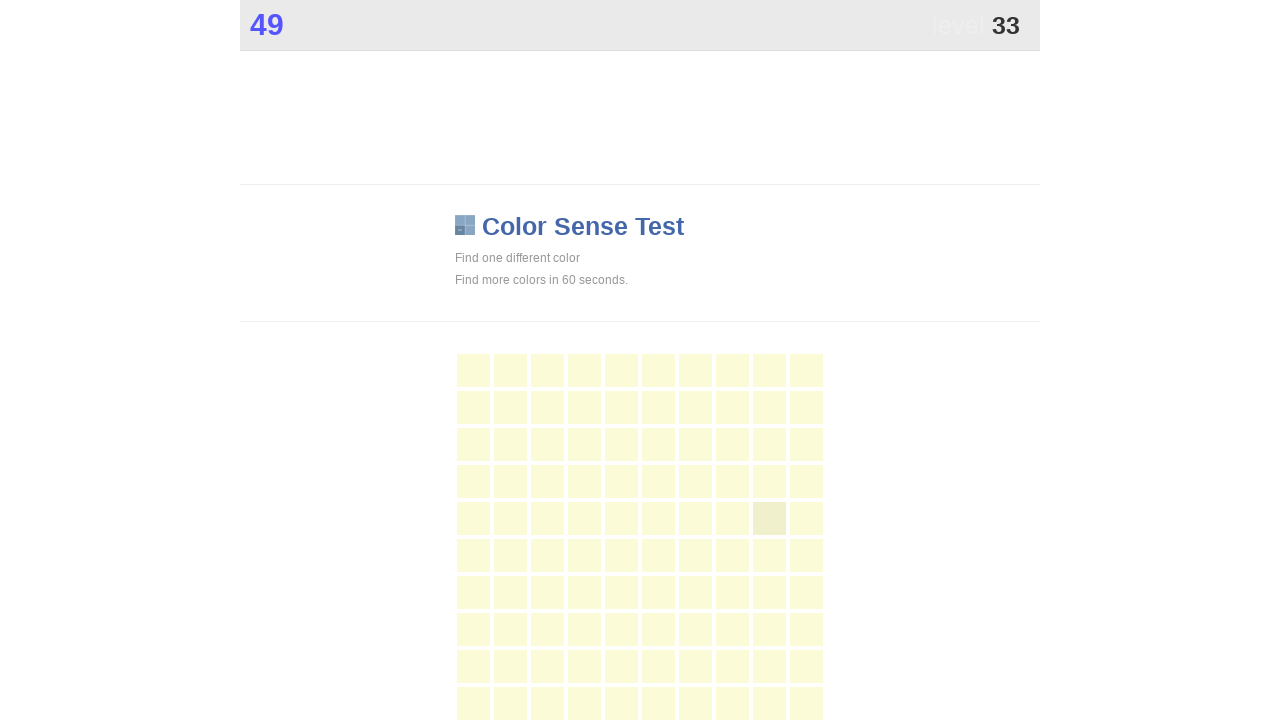

Clicked main game button to score points at (769, 518) on .main
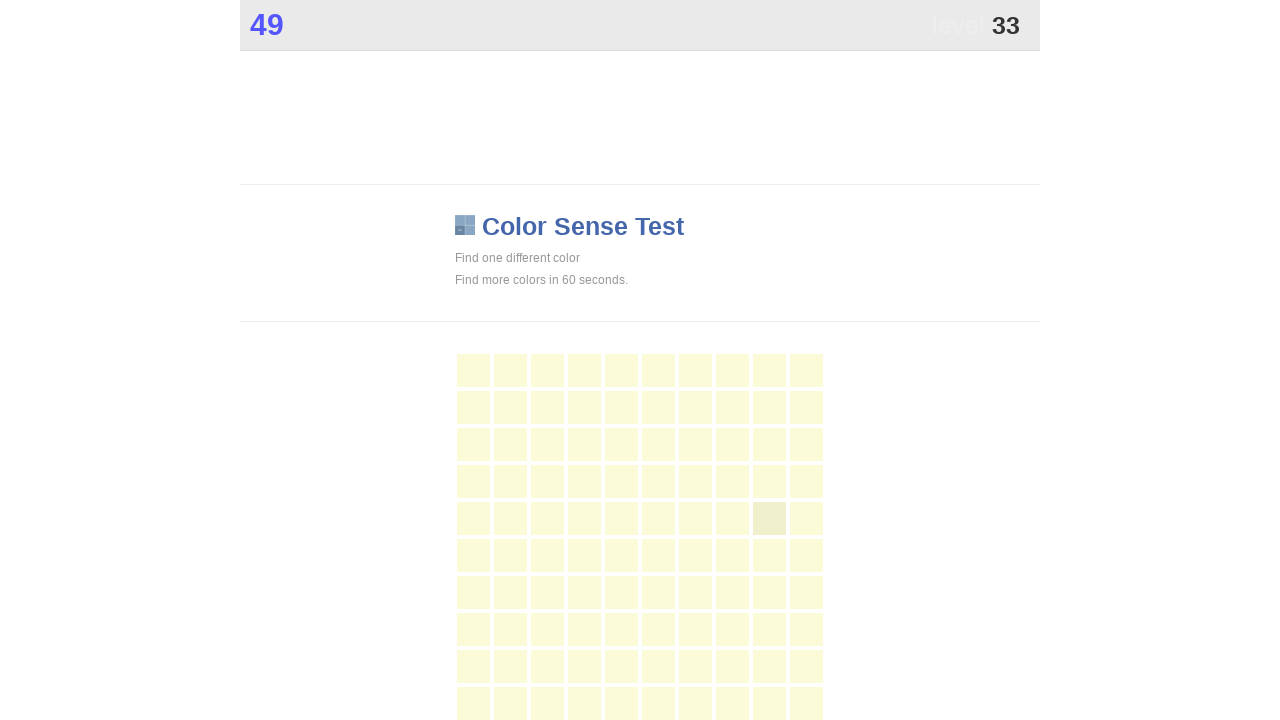

Clicked main game button to score points at (769, 518) on .main
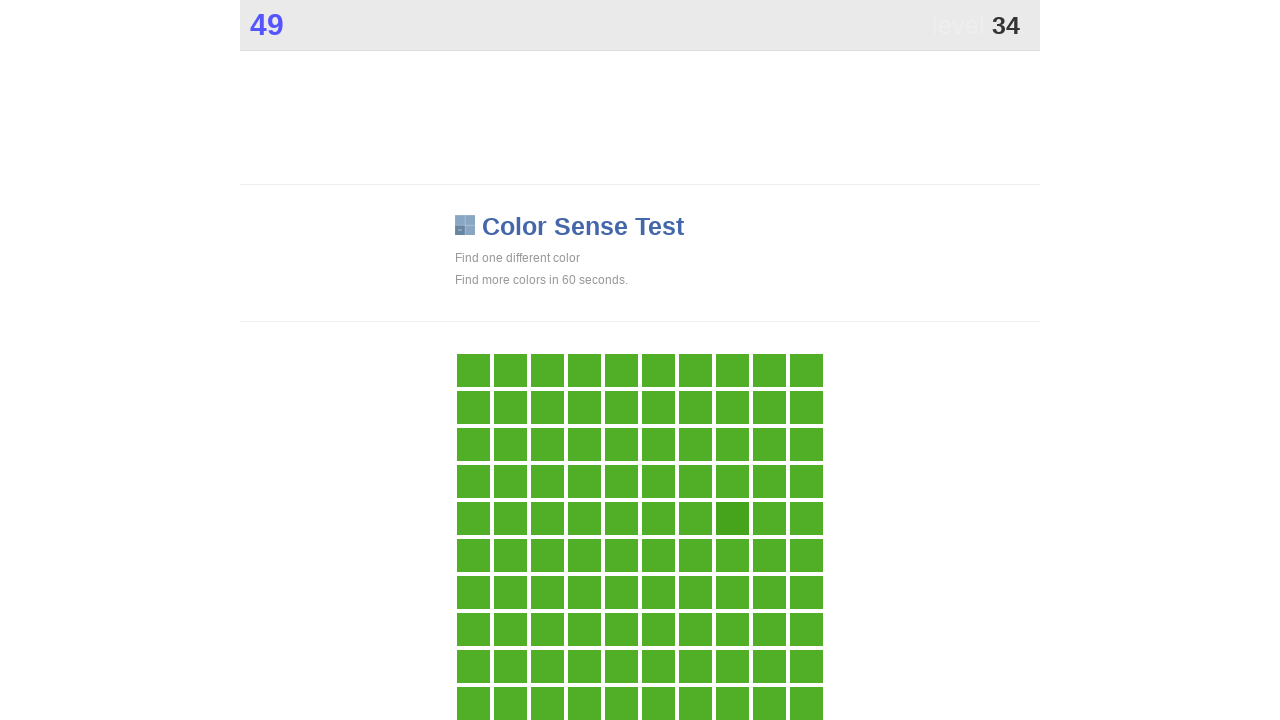

Clicked main game button to score points at (732, 518) on .main
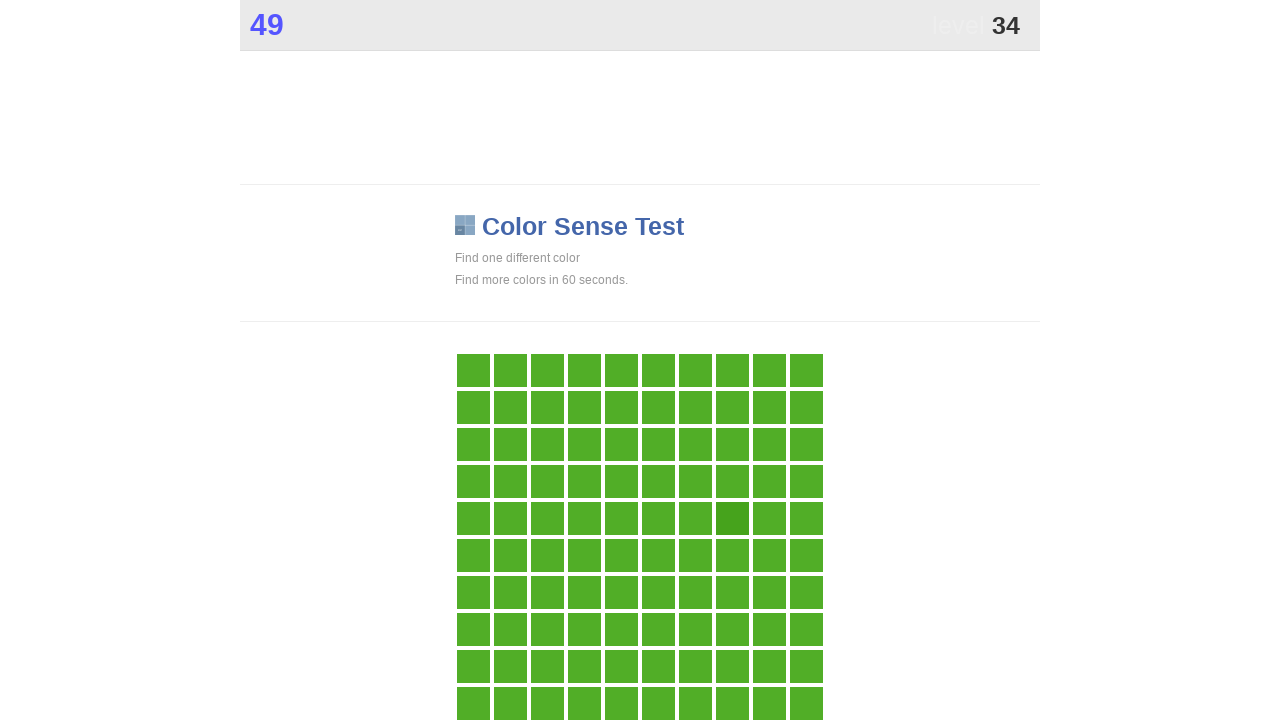

Clicked main game button to score points at (732, 518) on .main
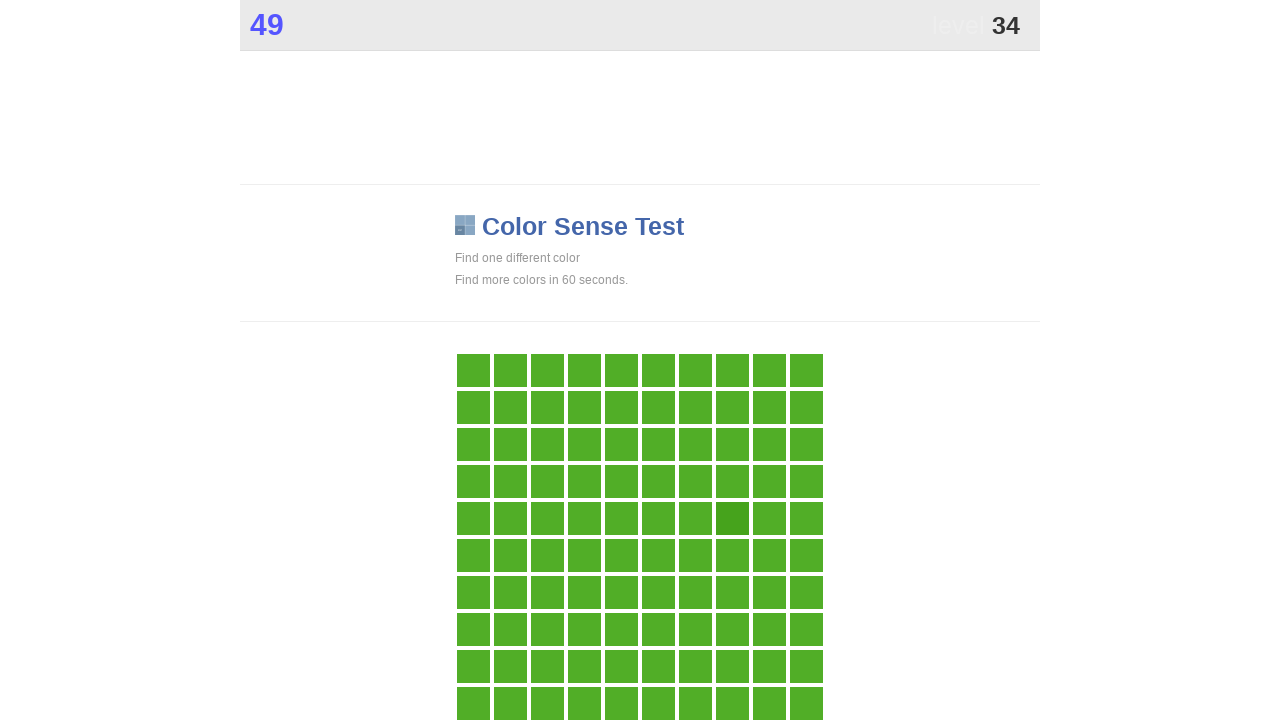

Clicked main game button to score points at (732, 518) on .main
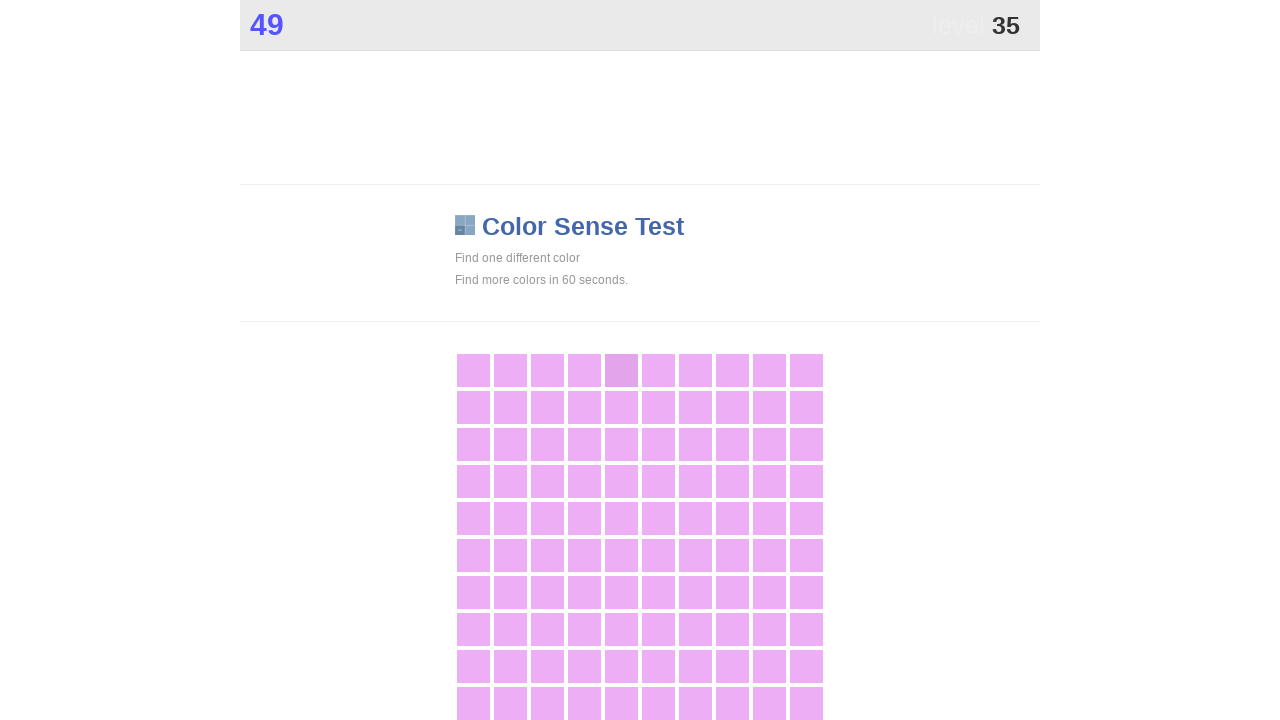

Clicked main game button to score points at (621, 370) on .main
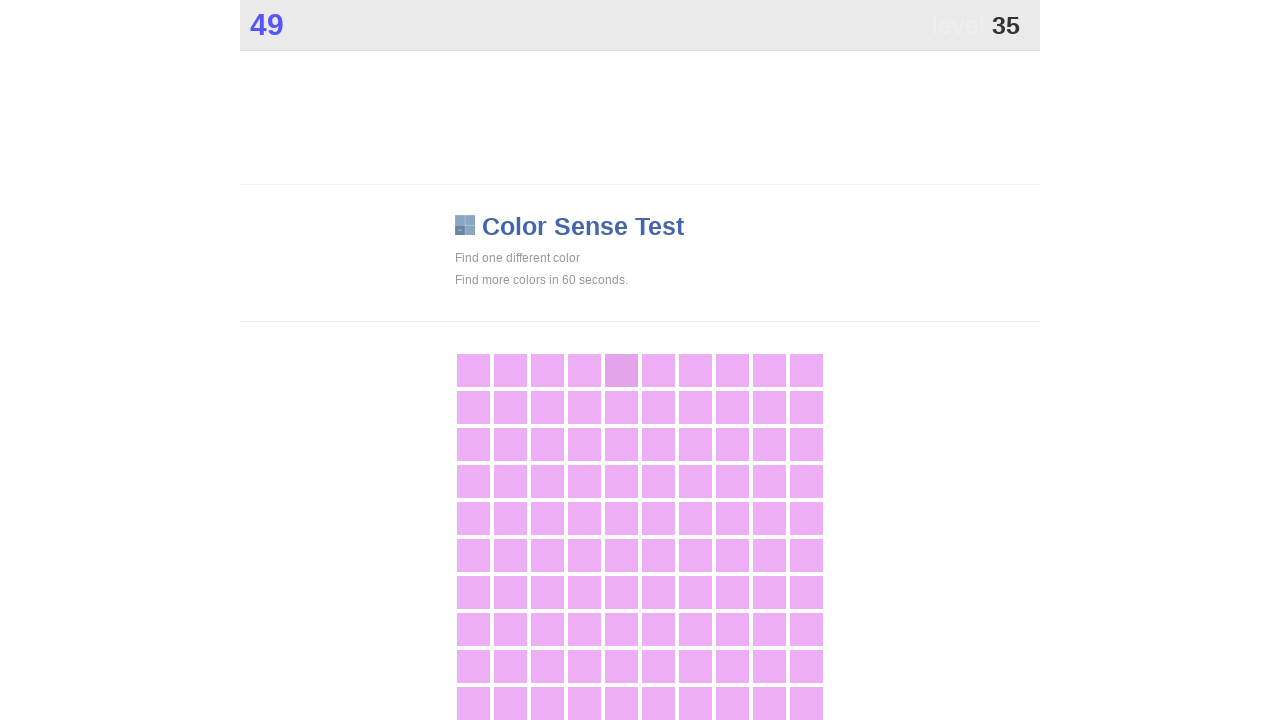

Clicked main game button to score points at (621, 370) on .main
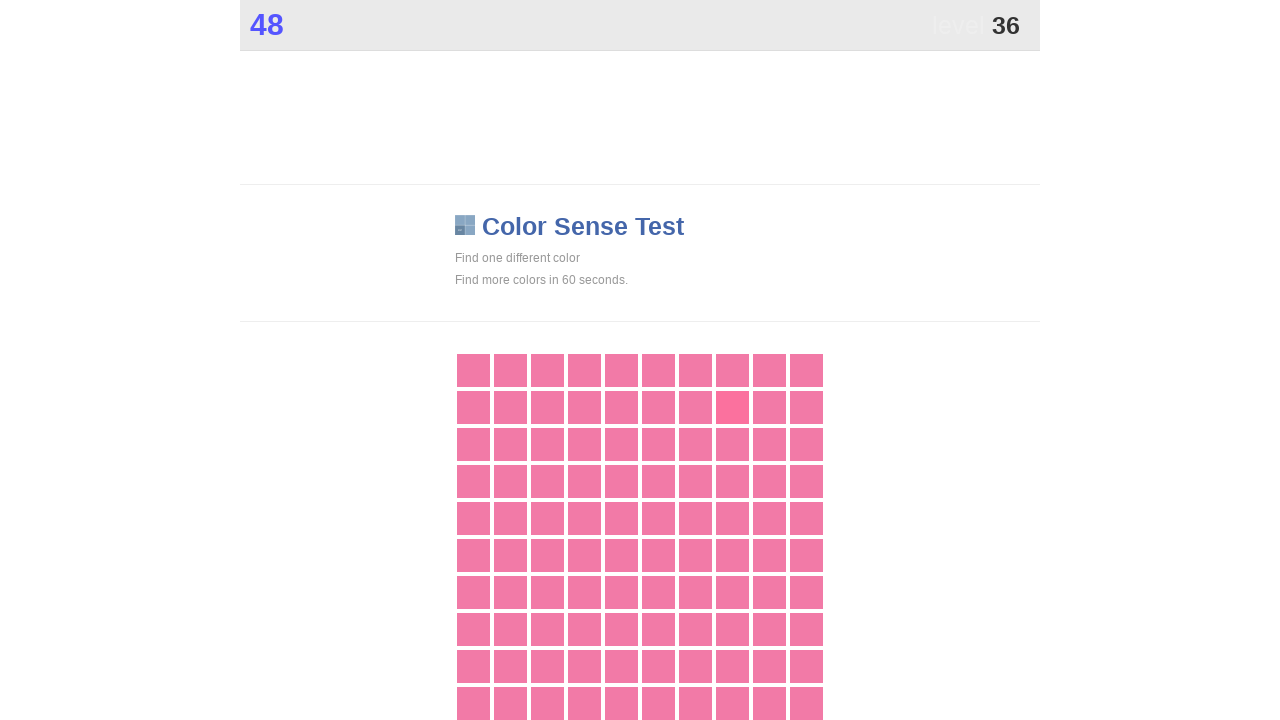

Clicked main game button to score points at (732, 407) on .main
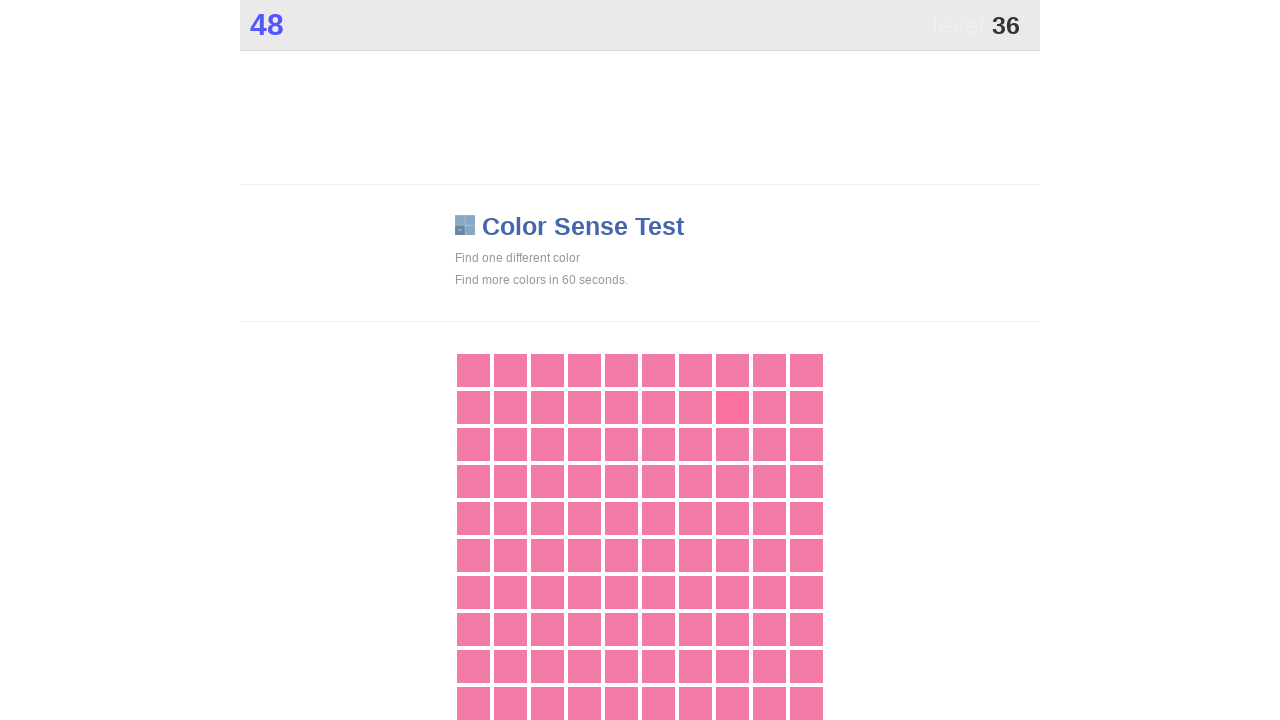

Clicked main game button to score points at (732, 407) on .main
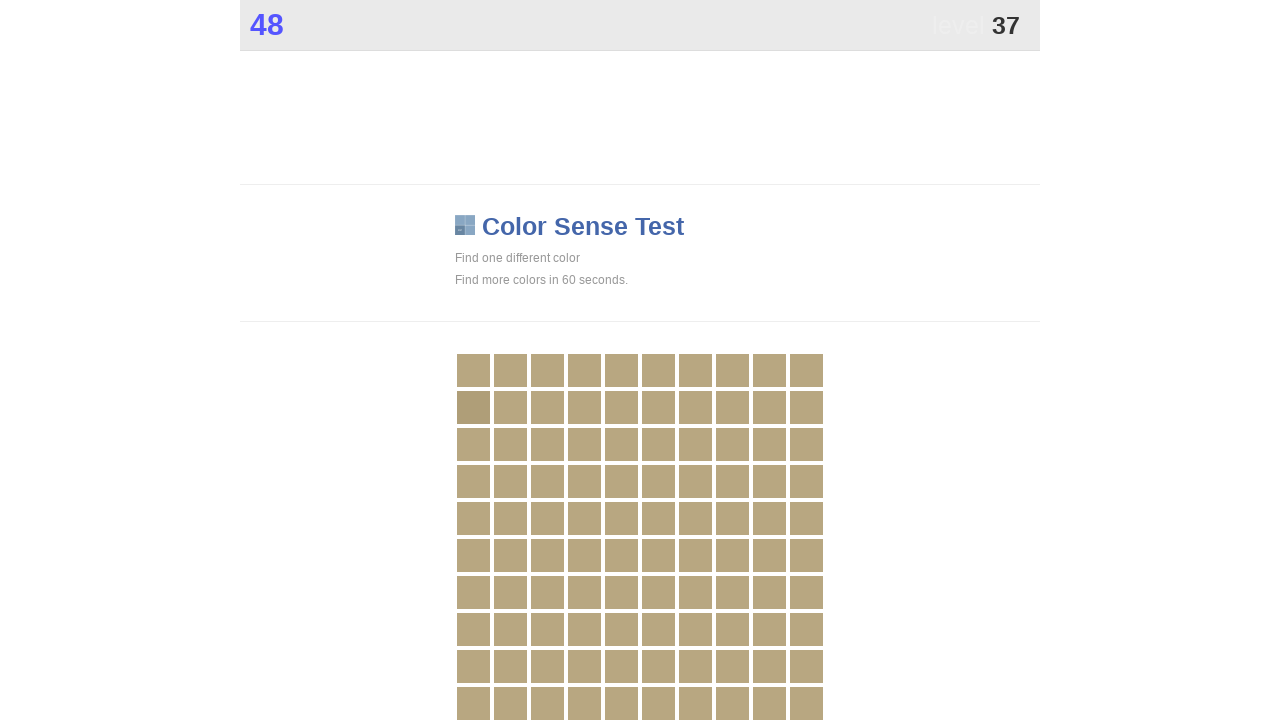

Clicked main game button to score points at (473, 407) on .main
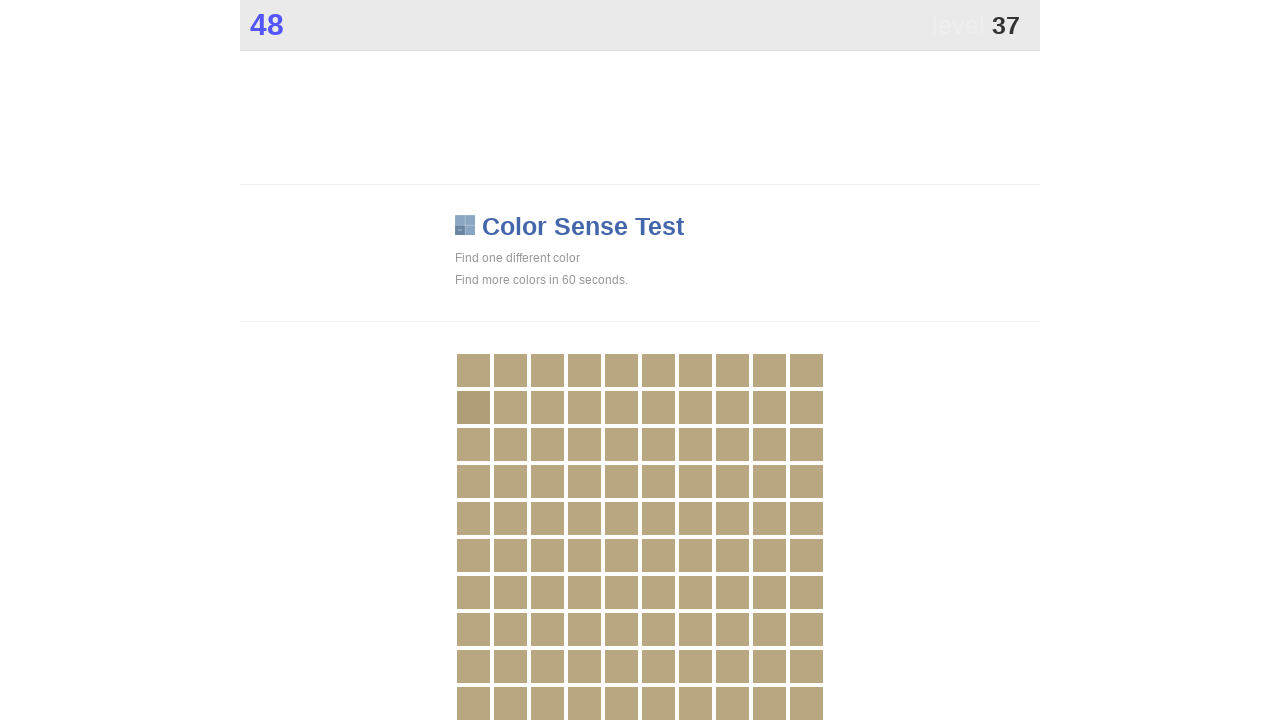

Clicked main game button to score points at (473, 407) on .main
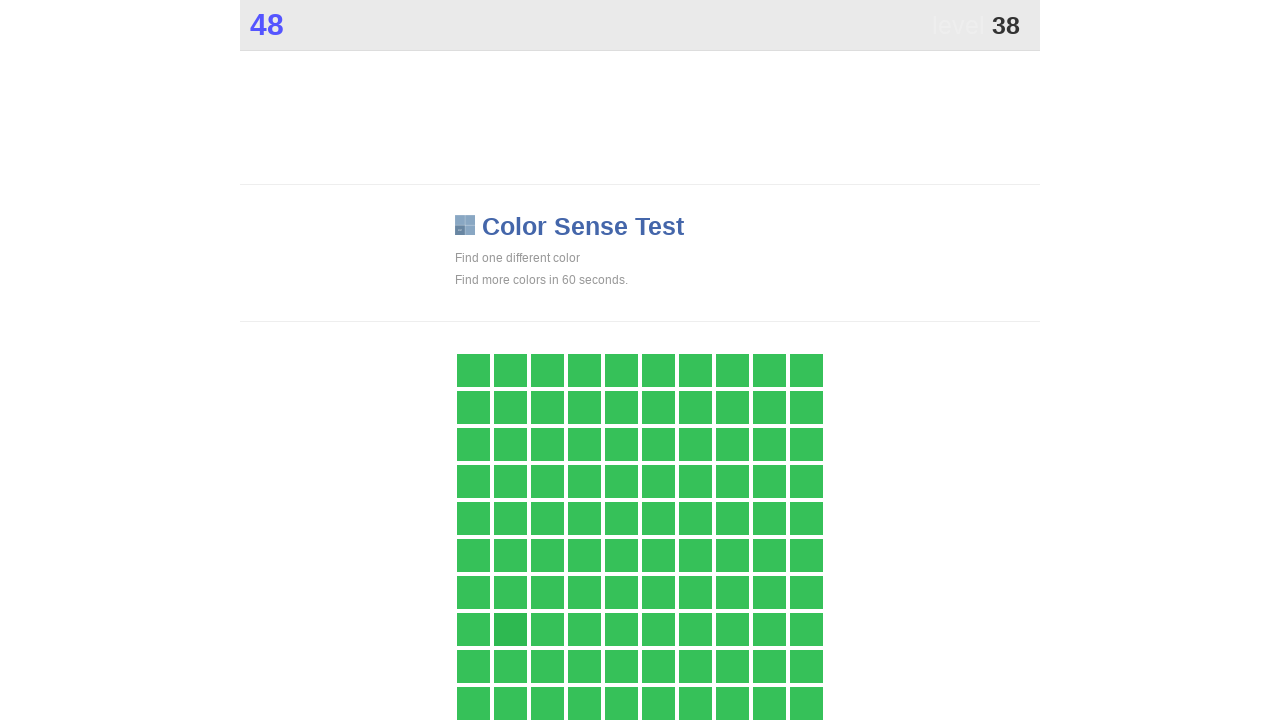

Clicked main game button to score points at (510, 629) on .main
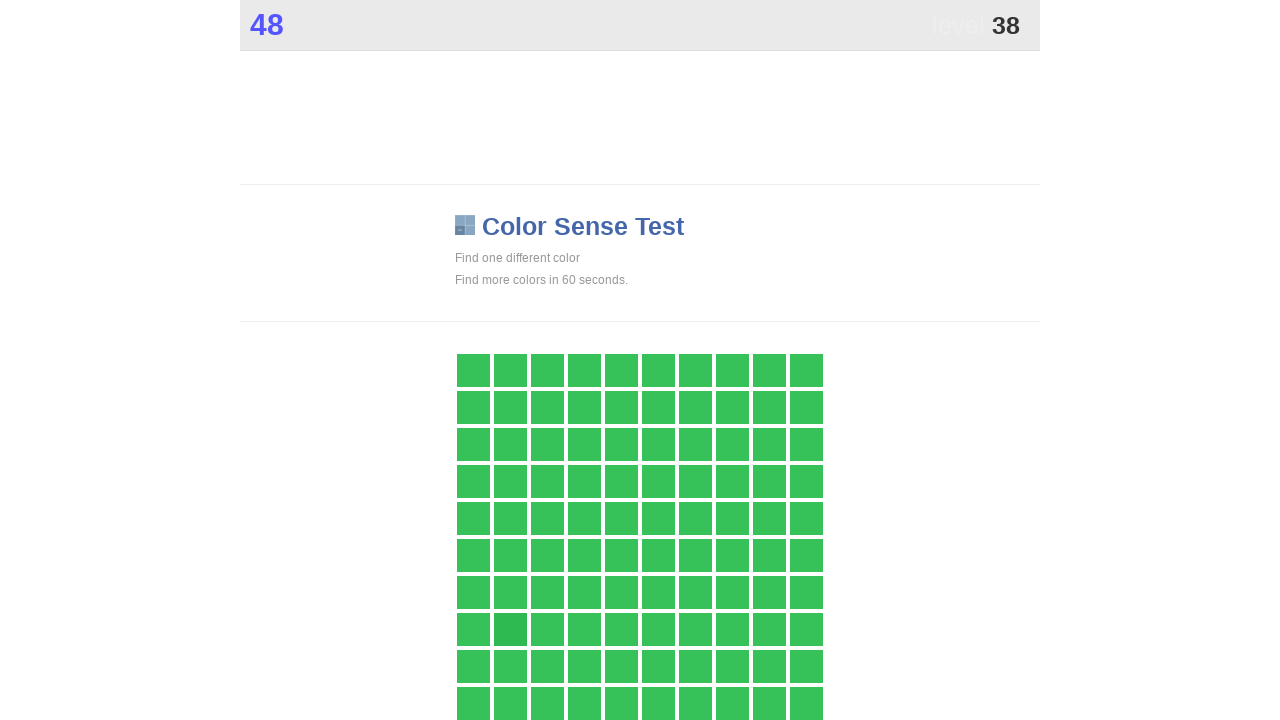

Clicked main game button to score points at (510, 629) on .main
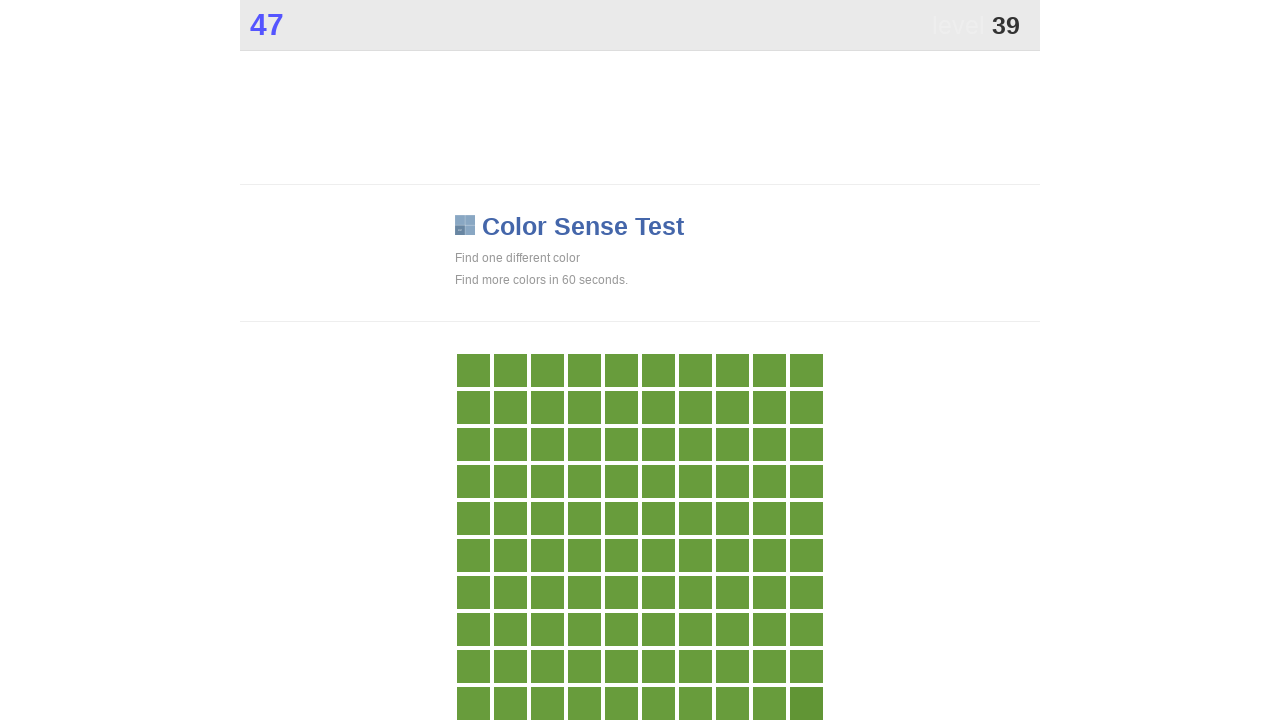

Clicked main game button to score points at (806, 703) on .main
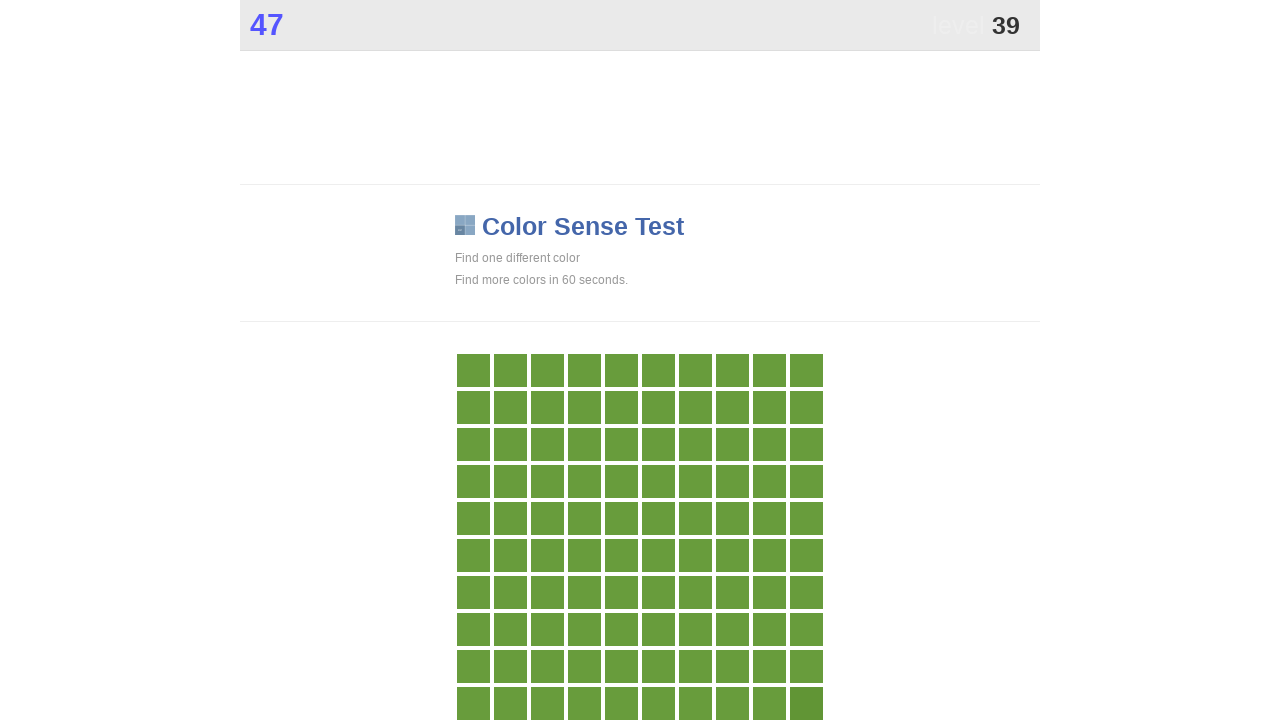

Clicked main game button to score points at (806, 703) on .main
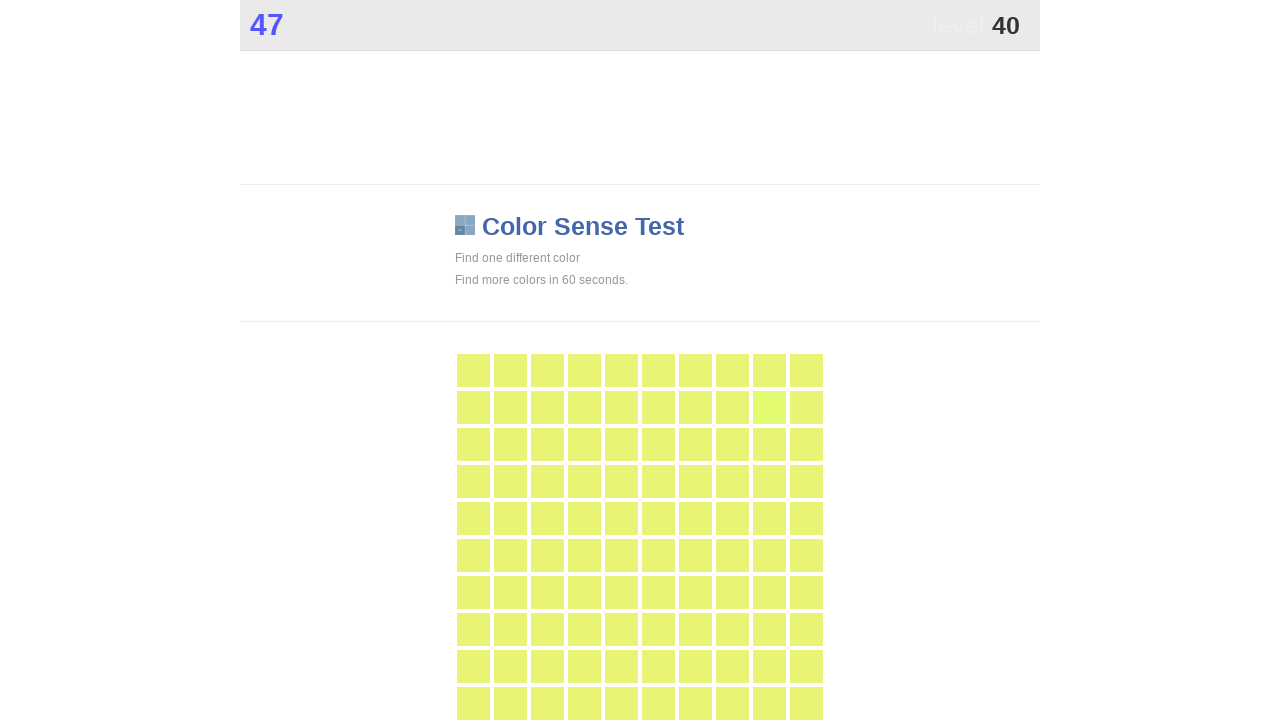

Clicked main game button to score points at (769, 407) on .main
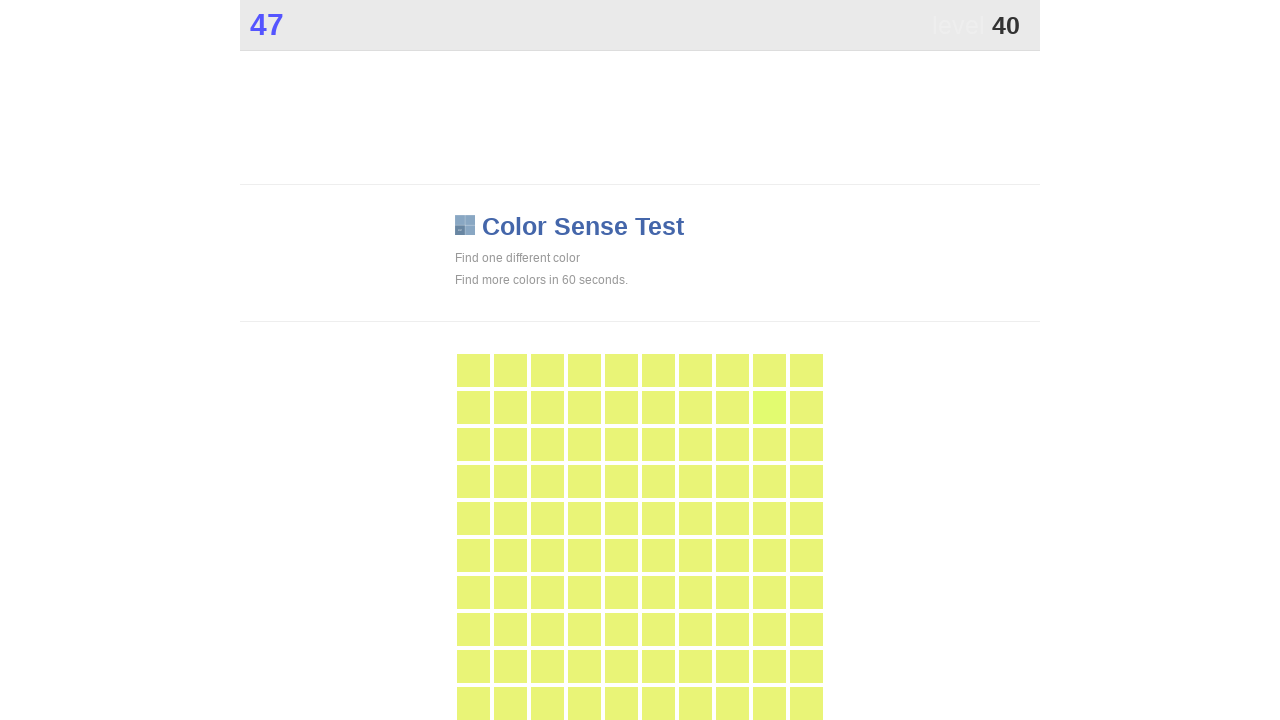

Clicked main game button to score points at (769, 407) on .main
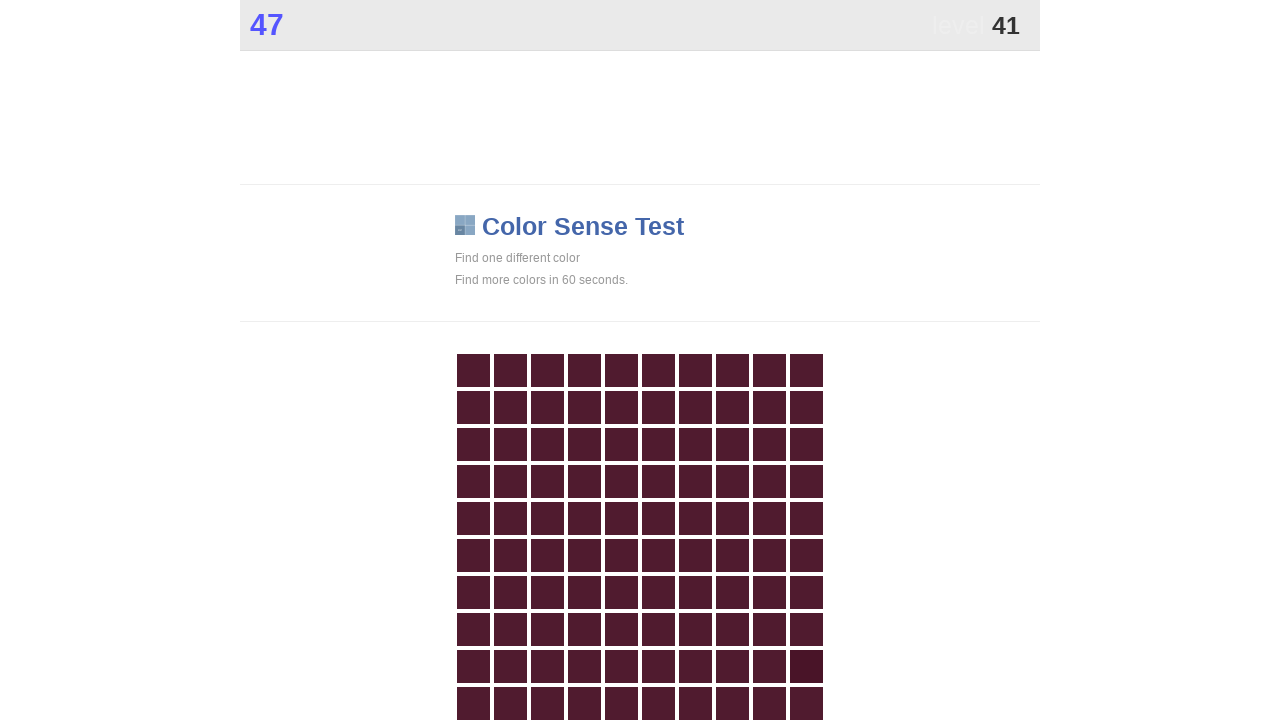

Clicked main game button to score points at (806, 666) on .main
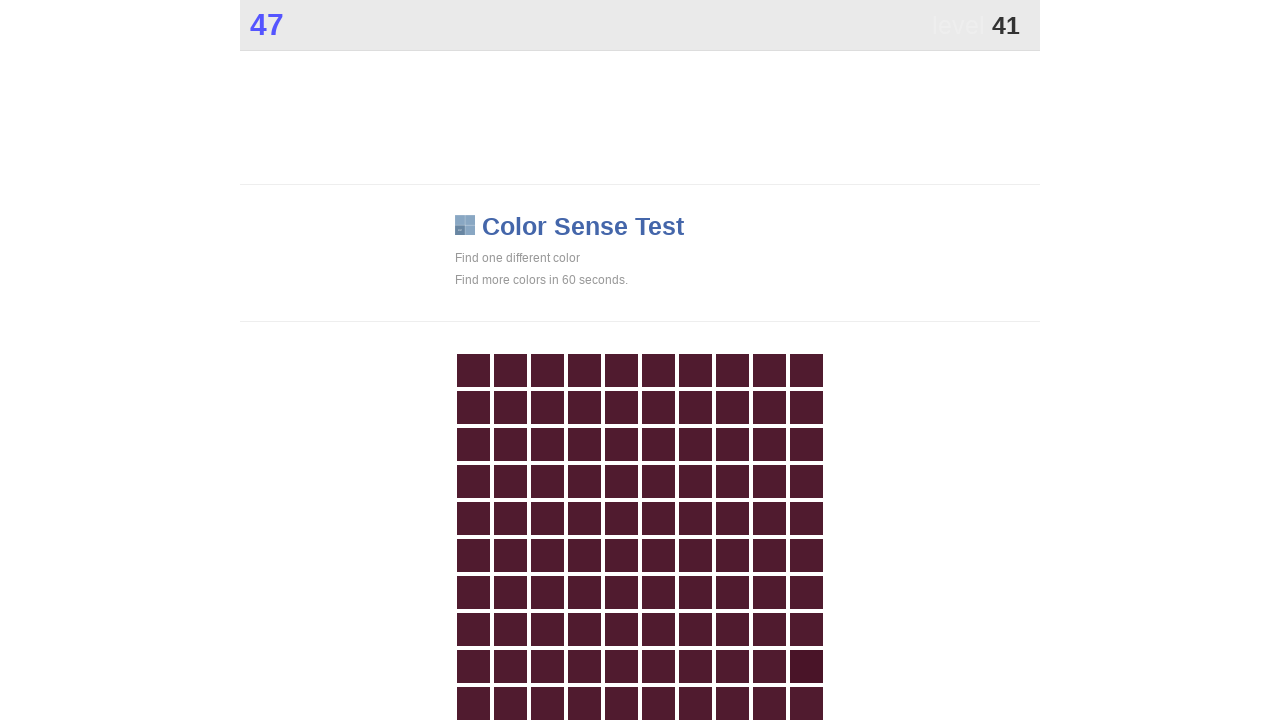

Clicked main game button to score points at (806, 666) on .main
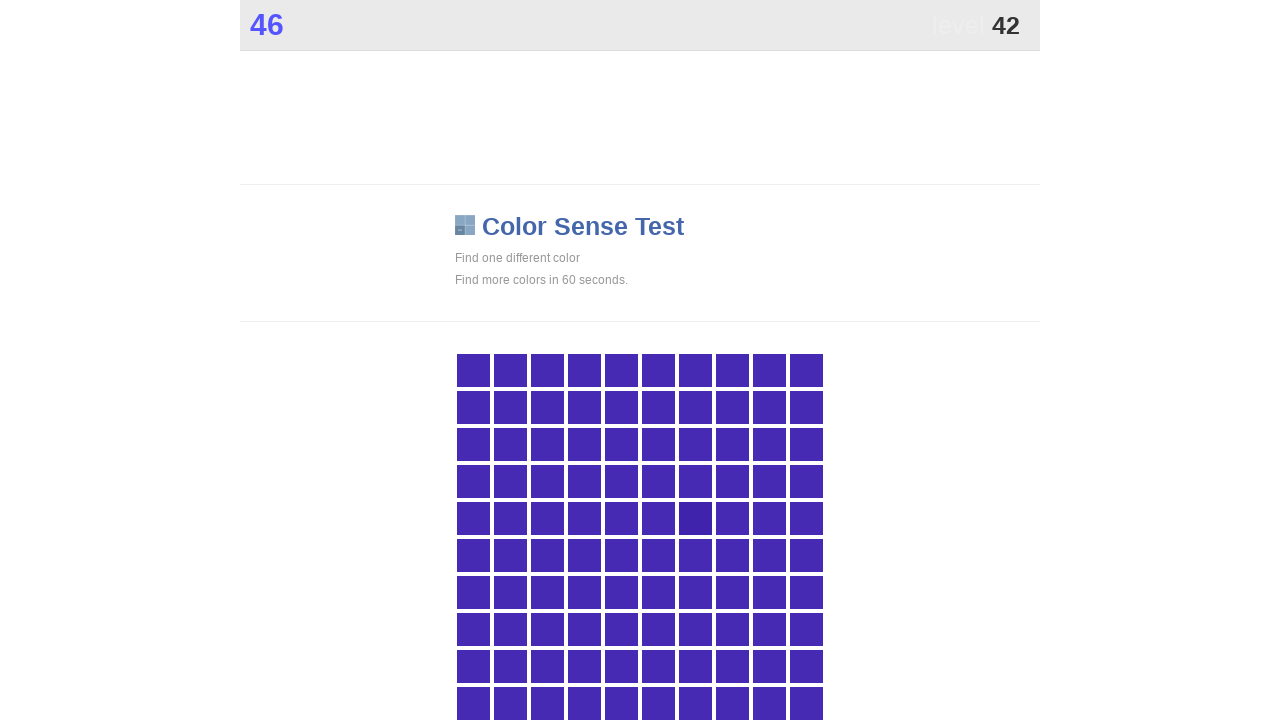

Clicked main game button to score points at (695, 518) on .main
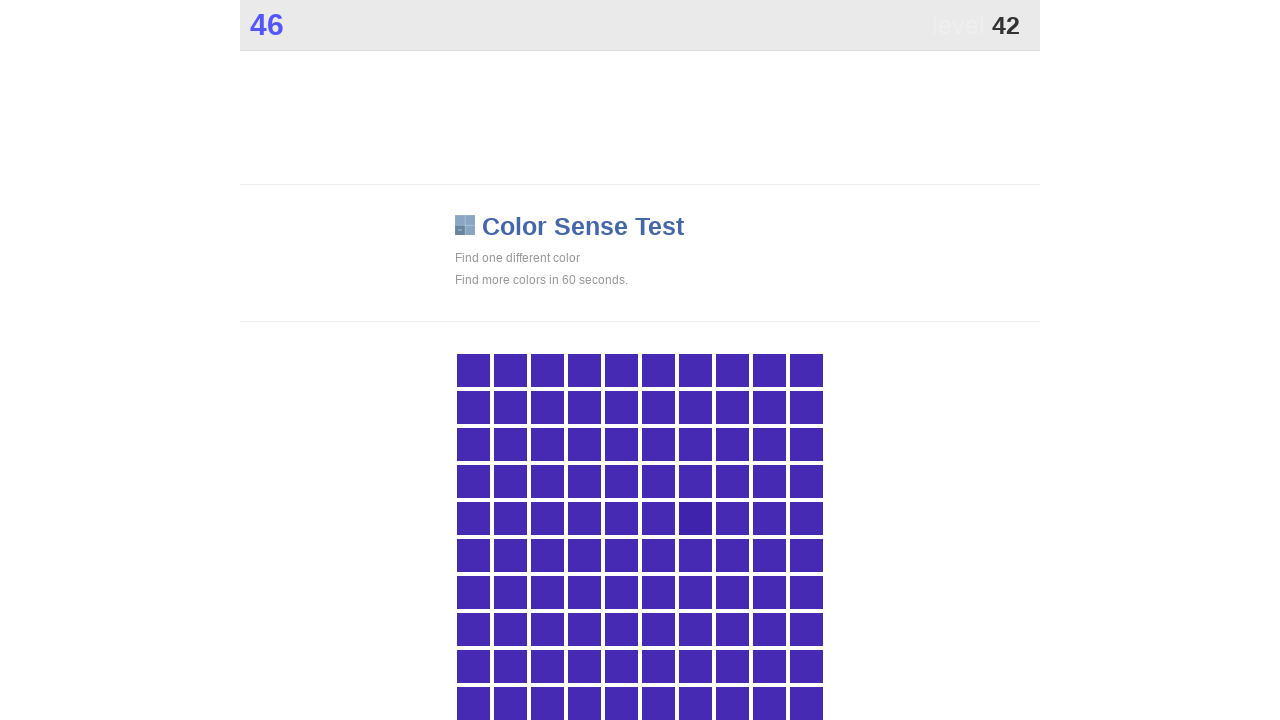

Clicked main game button to score points at (695, 518) on .main
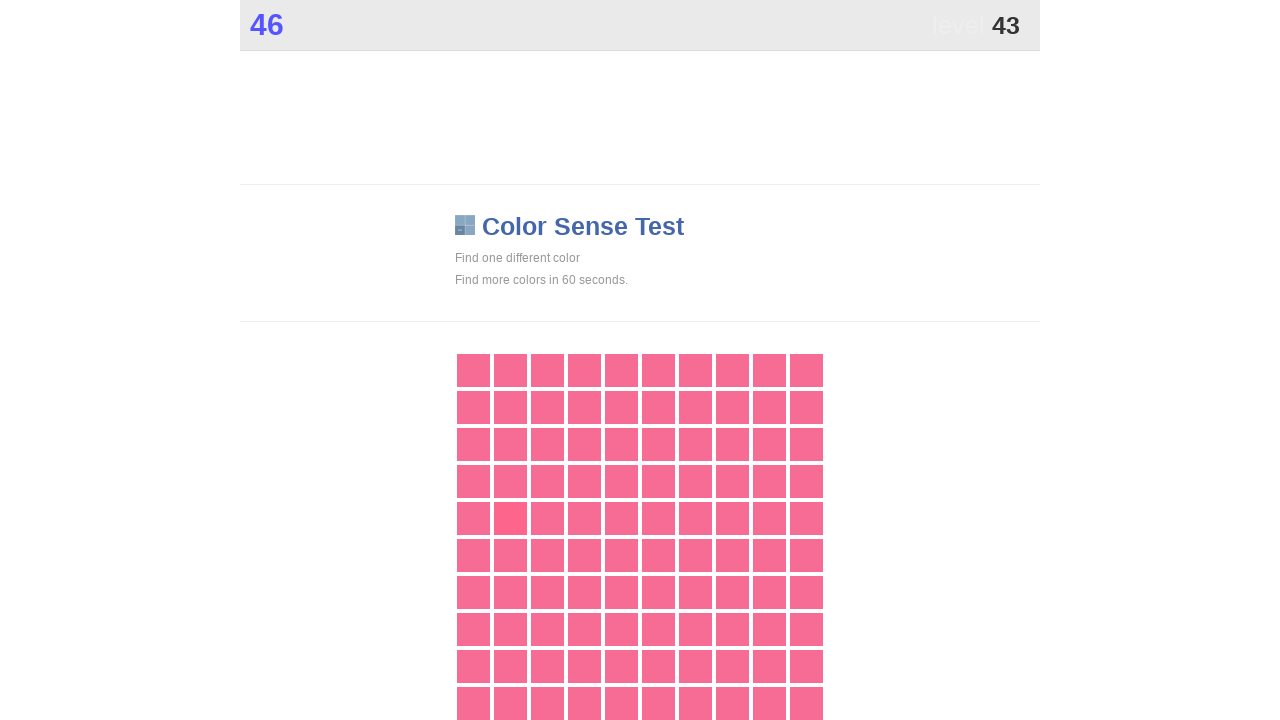

Clicked main game button to score points at (510, 518) on .main
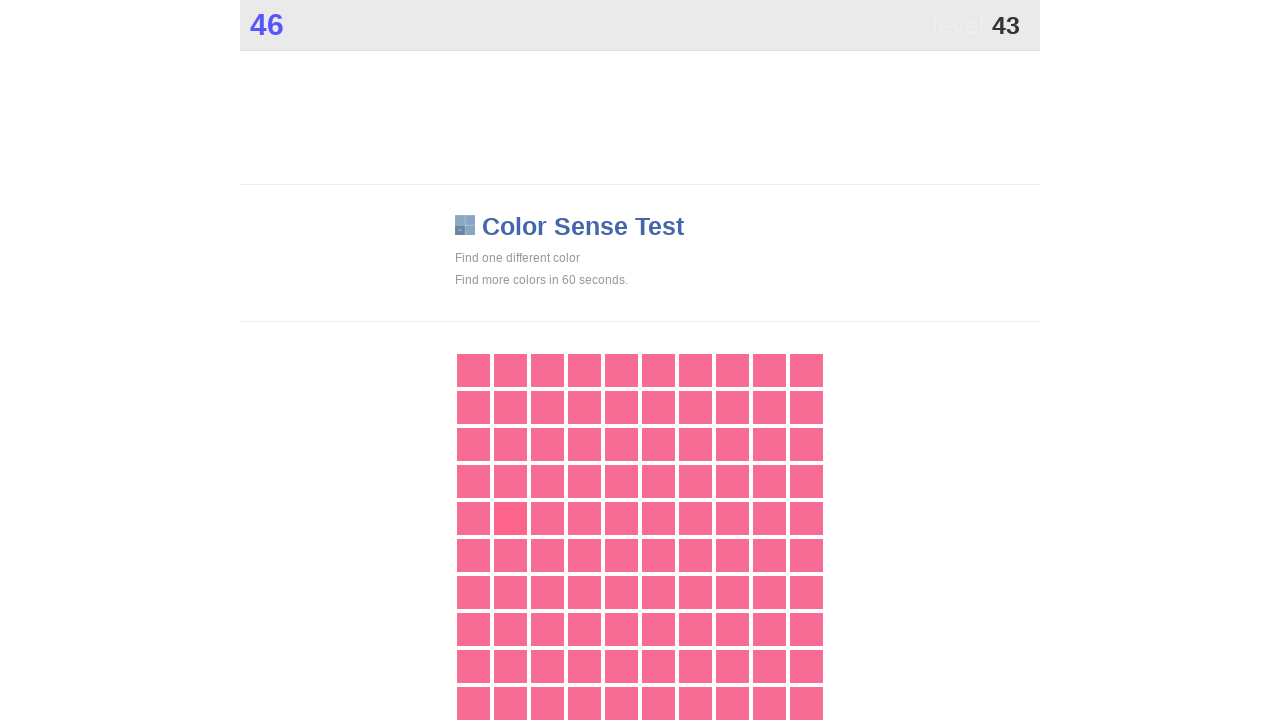

Clicked main game button to score points at (510, 518) on .main
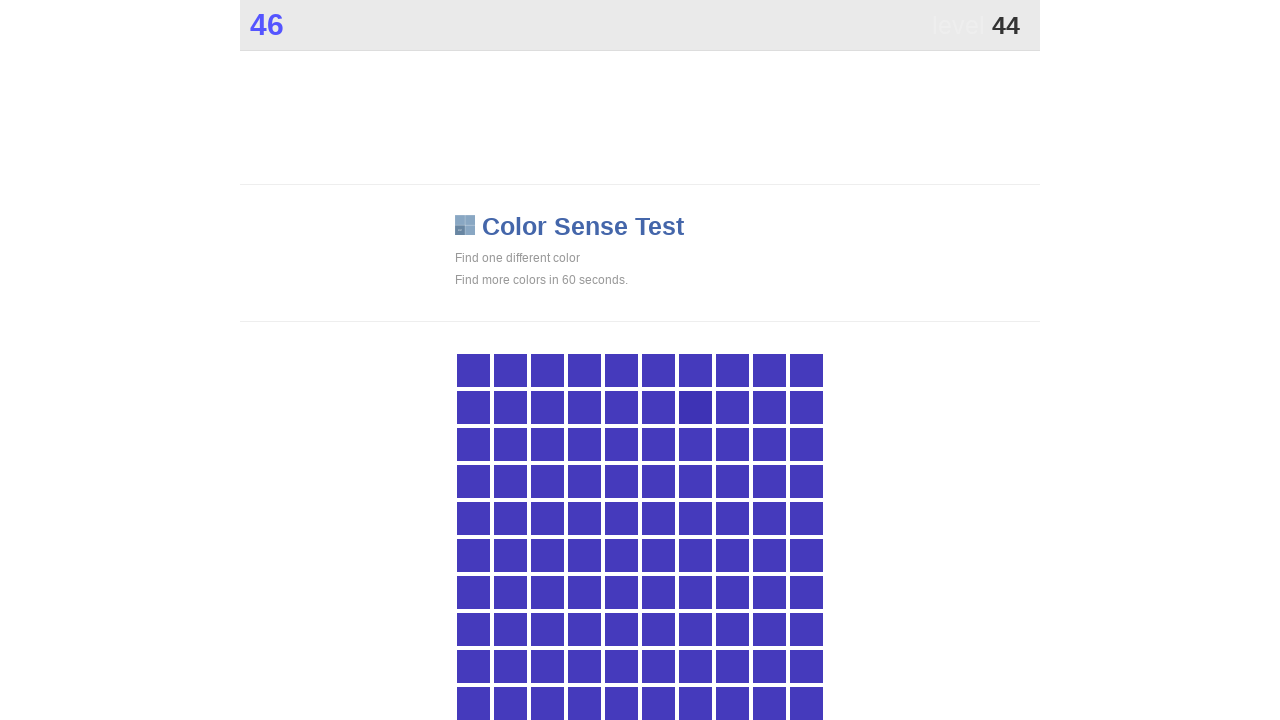

Clicked main game button to score points at (695, 407) on .main
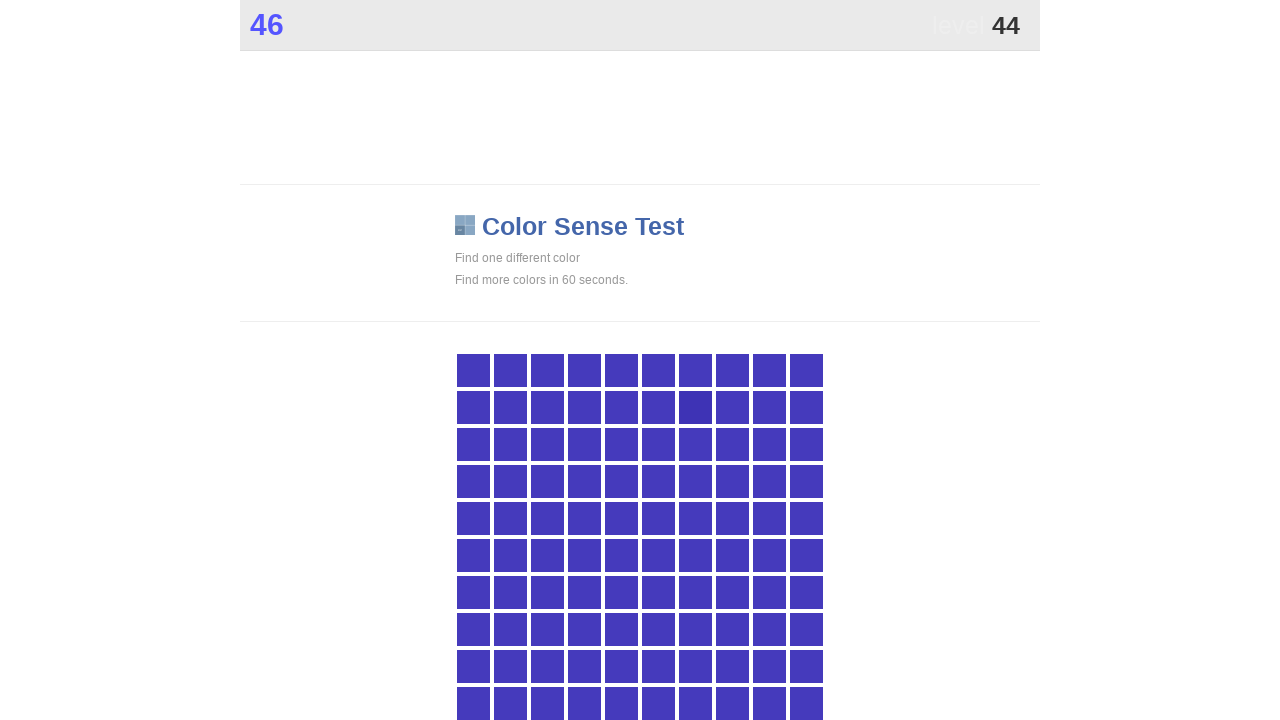

Clicked main game button to score points at (695, 407) on .main
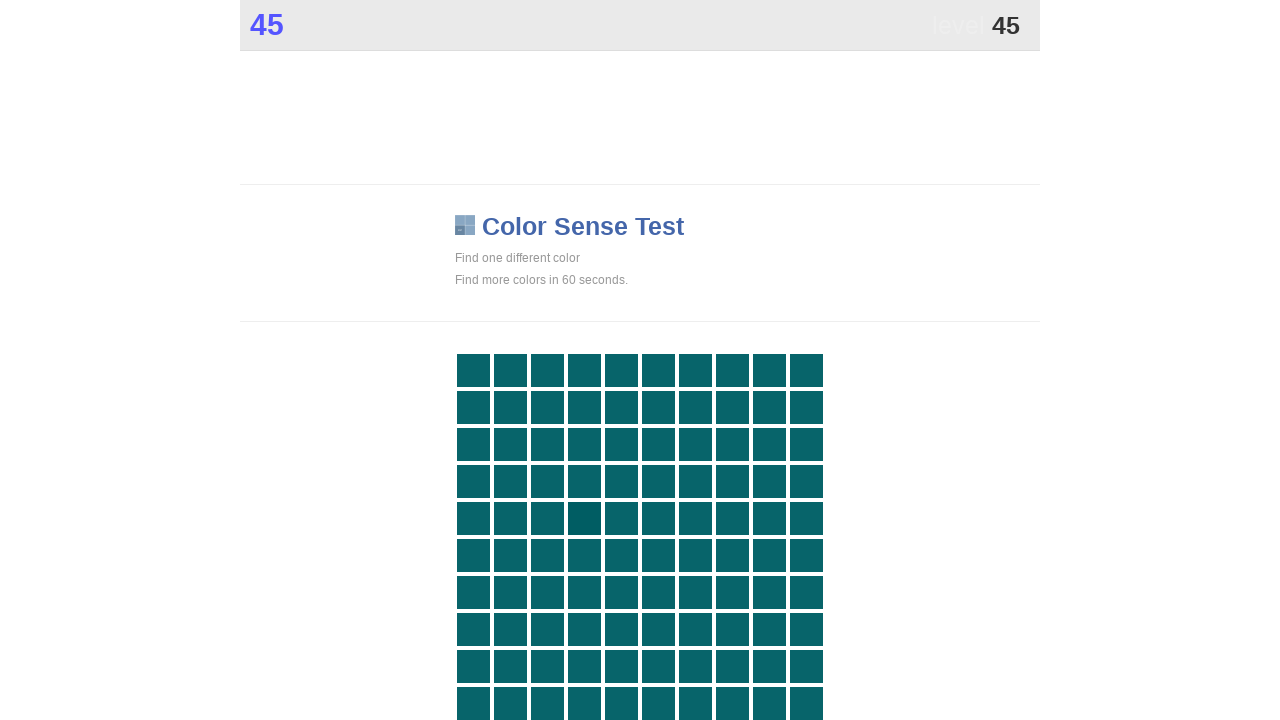

Clicked main game button to score points at (584, 518) on .main
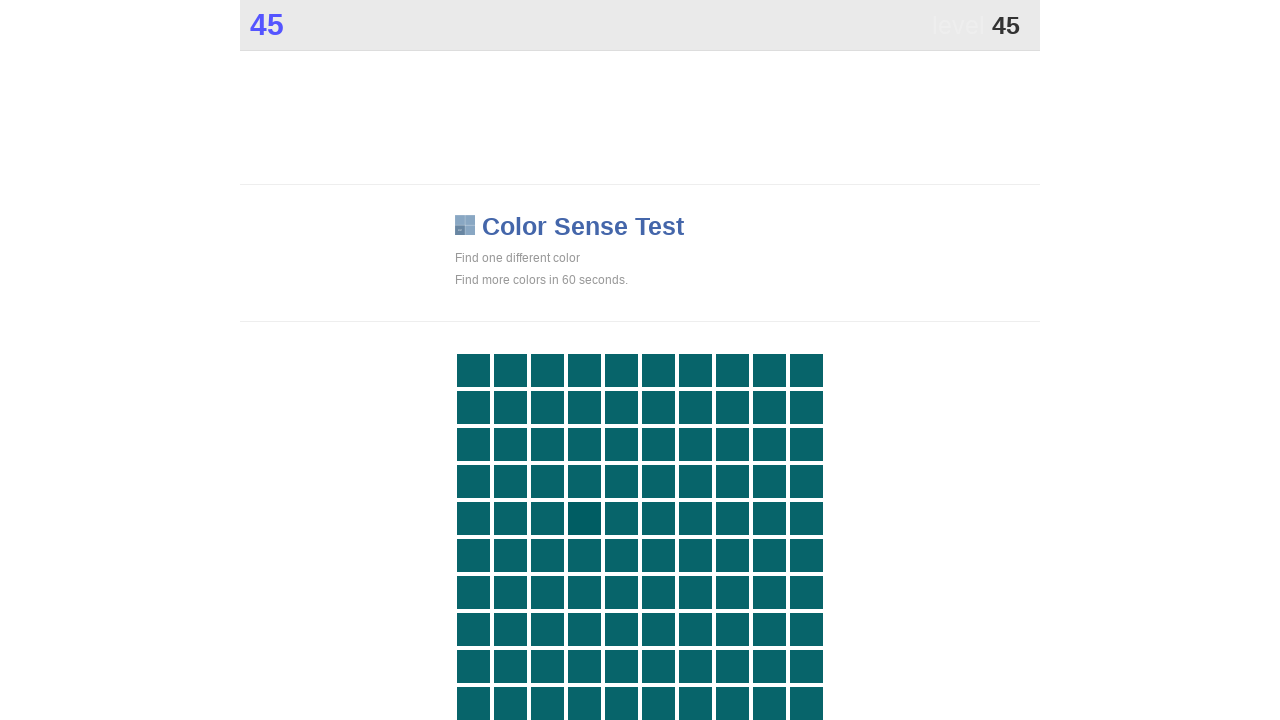

Clicked main game button to score points at (584, 518) on .main
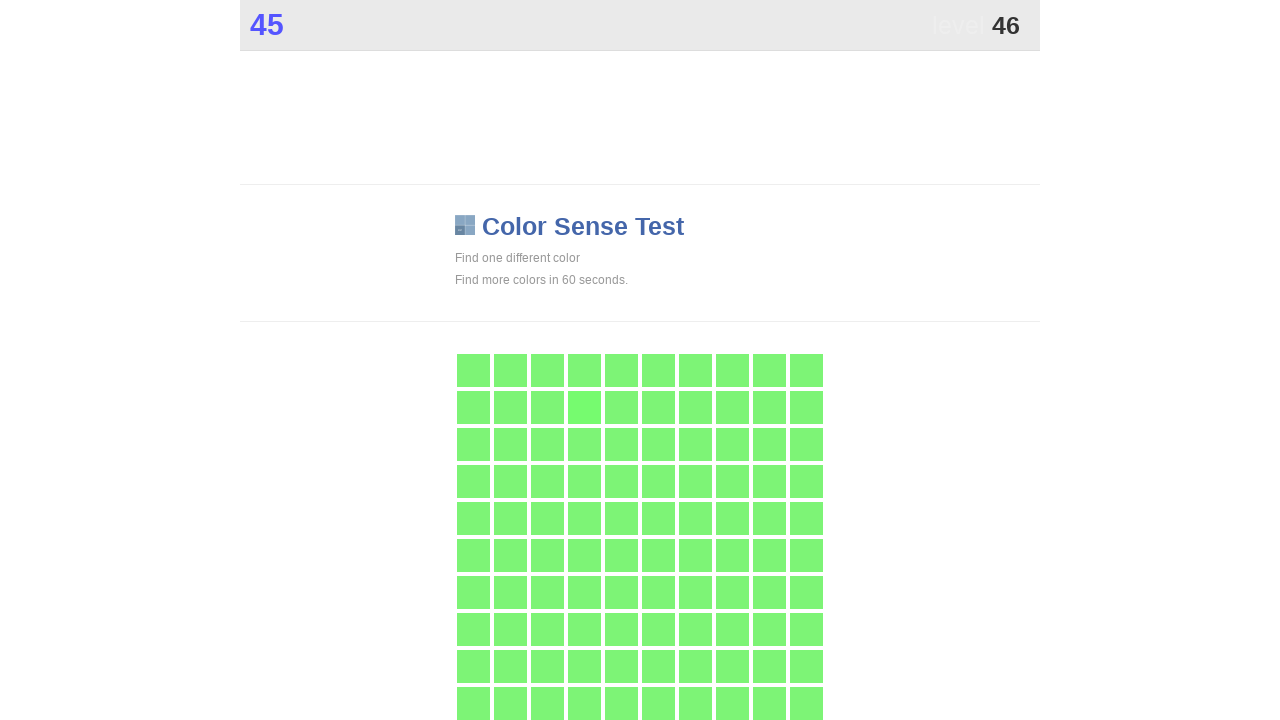

Clicked main game button to score points at (584, 407) on .main
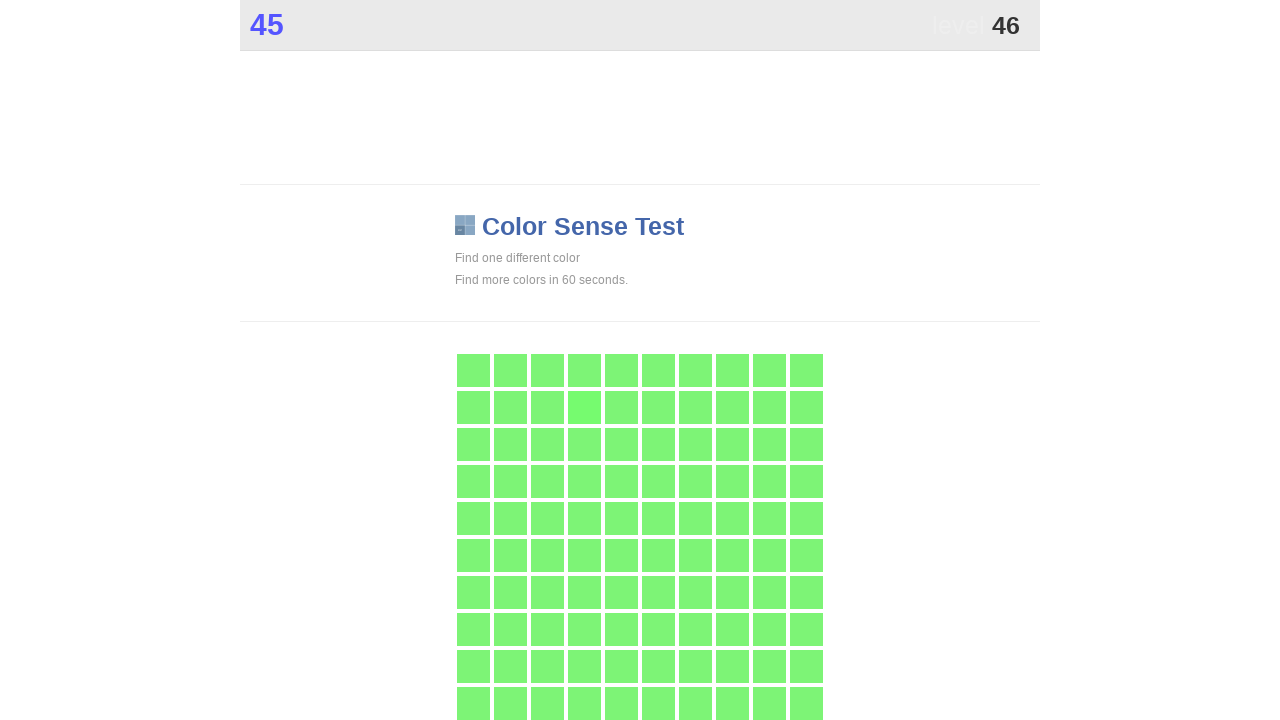

Clicked main game button to score points at (584, 407) on .main
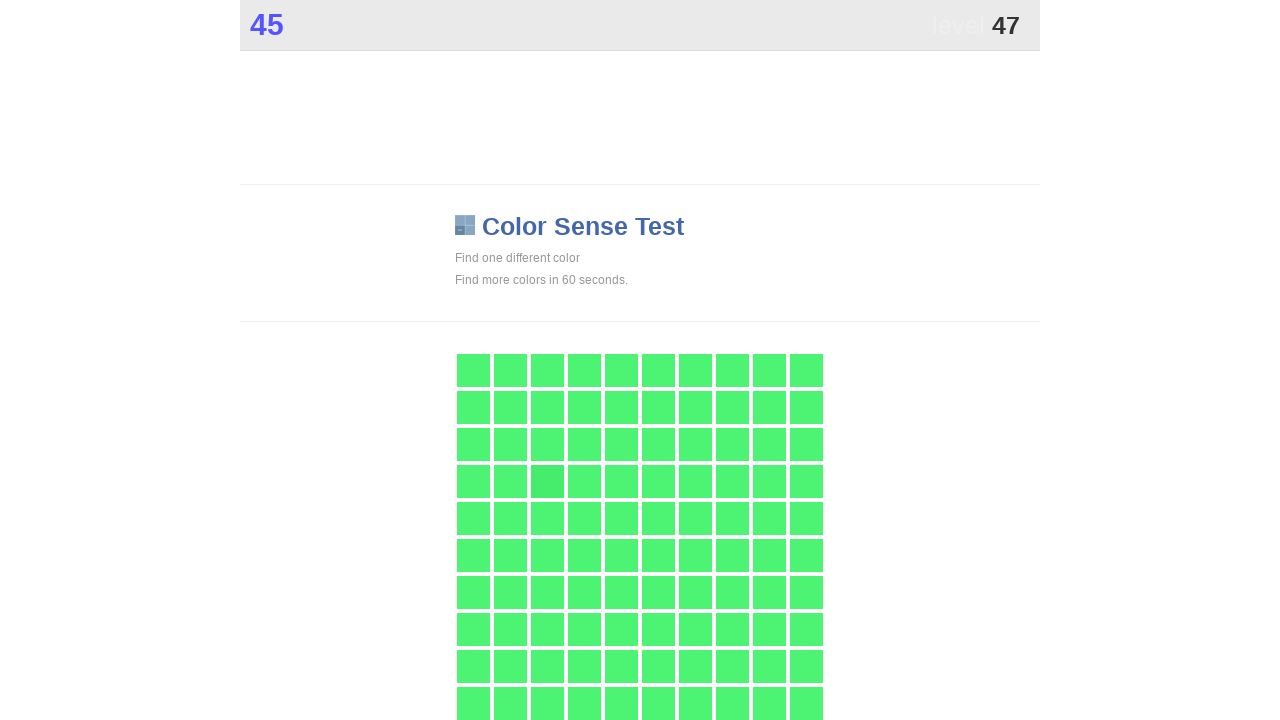

Clicked main game button to score points at (547, 481) on .main
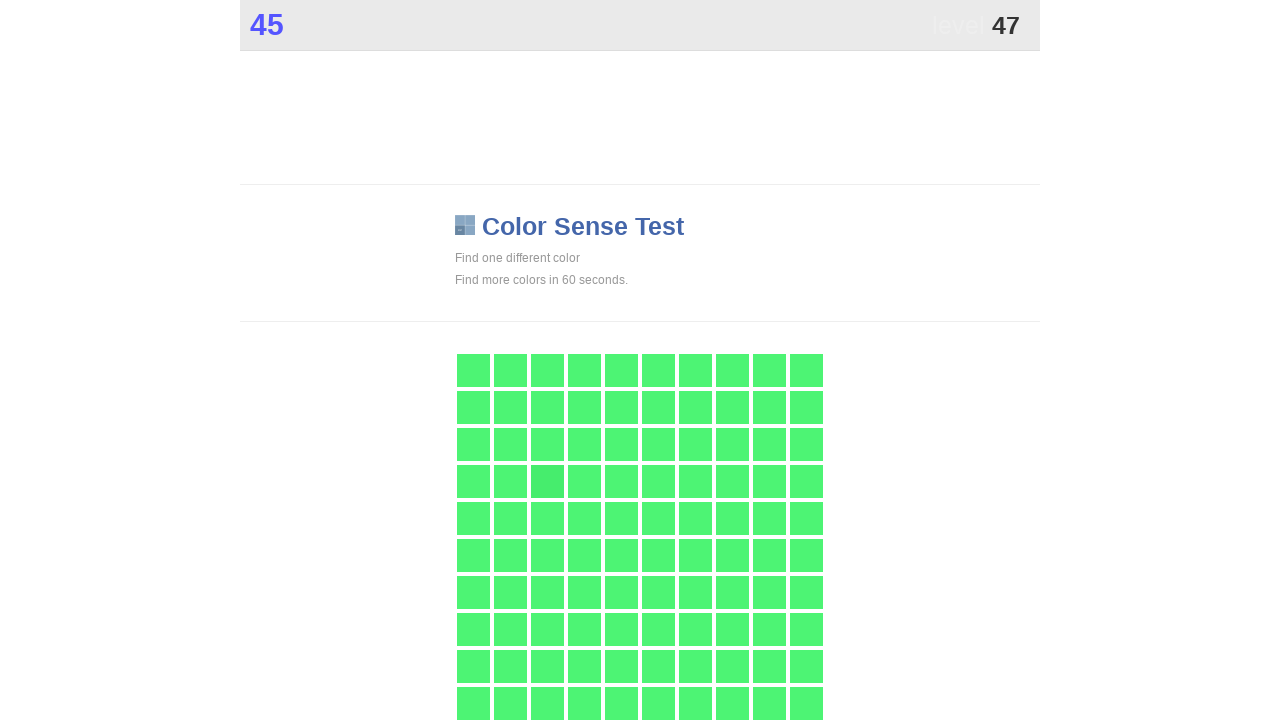

Clicked main game button to score points at (547, 481) on .main
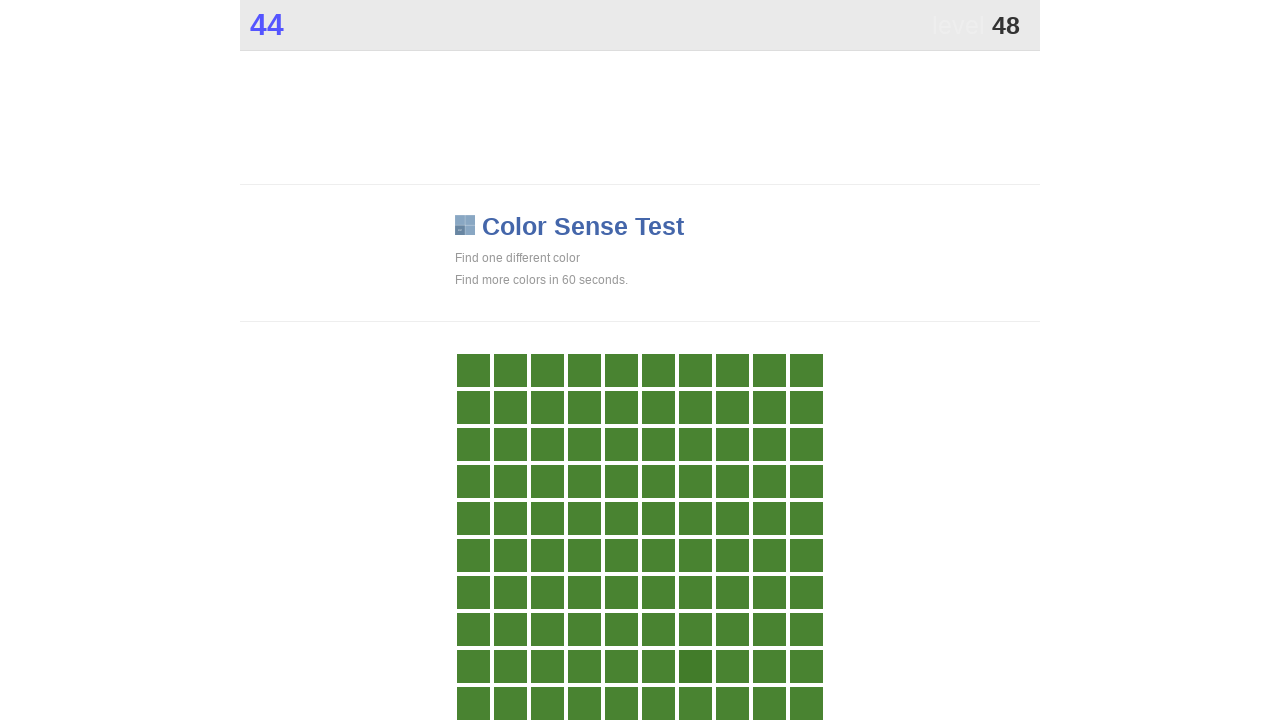

Clicked main game button to score points at (695, 666) on .main
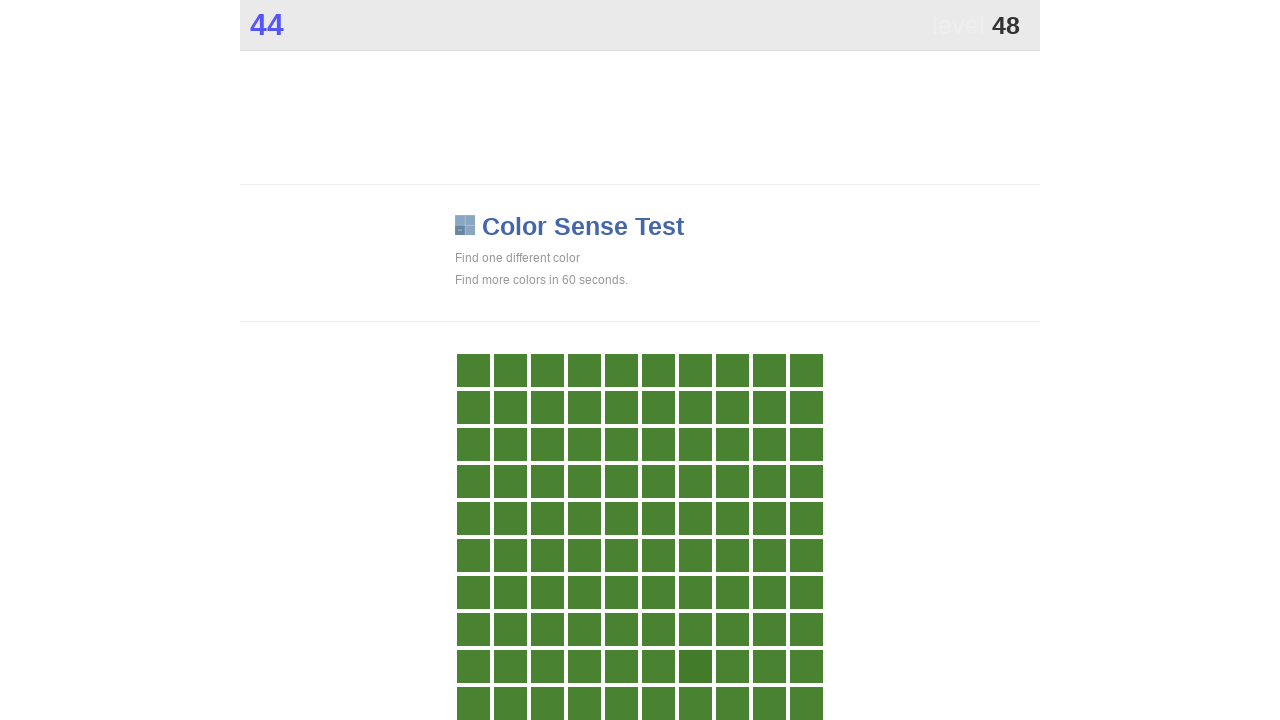

Clicked main game button to score points at (695, 666) on .main
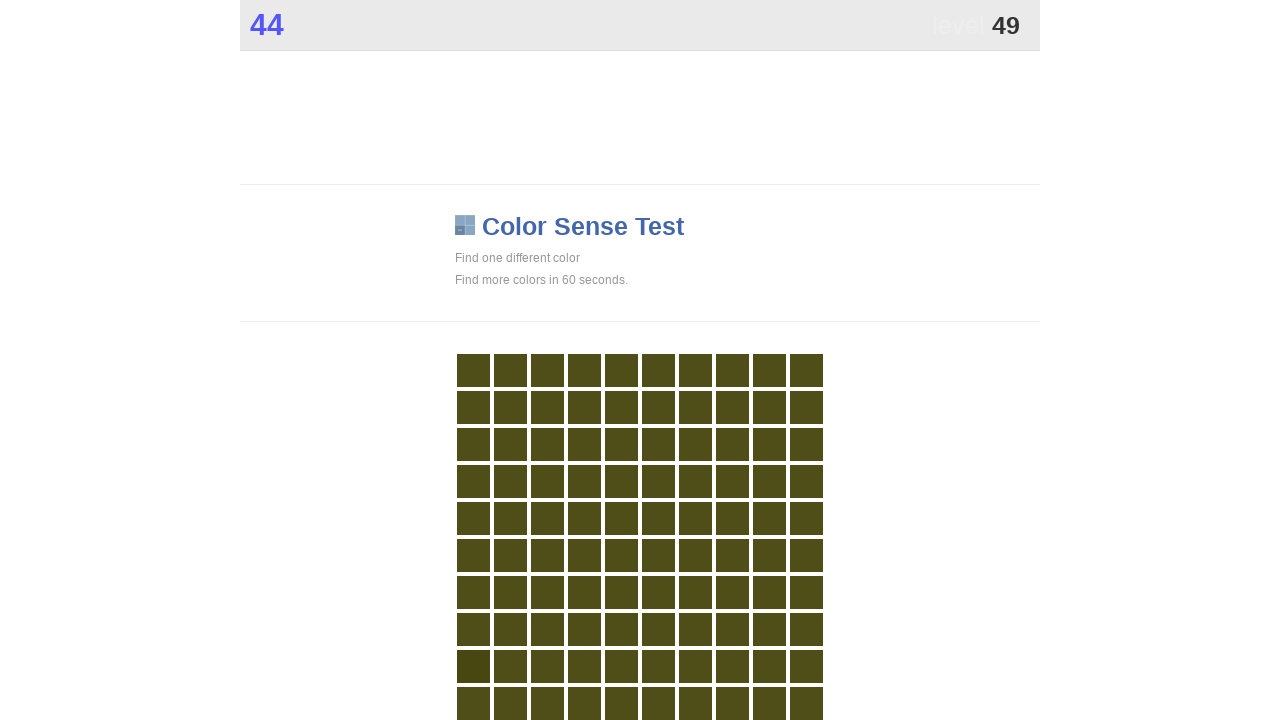

Clicked main game button to score points at (473, 666) on .main
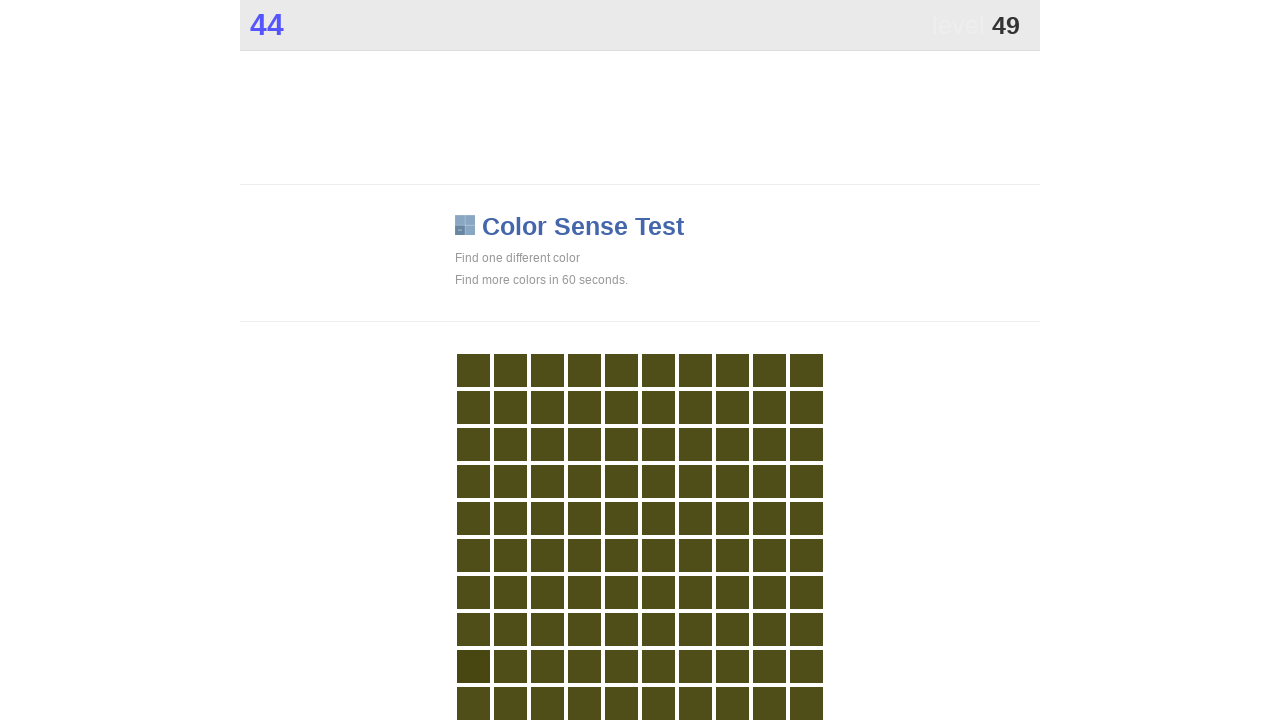

Clicked main game button to score points at (473, 666) on .main
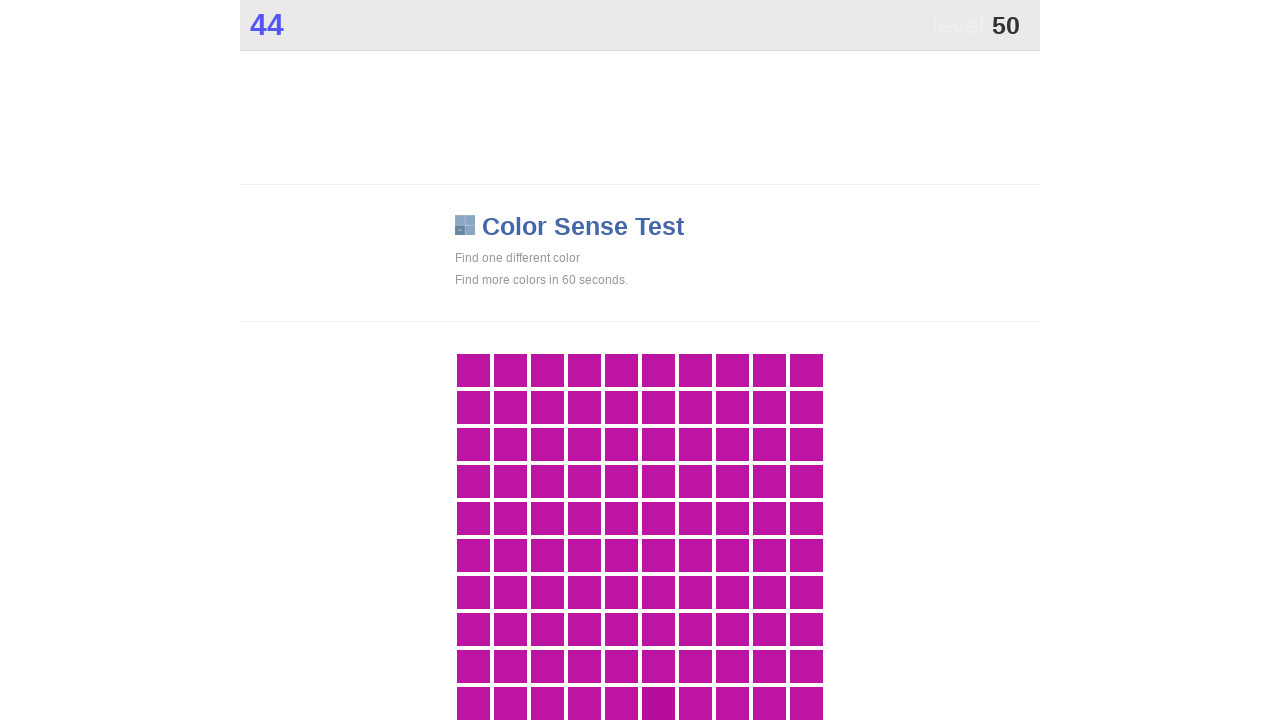

Clicked main game button to score points at (658, 703) on .main
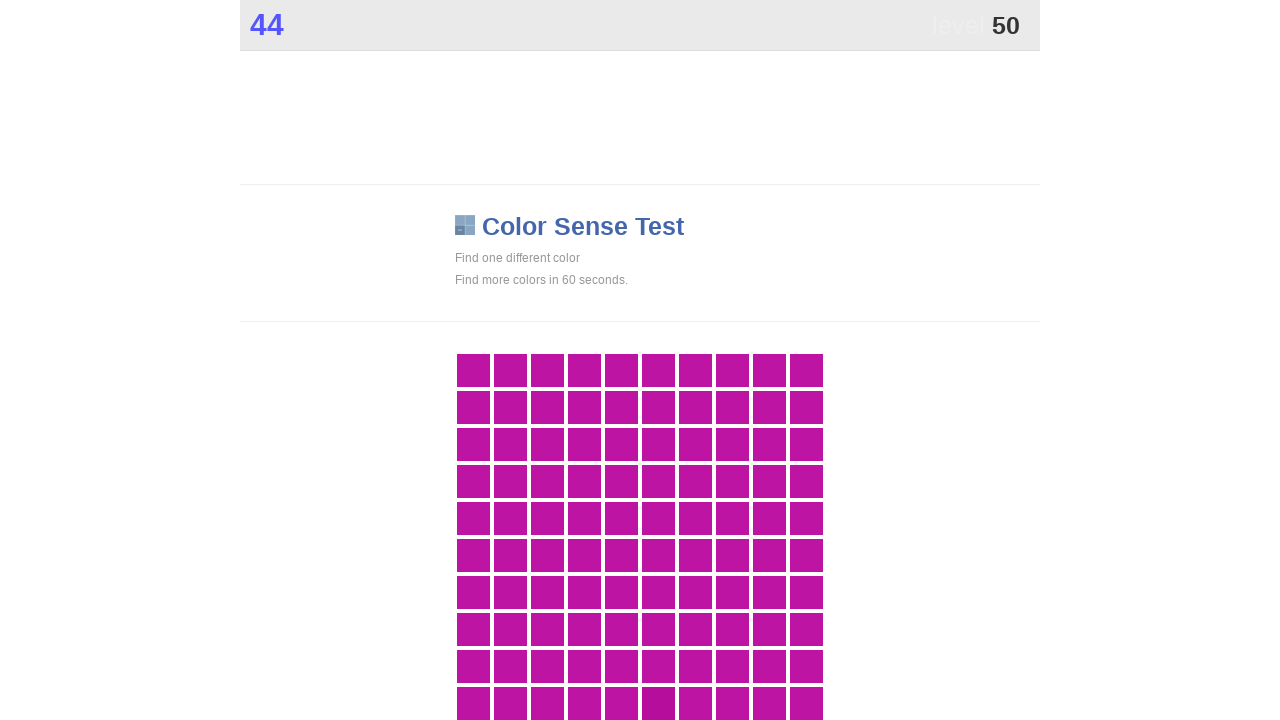

Clicked main game button to score points at (658, 703) on .main
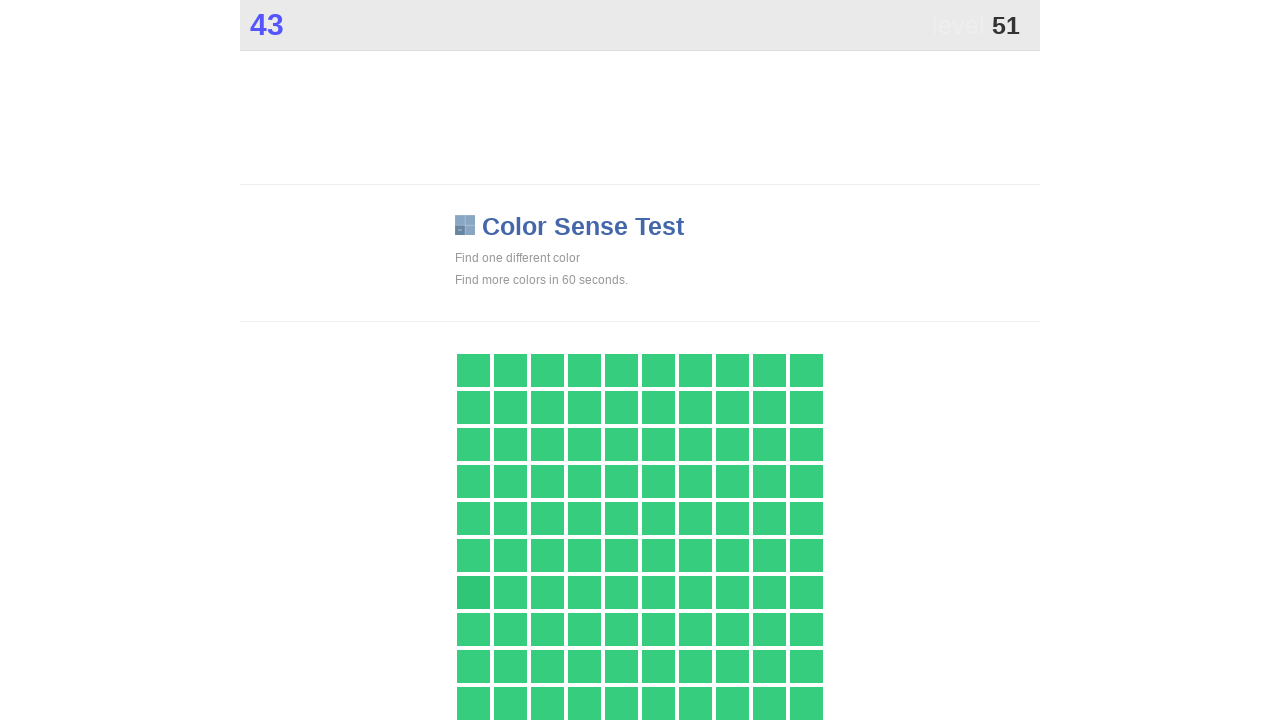

Clicked main game button to score points at (473, 592) on .main
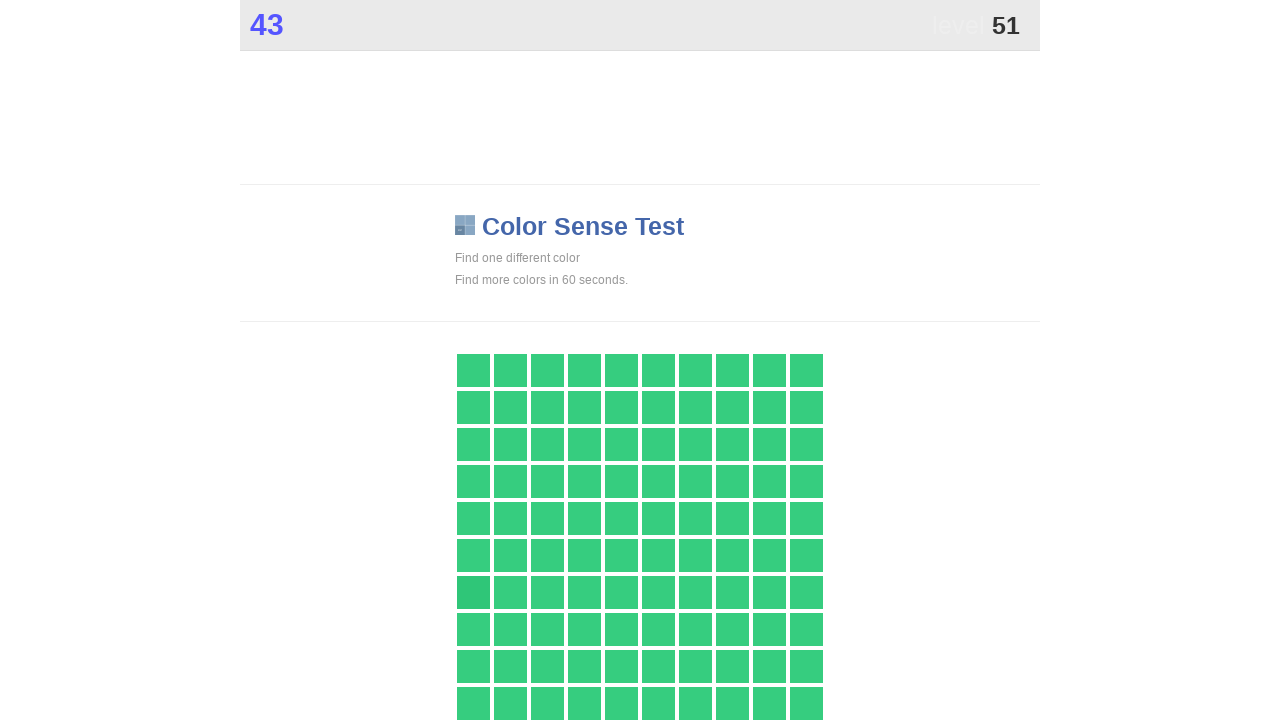

Clicked main game button to score points at (473, 592) on .main
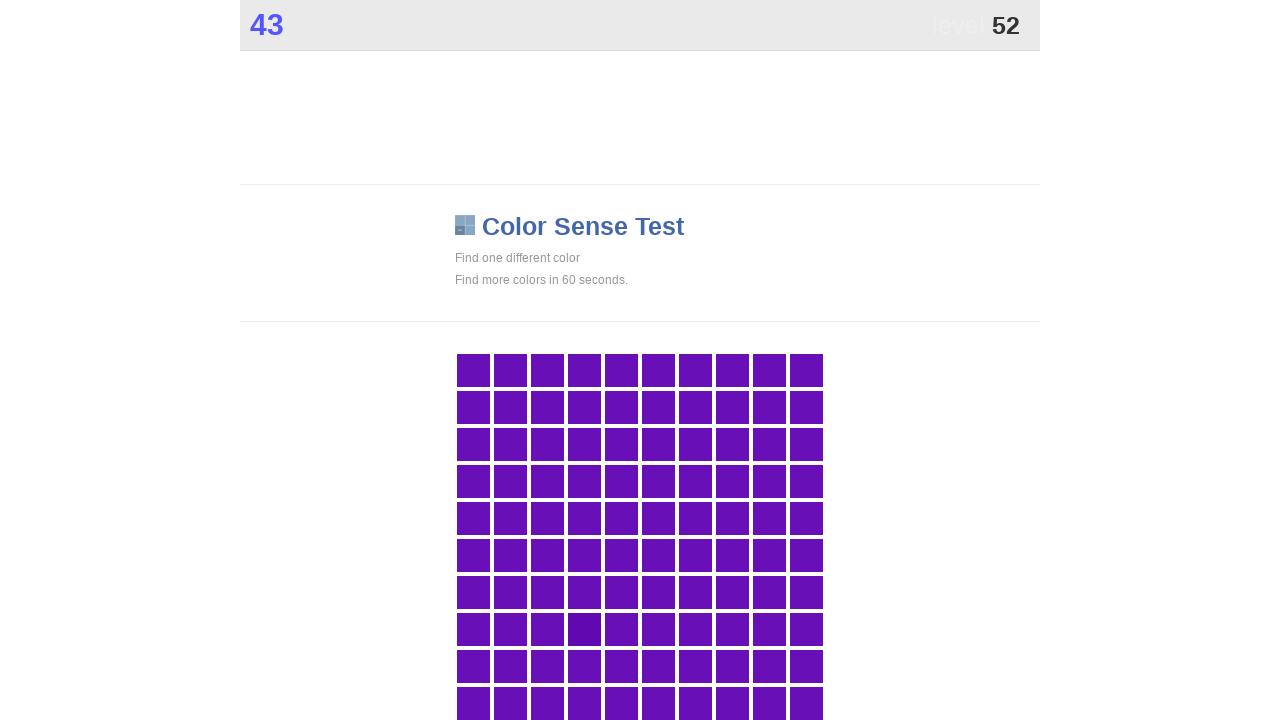

Clicked main game button to score points at (584, 629) on .main
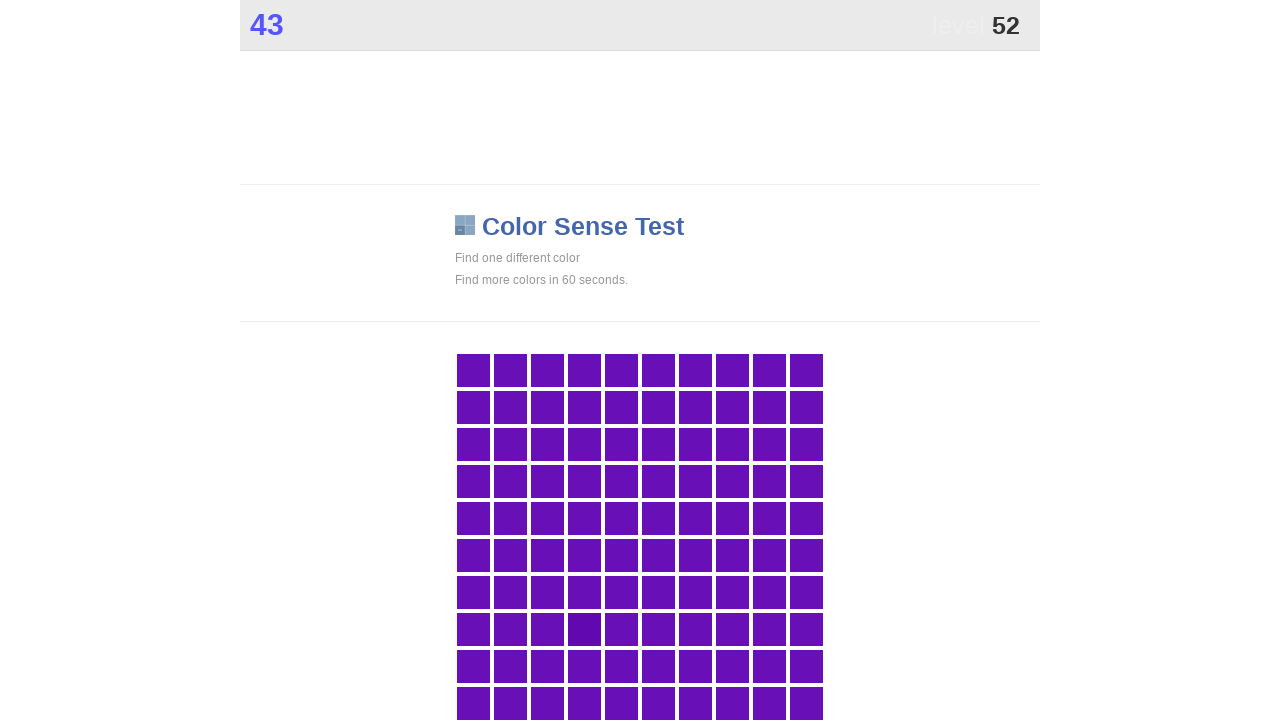

Clicked main game button to score points at (584, 629) on .main
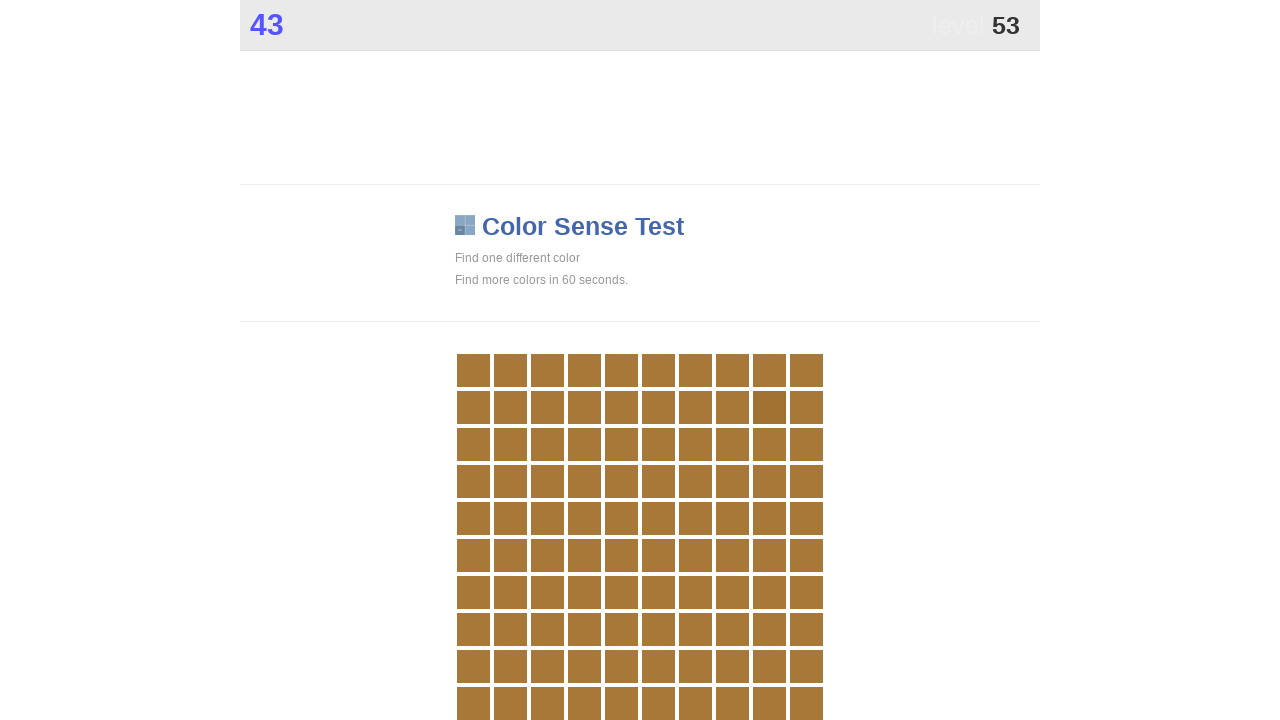

Clicked main game button to score points at (769, 407) on .main
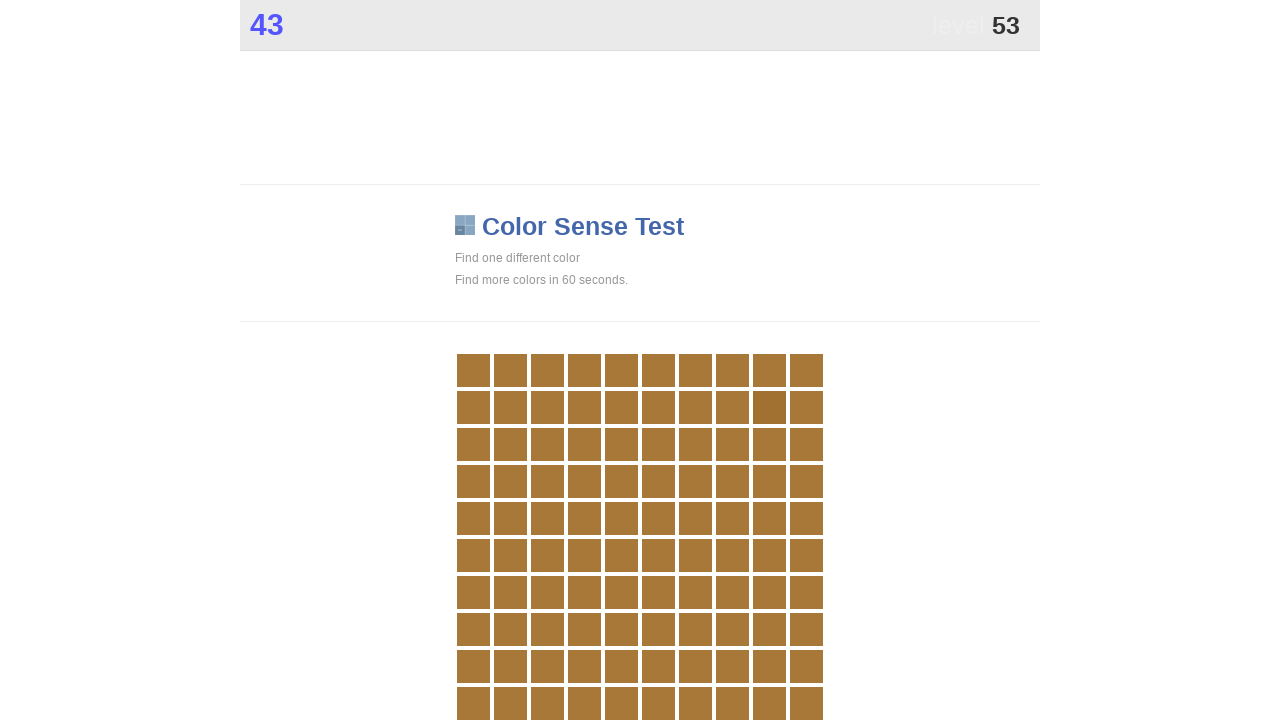

Clicked main game button to score points at (769, 407) on .main
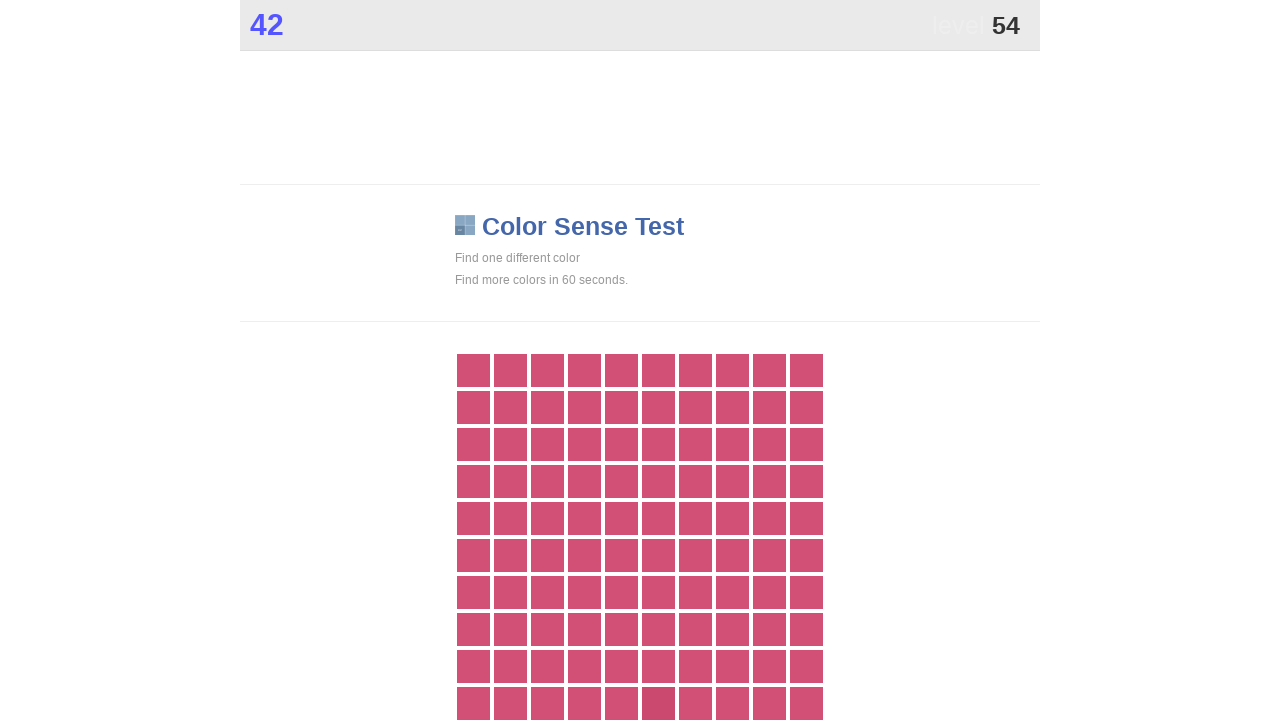

Clicked main game button to score points at (658, 703) on .main
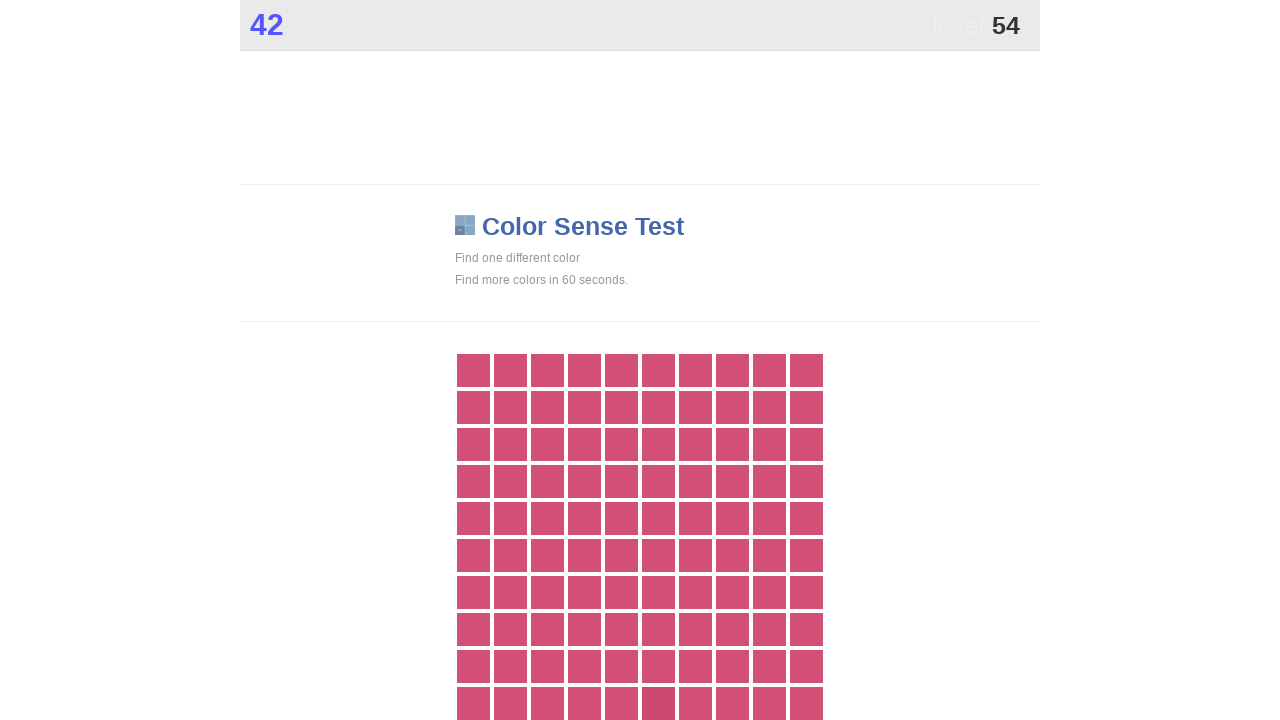

Clicked main game button to score points at (658, 703) on .main
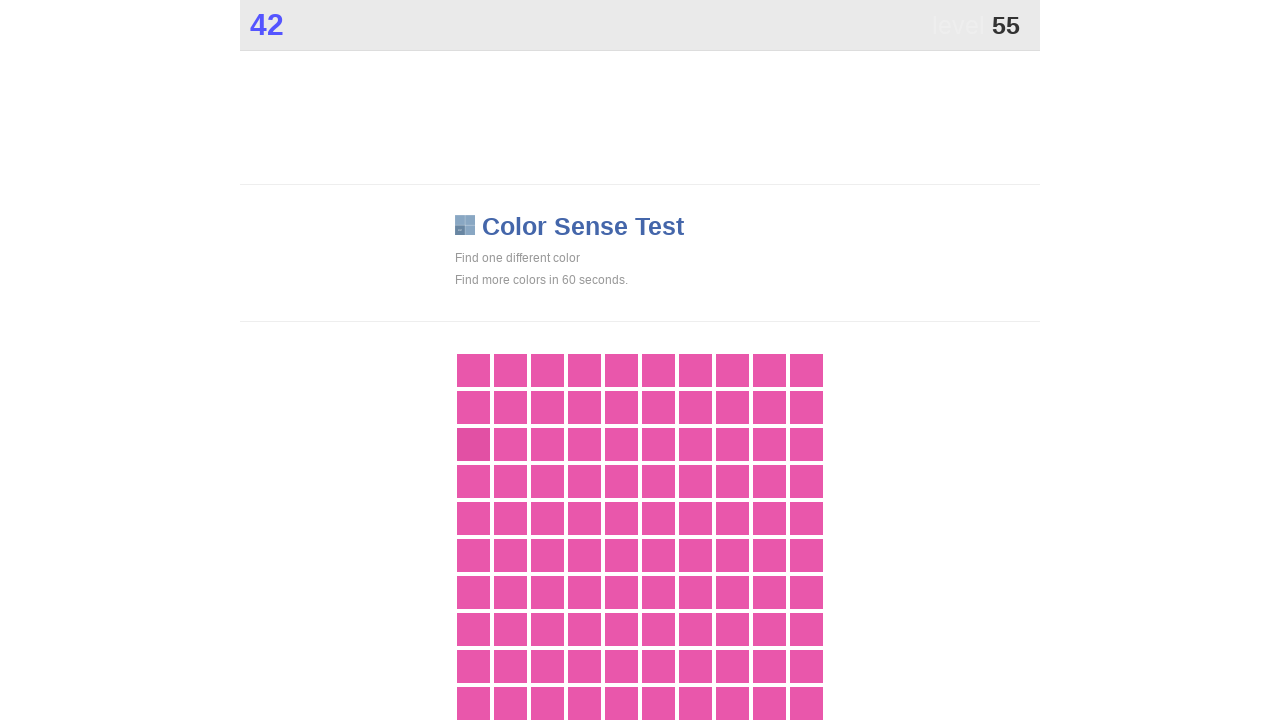

Clicked main game button to score points at (473, 444) on .main
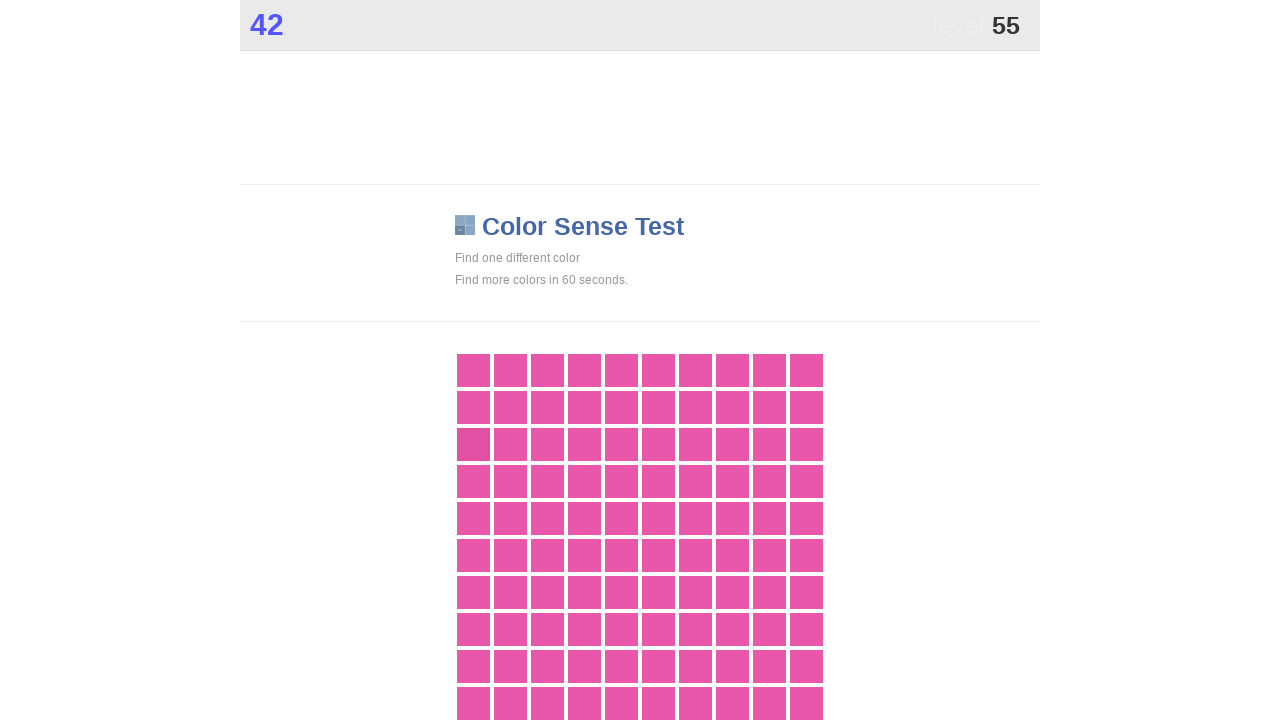

Clicked main game button to score points at (473, 444) on .main
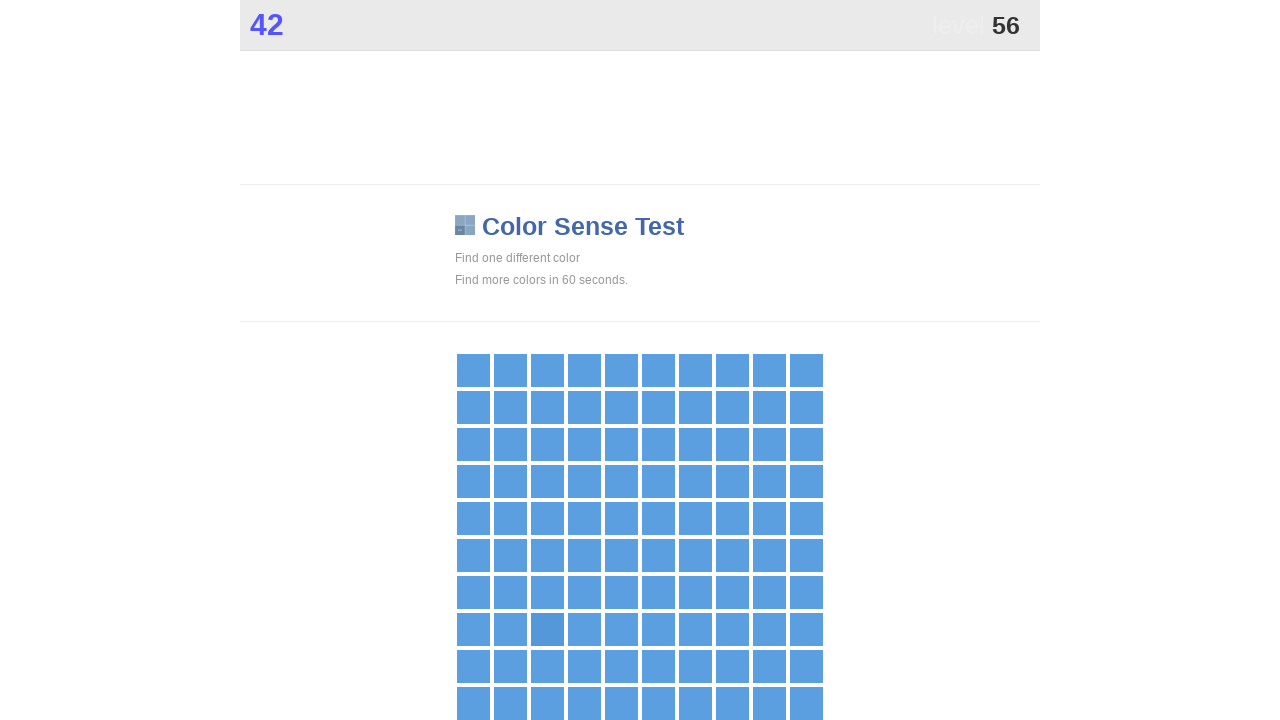

Clicked main game button to score points at (547, 629) on .main
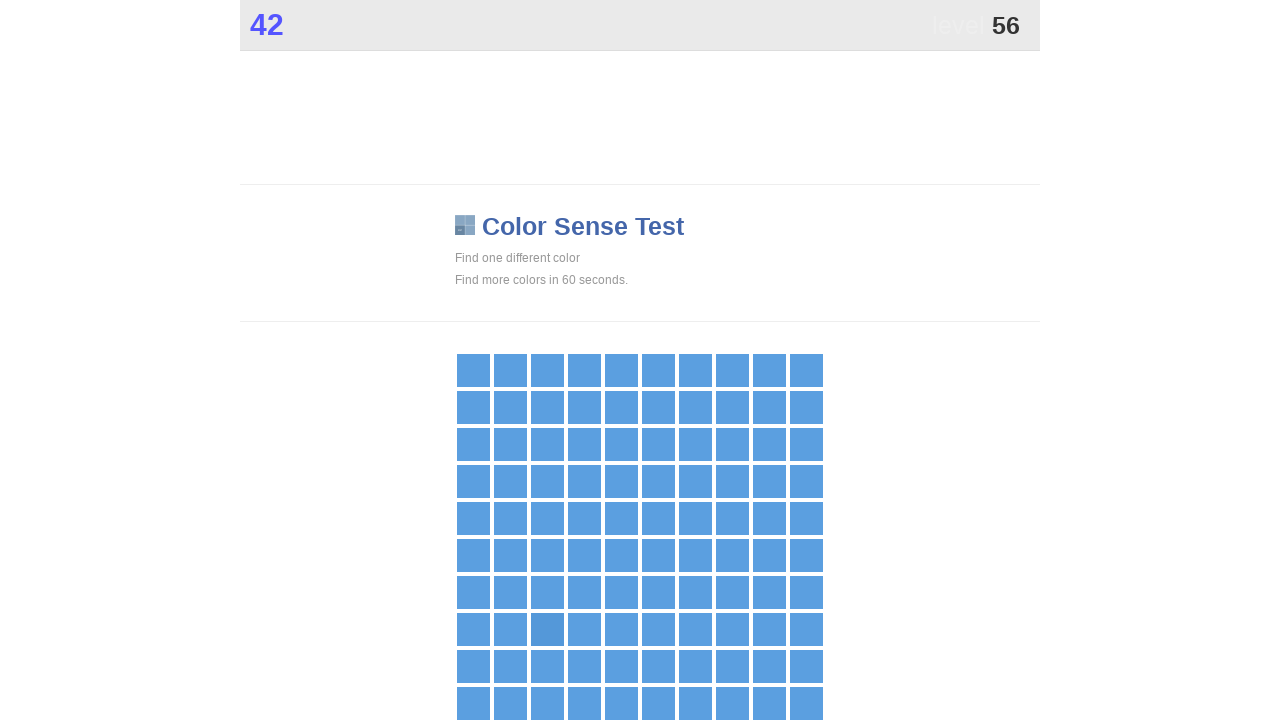

Clicked main game button to score points at (547, 629) on .main
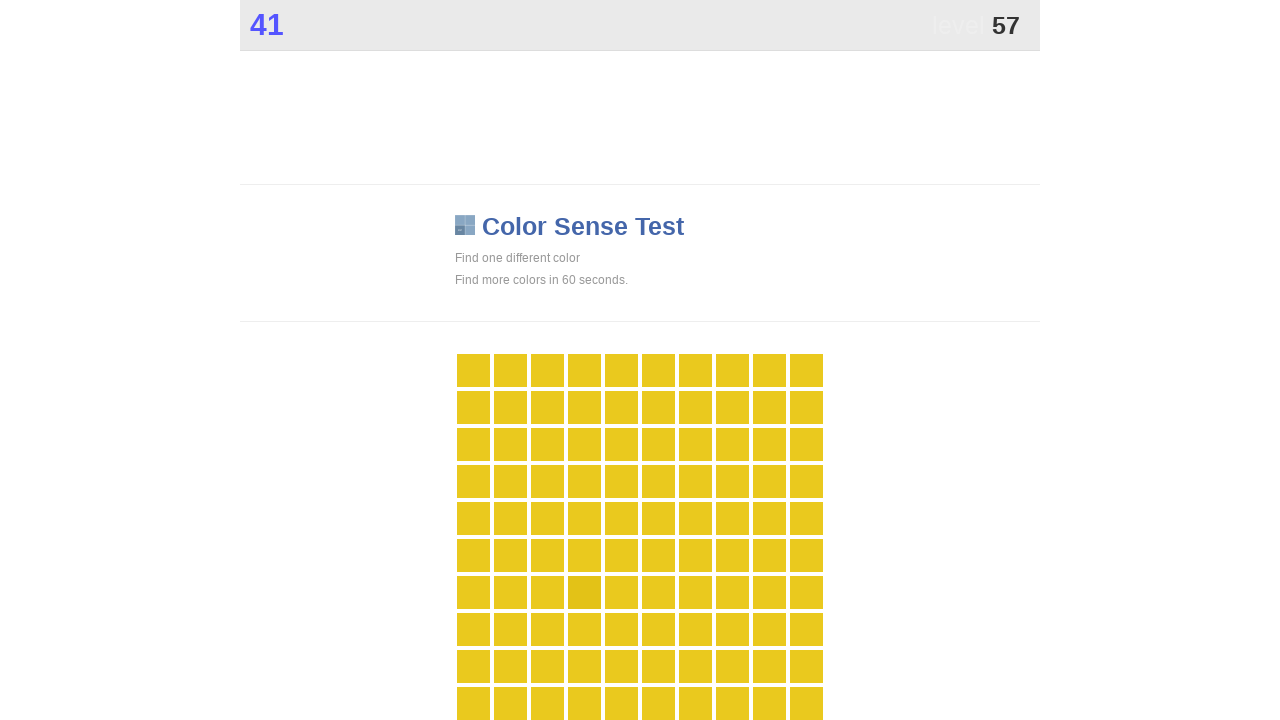

Clicked main game button to score points at (584, 592) on .main
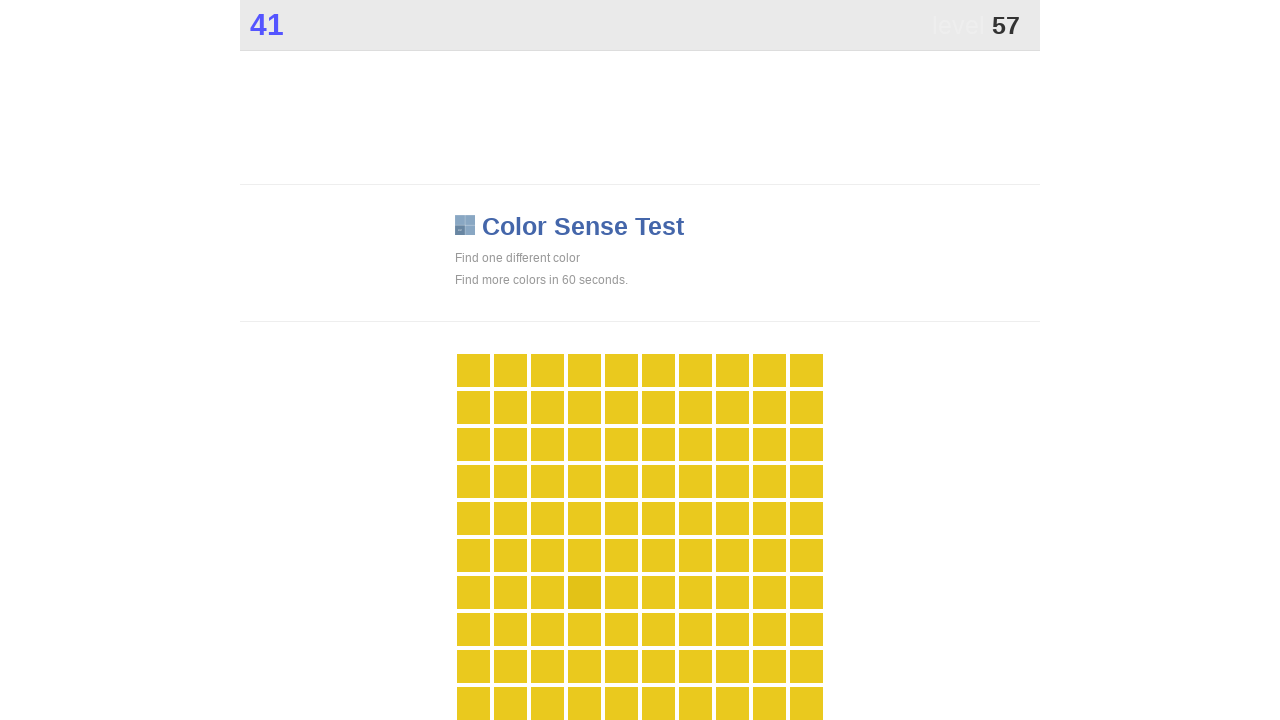

Clicked main game button to score points at (584, 592) on .main
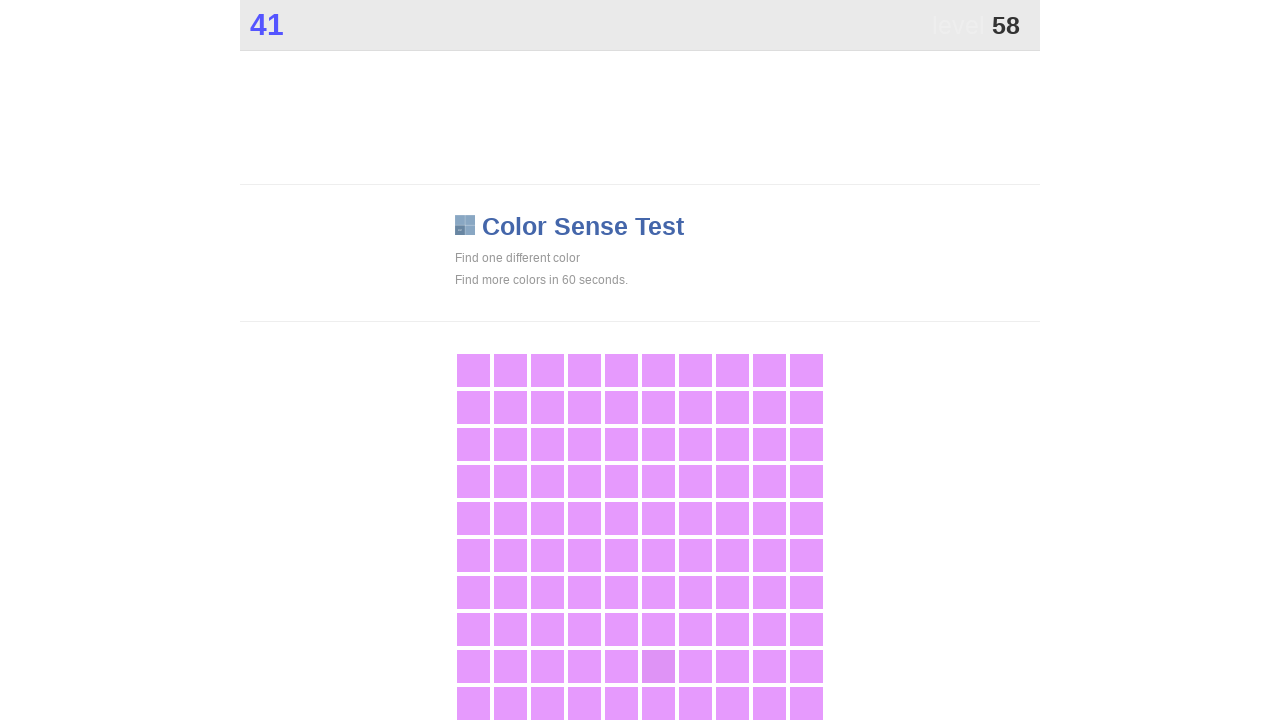

Clicked main game button to score points at (658, 666) on .main
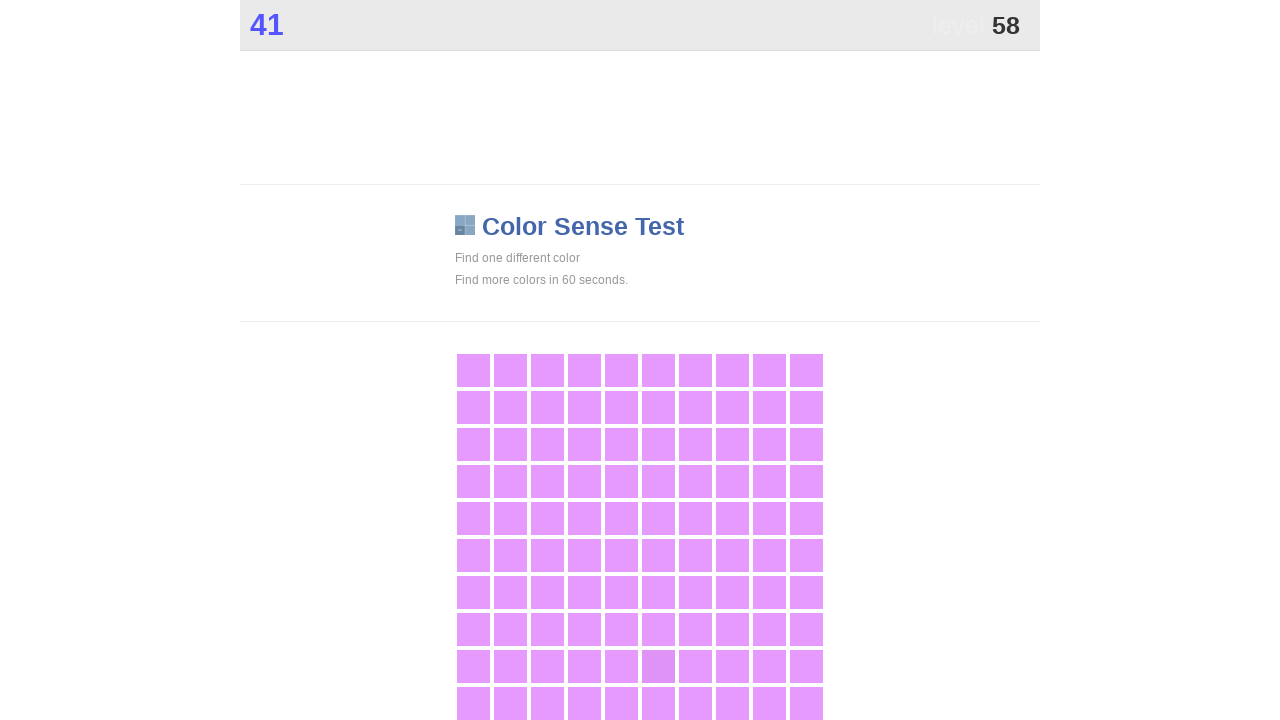

Clicked main game button to score points at (658, 666) on .main
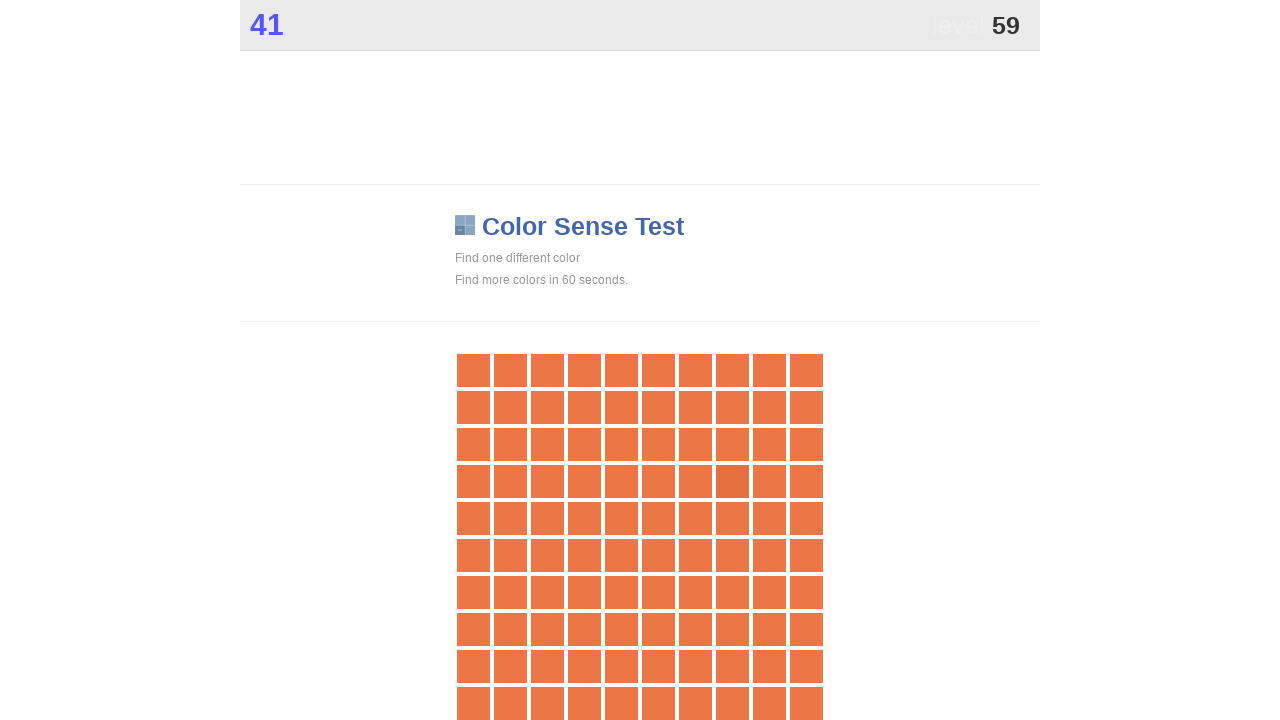

Clicked main game button to score points at (732, 481) on .main
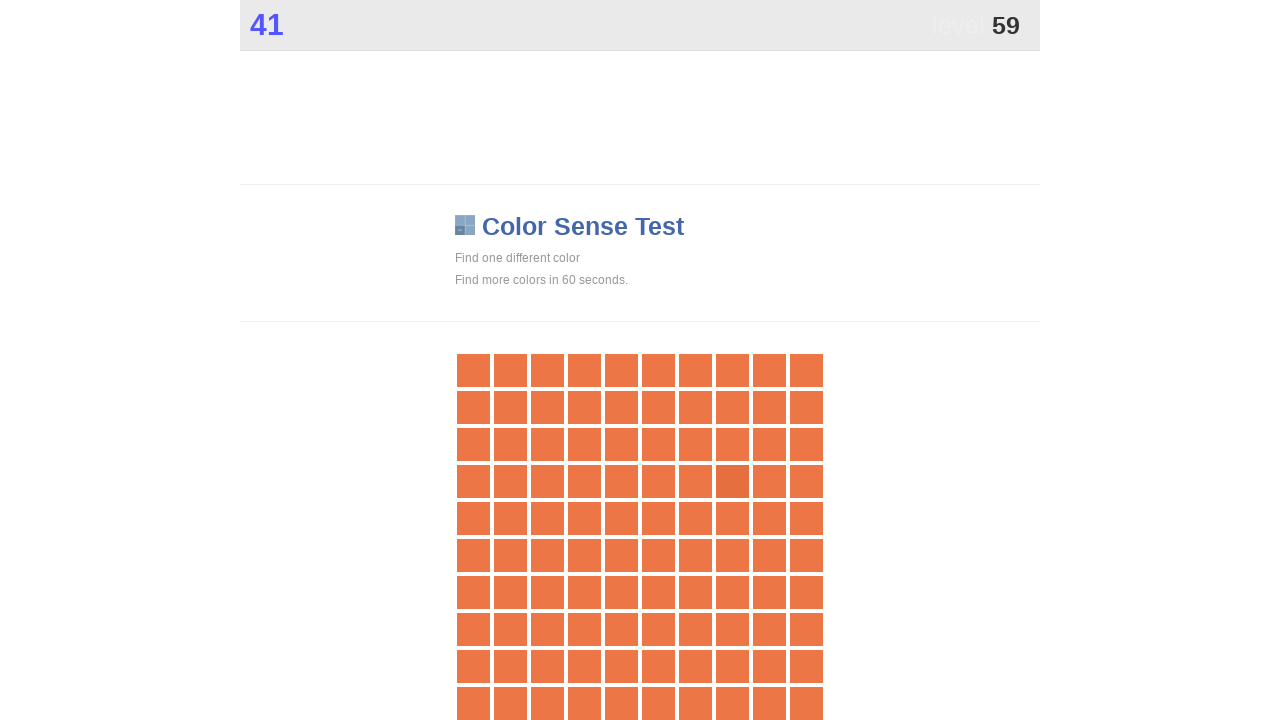

Clicked main game button to score points at (732, 481) on .main
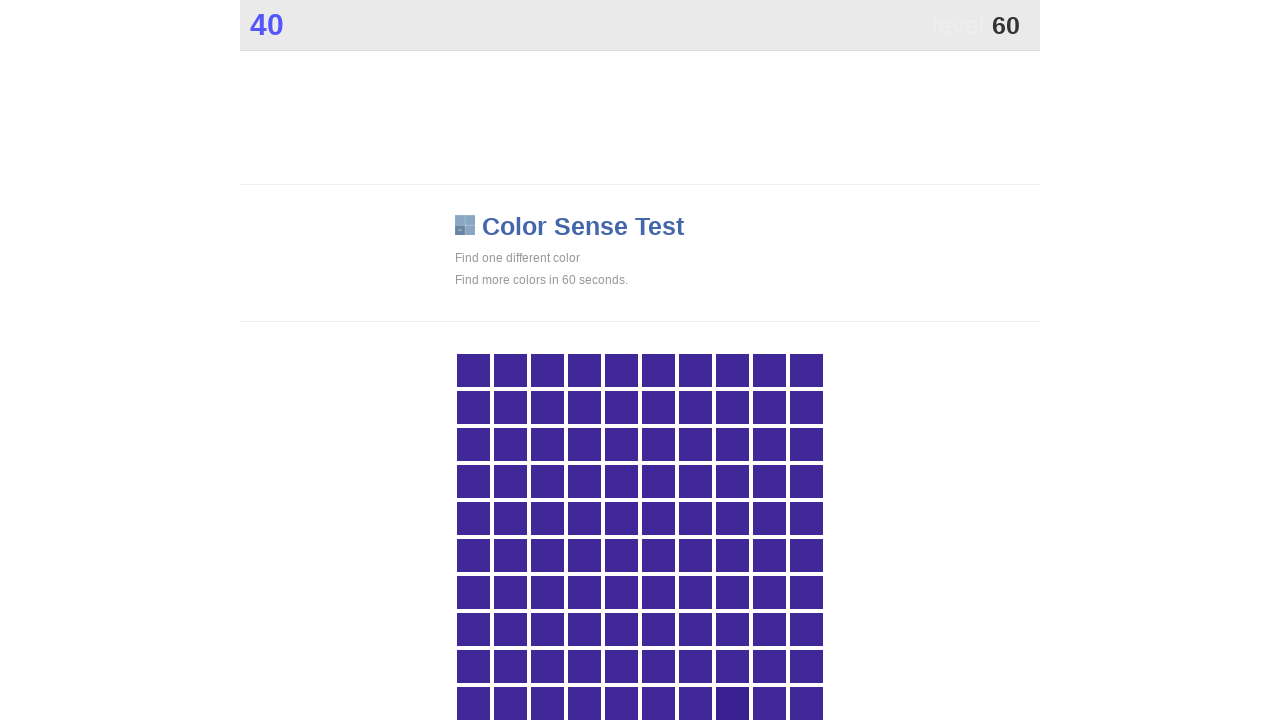

Clicked main game button to score points at (732, 703) on .main
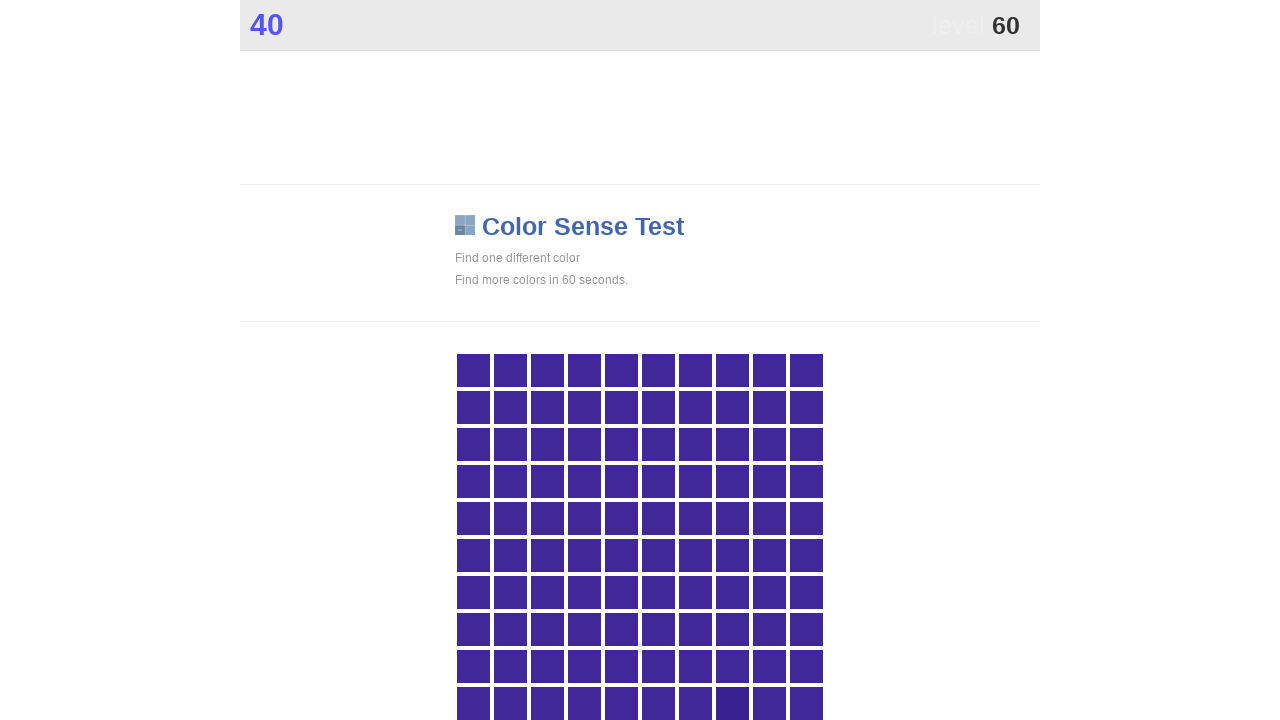

Clicked main game button to score points at (732, 703) on .main
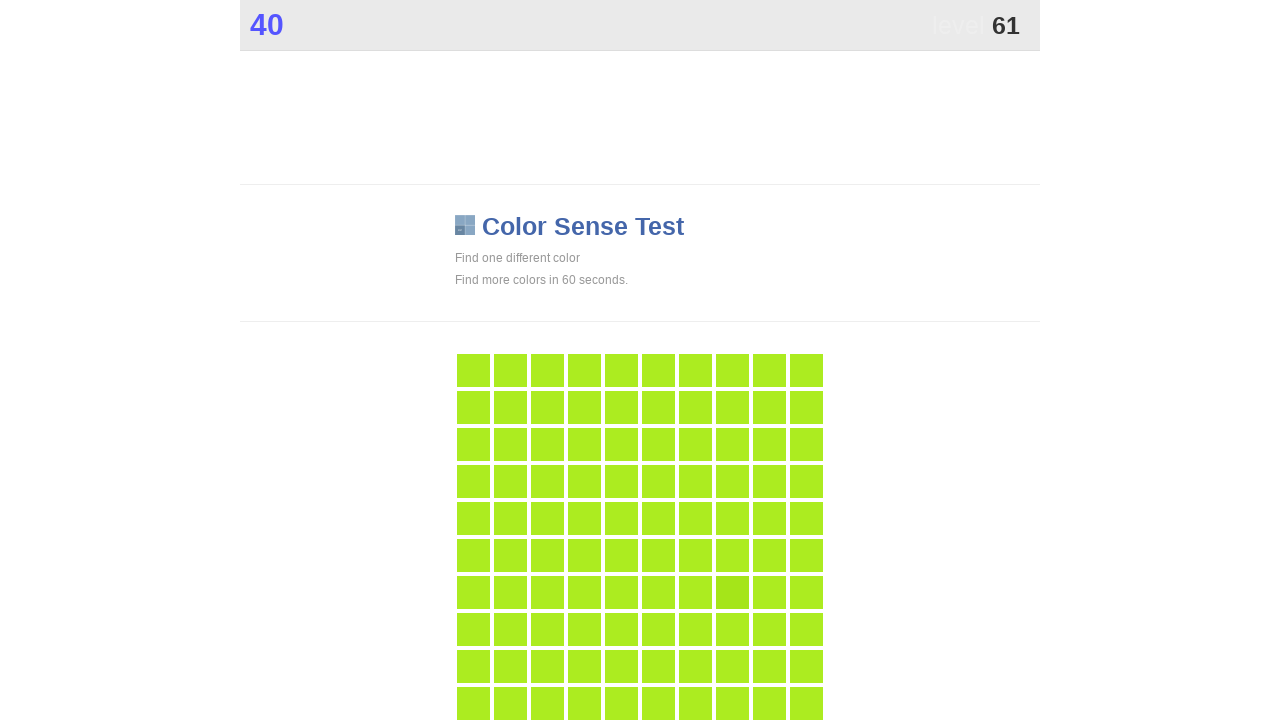

Clicked main game button to score points at (732, 592) on .main
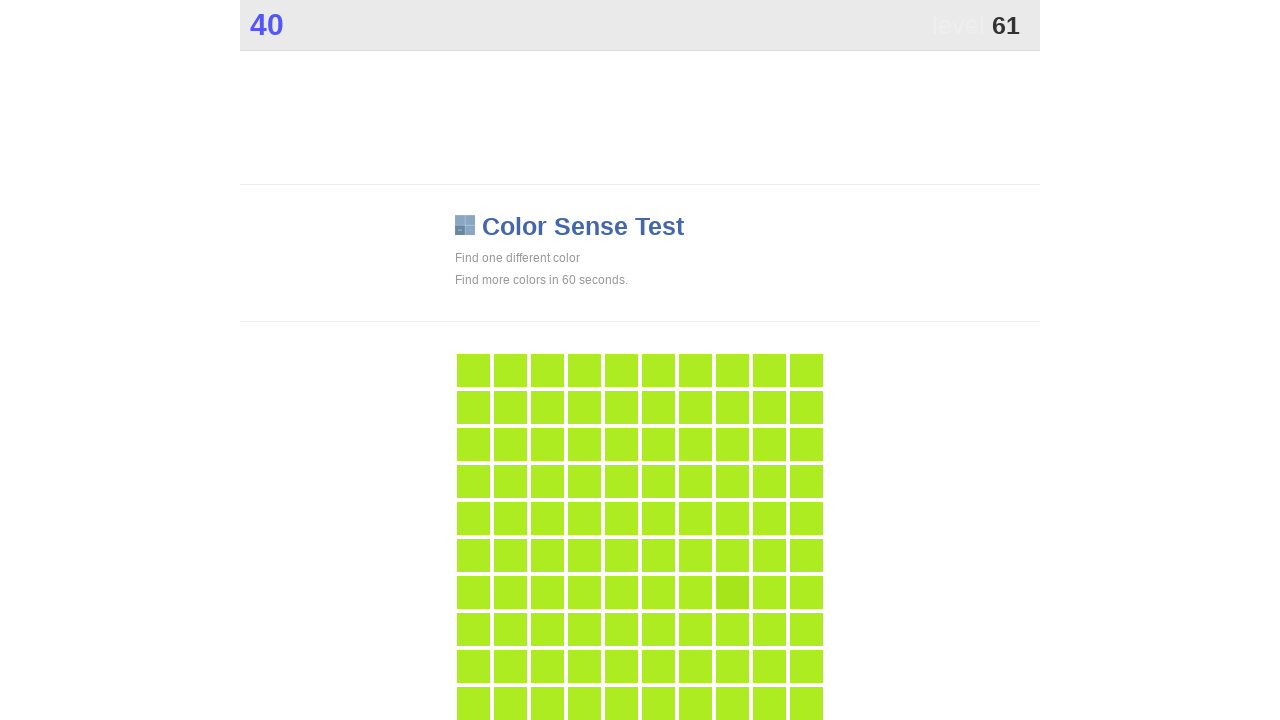

Clicked main game button to score points at (732, 592) on .main
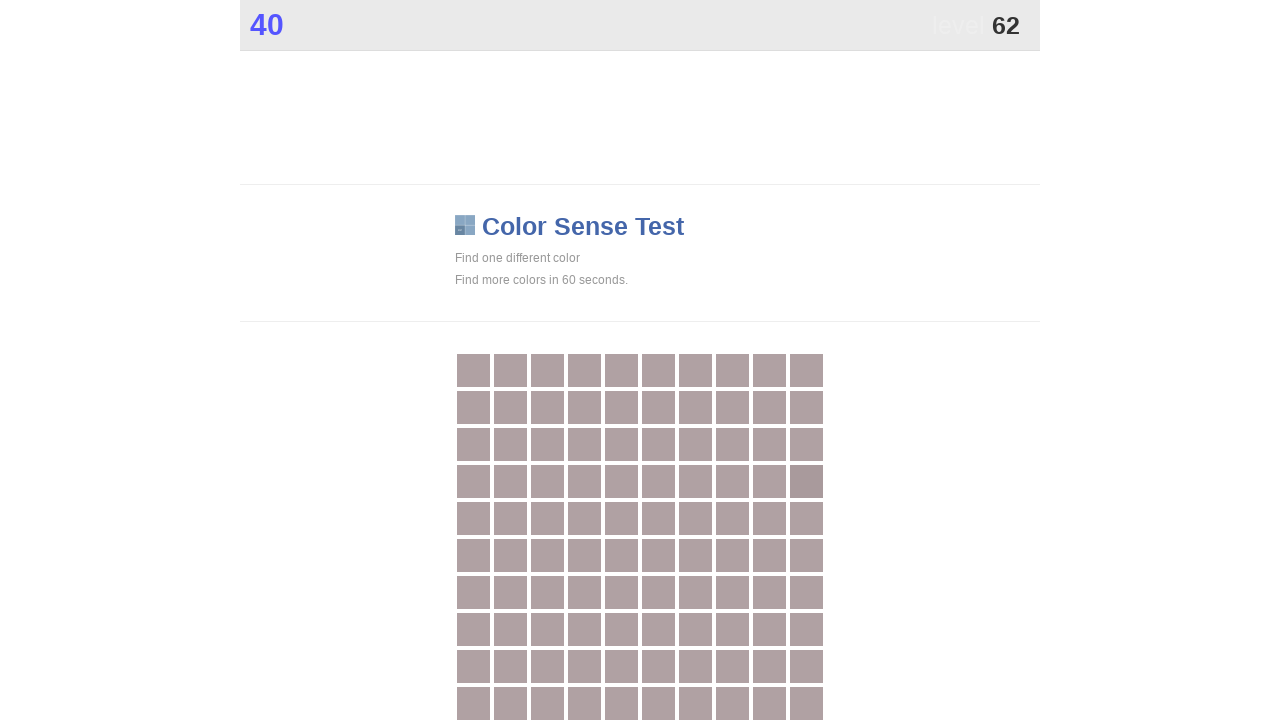

Clicked main game button to score points at (806, 481) on .main
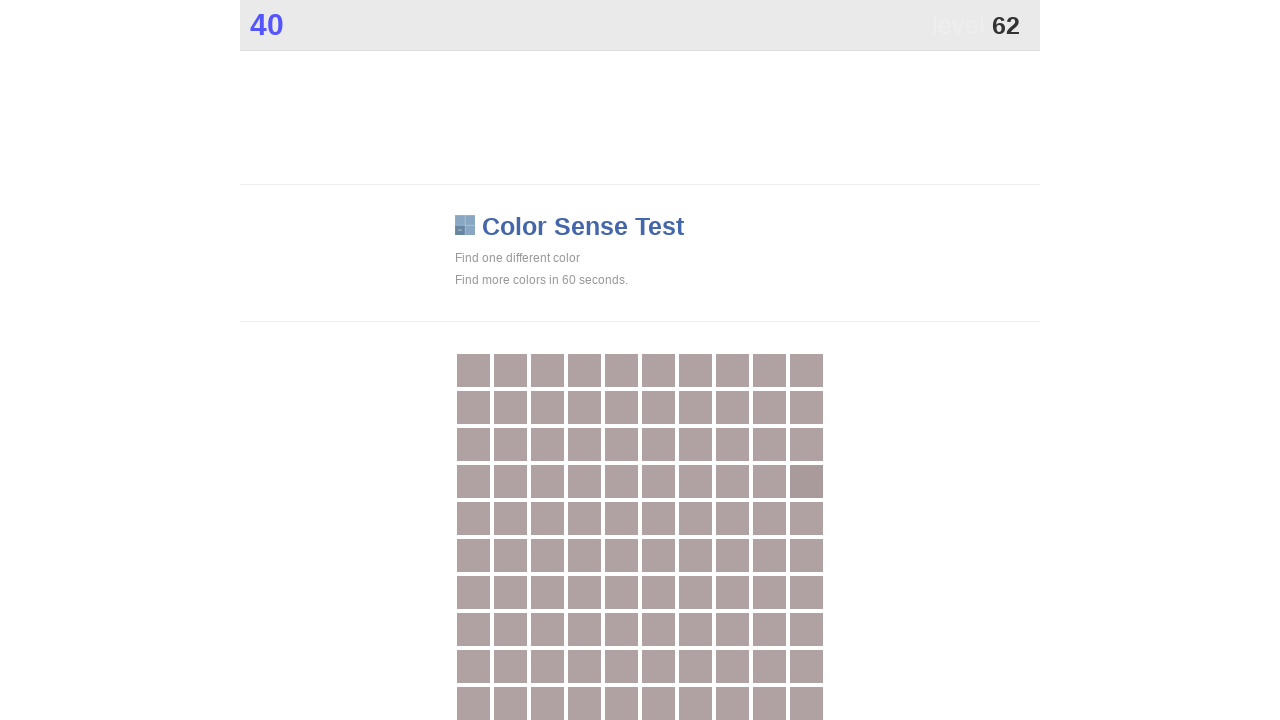

Clicked main game button to score points at (806, 481) on .main
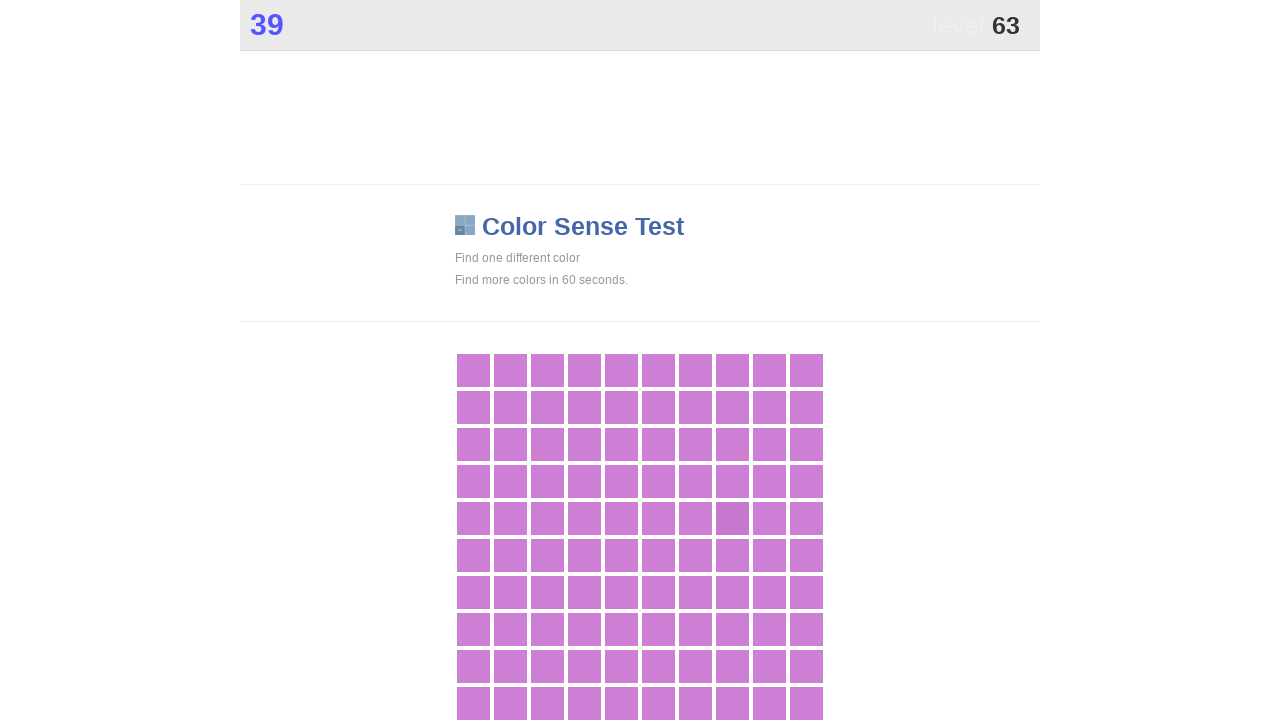

Clicked main game button to score points at (732, 518) on .main
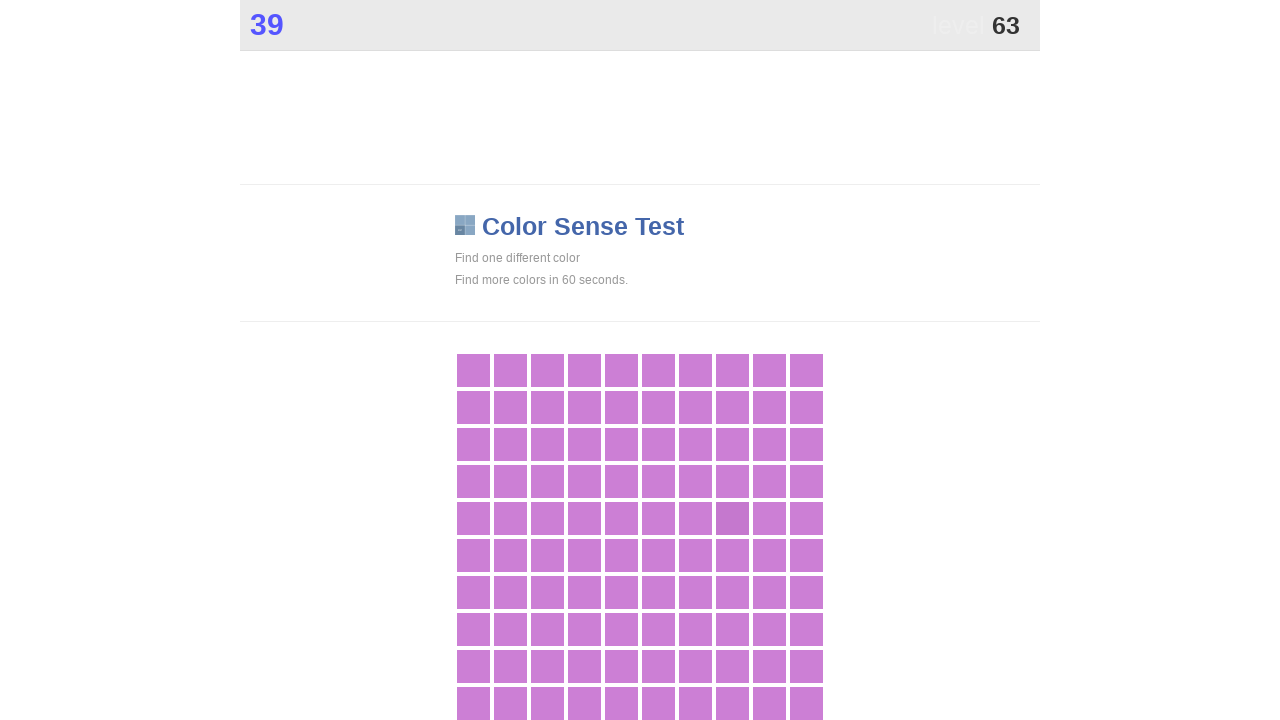

Clicked main game button to score points at (732, 518) on .main
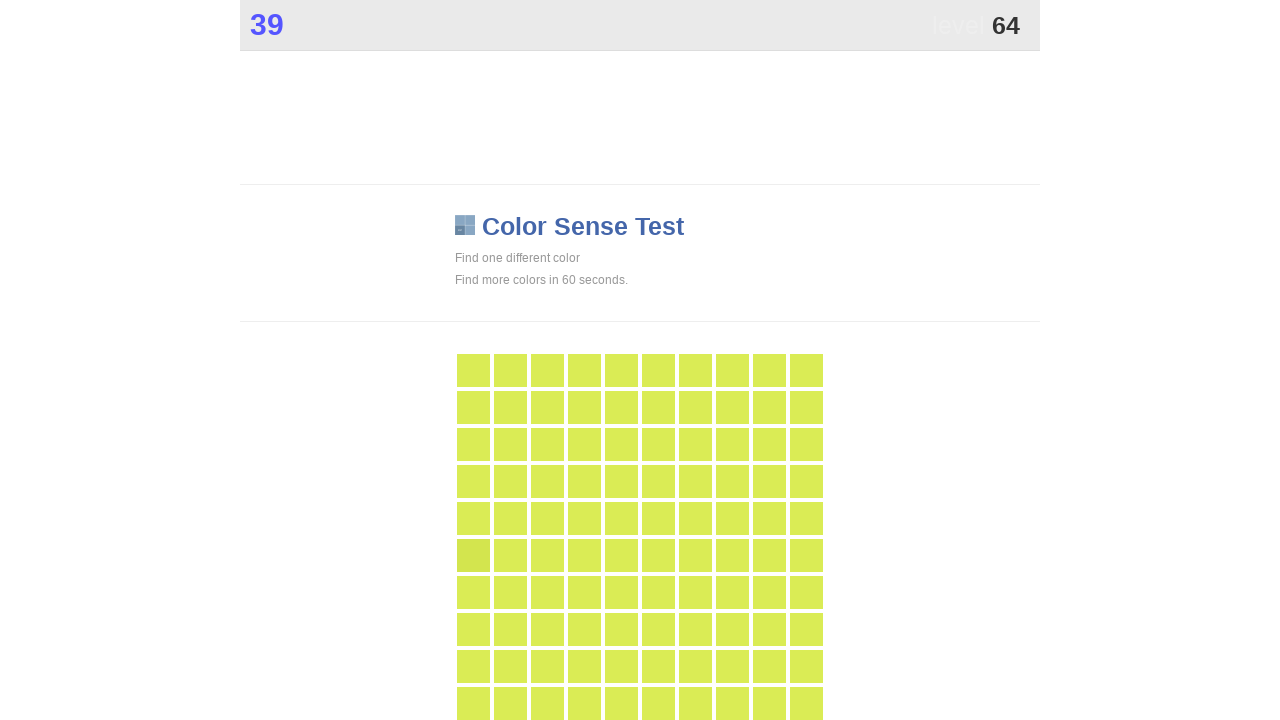

Clicked main game button to score points at (473, 555) on .main
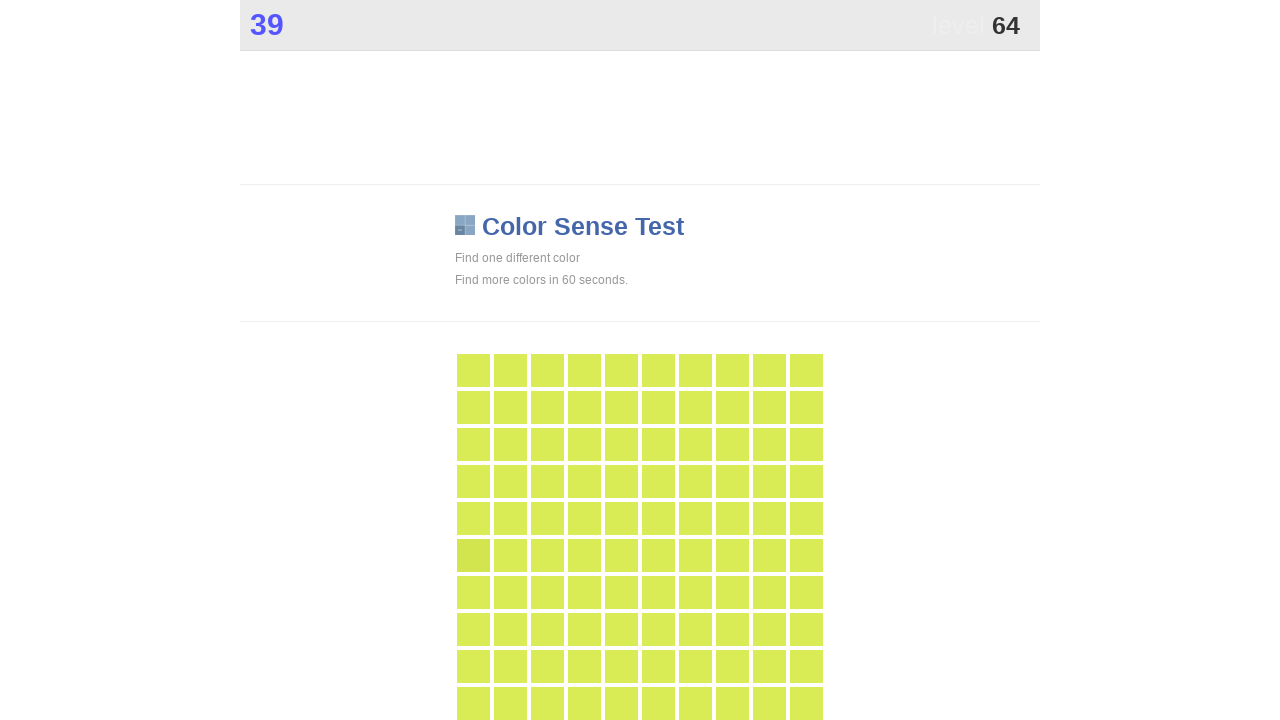

Clicked main game button to score points at (473, 555) on .main
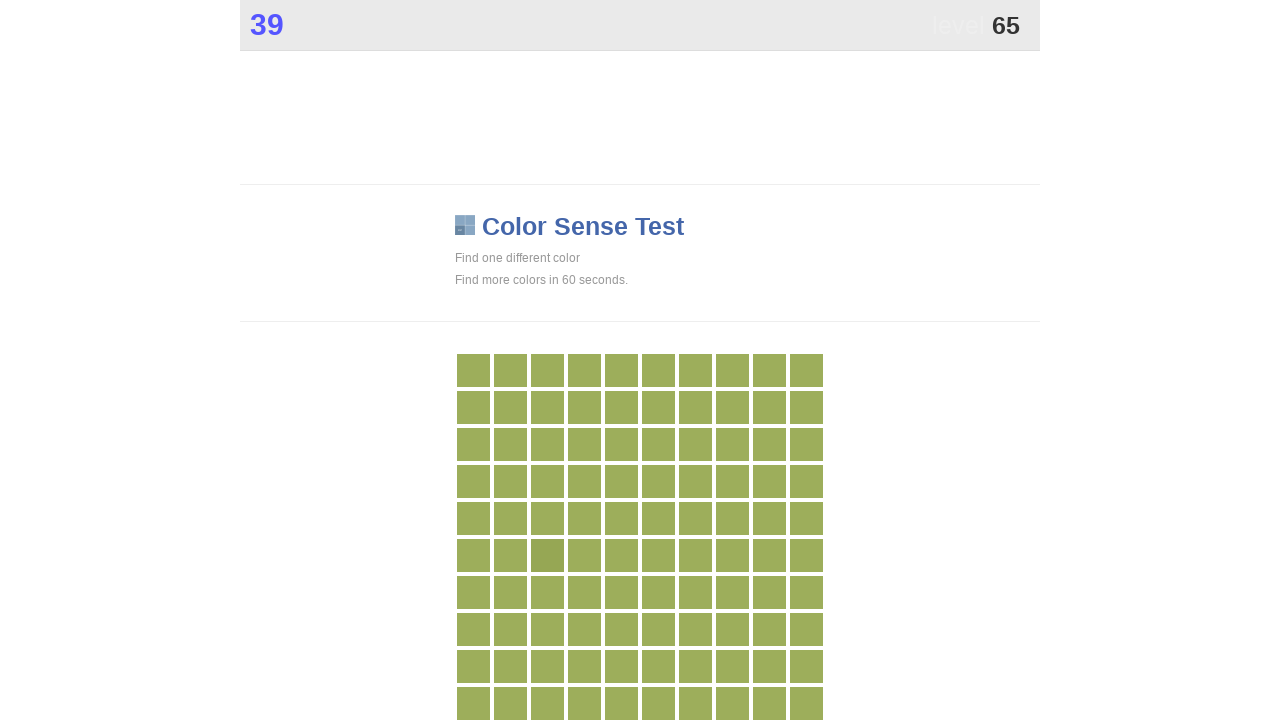

Clicked main game button to score points at (547, 555) on .main
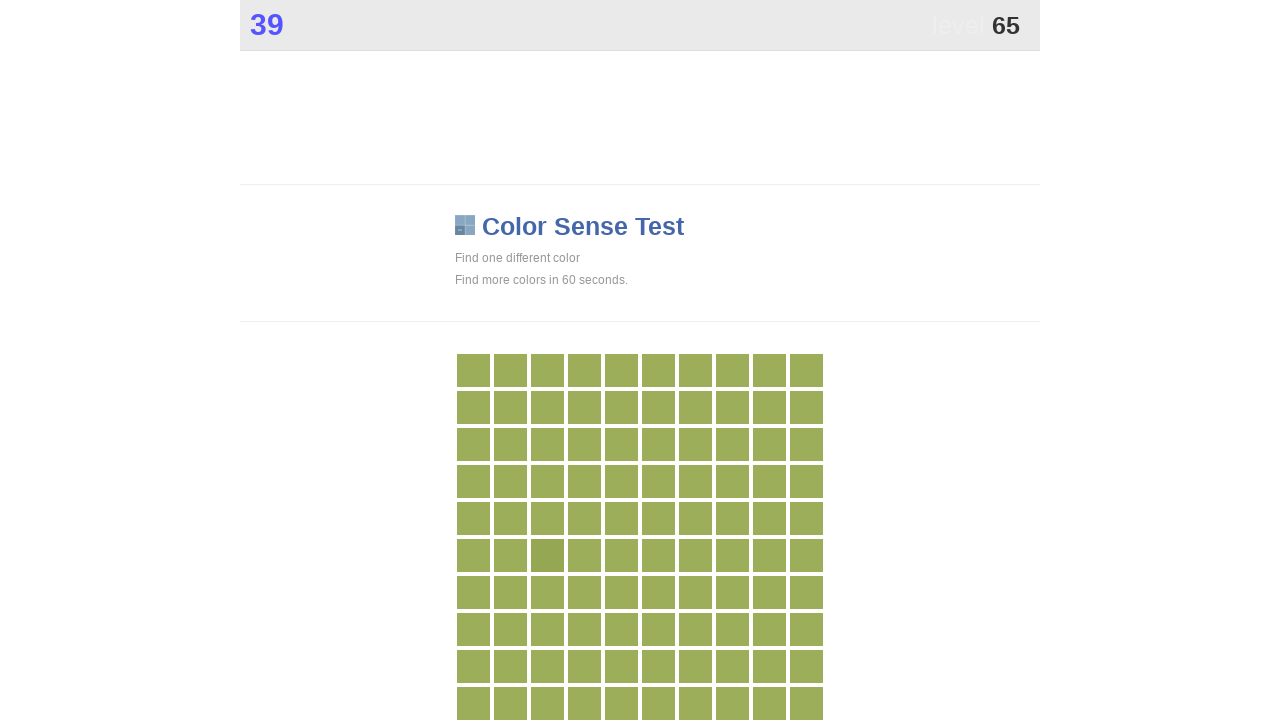

Clicked main game button to score points at (547, 555) on .main
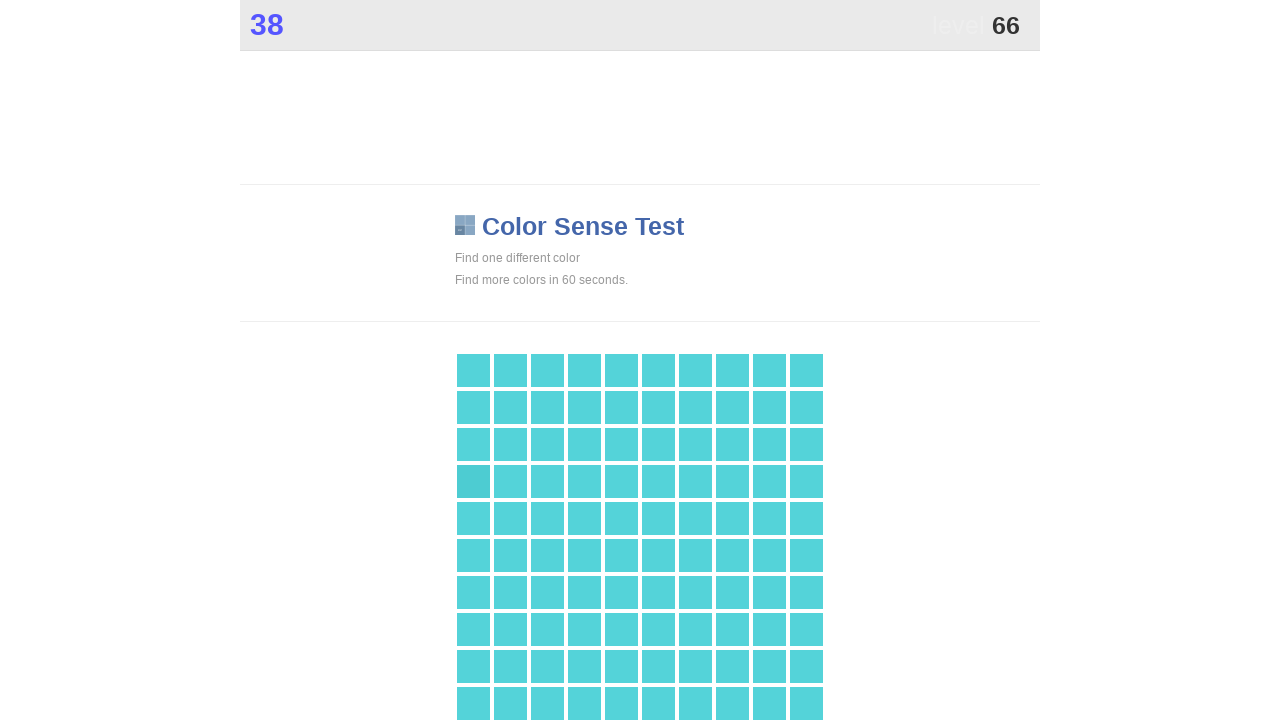

Clicked main game button to score points at (473, 481) on .main
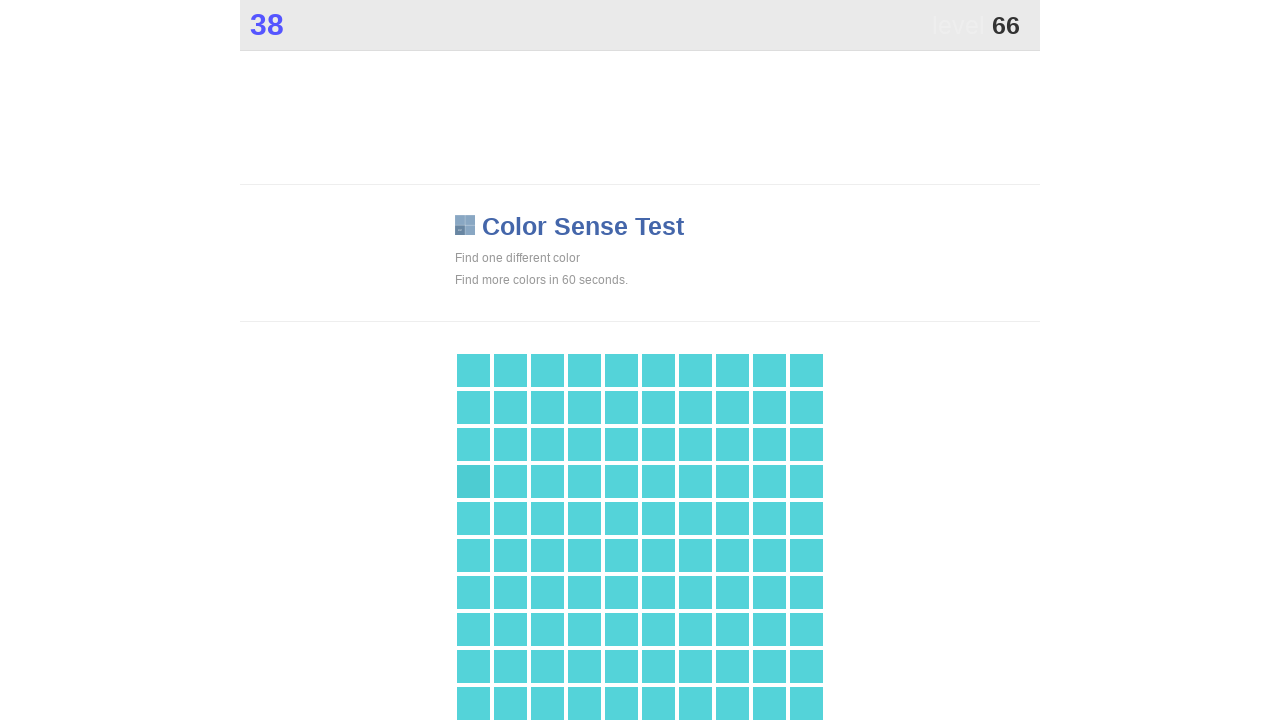

Clicked main game button to score points at (473, 481) on .main
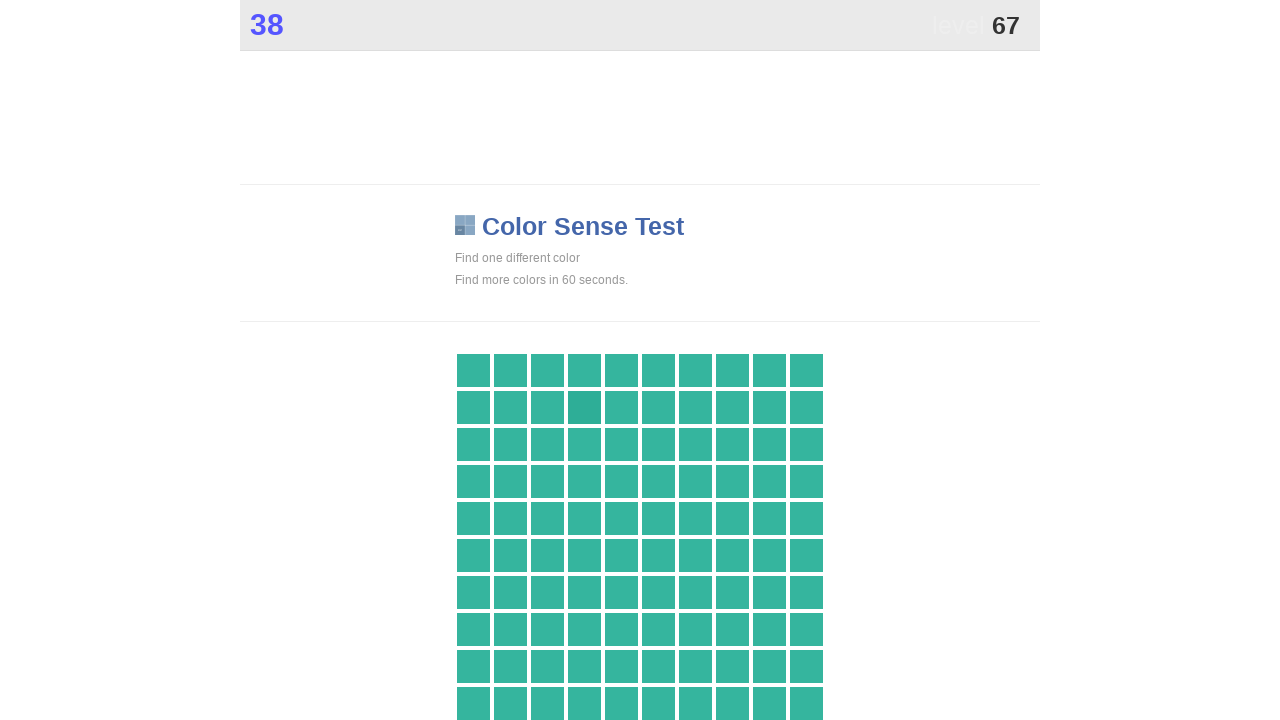

Clicked main game button to score points at (584, 407) on .main
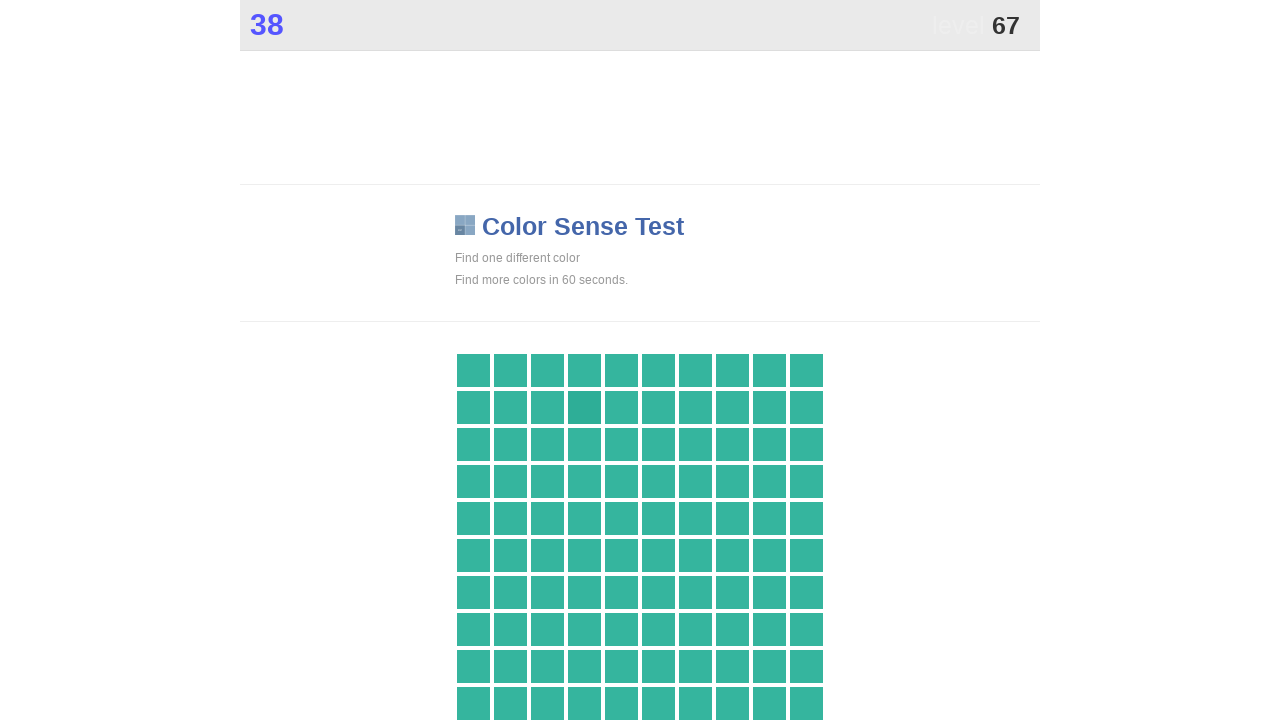

Clicked main game button to score points at (584, 407) on .main
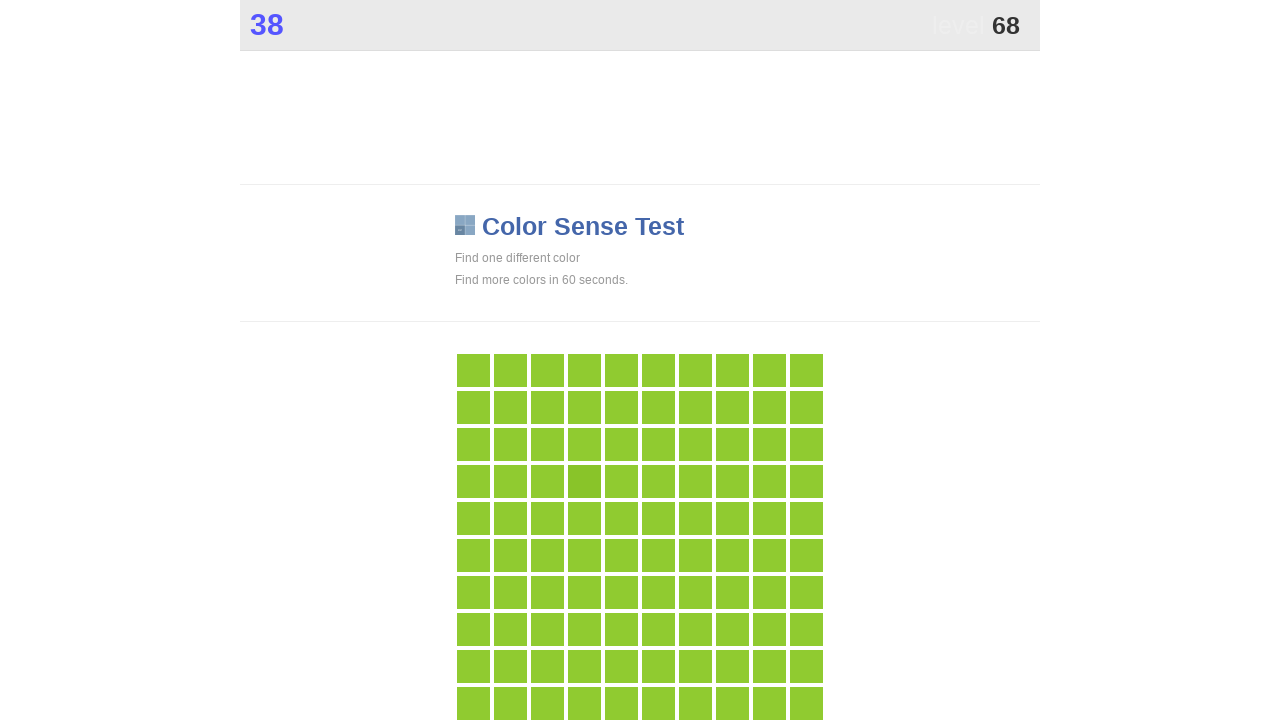

Clicked main game button to score points at (584, 481) on .main
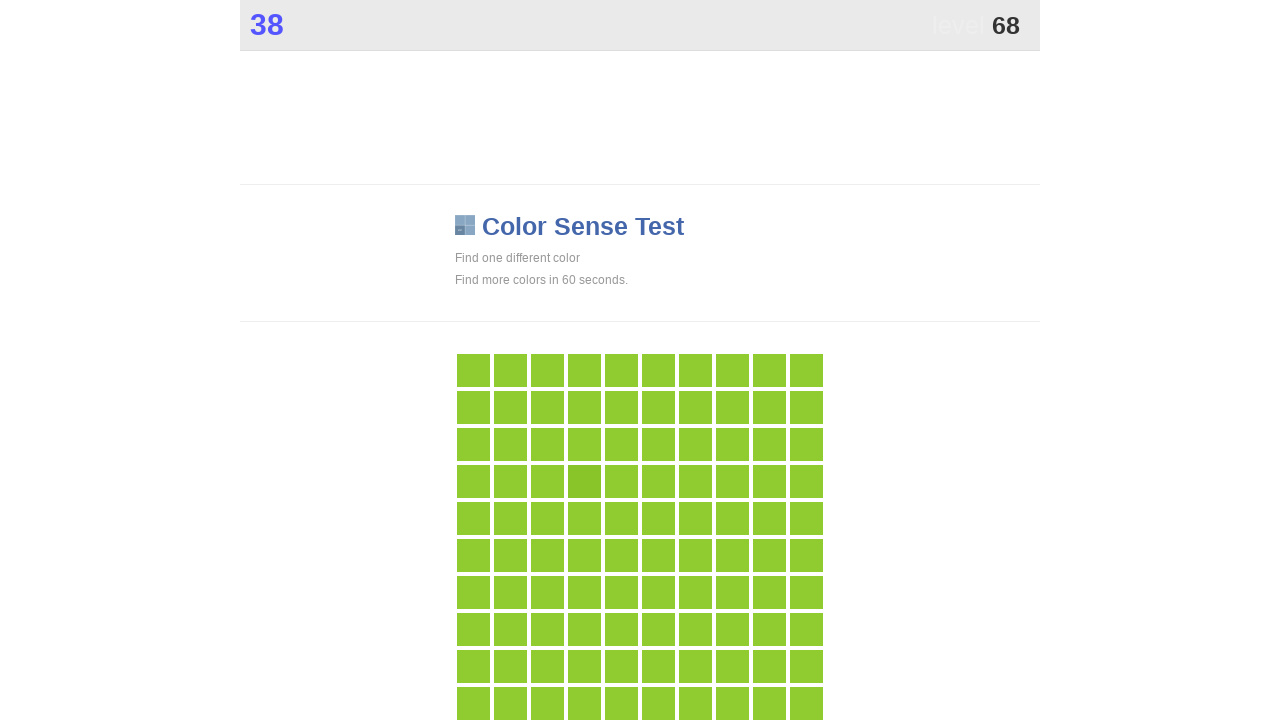

Clicked main game button to score points at (584, 481) on .main
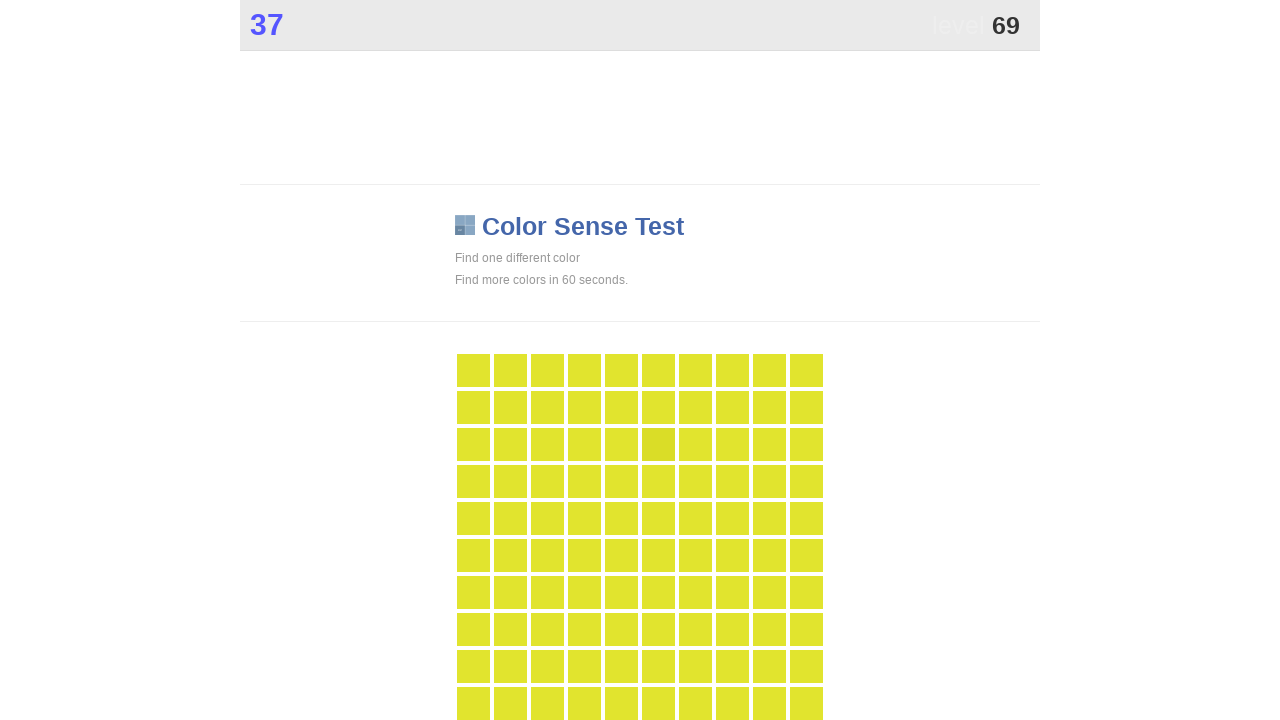

Clicked main game button to score points at (658, 444) on .main
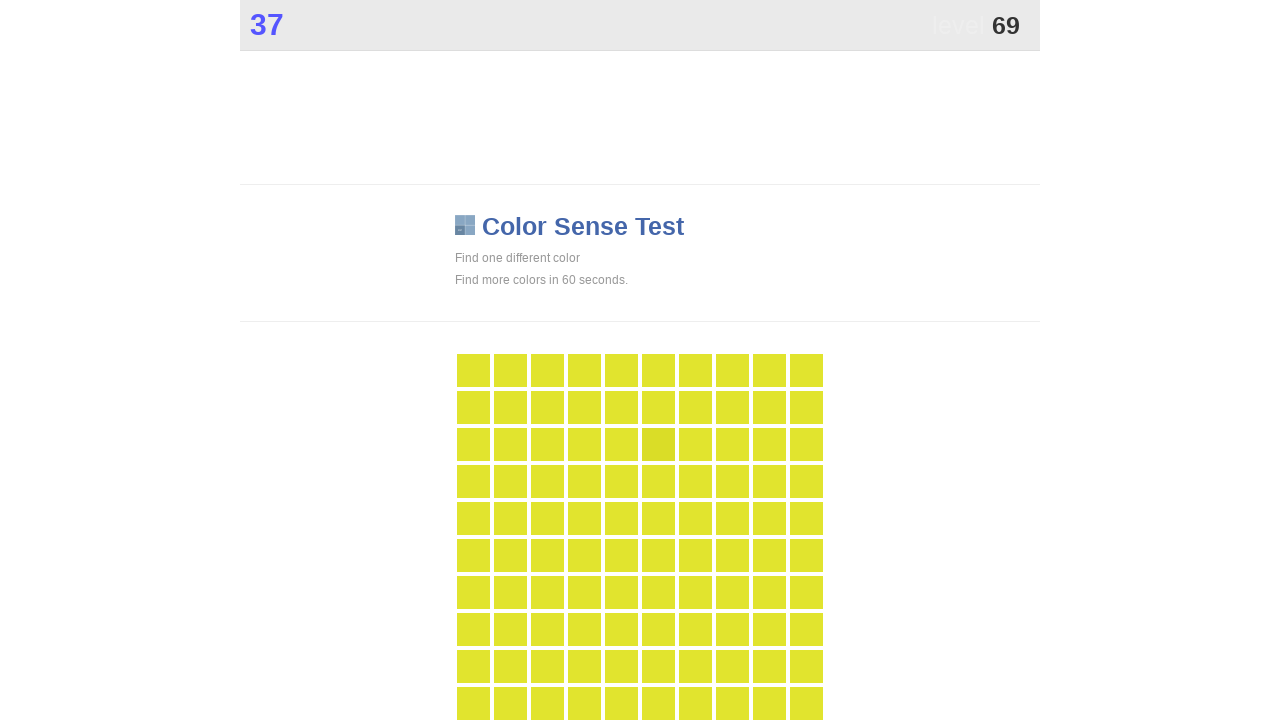

Clicked main game button to score points at (658, 444) on .main
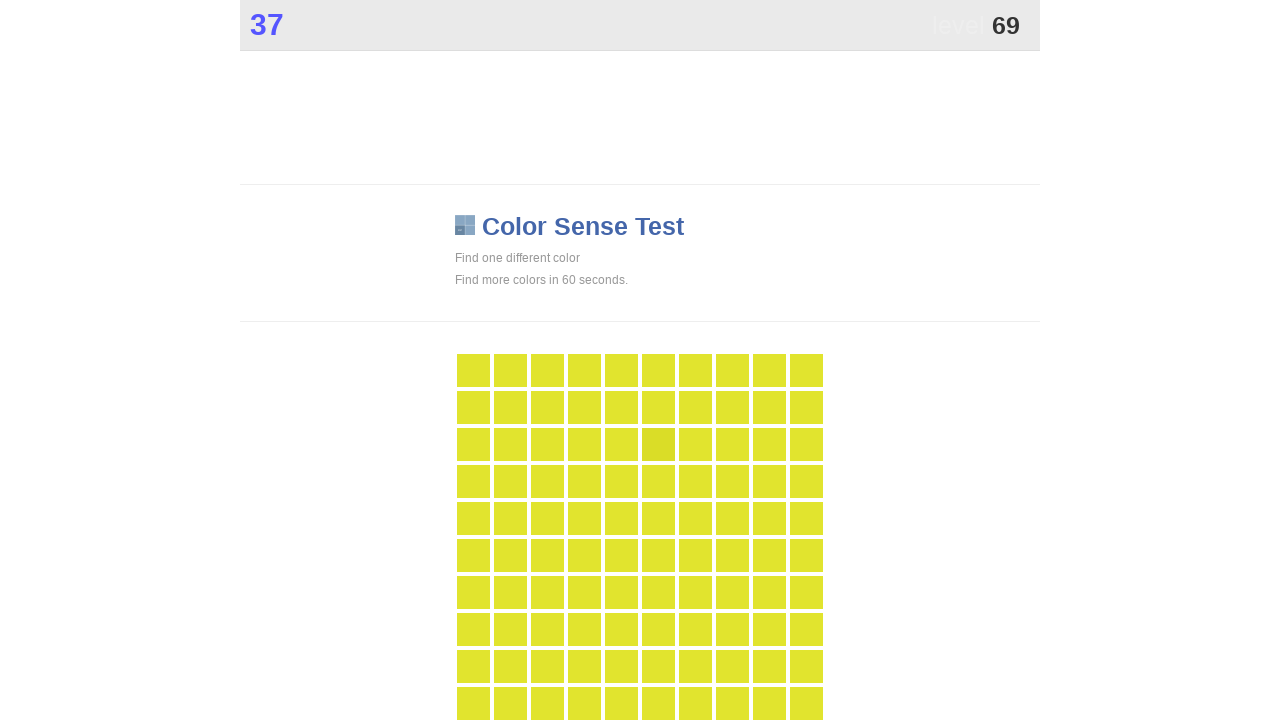

Clicked main game button to score points at (658, 444) on .main
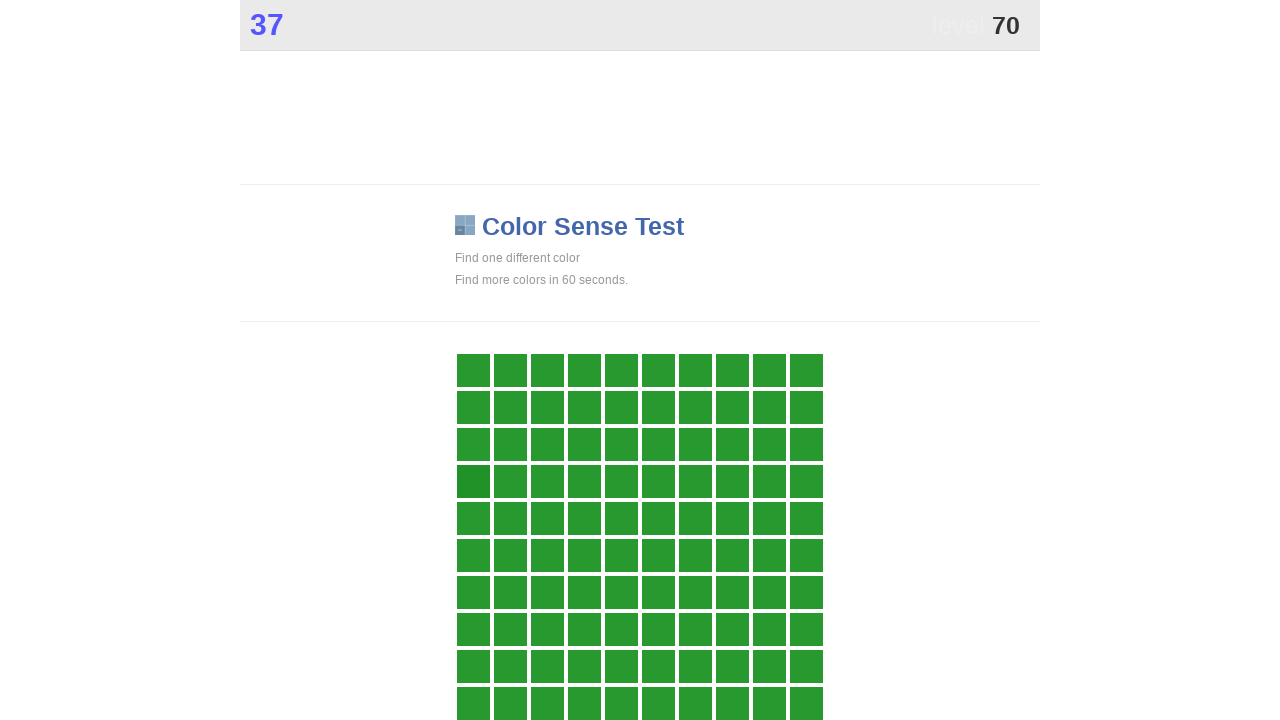

Clicked main game button to score points at (473, 481) on .main
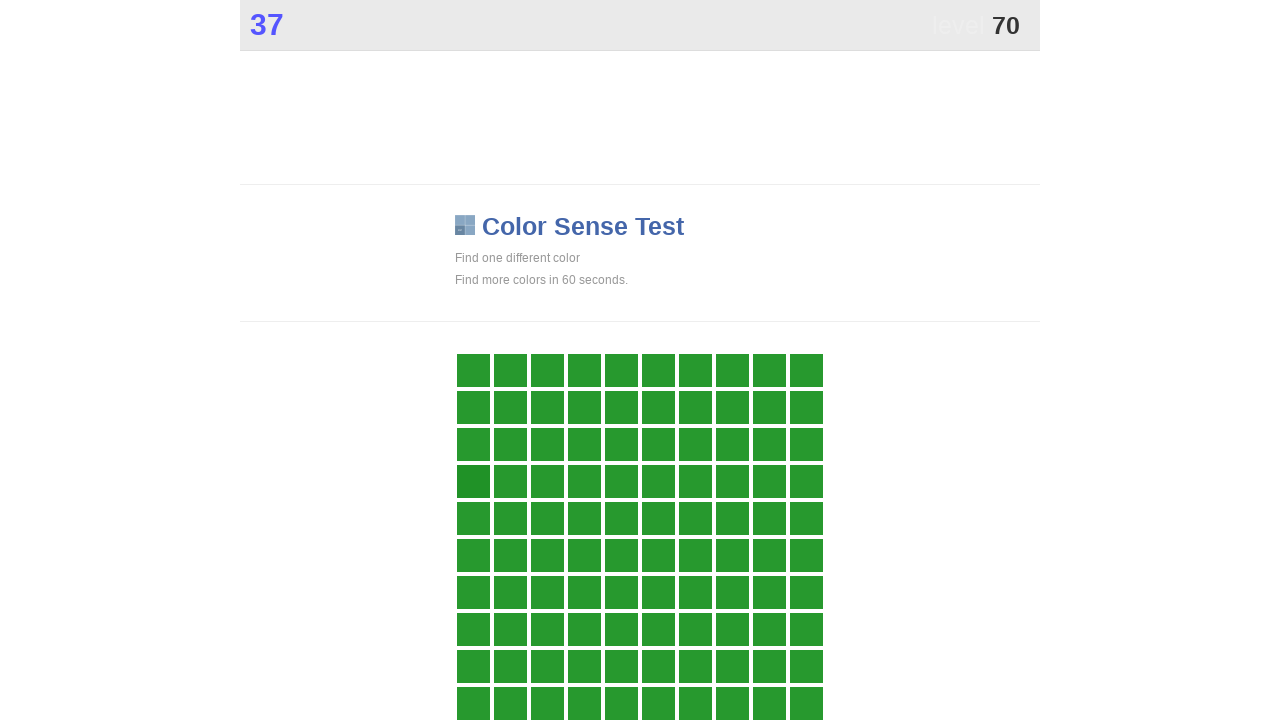

Clicked main game button to score points at (473, 481) on .main
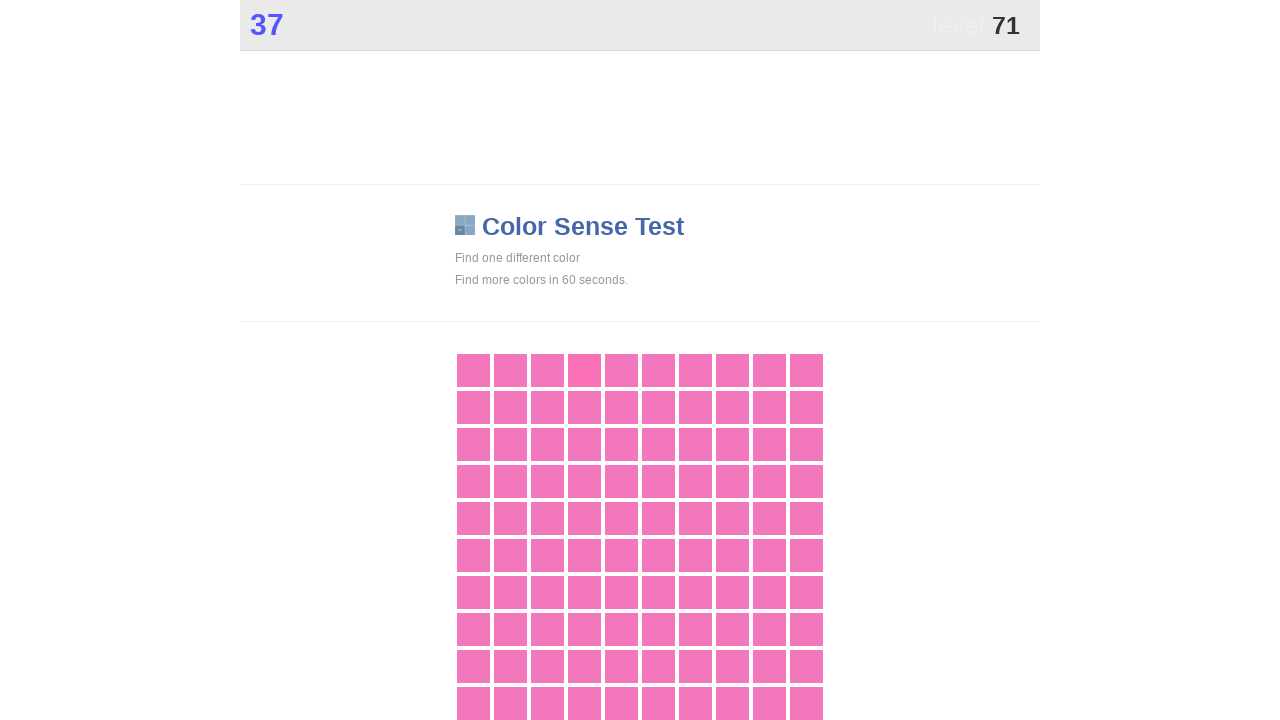

Clicked main game button to score points at (584, 370) on .main
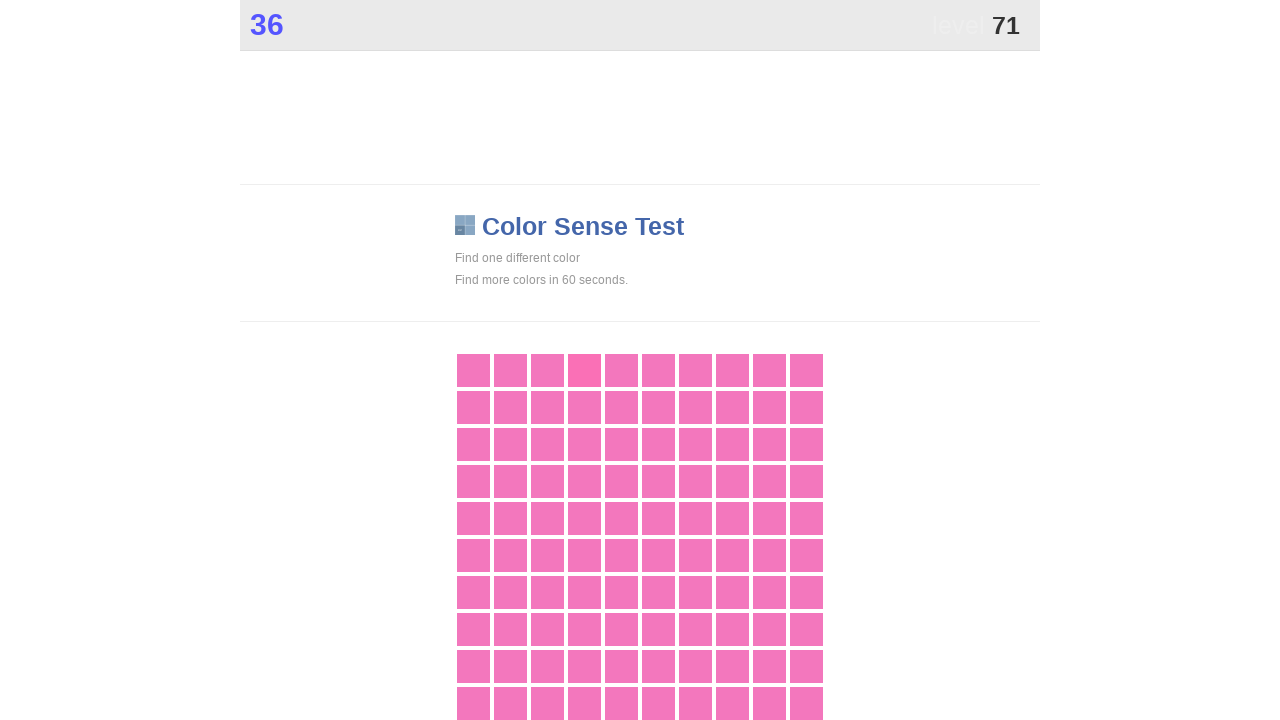

Clicked main game button to score points at (584, 370) on .main
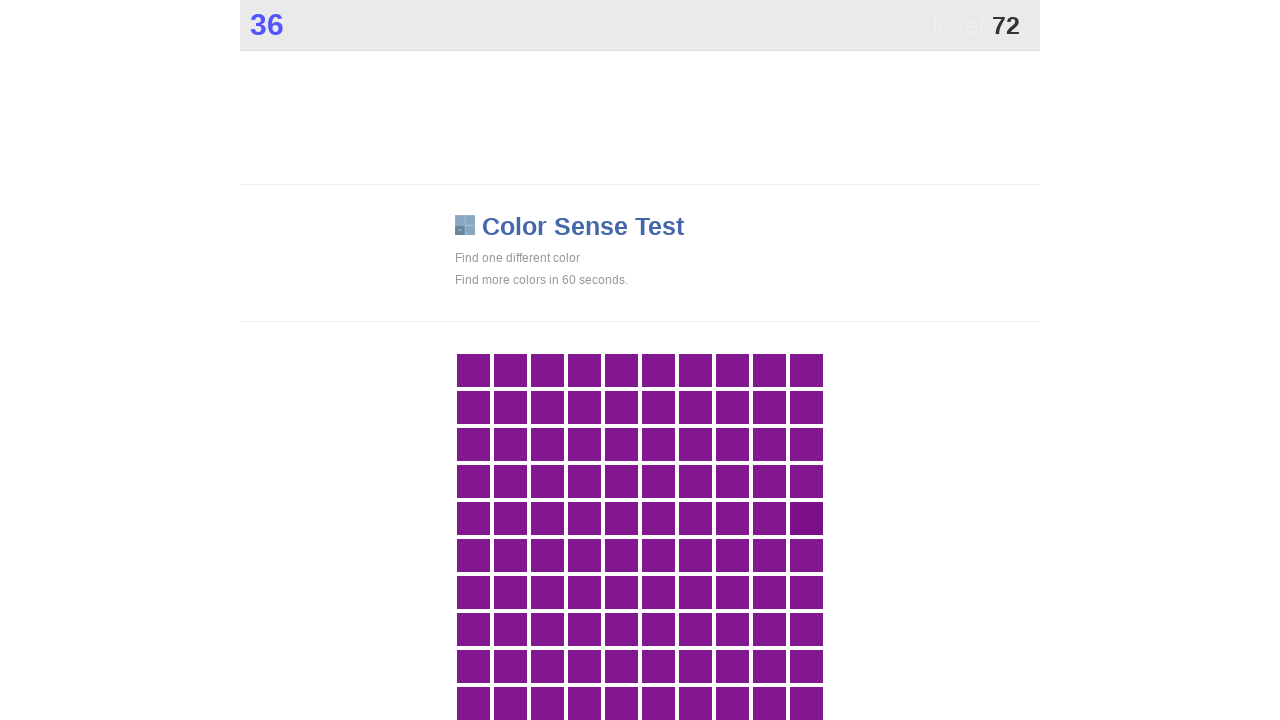

Clicked main game button to score points at (806, 518) on .main
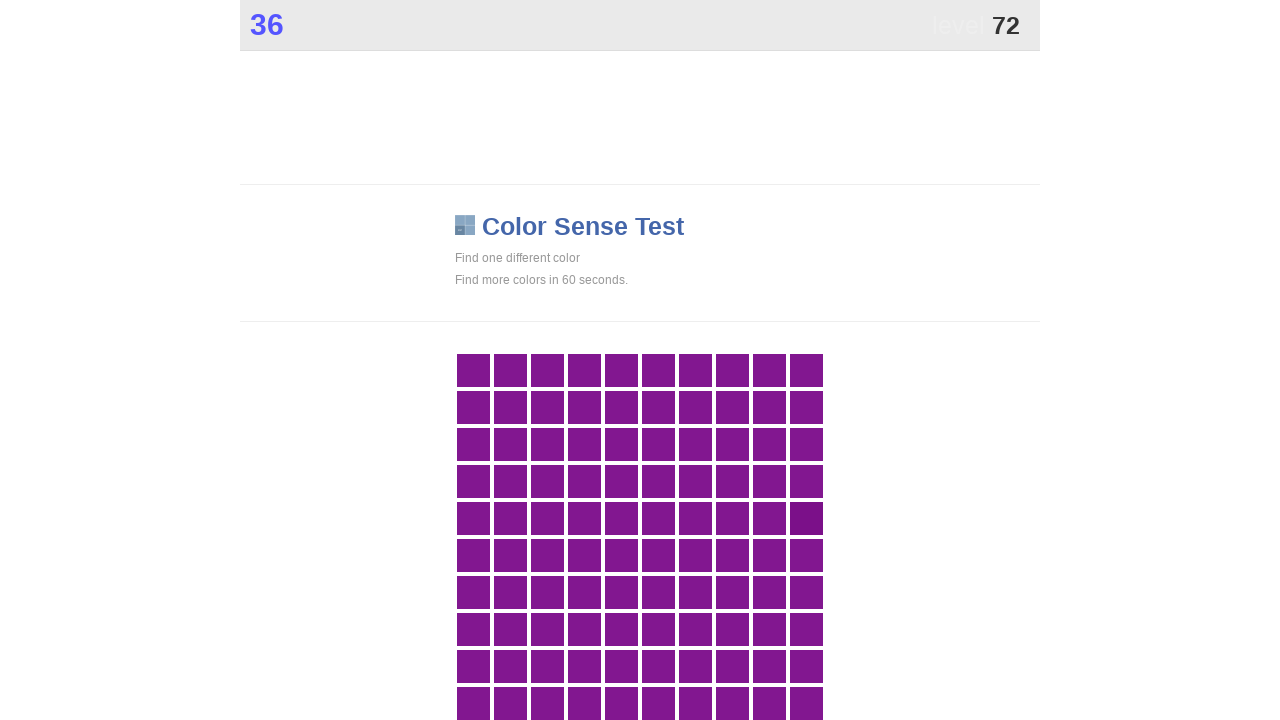

Clicked main game button to score points at (806, 518) on .main
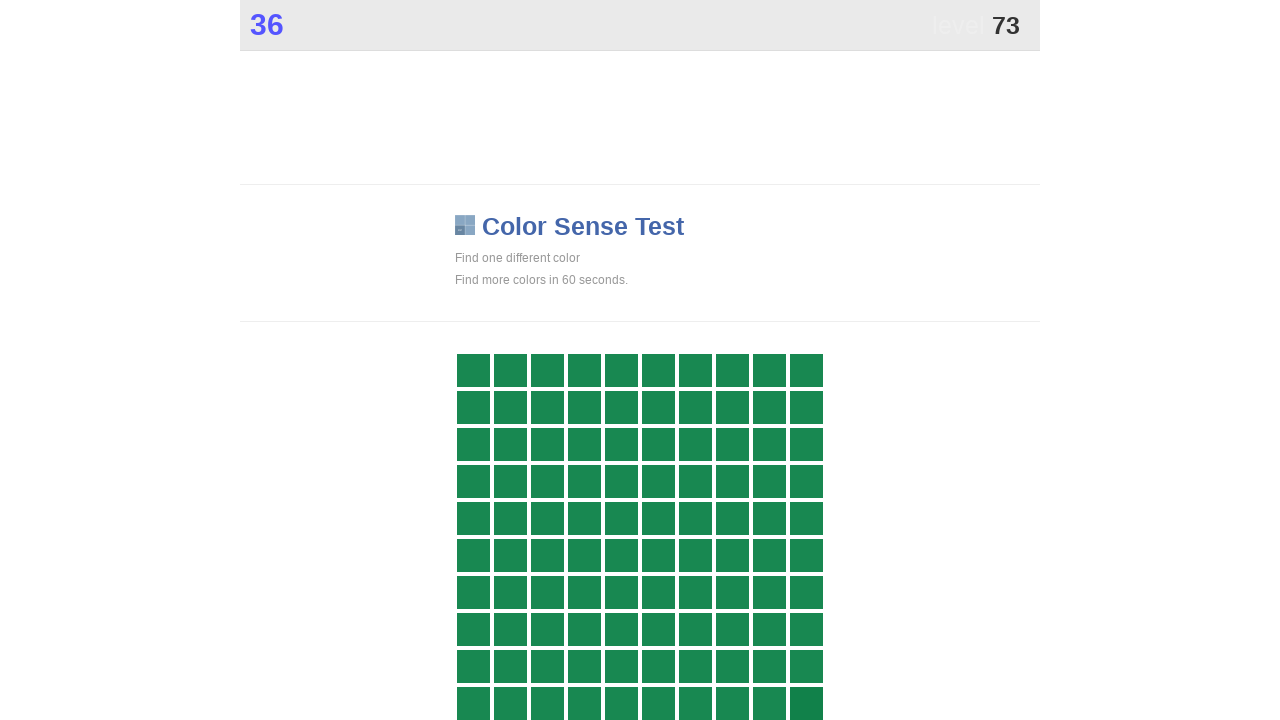

Clicked main game button to score points at (806, 703) on .main
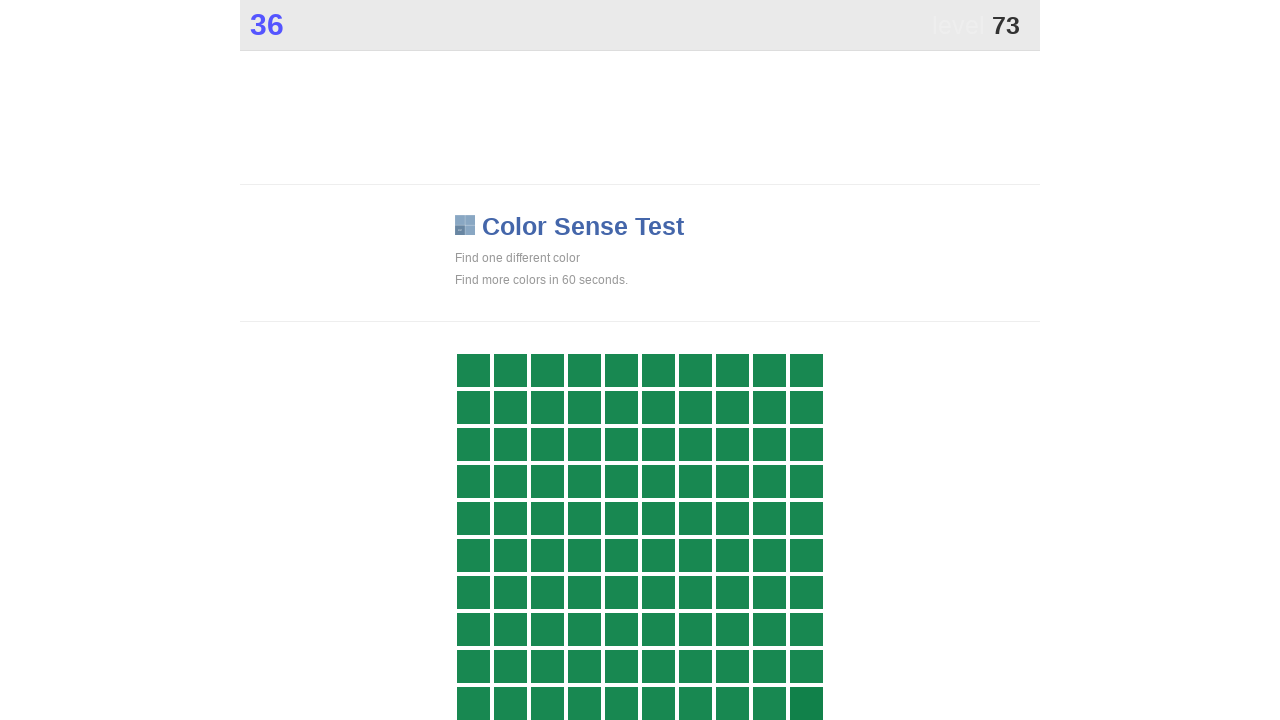

Clicked main game button to score points at (806, 703) on .main
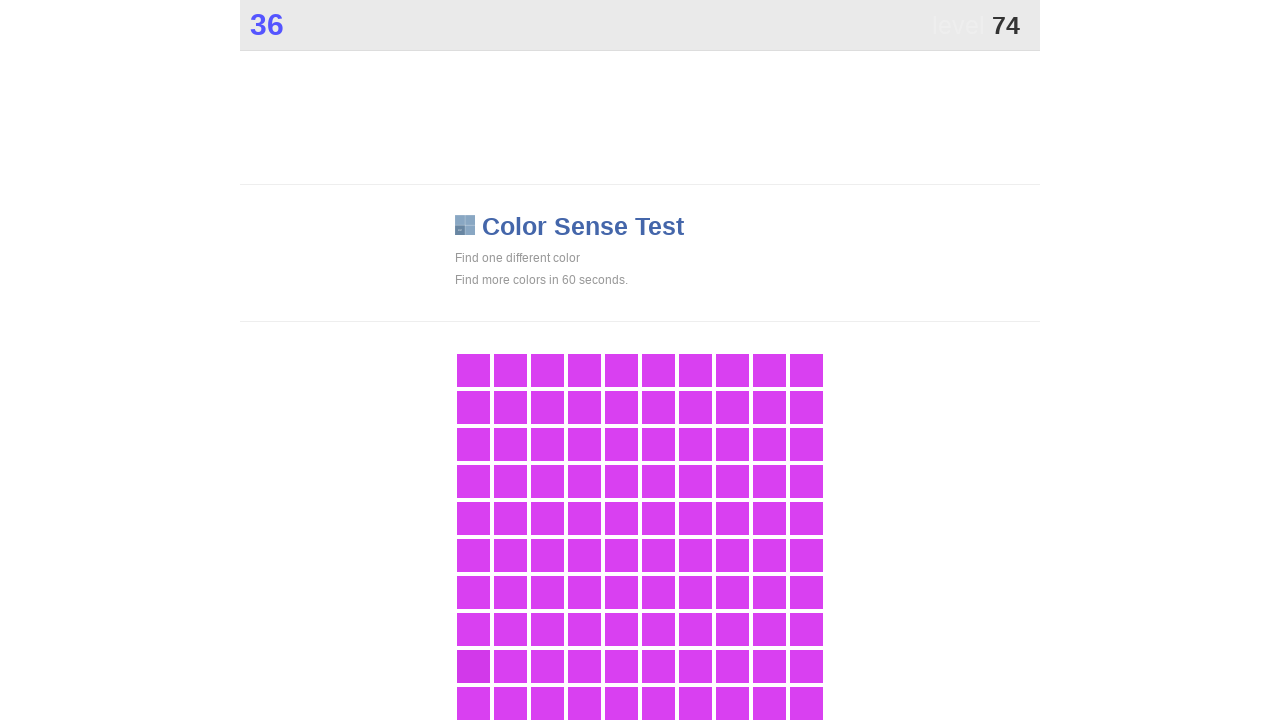

Clicked main game button to score points at (473, 666) on .main
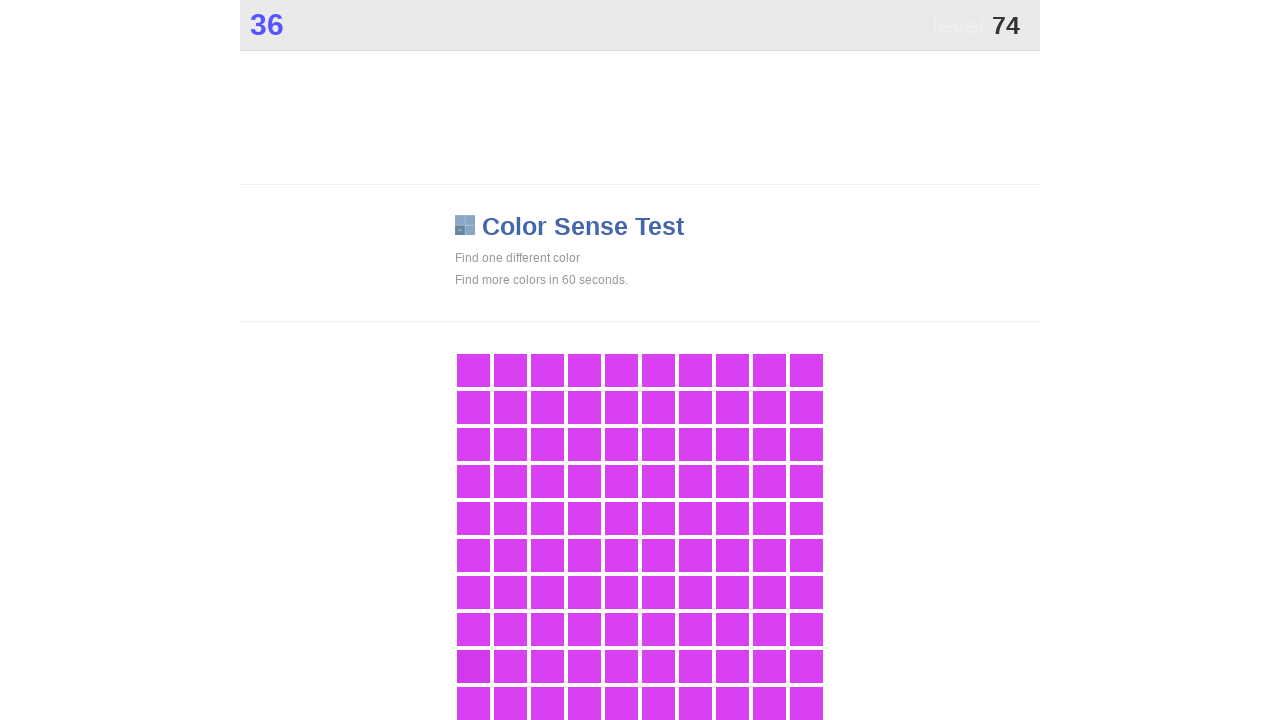

Clicked main game button to score points at (473, 666) on .main
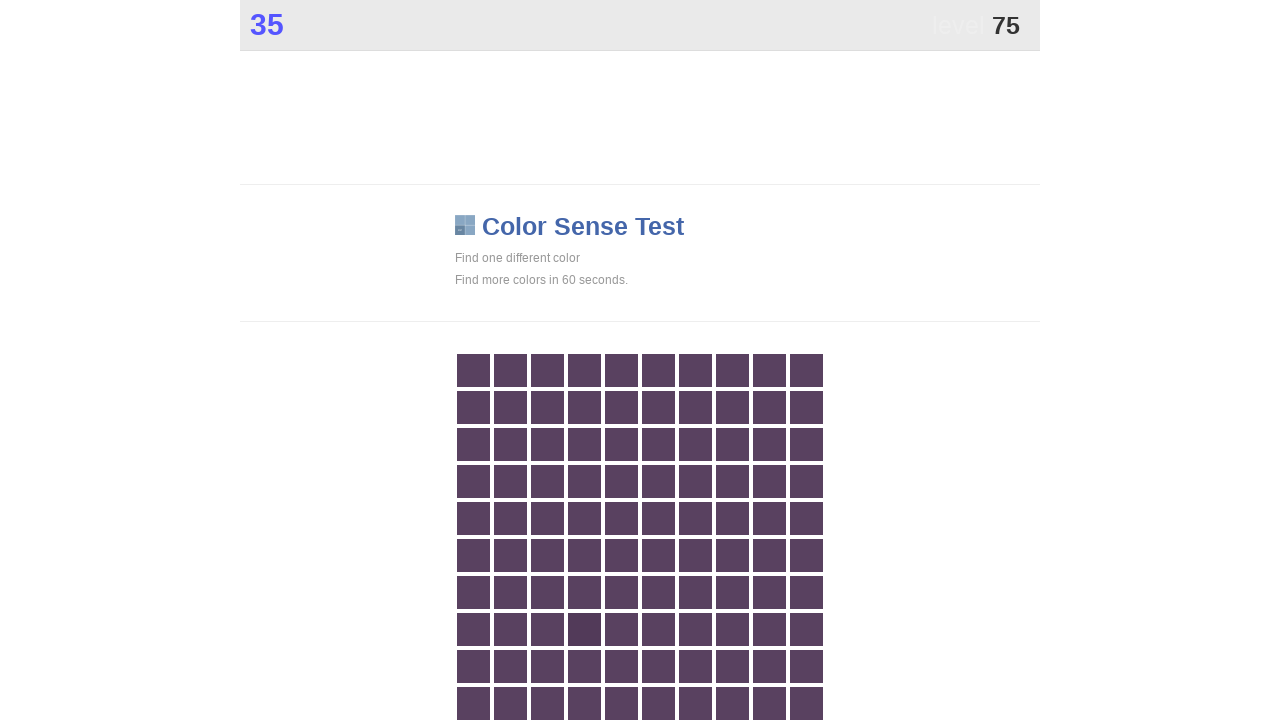

Clicked main game button to score points at (584, 629) on .main
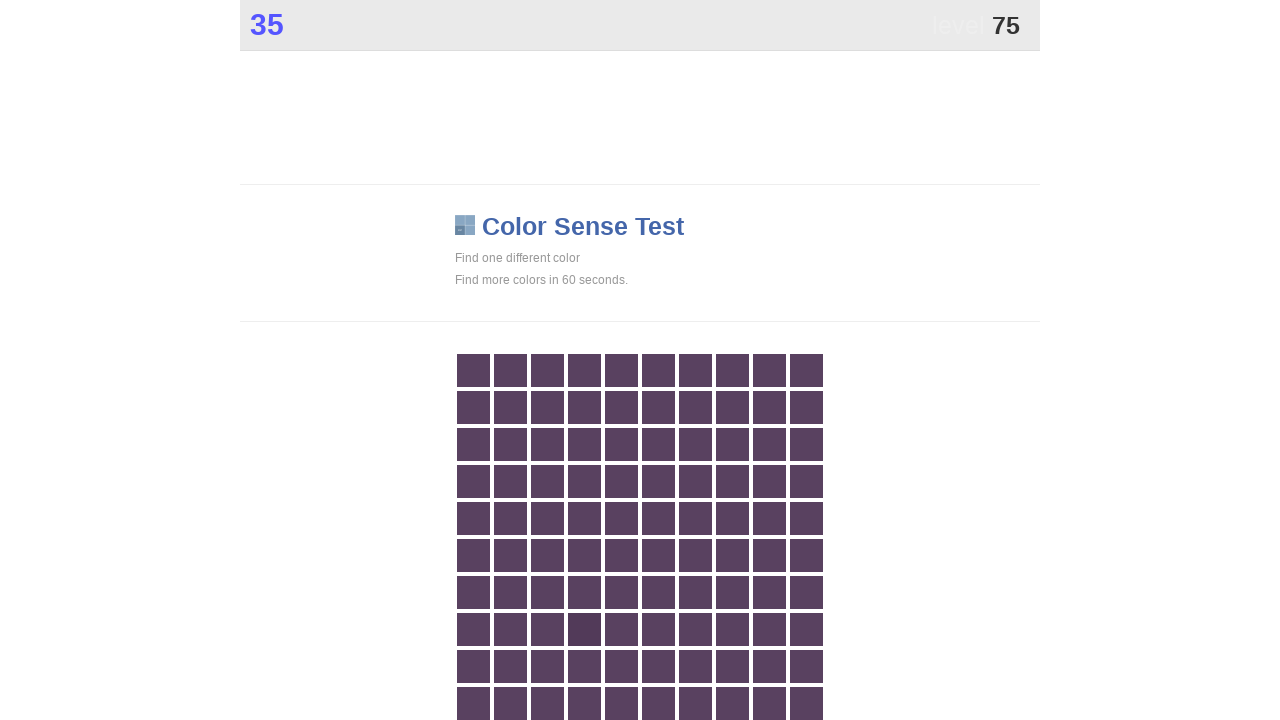

Clicked main game button to score points at (584, 629) on .main
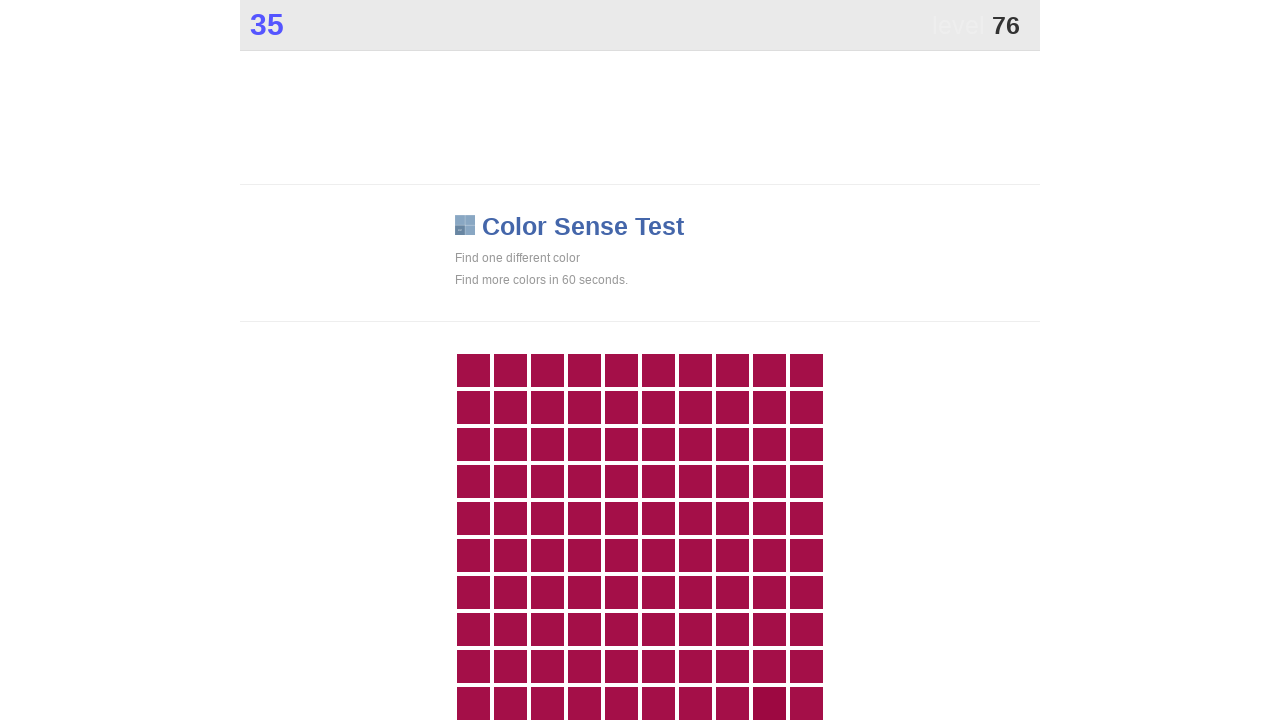

Clicked main game button to score points at (769, 703) on .main
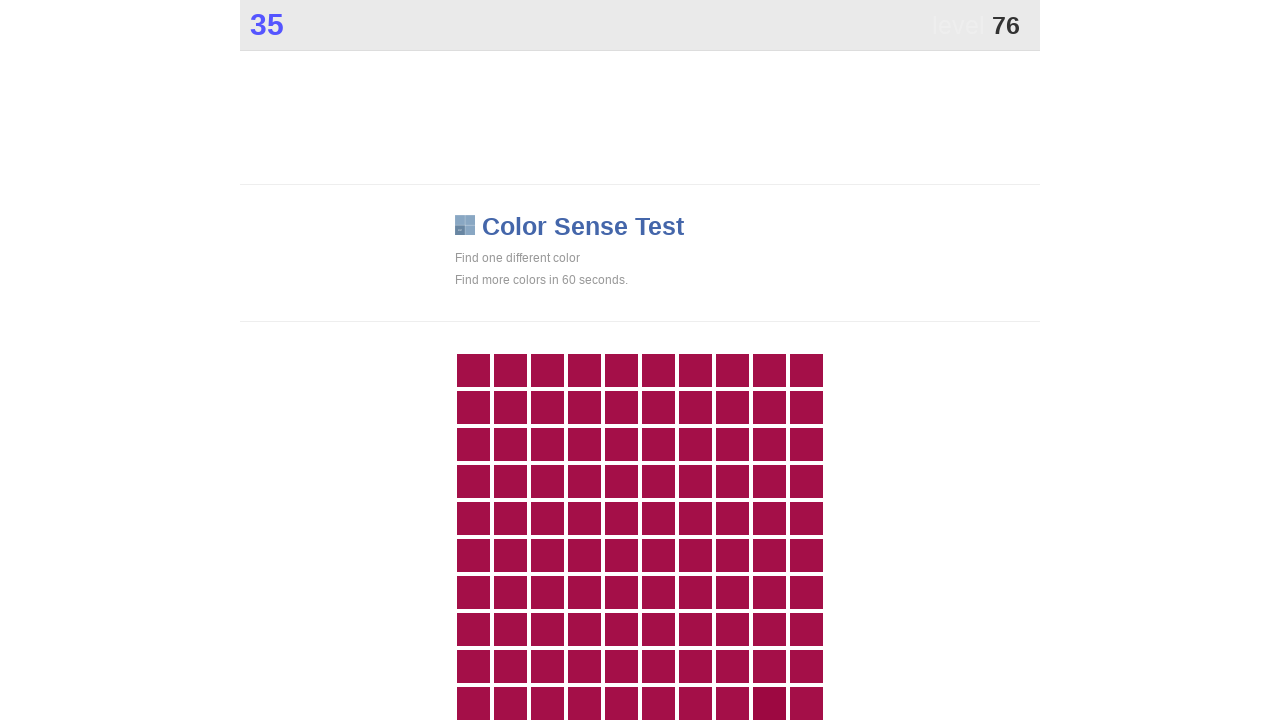

Clicked main game button to score points at (769, 703) on .main
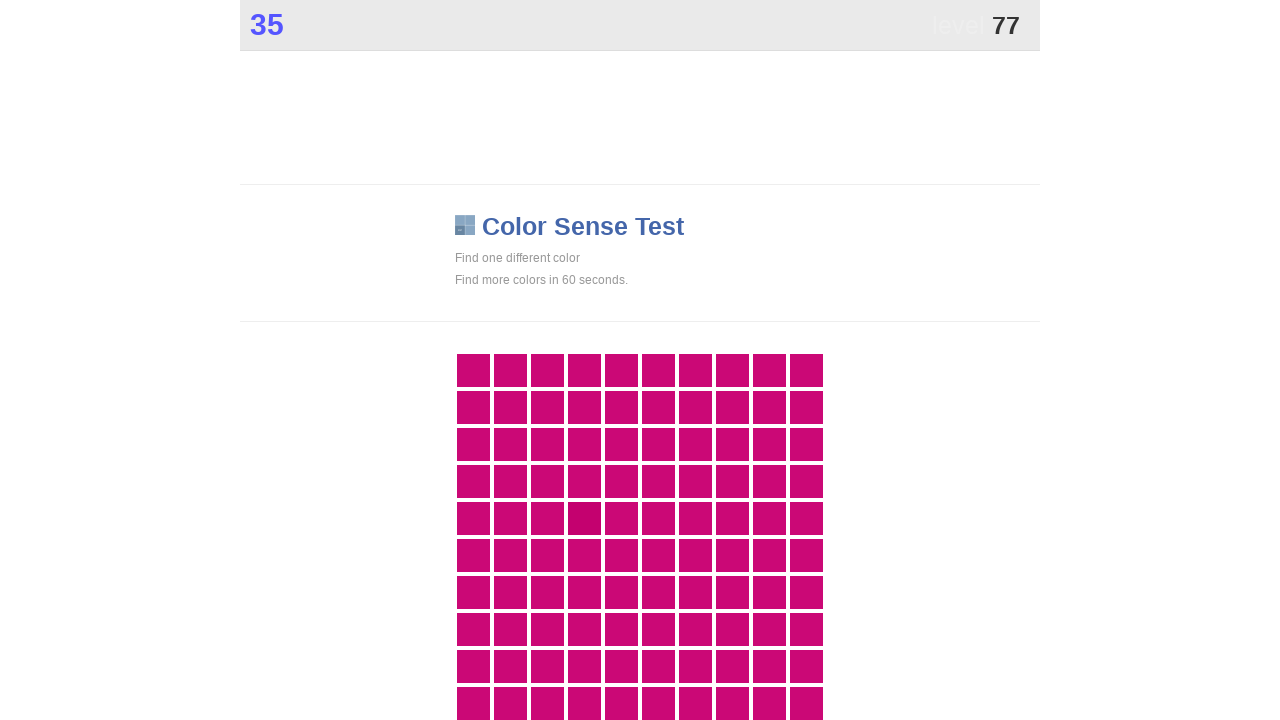

Clicked main game button to score points at (584, 518) on .main
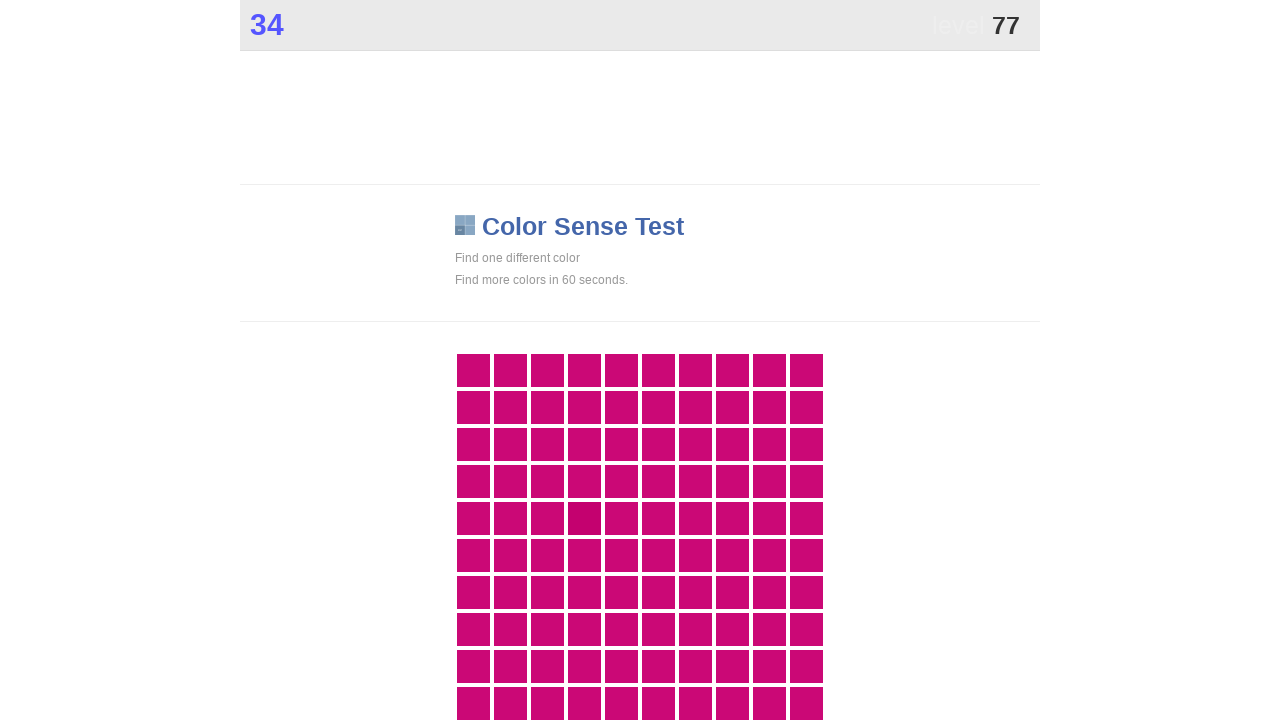

Clicked main game button to score points at (584, 518) on .main
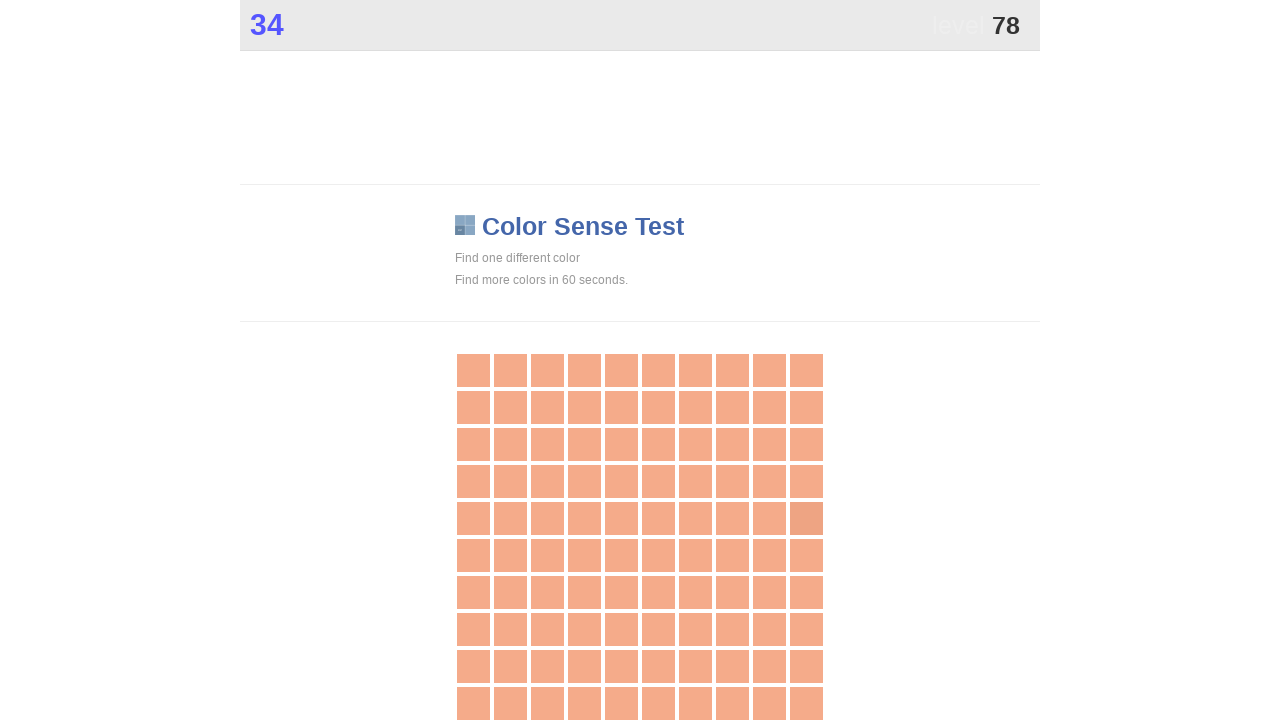

Clicked main game button to score points at (806, 518) on .main
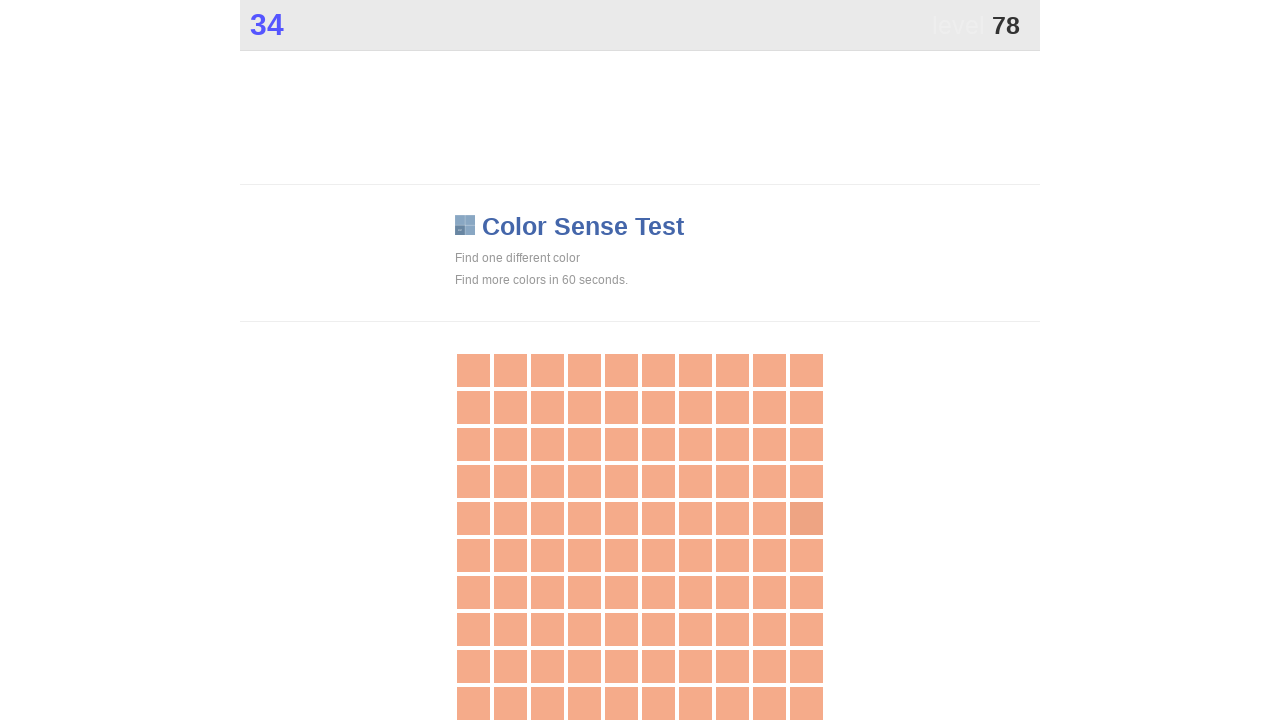

Clicked main game button to score points at (806, 518) on .main
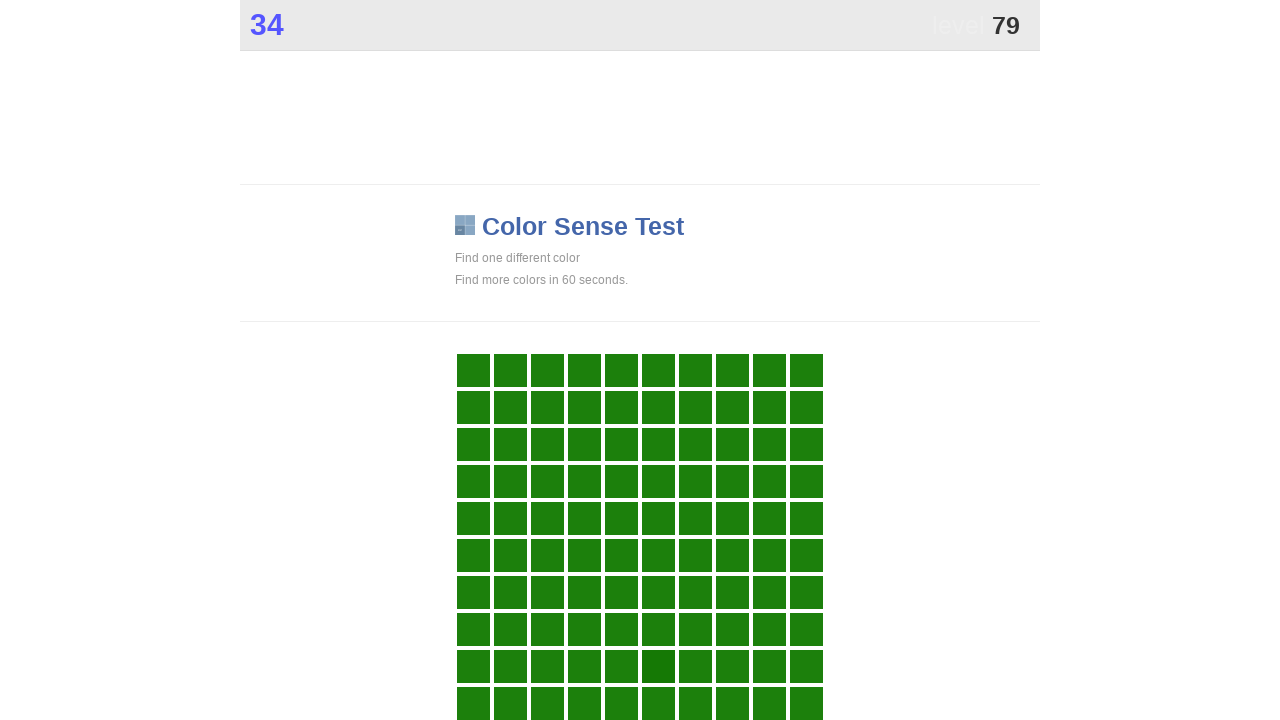

Clicked main game button to score points at (658, 666) on .main
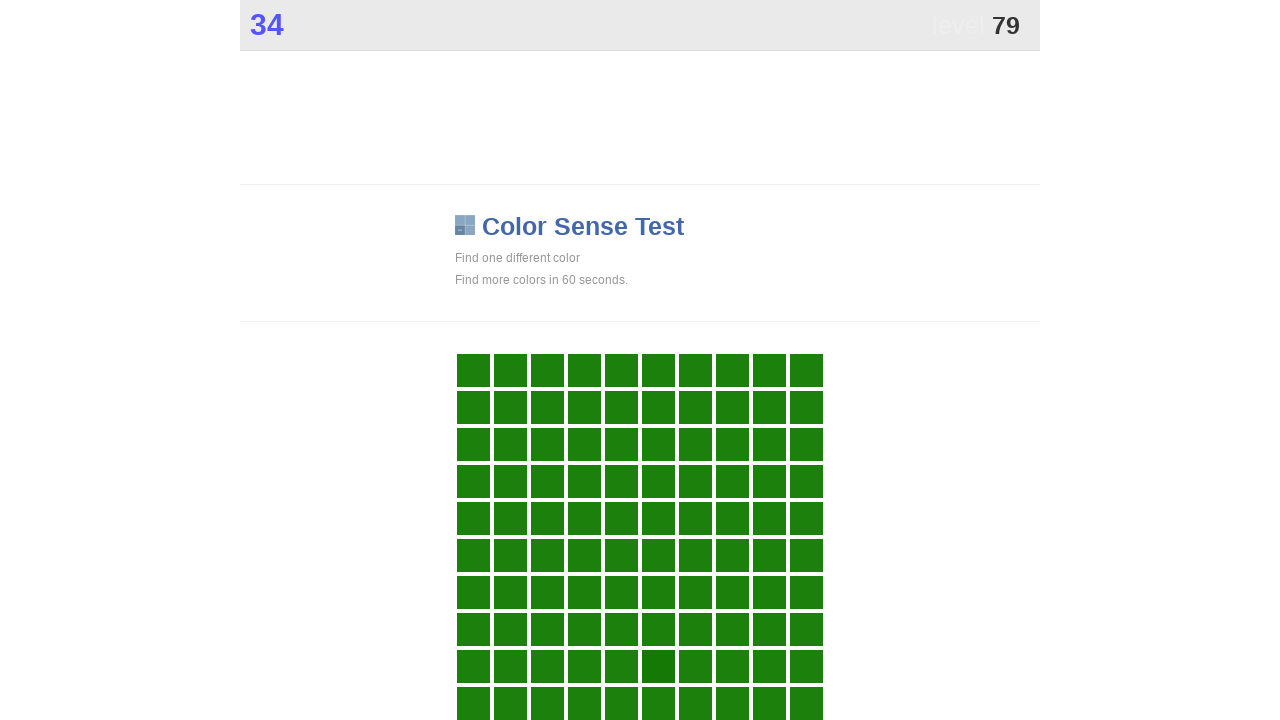

Clicked main game button to score points at (658, 666) on .main
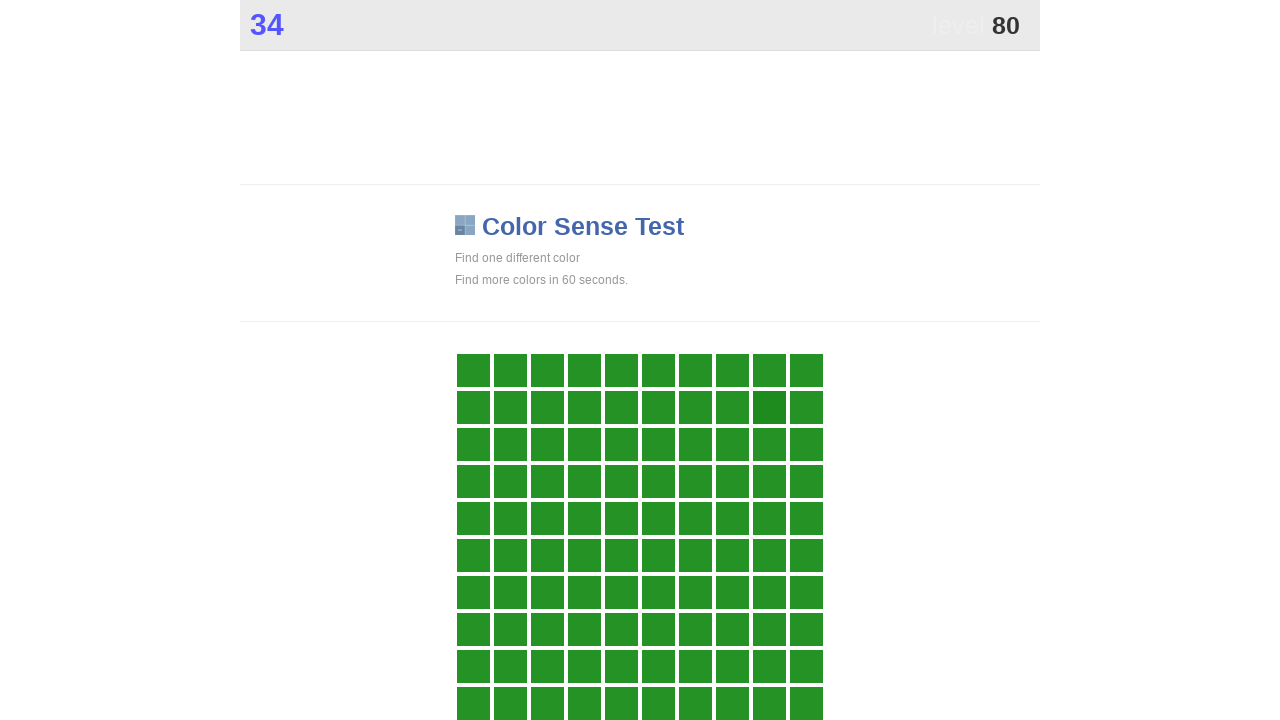

Clicked main game button to score points at (769, 407) on .main
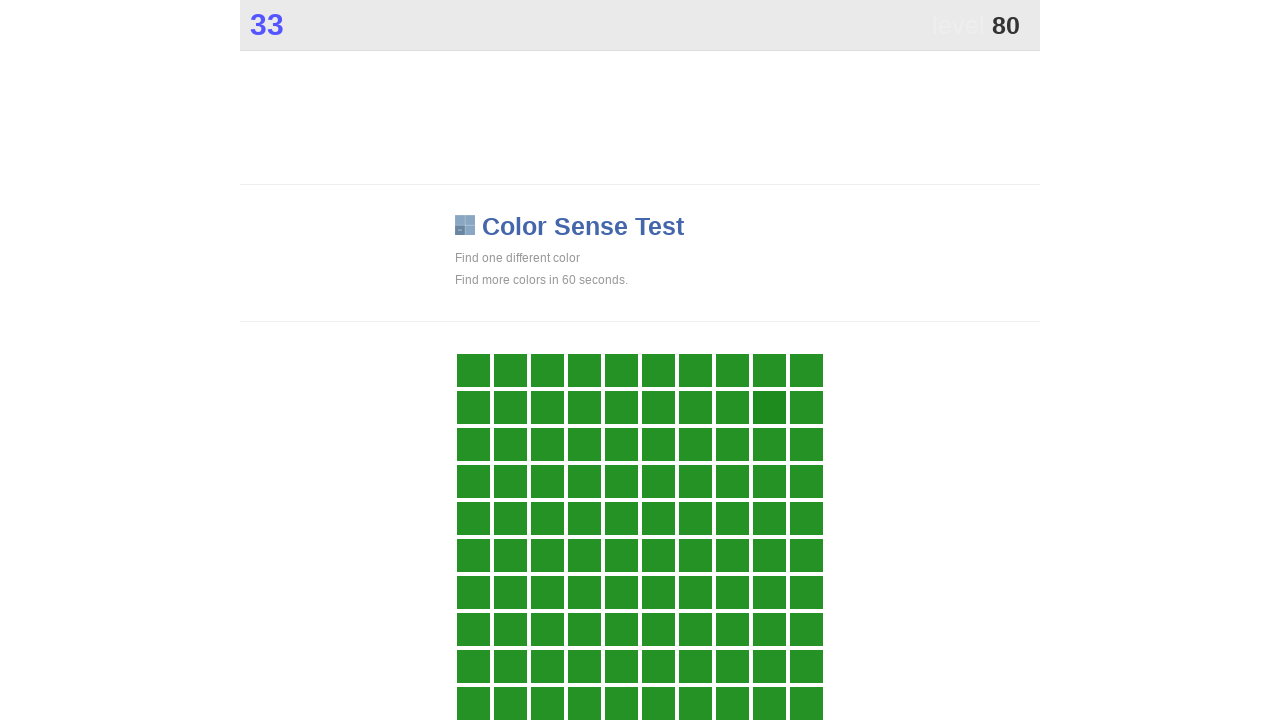

Clicked main game button to score points at (769, 407) on .main
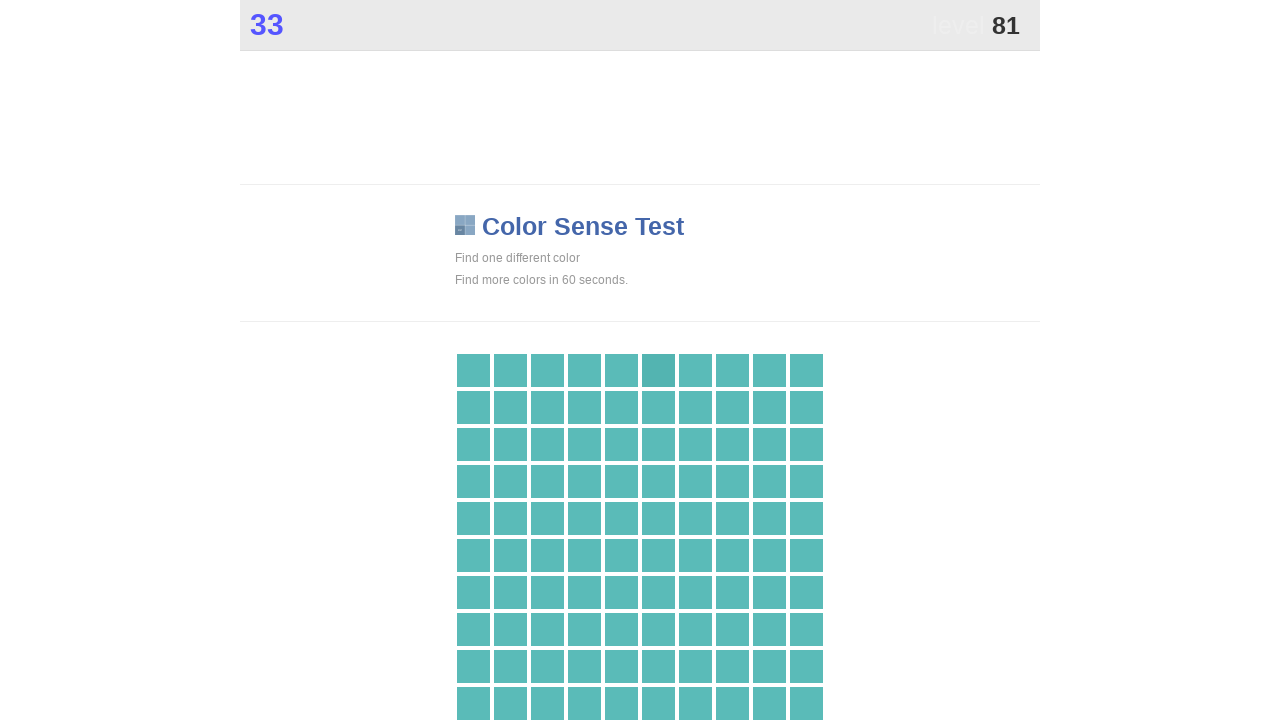

Clicked main game button to score points at (658, 370) on .main
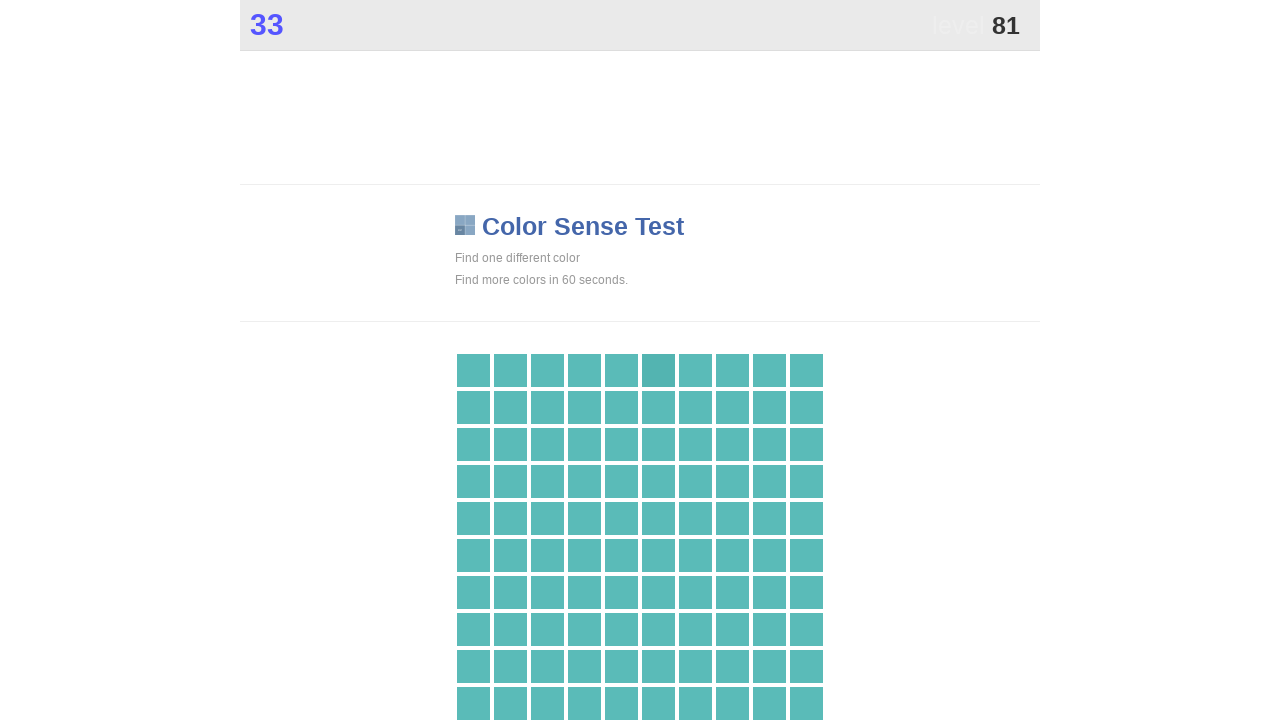

Clicked main game button to score points at (658, 370) on .main
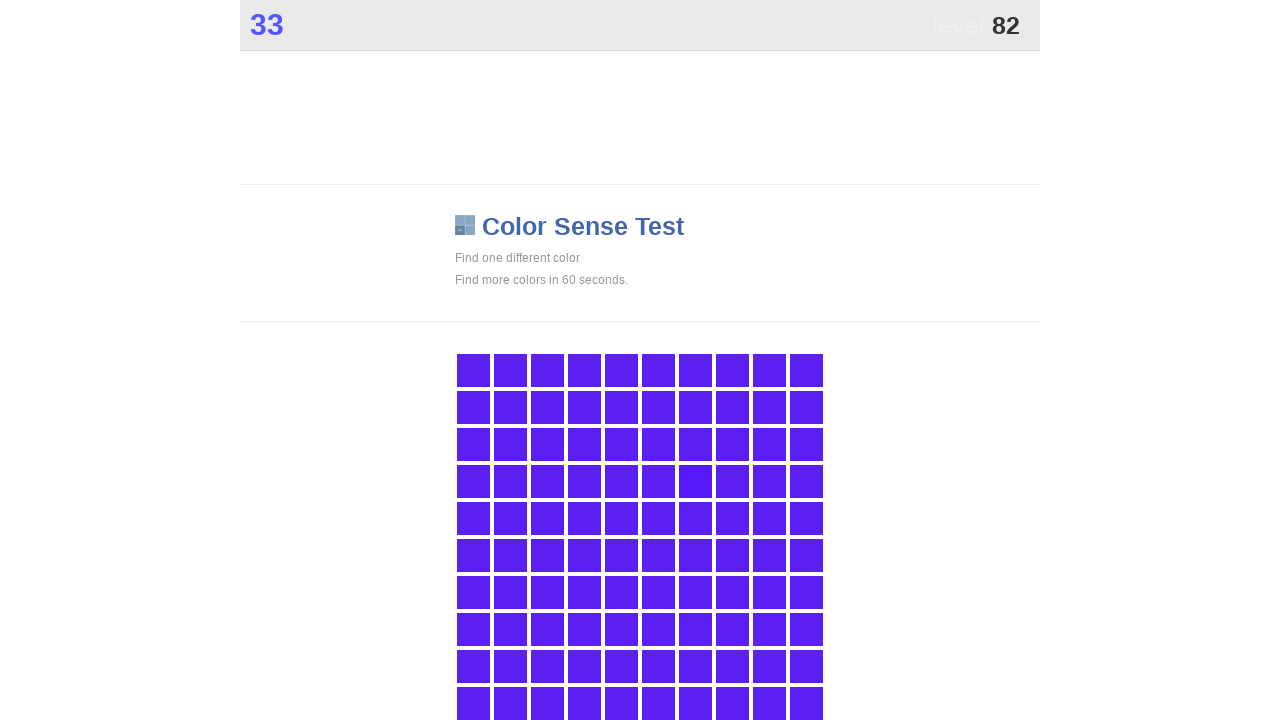

Clicked main game button to score points at (695, 481) on .main
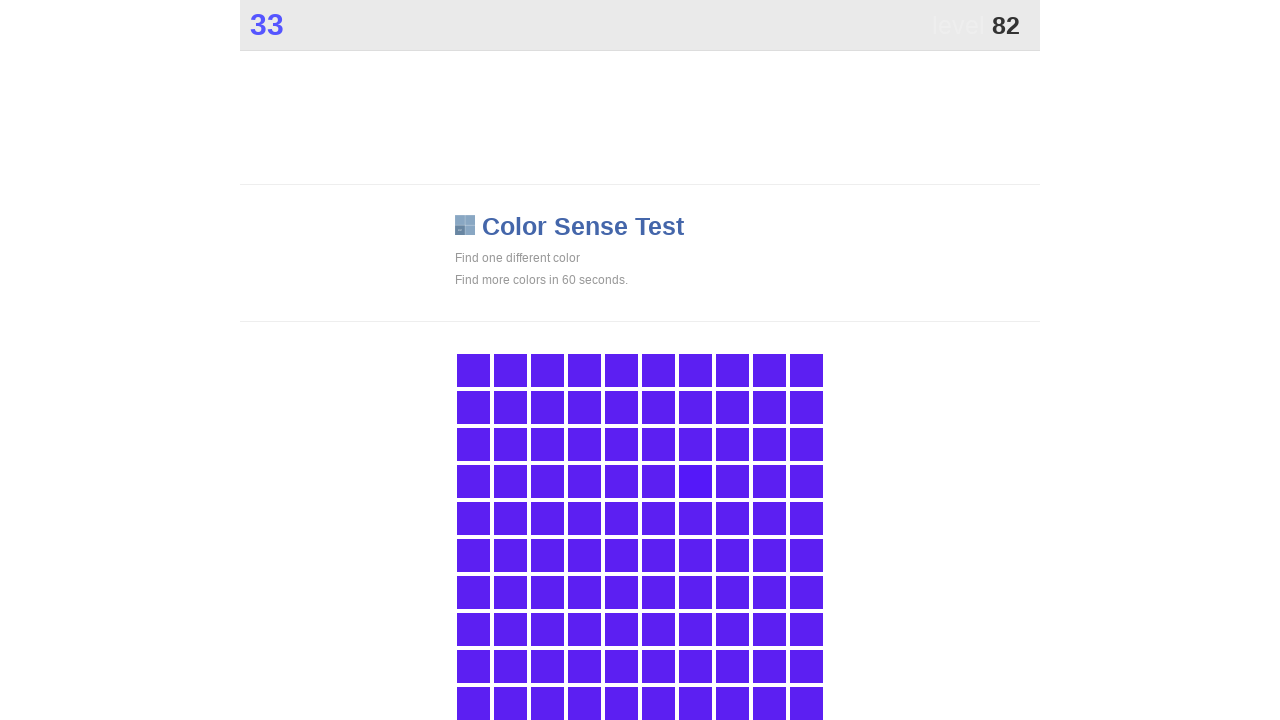

Clicked main game button to score points at (695, 481) on .main
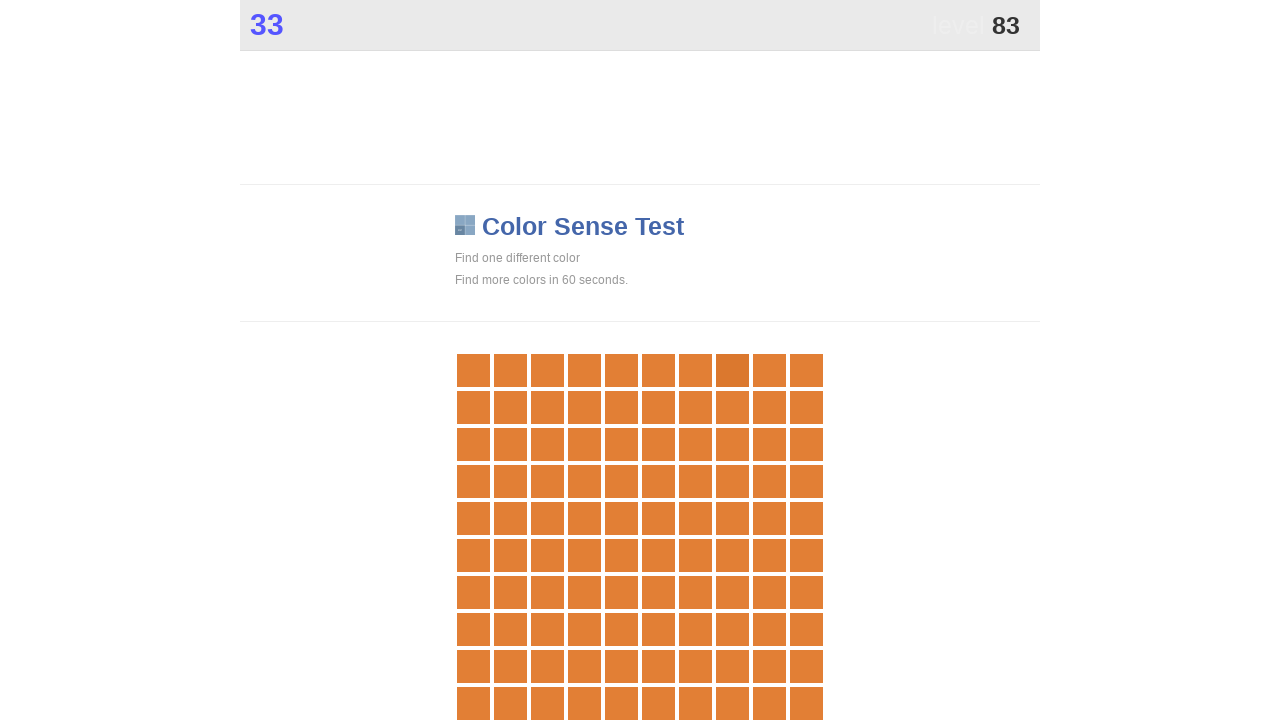

Clicked main game button to score points at (732, 370) on .main
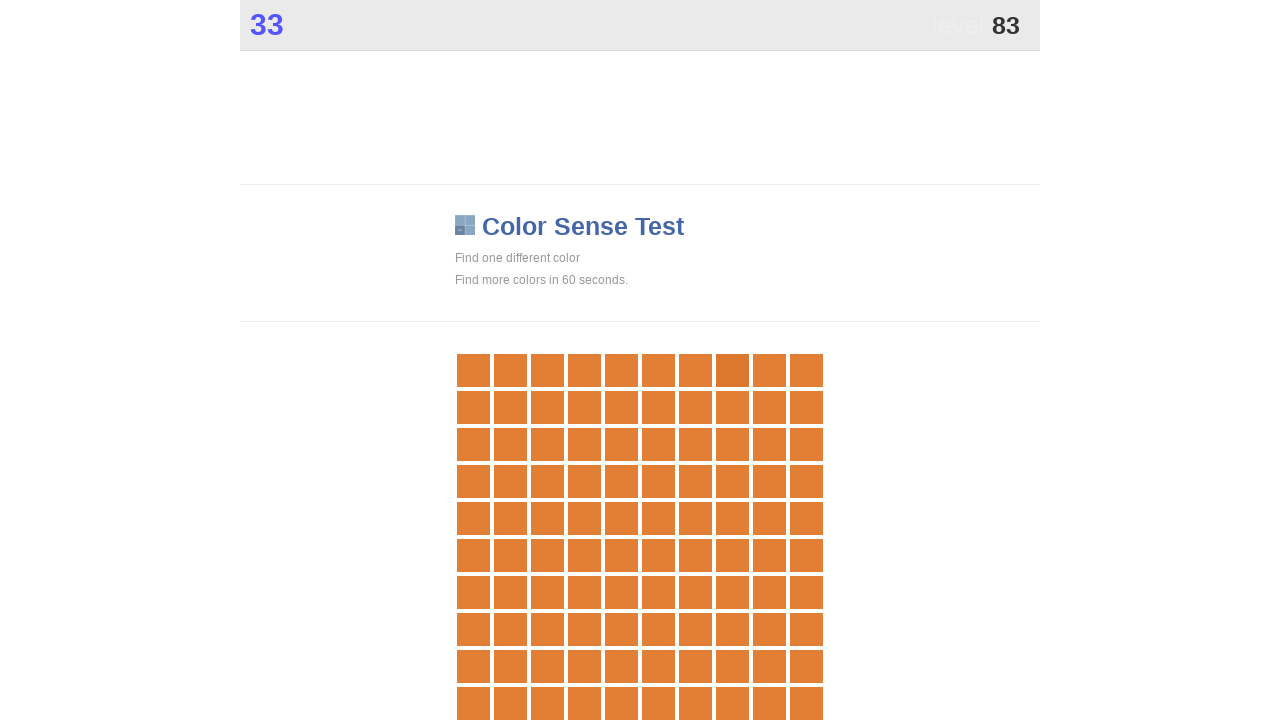

Clicked main game button to score points at (732, 370) on .main
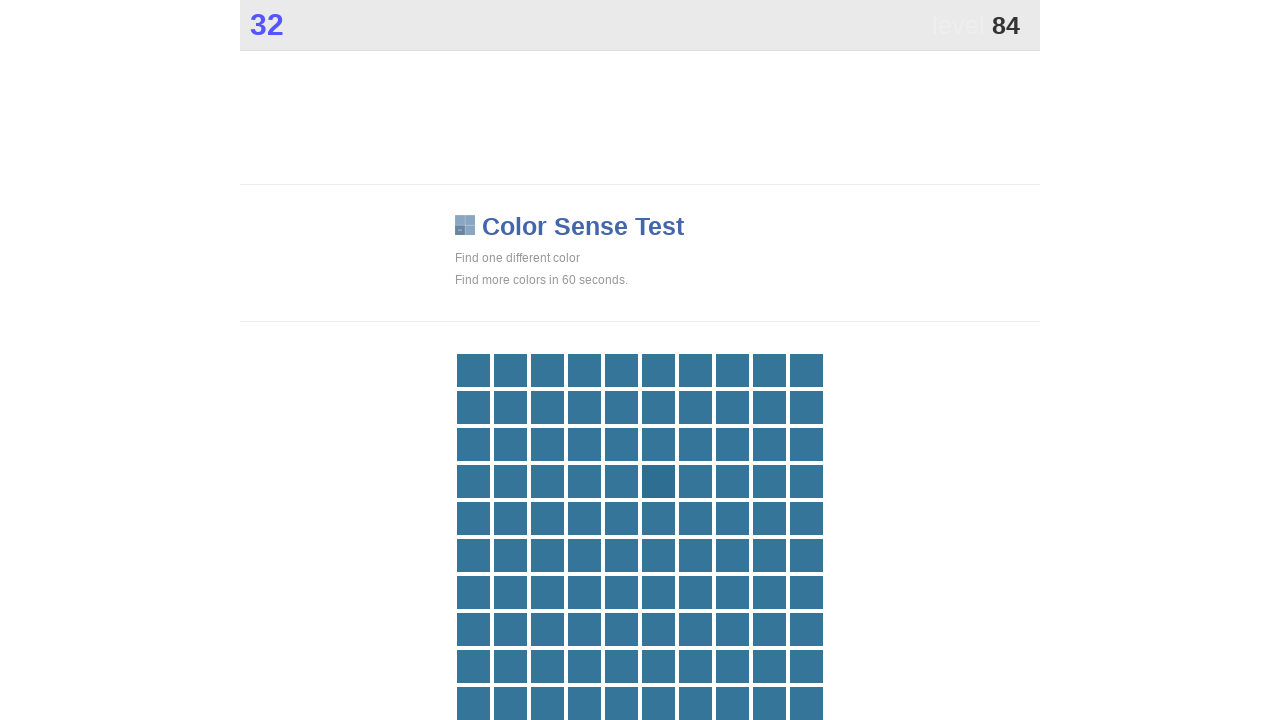

Clicked main game button to score points at (658, 481) on .main
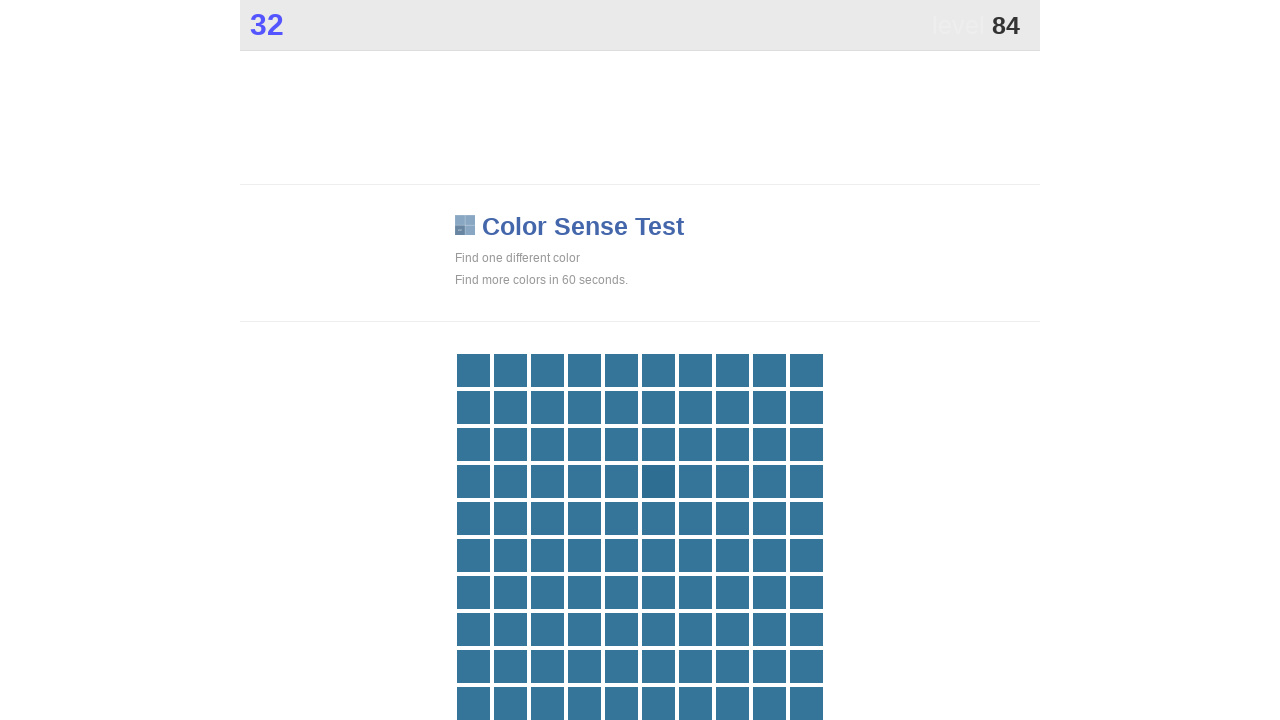

Clicked main game button to score points at (658, 481) on .main
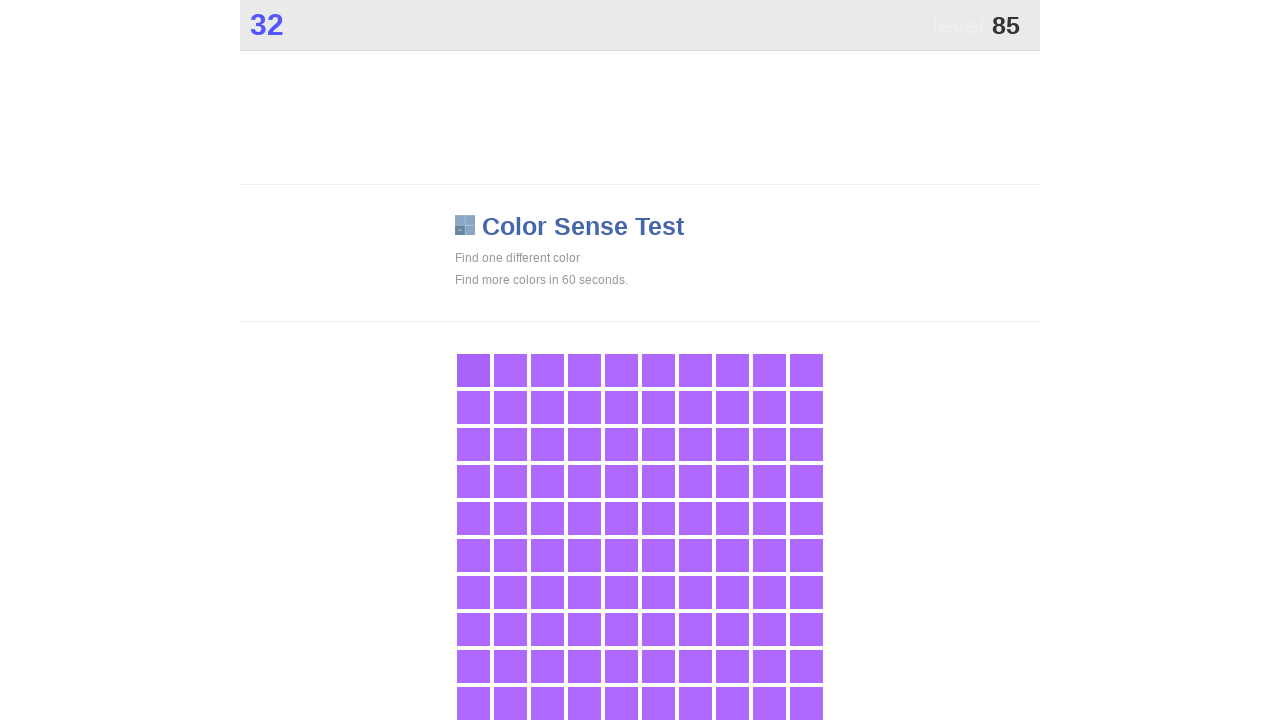

Clicked main game button to score points at (473, 370) on .main
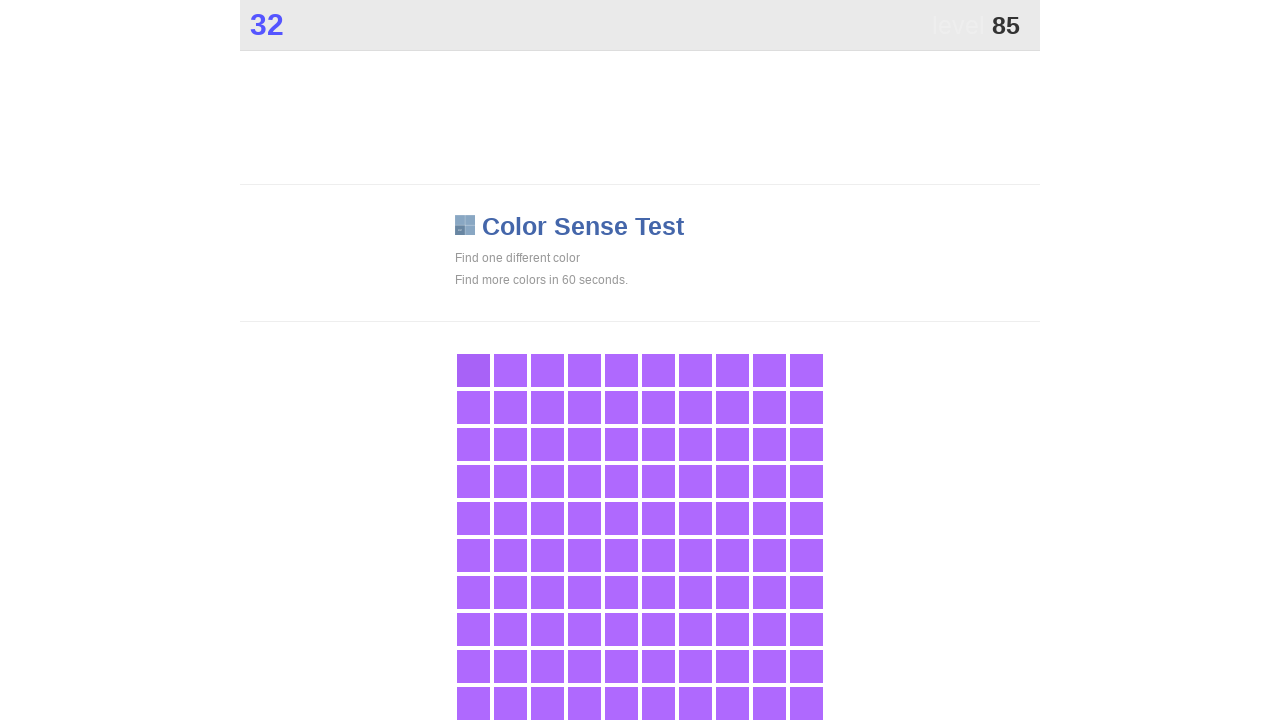

Clicked main game button to score points at (473, 370) on .main
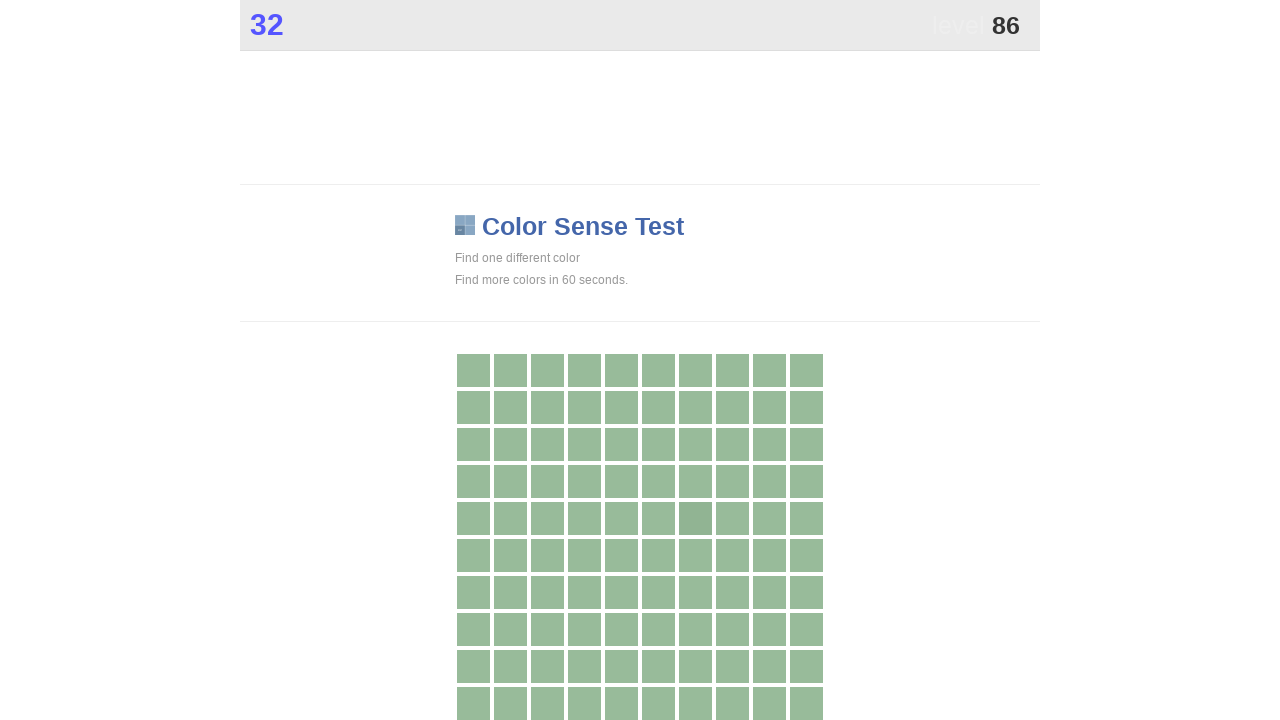

Clicked main game button to score points at (695, 518) on .main
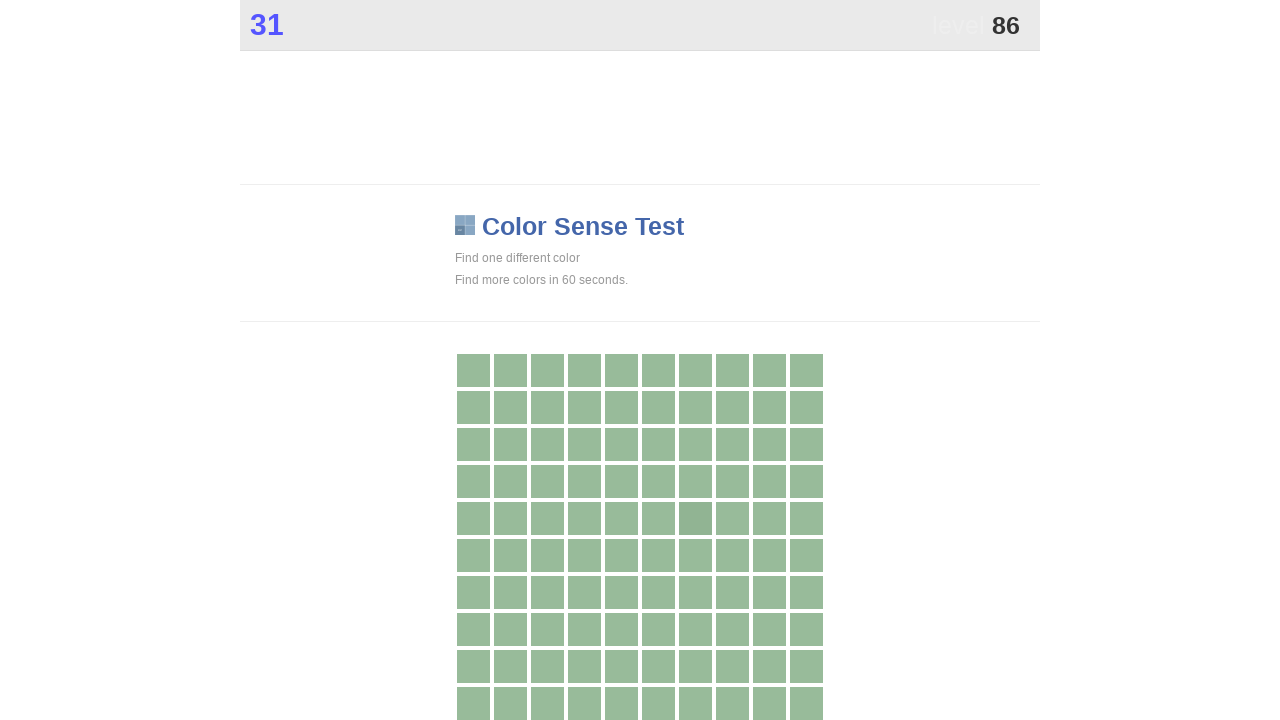

Clicked main game button to score points at (695, 518) on .main
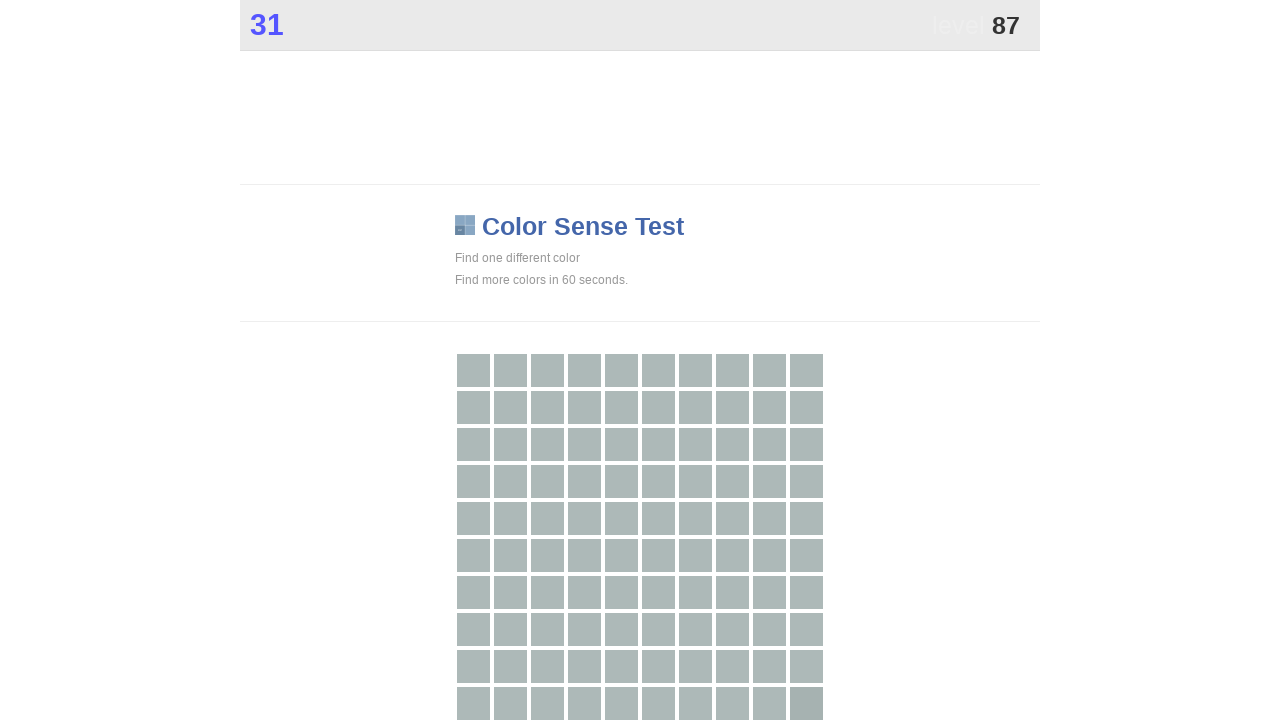

Clicked main game button to score points at (806, 703) on .main
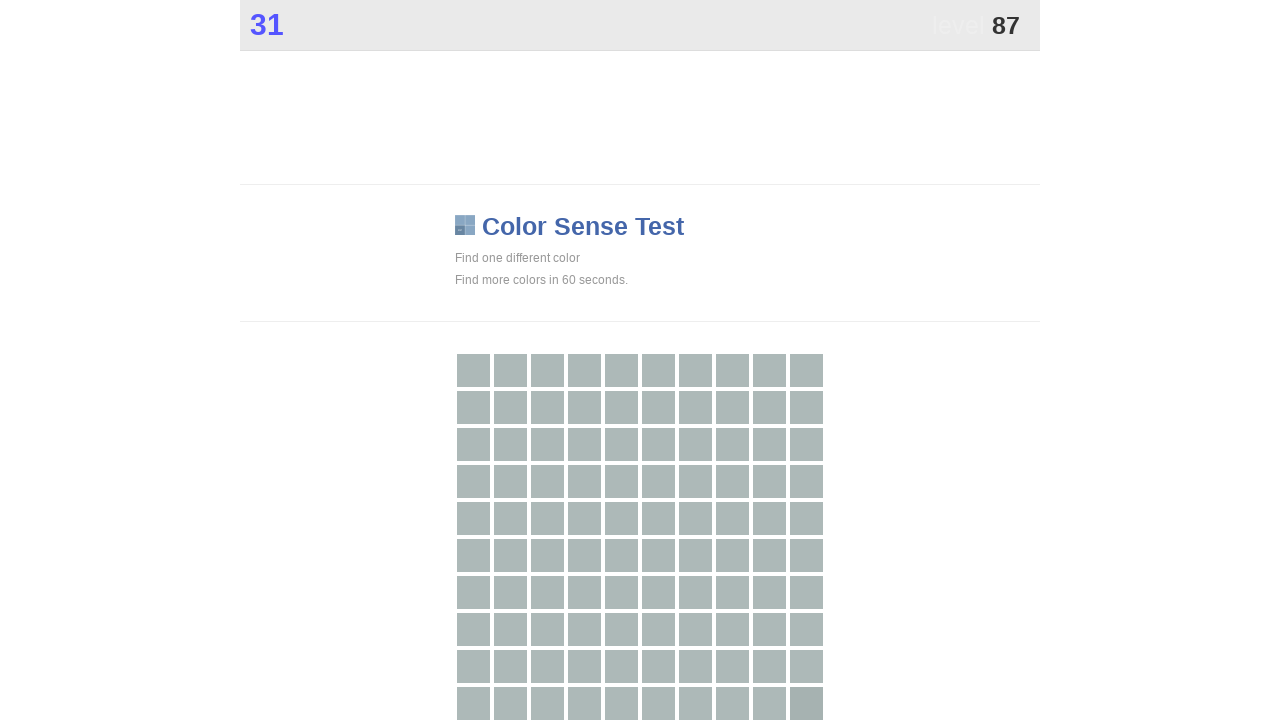

Clicked main game button to score points at (806, 703) on .main
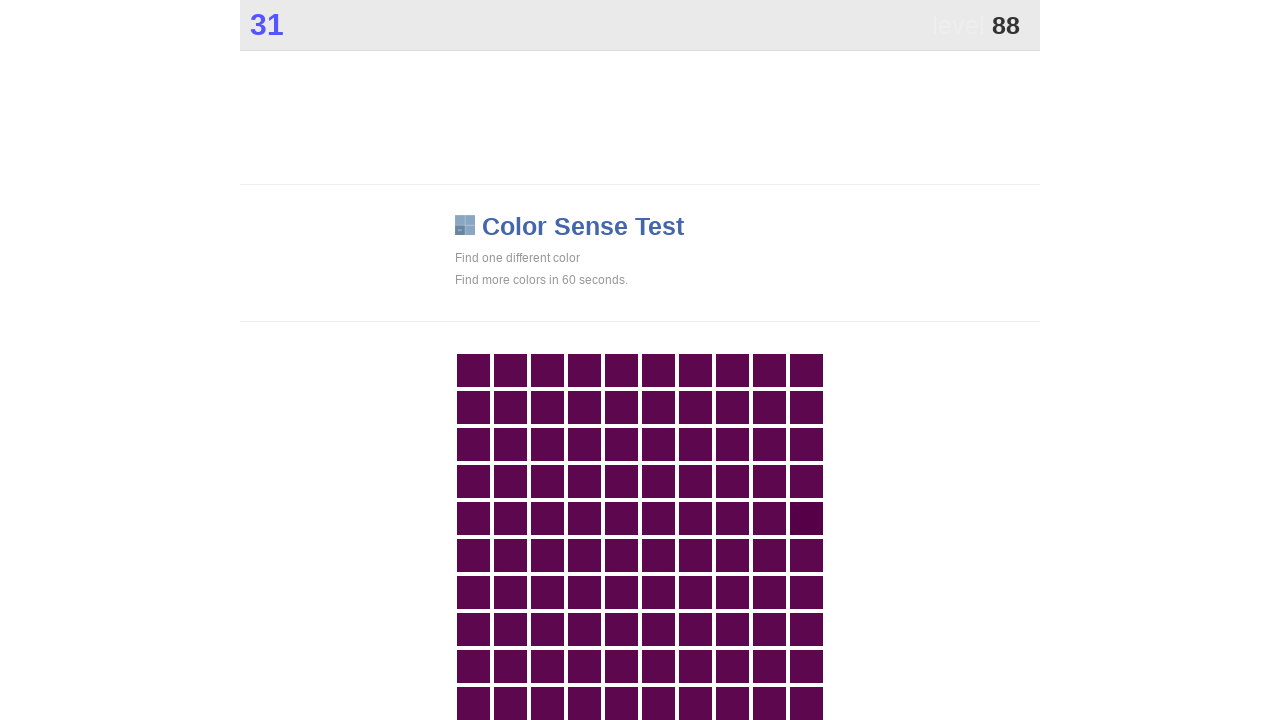

Clicked main game button to score points at (806, 518) on .main
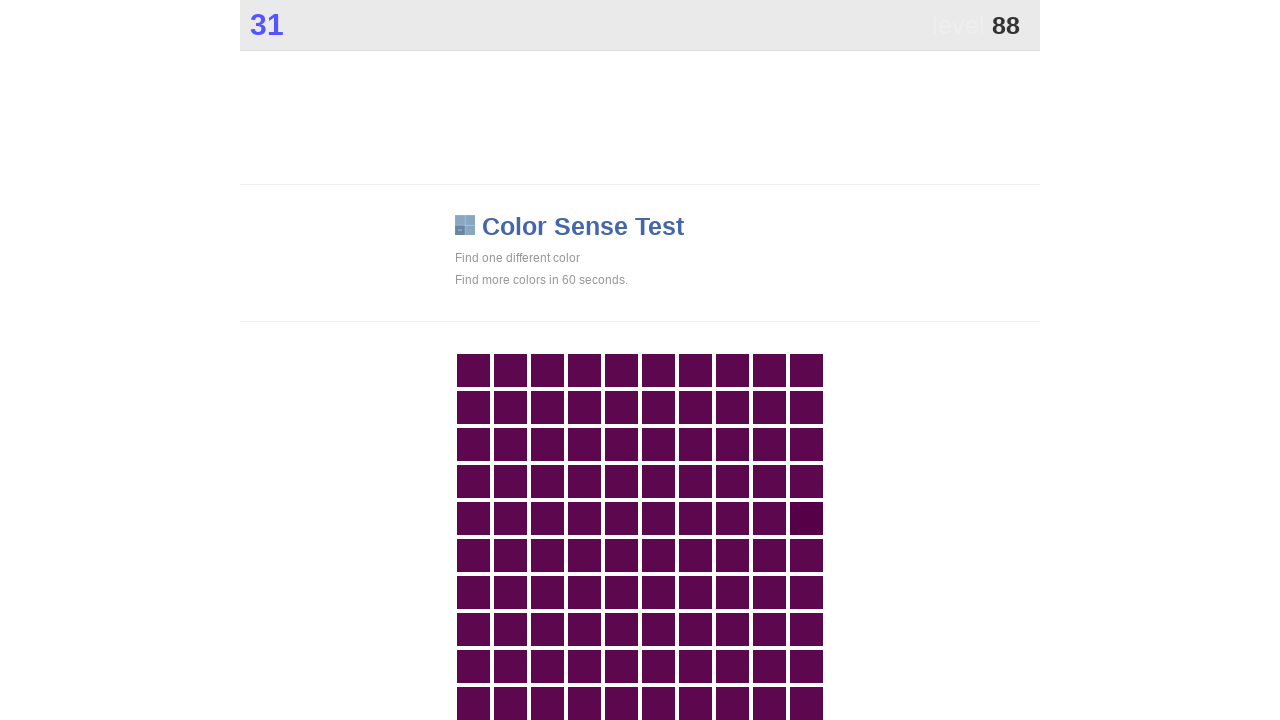

Clicked main game button to score points at (806, 518) on .main
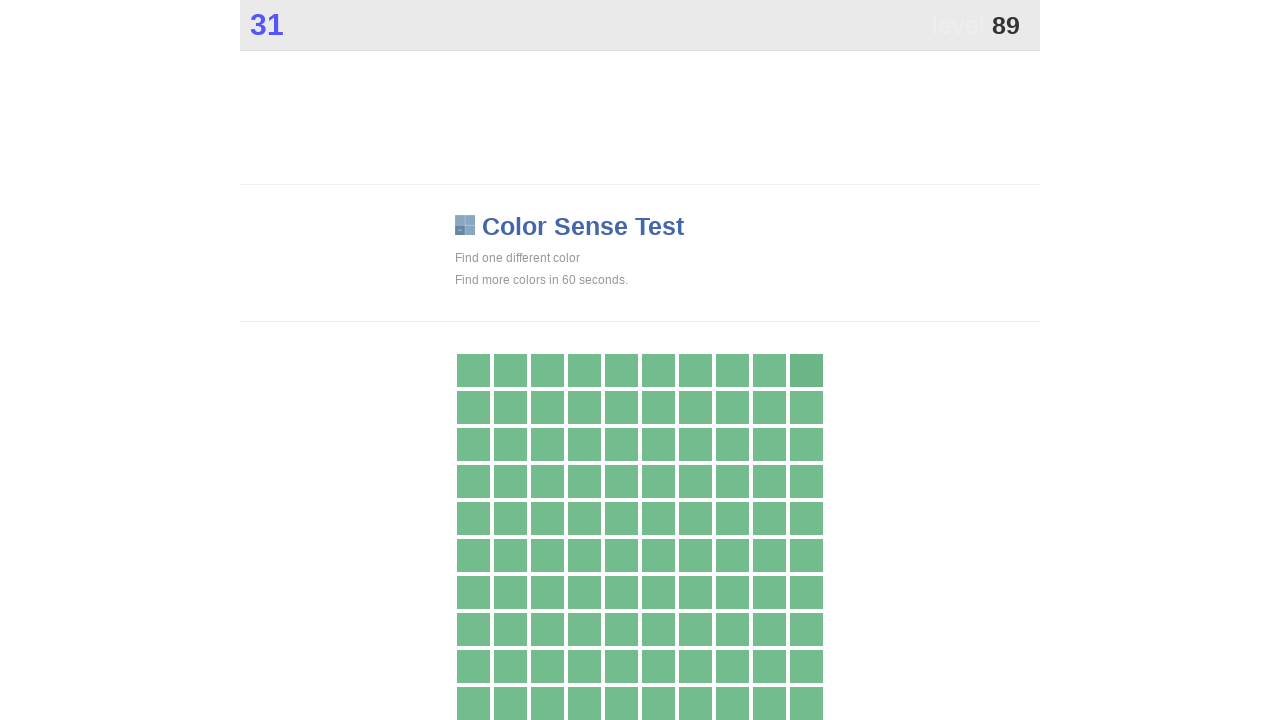

Clicked main game button to score points at (806, 370) on .main
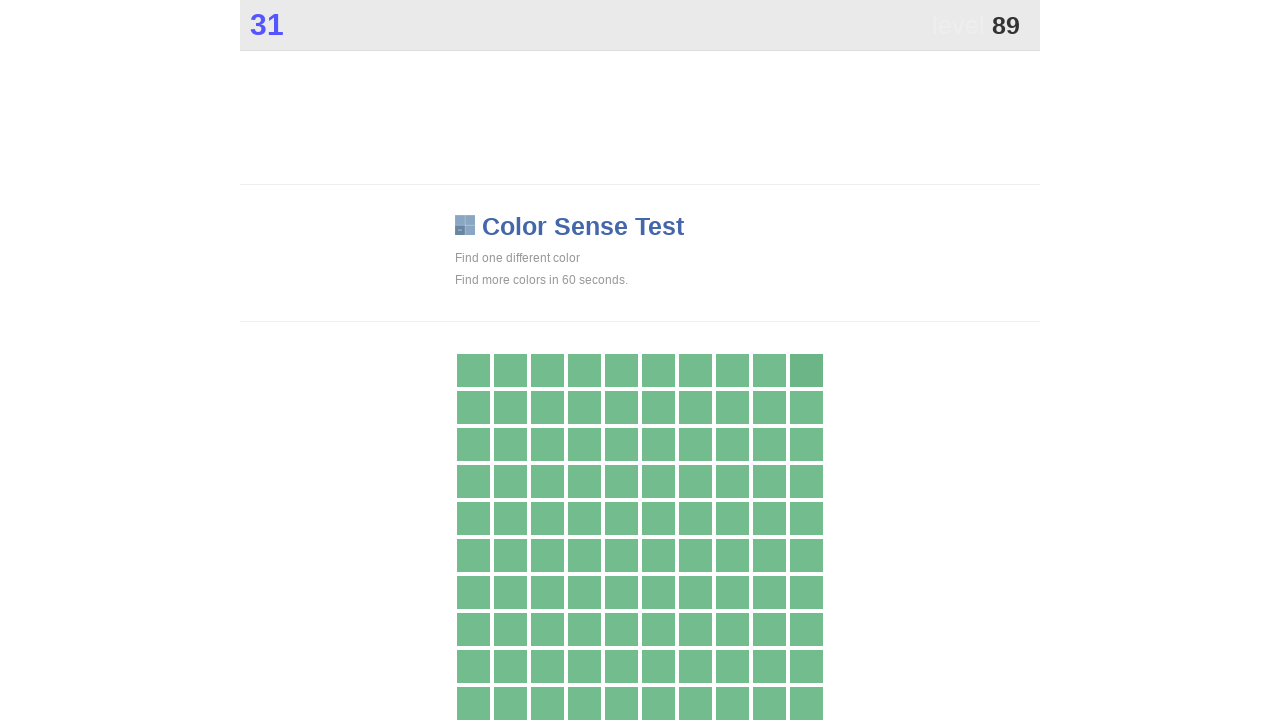

Clicked main game button to score points at (806, 370) on .main
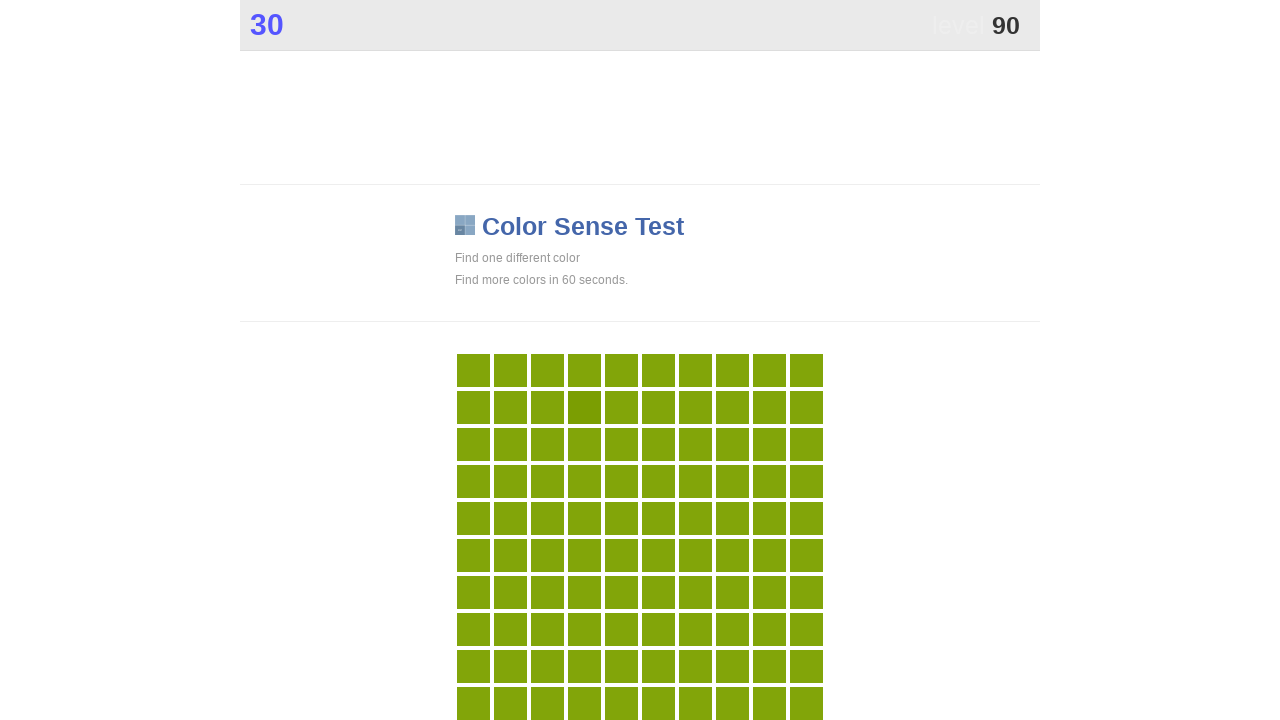

Clicked main game button to score points at (584, 407) on .main
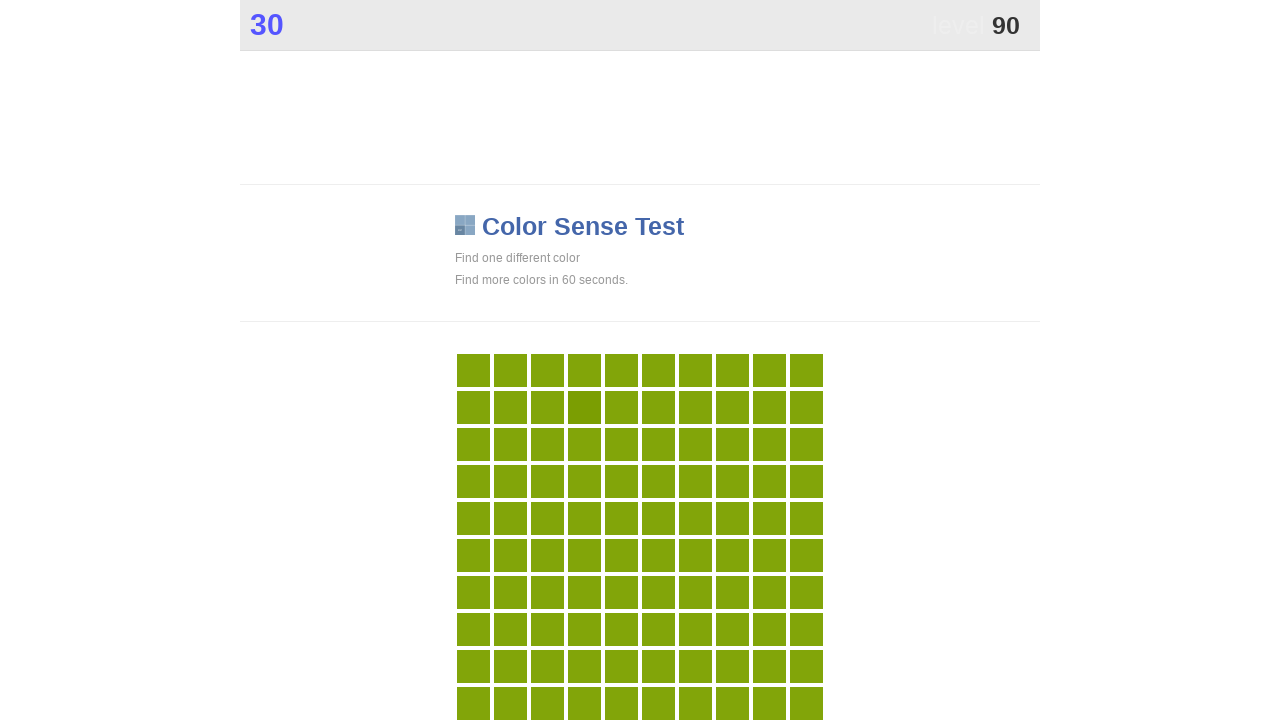

Clicked main game button to score points at (584, 407) on .main
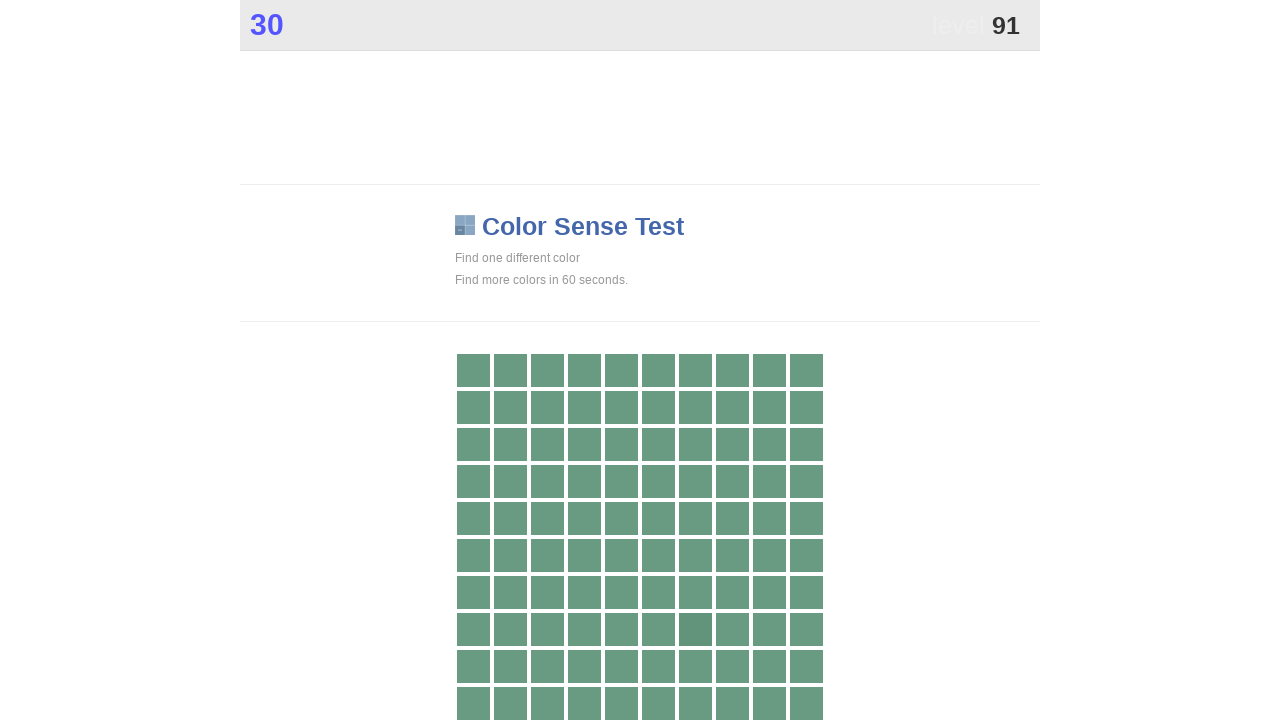

Clicked main game button to score points at (695, 629) on .main
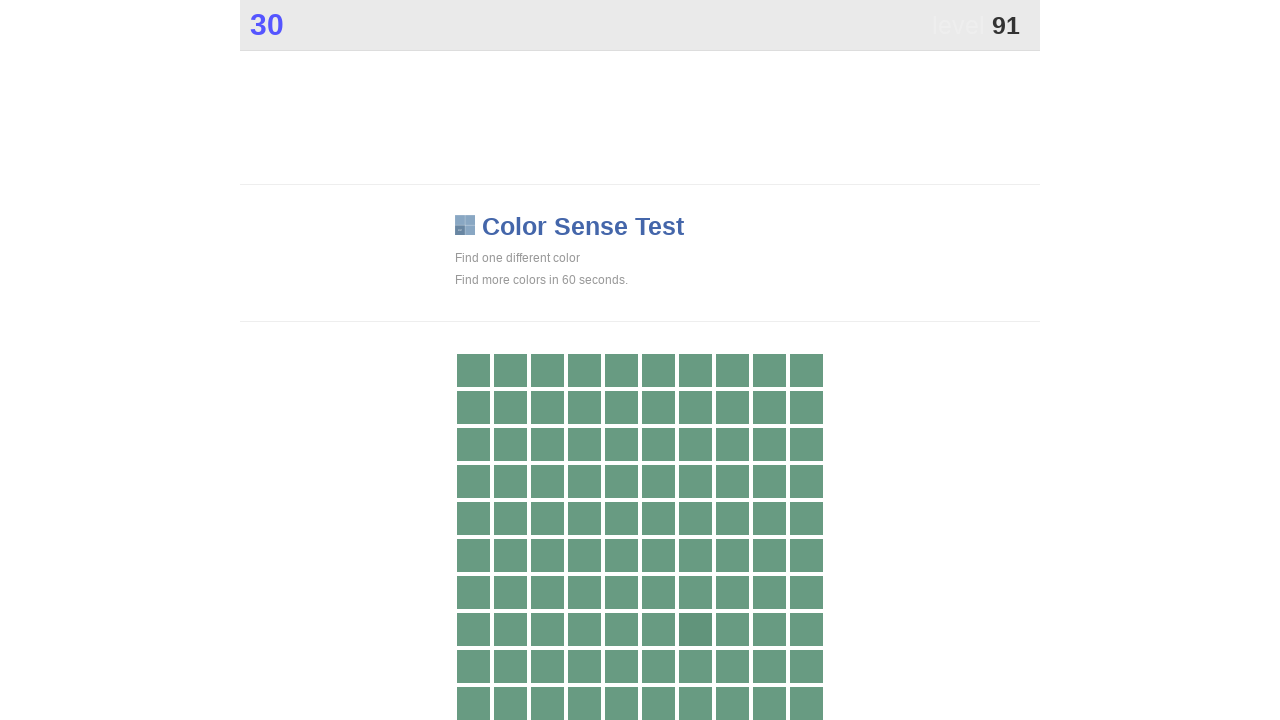

Clicked main game button to score points at (695, 629) on .main
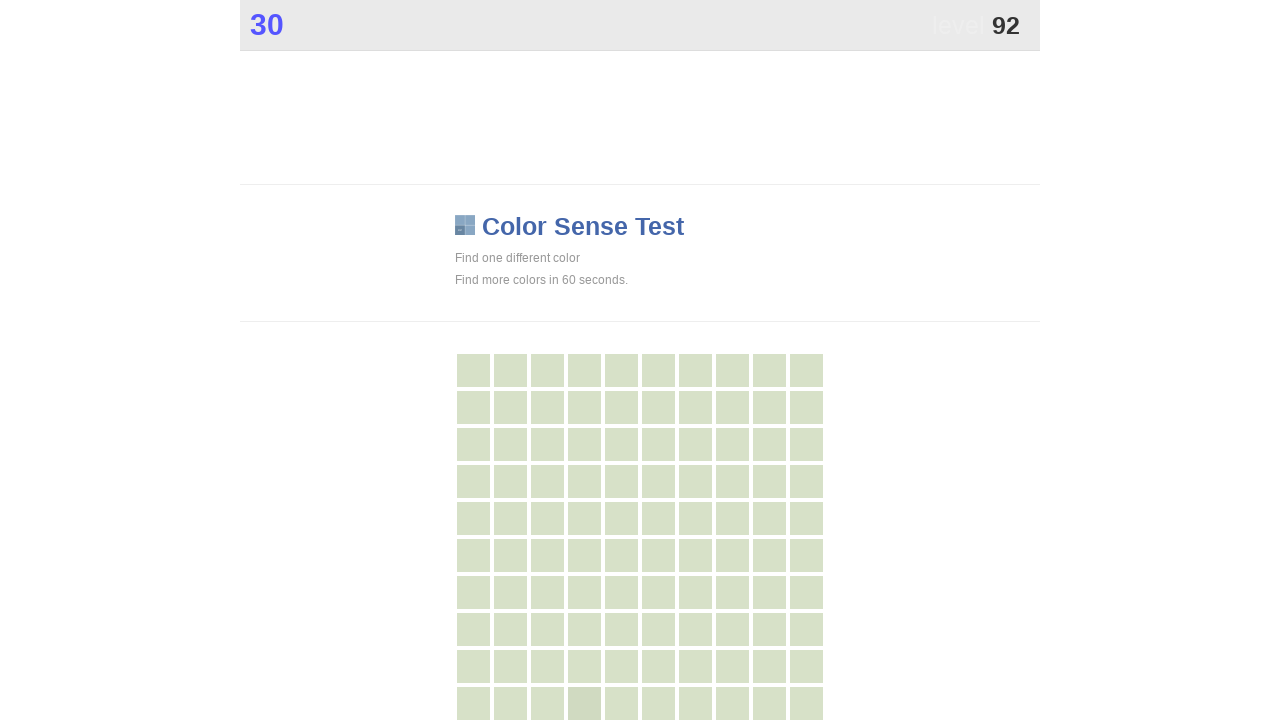

Clicked main game button to score points at (584, 703) on .main
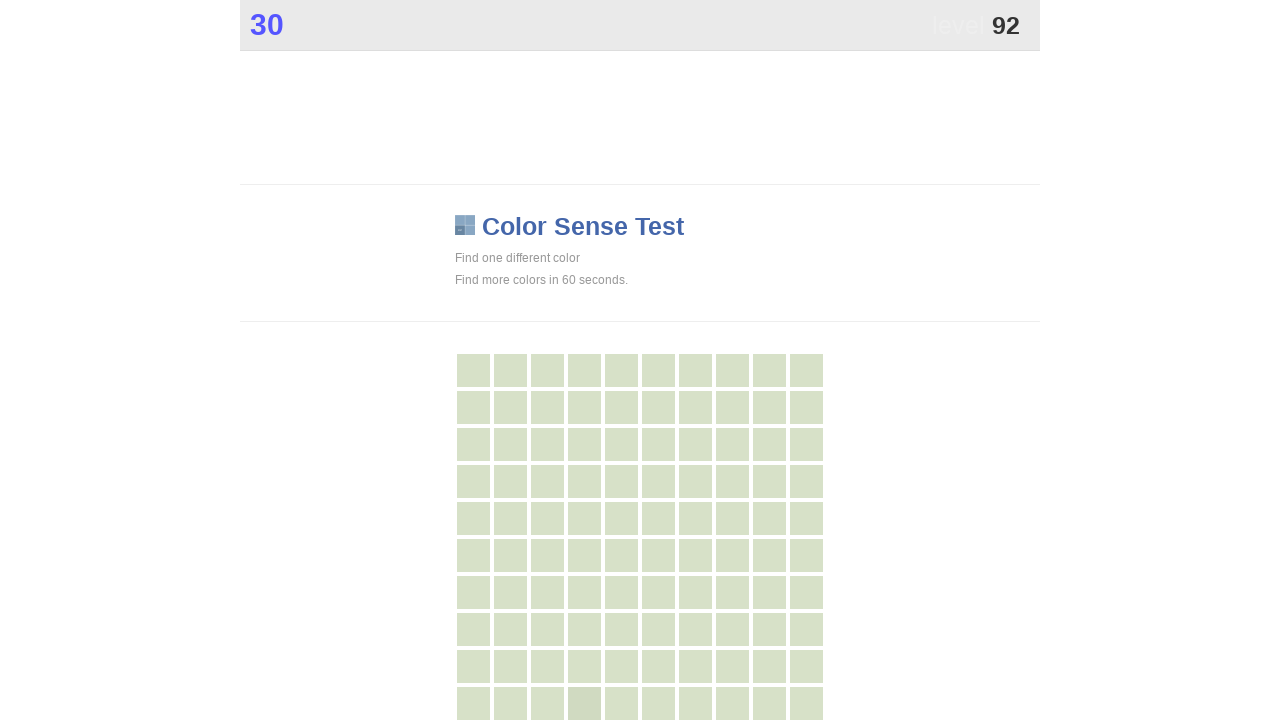

Clicked main game button to score points at (584, 703) on .main
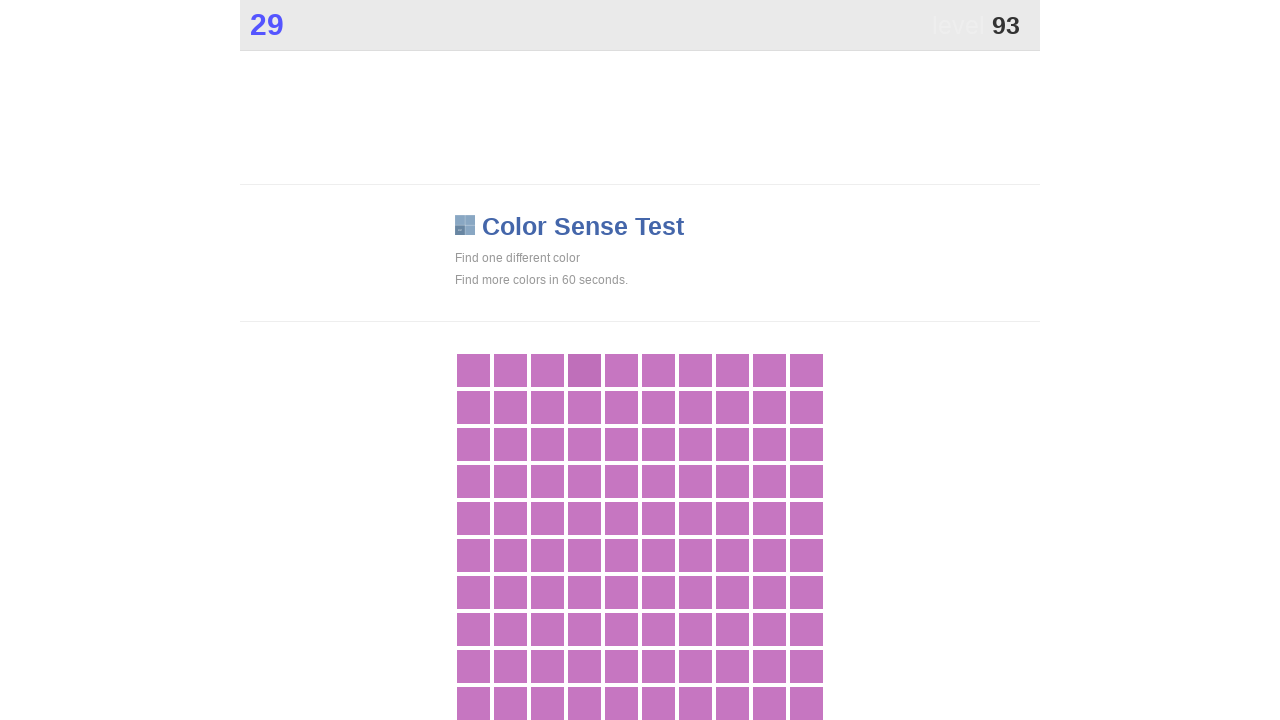

Clicked main game button to score points at (584, 370) on .main
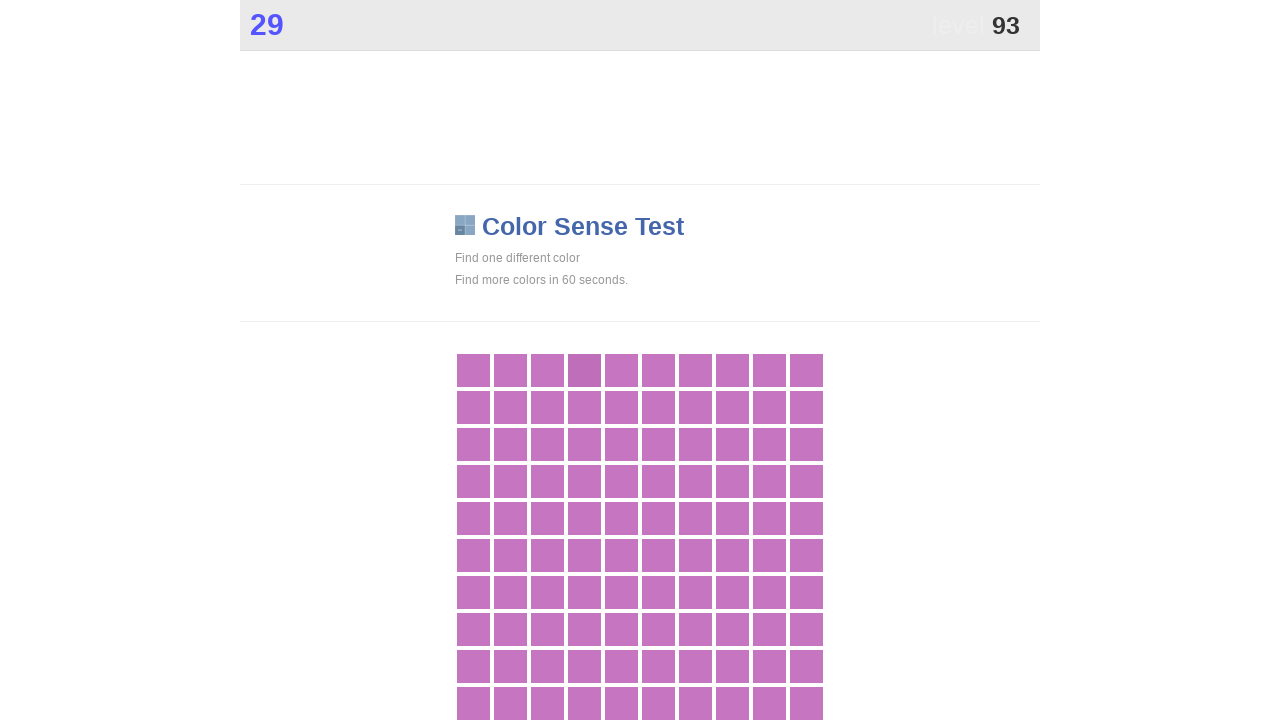

Clicked main game button to score points at (584, 370) on .main
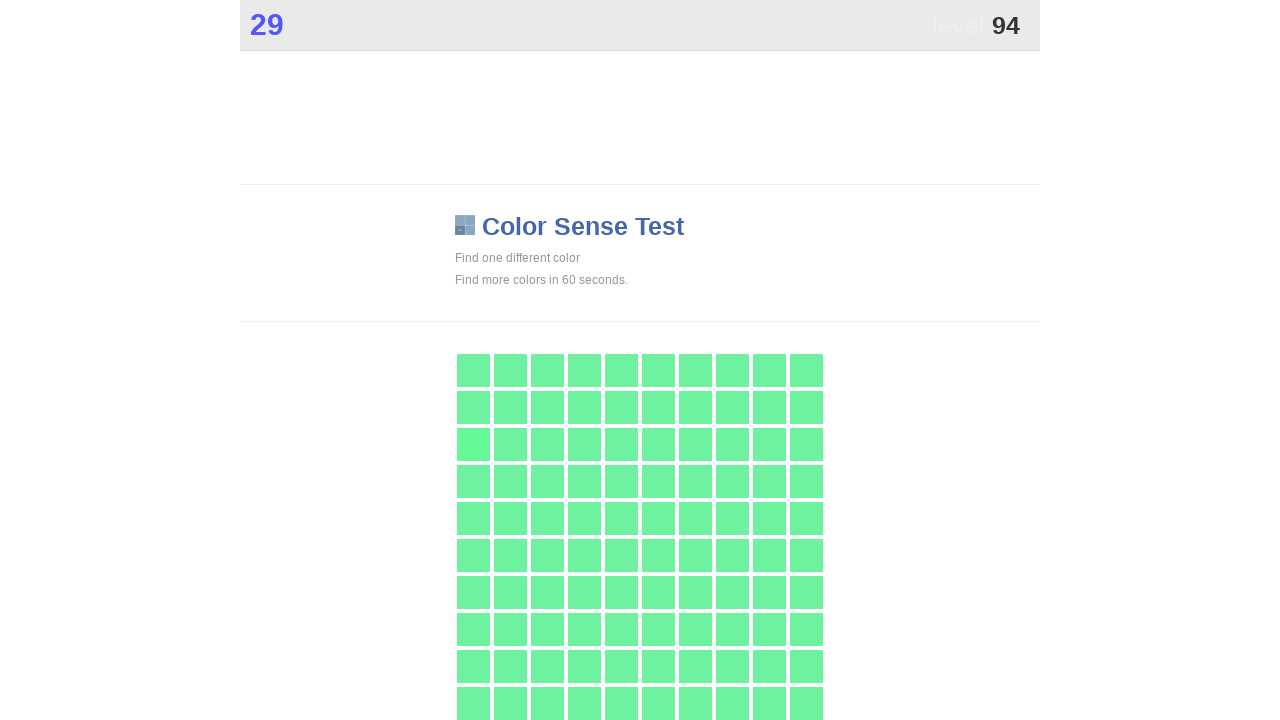

Clicked main game button to score points at (473, 444) on .main
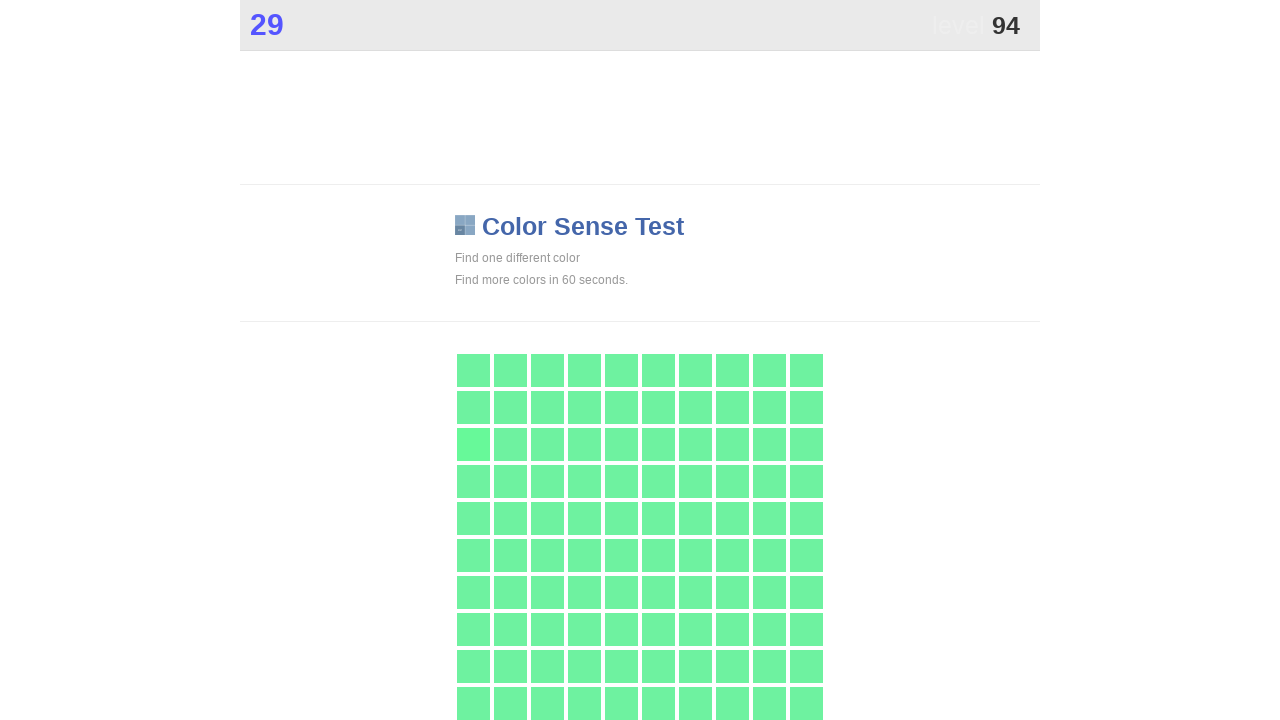

Clicked main game button to score points at (473, 444) on .main
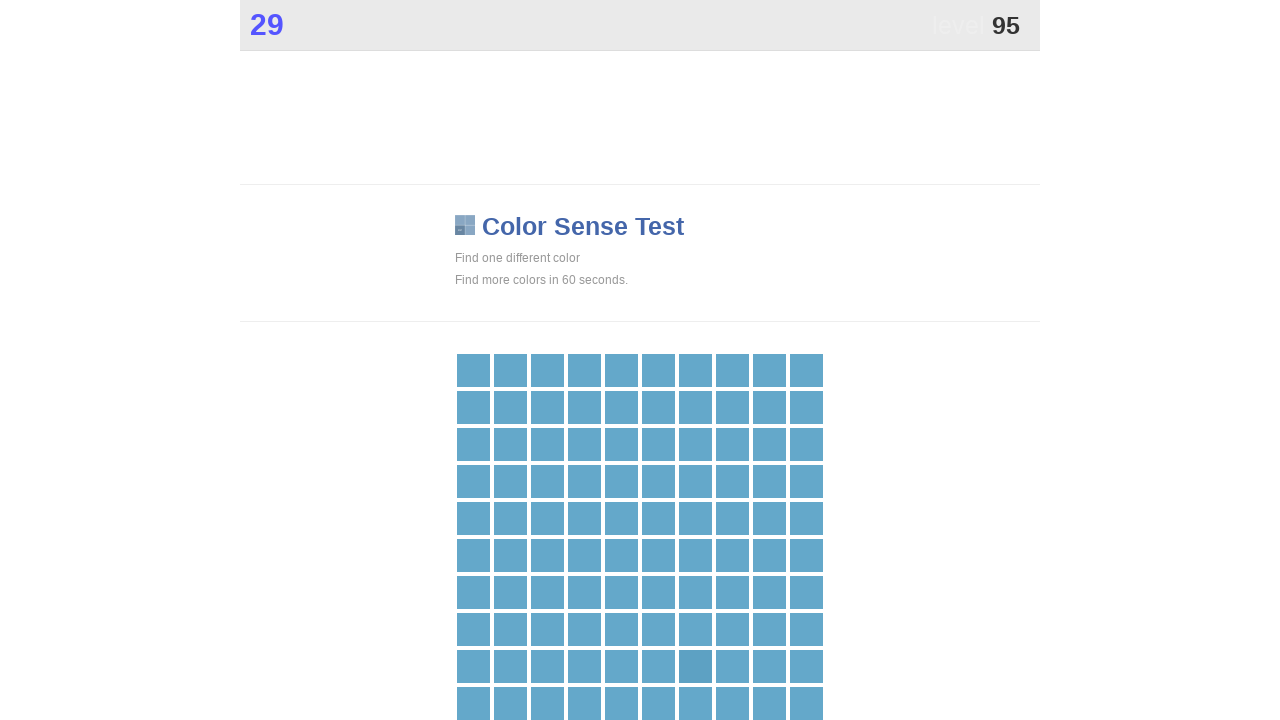

Clicked main game button to score points at (695, 666) on .main
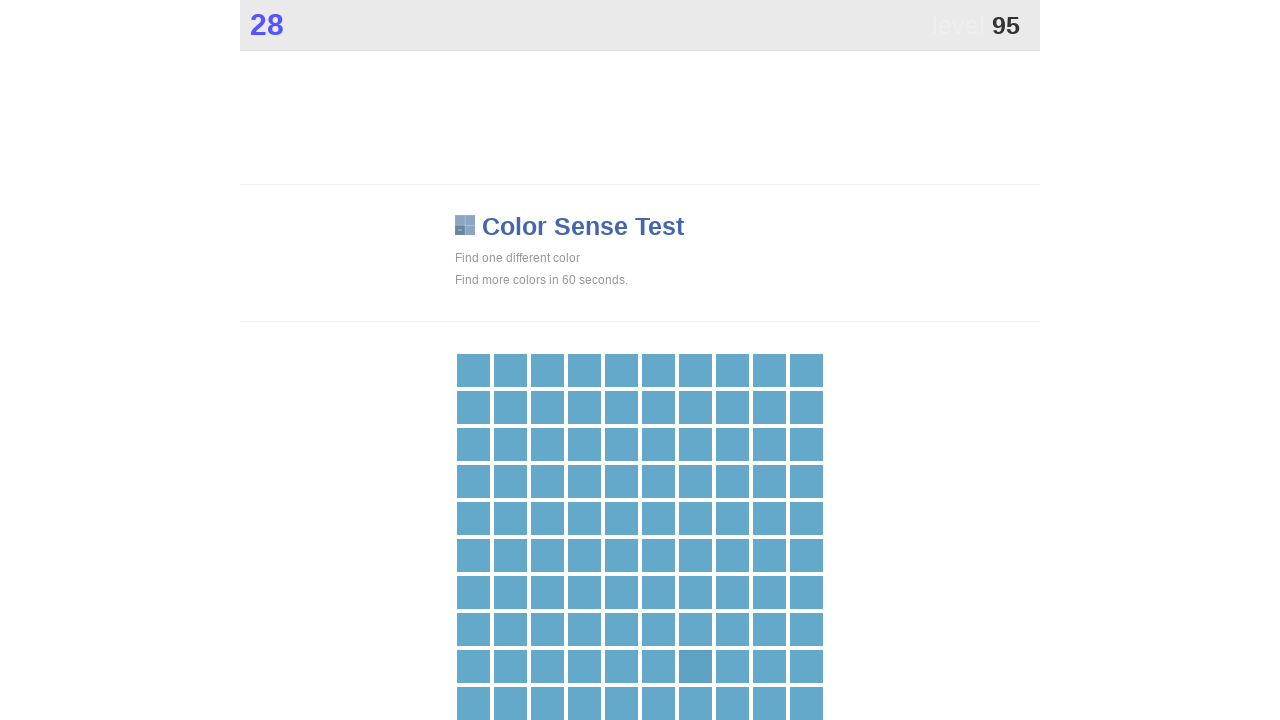

Clicked main game button to score points at (695, 666) on .main
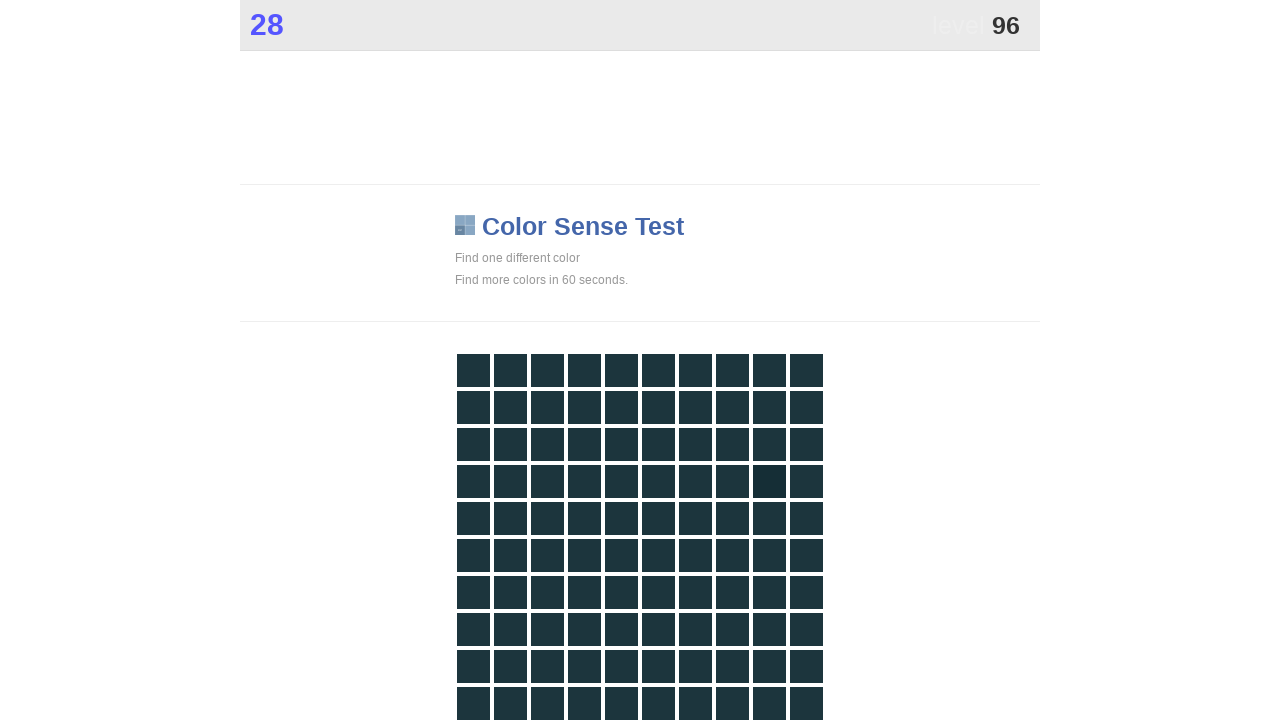

Clicked main game button to score points at (769, 481) on .main
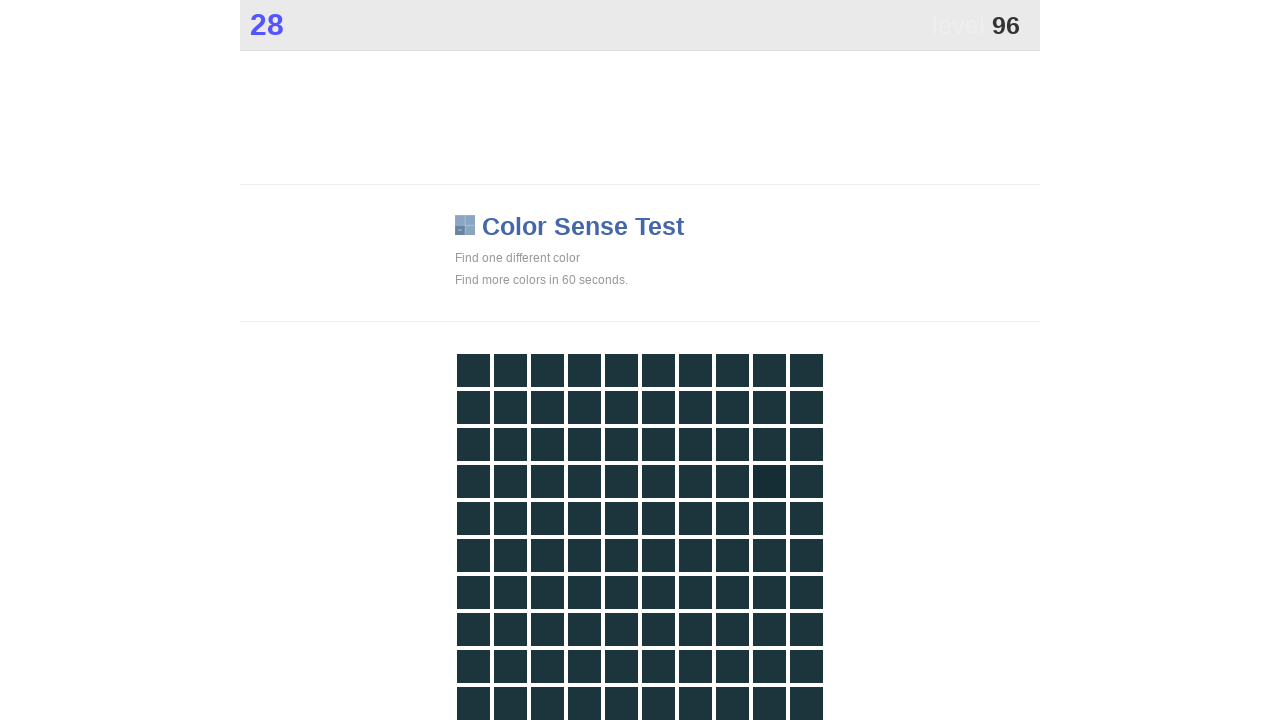

Clicked main game button to score points at (769, 481) on .main
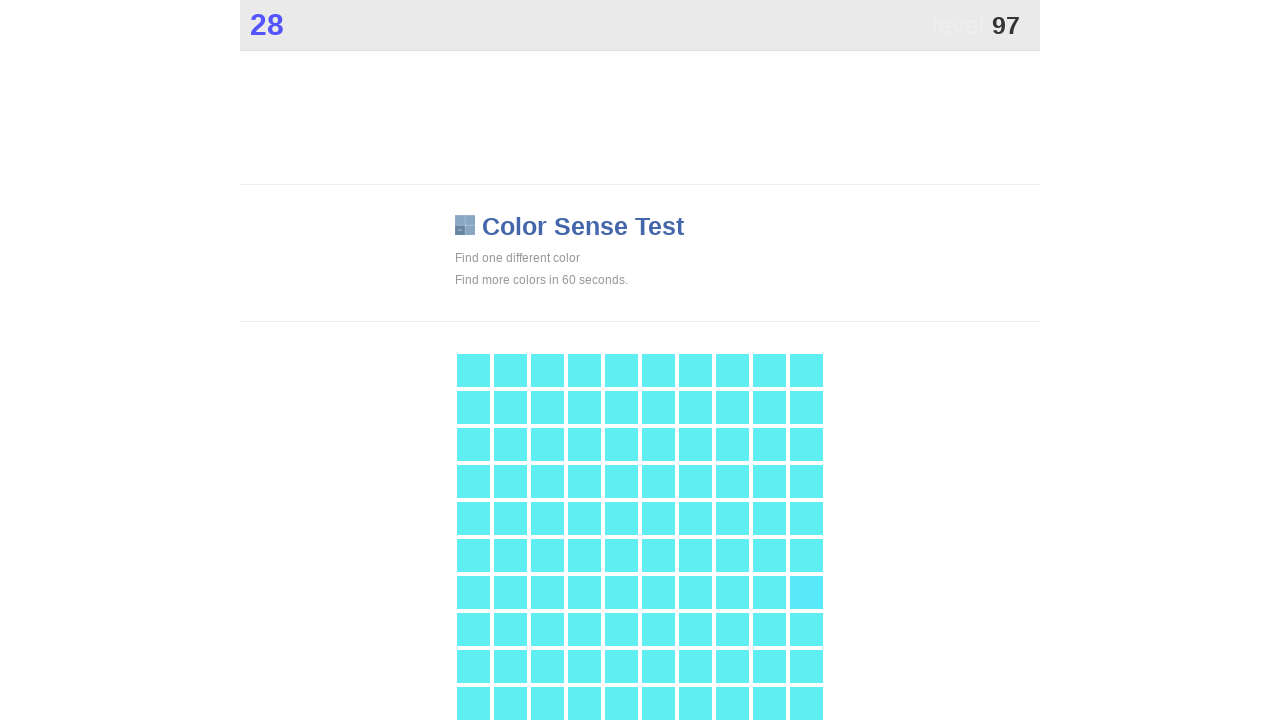

Clicked main game button to score points at (806, 592) on .main
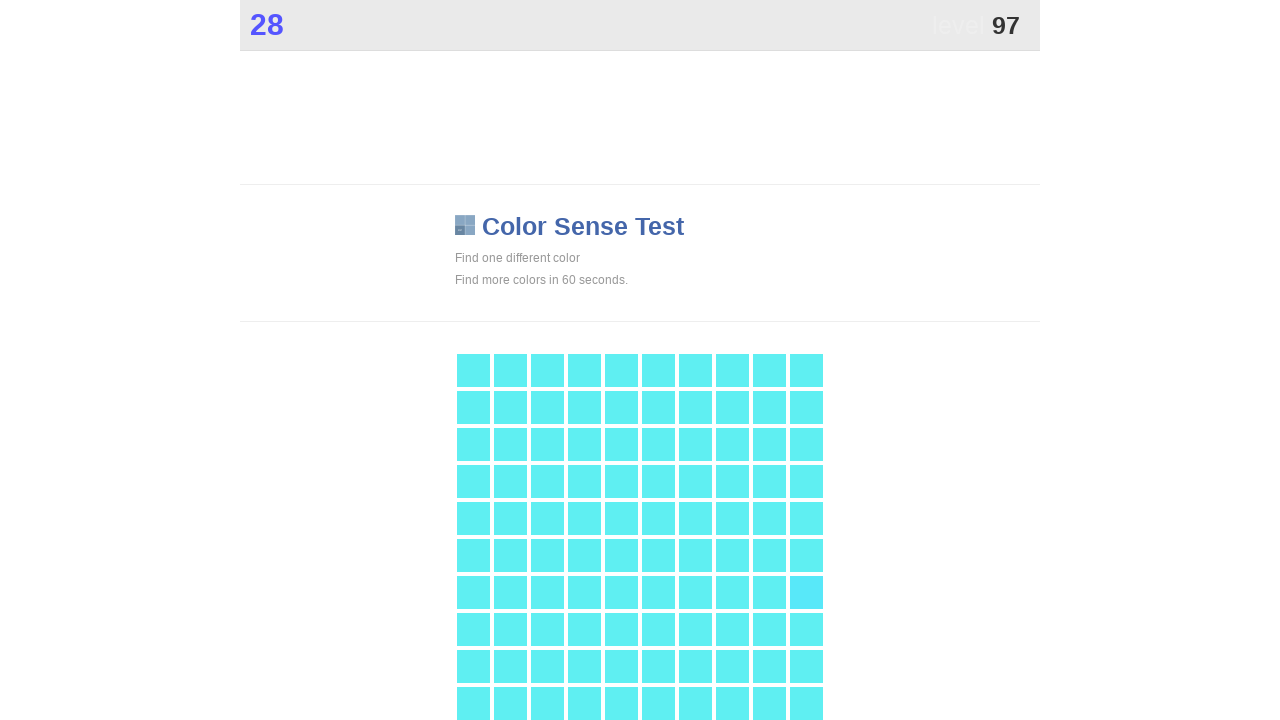

Clicked main game button to score points at (806, 592) on .main
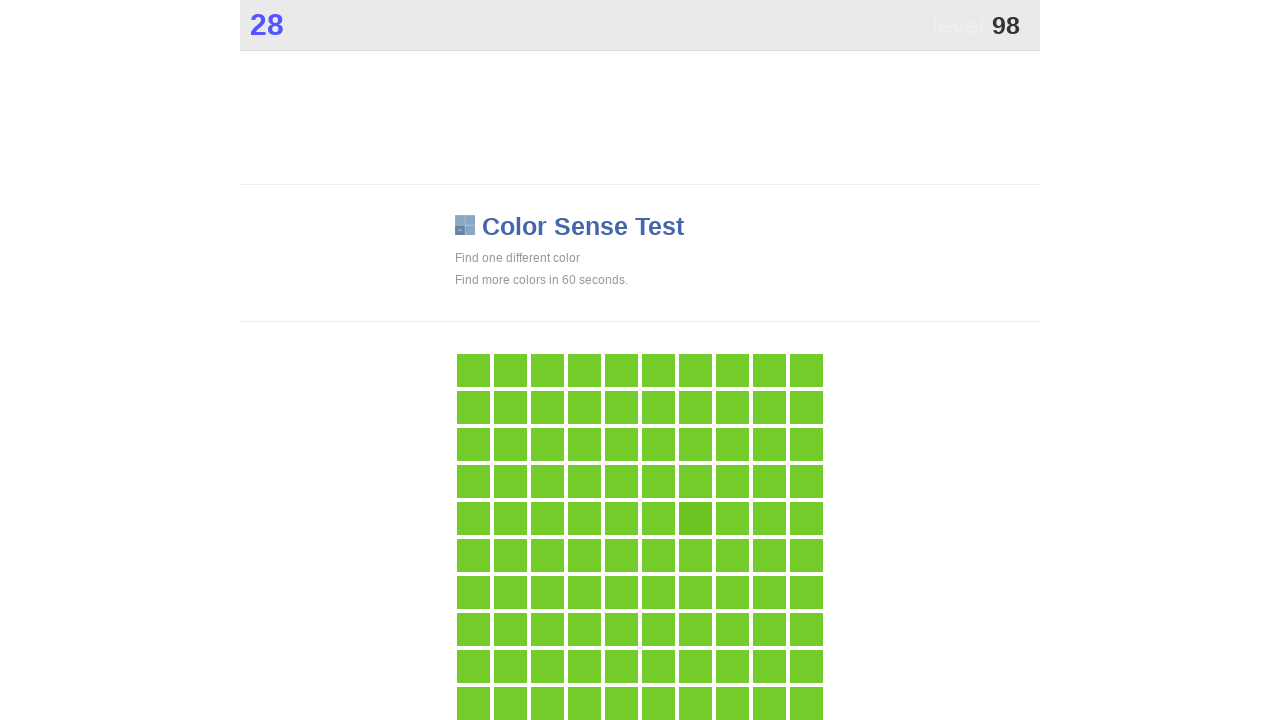

Clicked main game button to score points at (695, 518) on .main
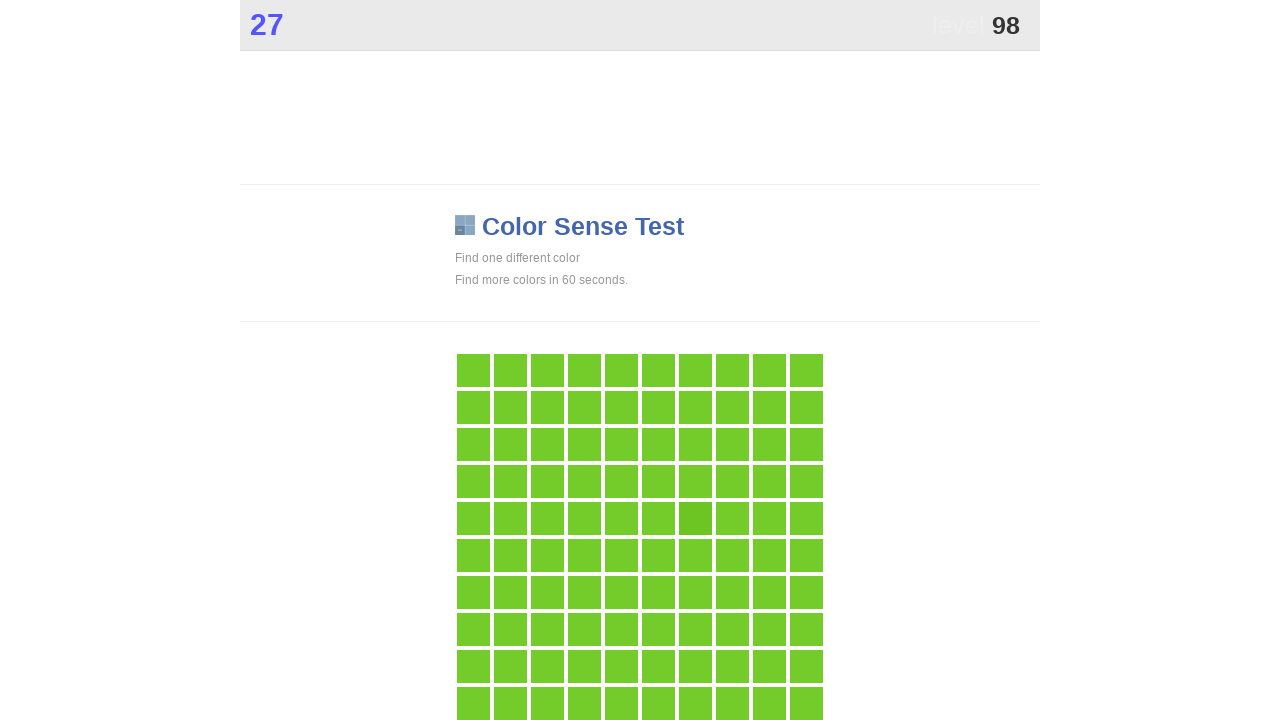

Clicked main game button to score points at (695, 518) on .main
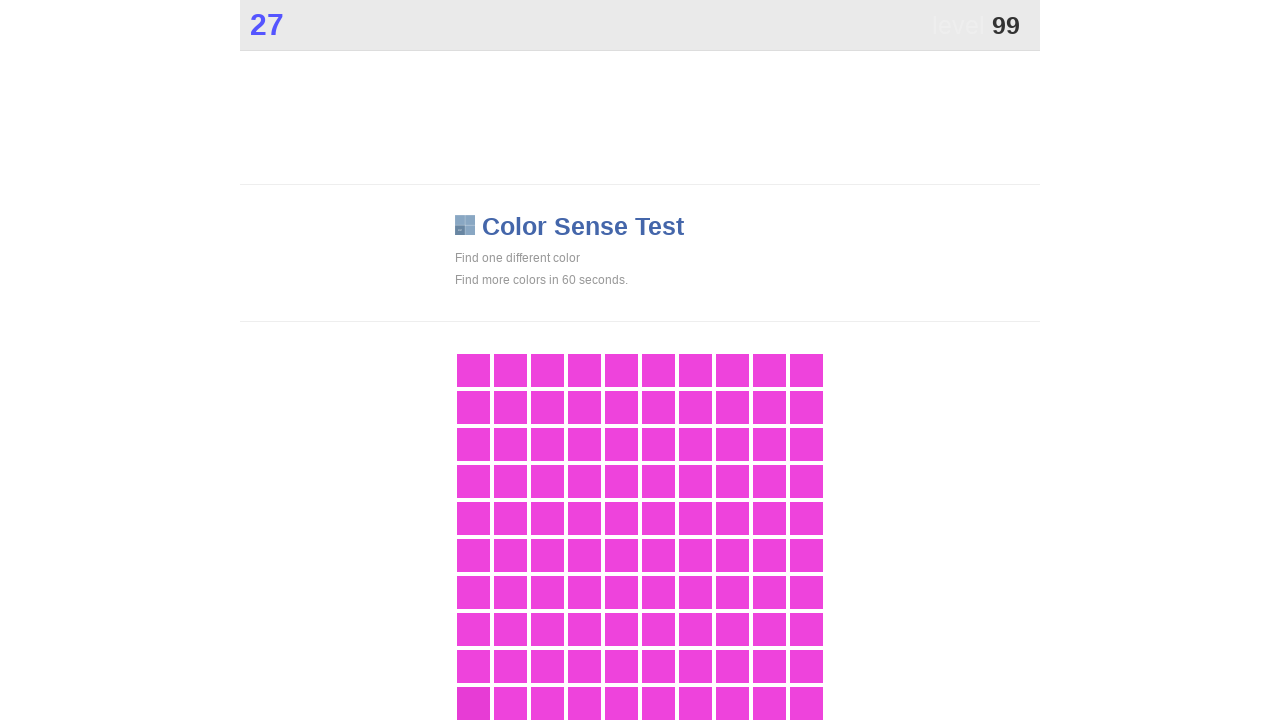

Clicked main game button to score points at (473, 703) on .main
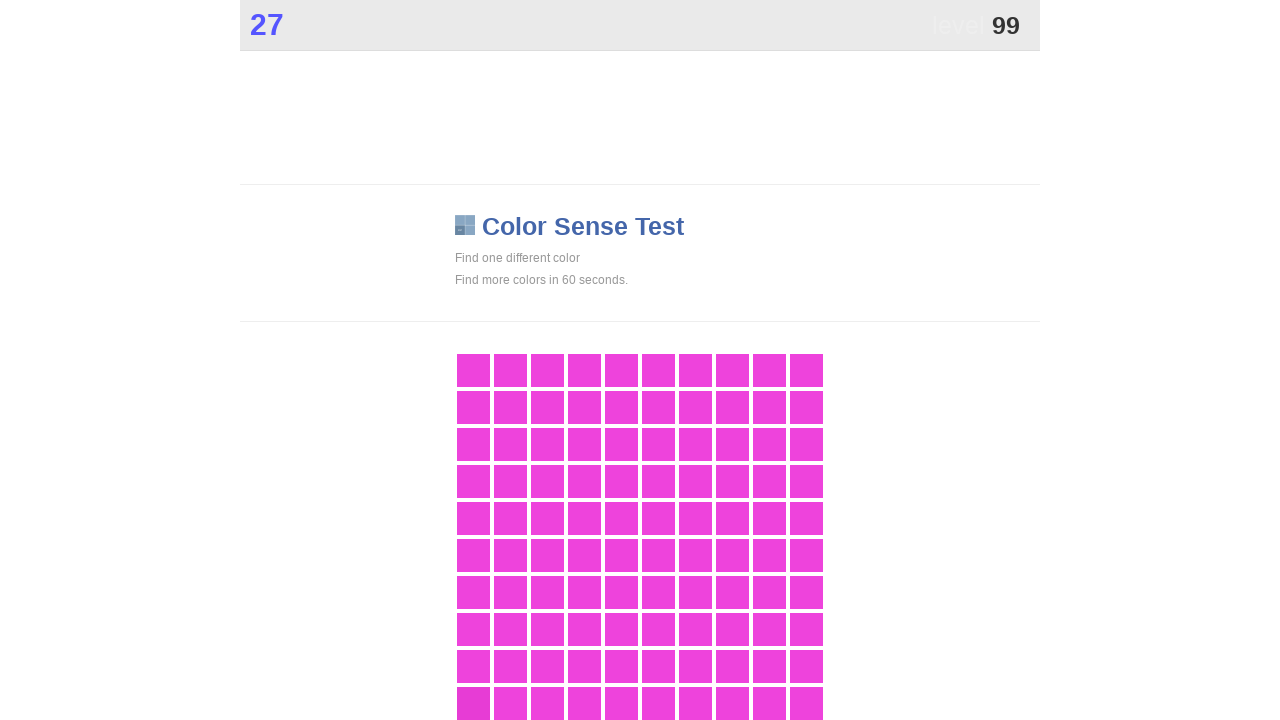

Clicked main game button to score points at (473, 703) on .main
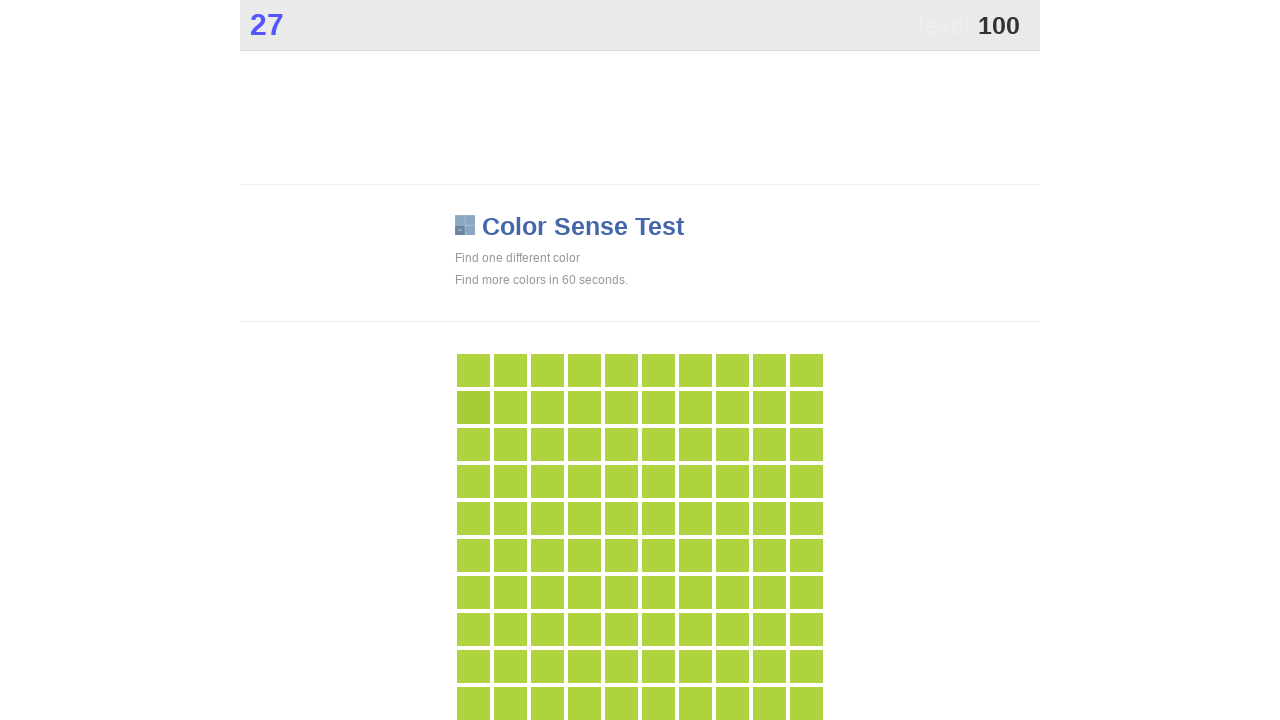

Clicked main game button to score points at (473, 407) on .main
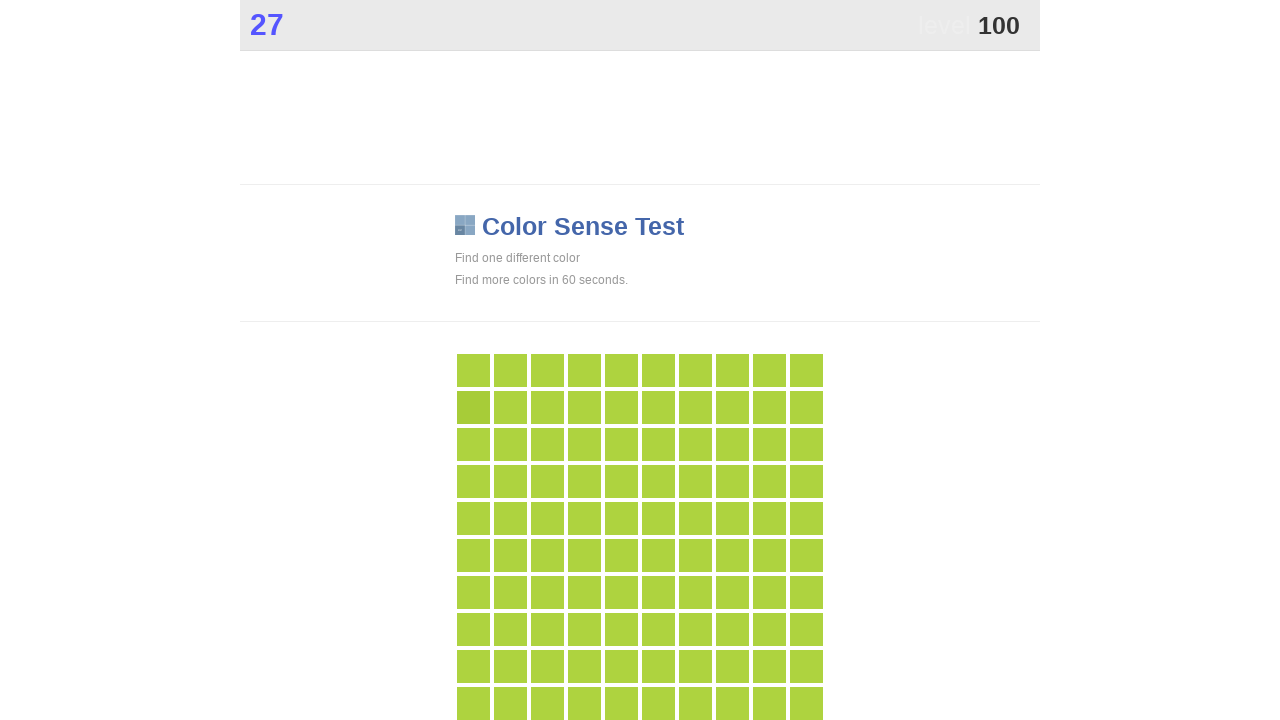

Clicked main game button to score points at (473, 407) on .main
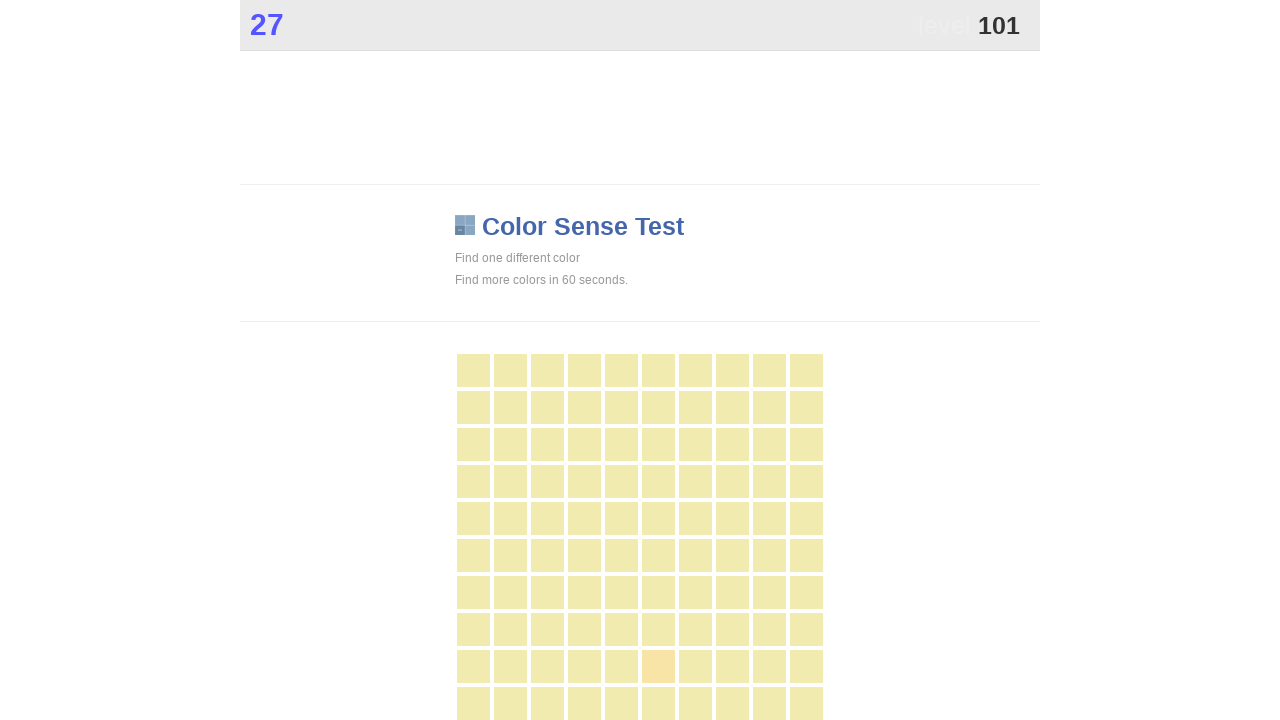

Clicked main game button to score points at (658, 666) on .main
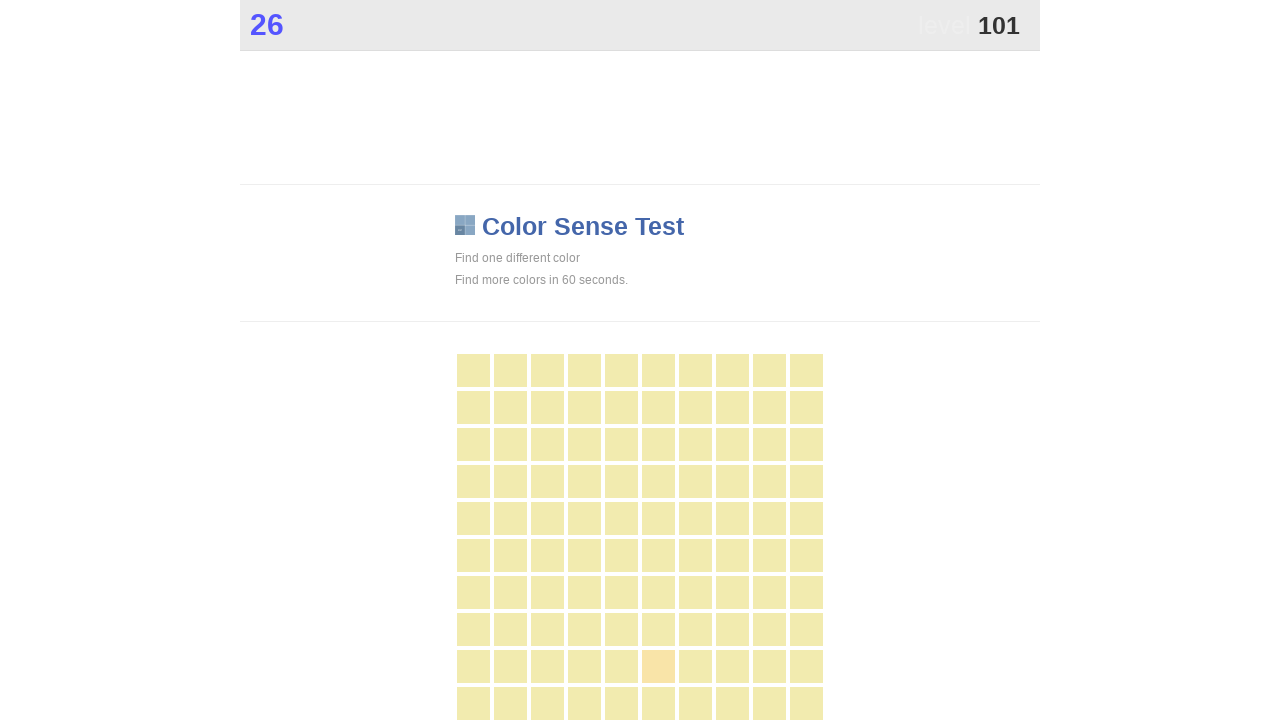

Clicked main game button to score points at (658, 666) on .main
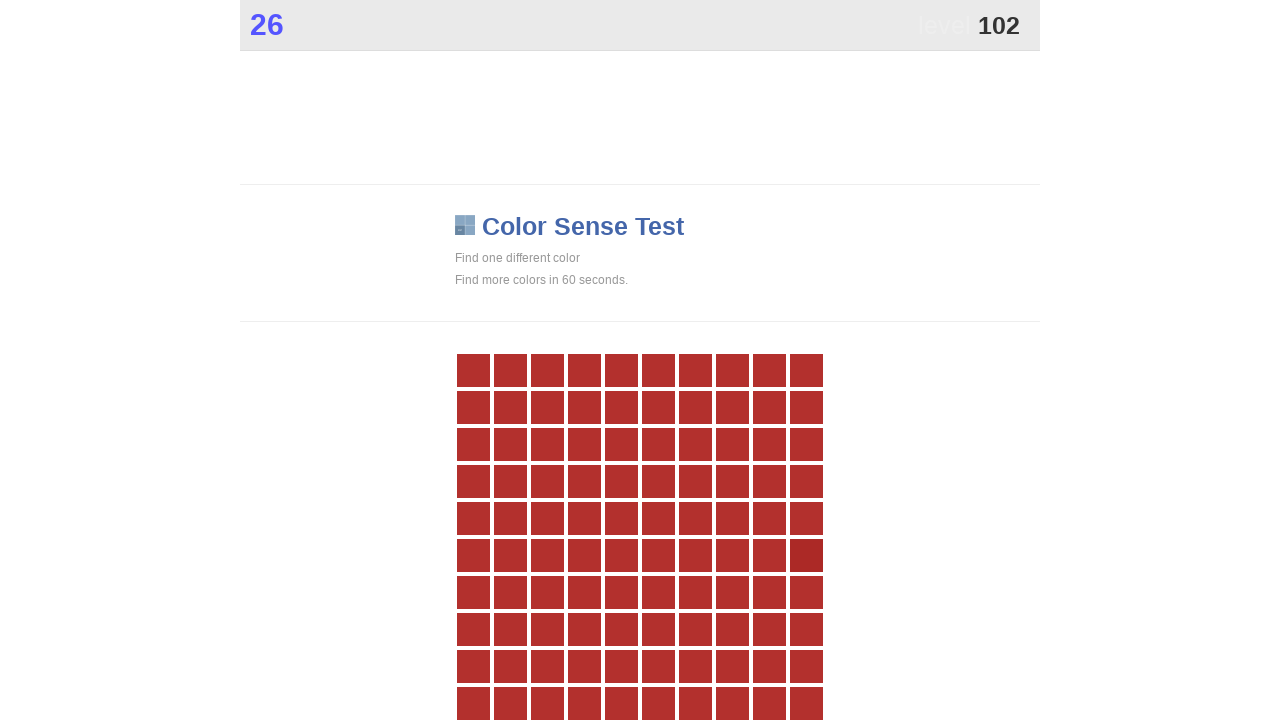

Clicked main game button to score points at (806, 555) on .main
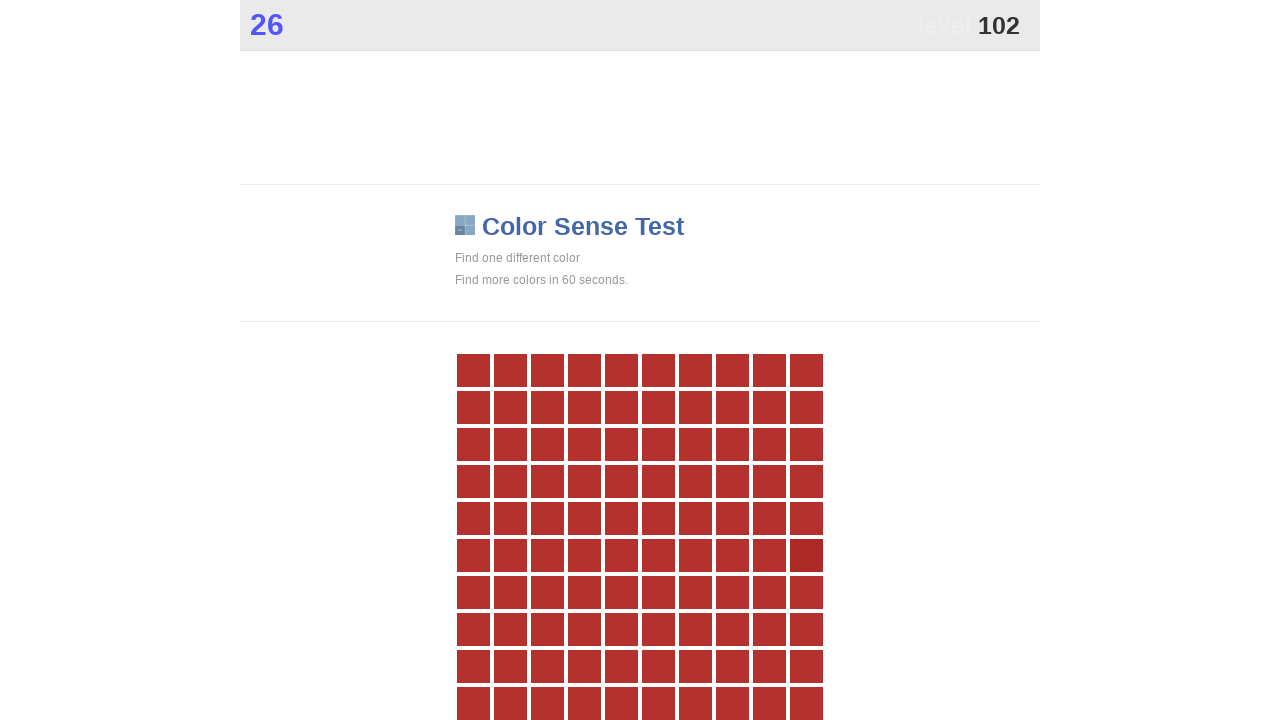

Clicked main game button to score points at (806, 555) on .main
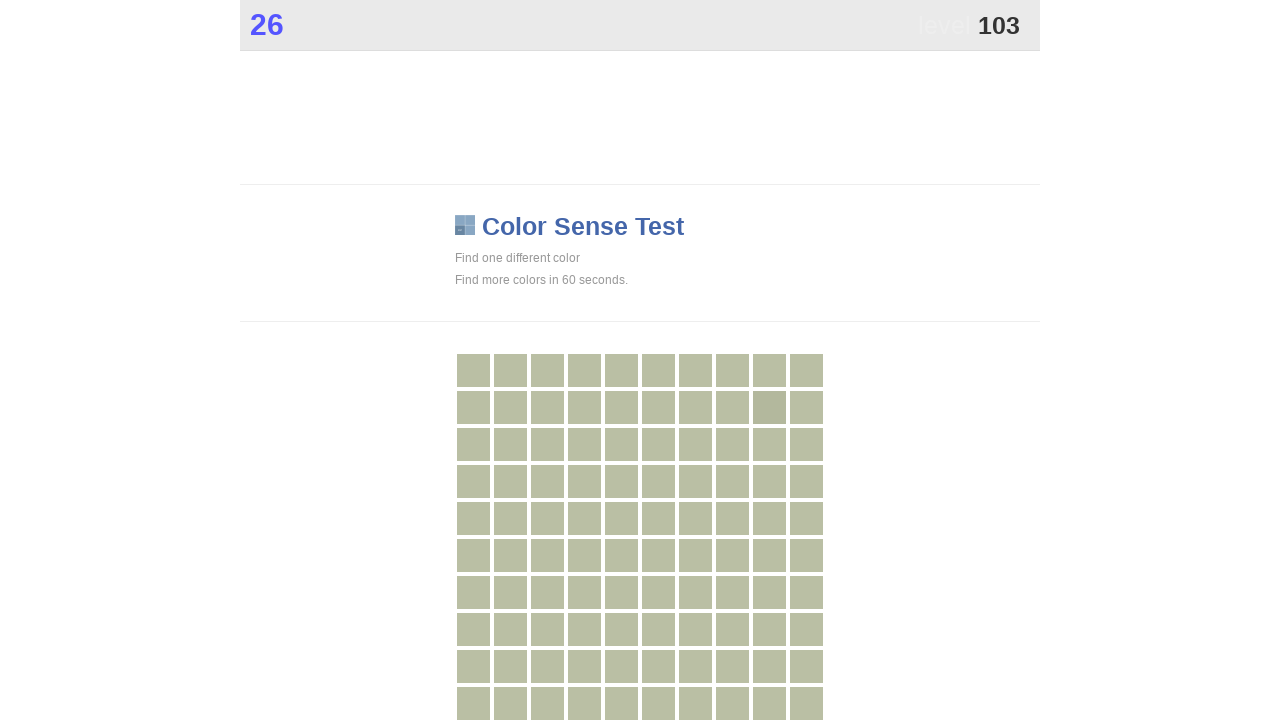

Clicked main game button to score points at (769, 407) on .main
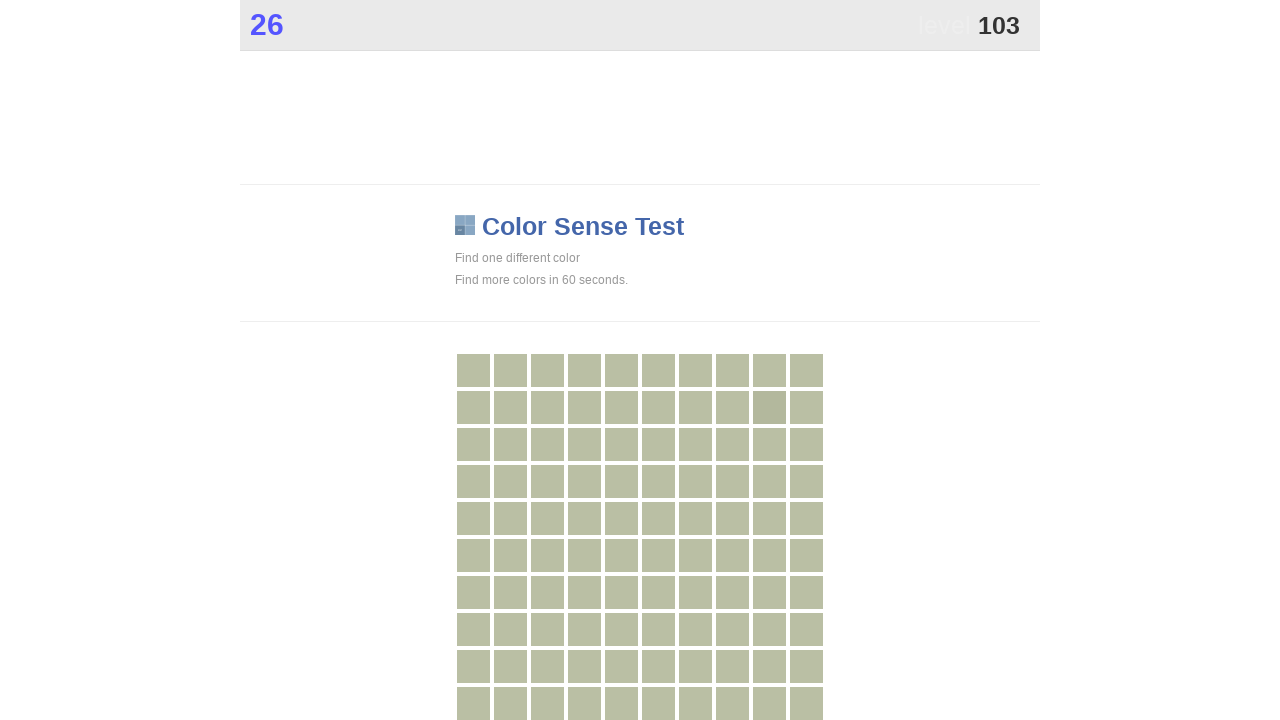

Clicked main game button to score points at (769, 407) on .main
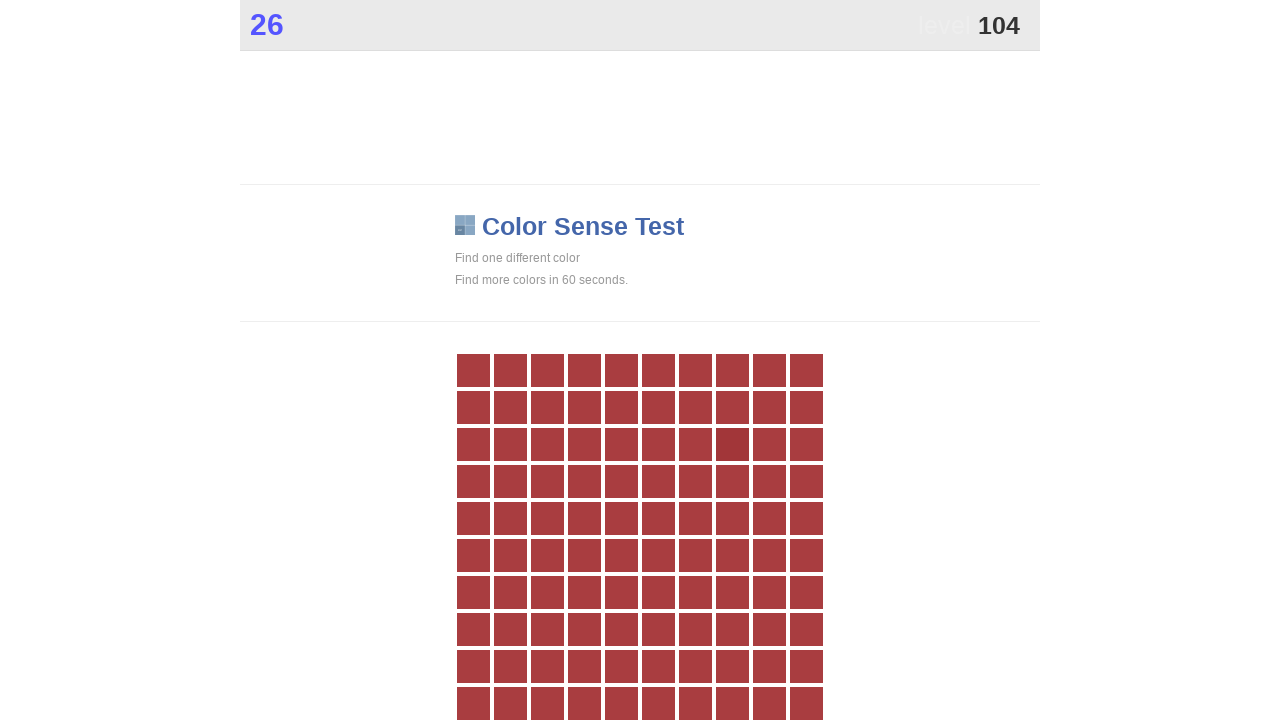

Clicked main game button to score points at (732, 444) on .main
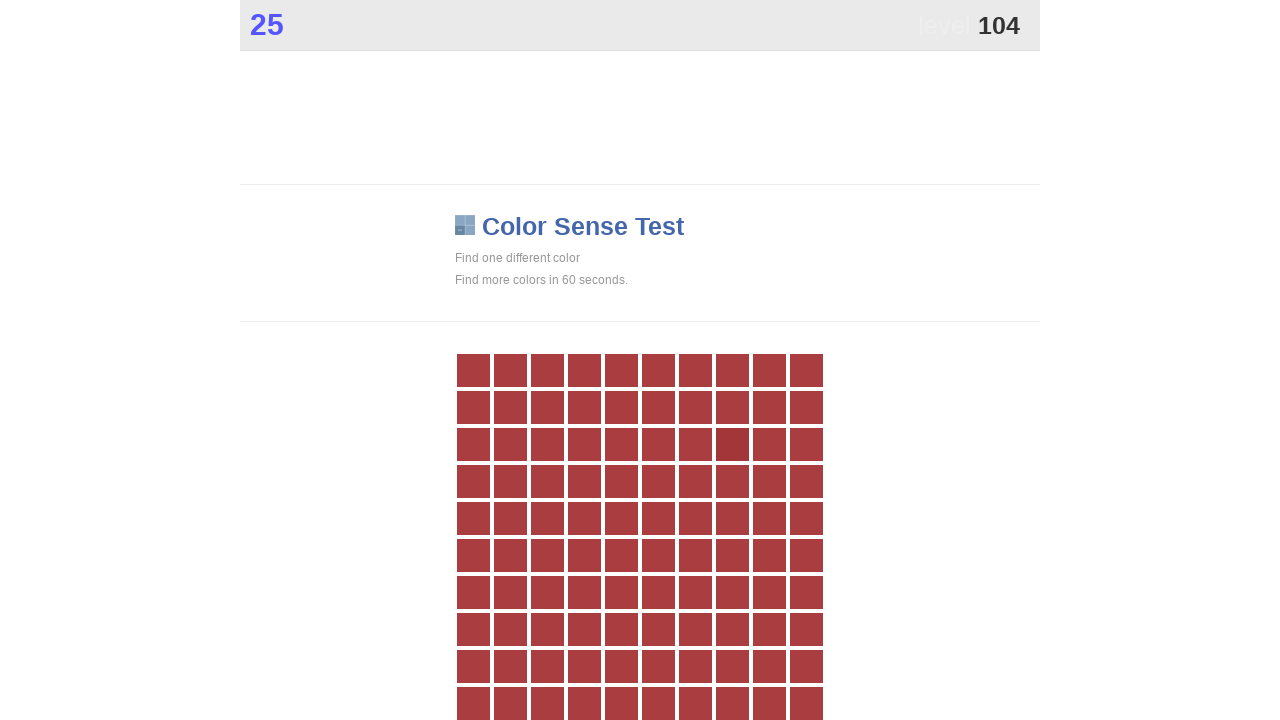

Clicked main game button to score points at (732, 444) on .main
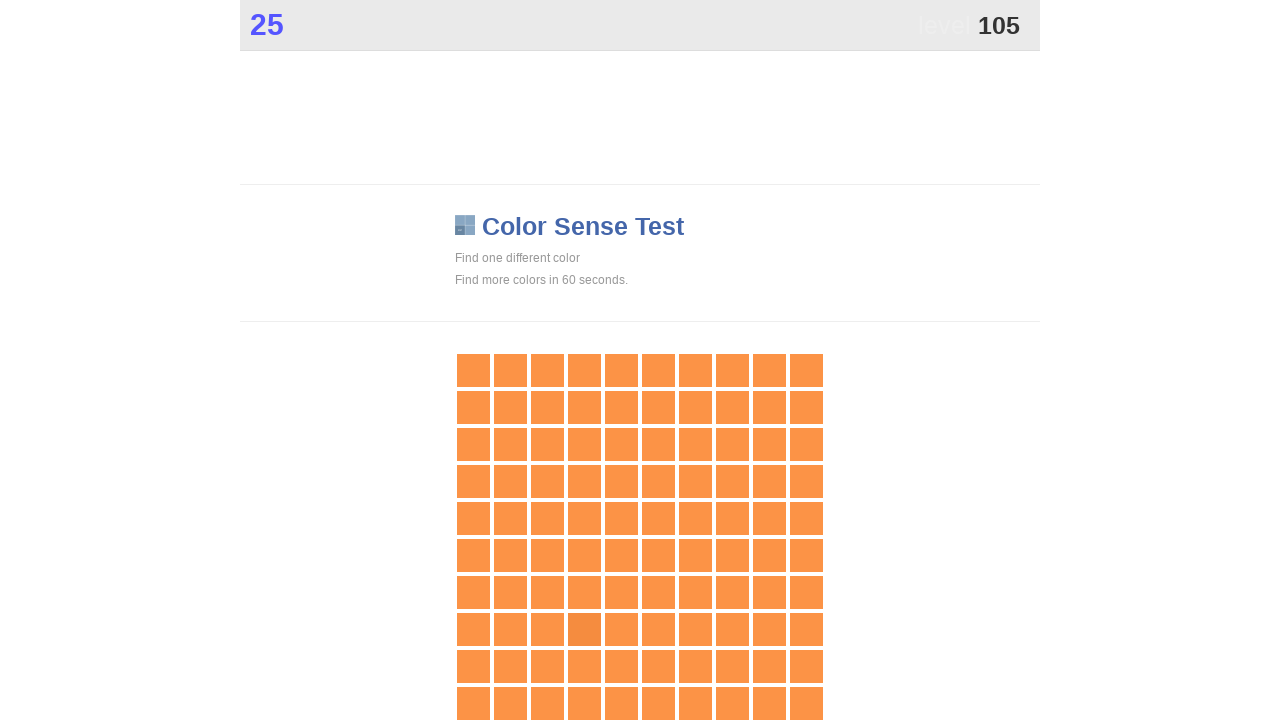

Clicked main game button to score points at (584, 629) on .main
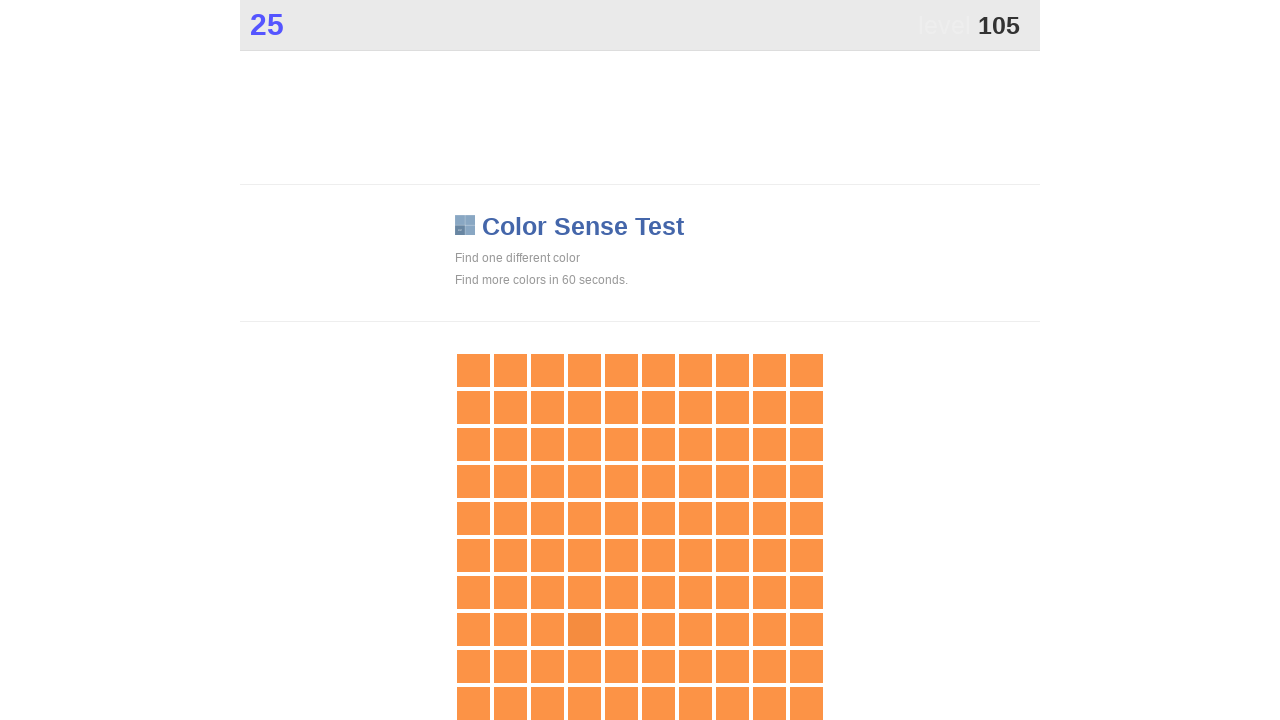

Clicked main game button to score points at (584, 629) on .main
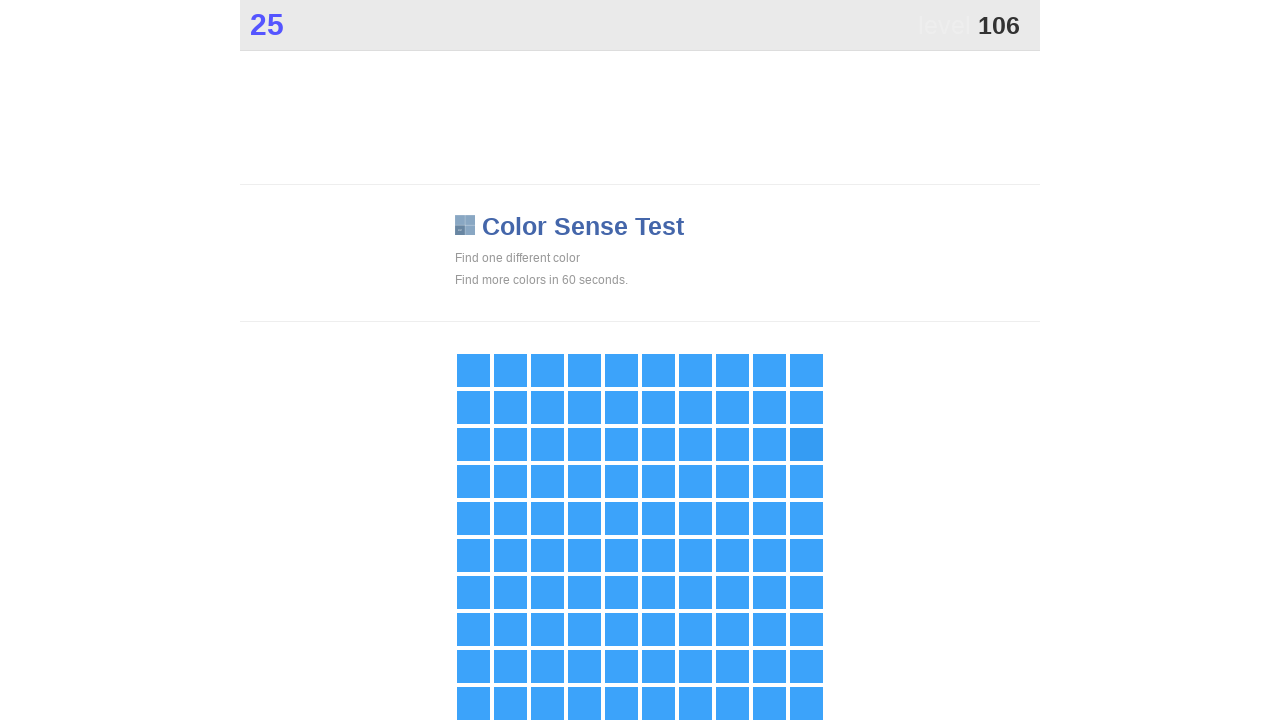

Clicked main game button to score points at (806, 444) on .main
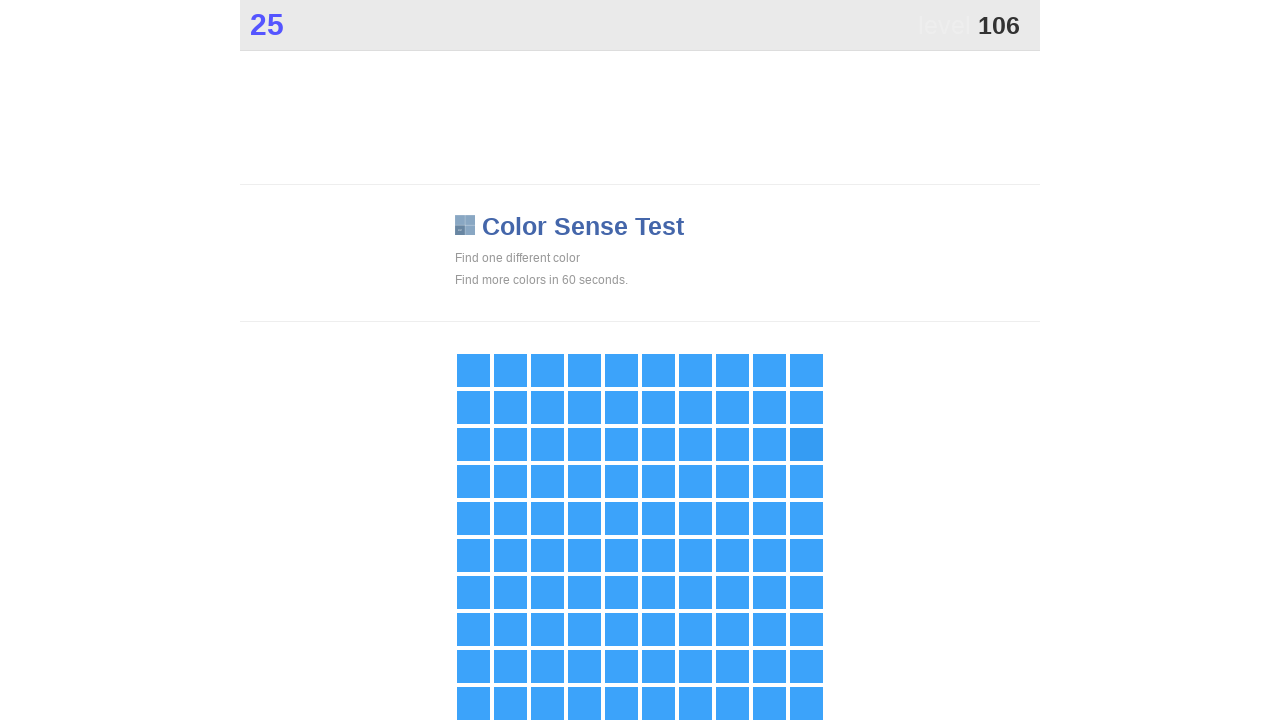

Clicked main game button to score points at (806, 444) on .main
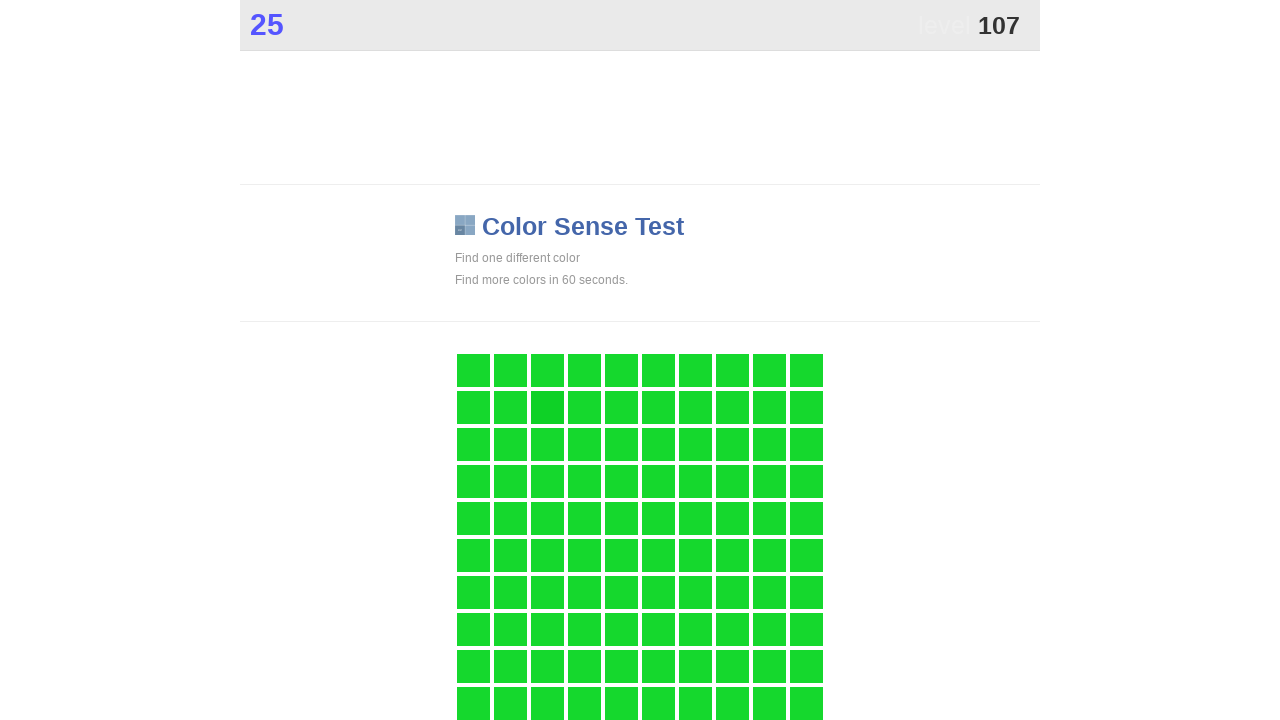

Clicked main game button to score points at (547, 407) on .main
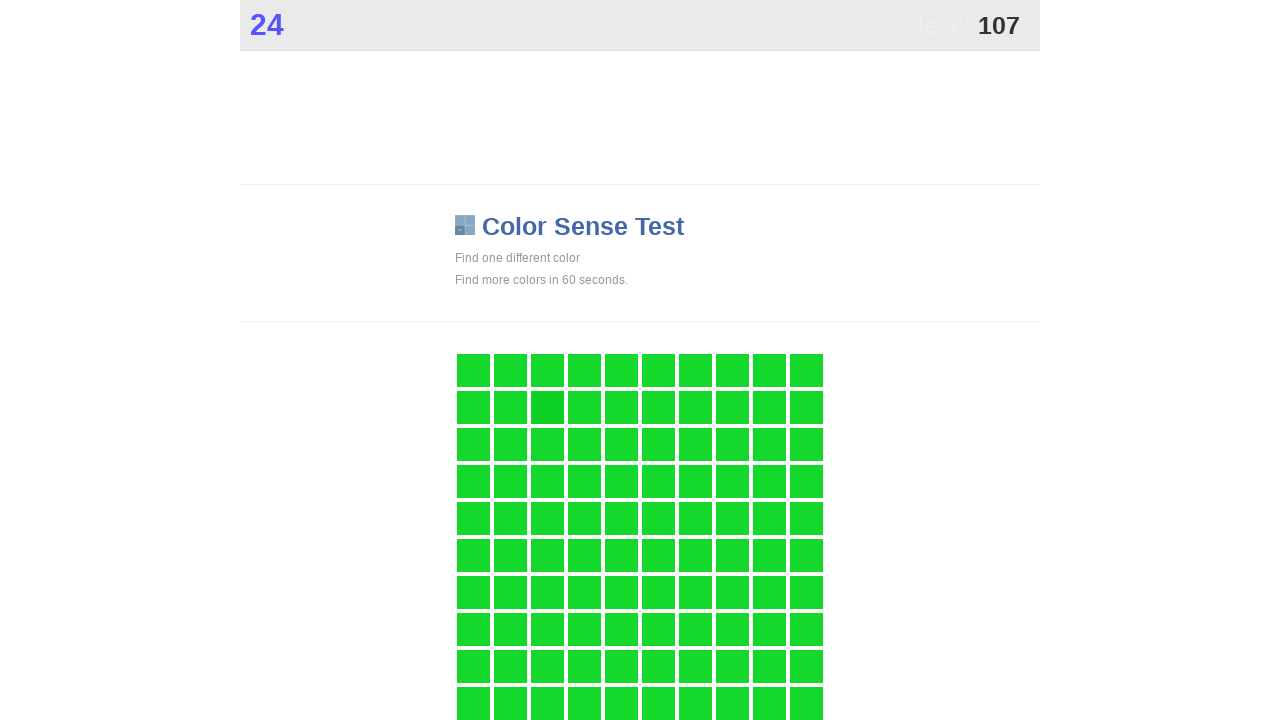

Clicked main game button to score points at (547, 407) on .main
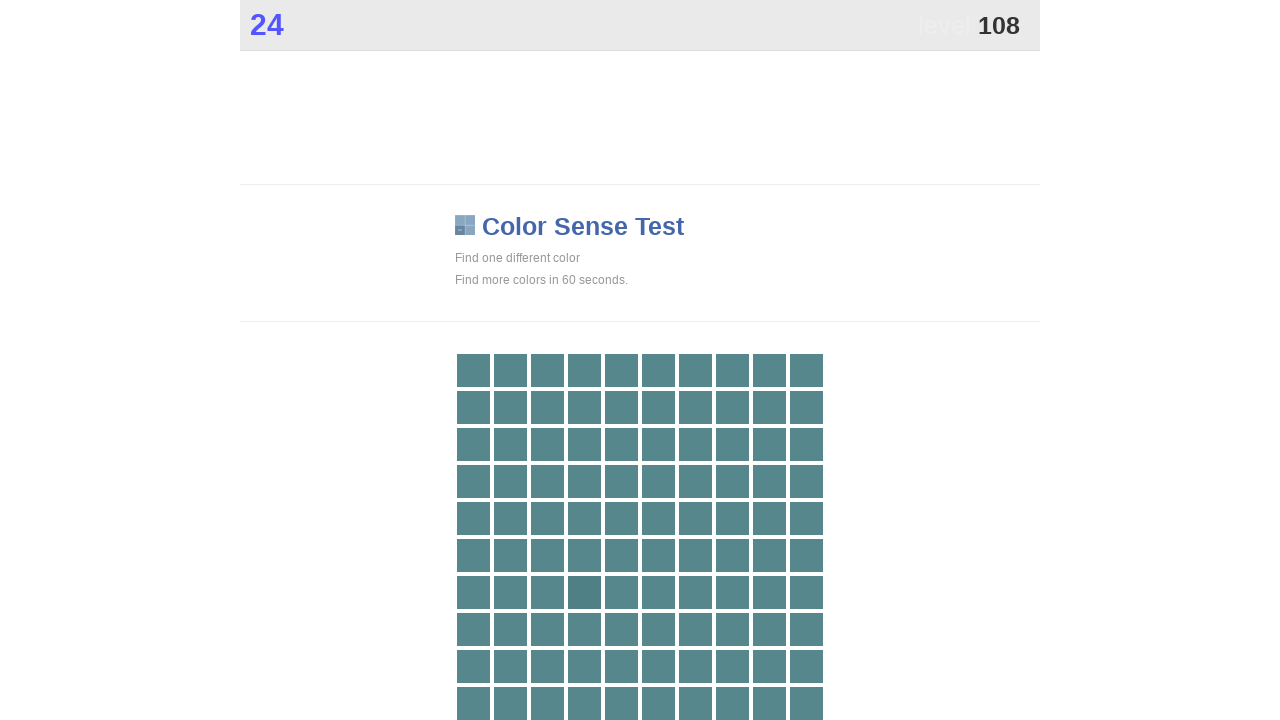

Clicked main game button to score points at (584, 592) on .main
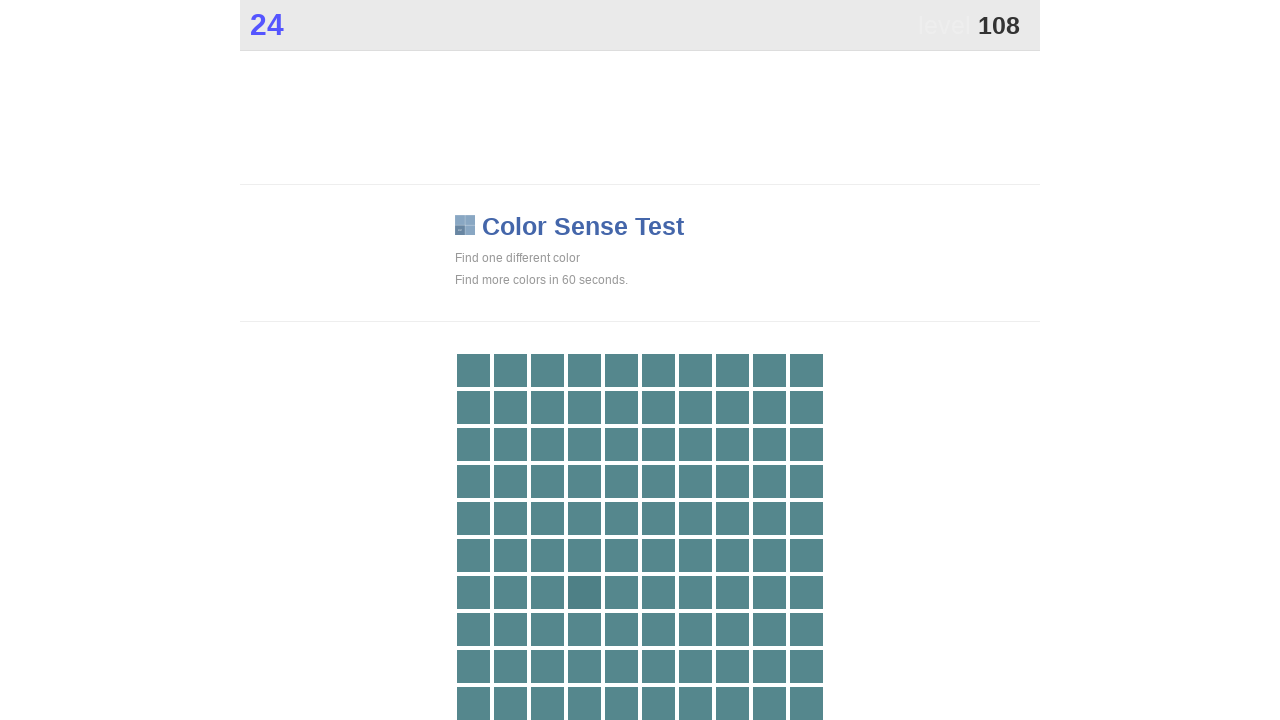

Clicked main game button to score points at (584, 592) on .main
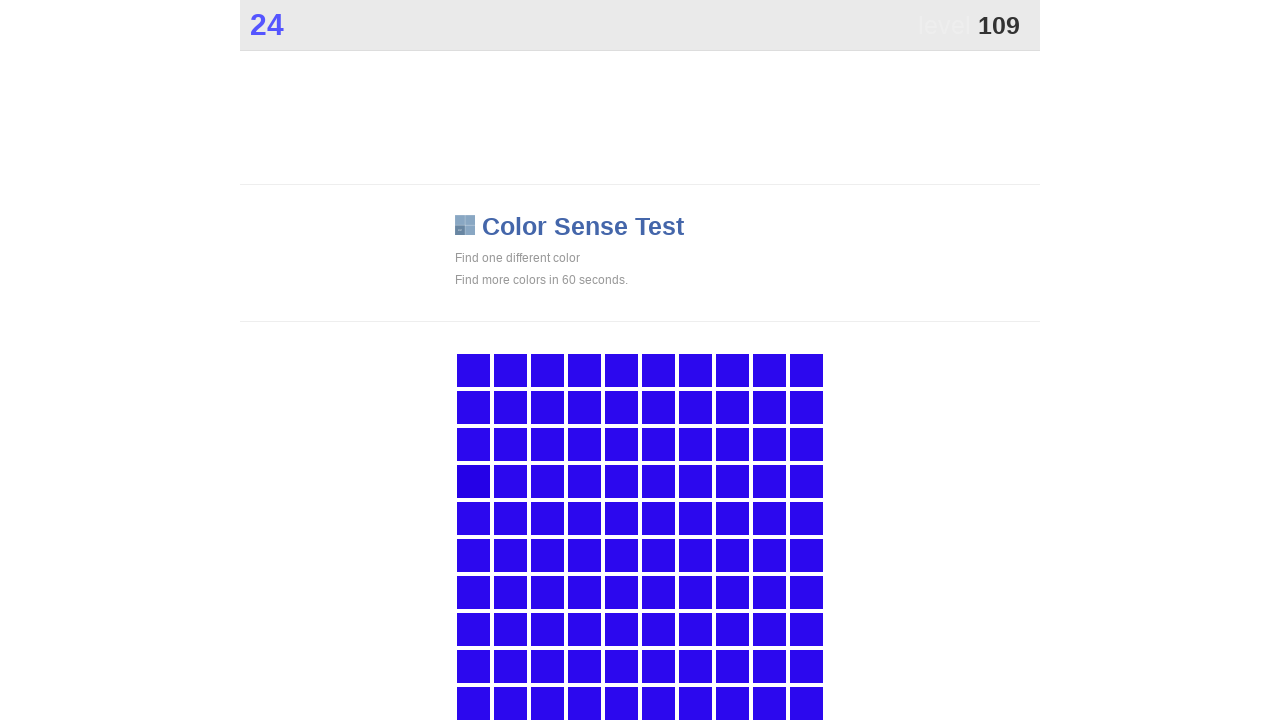

Clicked main game button to score points at (473, 481) on .main
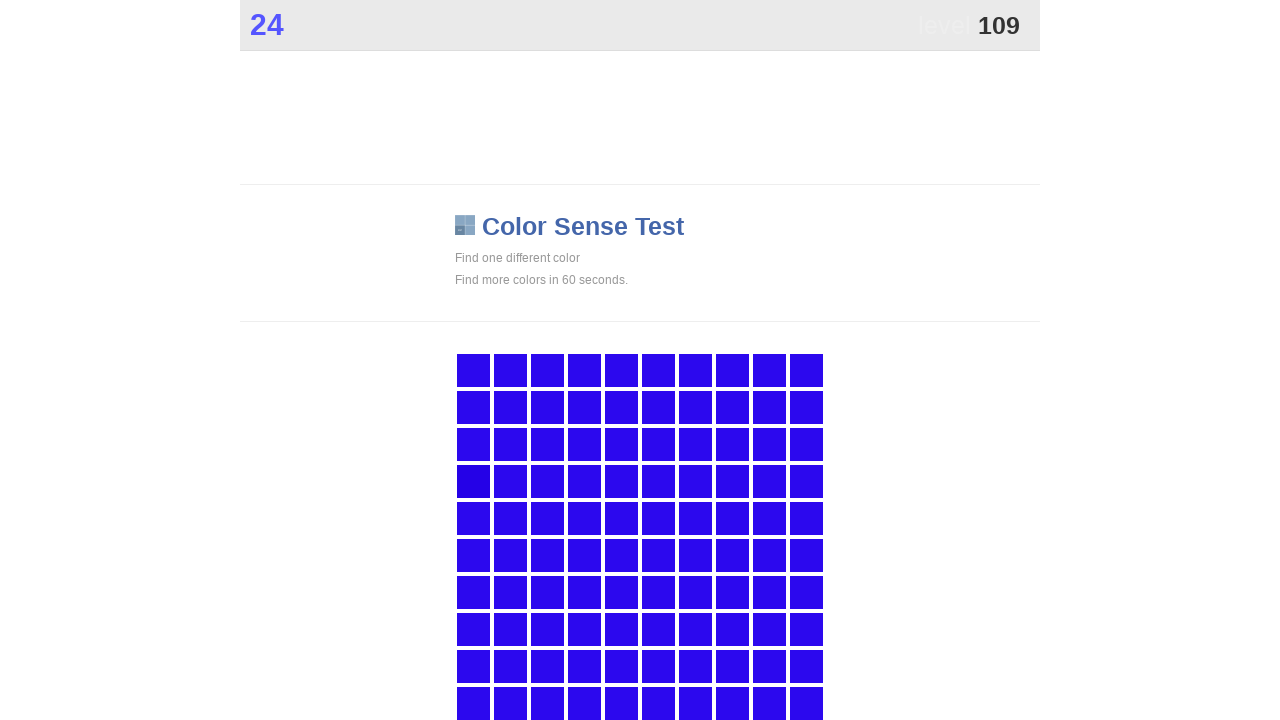

Clicked main game button to score points at (473, 481) on .main
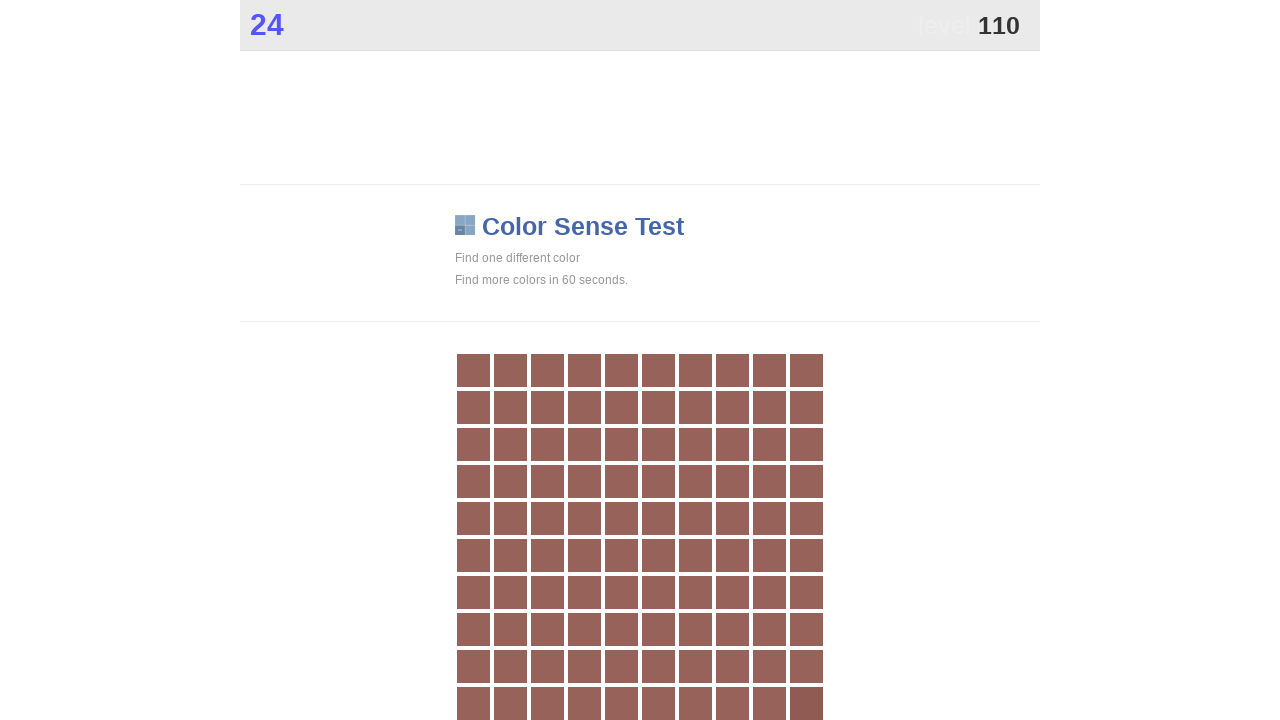

Clicked main game button to score points at (806, 703) on .main
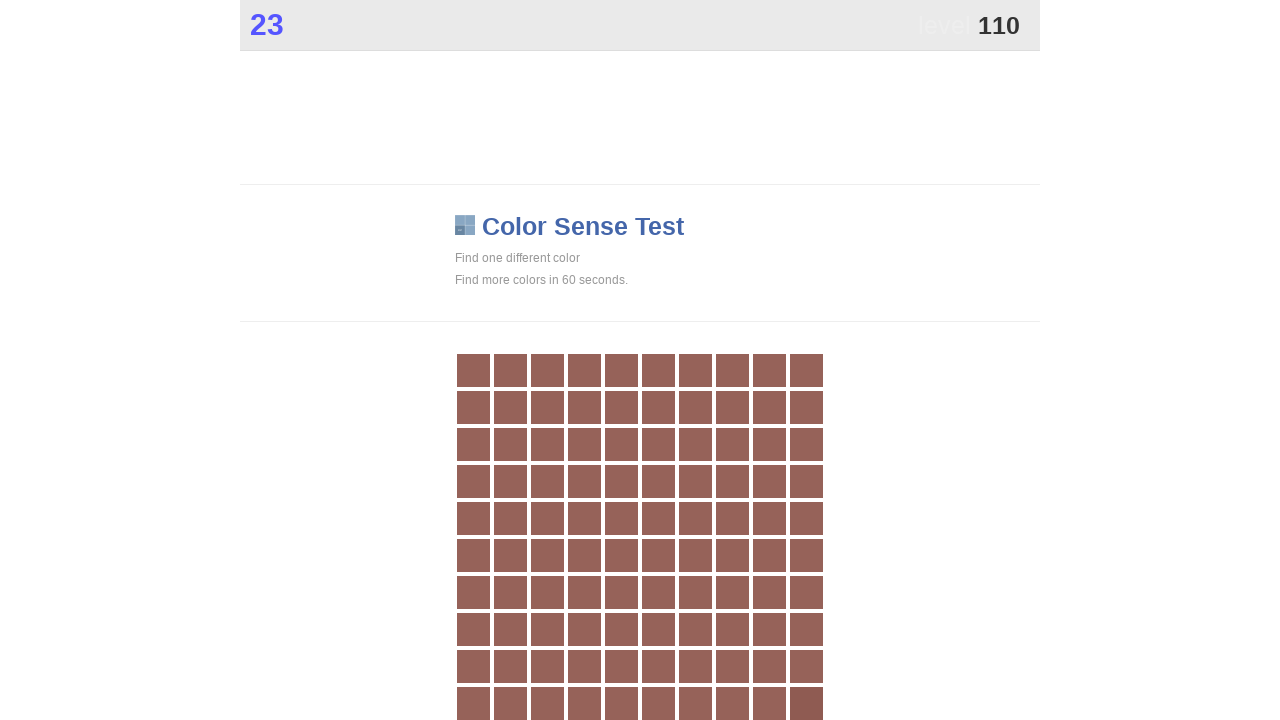

Clicked main game button to score points at (806, 703) on .main
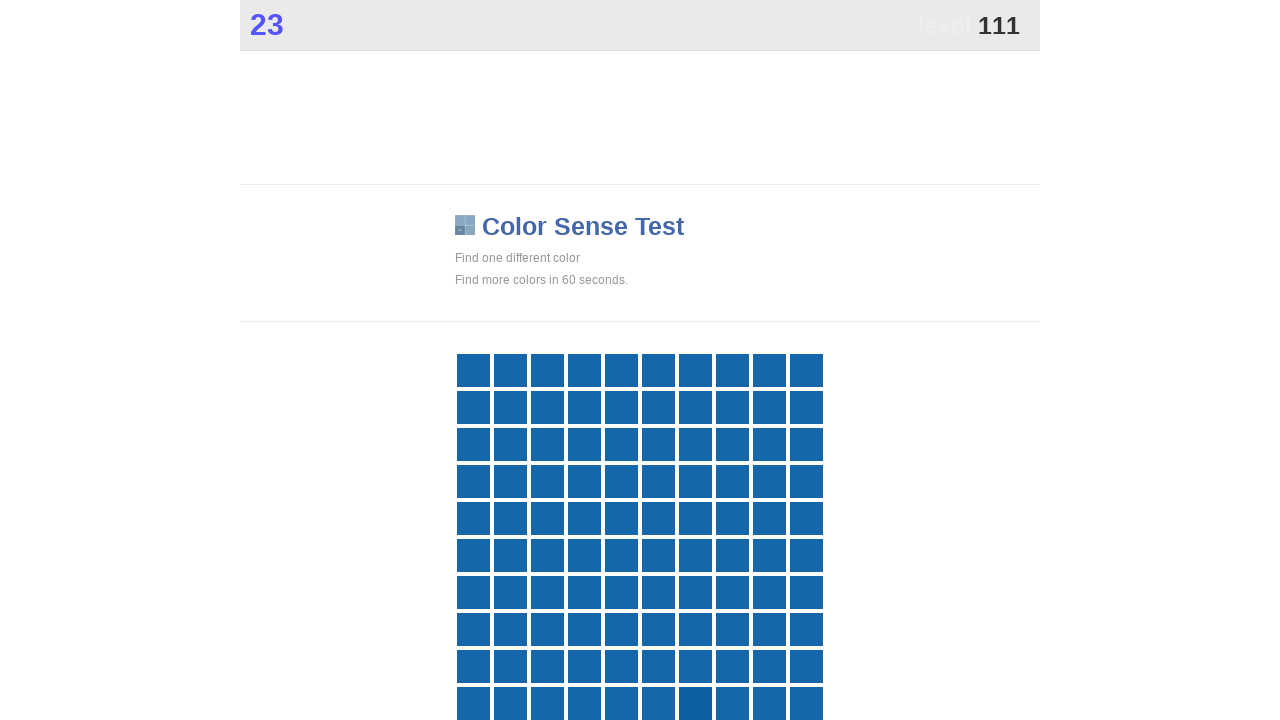

Clicked main game button to score points at (695, 703) on .main
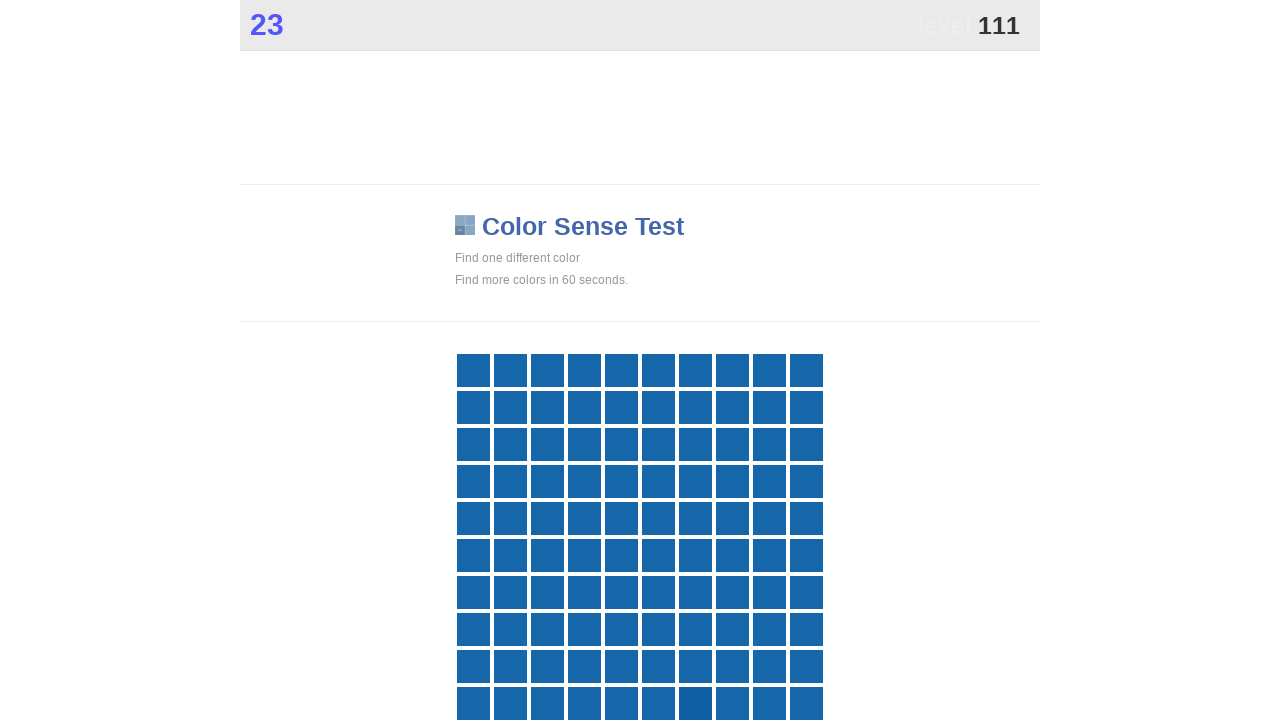

Clicked main game button to score points at (695, 703) on .main
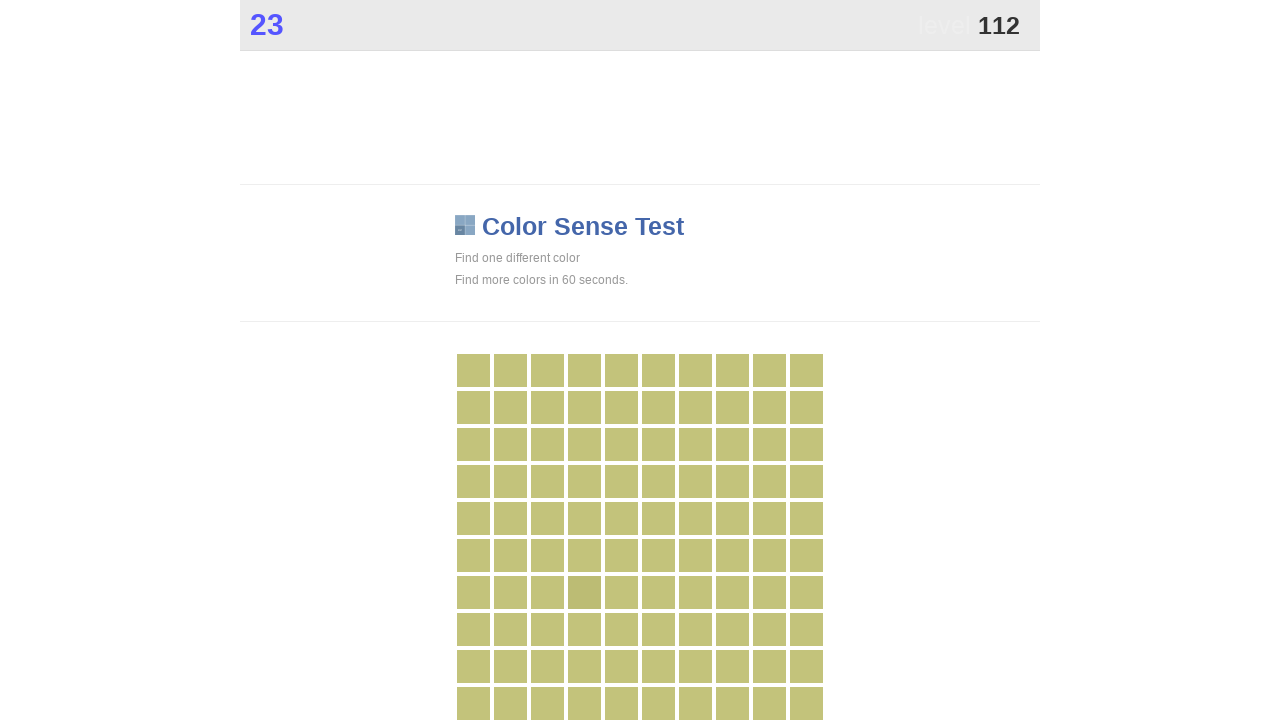

Clicked main game button to score points at (584, 592) on .main
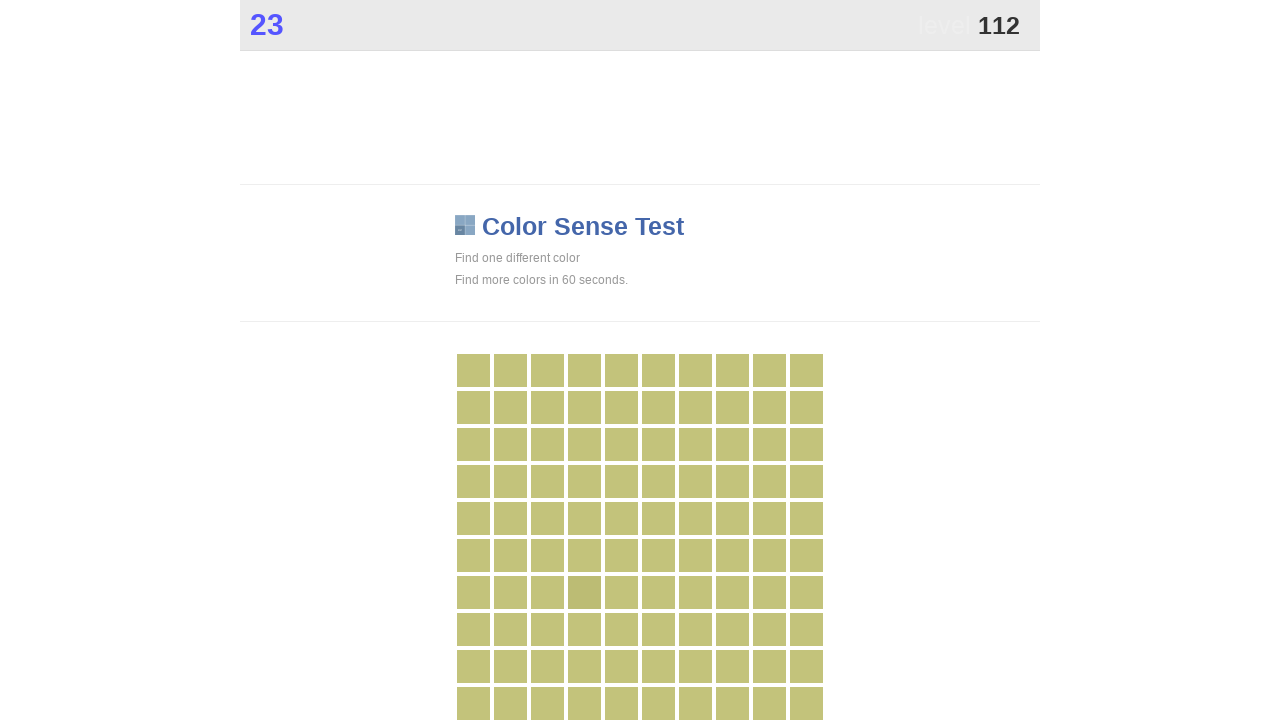

Clicked main game button to score points at (584, 592) on .main
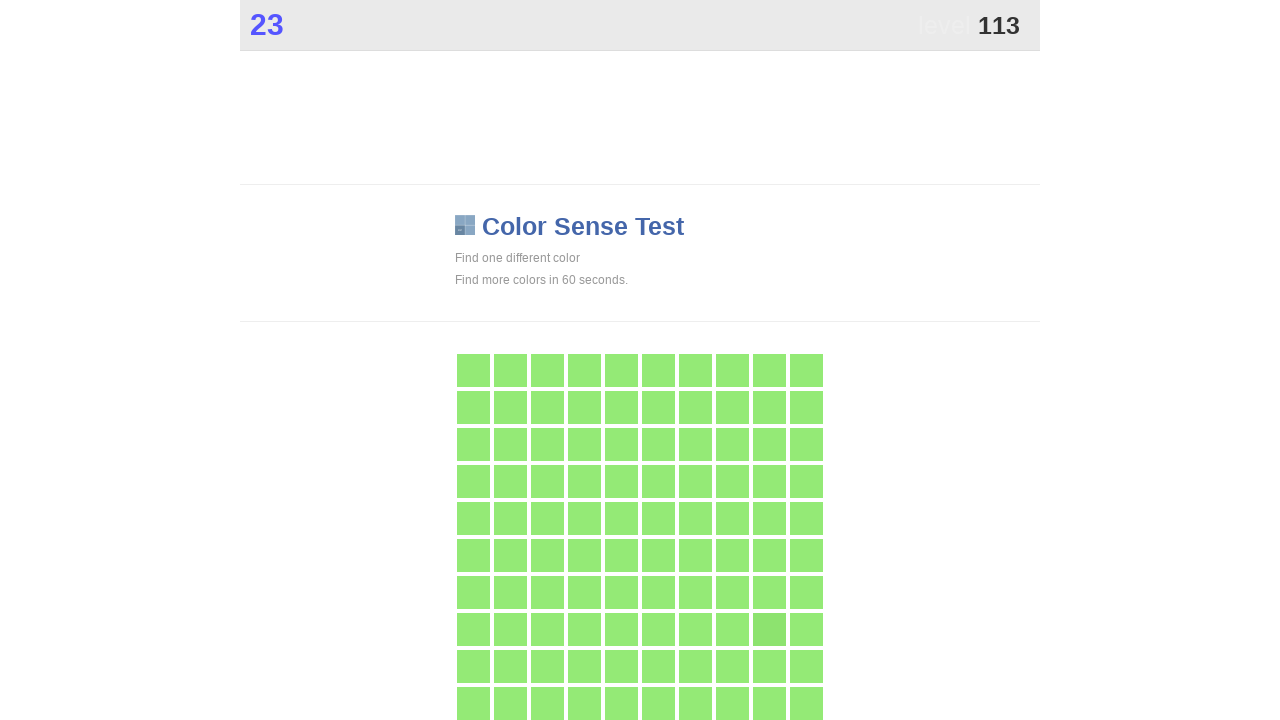

Clicked main game button to score points at (769, 629) on .main
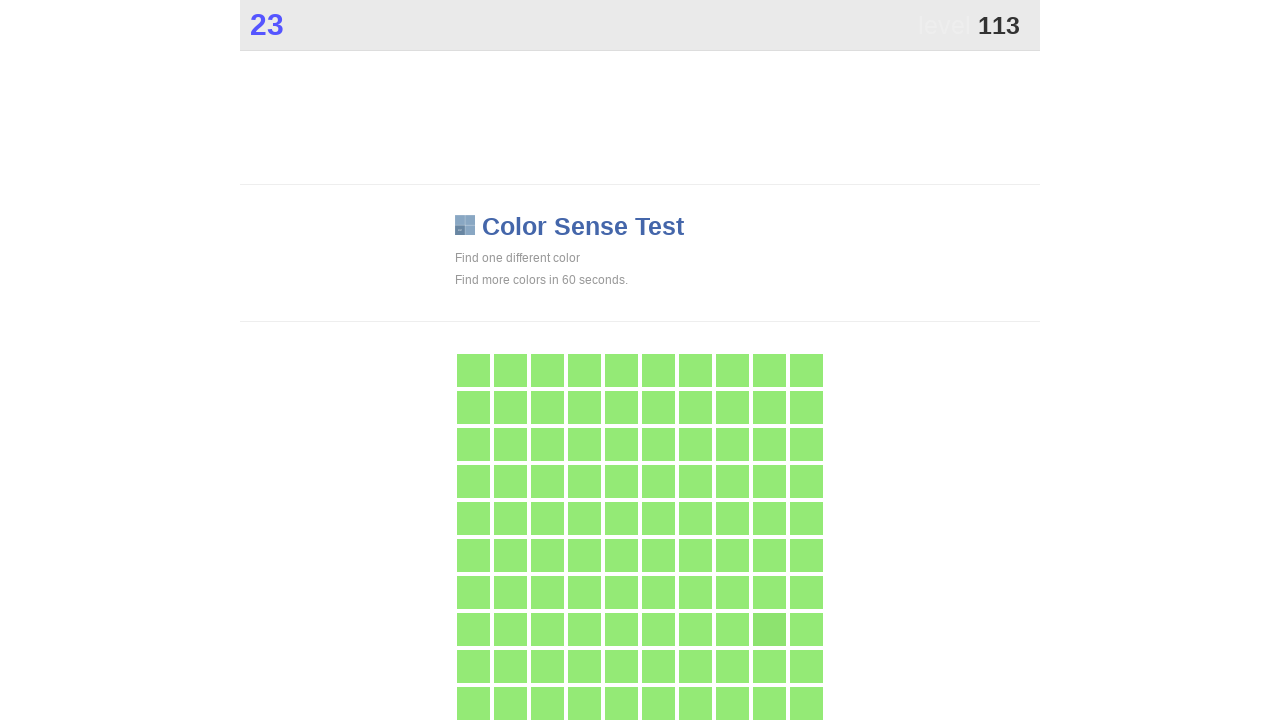

Clicked main game button to score points at (769, 629) on .main
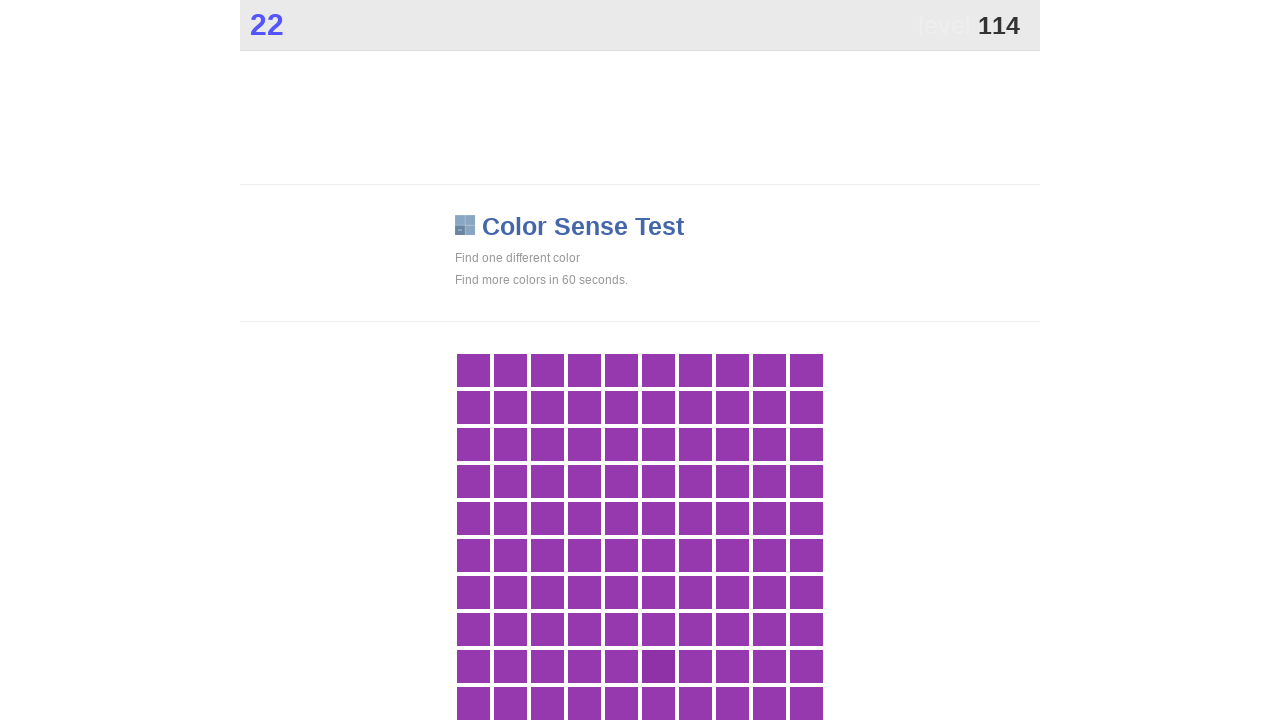

Clicked main game button to score points at (658, 666) on .main
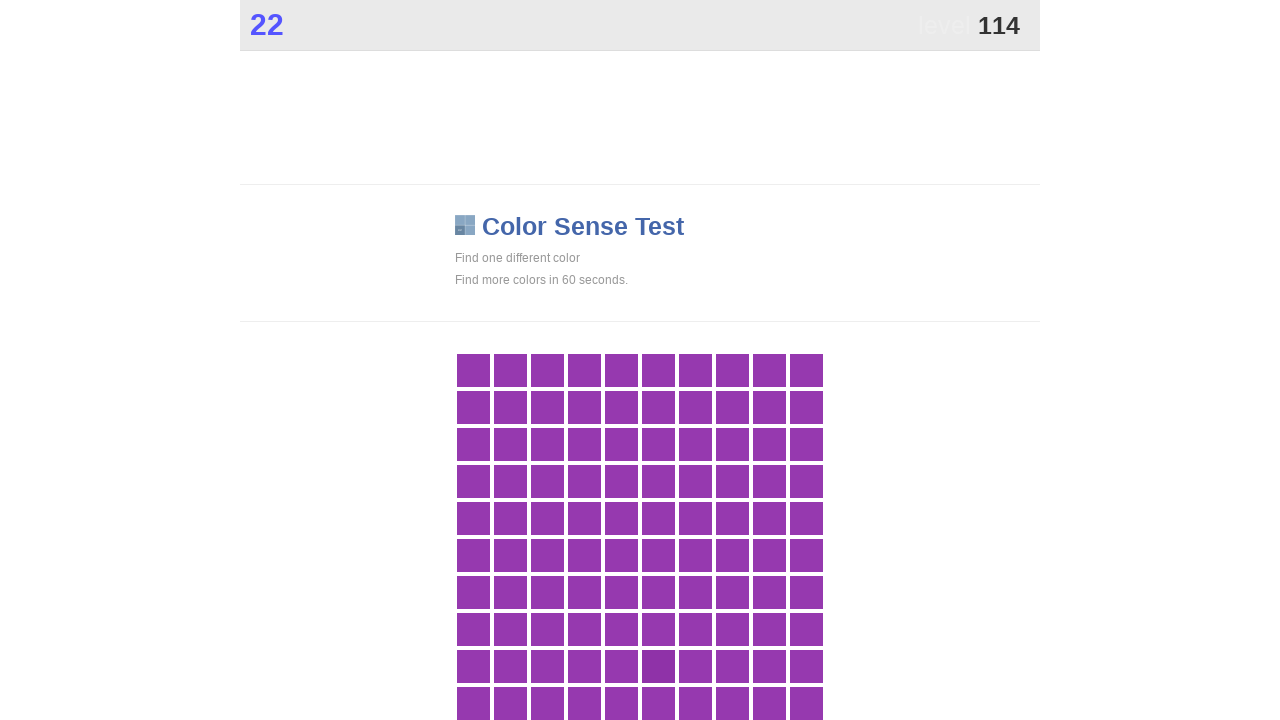

Clicked main game button to score points at (658, 666) on .main
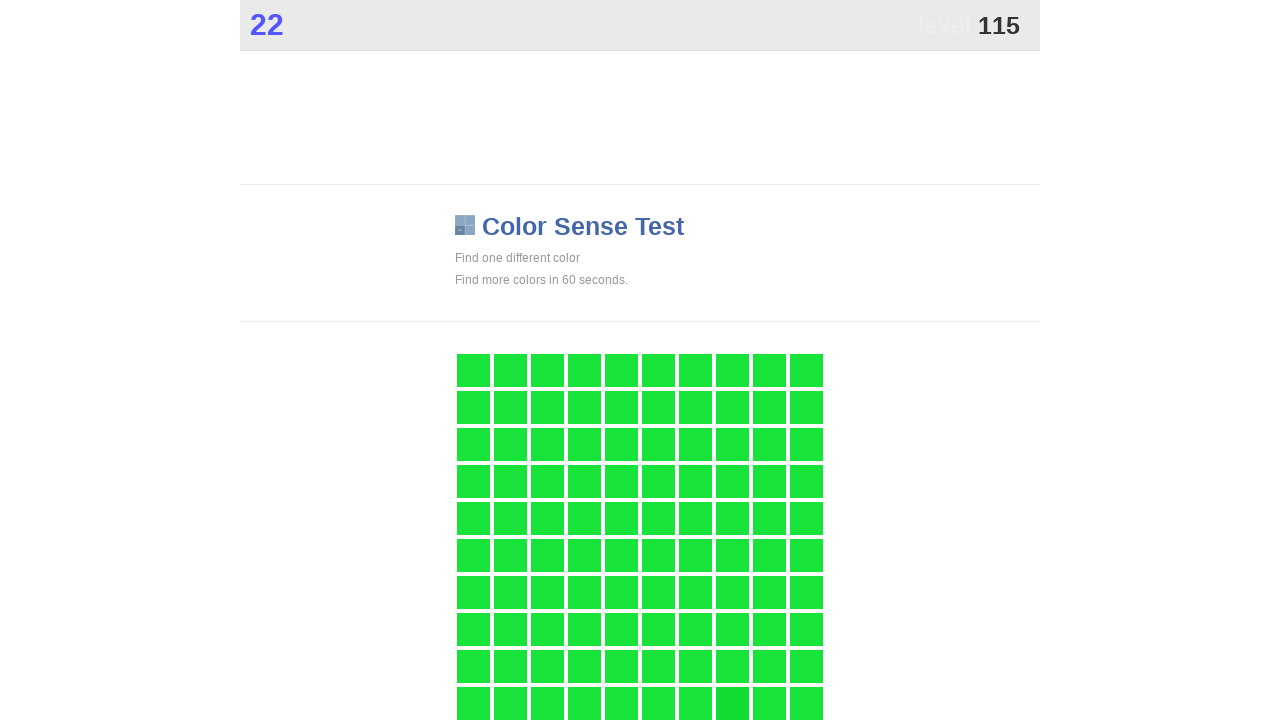

Clicked main game button to score points at (732, 703) on .main
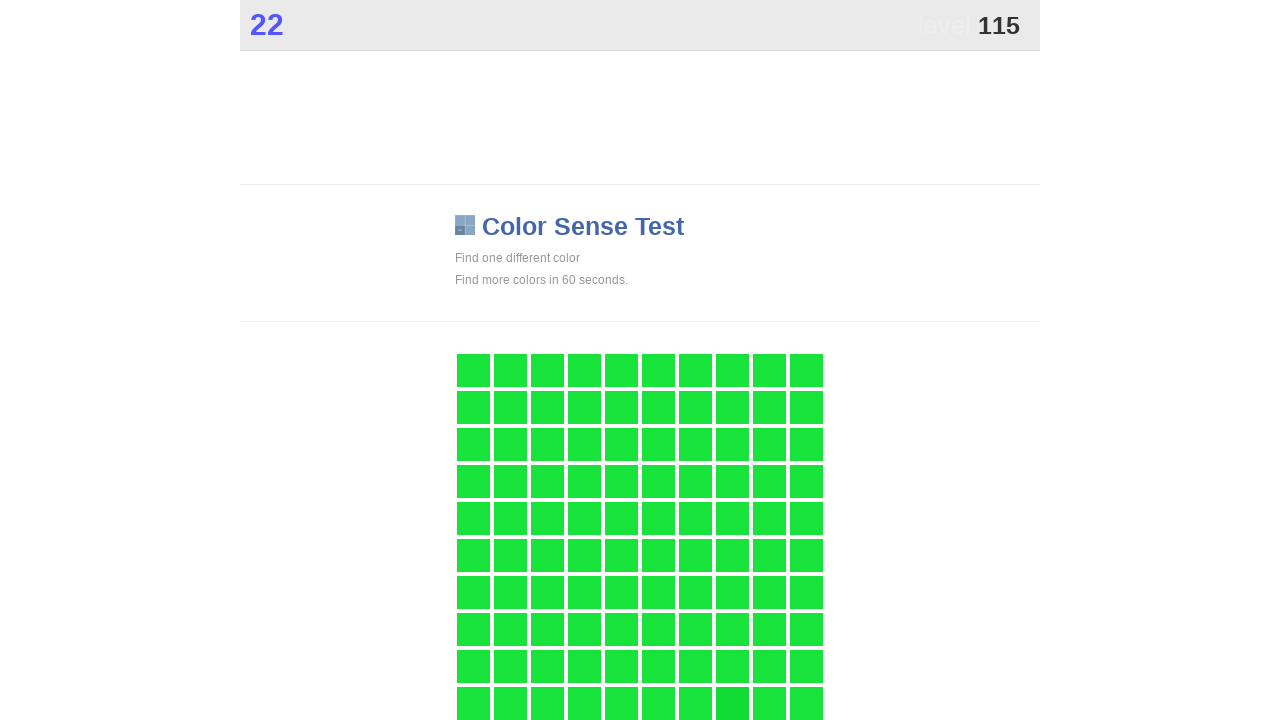

Clicked main game button to score points at (732, 703) on .main
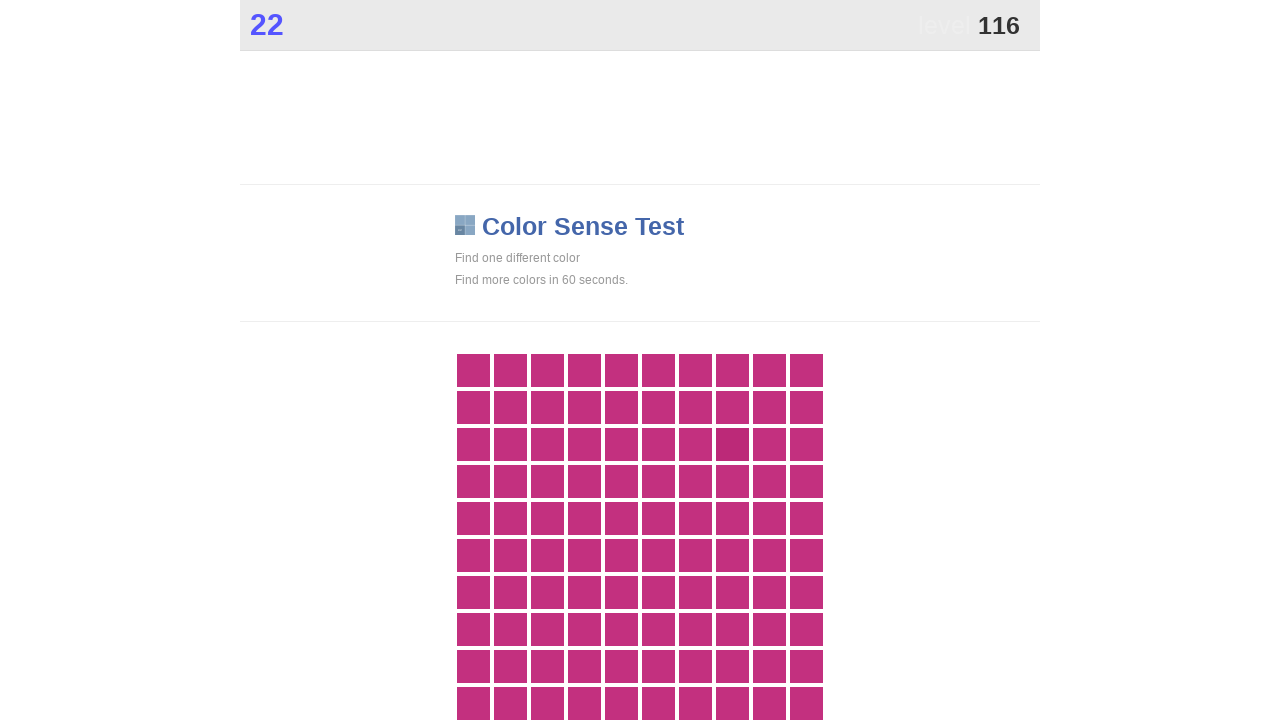

Clicked main game button to score points at (732, 444) on .main
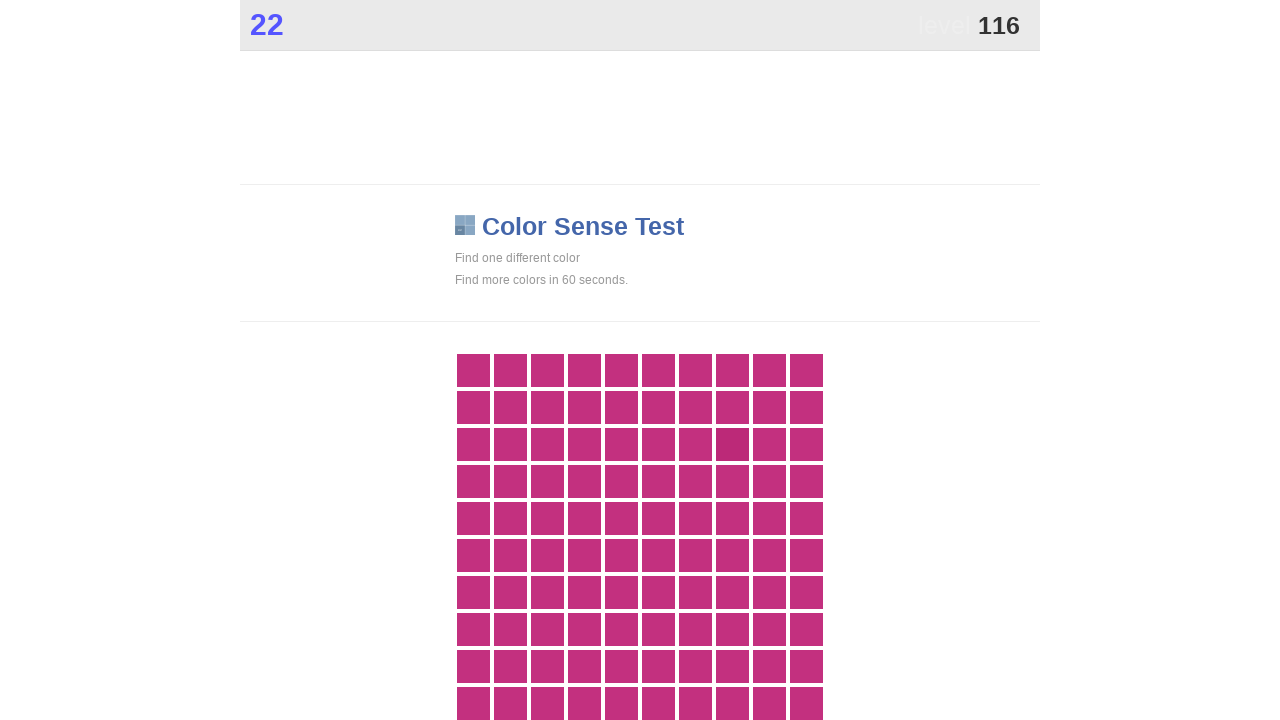

Clicked main game button to score points at (732, 444) on .main
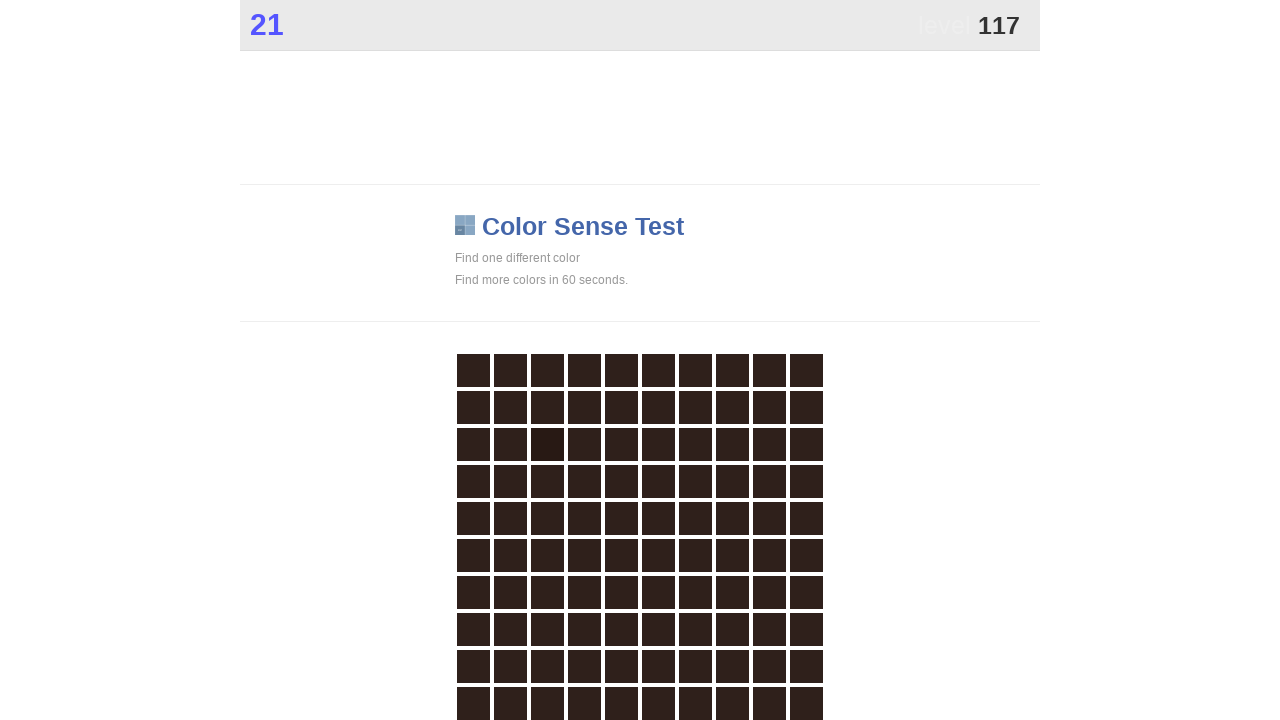

Clicked main game button to score points at (547, 444) on .main
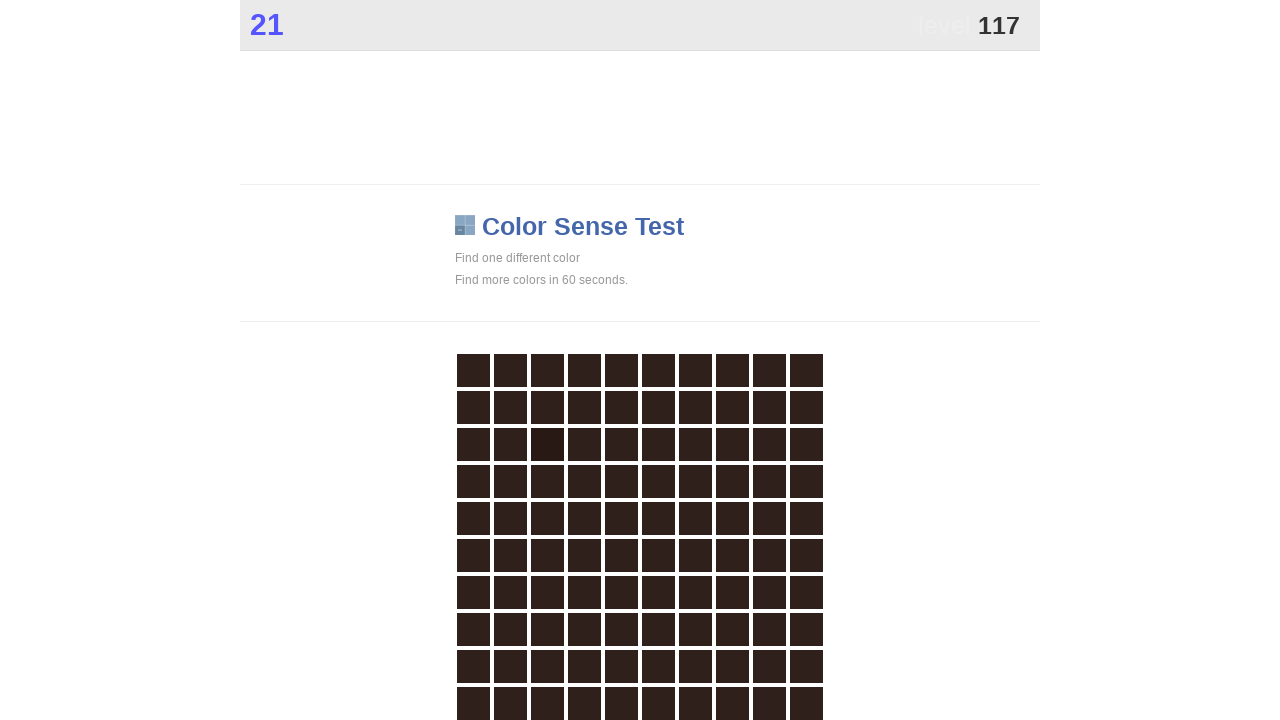

Clicked main game button to score points at (547, 444) on .main
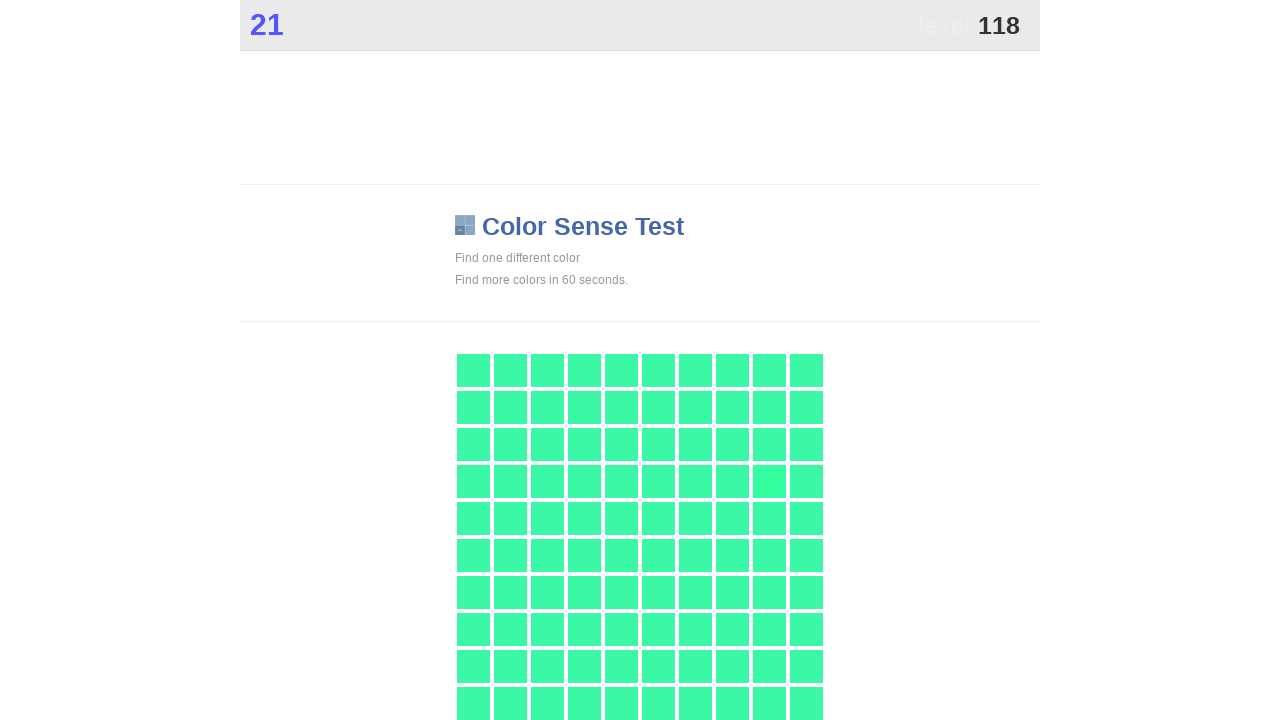

Clicked main game button to score points at (769, 481) on .main
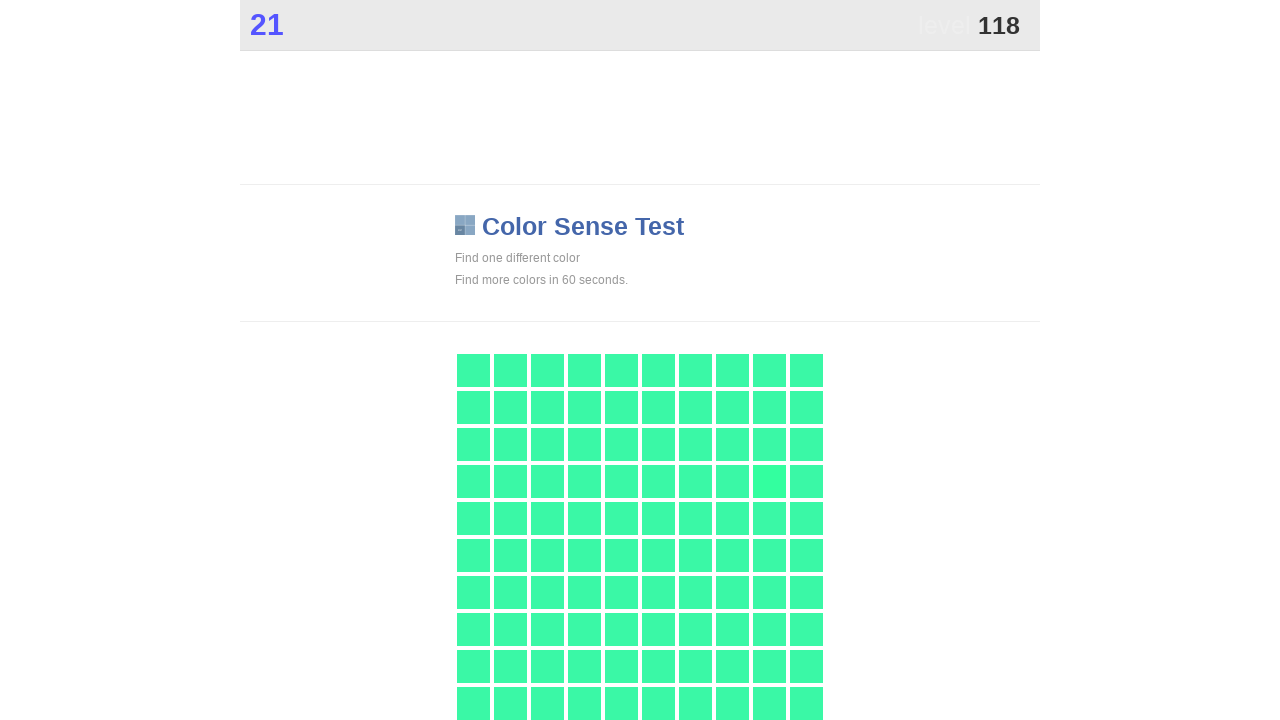

Clicked main game button to score points at (769, 481) on .main
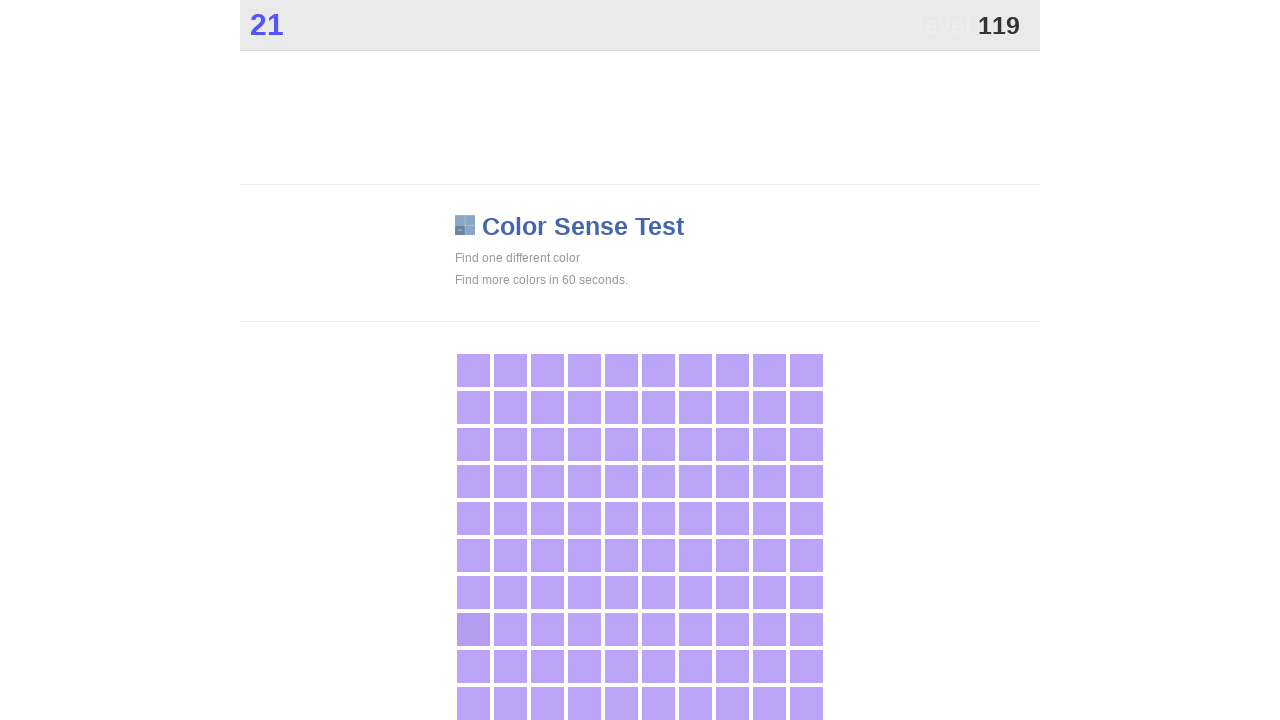

Clicked main game button to score points at (473, 629) on .main
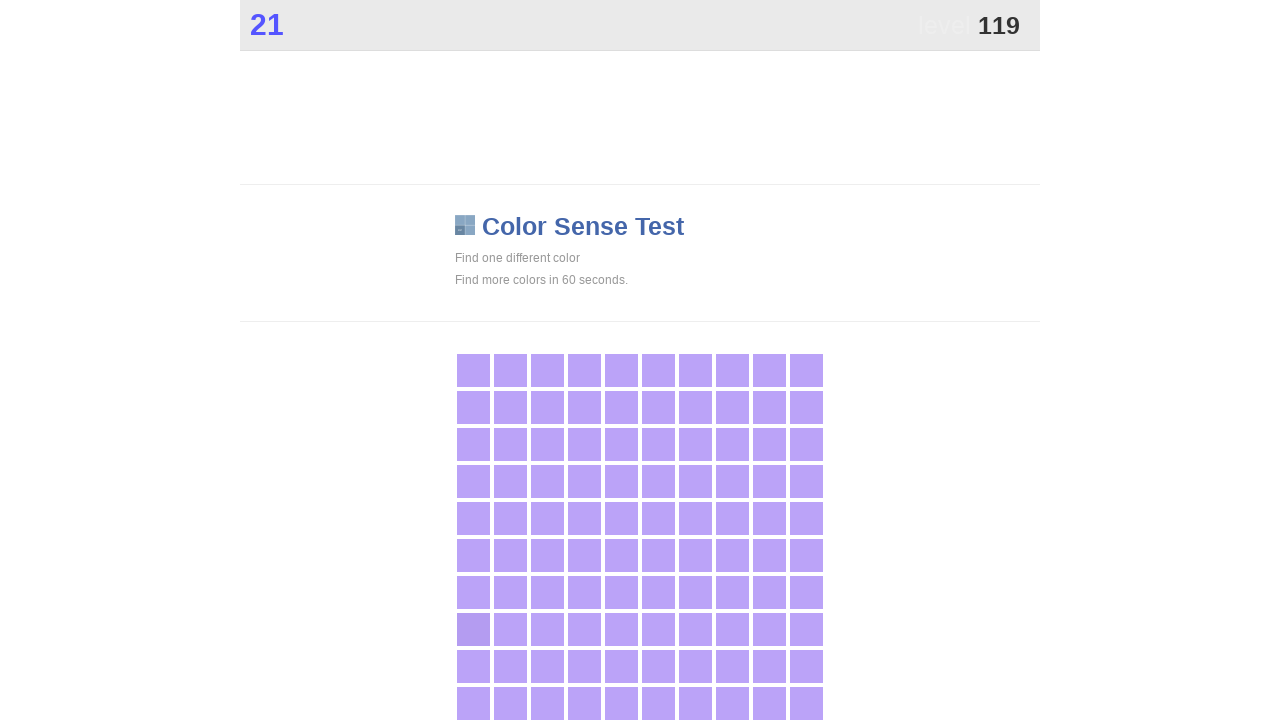

Clicked main game button to score points at (473, 629) on .main
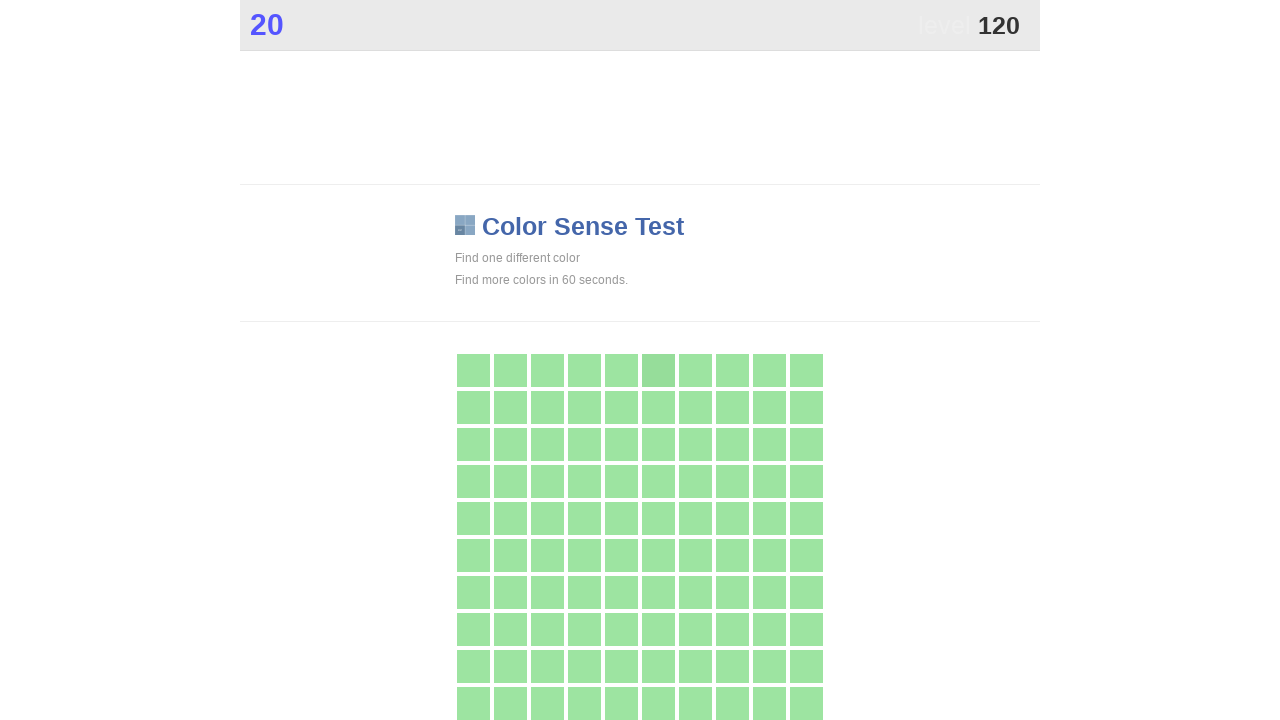

Clicked main game button to score points at (658, 370) on .main
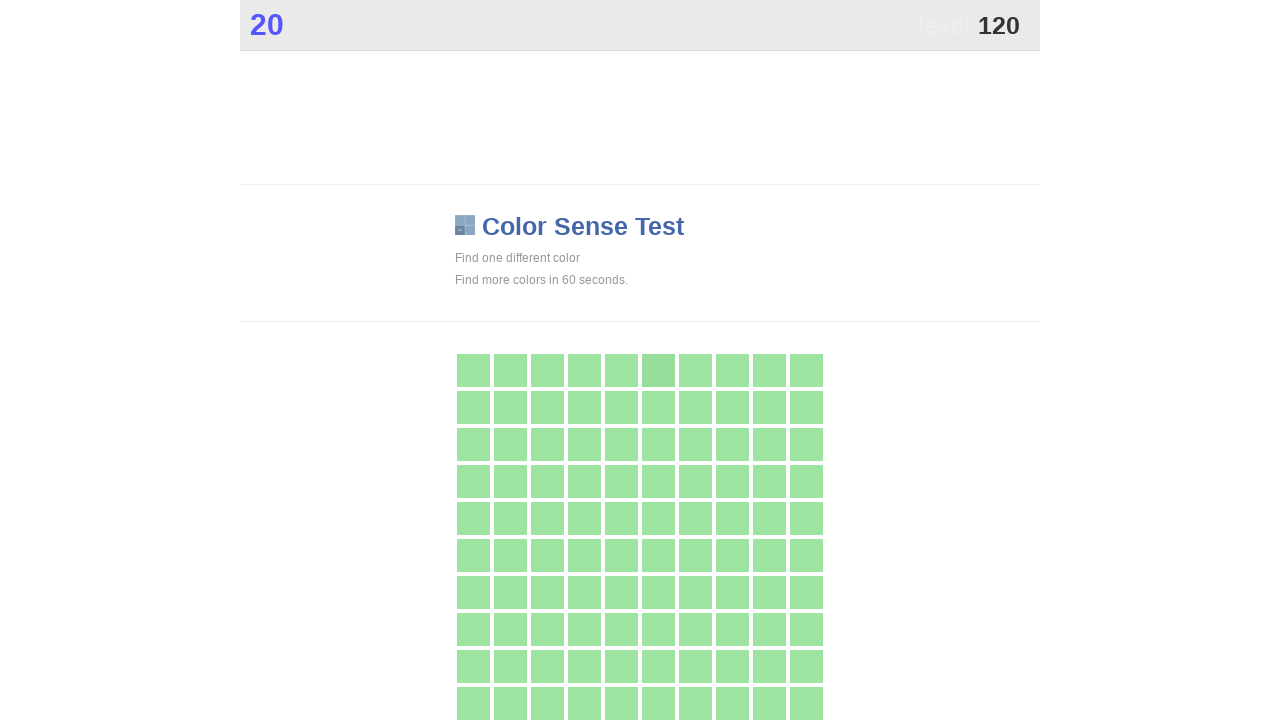

Clicked main game button to score points at (658, 370) on .main
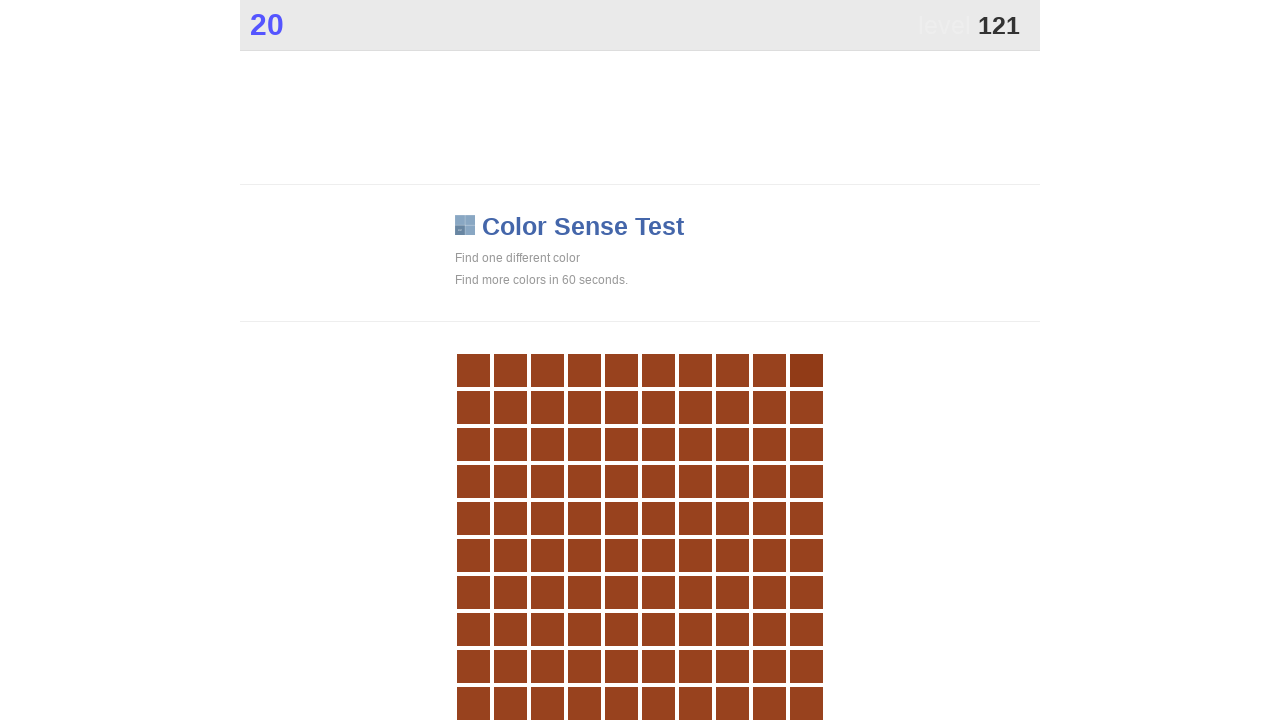

Clicked main game button to score points at (806, 370) on .main
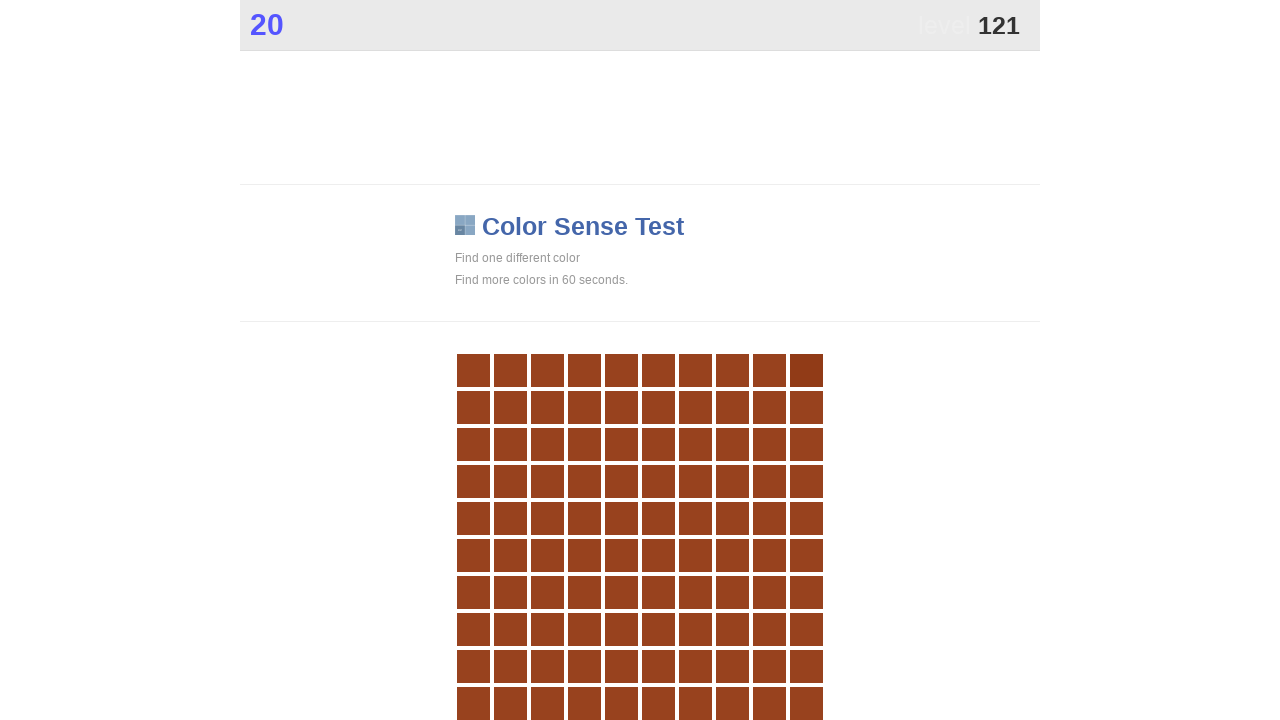

Clicked main game button to score points at (806, 370) on .main
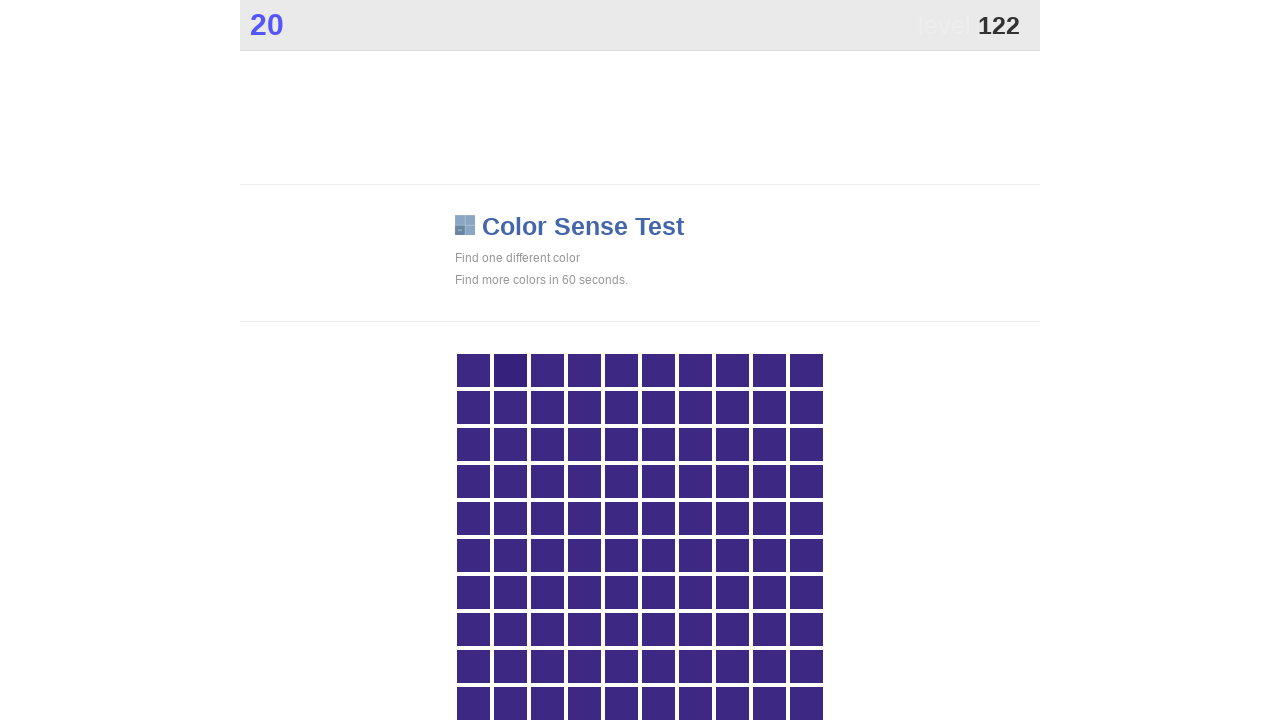

Clicked main game button to score points at (510, 370) on .main
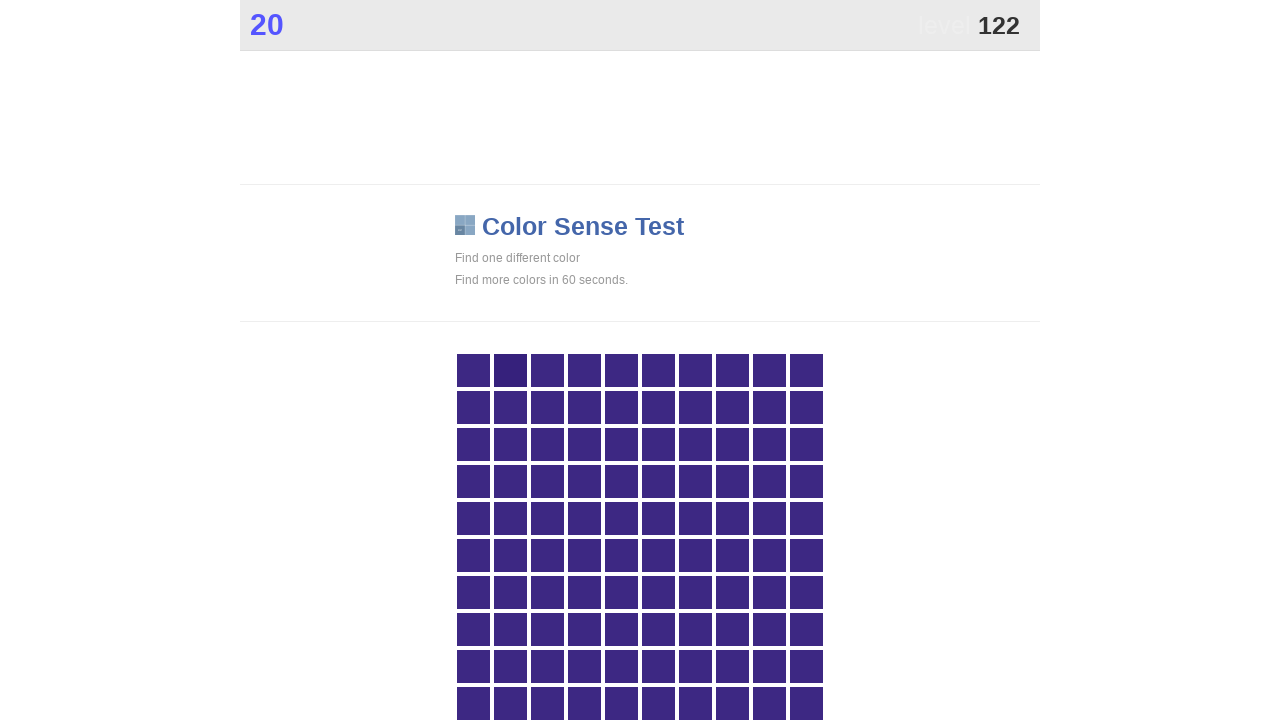

Clicked main game button to score points at (510, 370) on .main
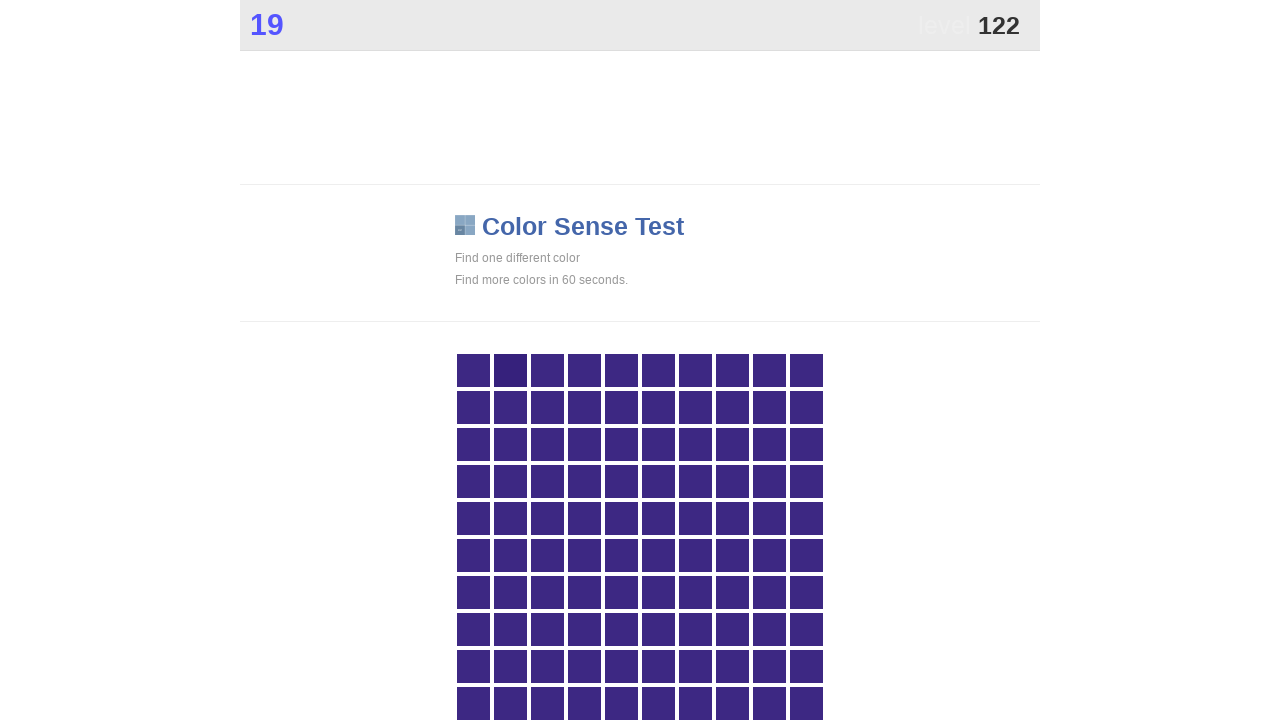

Clicked main game button to score points at (510, 370) on .main
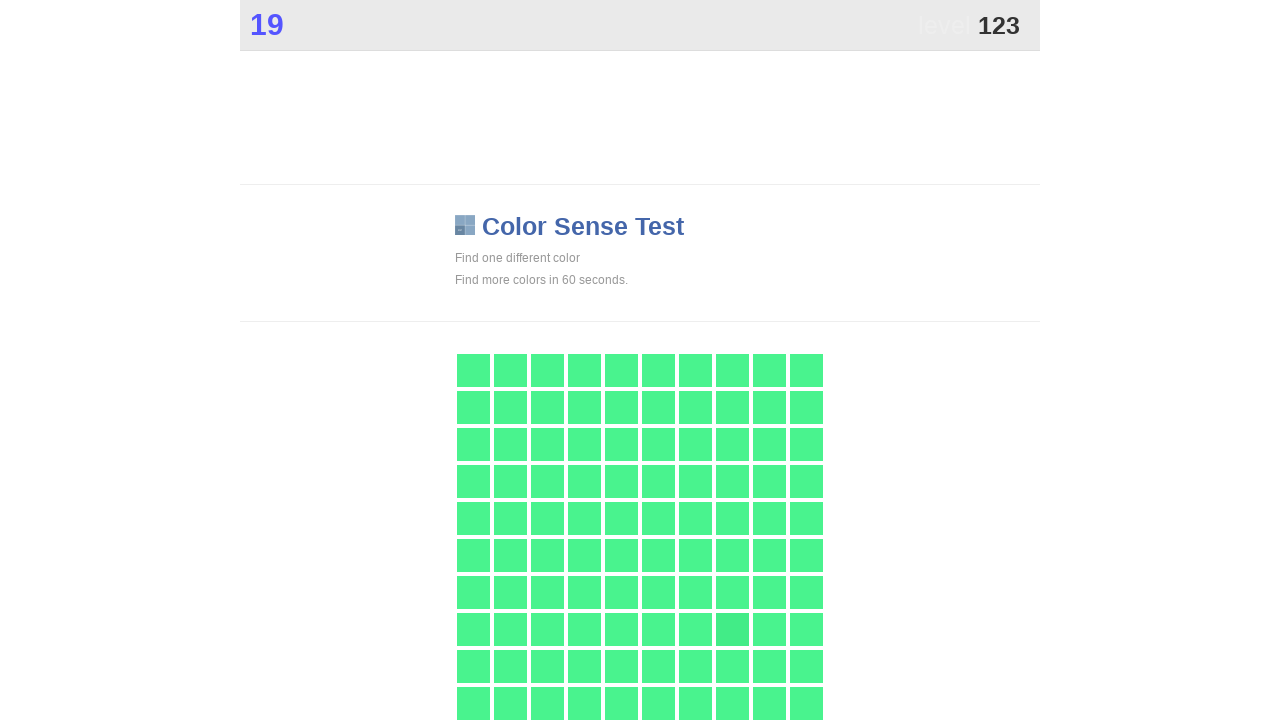

Clicked main game button to score points at (732, 629) on .main
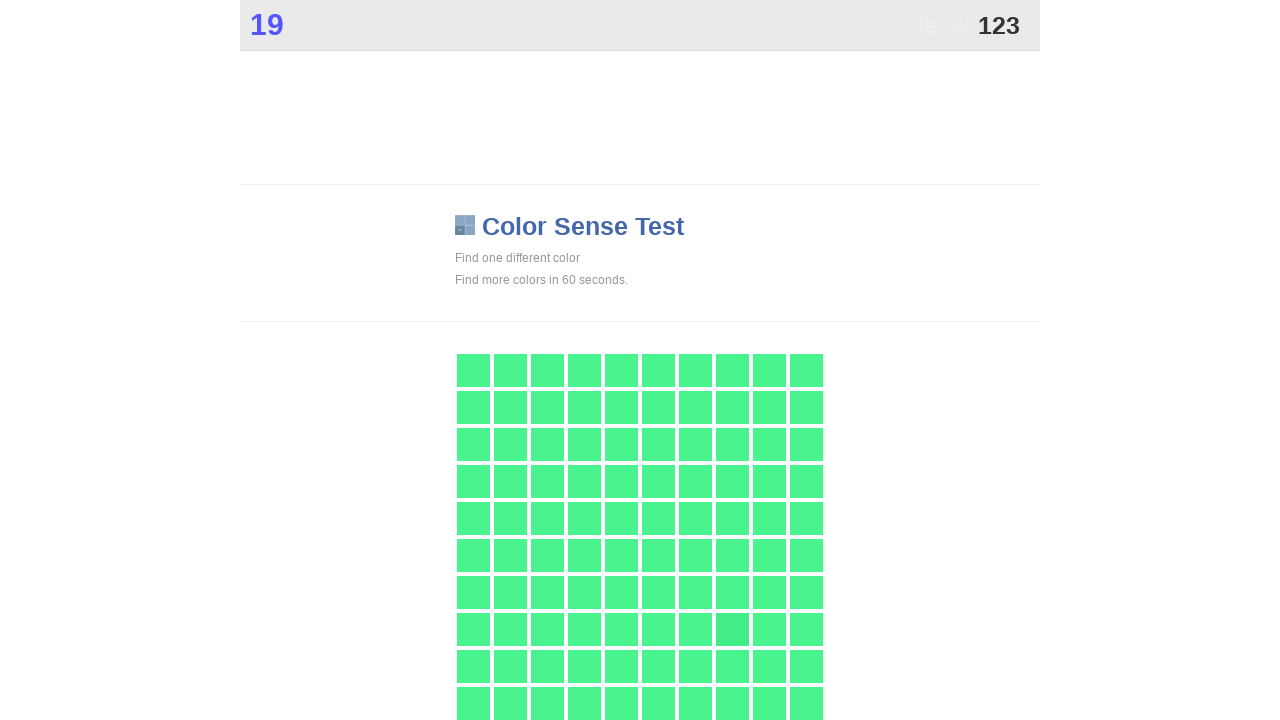

Clicked main game button to score points at (732, 629) on .main
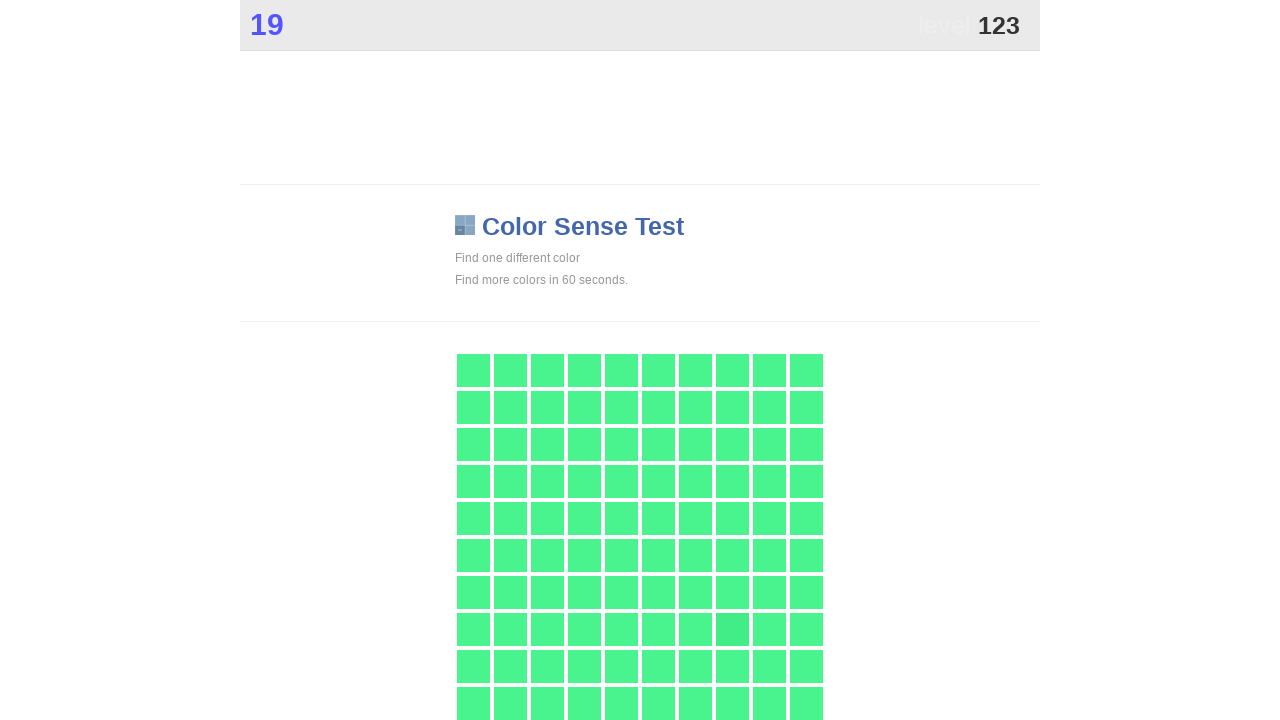

Clicked main game button to score points at (732, 629) on .main
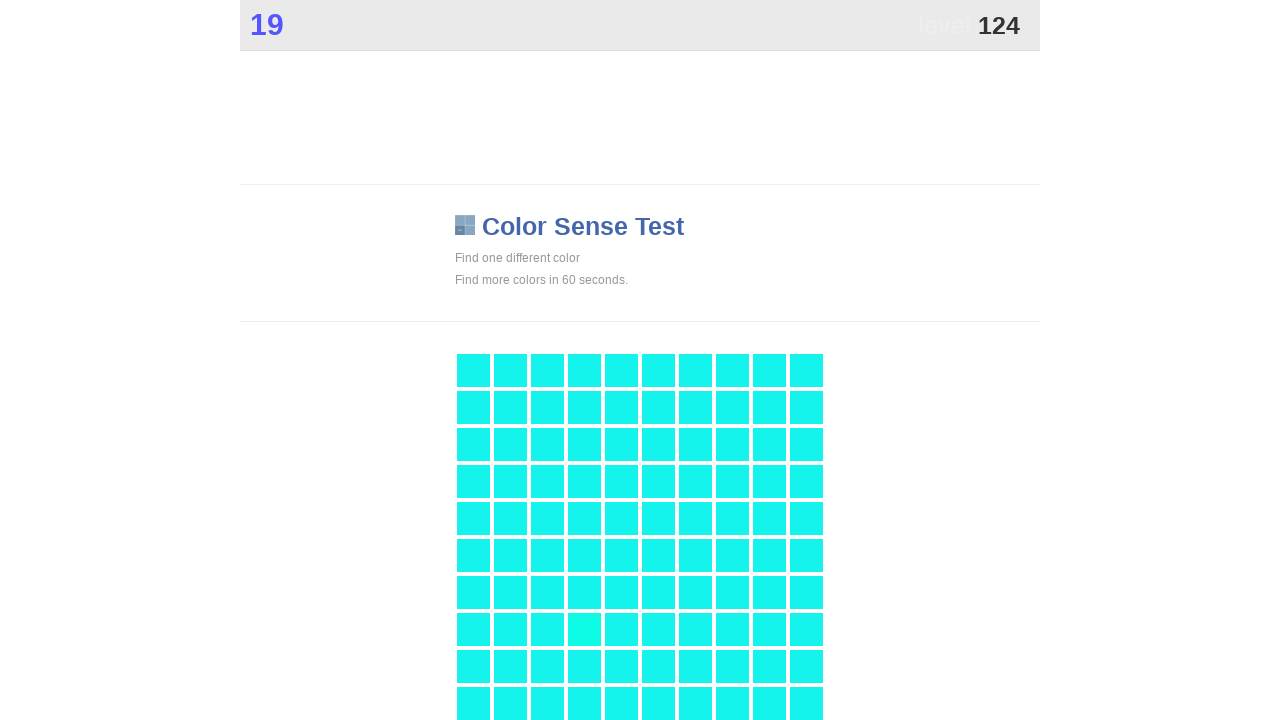

Clicked main game button to score points at (584, 629) on .main
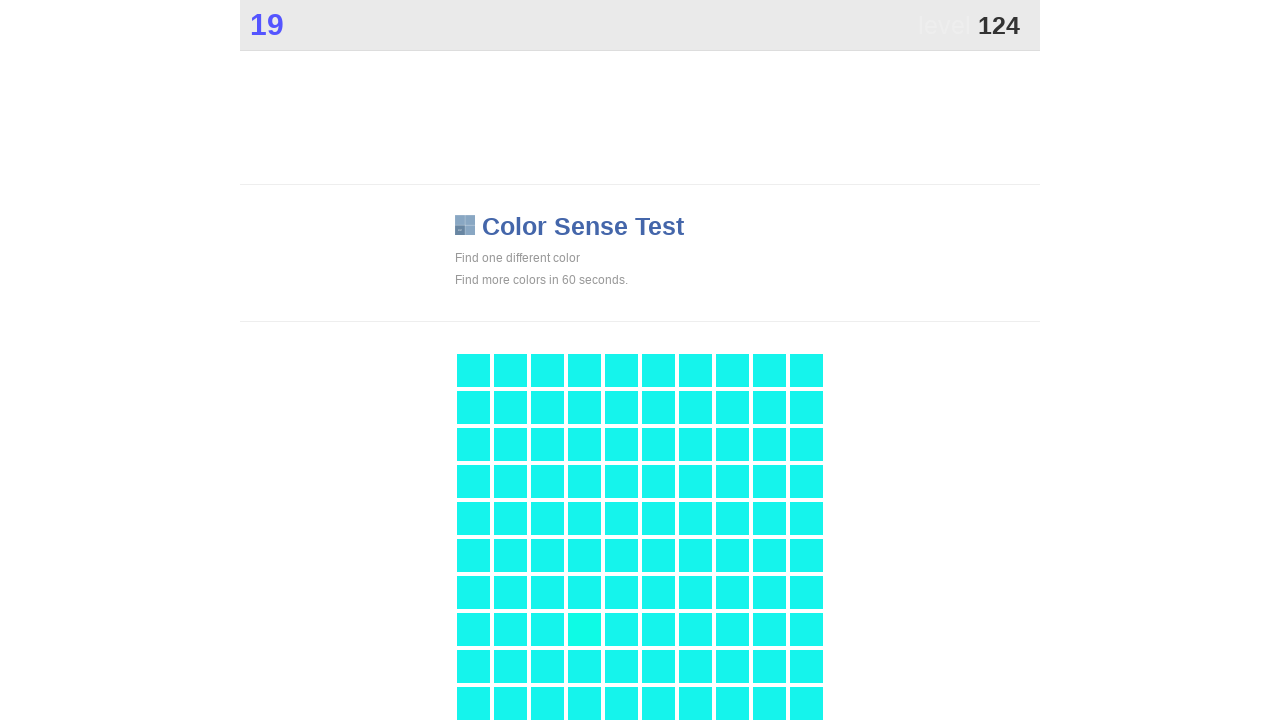

Clicked main game button to score points at (584, 629) on .main
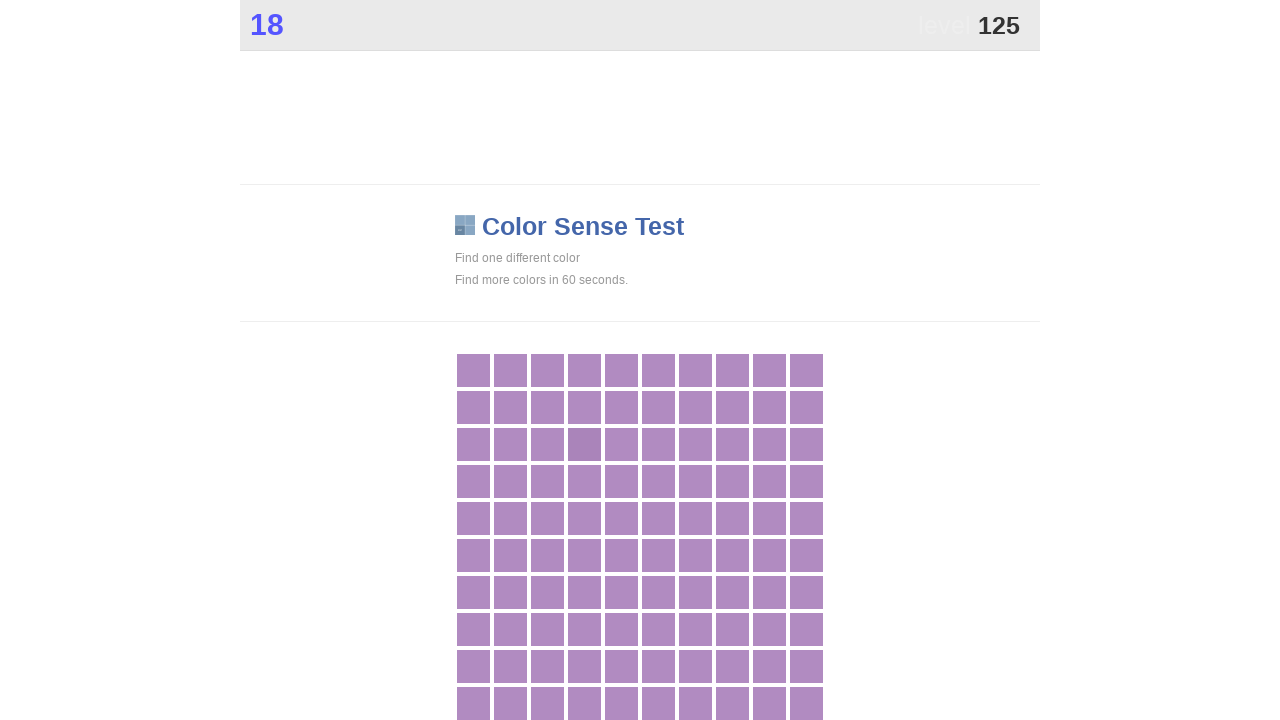

Clicked main game button to score points at (584, 444) on .main
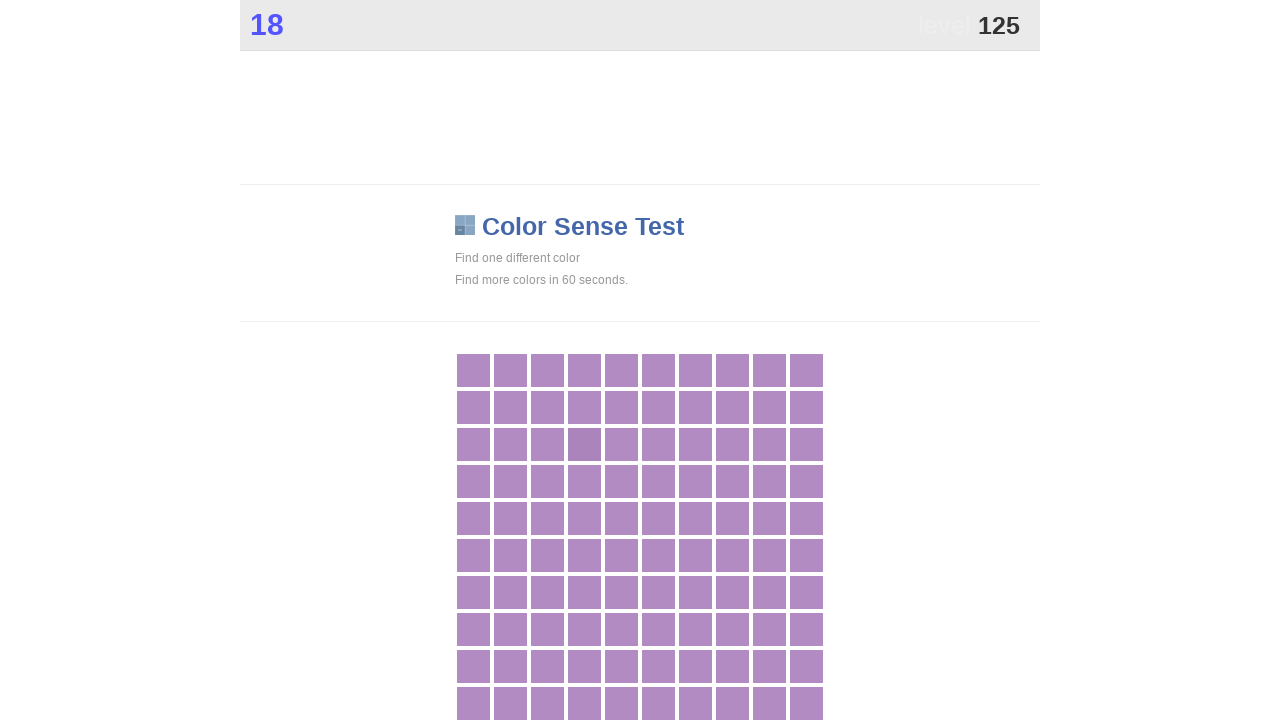

Clicked main game button to score points at (584, 444) on .main
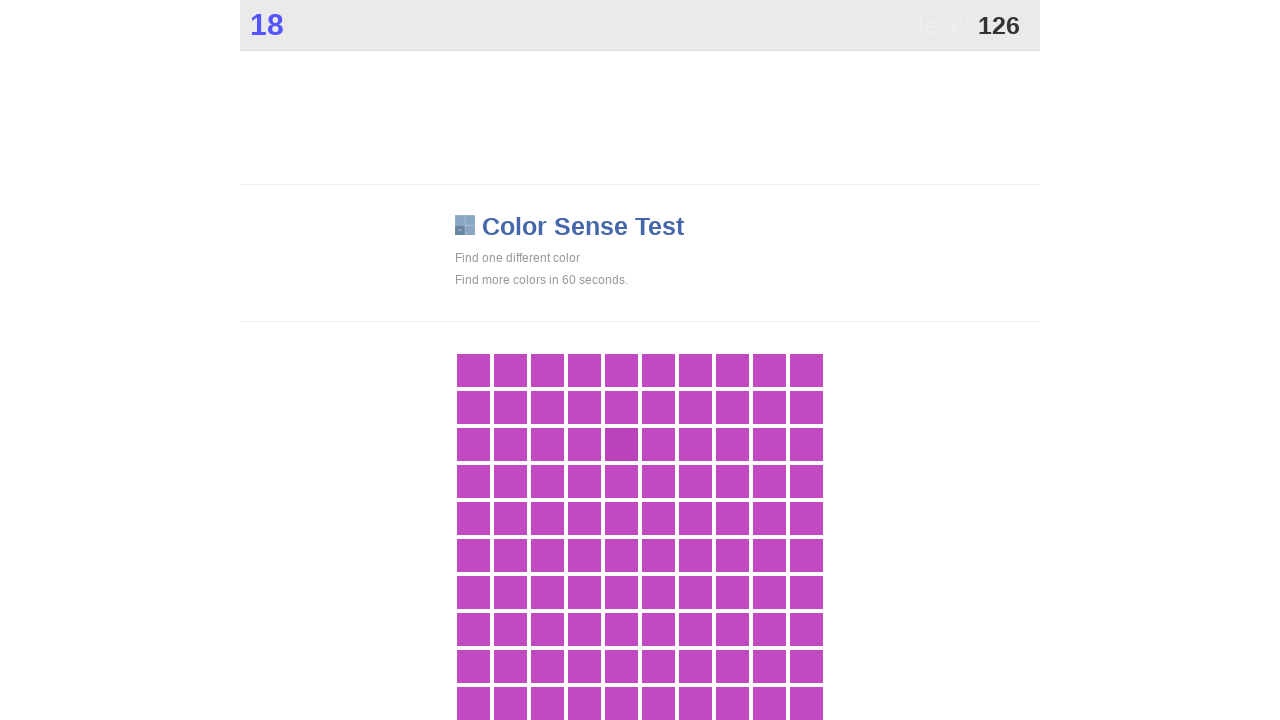

Clicked main game button to score points at (621, 444) on .main
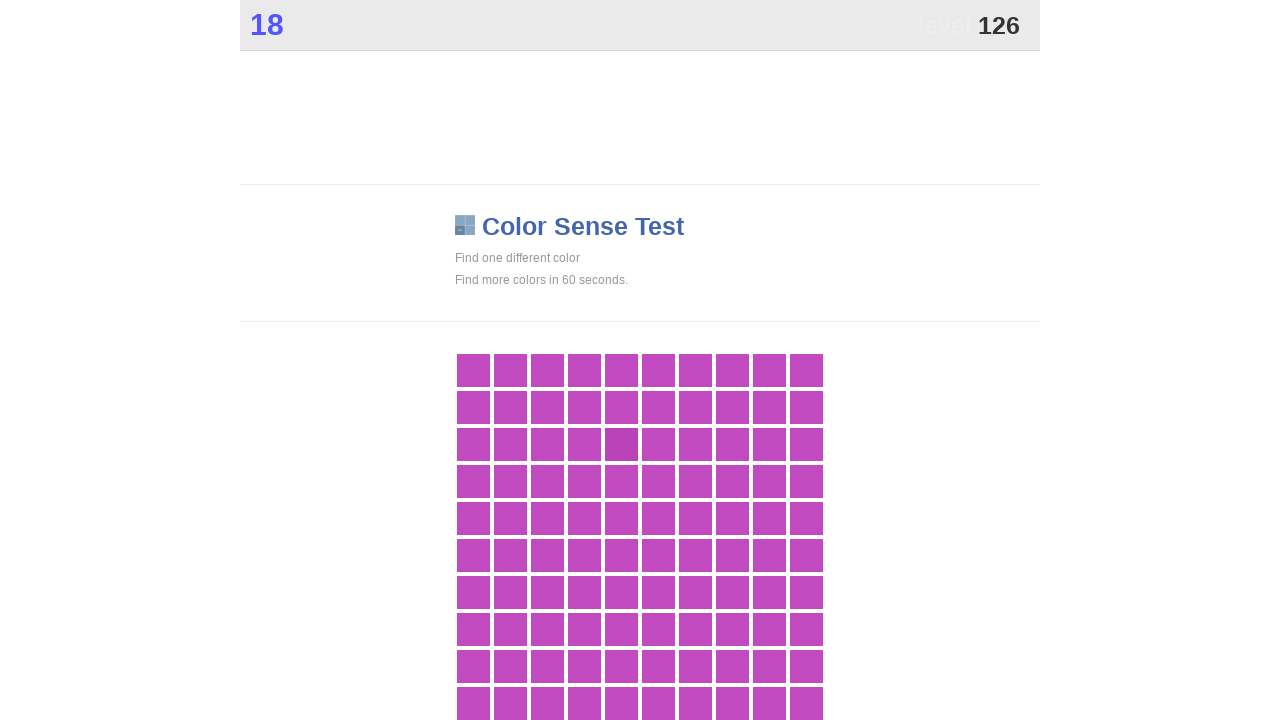

Clicked main game button to score points at (621, 444) on .main
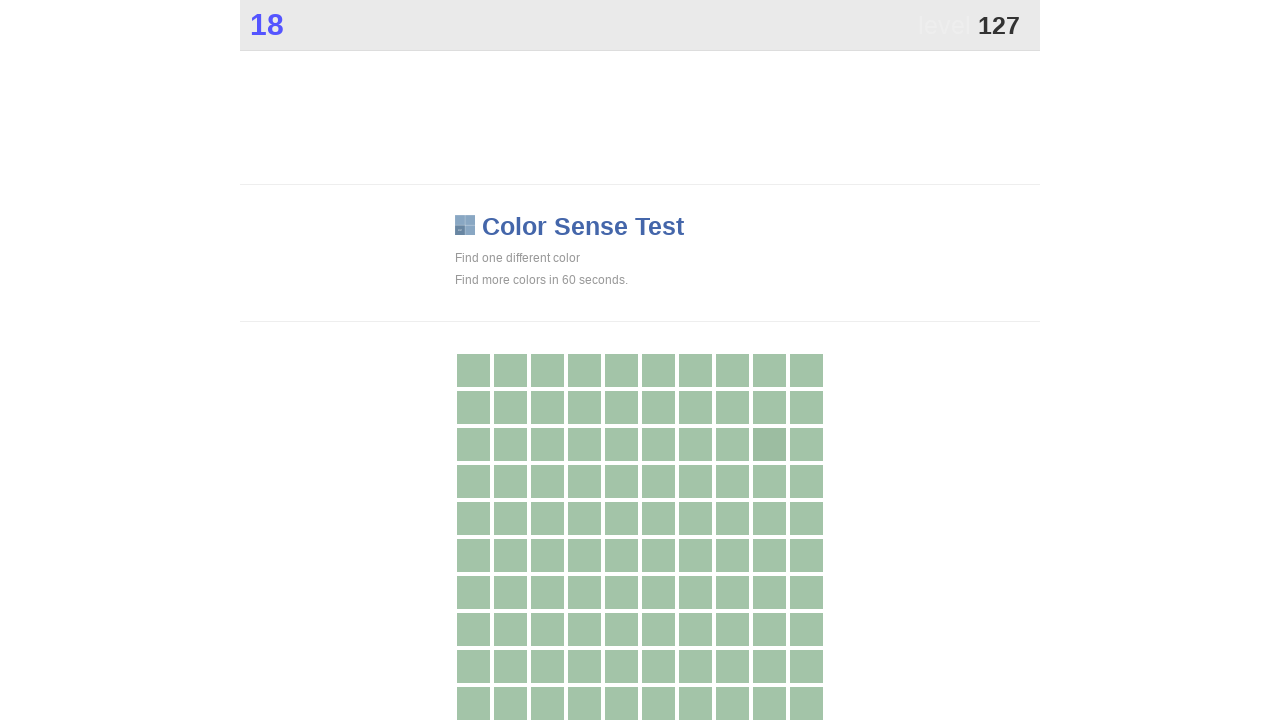

Clicked main game button to score points at (769, 444) on .main
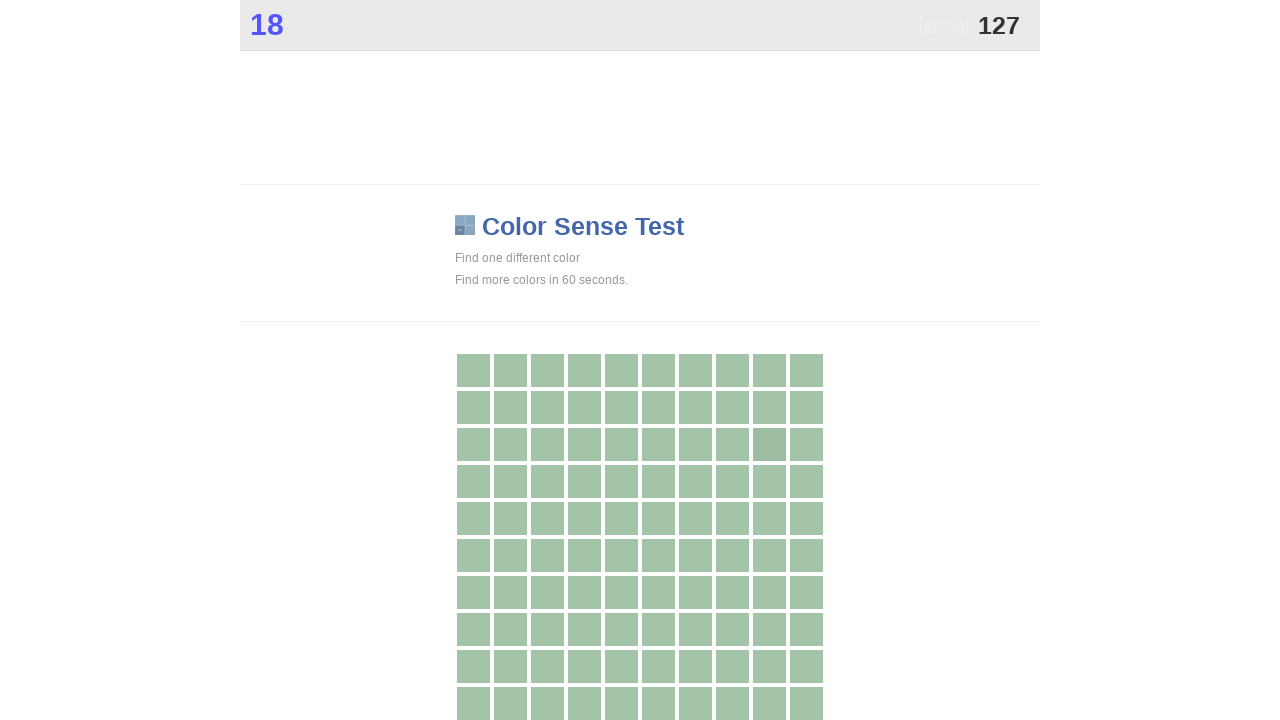

Clicked main game button to score points at (769, 444) on .main
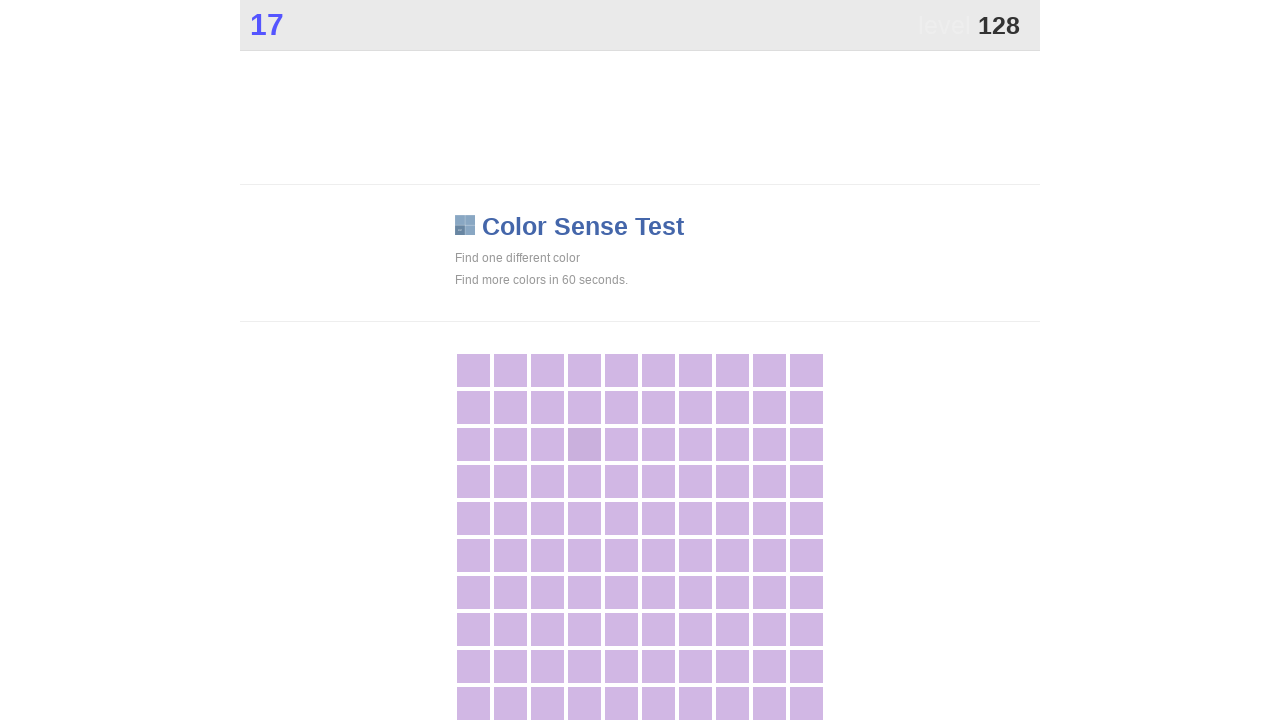

Clicked main game button to score points at (584, 444) on .main
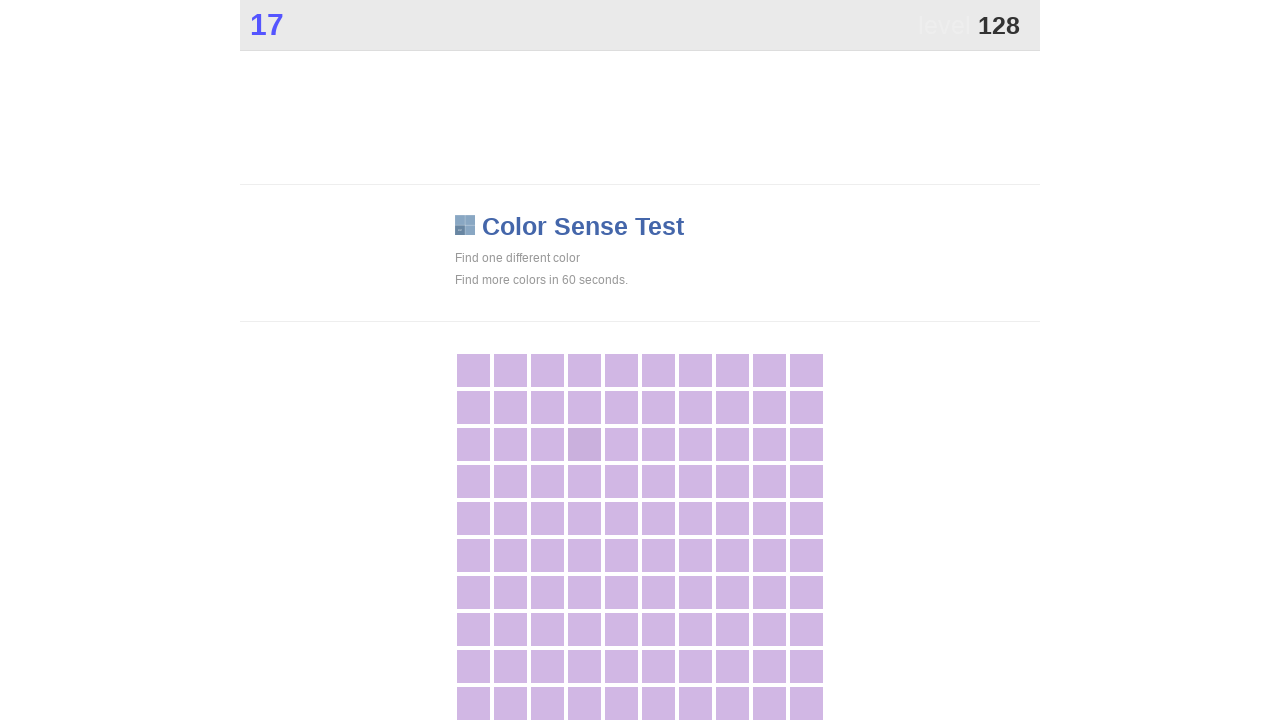

Clicked main game button to score points at (584, 444) on .main
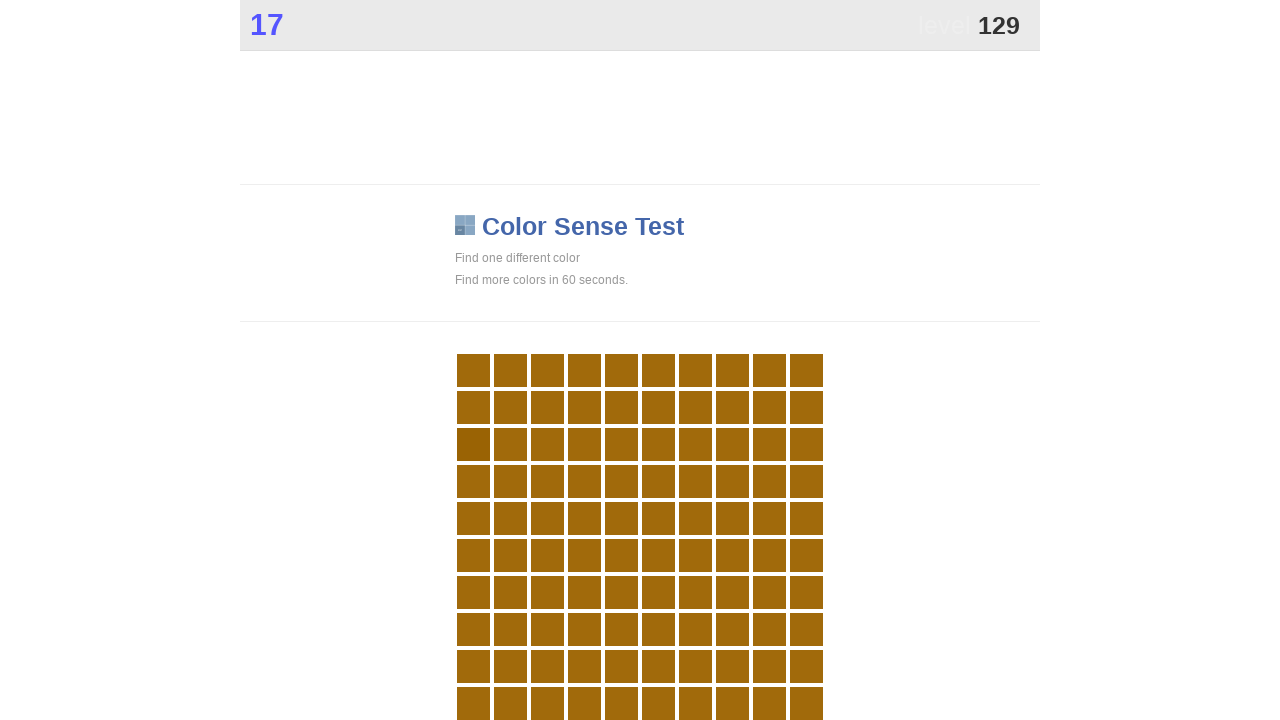

Clicked main game button to score points at (473, 444) on .main
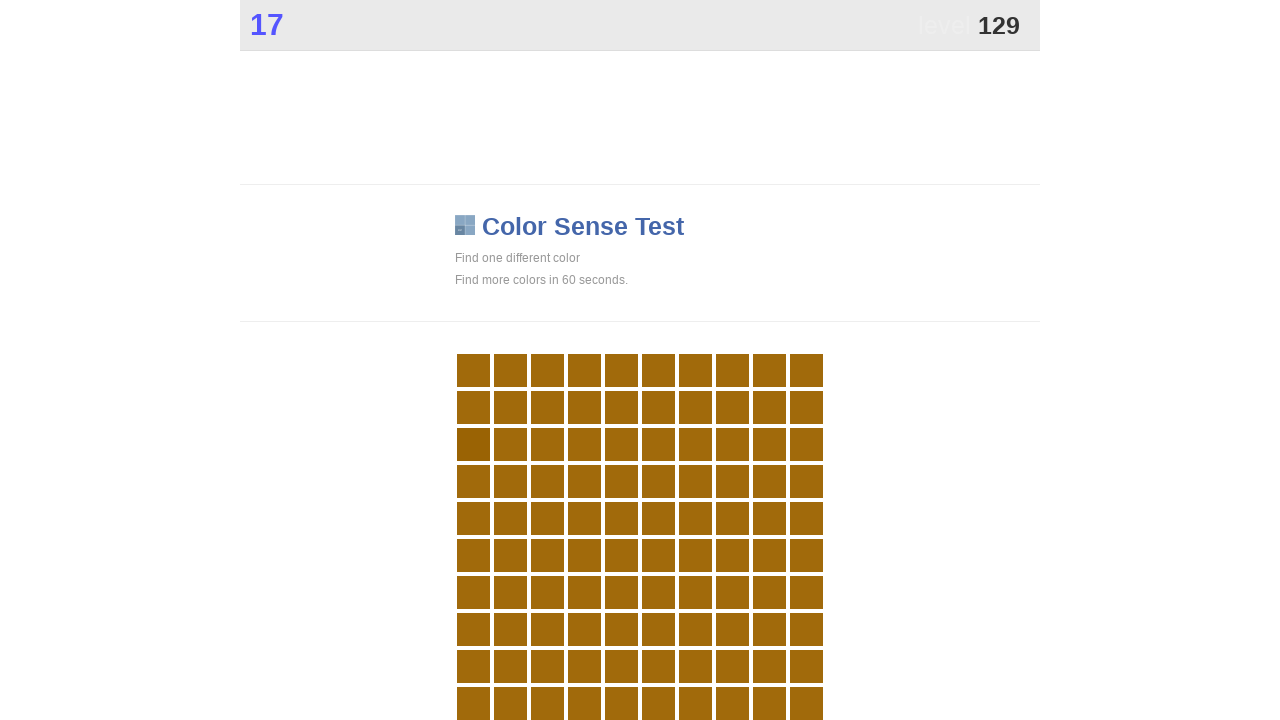

Clicked main game button to score points at (473, 444) on .main
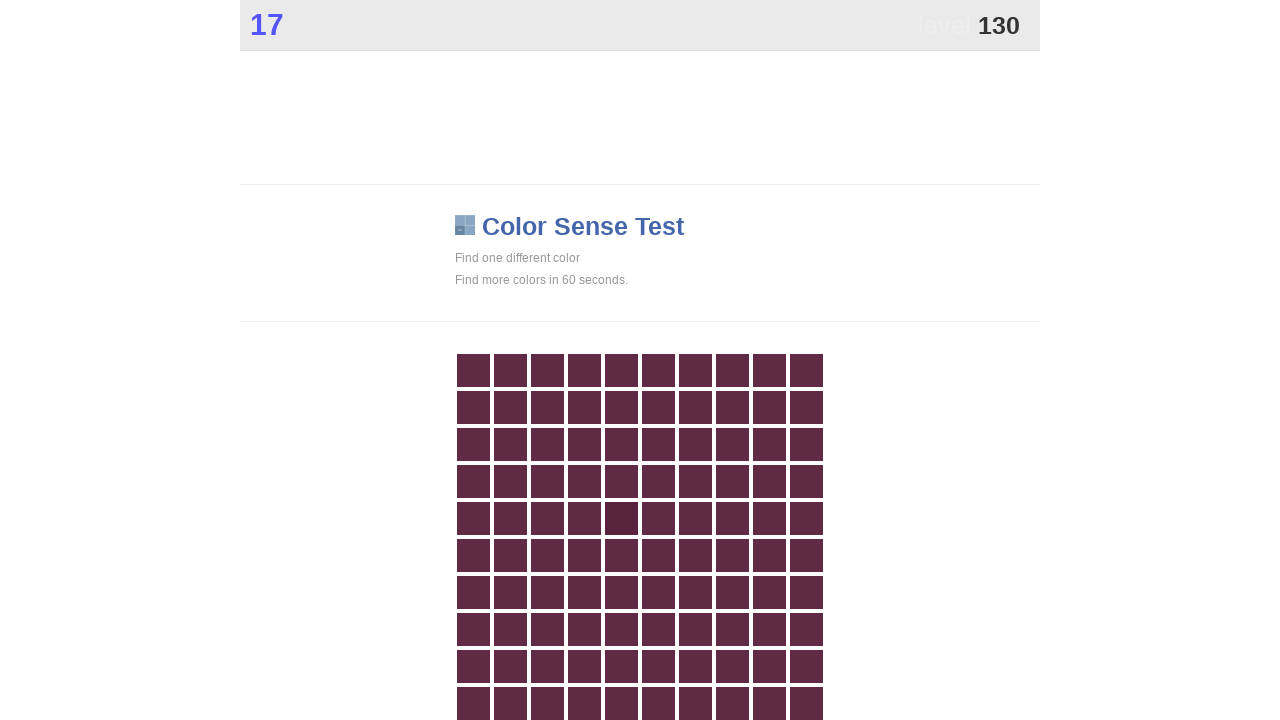

Clicked main game button to score points at (621, 518) on .main
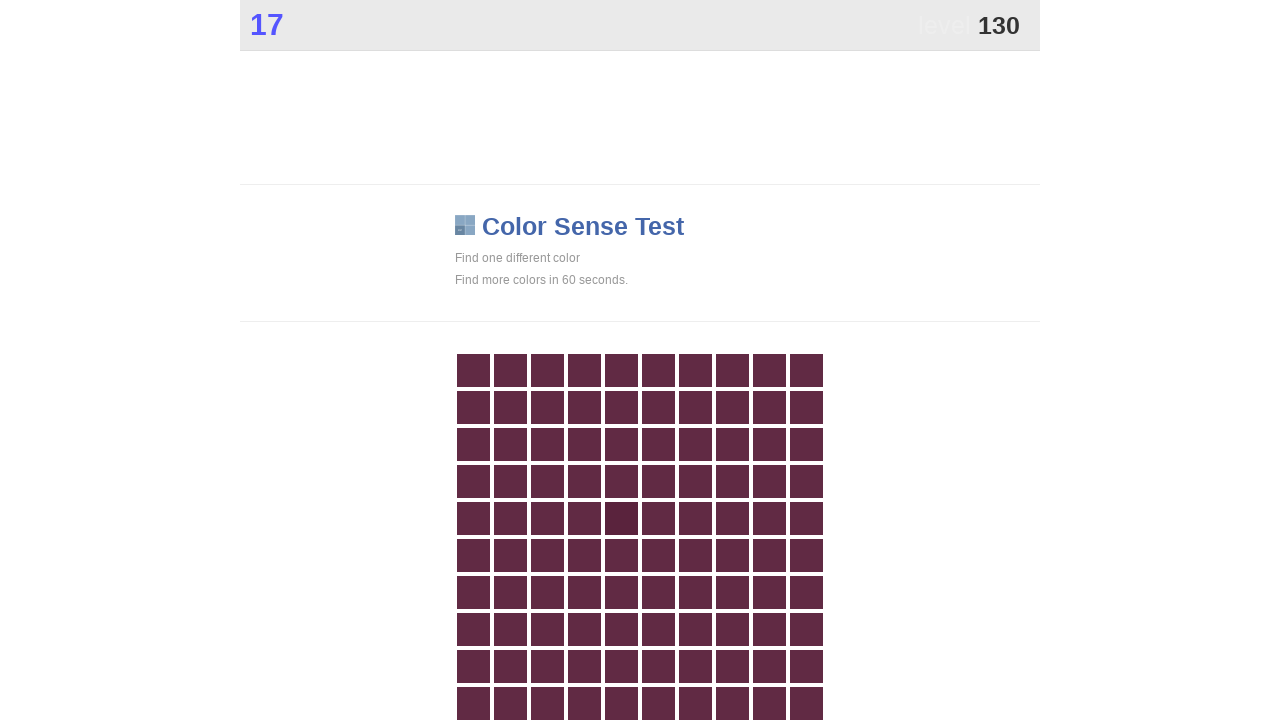

Clicked main game button to score points at (621, 518) on .main
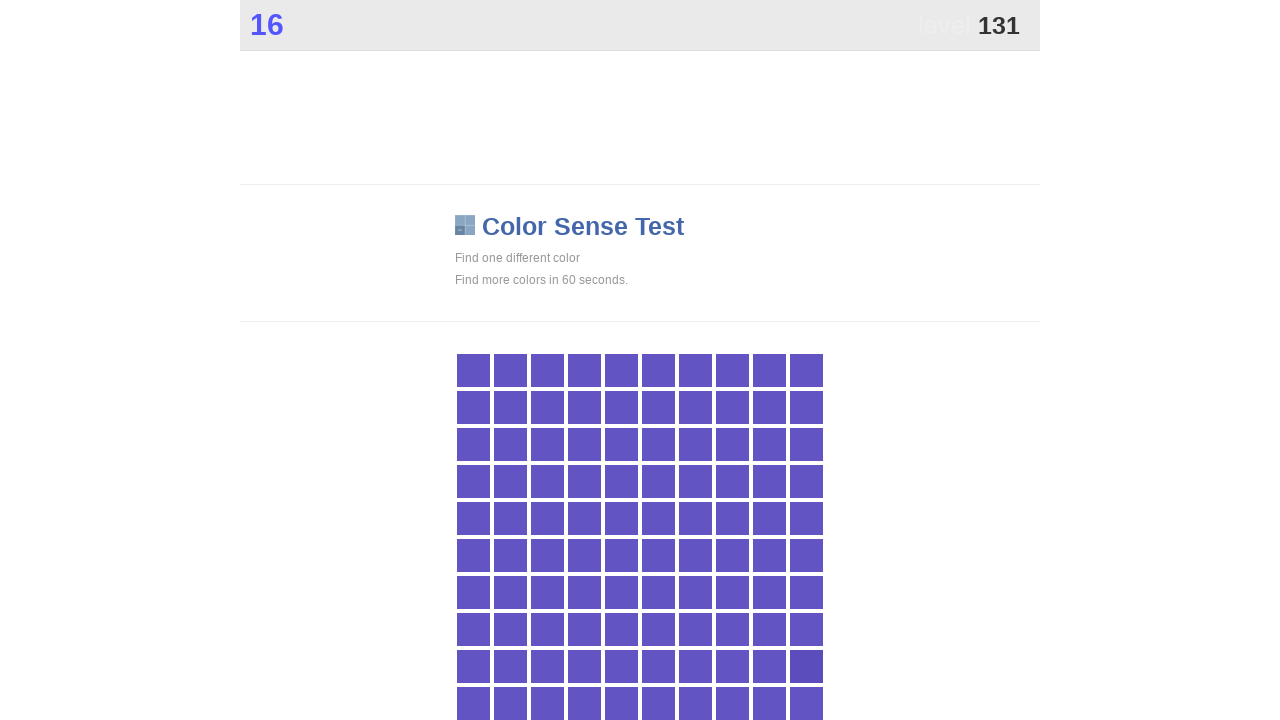

Clicked main game button to score points at (806, 666) on .main
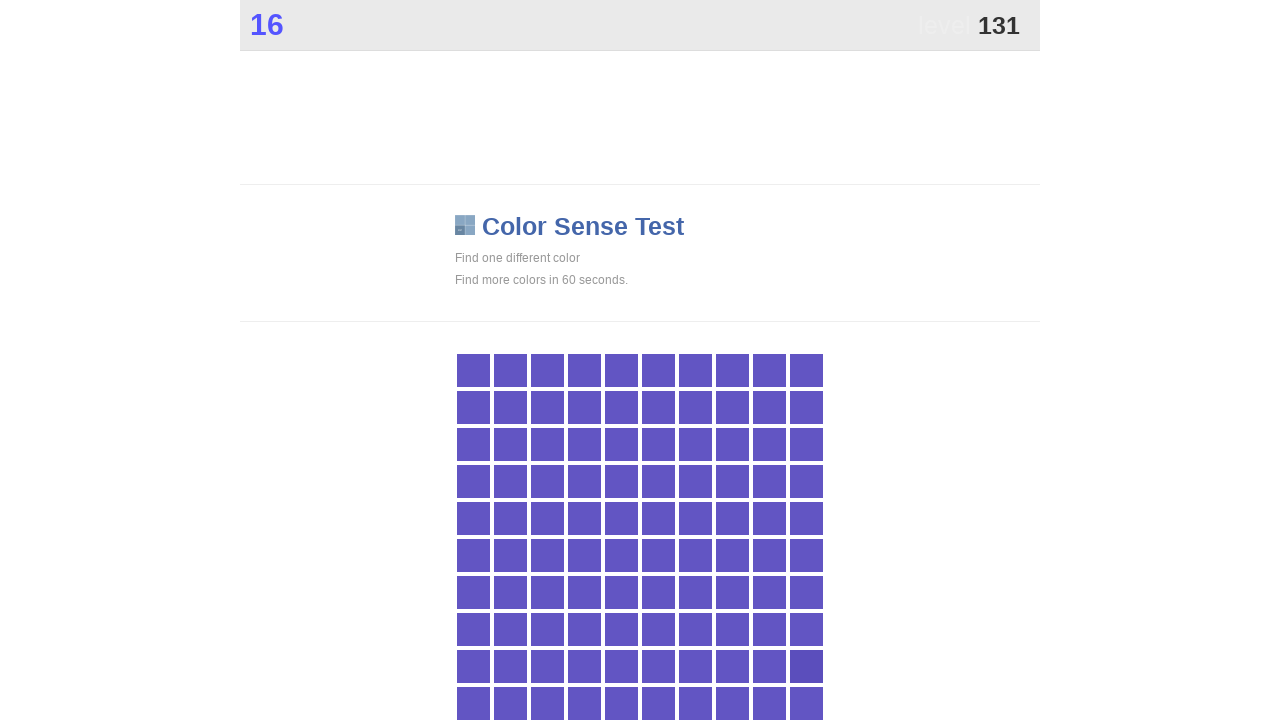

Clicked main game button to score points at (806, 666) on .main
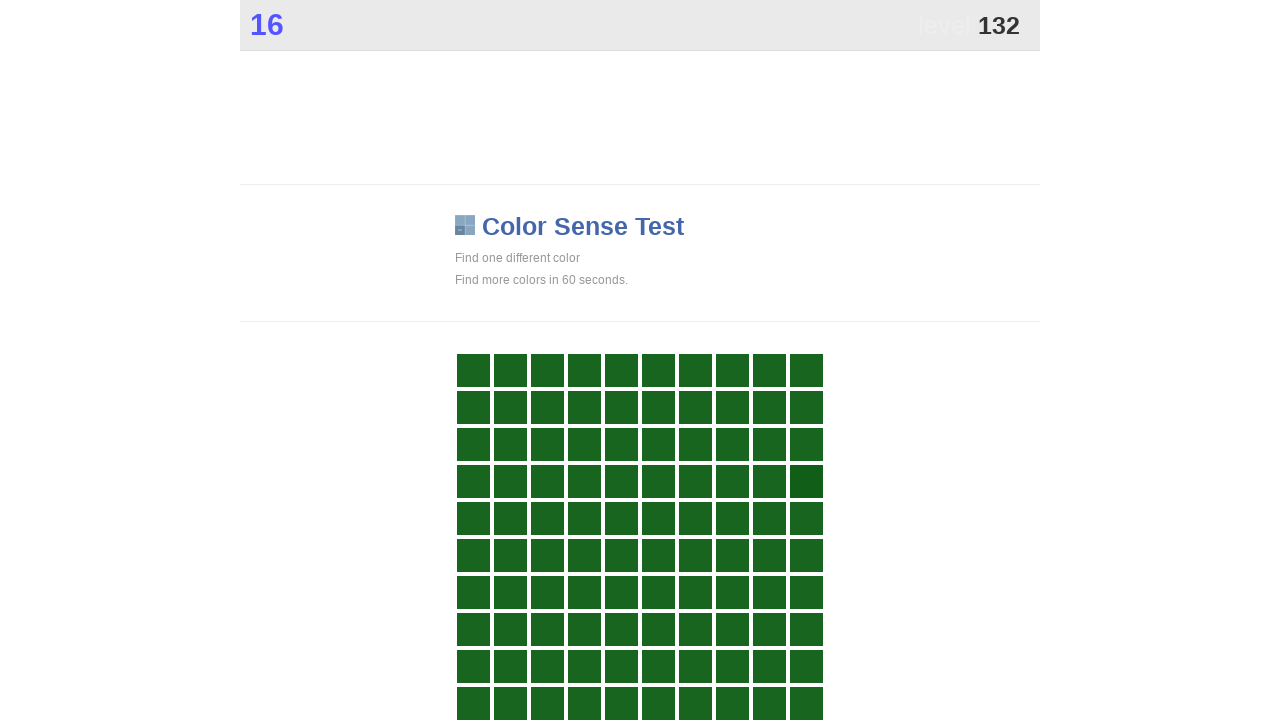

Clicked main game button to score points at (806, 481) on .main
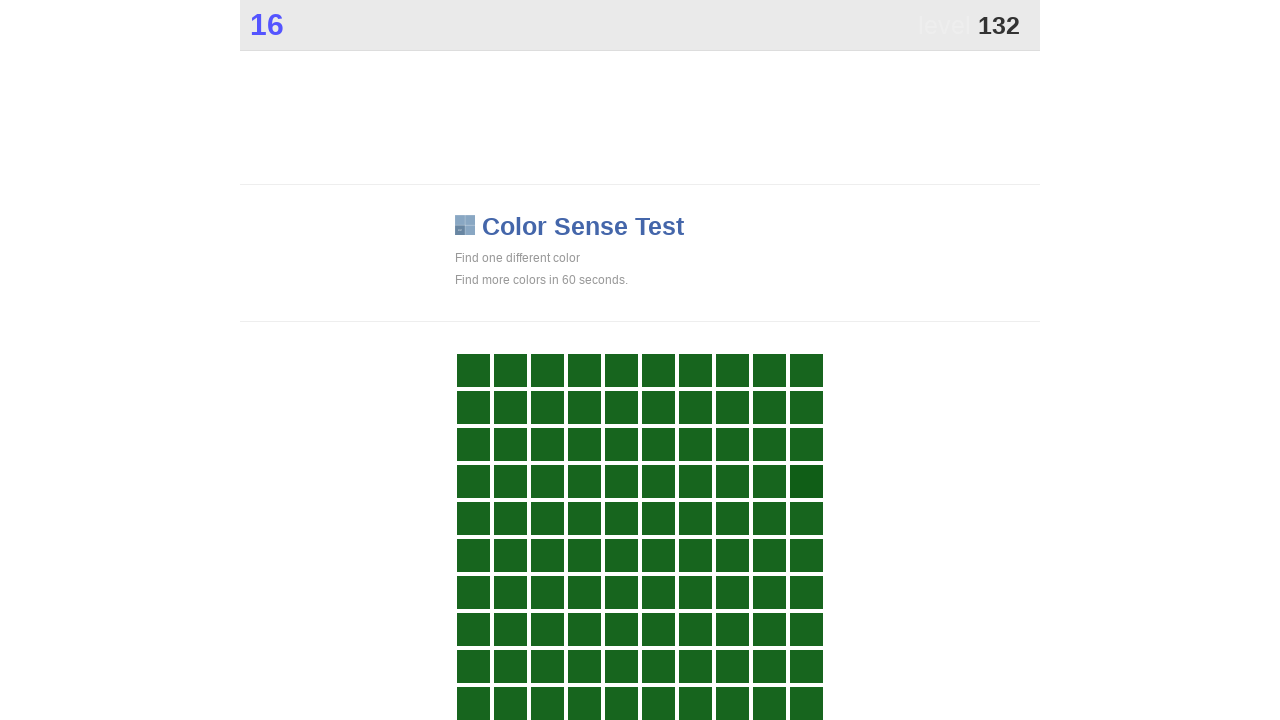

Clicked main game button to score points at (806, 481) on .main
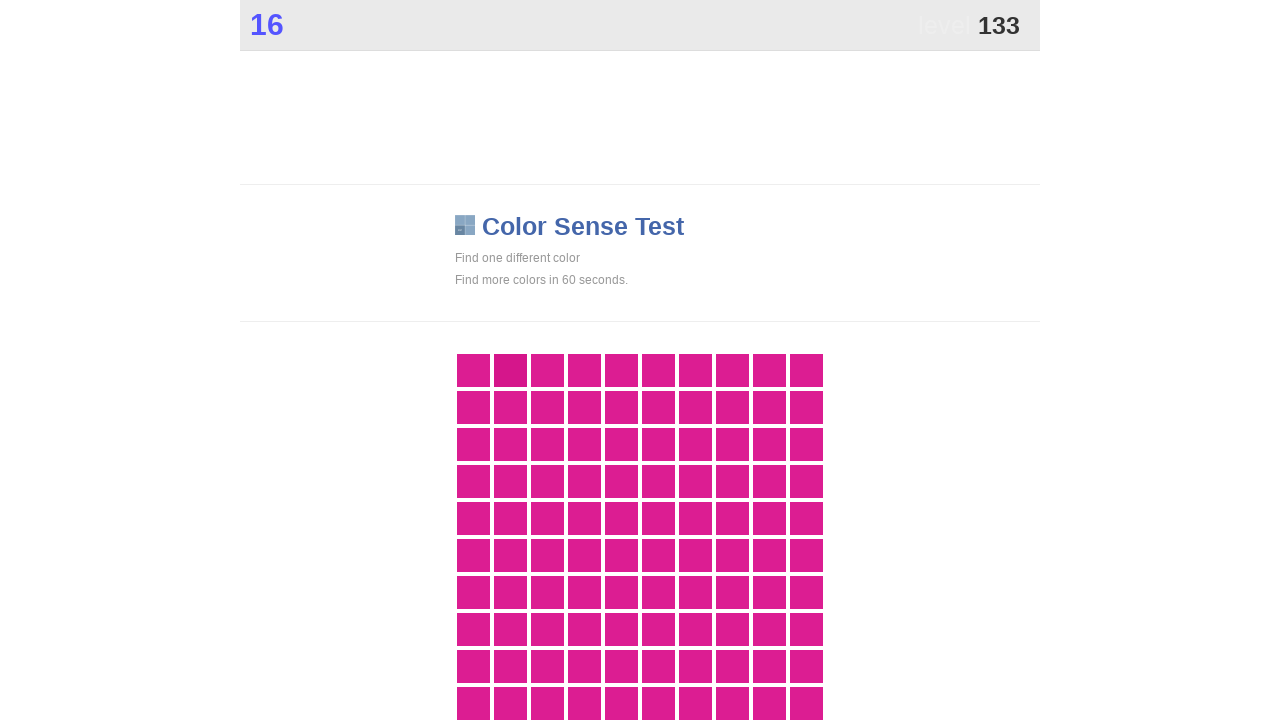

Clicked main game button to score points at (510, 370) on .main
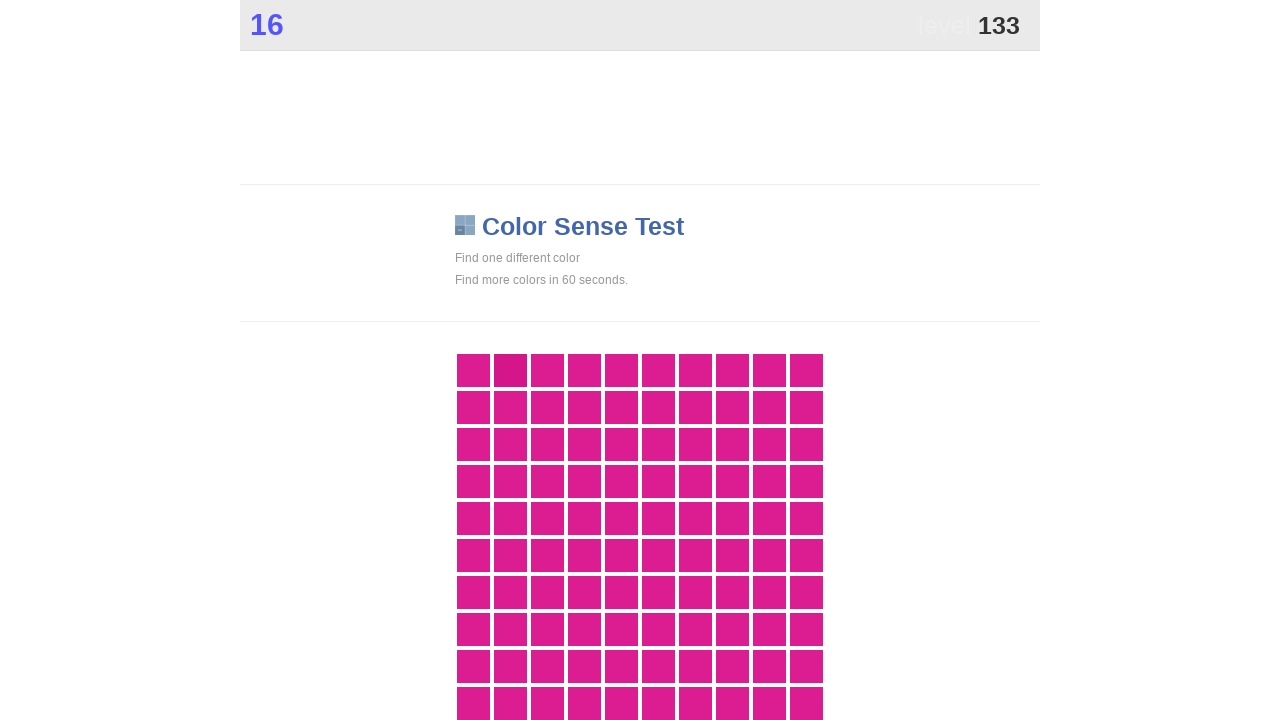

Clicked main game button to score points at (510, 370) on .main
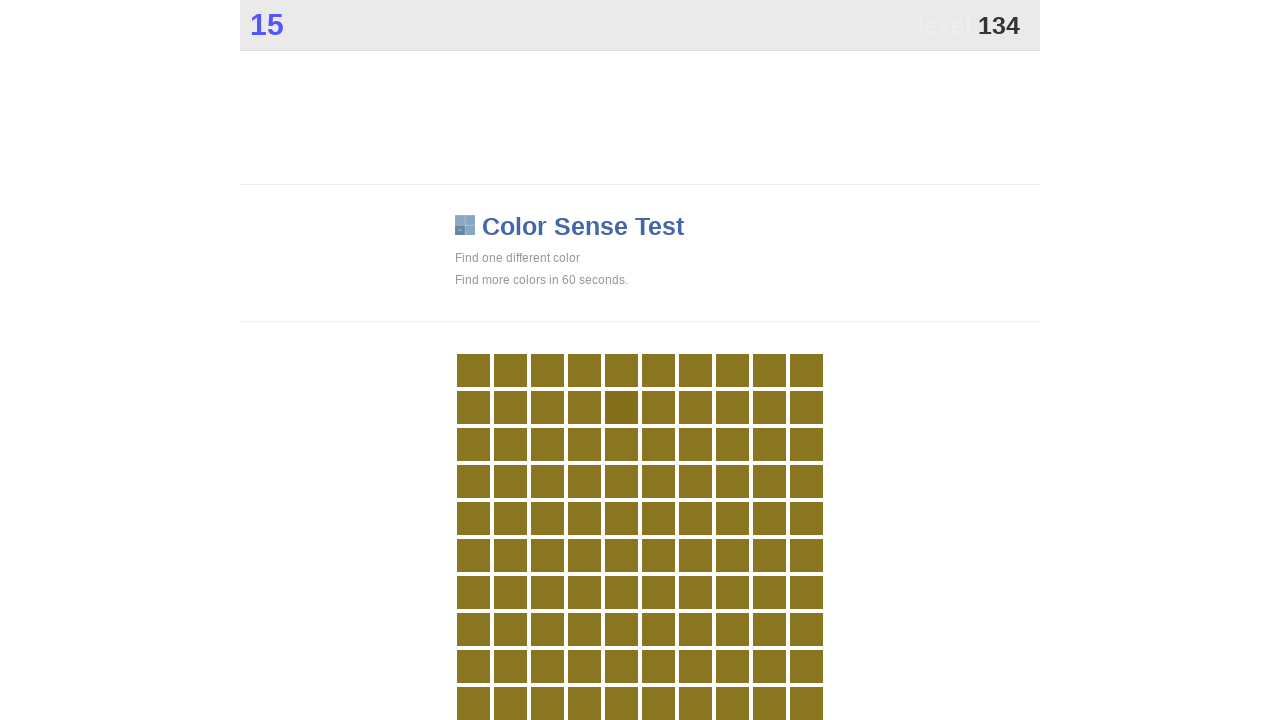

Clicked main game button to score points at (621, 407) on .main
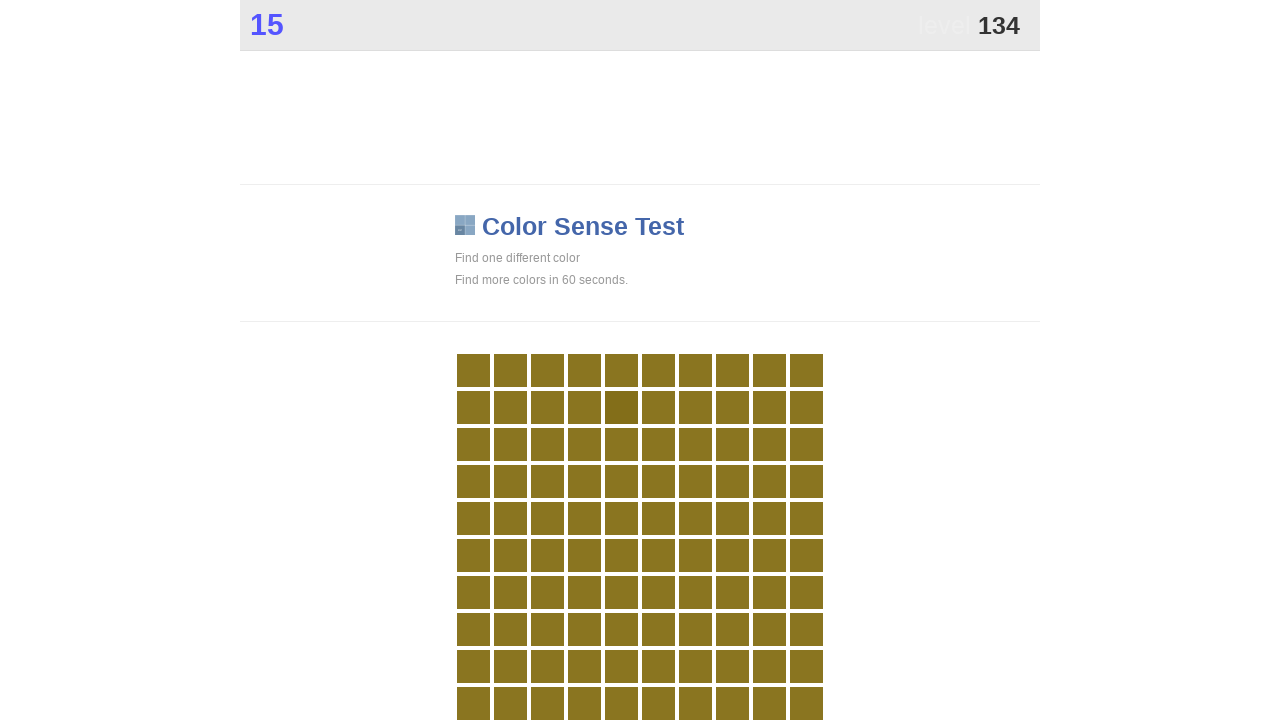

Clicked main game button to score points at (621, 407) on .main
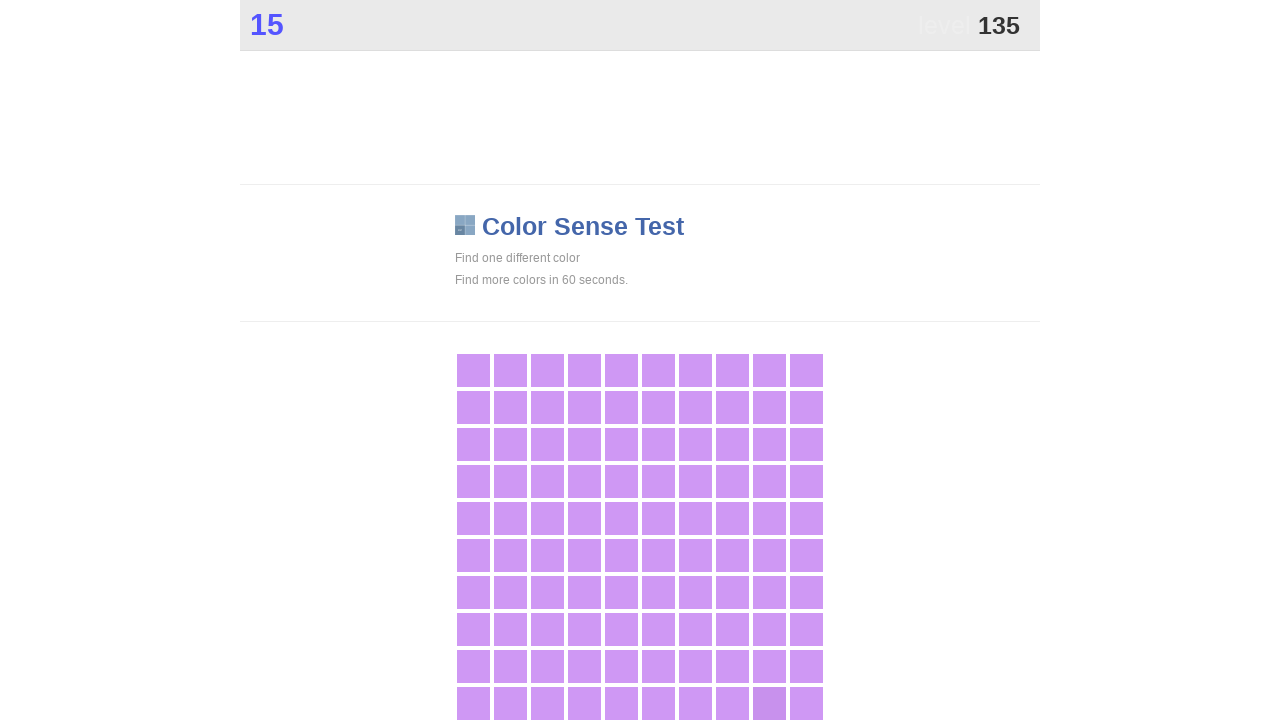

Clicked main game button to score points at (769, 703) on .main
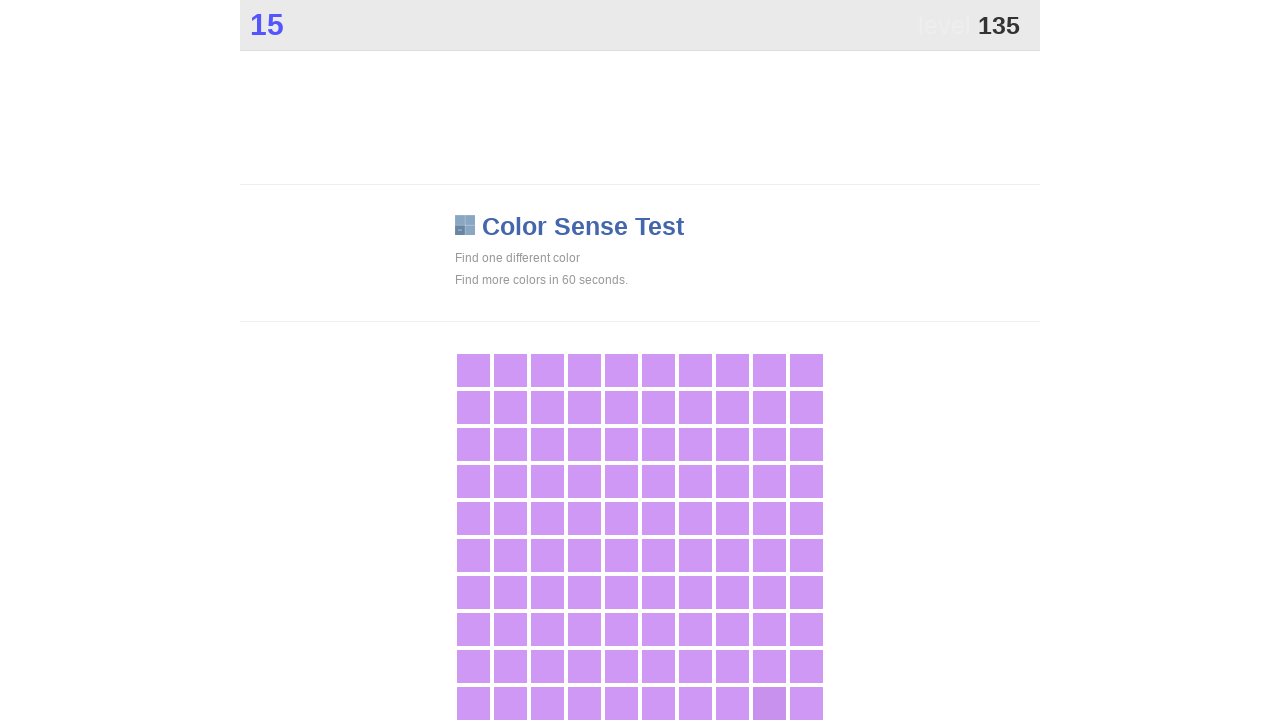

Clicked main game button to score points at (769, 703) on .main
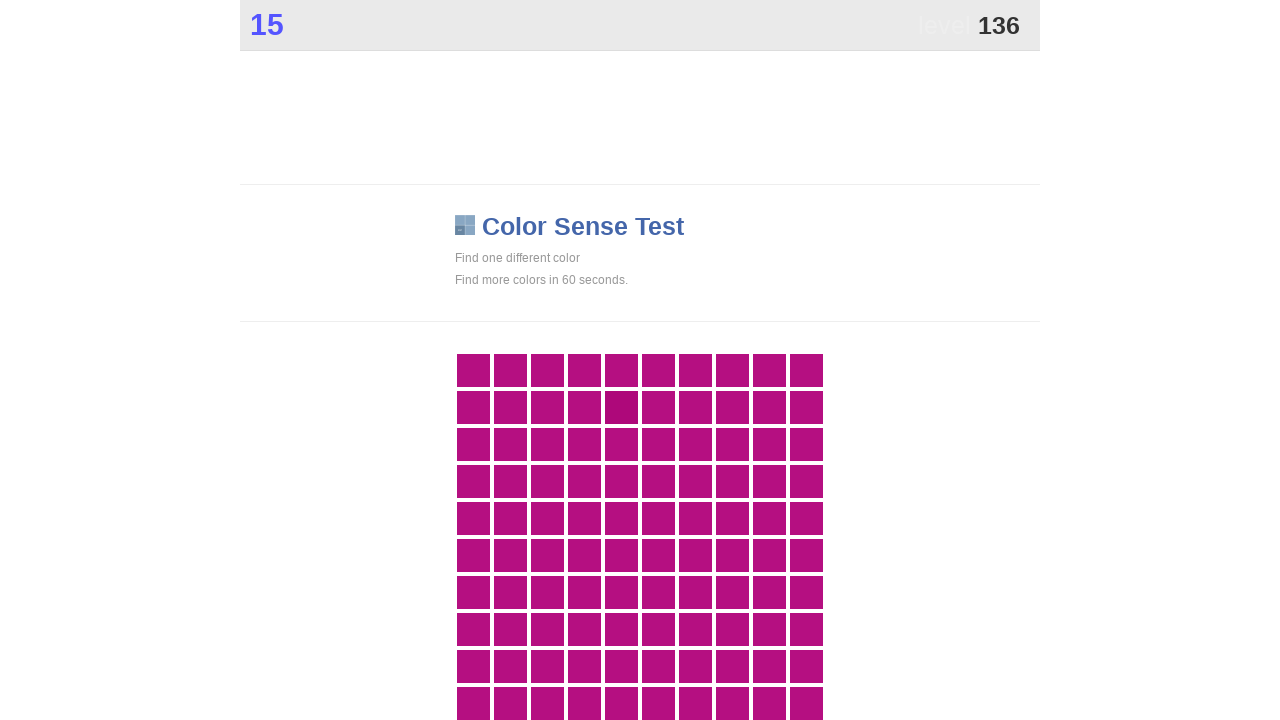

Clicked main game button to score points at (621, 407) on .main
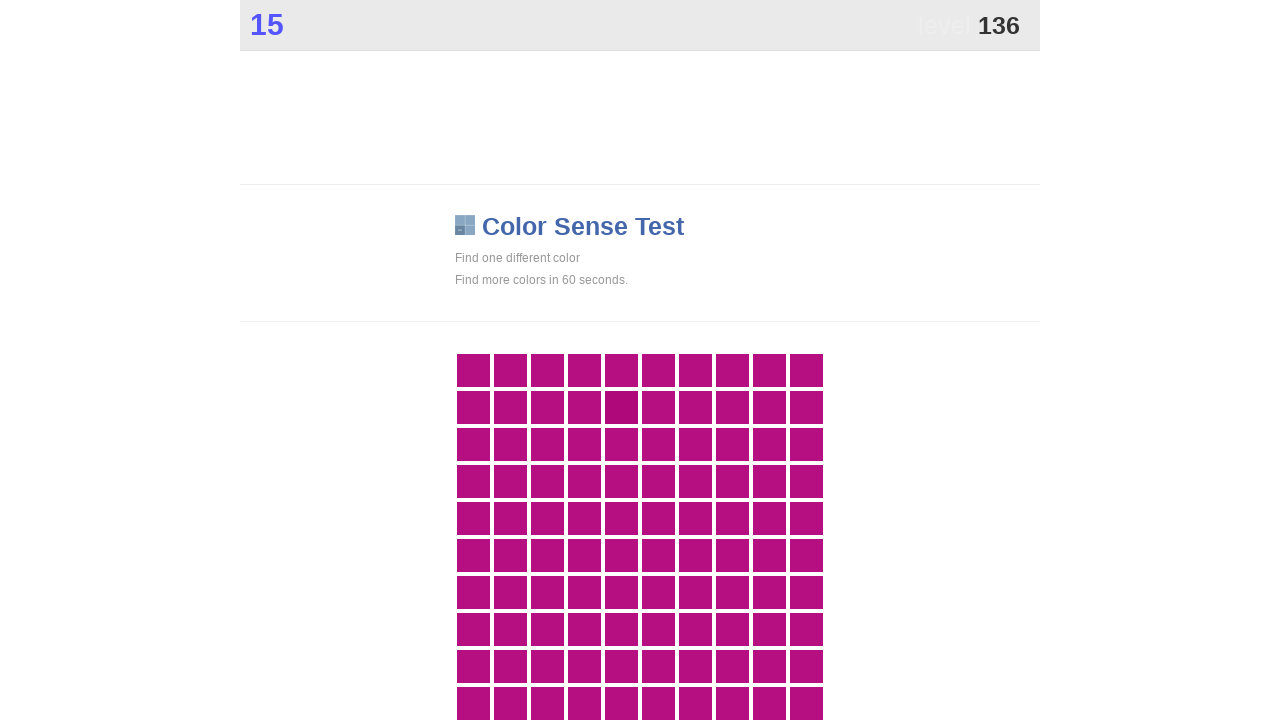

Clicked main game button to score points at (621, 407) on .main
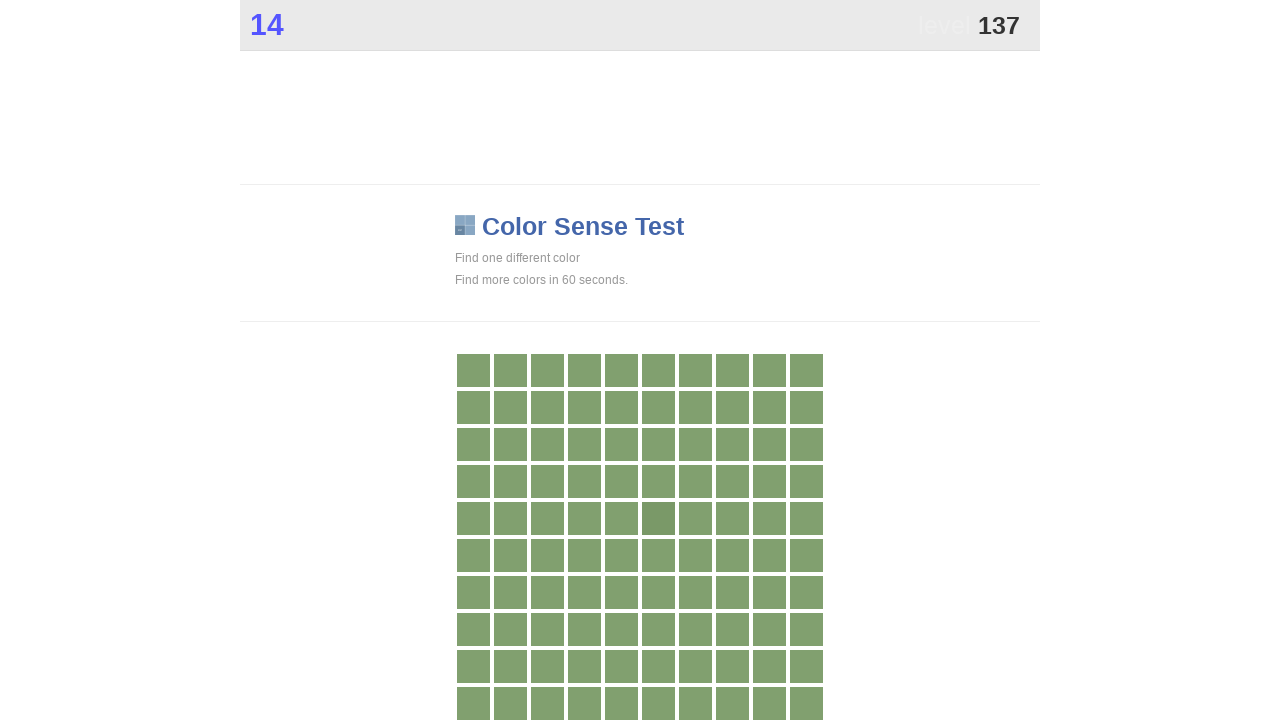

Clicked main game button to score points at (658, 518) on .main
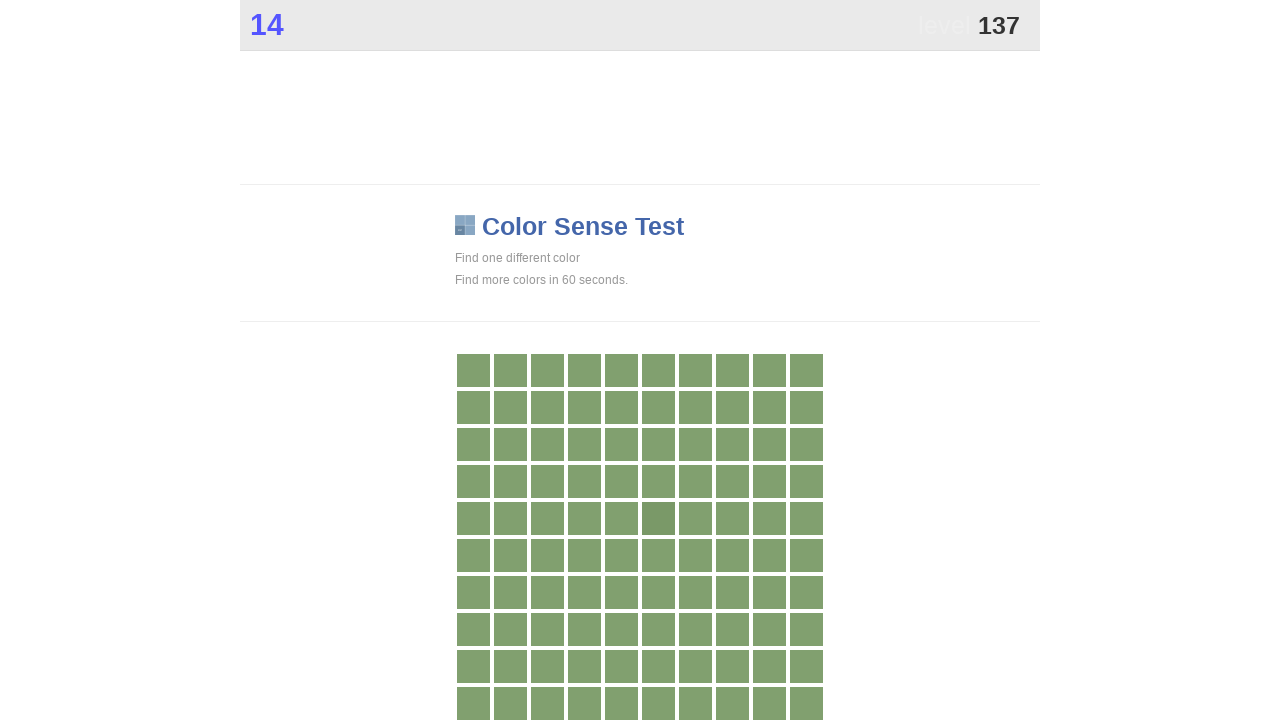

Clicked main game button to score points at (658, 518) on .main
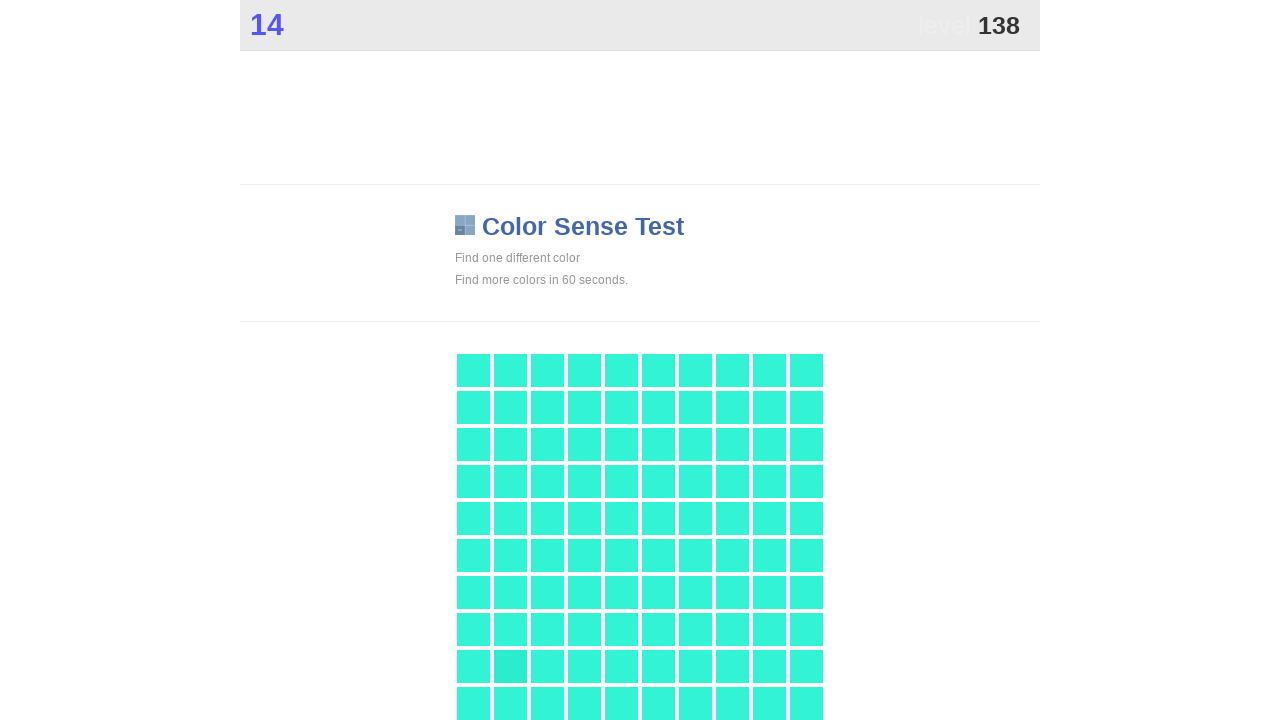

Clicked main game button to score points at (510, 666) on .main
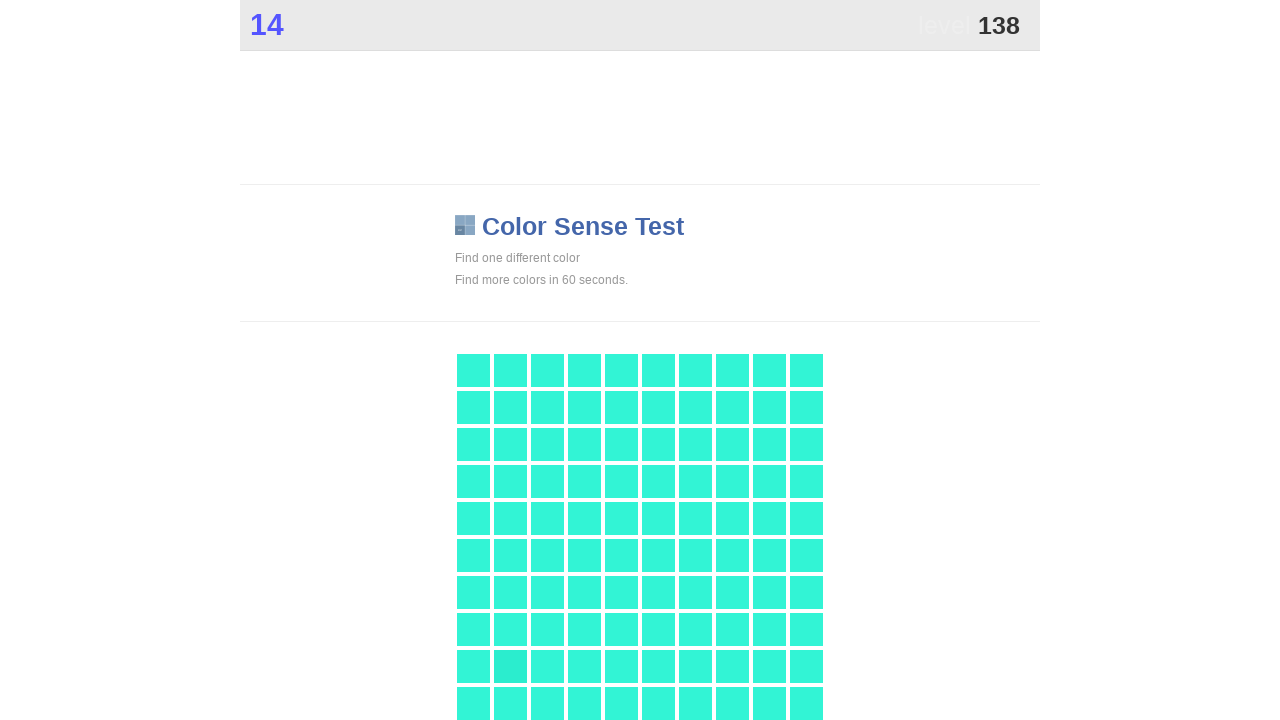

Clicked main game button to score points at (510, 666) on .main
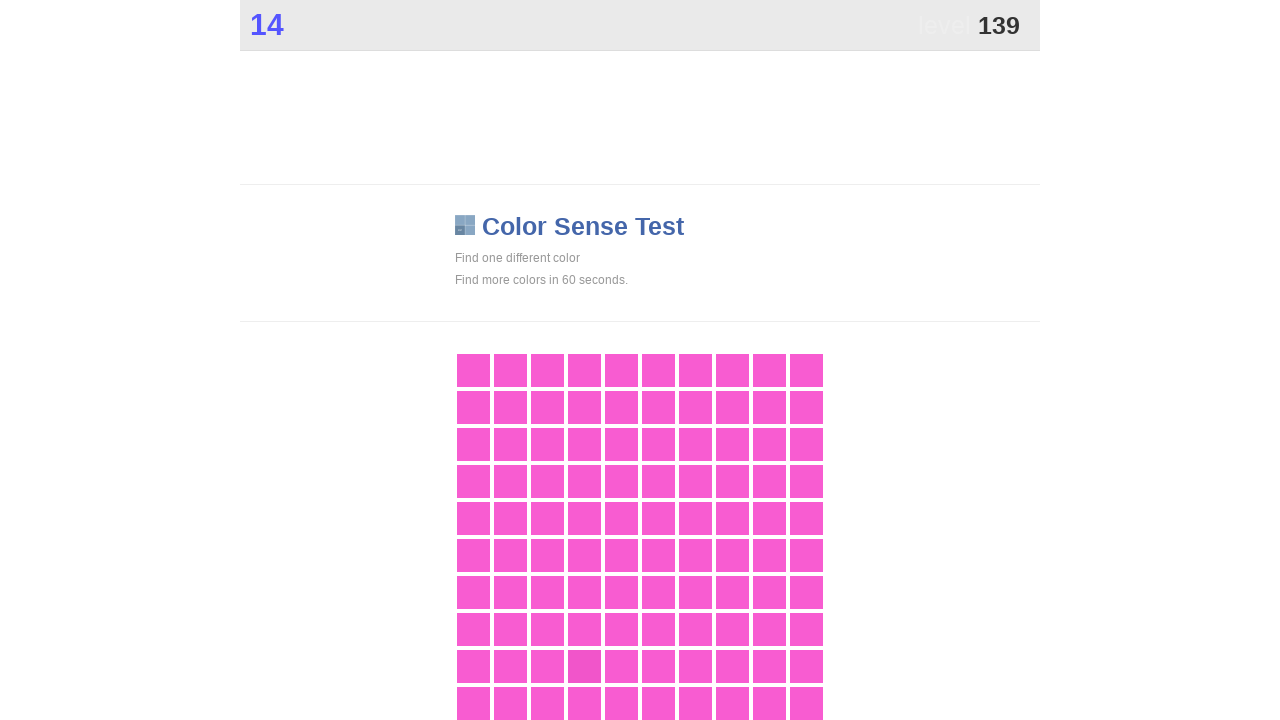

Clicked main game button to score points at (584, 666) on .main
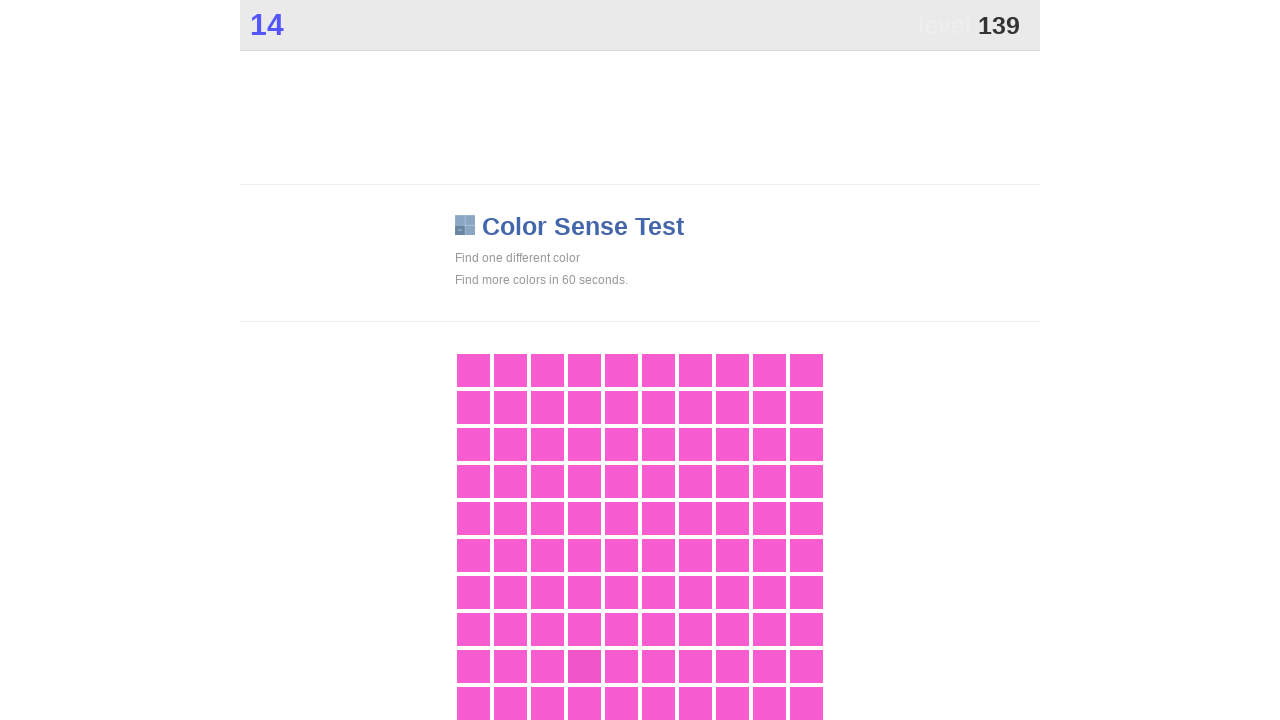

Clicked main game button to score points at (584, 666) on .main
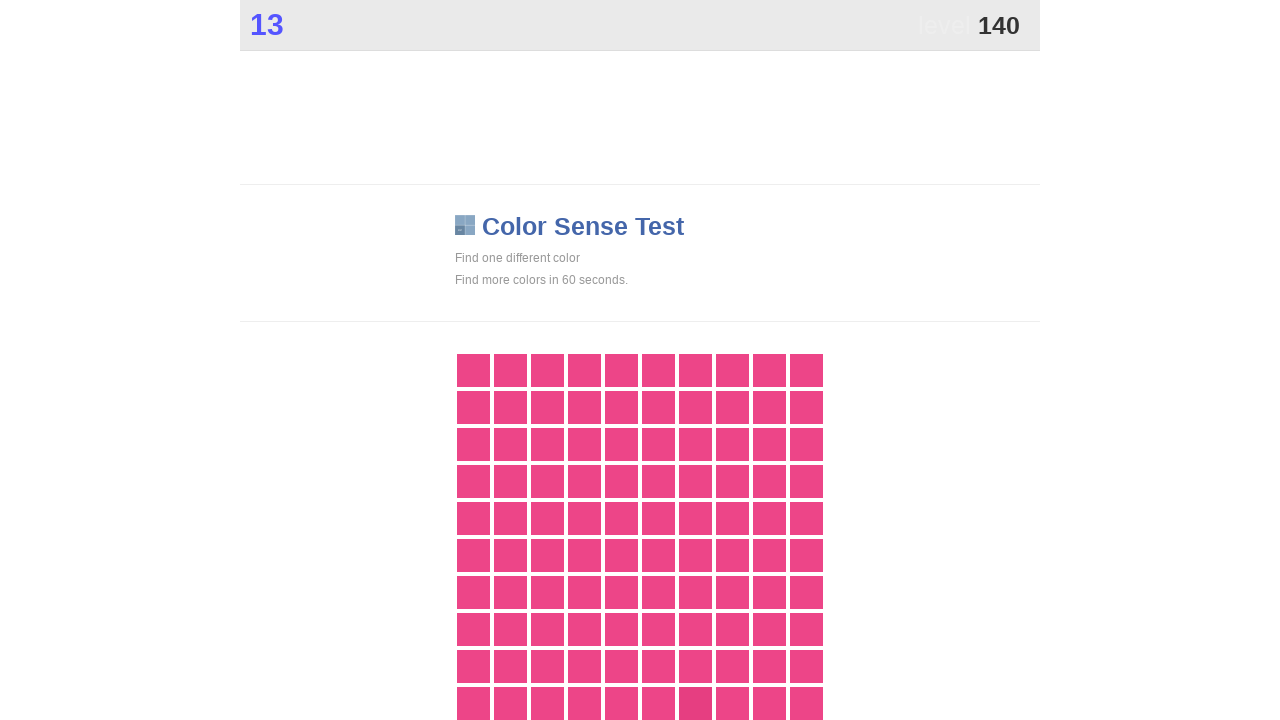

Clicked main game button to score points at (695, 703) on .main
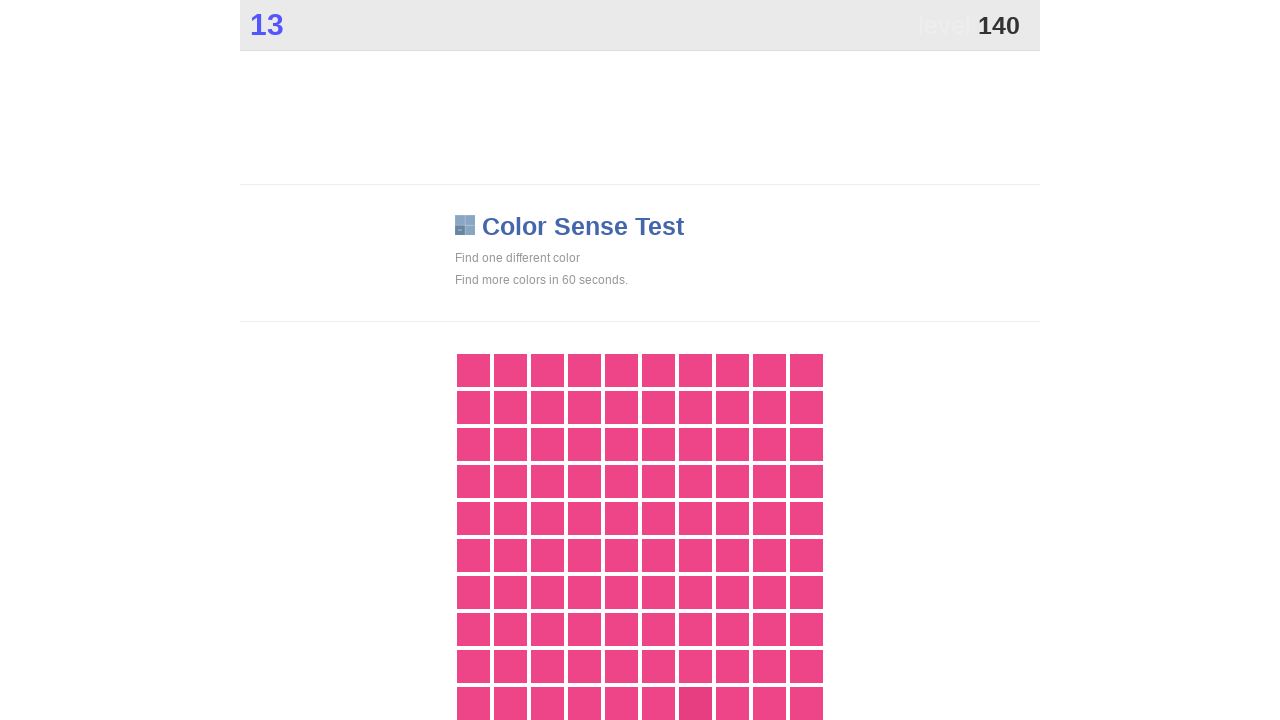

Clicked main game button to score points at (695, 703) on .main
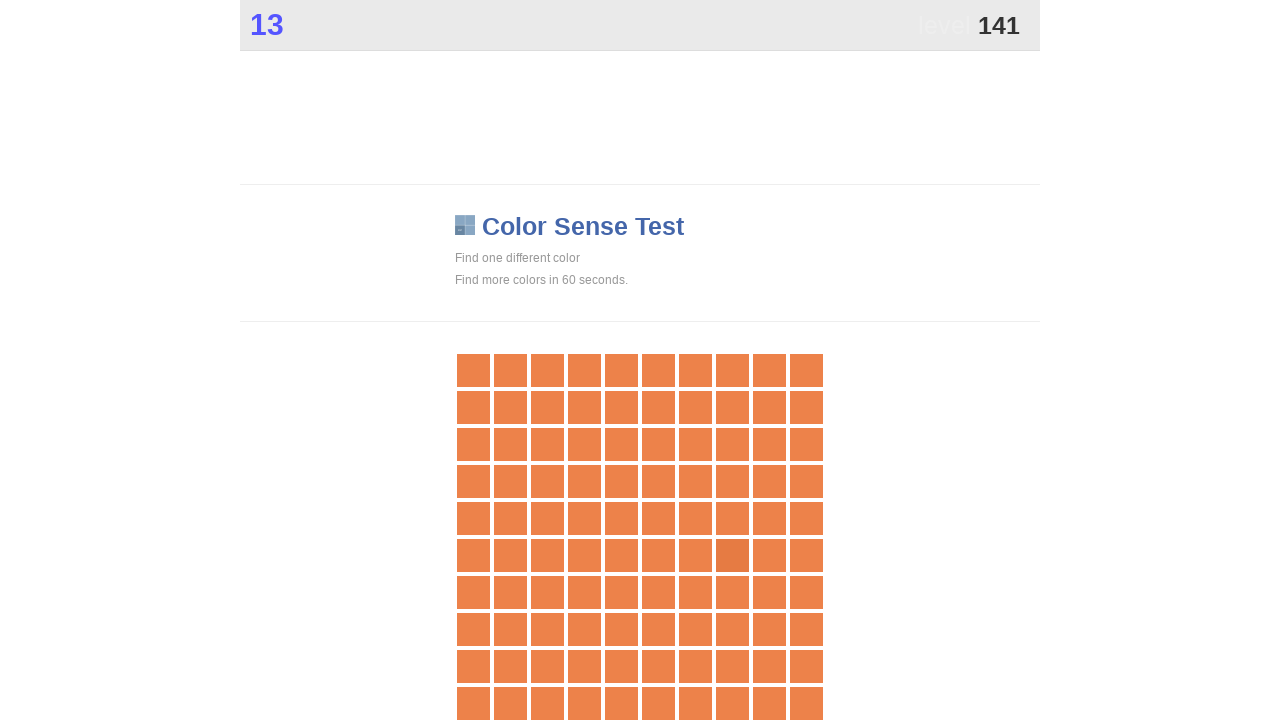

Clicked main game button to score points at (732, 555) on .main
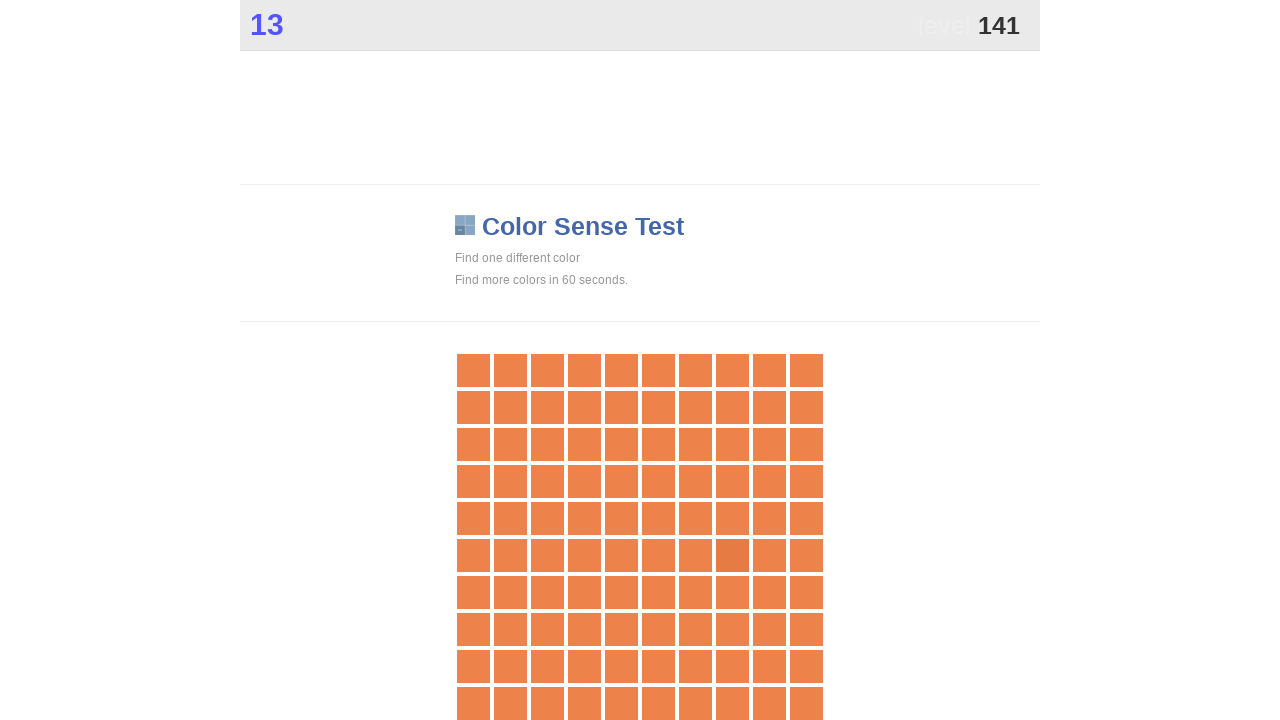

Clicked main game button to score points at (732, 555) on .main
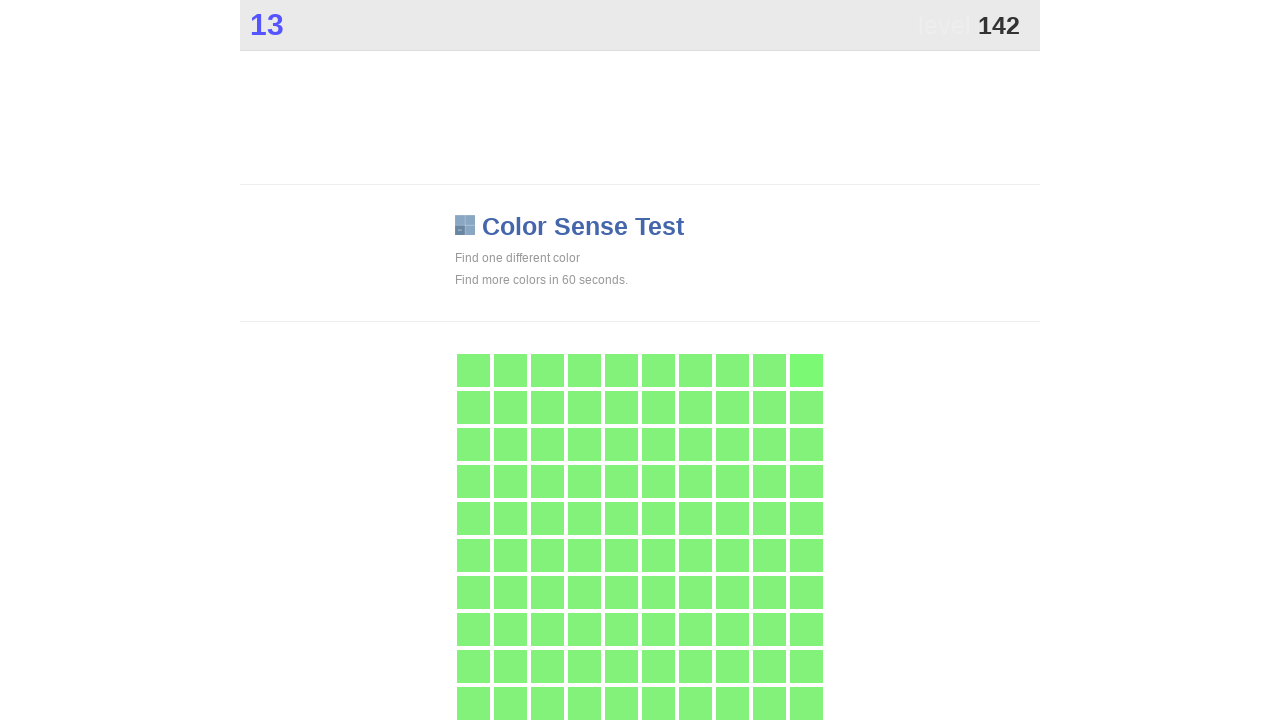

Clicked main game button to score points at (806, 370) on .main
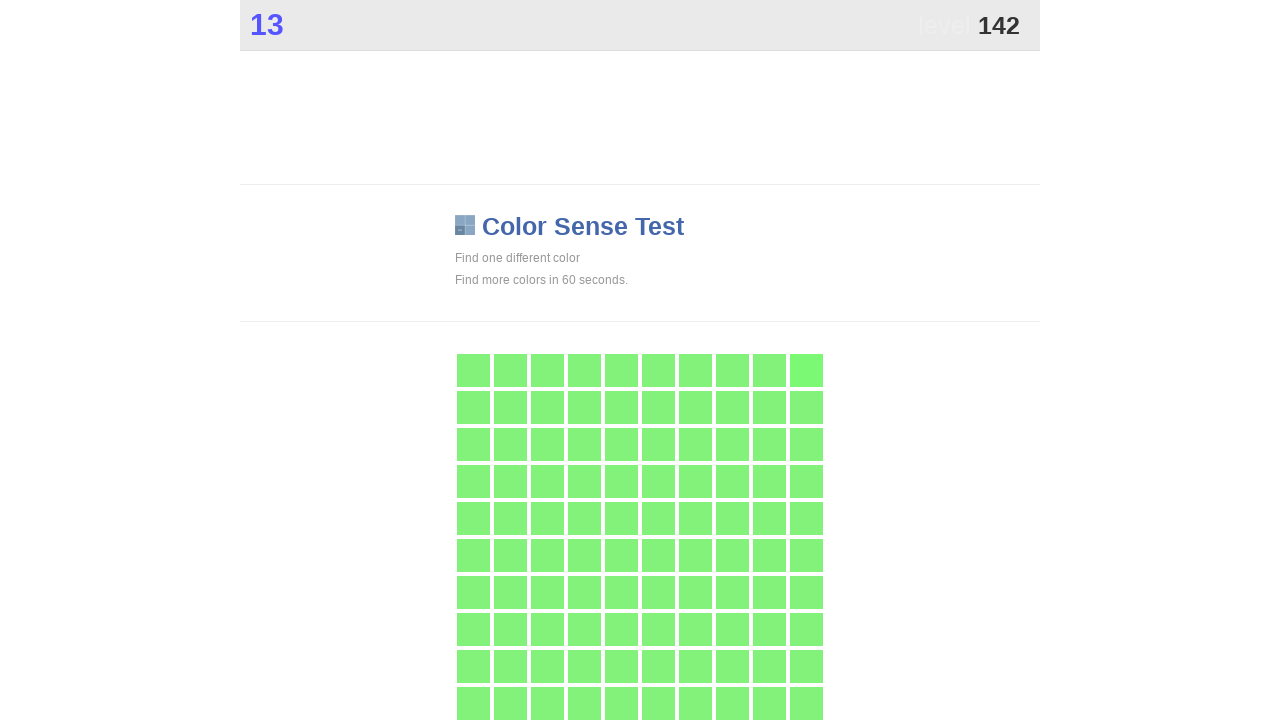

Clicked main game button to score points at (806, 370) on .main
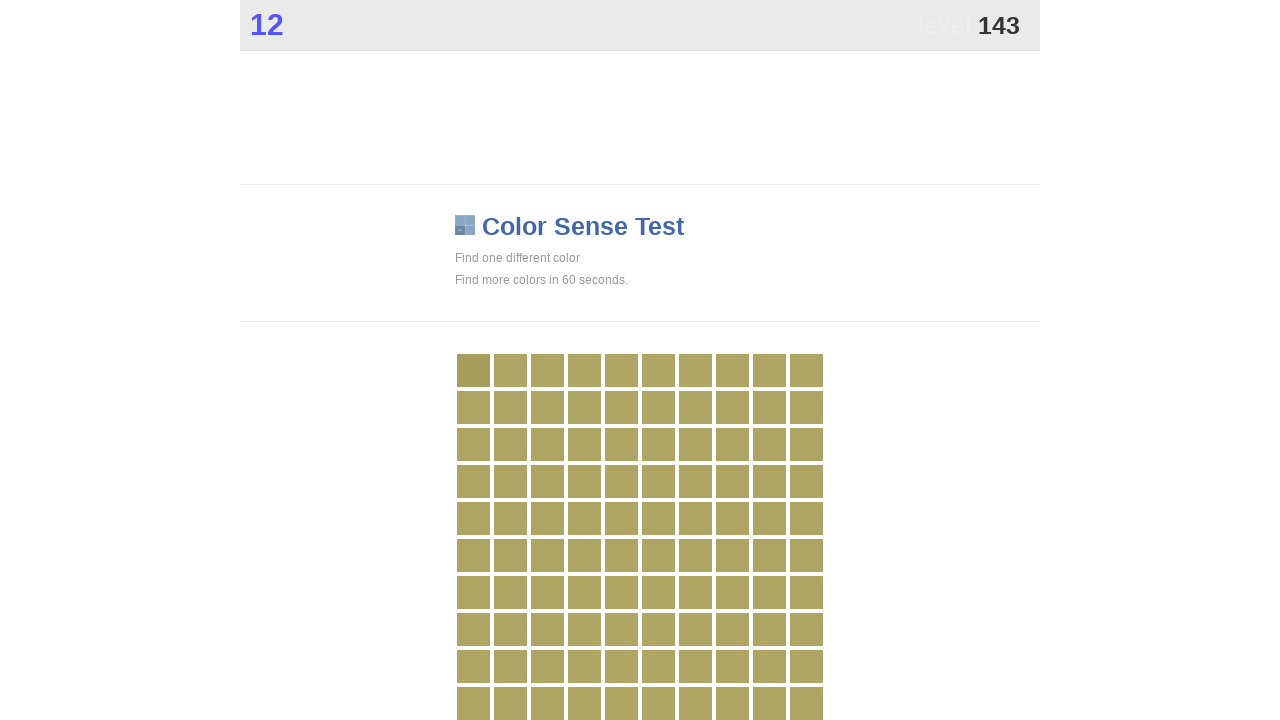

Clicked main game button to score points at (473, 370) on .main
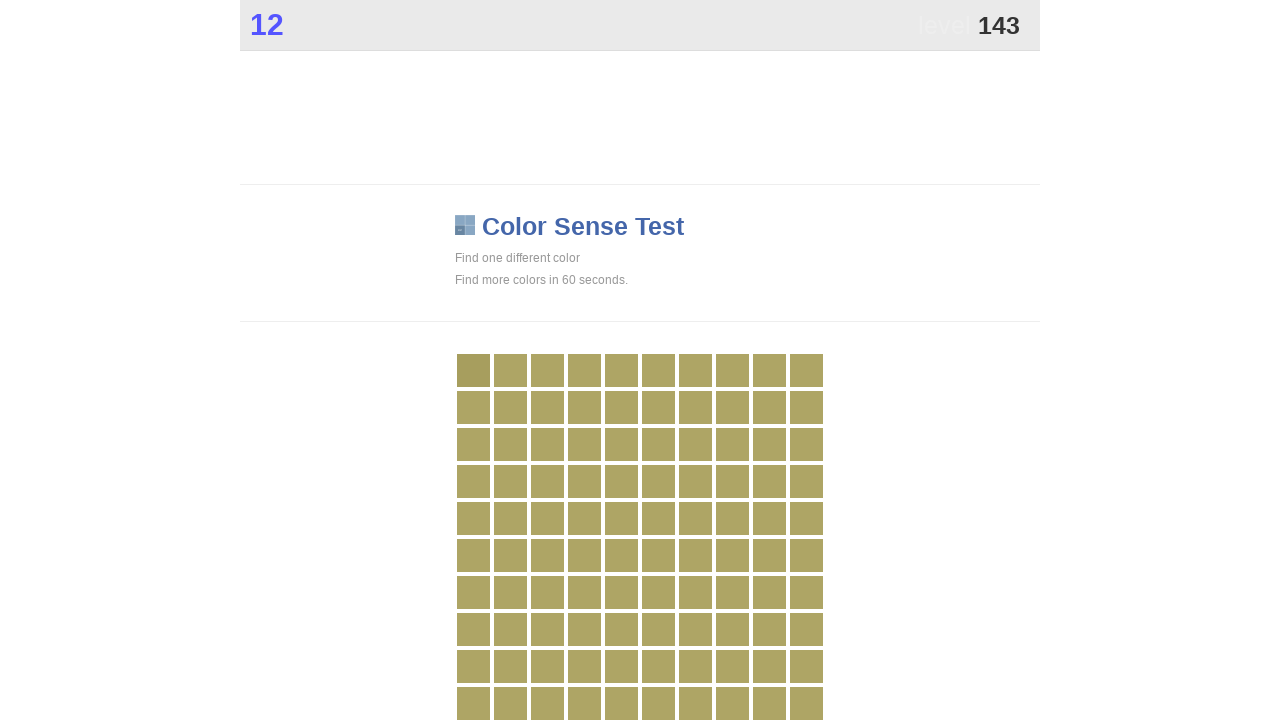

Clicked main game button to score points at (473, 370) on .main
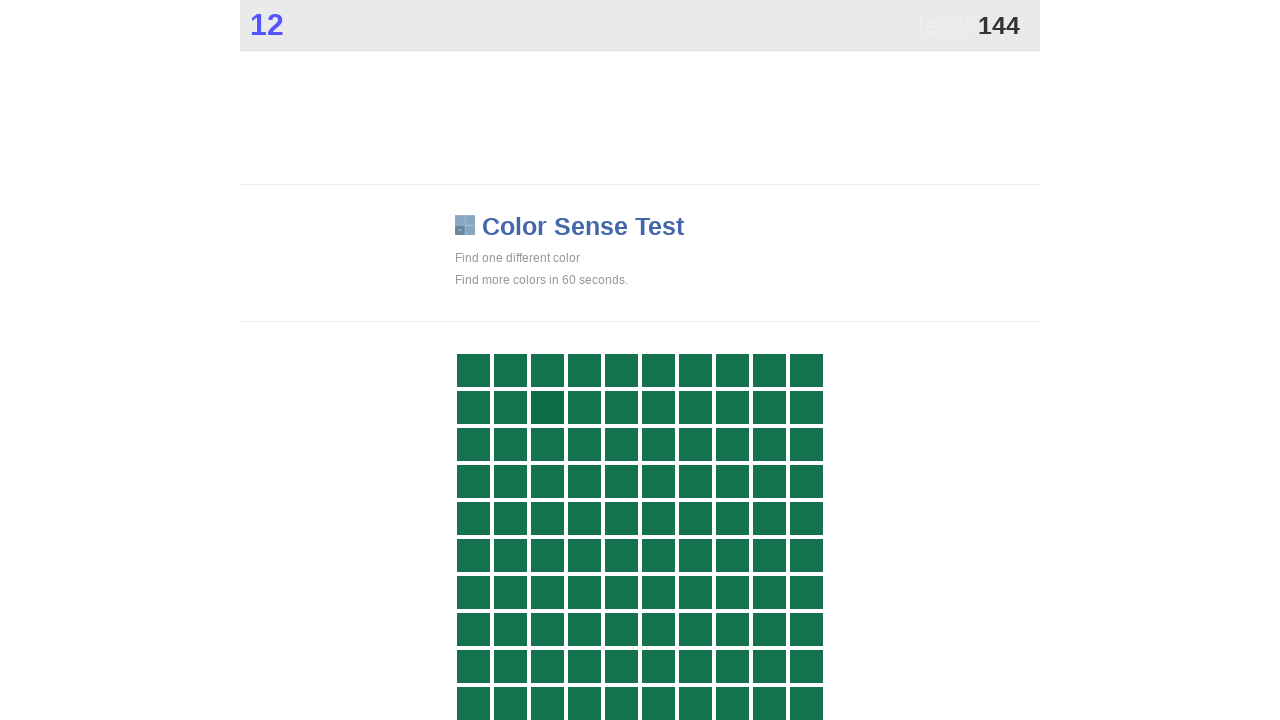

Clicked main game button to score points at (547, 407) on .main
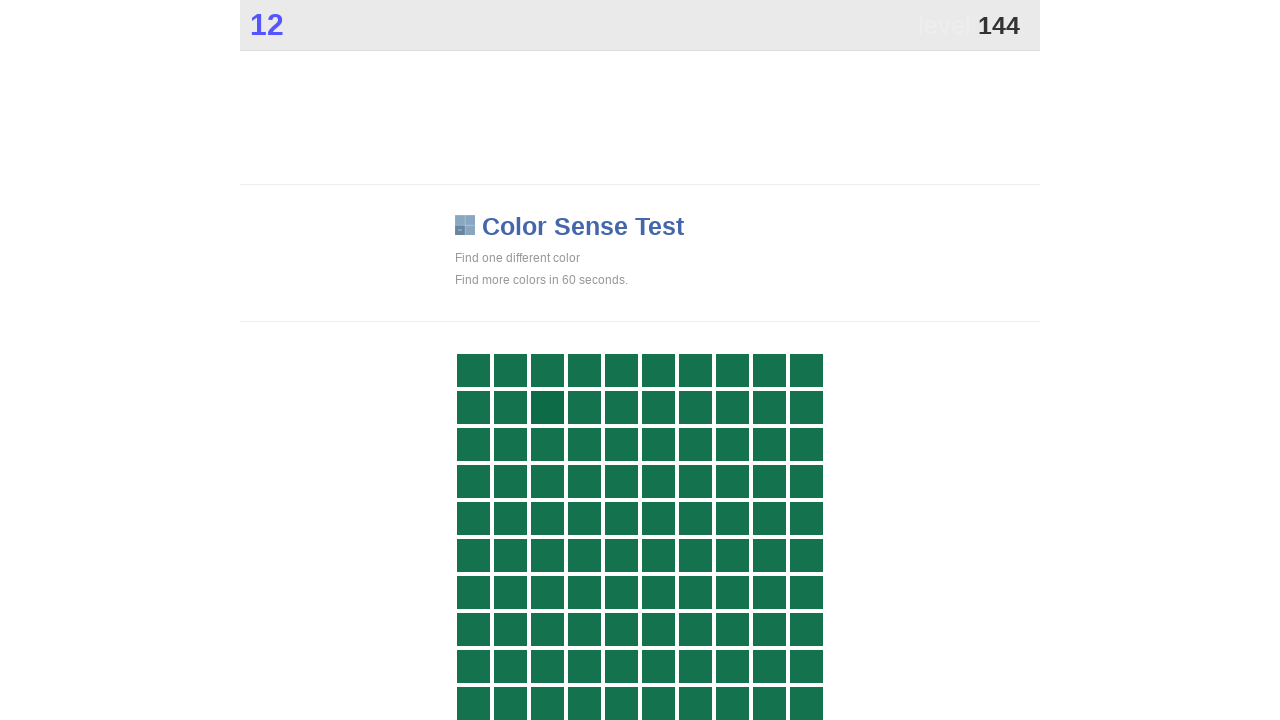

Clicked main game button to score points at (547, 407) on .main
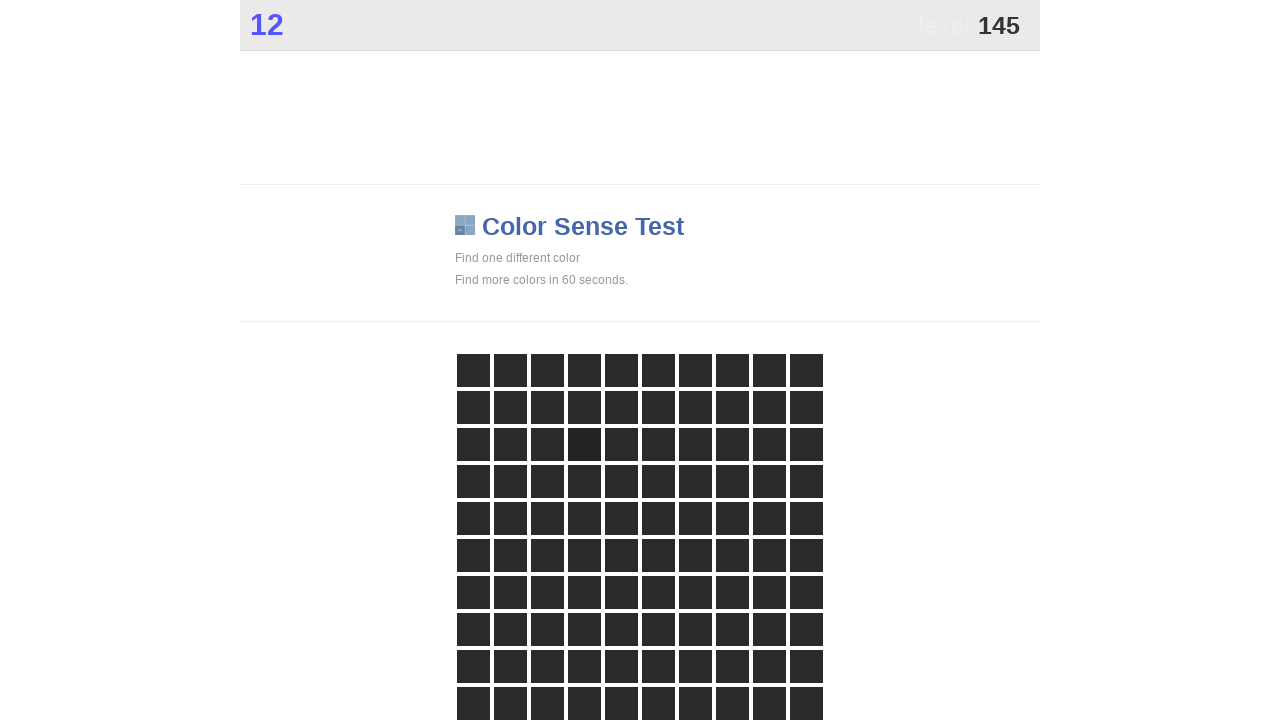

Clicked main game button to score points at (584, 444) on .main
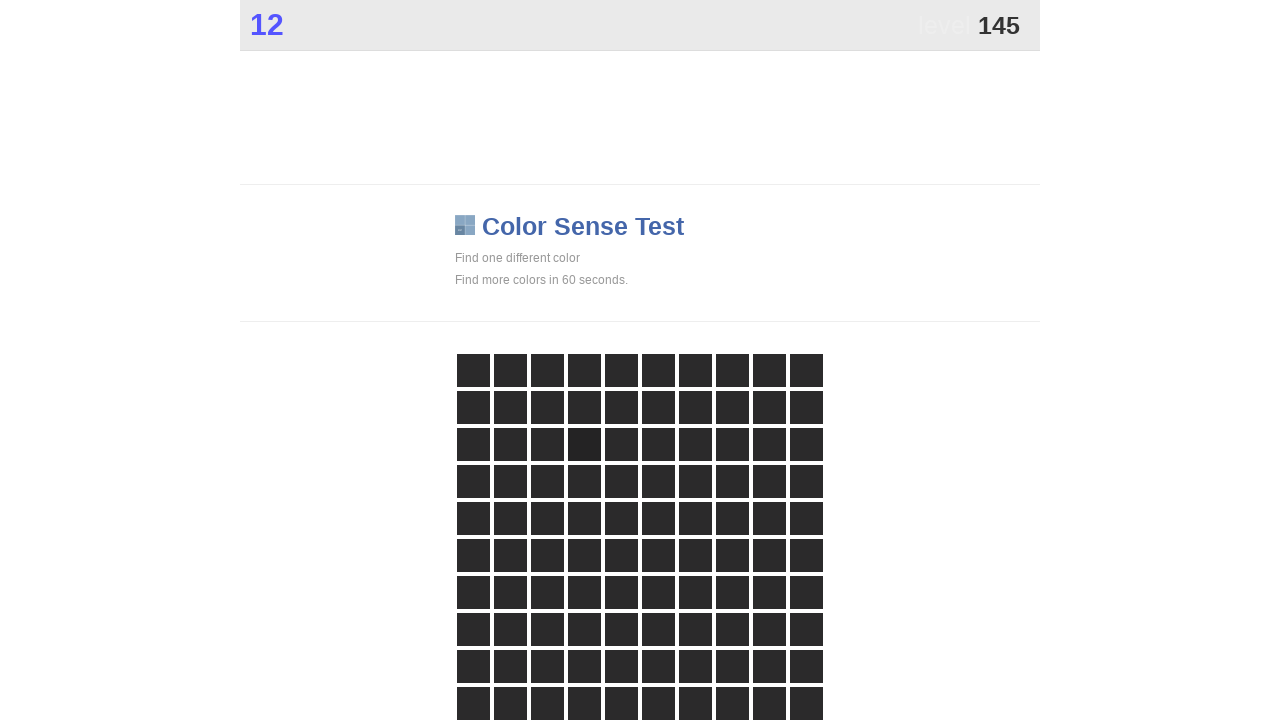

Clicked main game button to score points at (584, 444) on .main
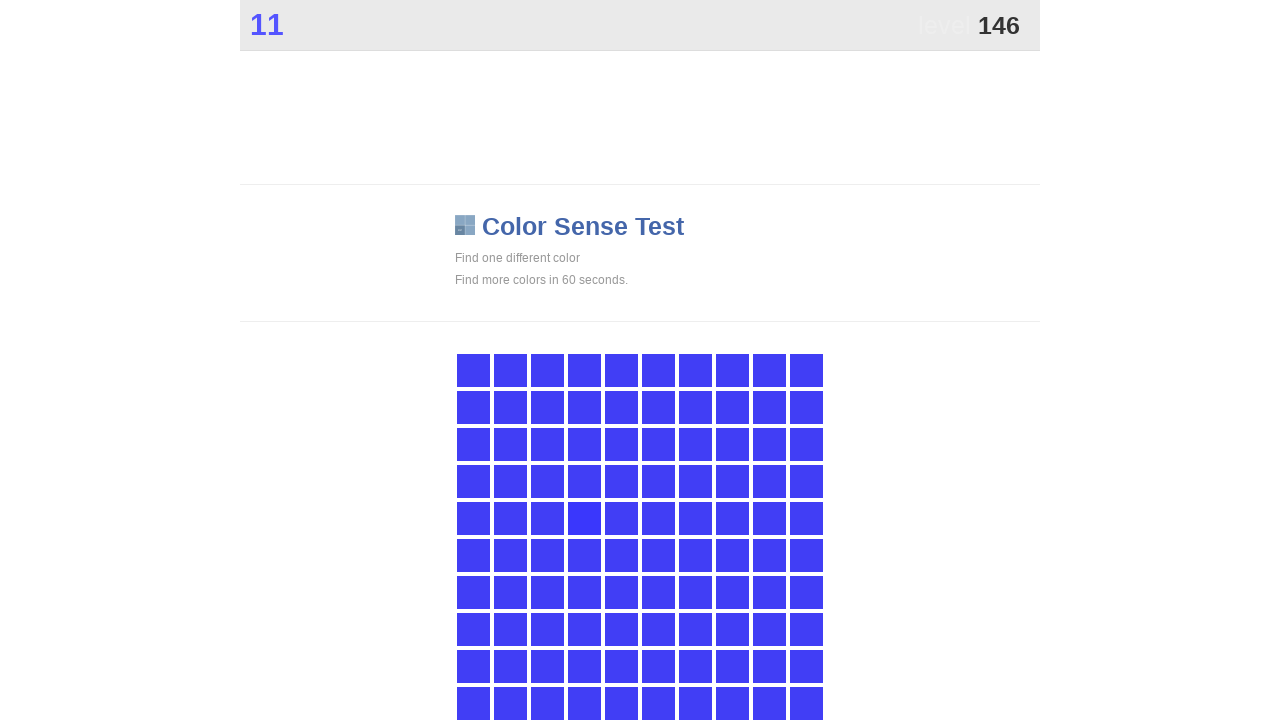

Clicked main game button to score points at (584, 518) on .main
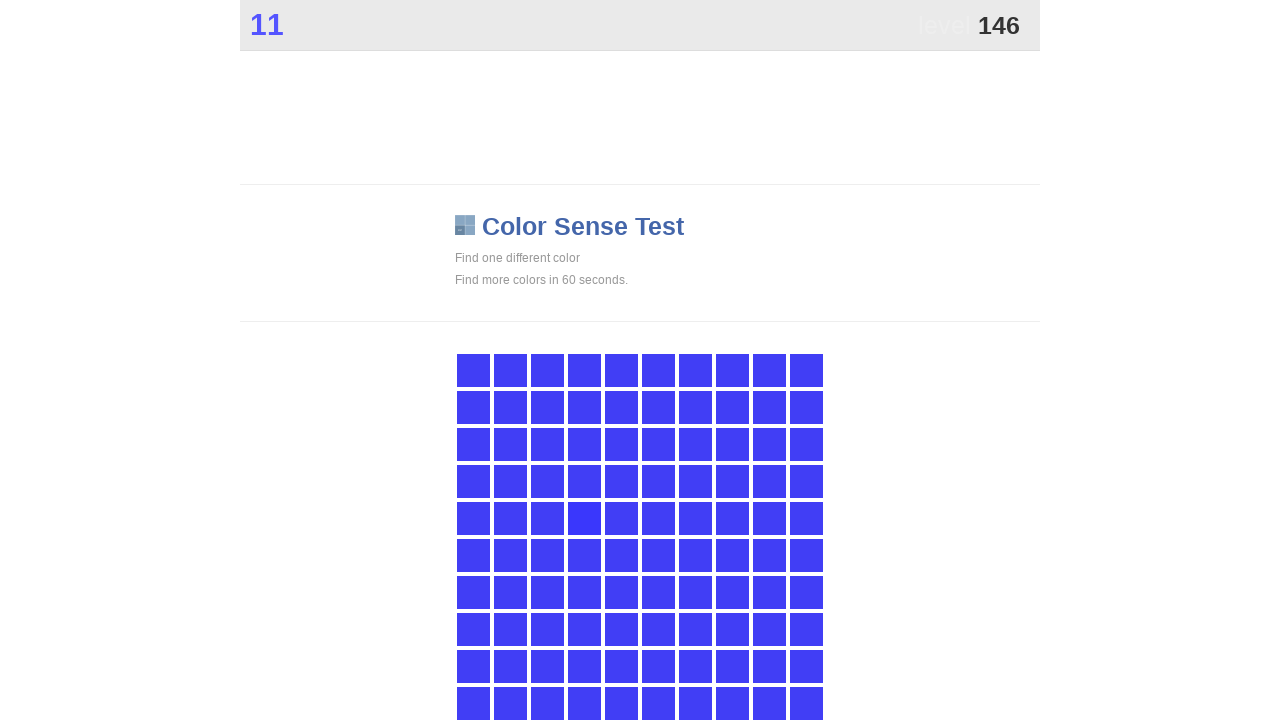

Clicked main game button to score points at (584, 518) on .main
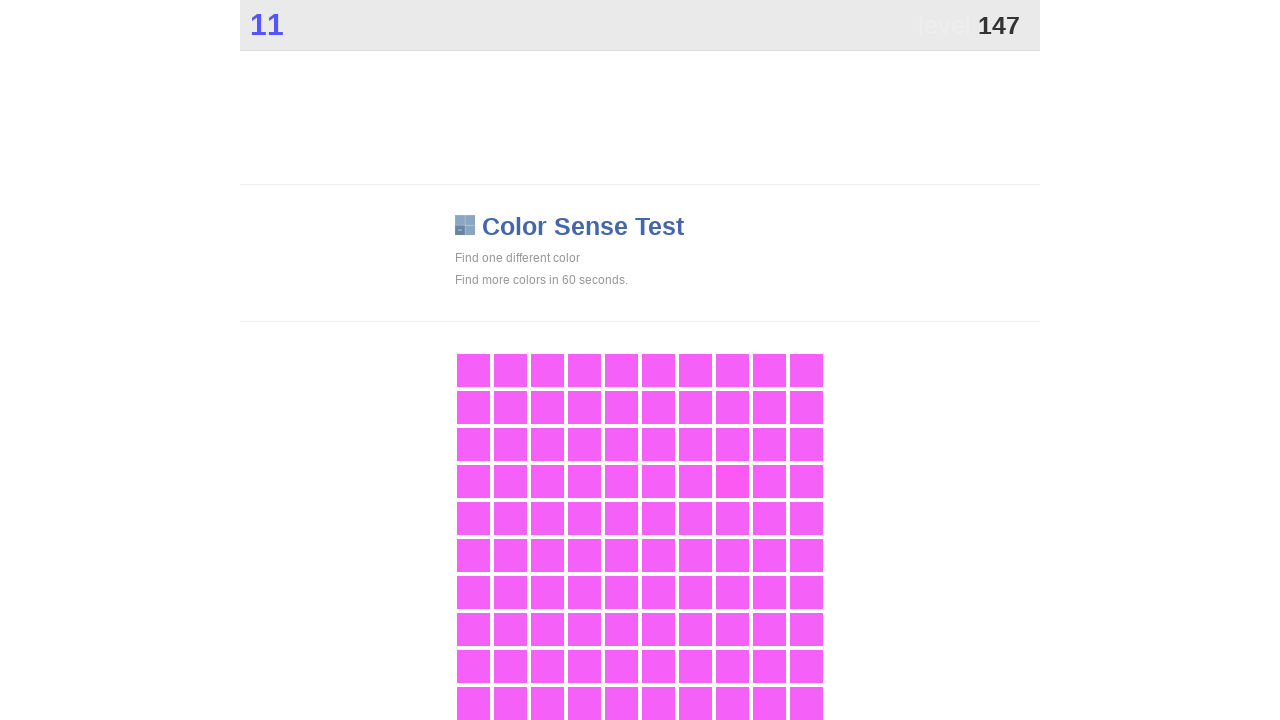

Clicked main game button to score points at (732, 481) on .main
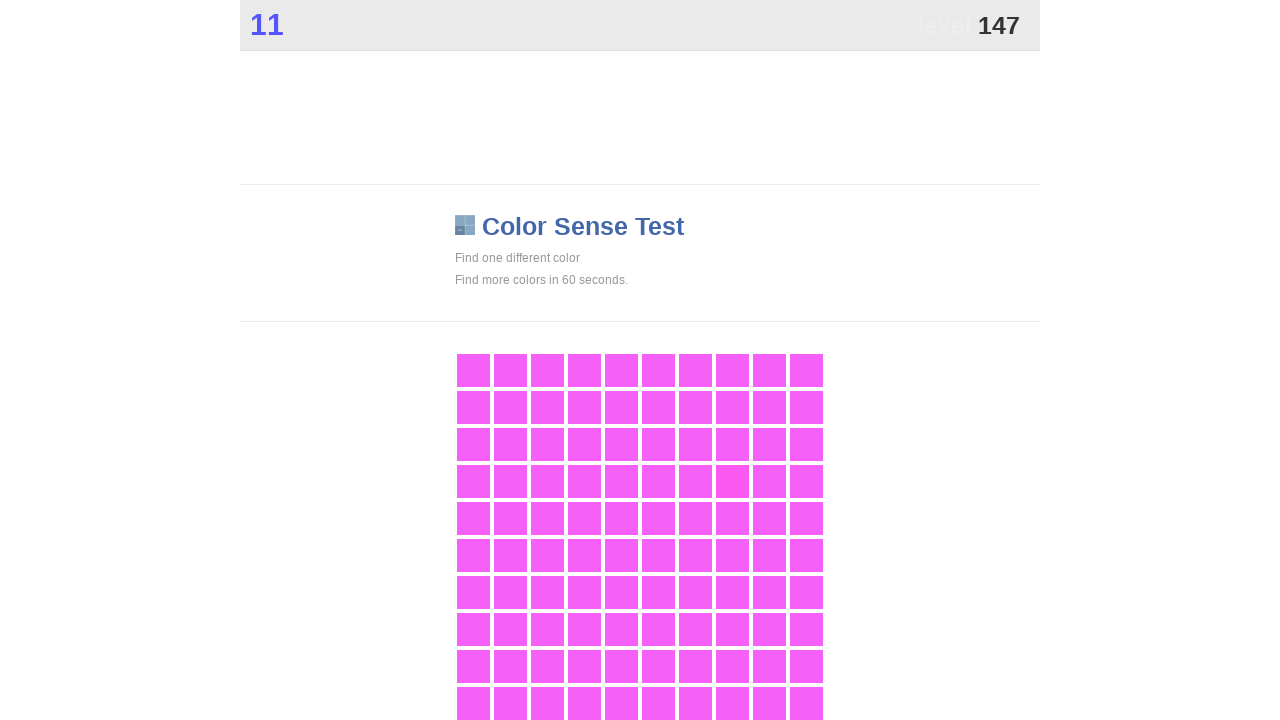

Clicked main game button to score points at (732, 481) on .main
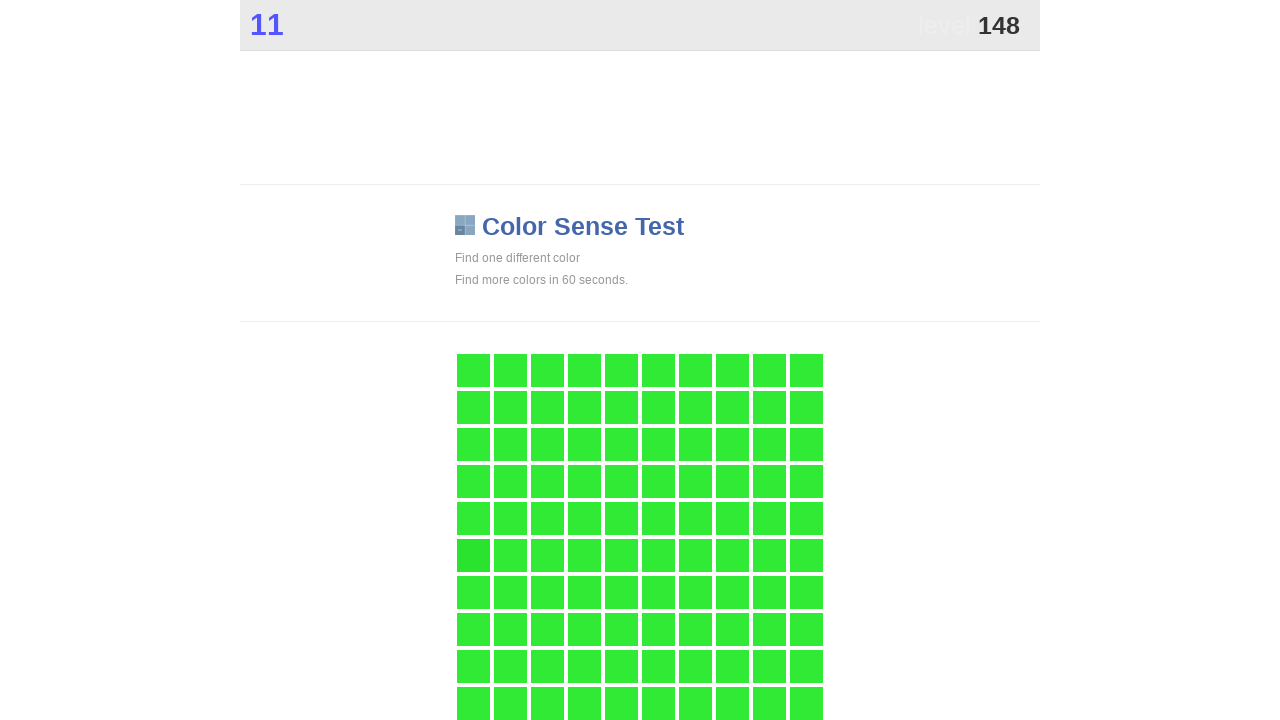

Clicked main game button to score points at (473, 555) on .main
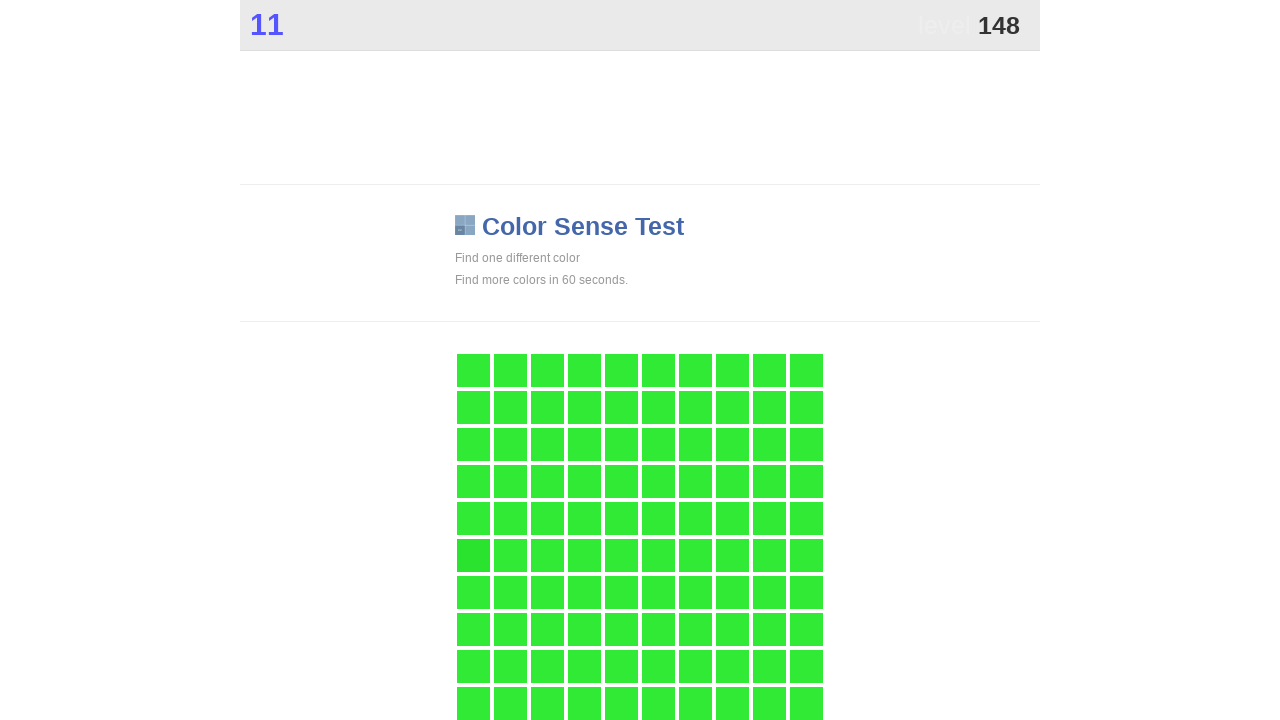

Clicked main game button to score points at (473, 555) on .main
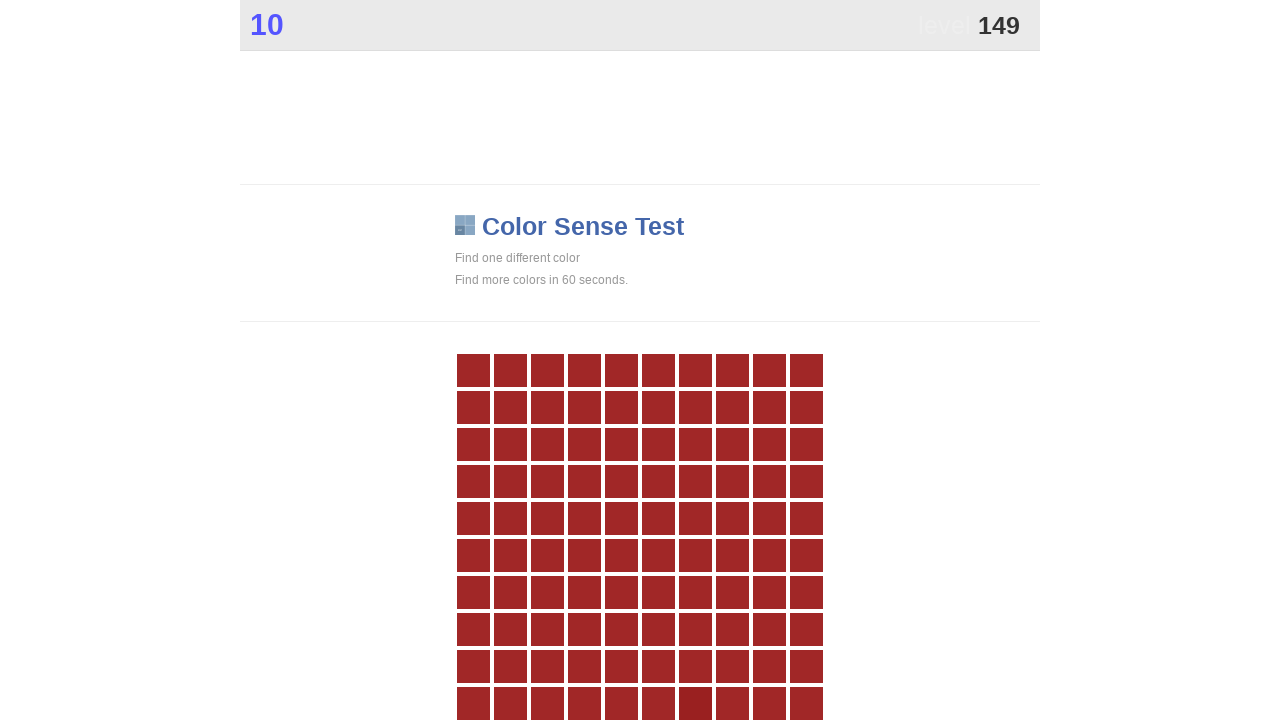

Clicked main game button to score points at (695, 703) on .main
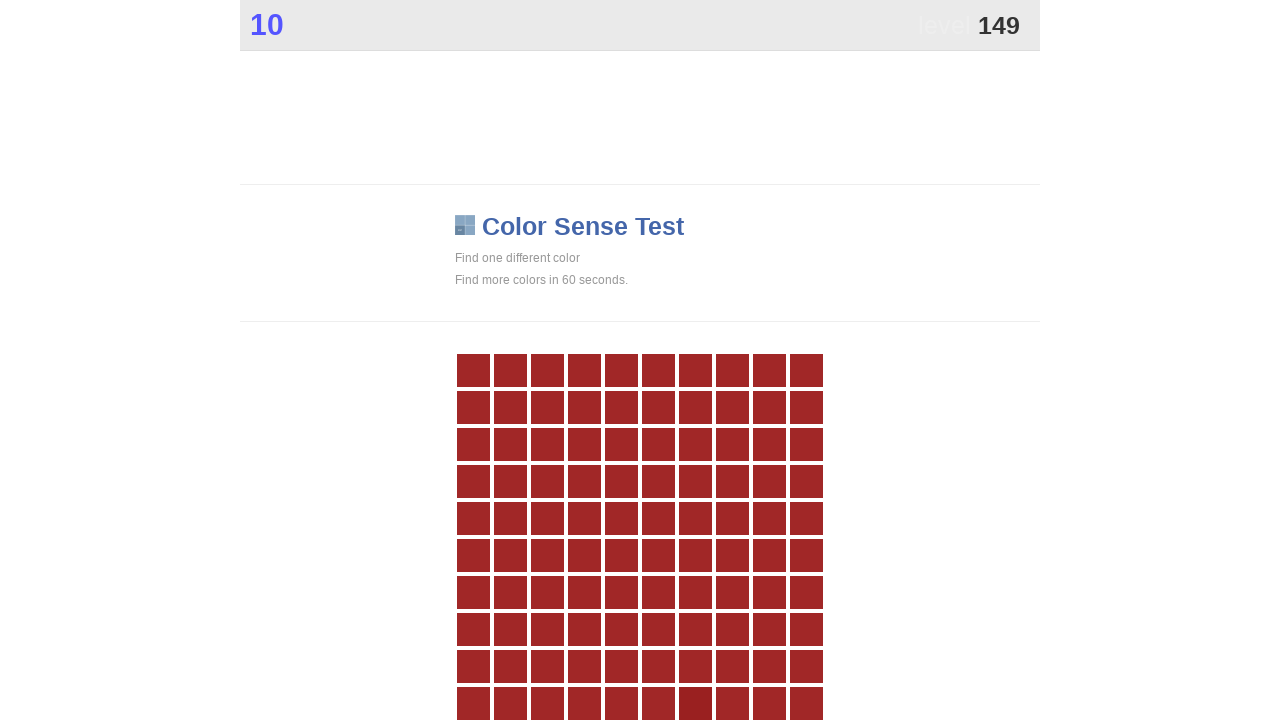

Clicked main game button to score points at (695, 703) on .main
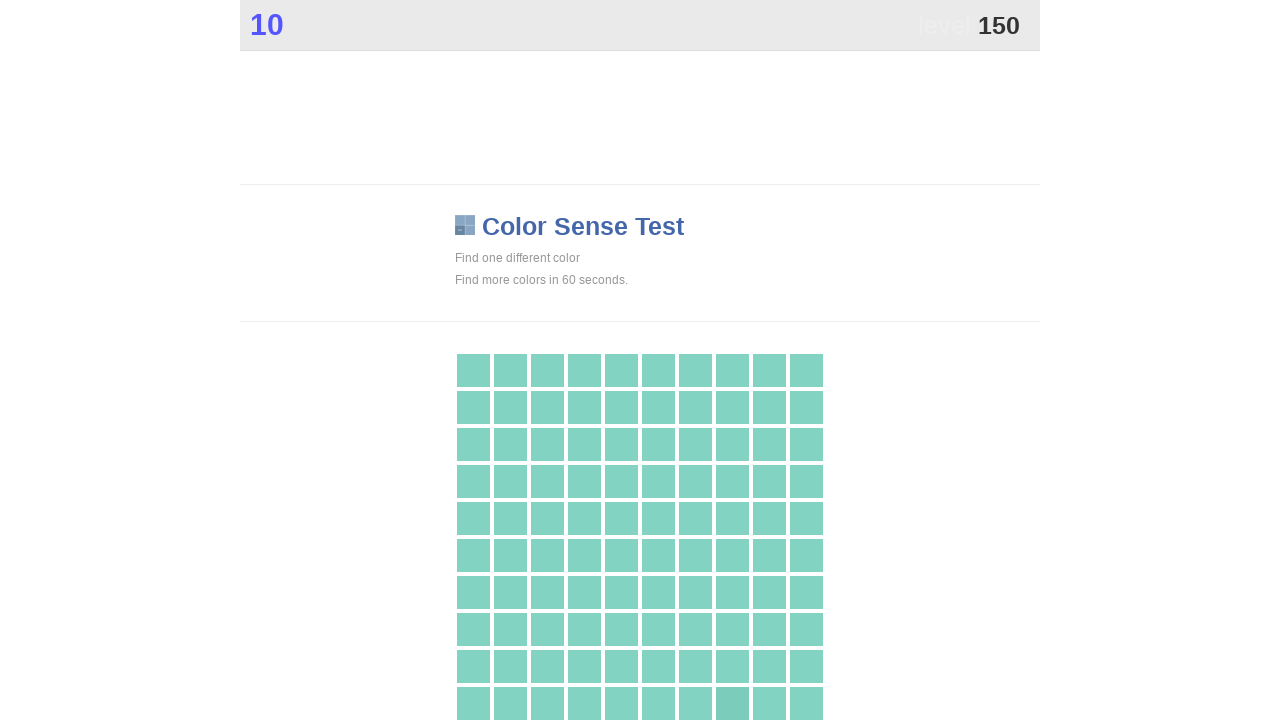

Clicked main game button to score points at (732, 703) on .main
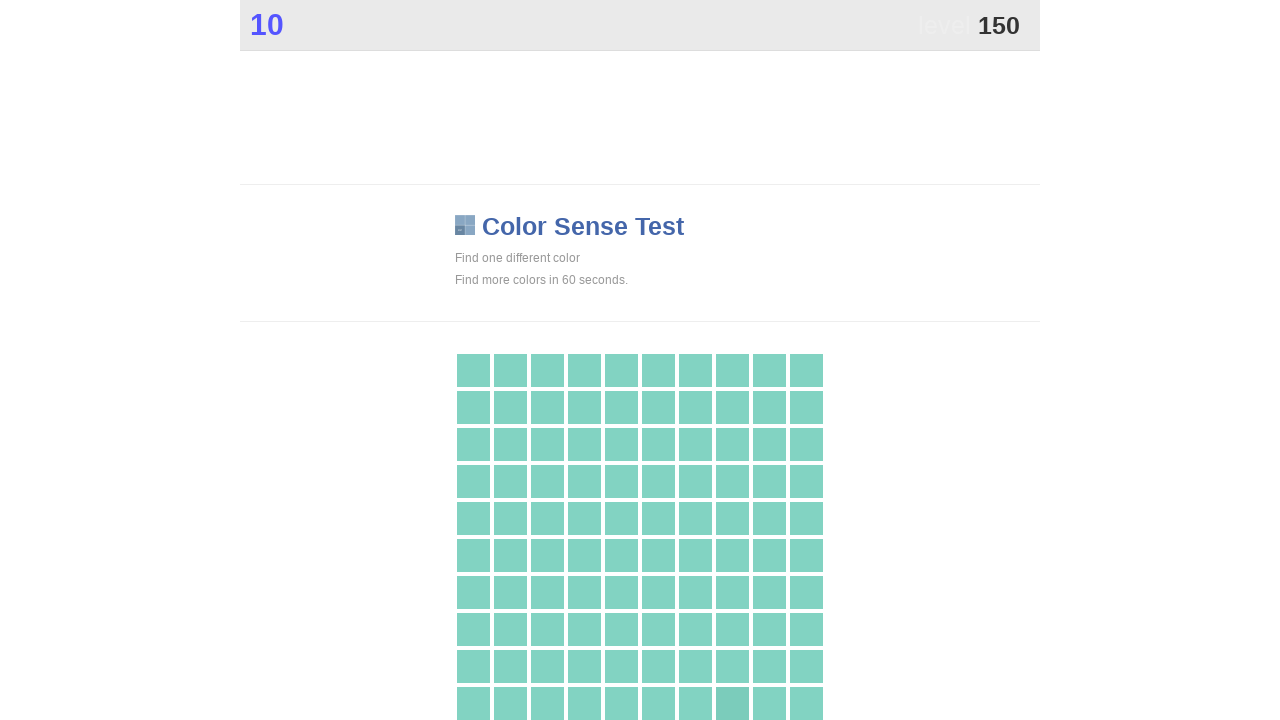

Clicked main game button to score points at (732, 703) on .main
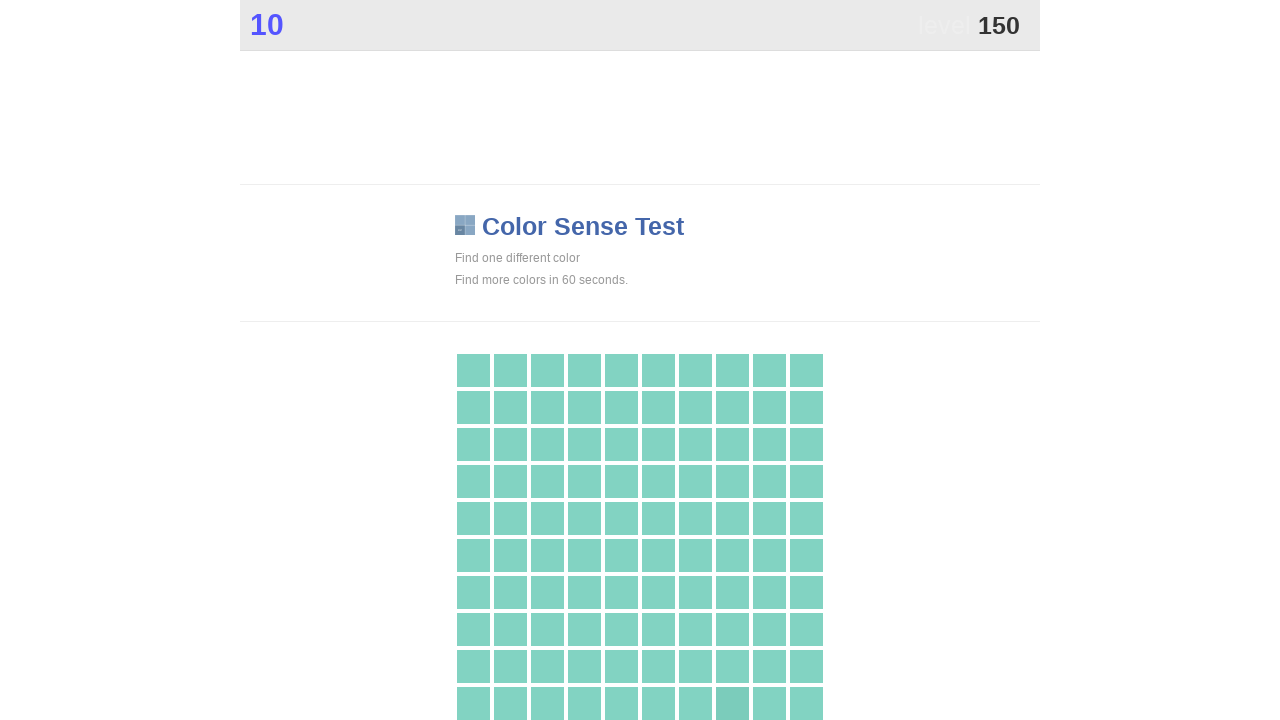

Clicked main game button to score points at (732, 703) on .main
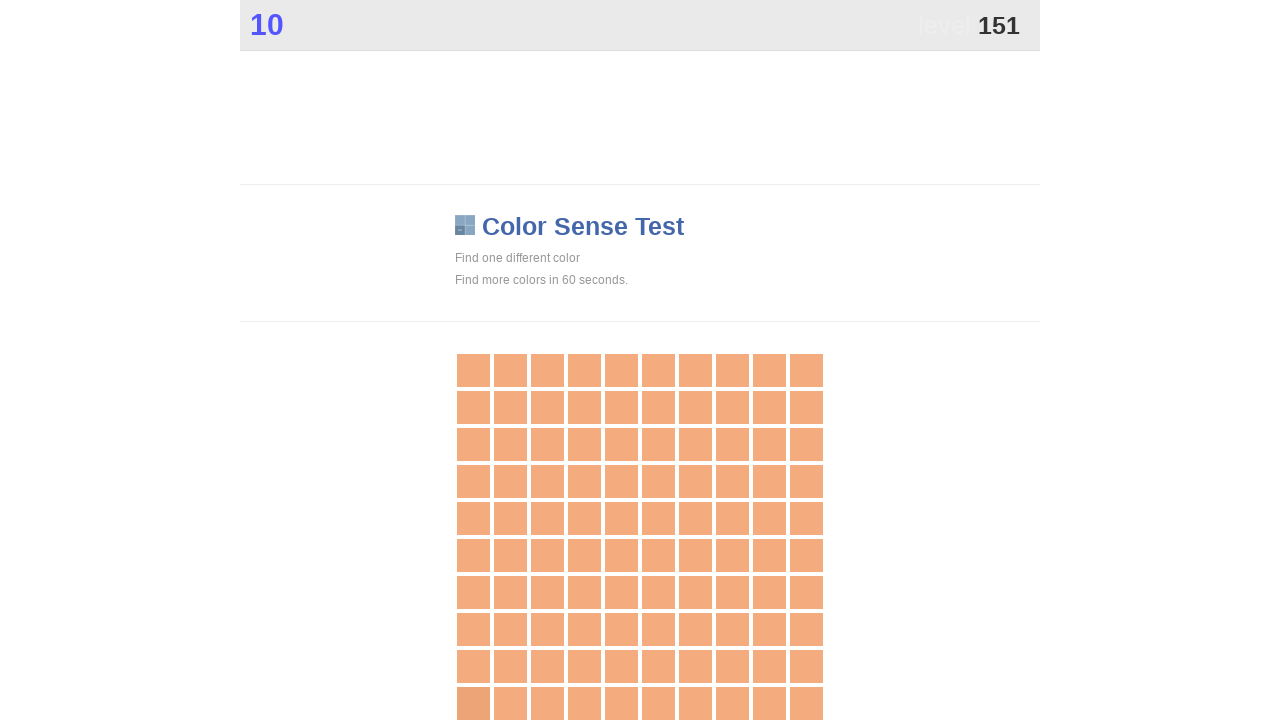

Clicked main game button to score points at (473, 703) on .main
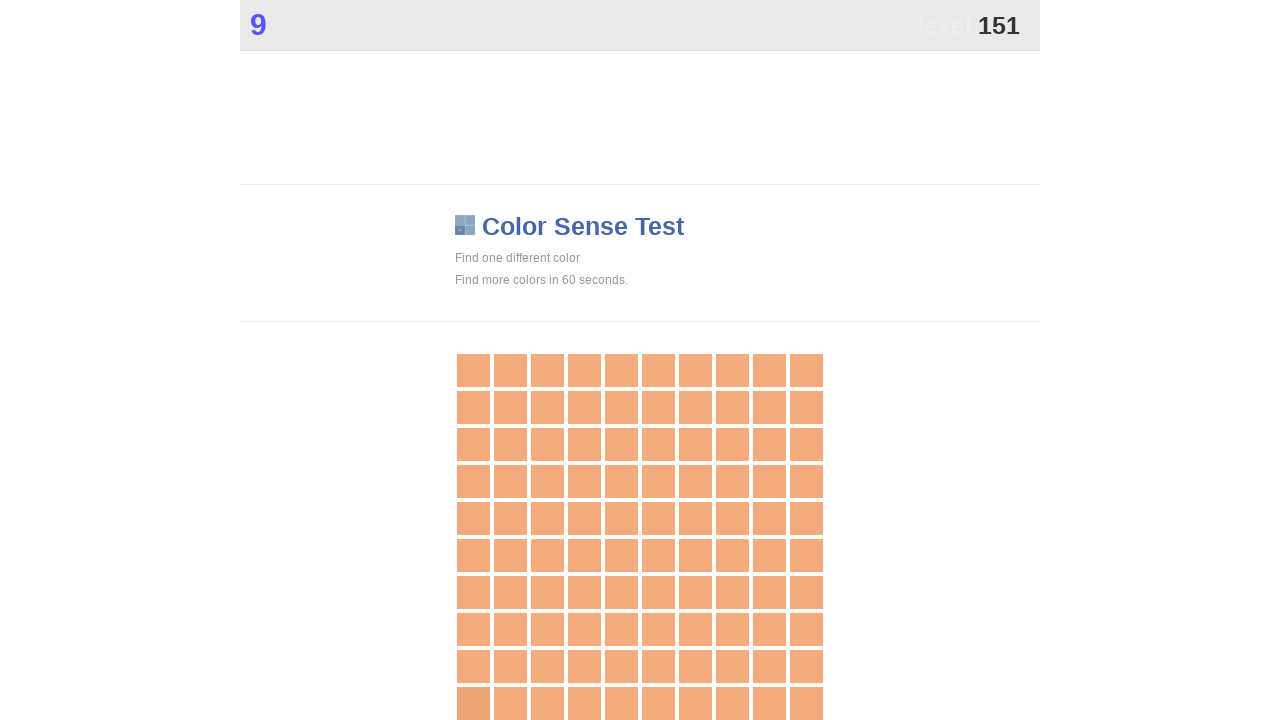

Clicked main game button to score points at (473, 703) on .main
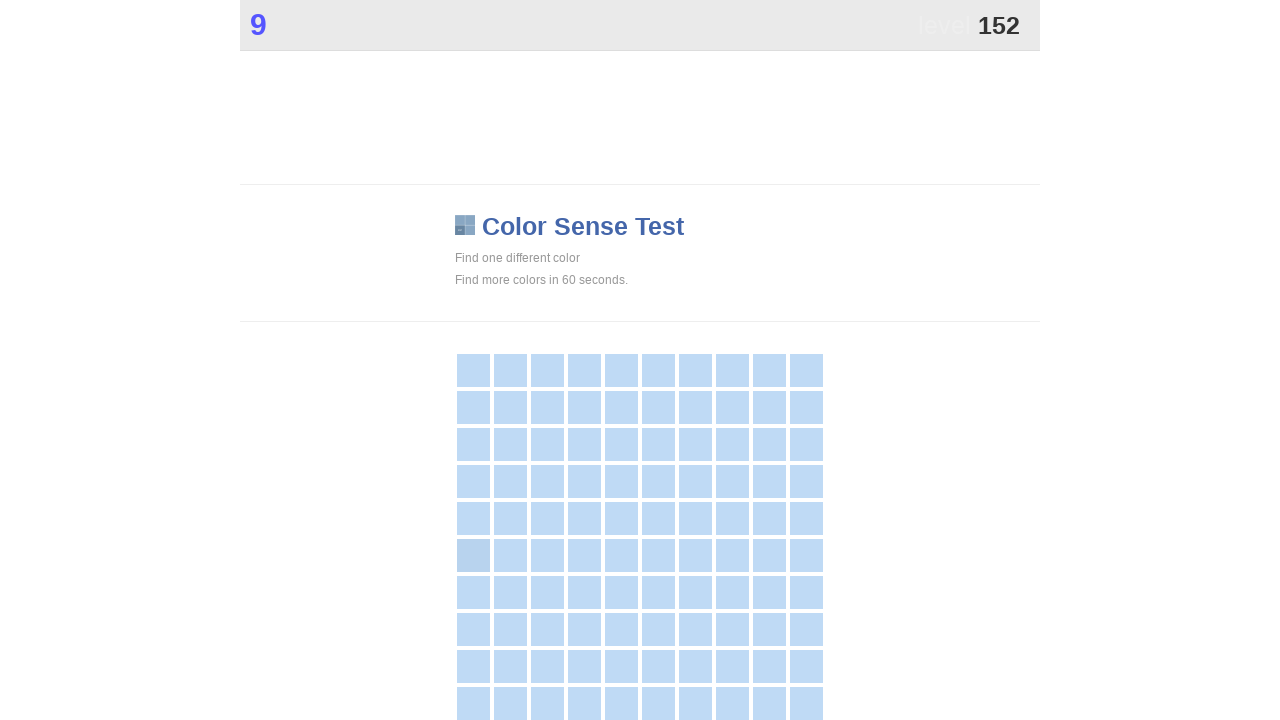

Clicked main game button to score points at (473, 555) on .main
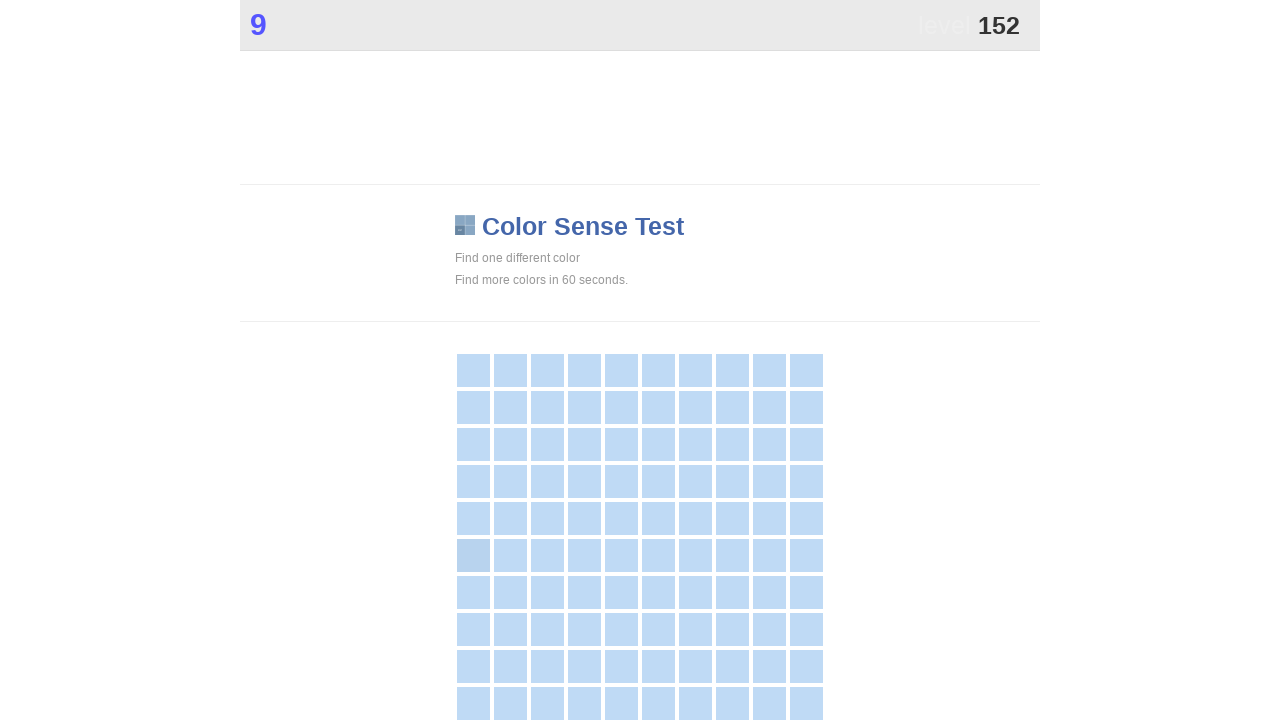

Clicked main game button to score points at (473, 555) on .main
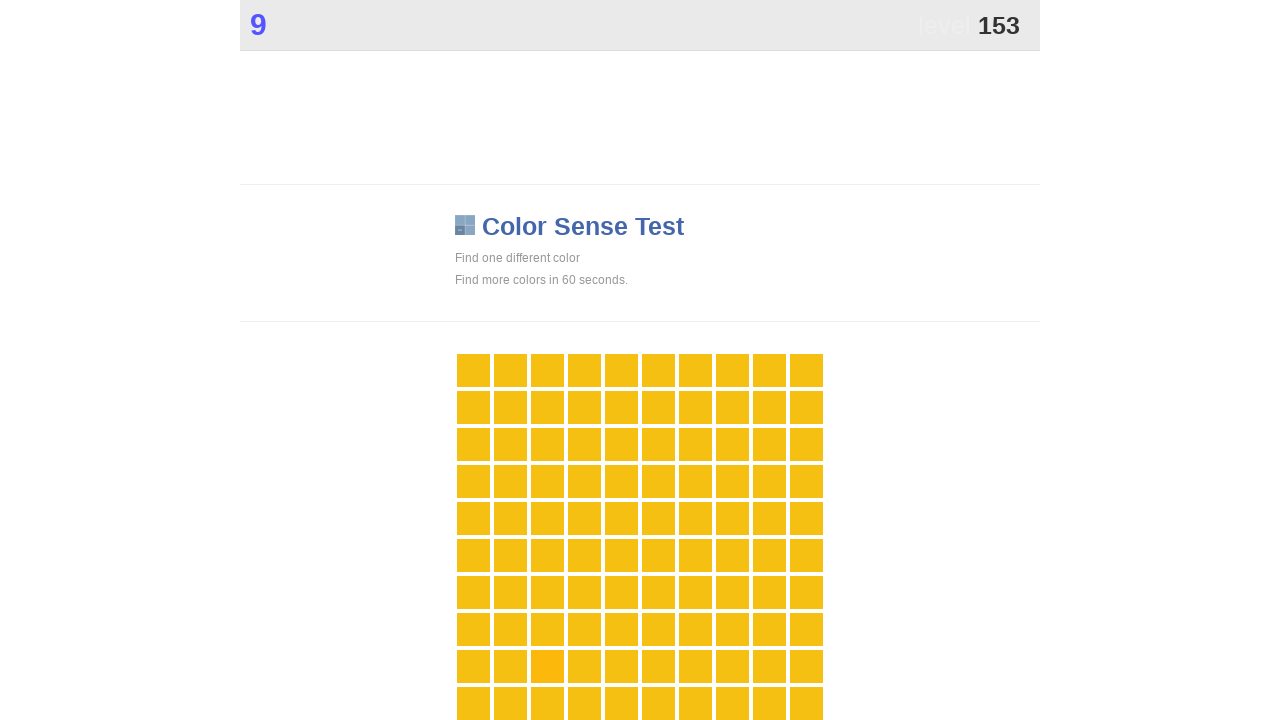

Clicked main game button to score points at (547, 666) on .main
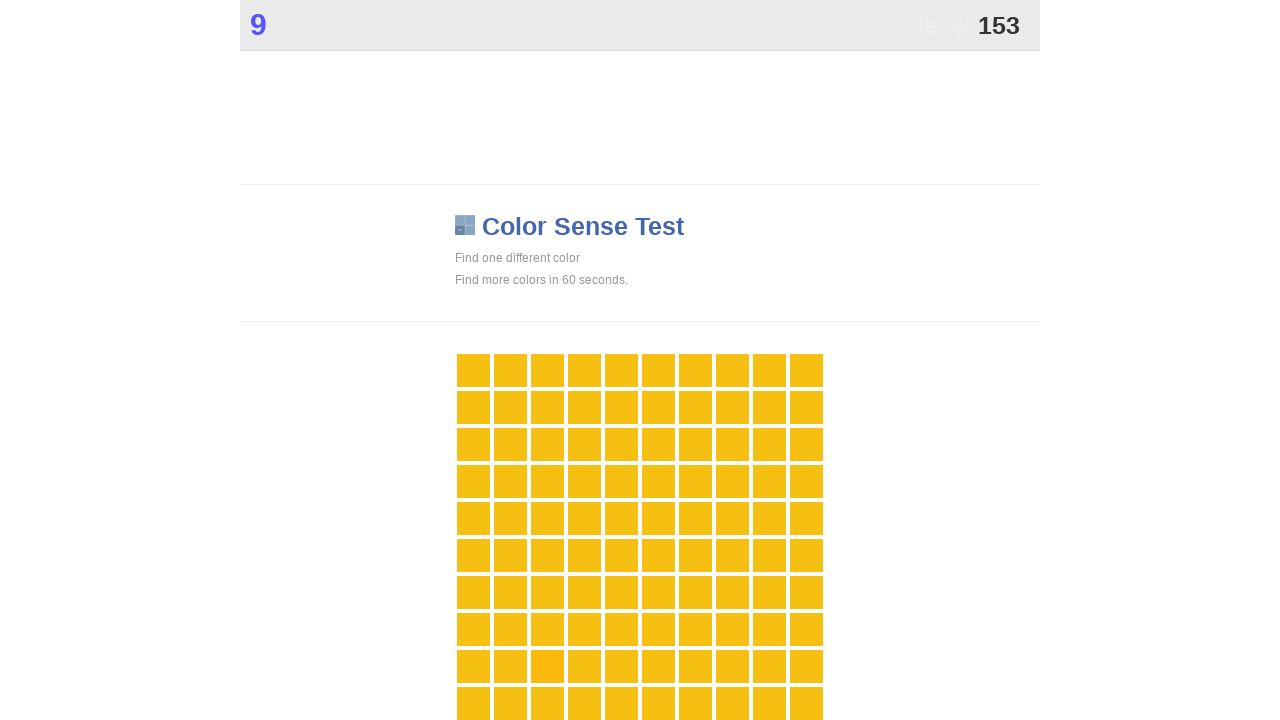

Clicked main game button to score points at (547, 666) on .main
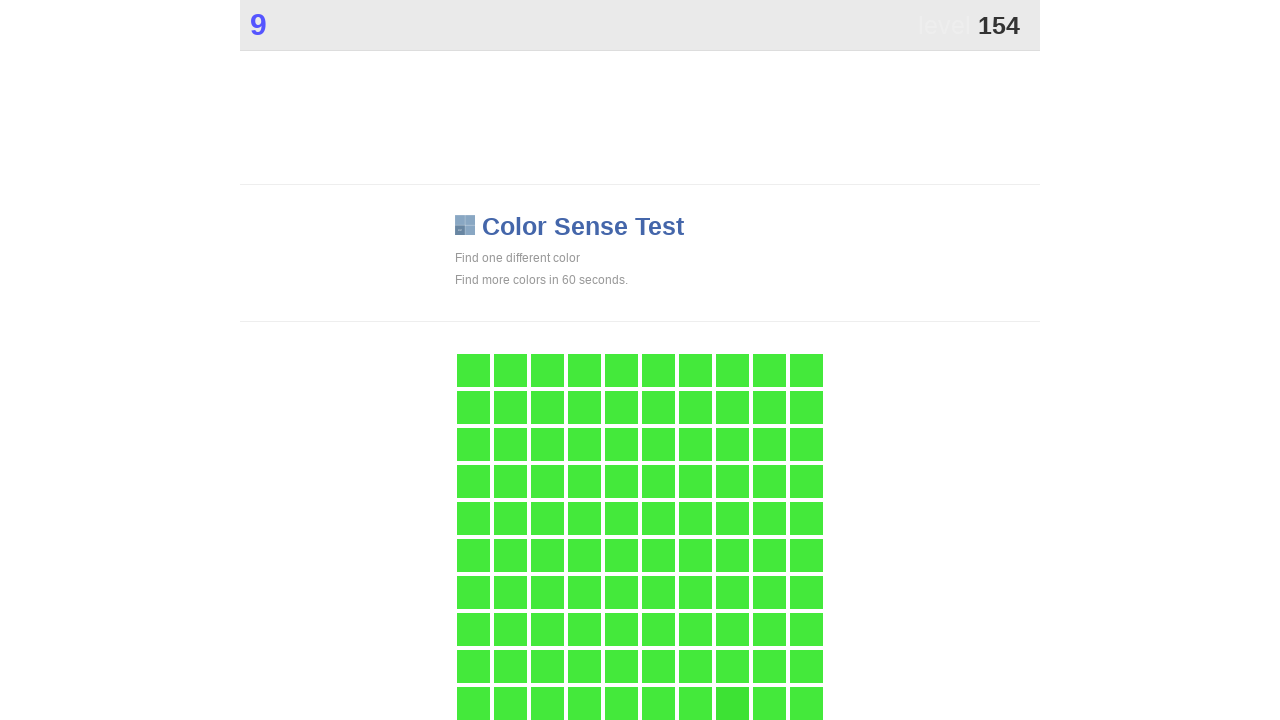

Clicked main game button to score points at (732, 703) on .main
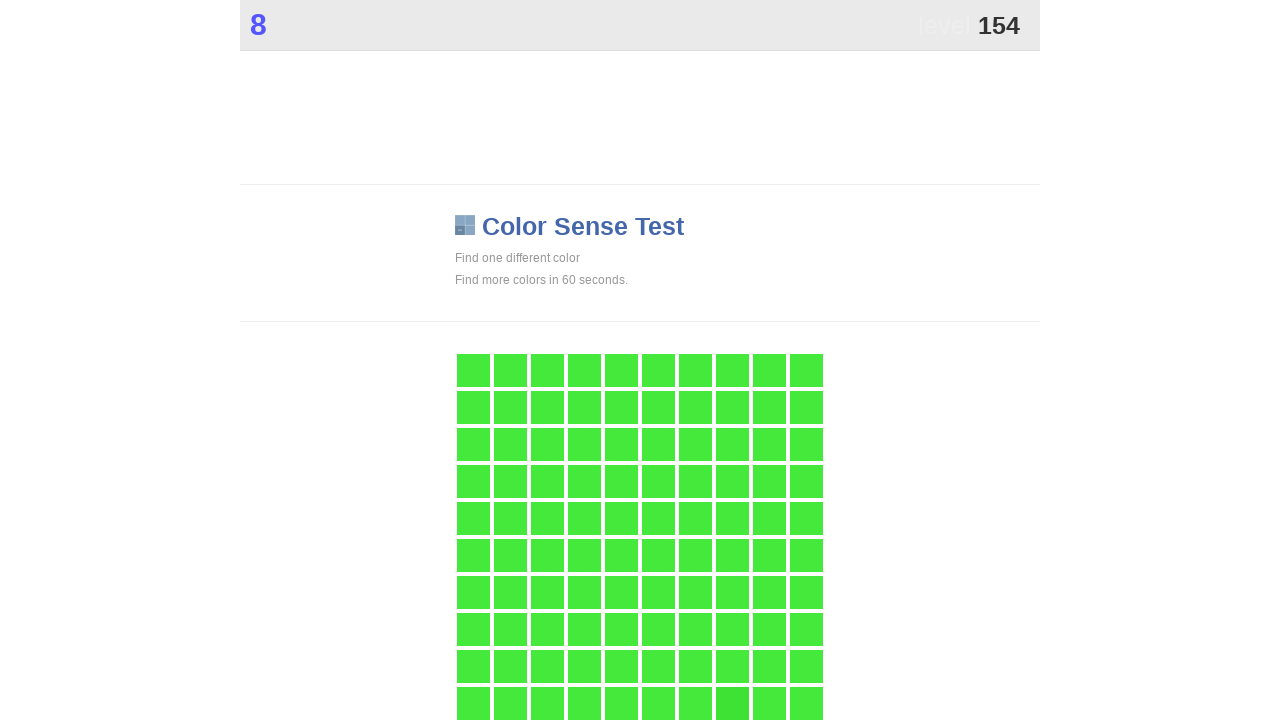

Clicked main game button to score points at (732, 703) on .main
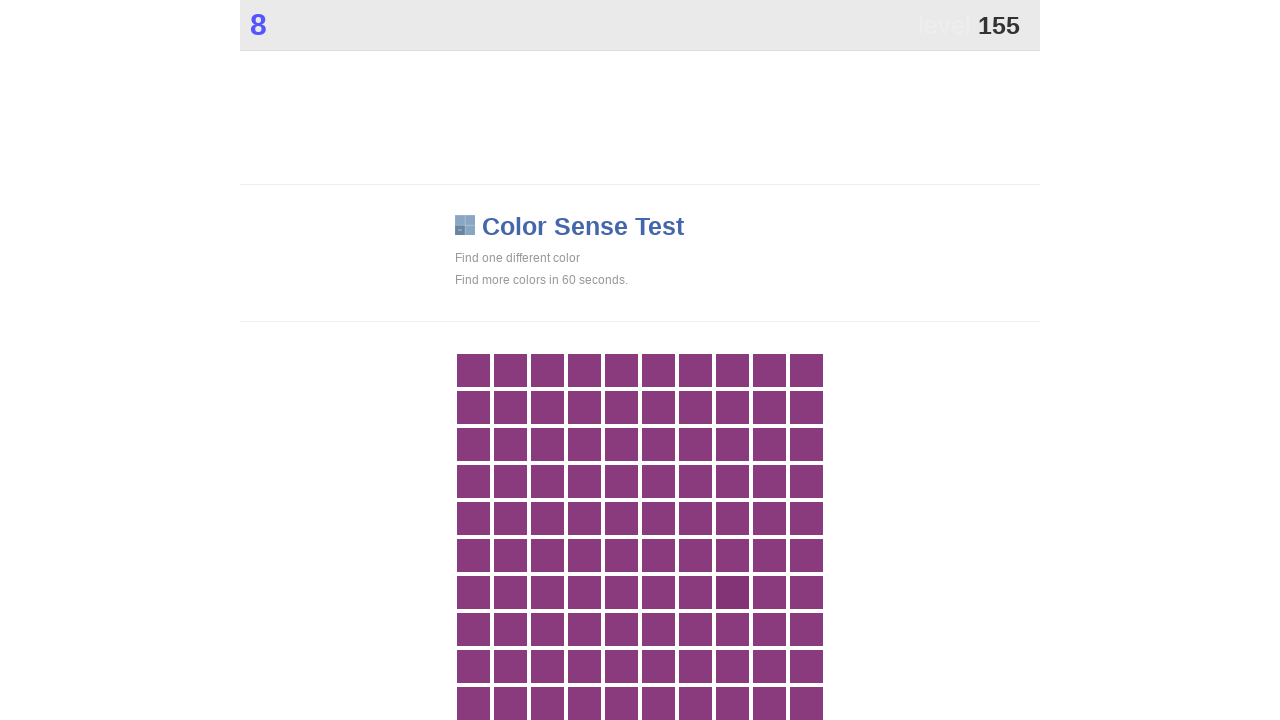

Clicked main game button to score points at (732, 592) on .main
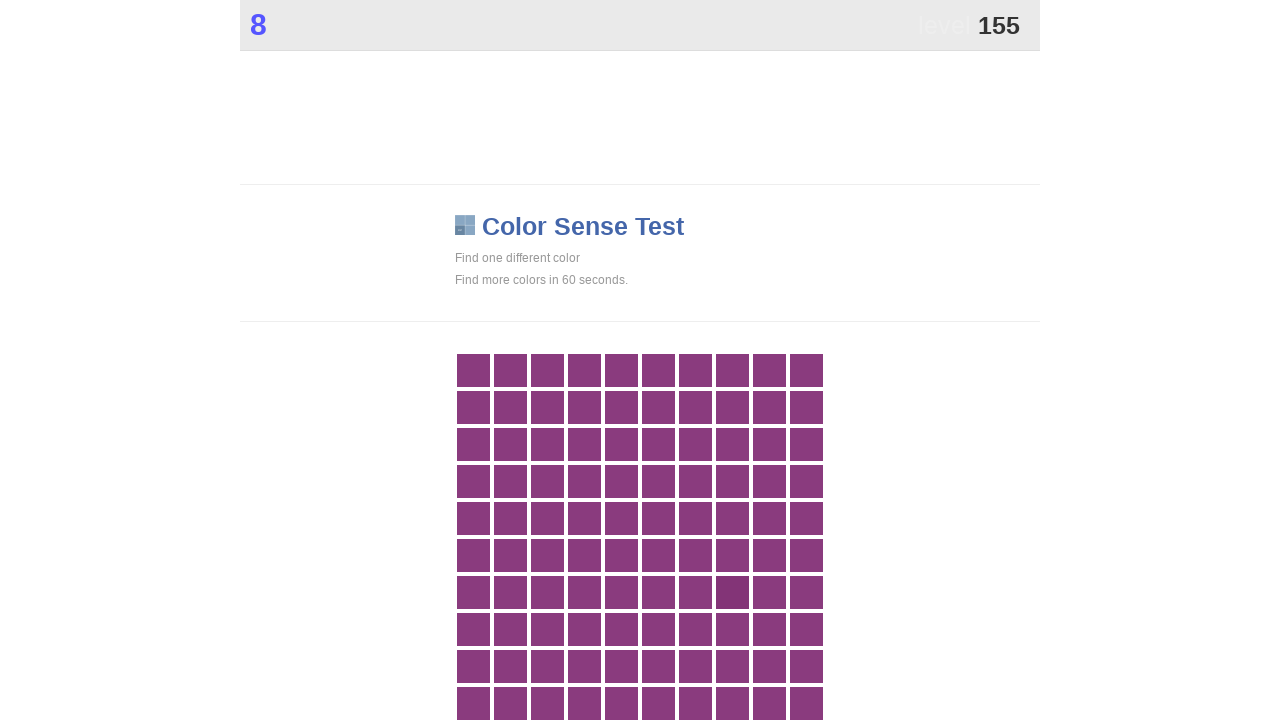

Clicked main game button to score points at (732, 592) on .main
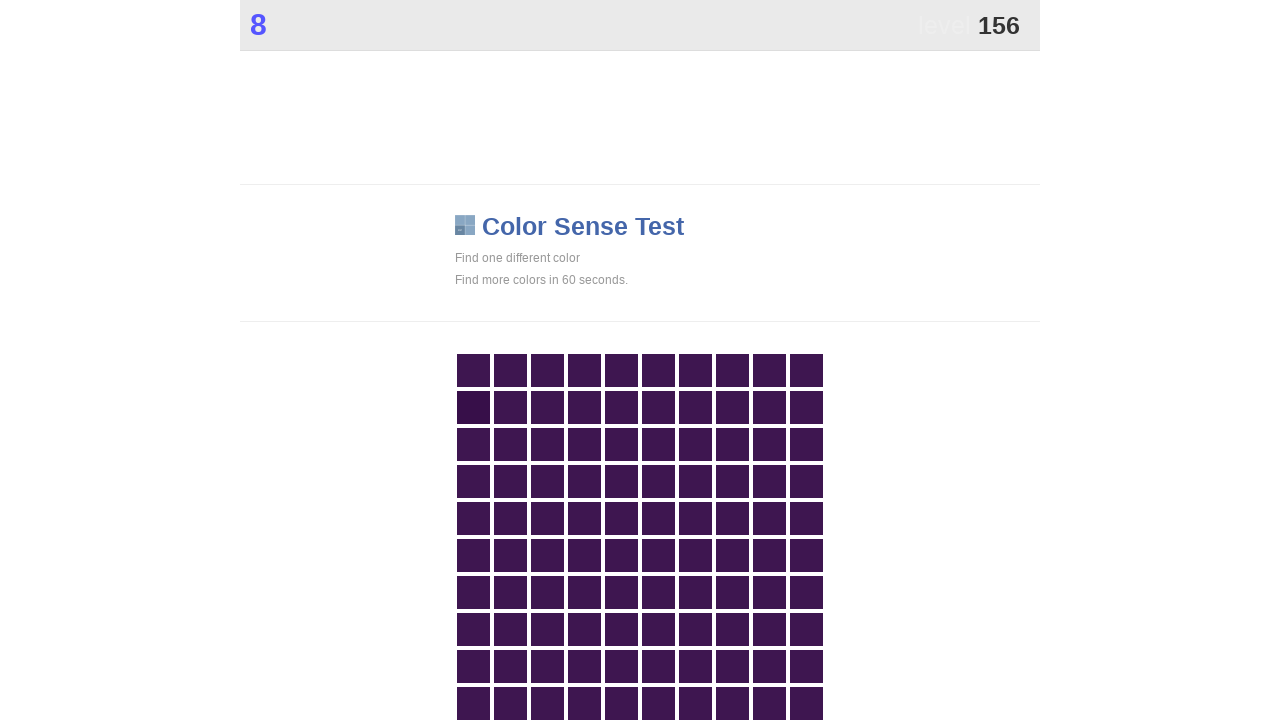

Clicked main game button to score points at (473, 407) on .main
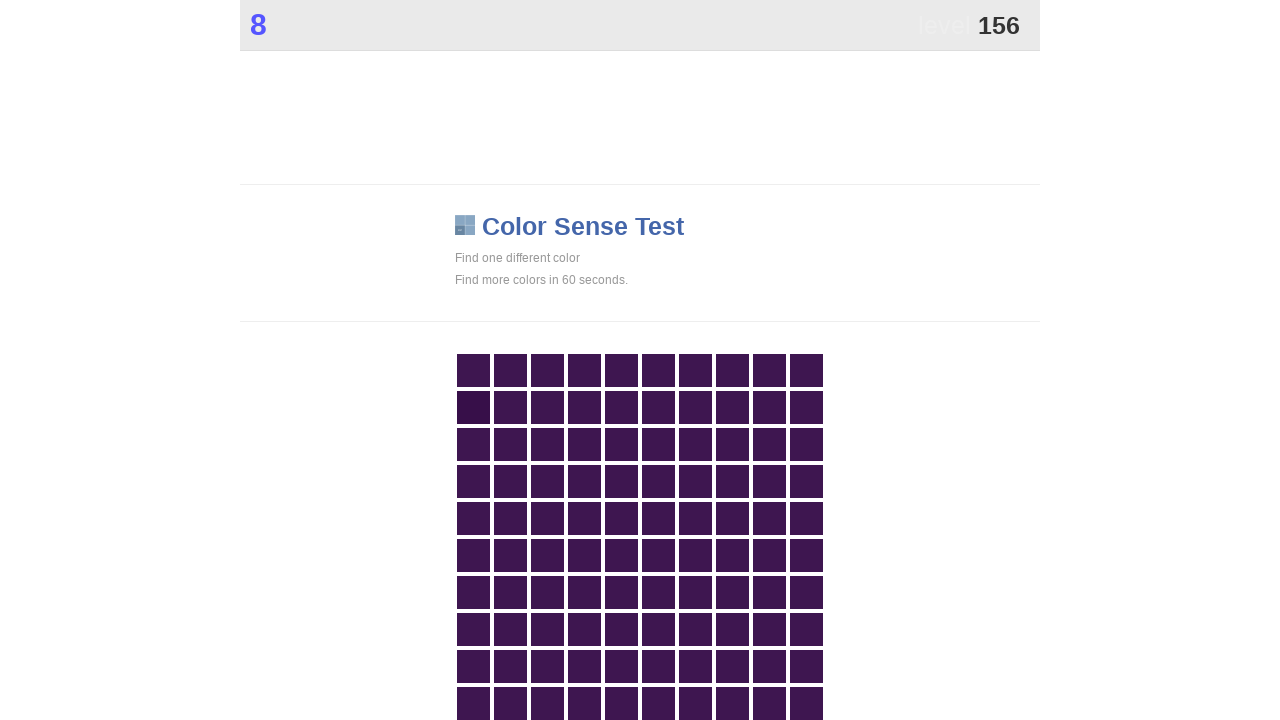

Clicked main game button to score points at (473, 407) on .main
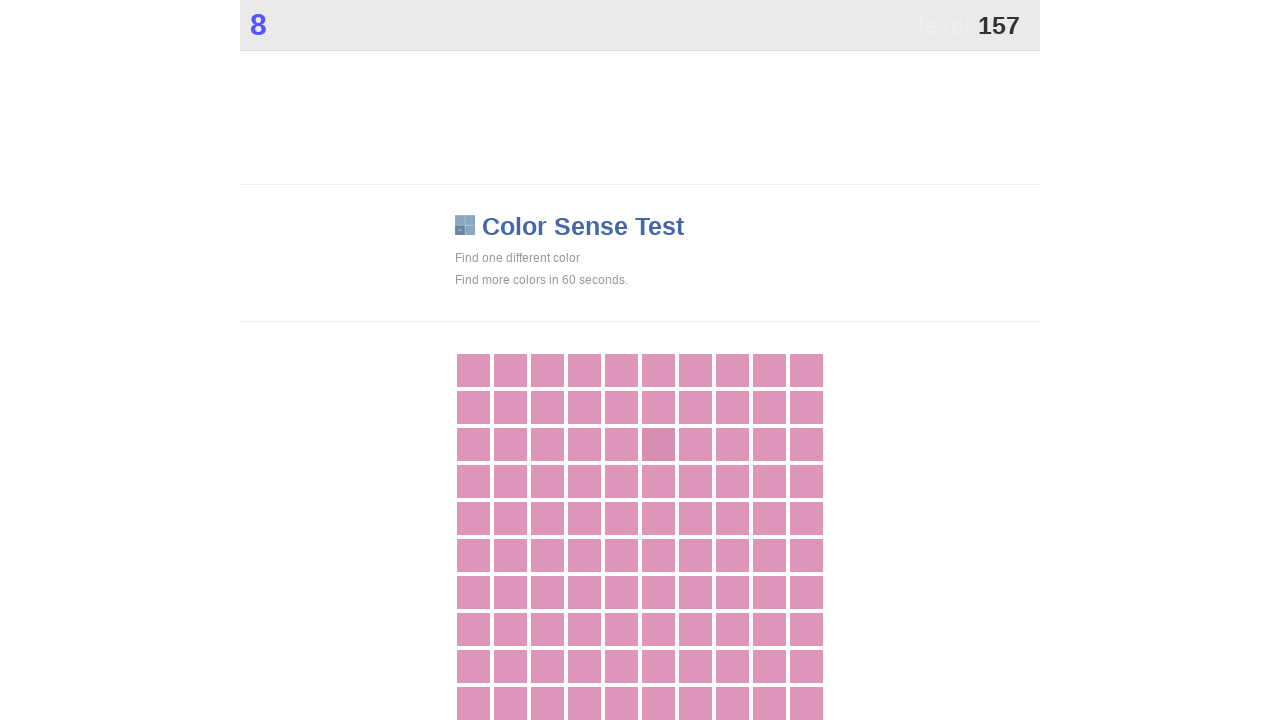

Clicked main game button to score points at (658, 444) on .main
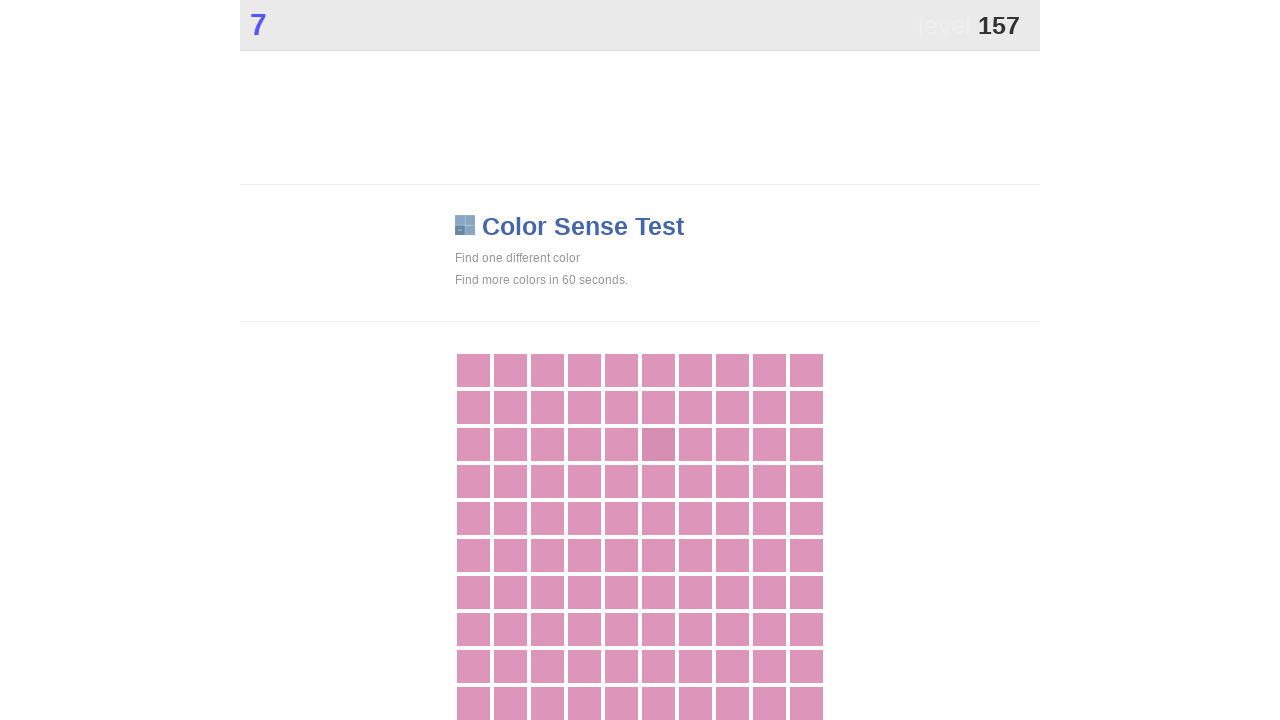

Clicked main game button to score points at (658, 444) on .main
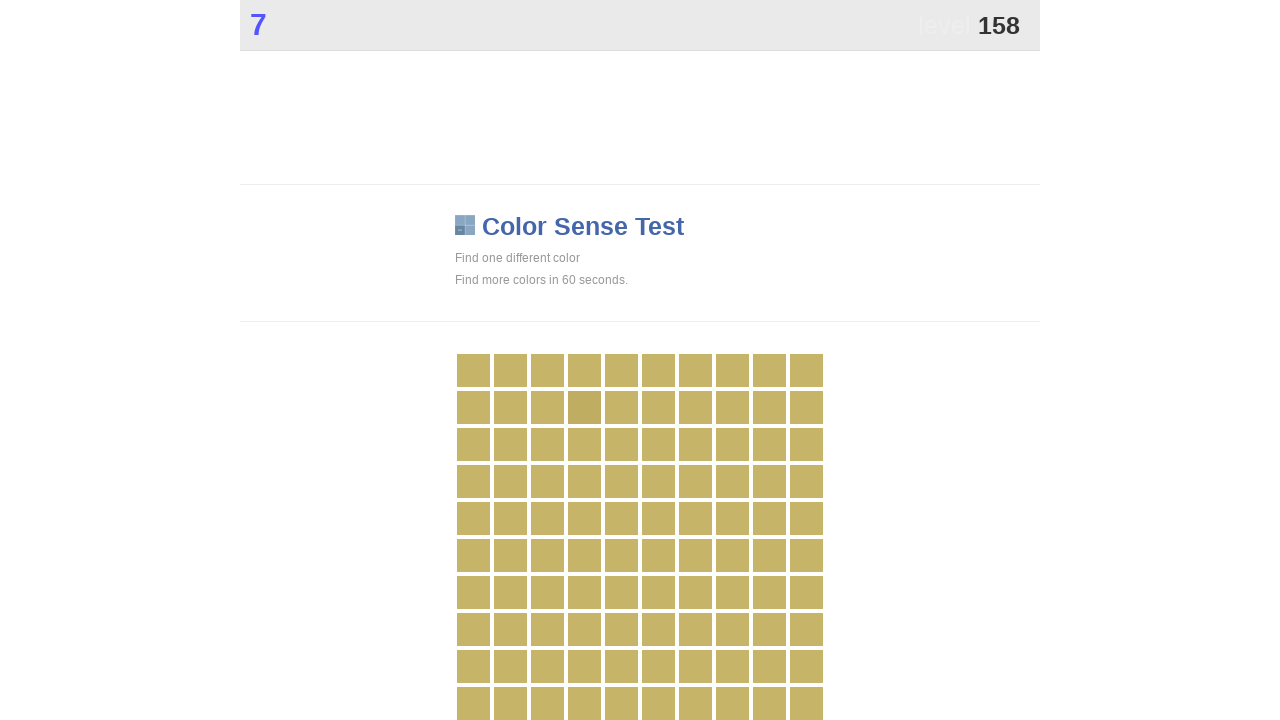

Clicked main game button to score points at (584, 407) on .main
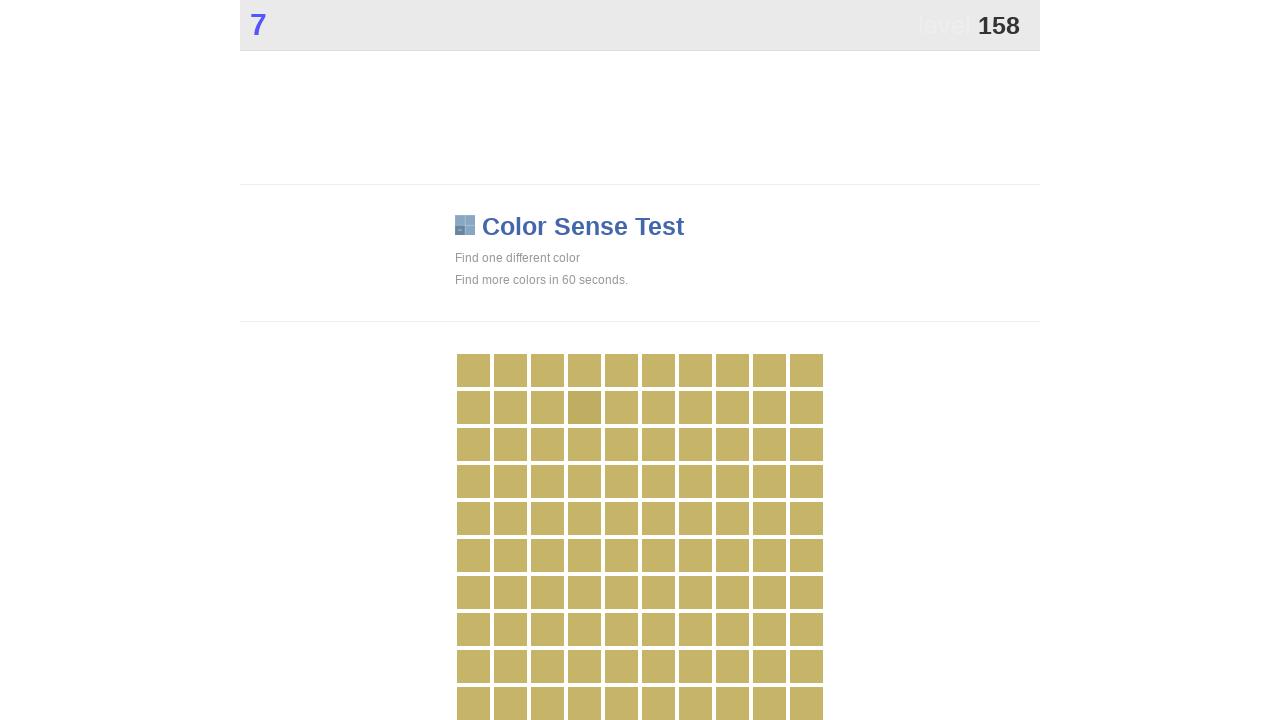

Clicked main game button to score points at (584, 407) on .main
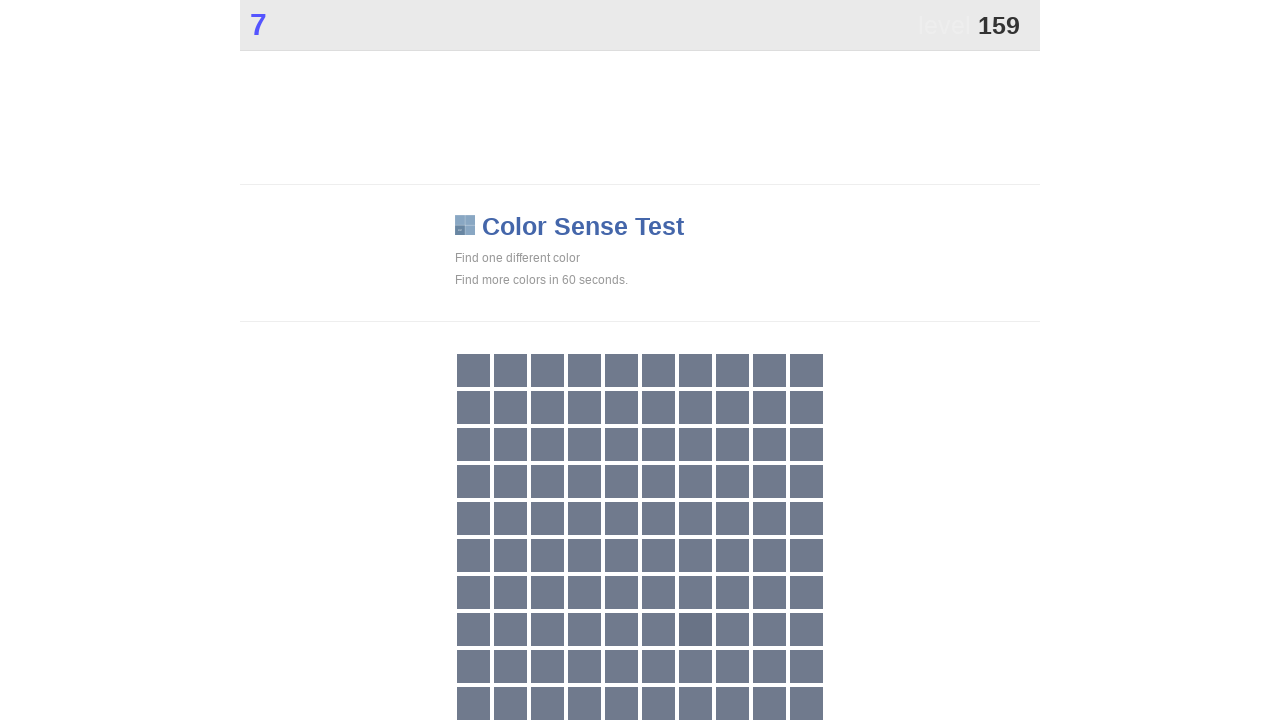

Clicked main game button to score points at (695, 629) on .main
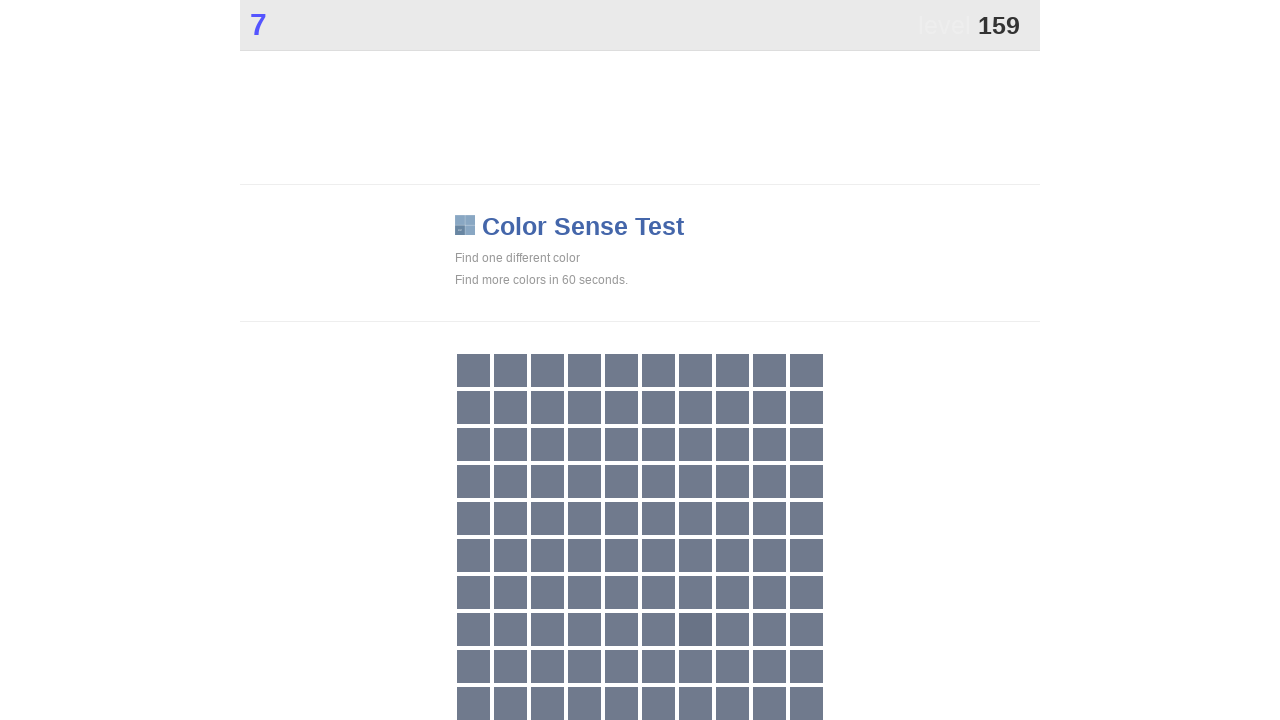

Clicked main game button to score points at (695, 629) on .main
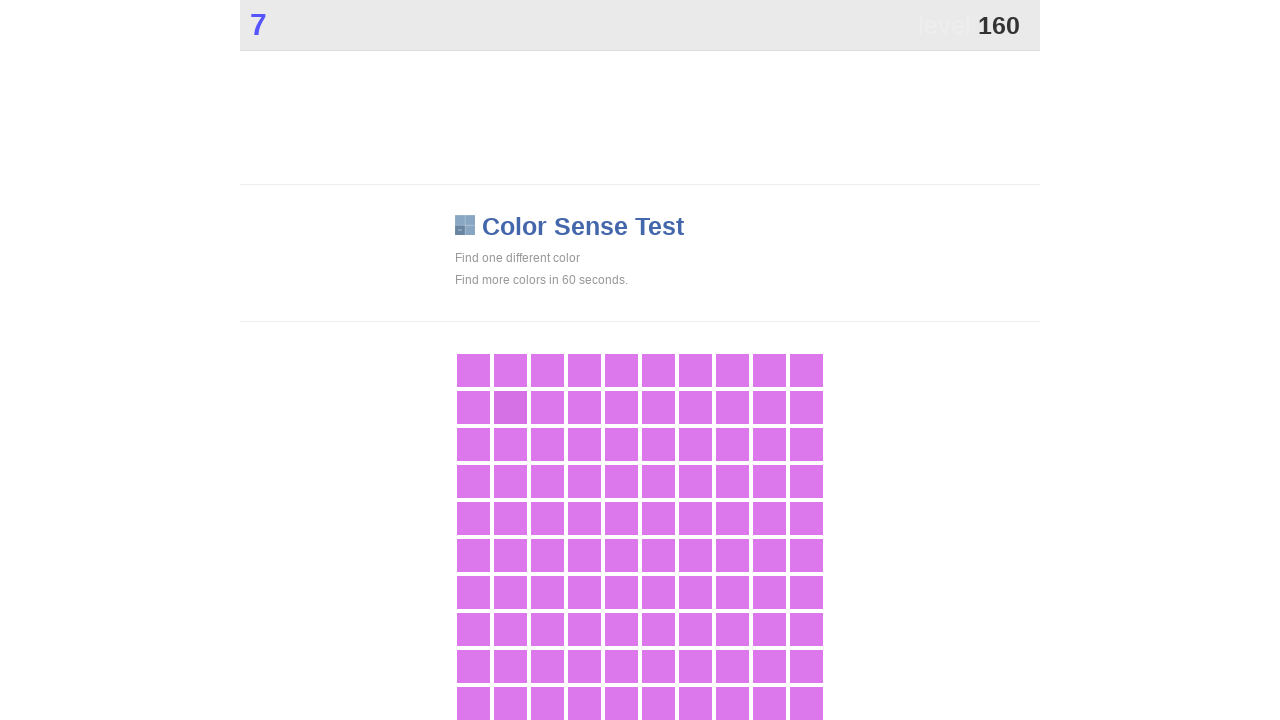

Clicked main game button to score points at (510, 407) on .main
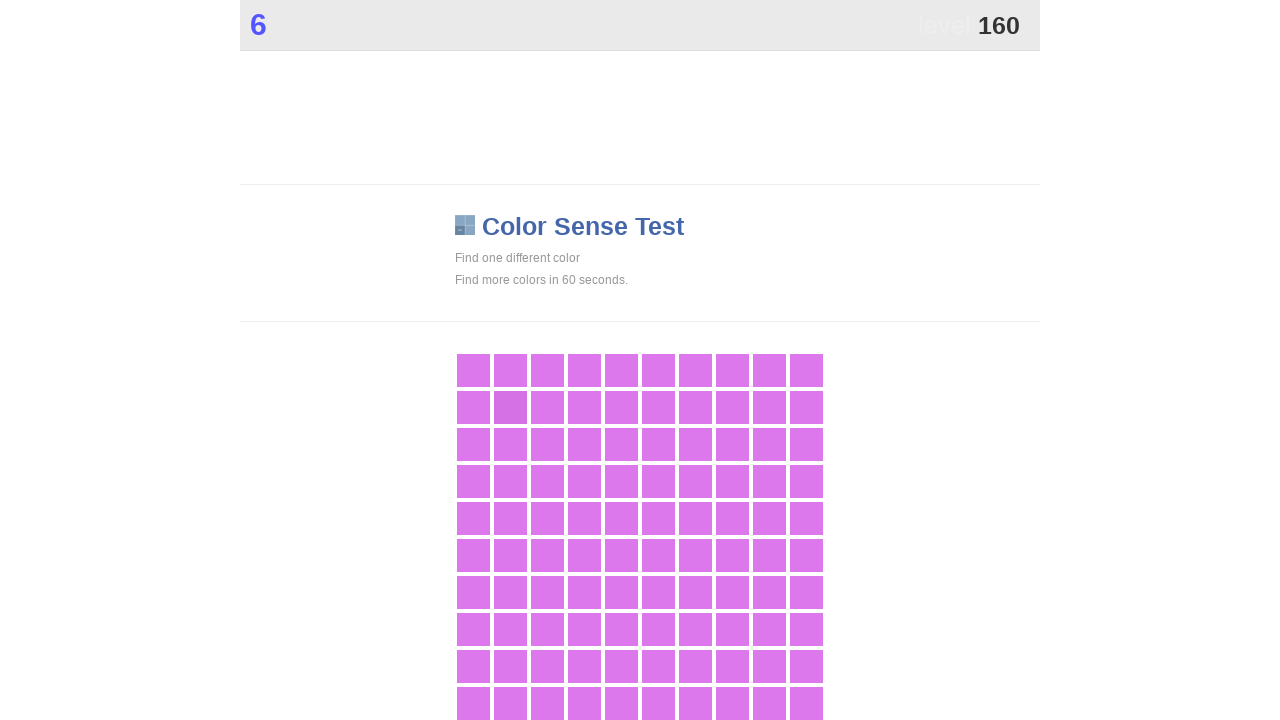

Clicked main game button to score points at (510, 407) on .main
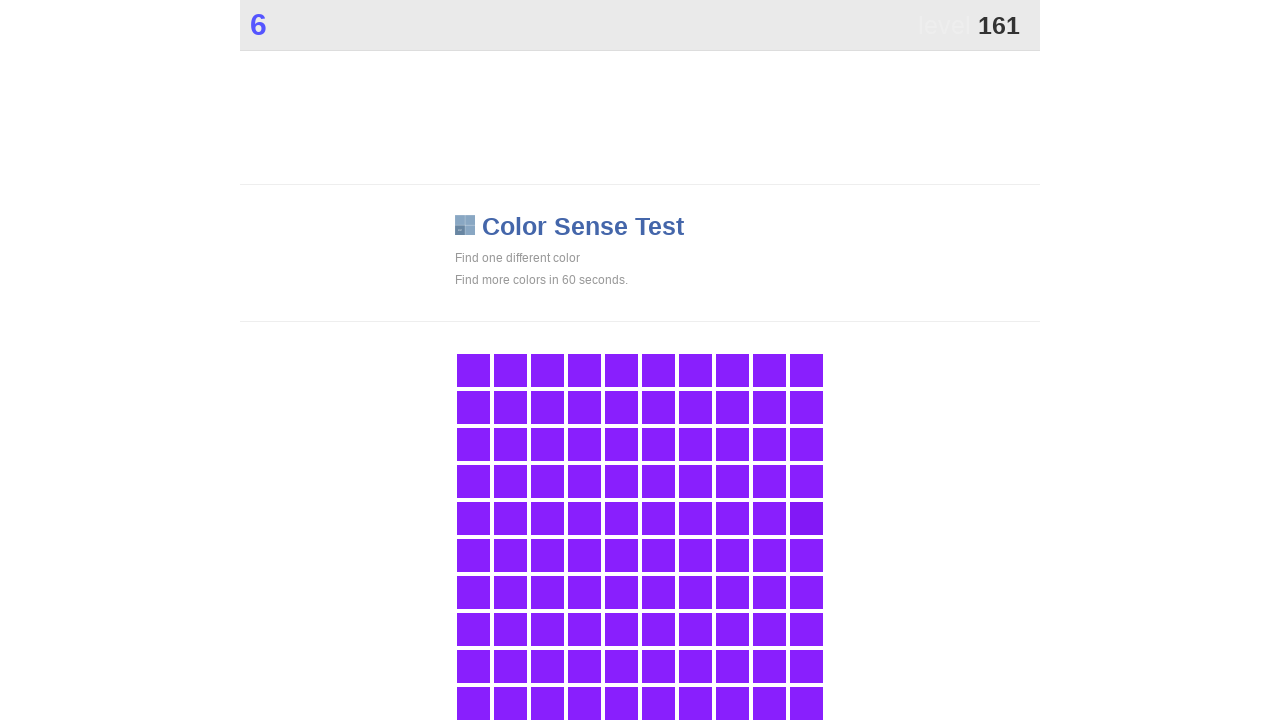

Clicked main game button to score points at (806, 518) on .main
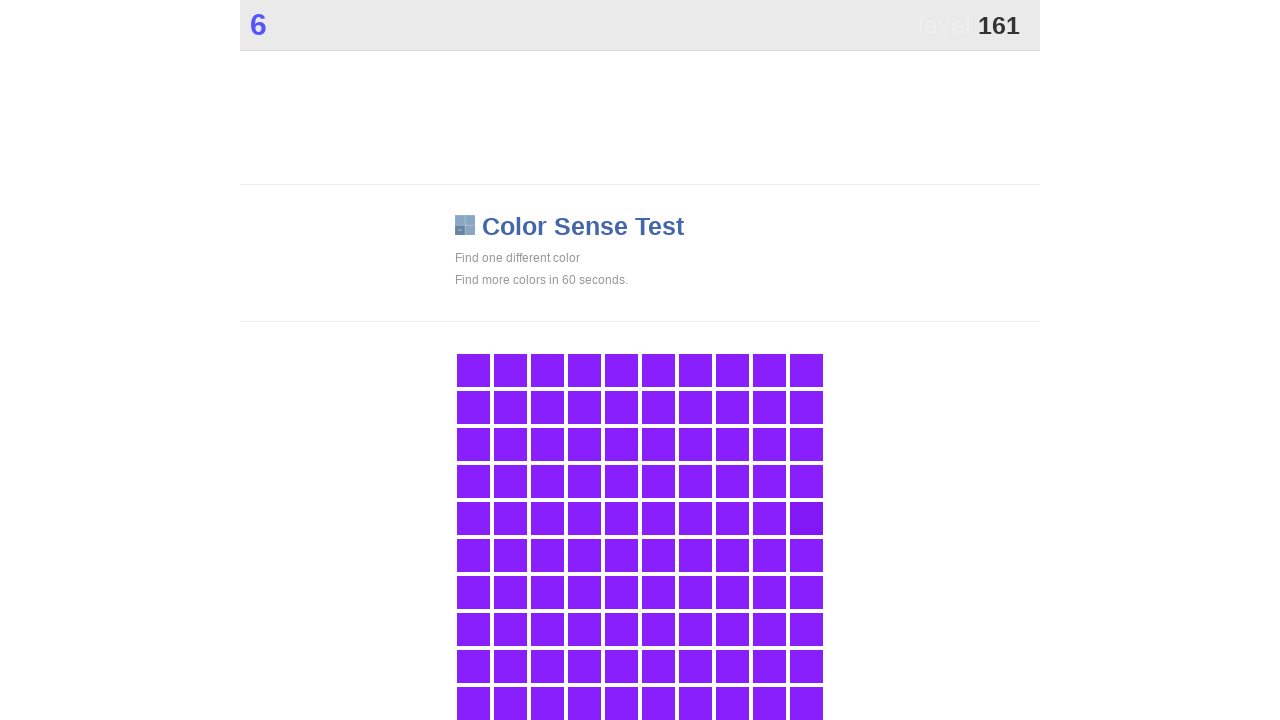

Clicked main game button to score points at (806, 518) on .main
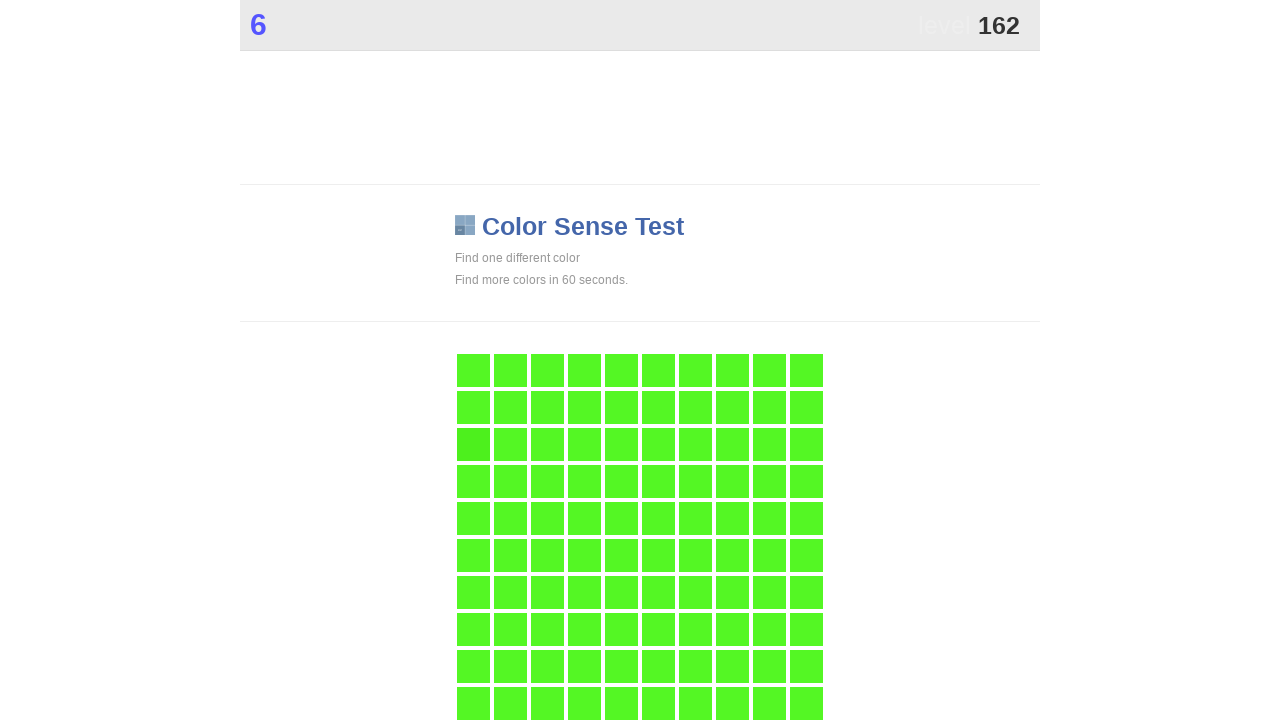

Clicked main game button to score points at (473, 444) on .main
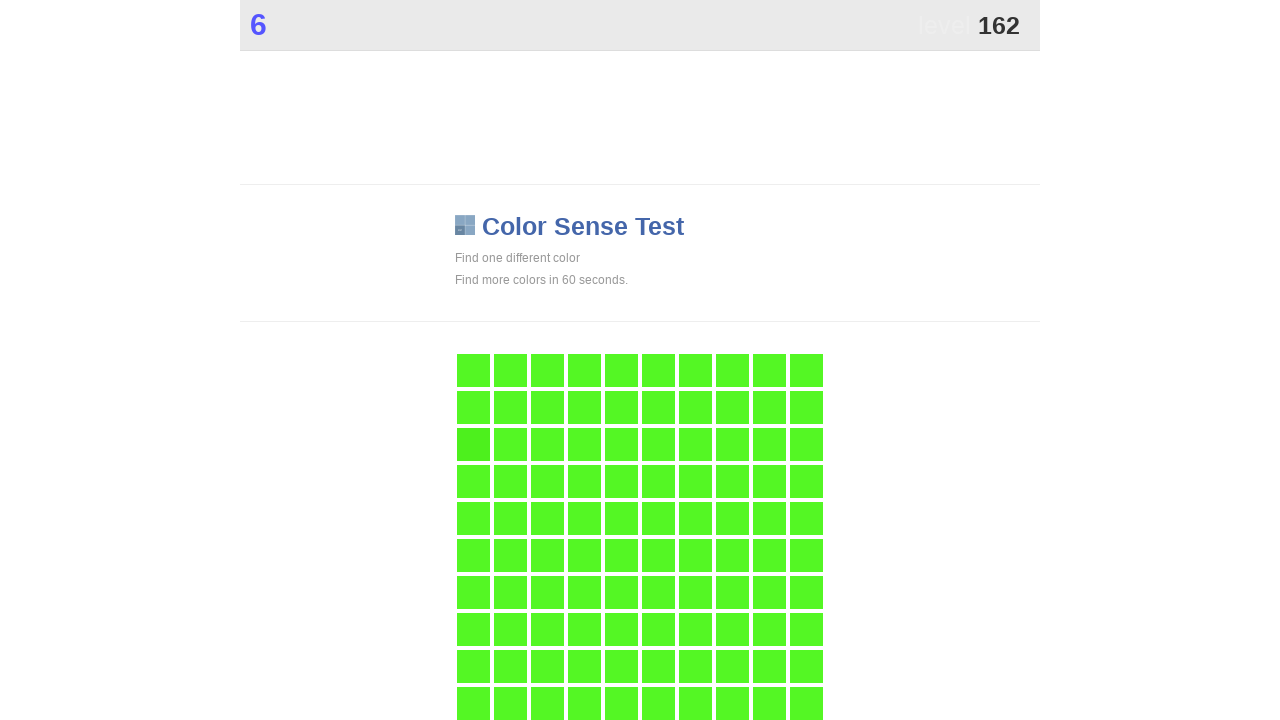

Clicked main game button to score points at (473, 444) on .main
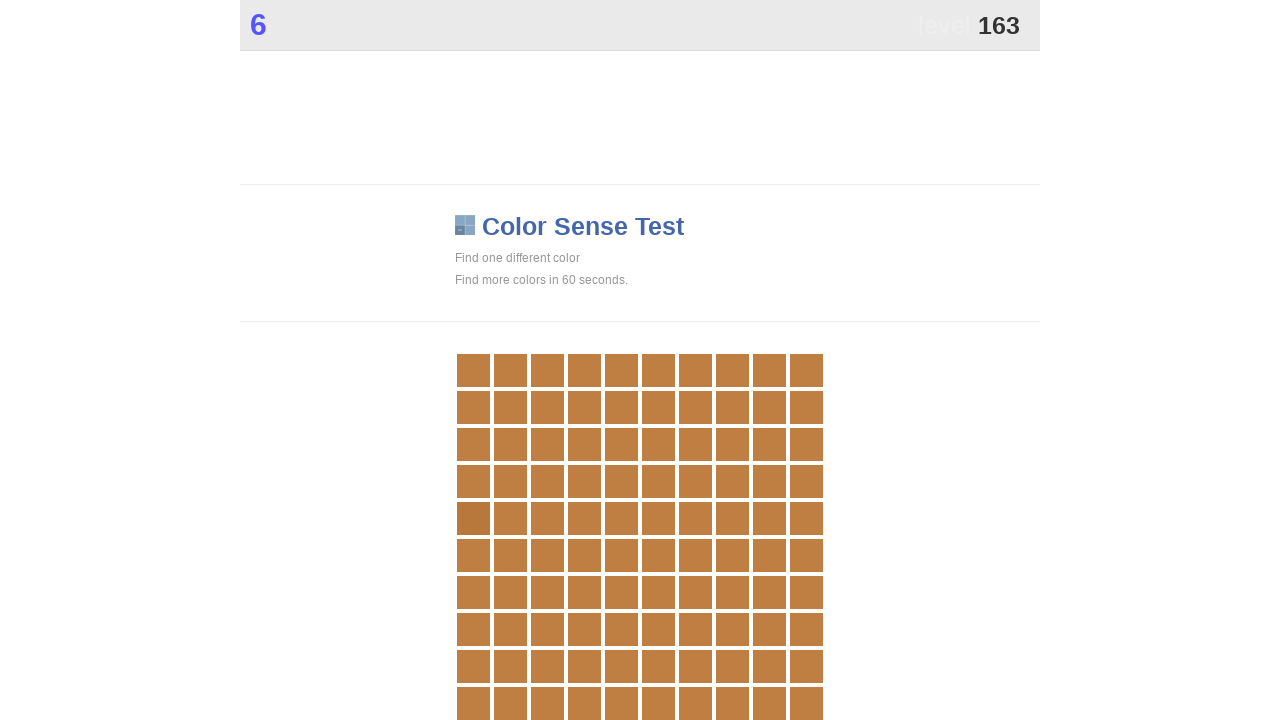

Clicked main game button to score points at (473, 518) on .main
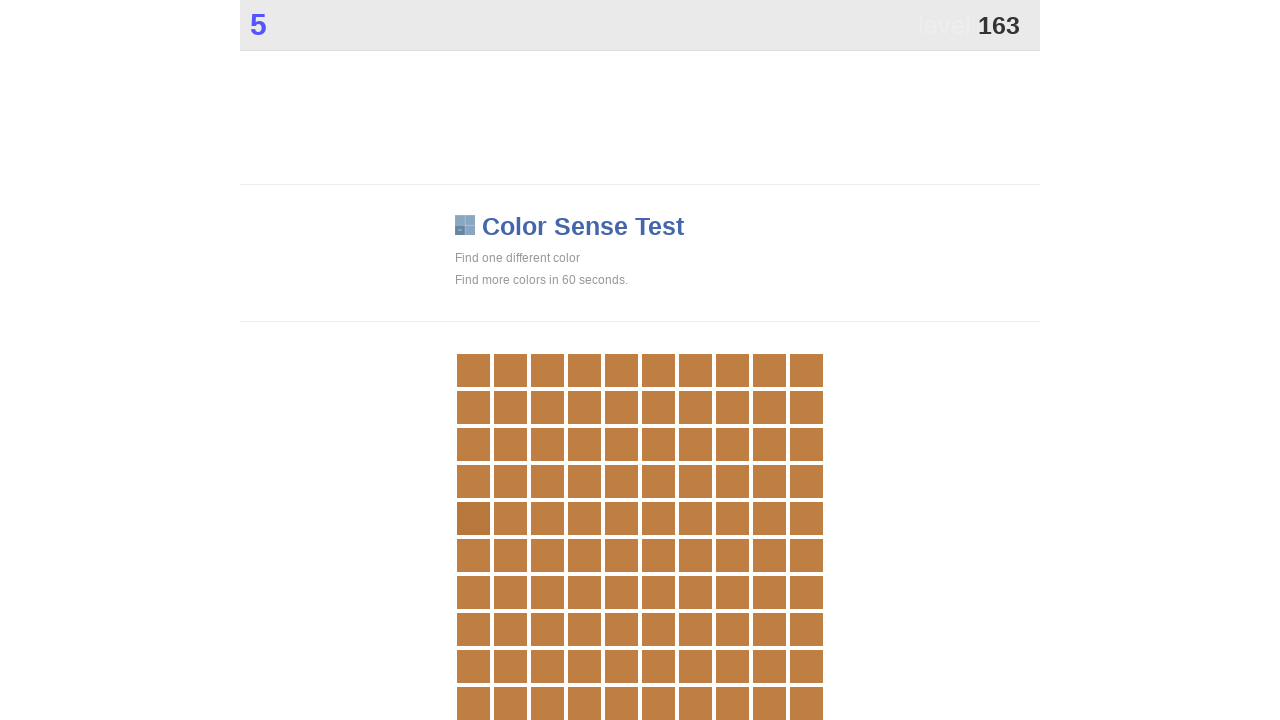

Clicked main game button to score points at (473, 518) on .main
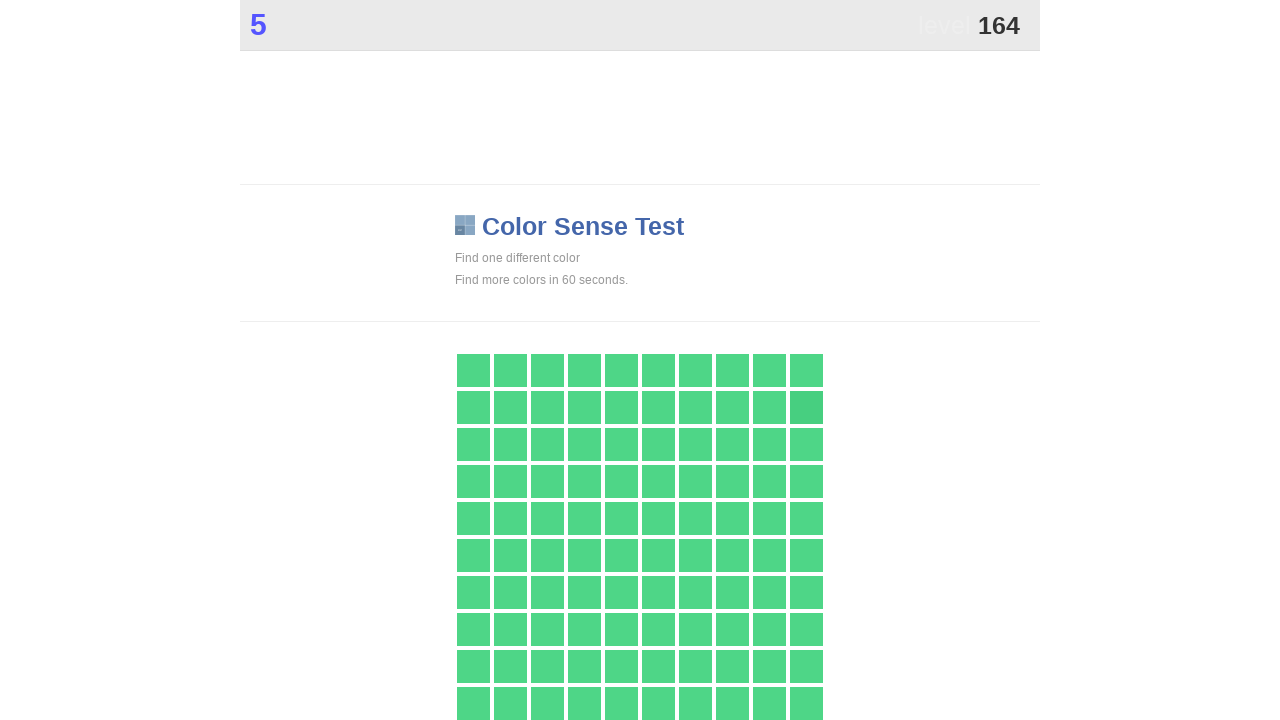

Clicked main game button to score points at (806, 407) on .main
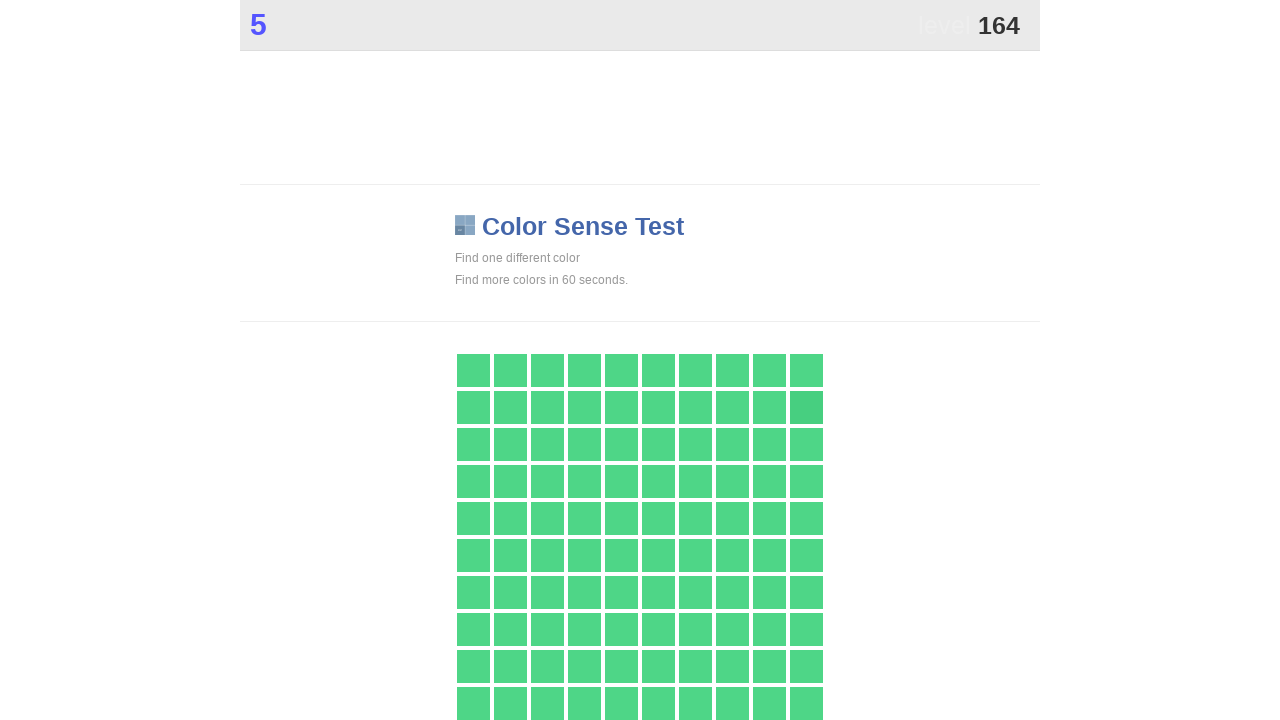

Clicked main game button to score points at (806, 407) on .main
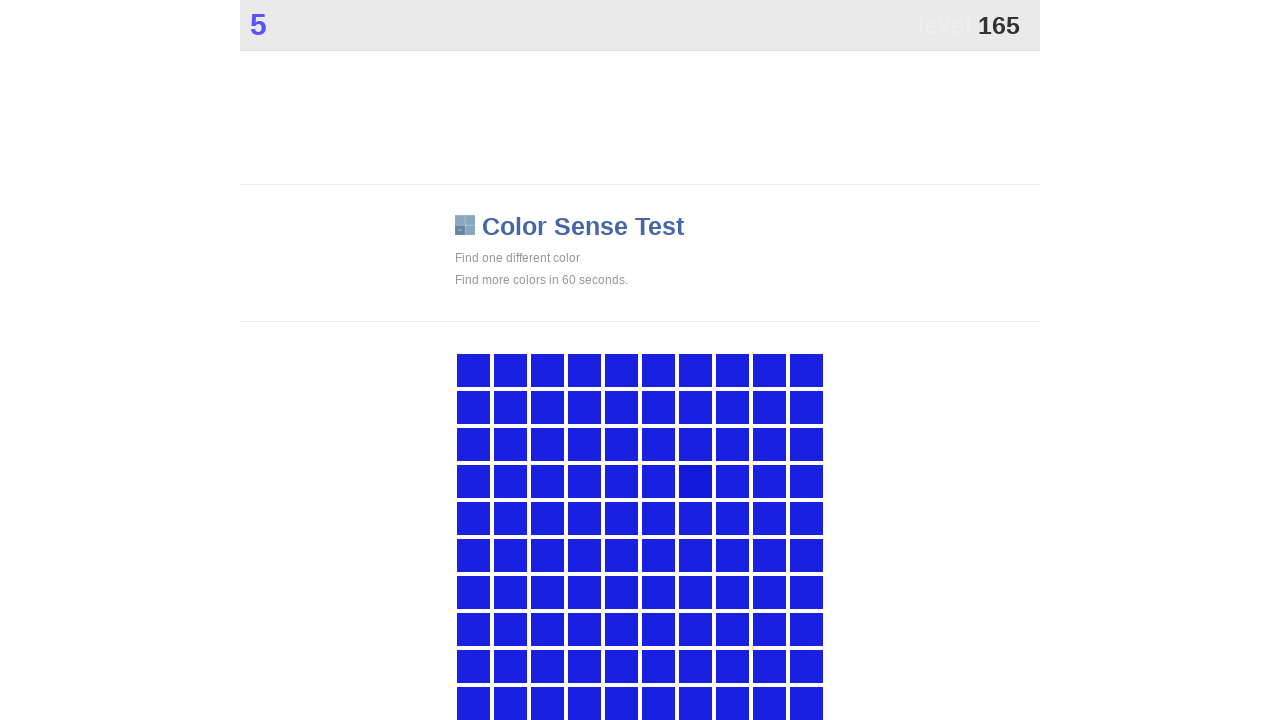

Clicked main game button to score points at (695, 481) on .main
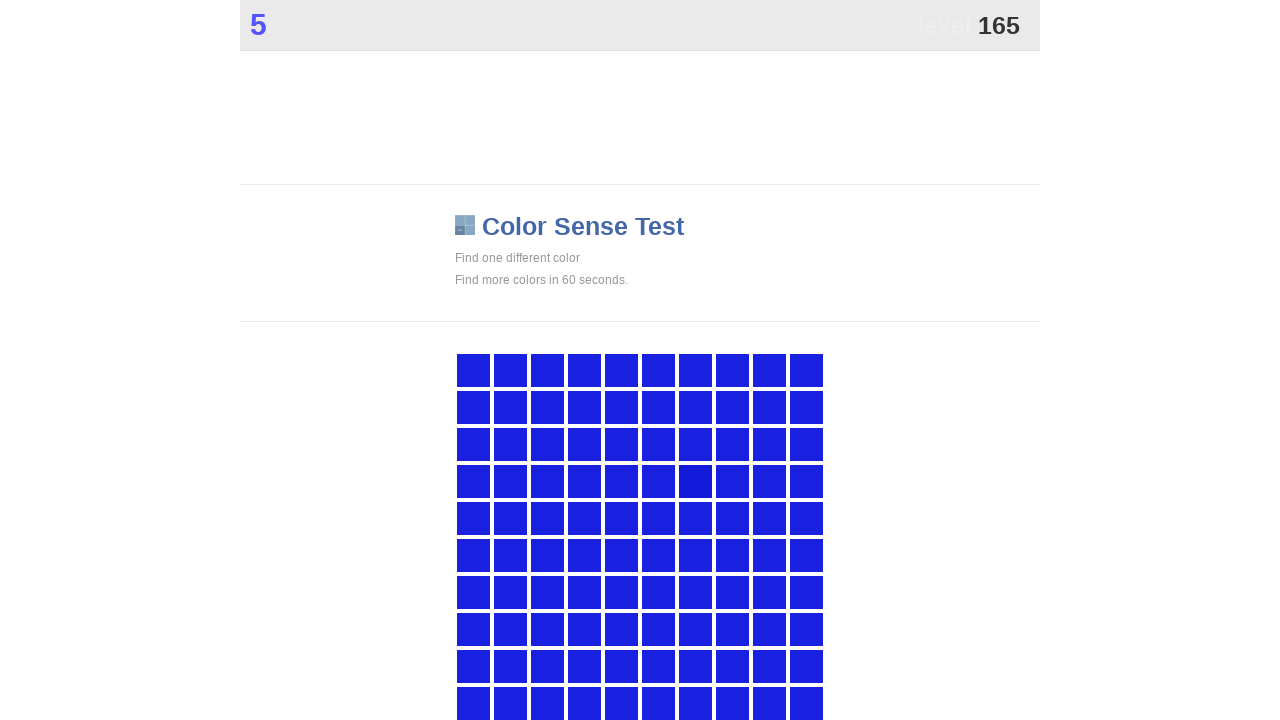

Clicked main game button to score points at (695, 481) on .main
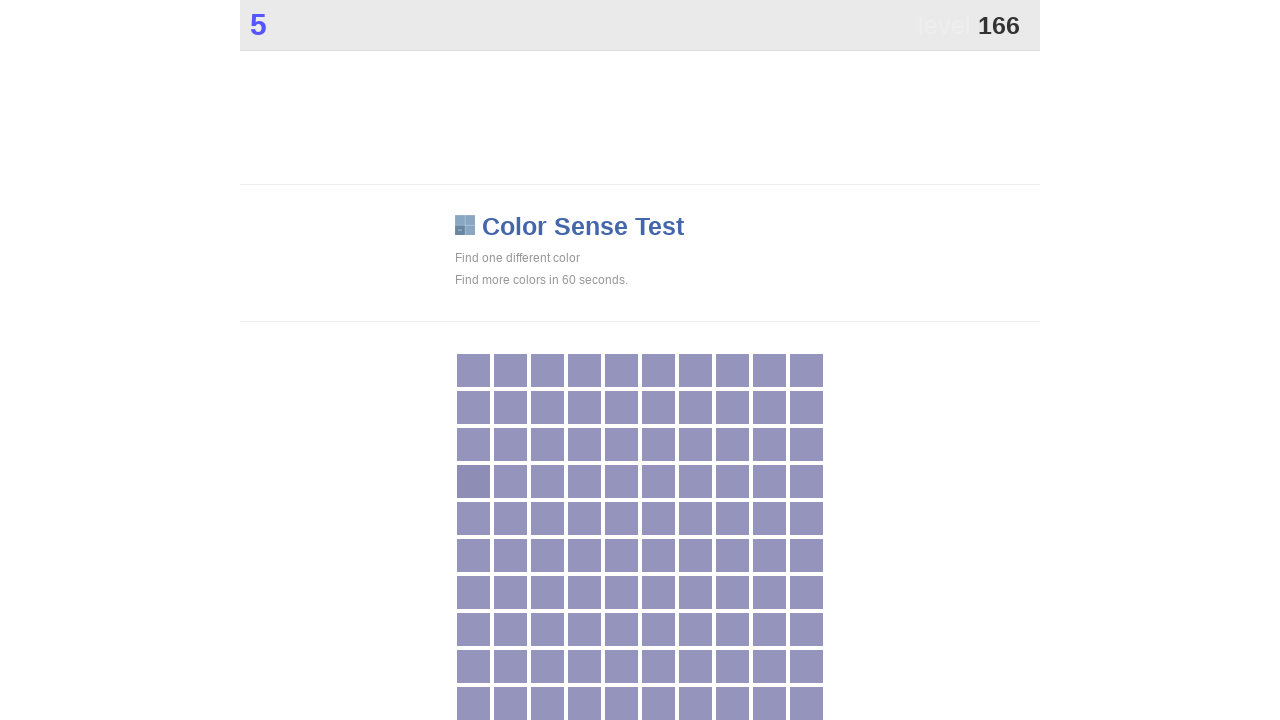

Clicked main game button to score points at (473, 481) on .main
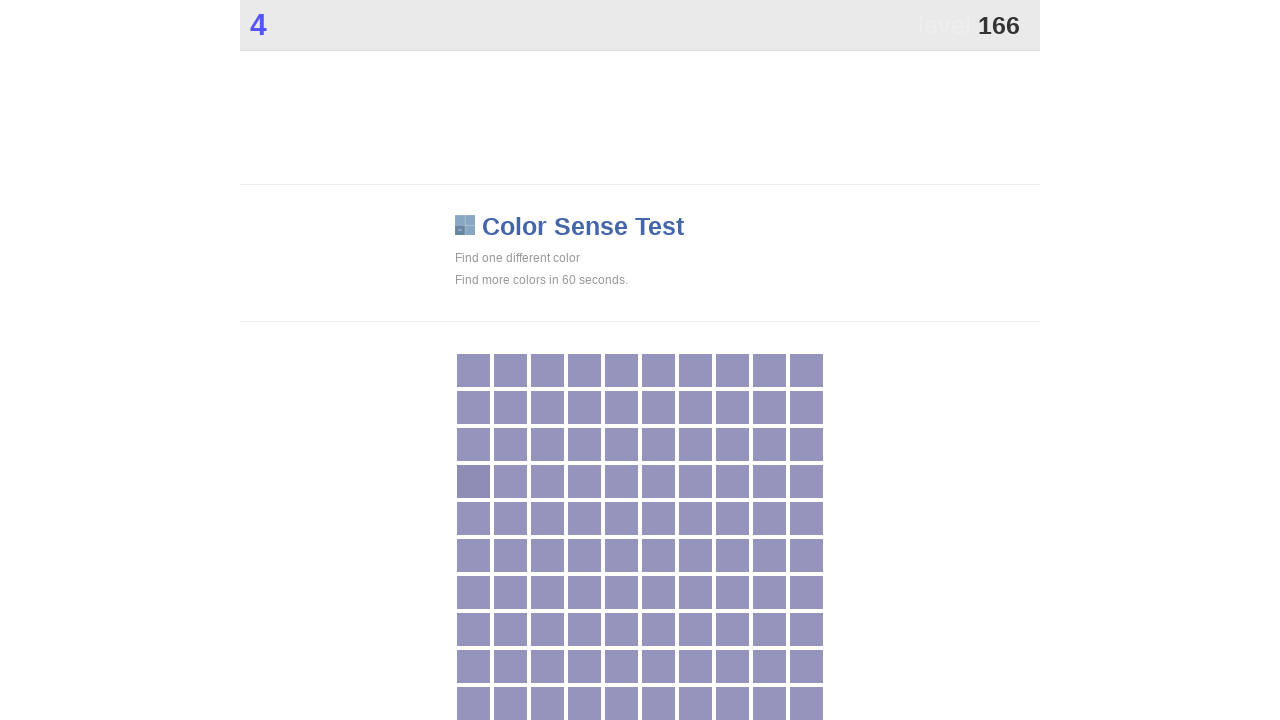

Clicked main game button to score points at (473, 481) on .main
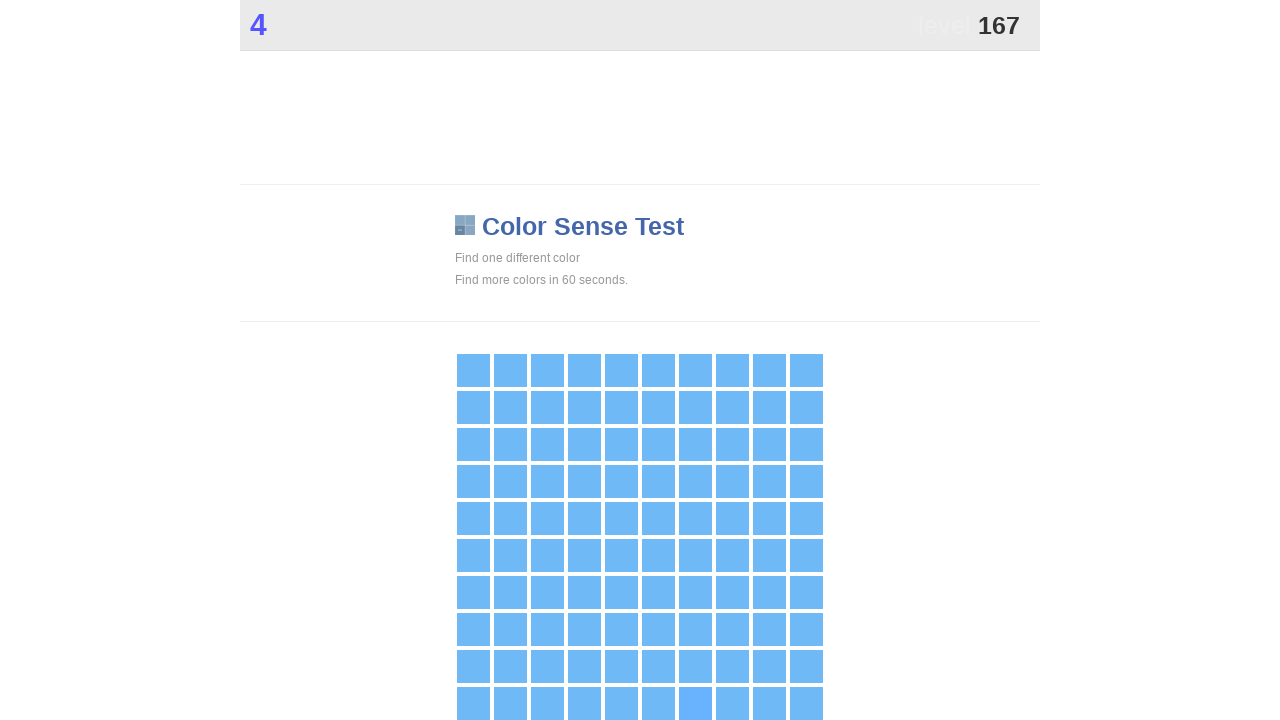

Clicked main game button to score points at (695, 703) on .main
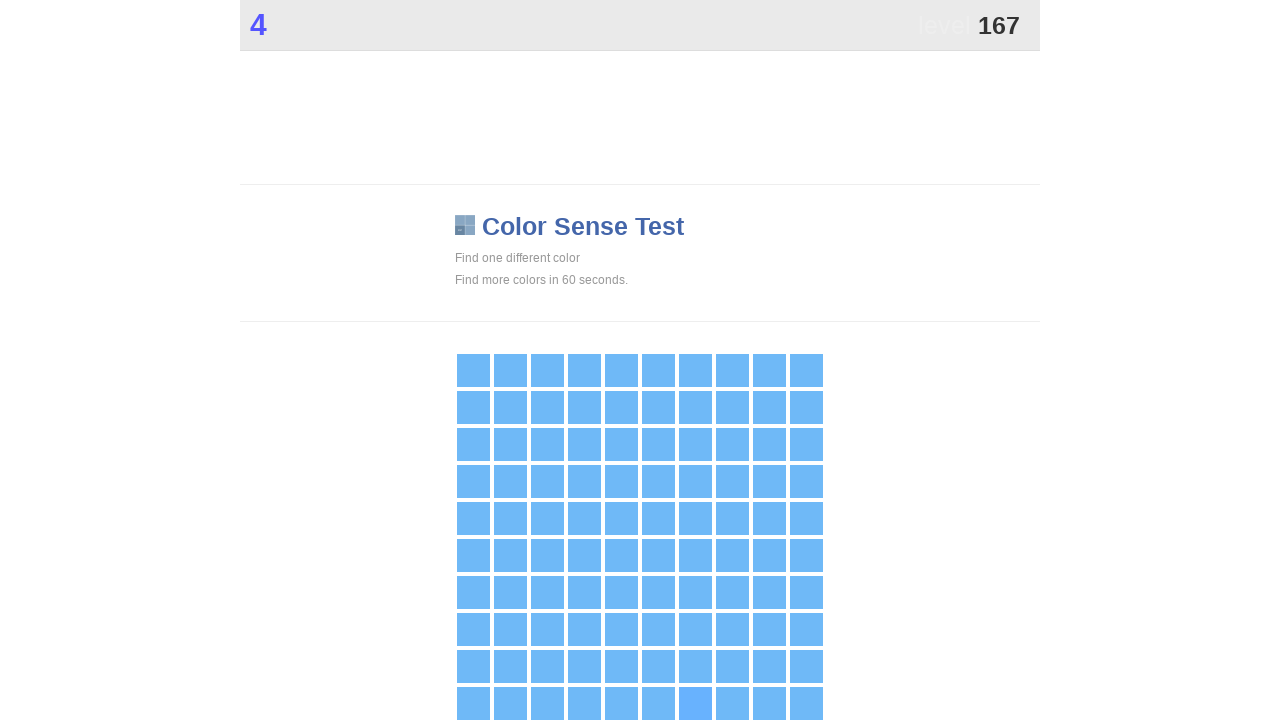

Clicked main game button to score points at (695, 703) on .main
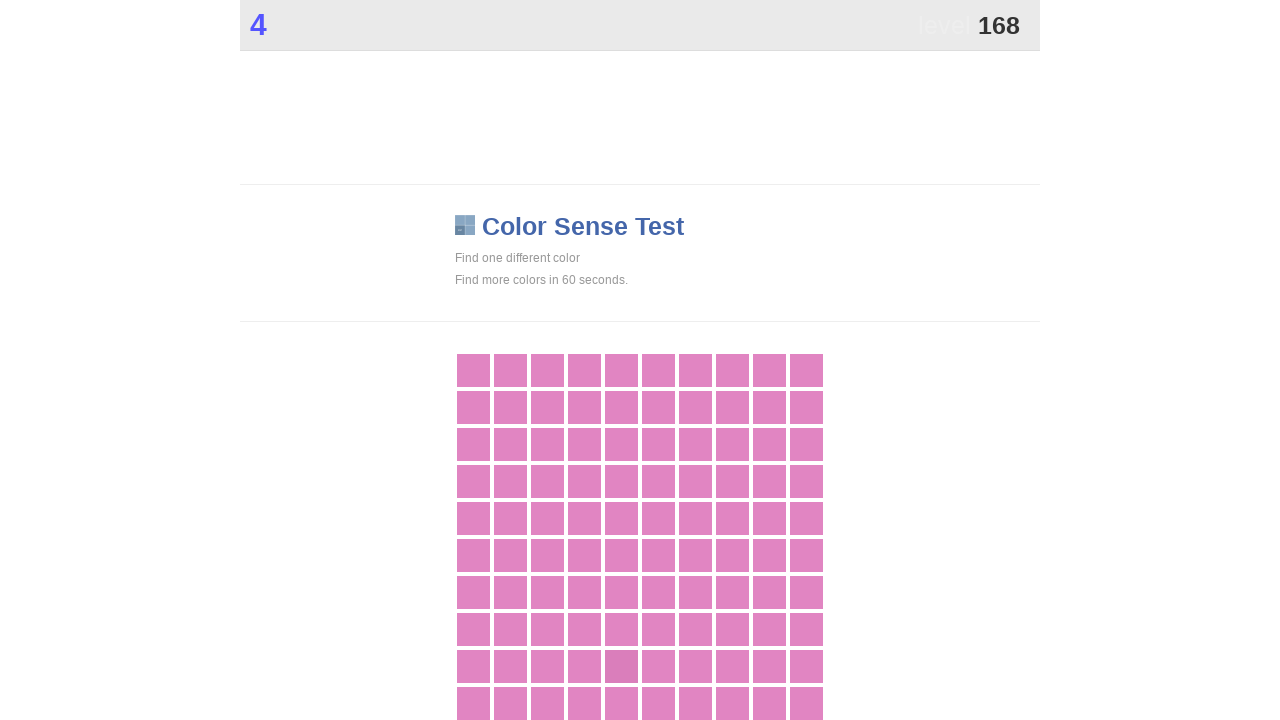

Clicked main game button to score points at (621, 666) on .main
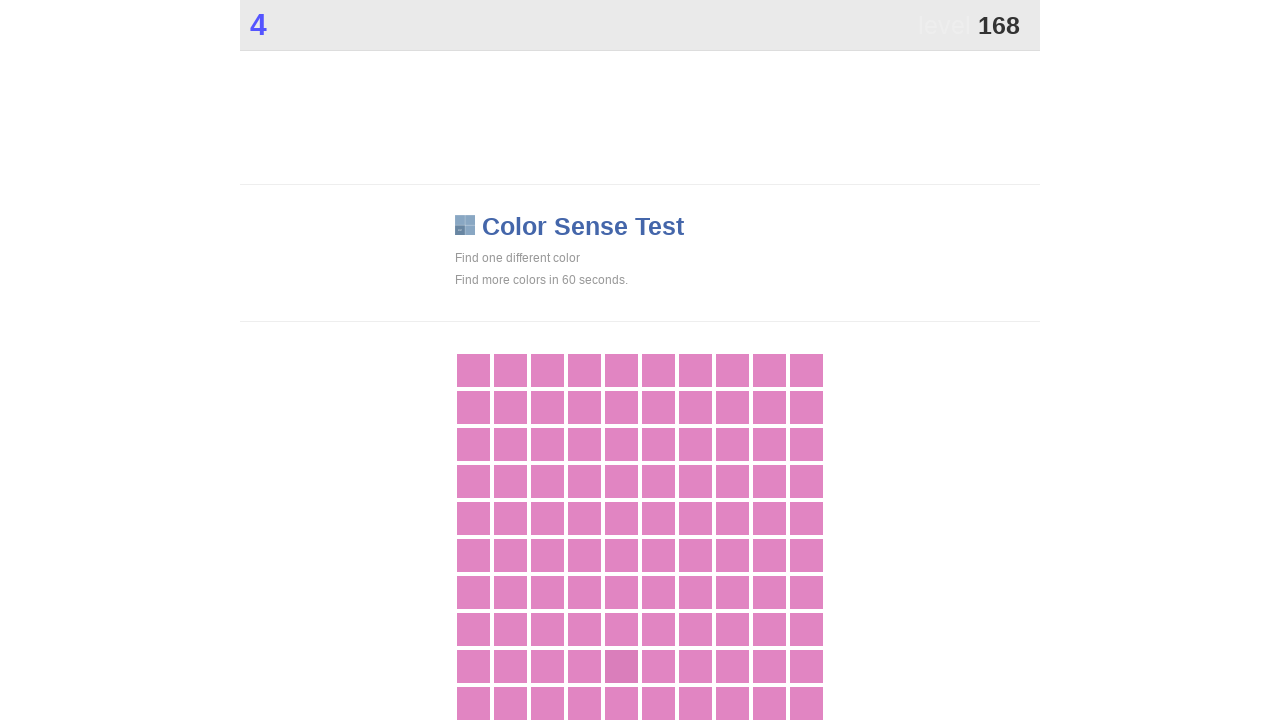

Clicked main game button to score points at (621, 666) on .main
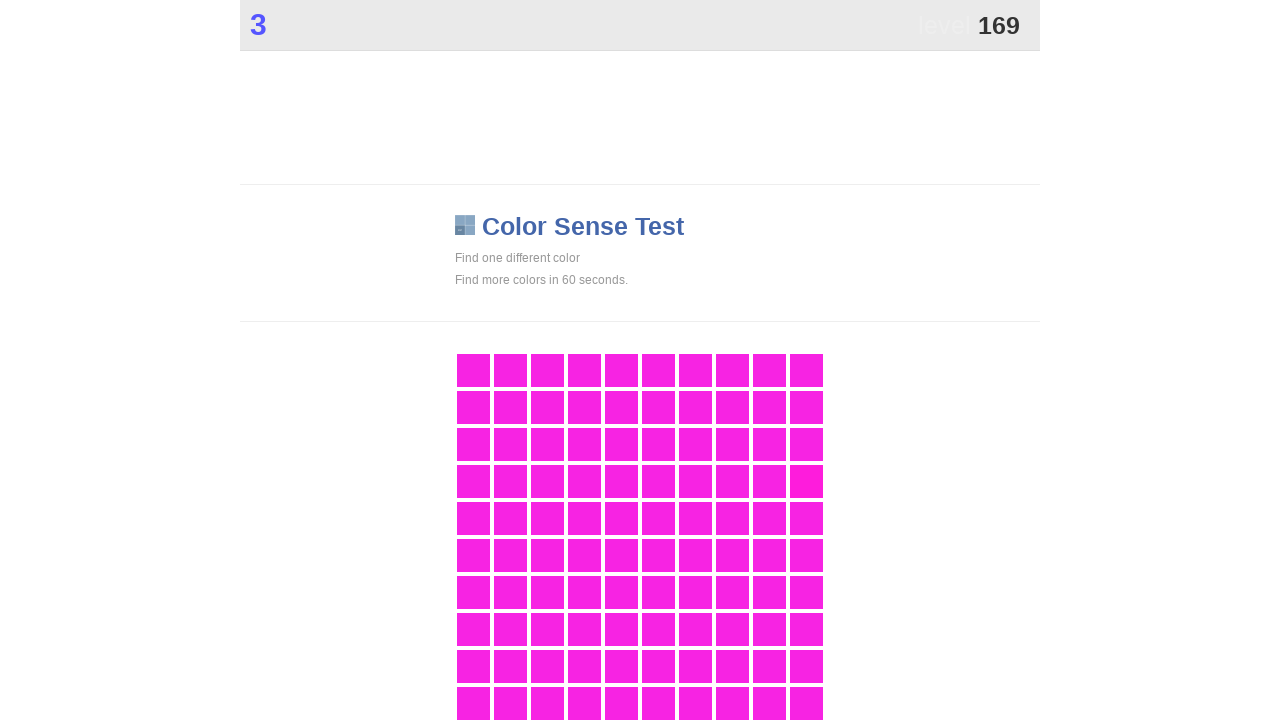

Clicked main game button to score points at (806, 481) on .main
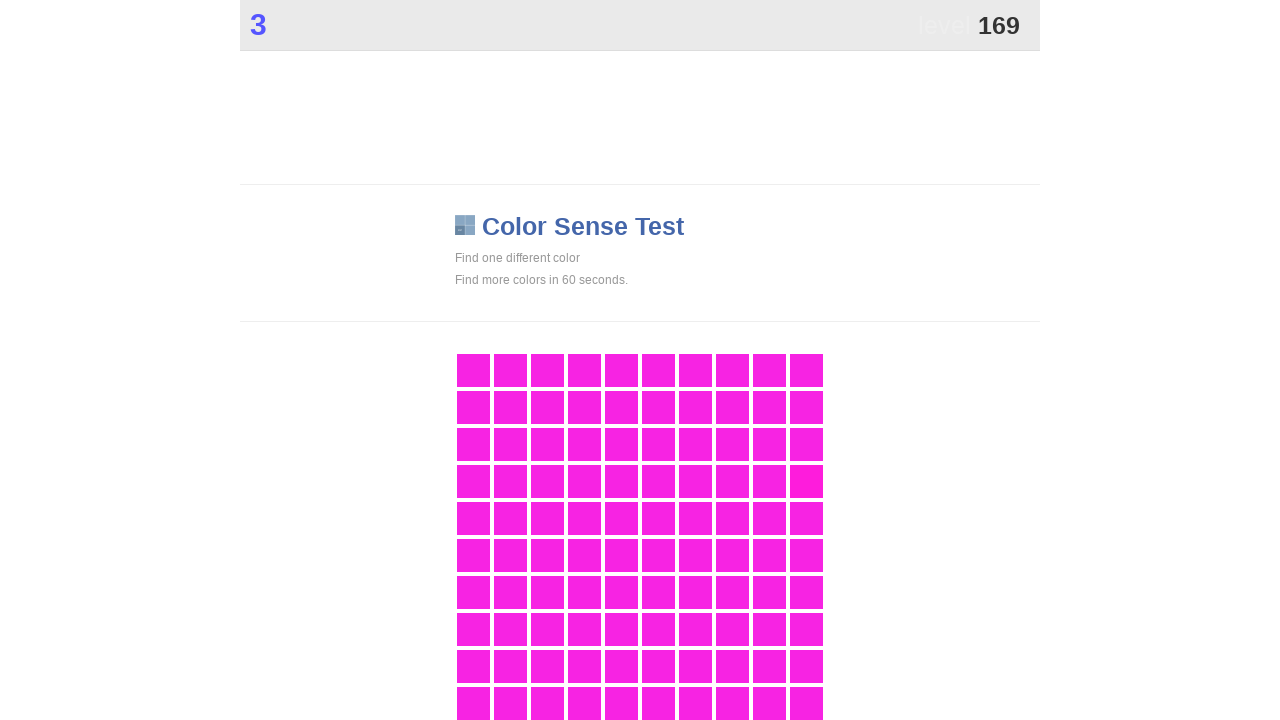

Clicked main game button to score points at (806, 481) on .main
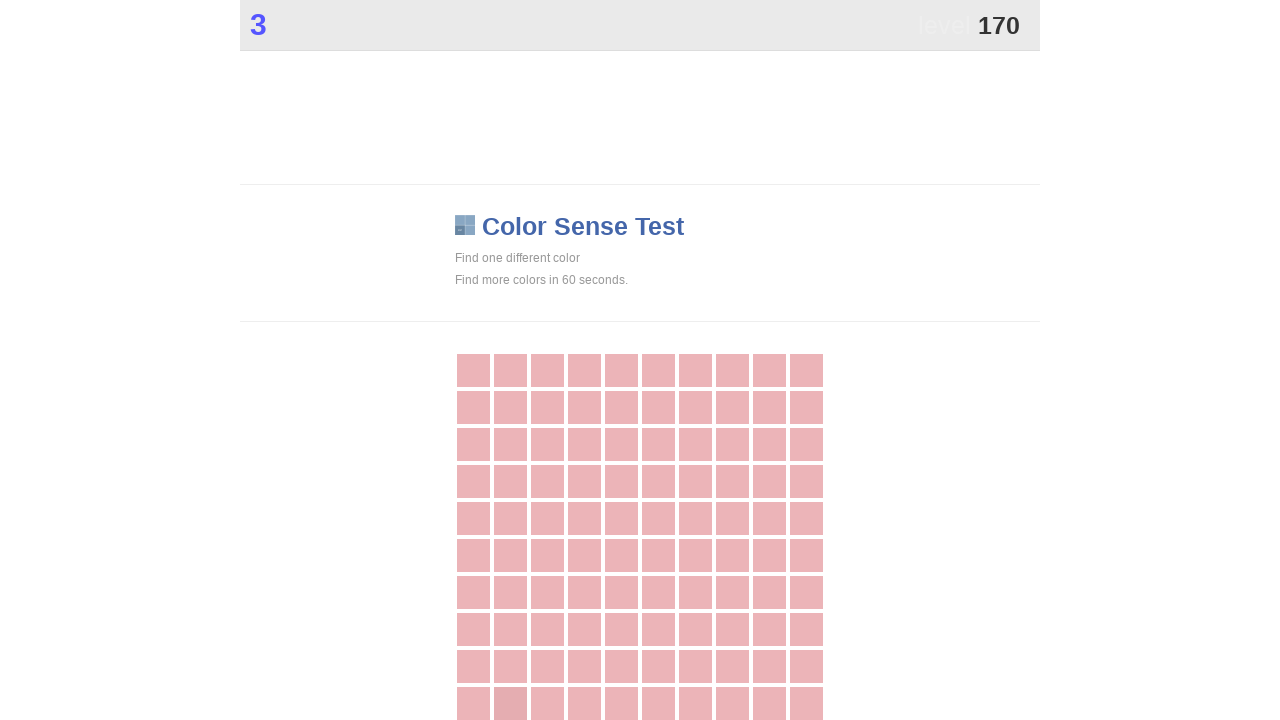

Clicked main game button to score points at (510, 703) on .main
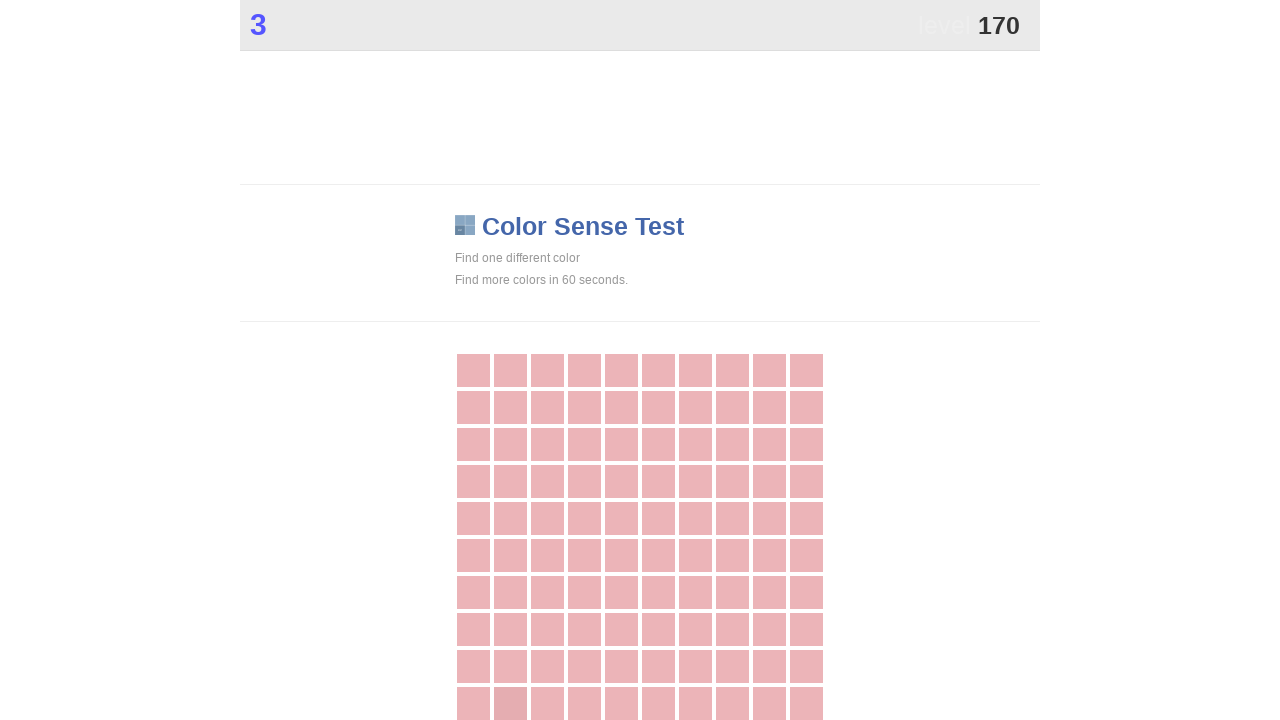

Clicked main game button to score points at (510, 703) on .main
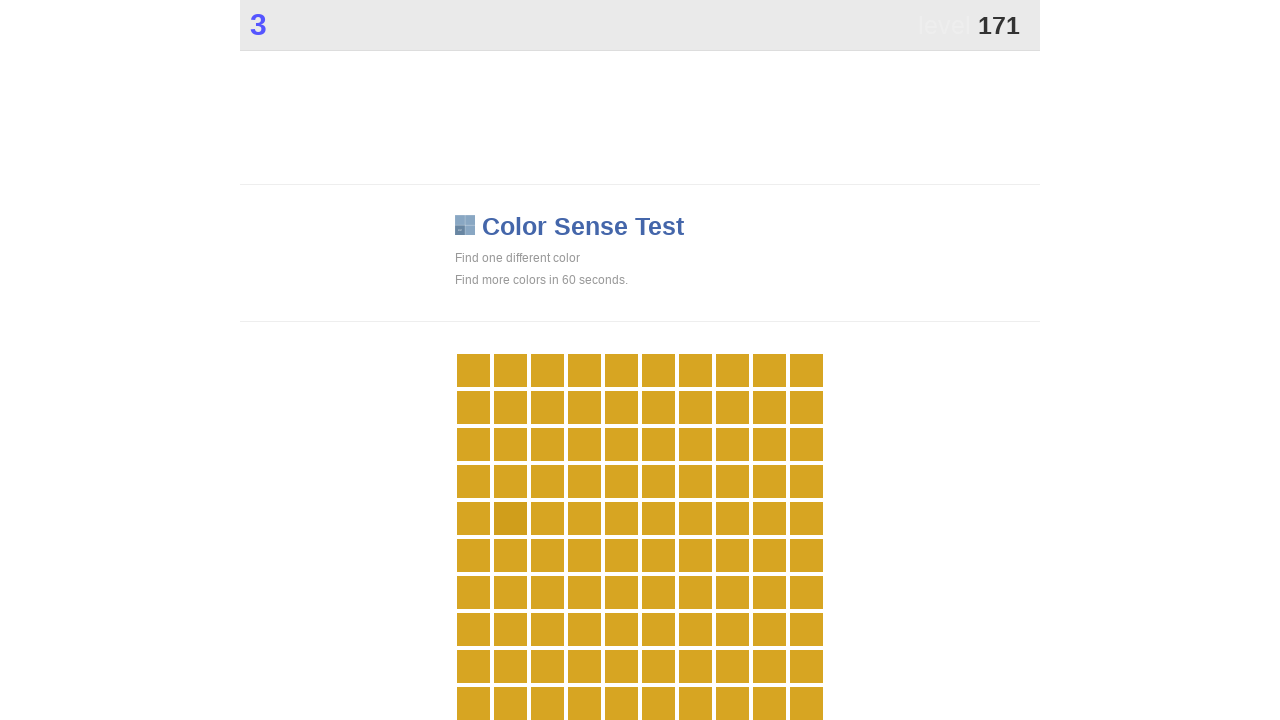

Clicked main game button to score points at (510, 518) on .main
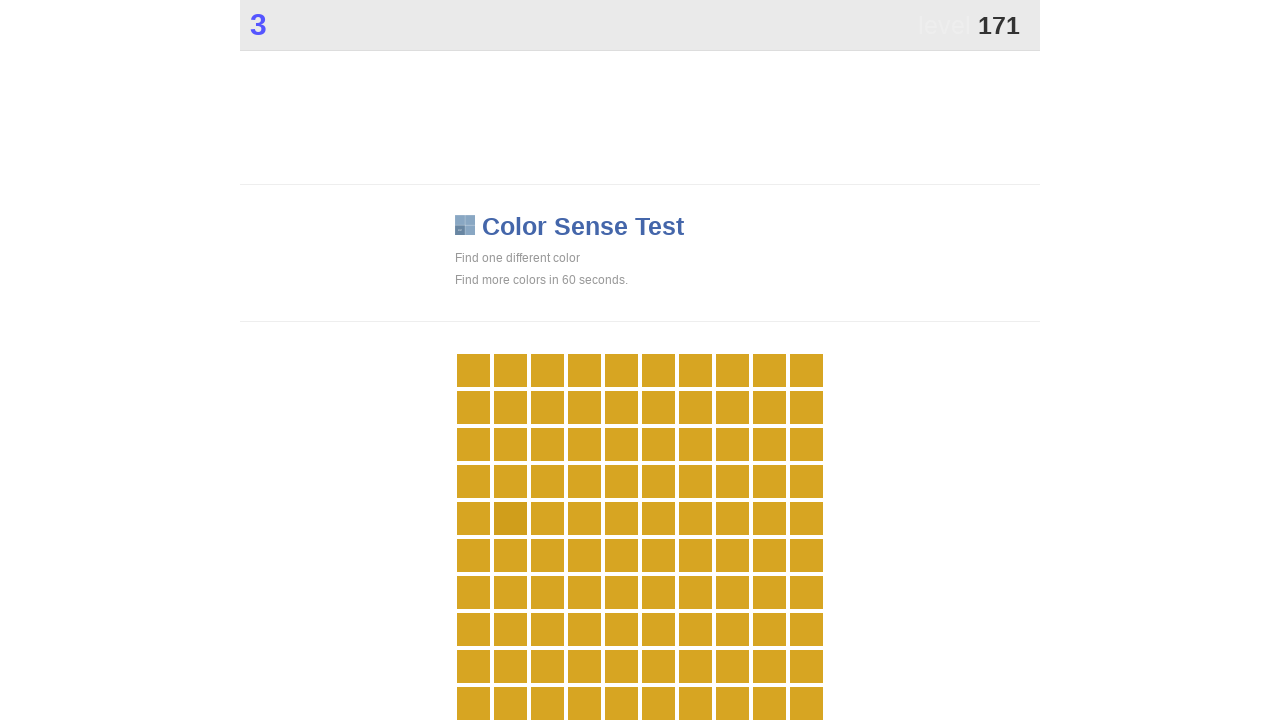

Clicked main game button to score points at (510, 518) on .main
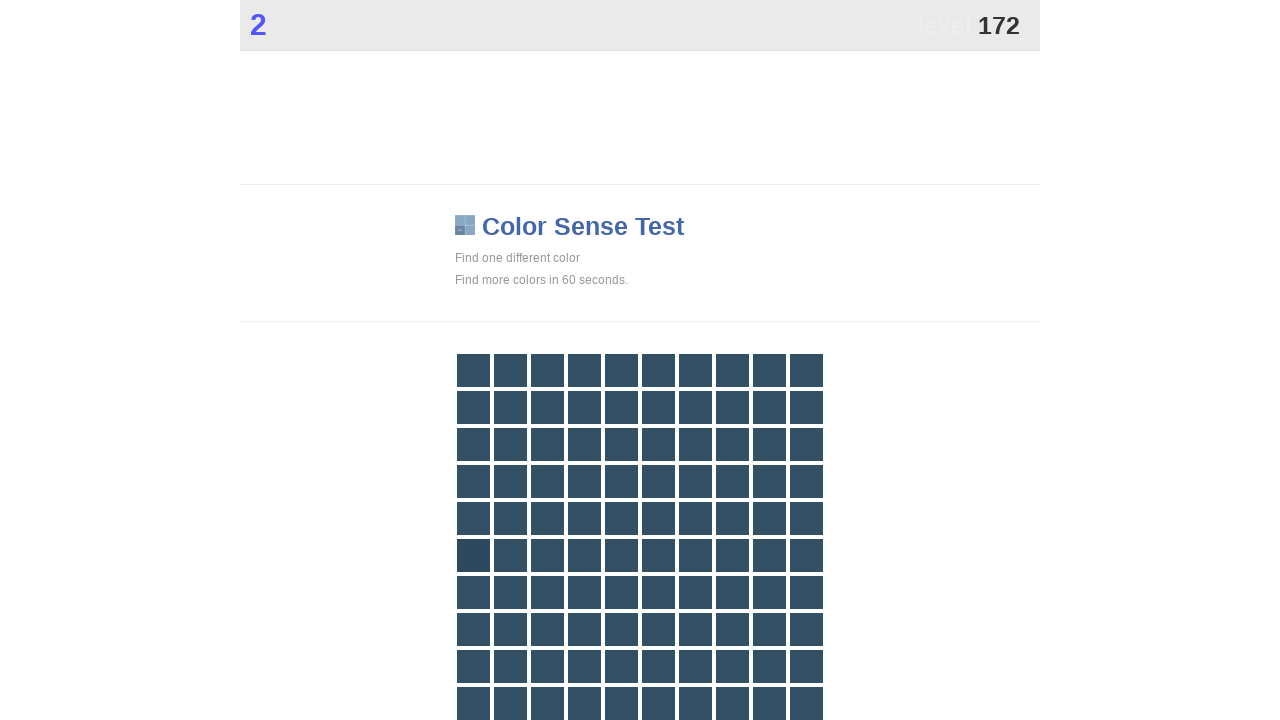

Clicked main game button to score points at (473, 555) on .main
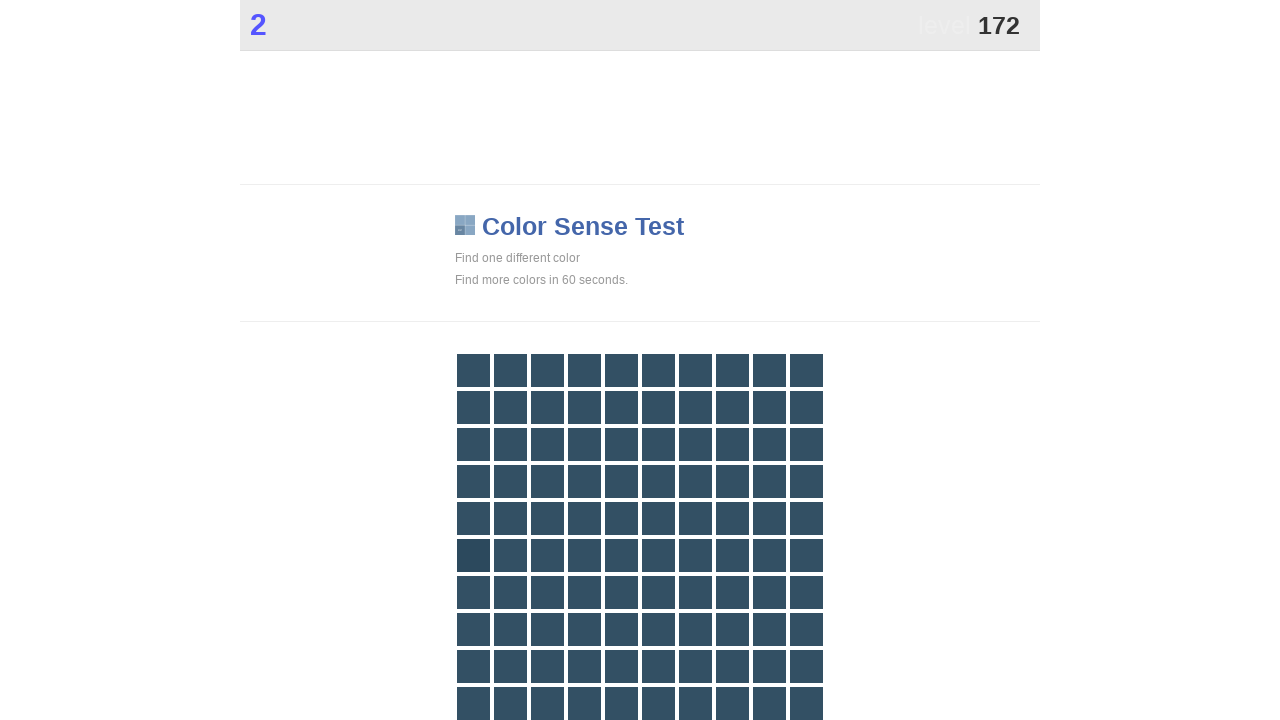

Clicked main game button to score points at (473, 555) on .main
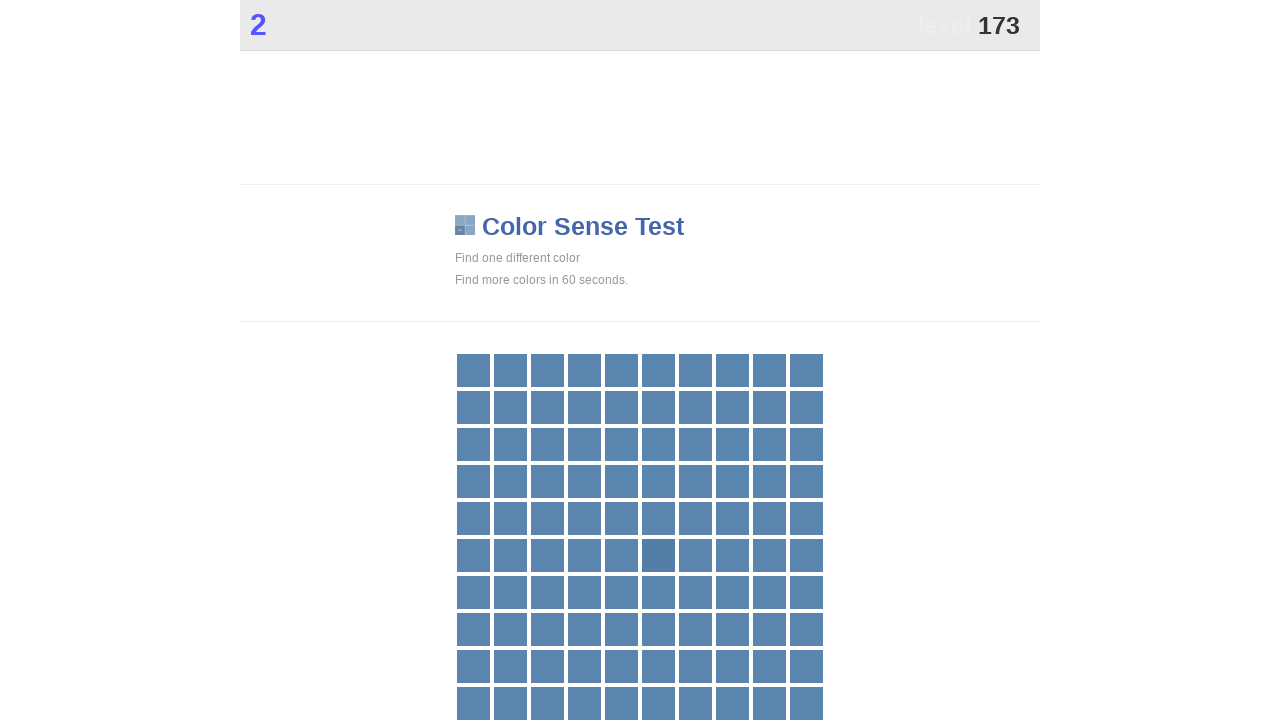

Clicked main game button to score points at (658, 555) on .main
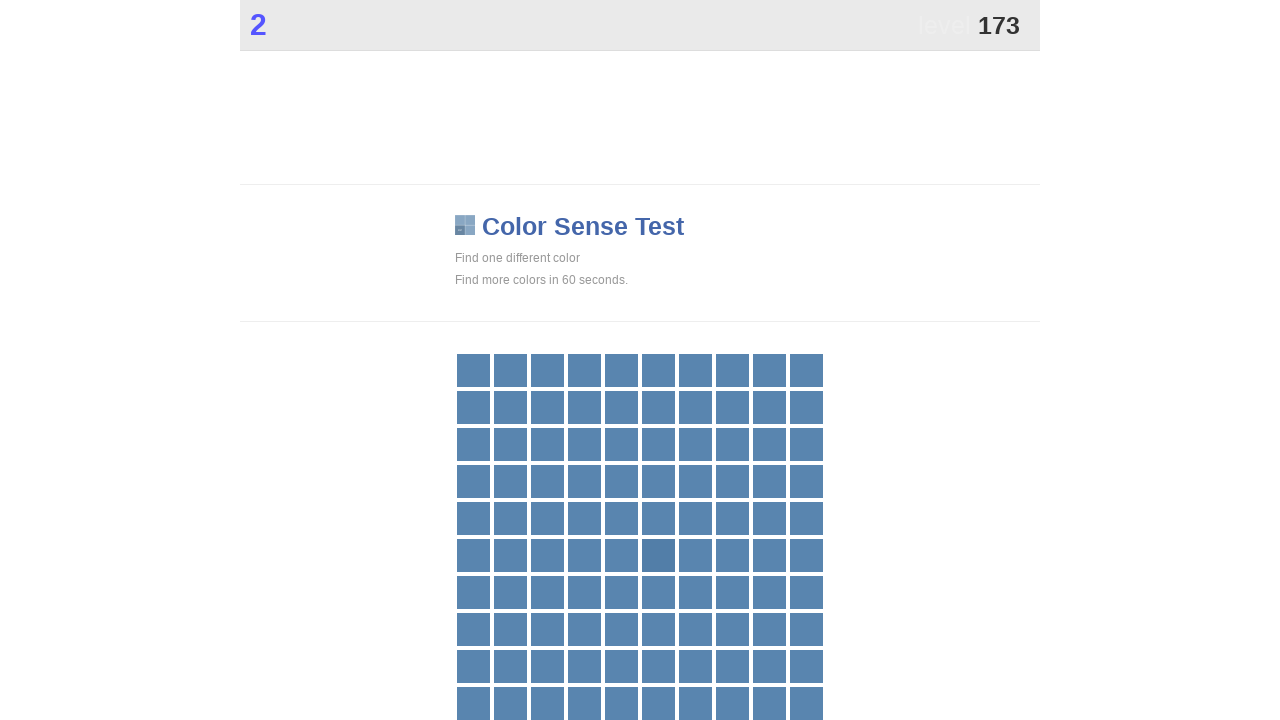

Clicked main game button to score points at (658, 555) on .main
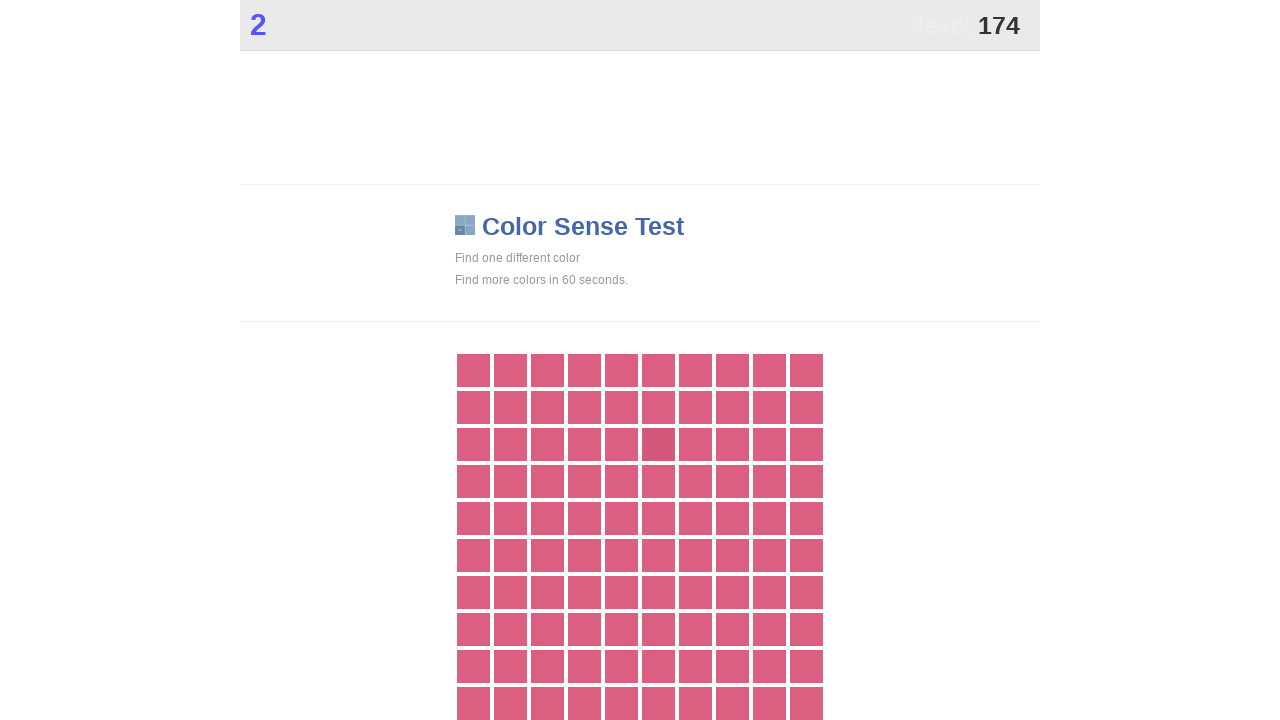

Clicked main game button to score points at (658, 444) on .main
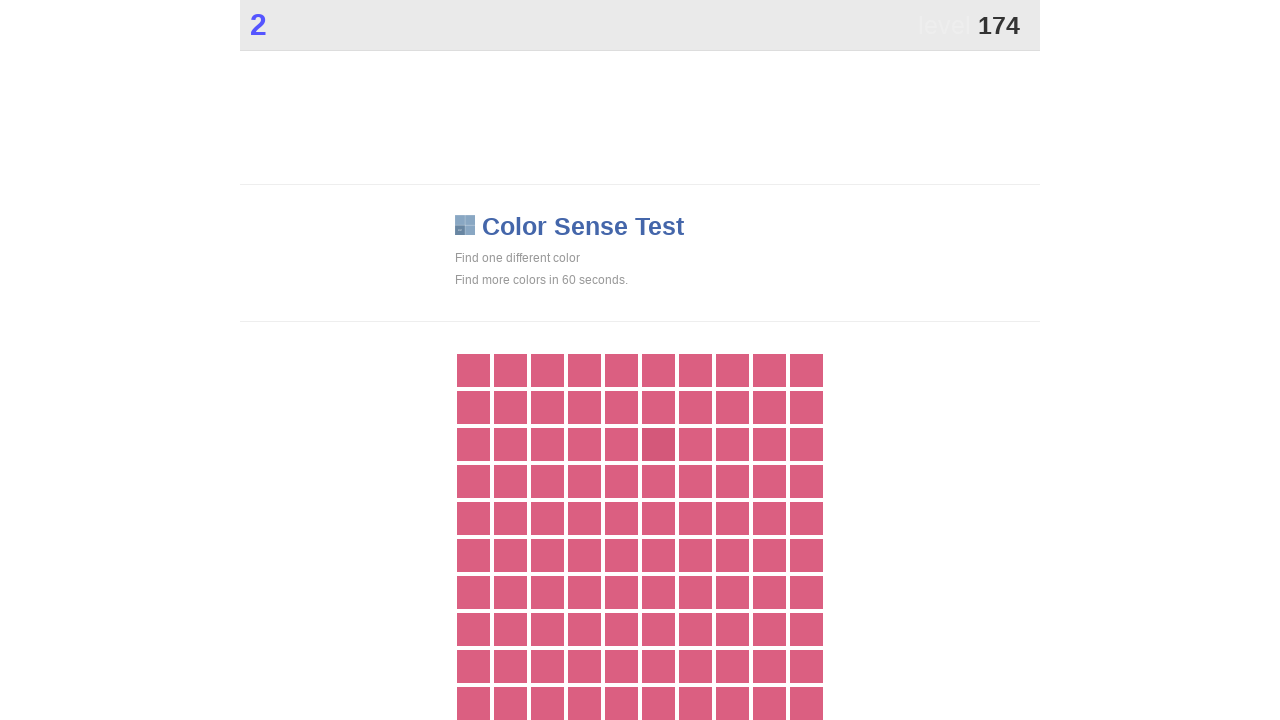

Clicked main game button to score points at (658, 444) on .main
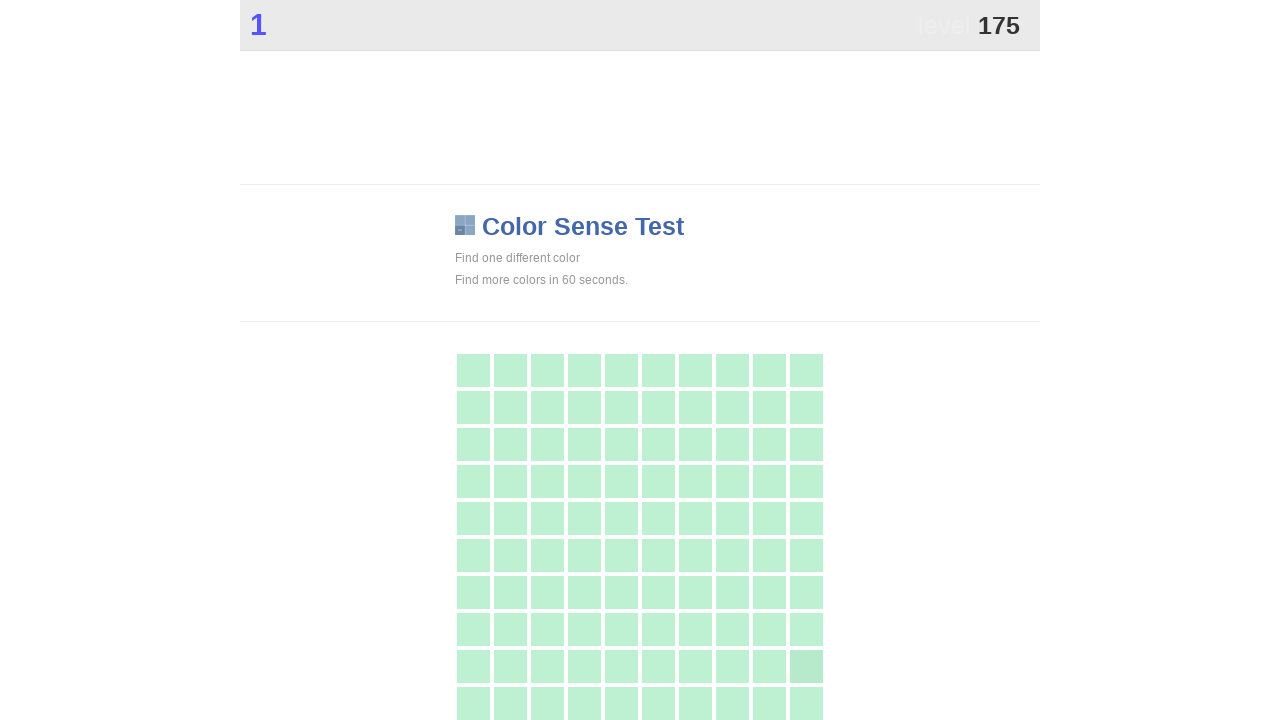

Clicked main game button to score points at (806, 666) on .main
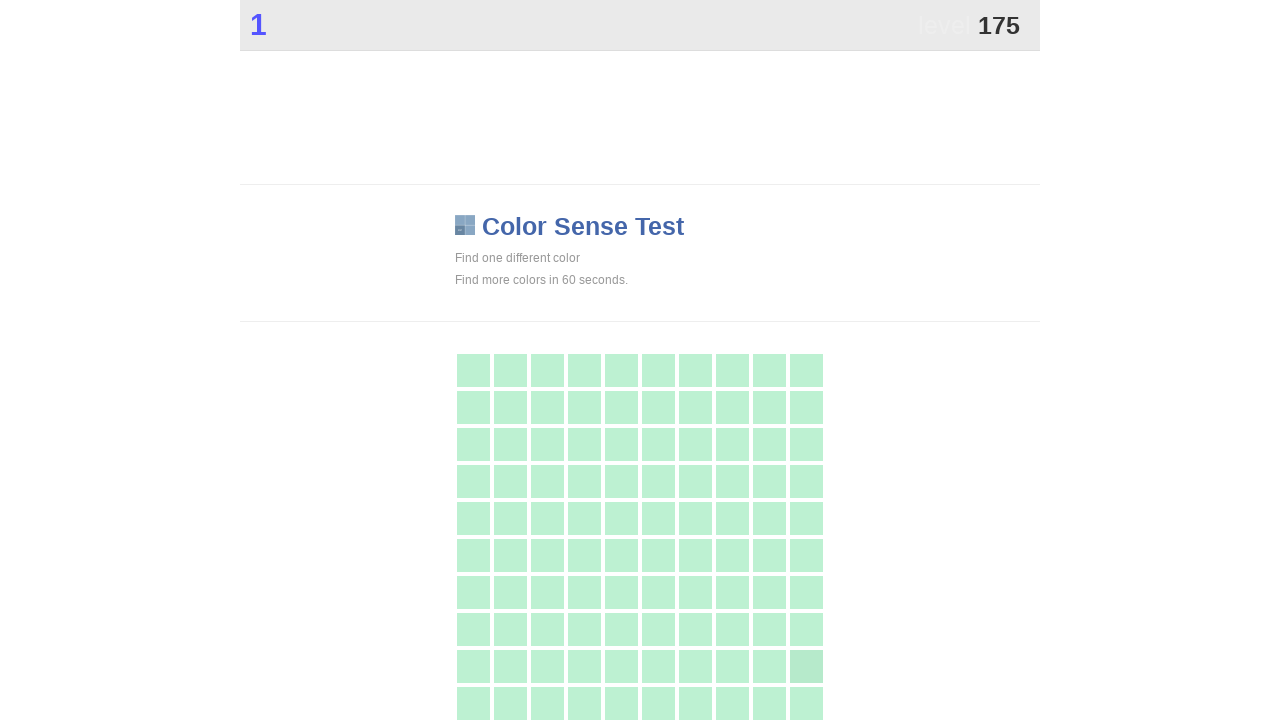

Clicked main game button to score points at (806, 666) on .main
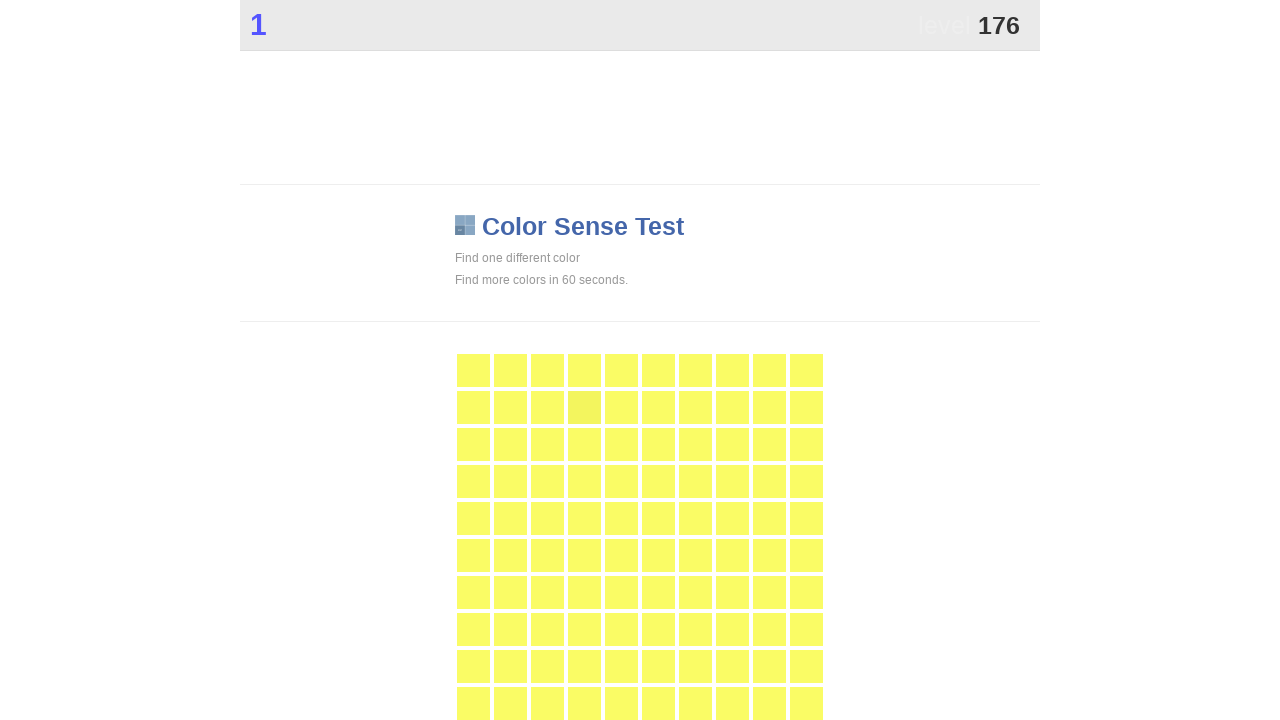

Clicked main game button to score points at (584, 407) on .main
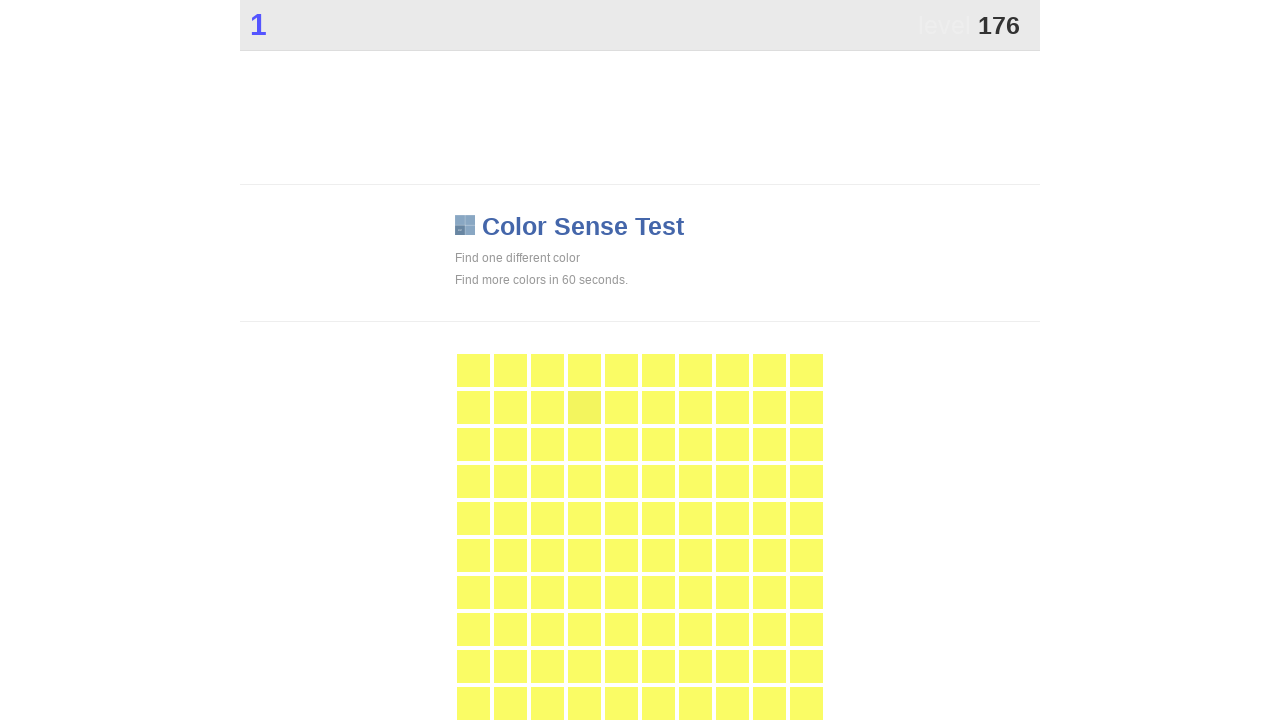

Clicked main game button to score points at (584, 407) on .main
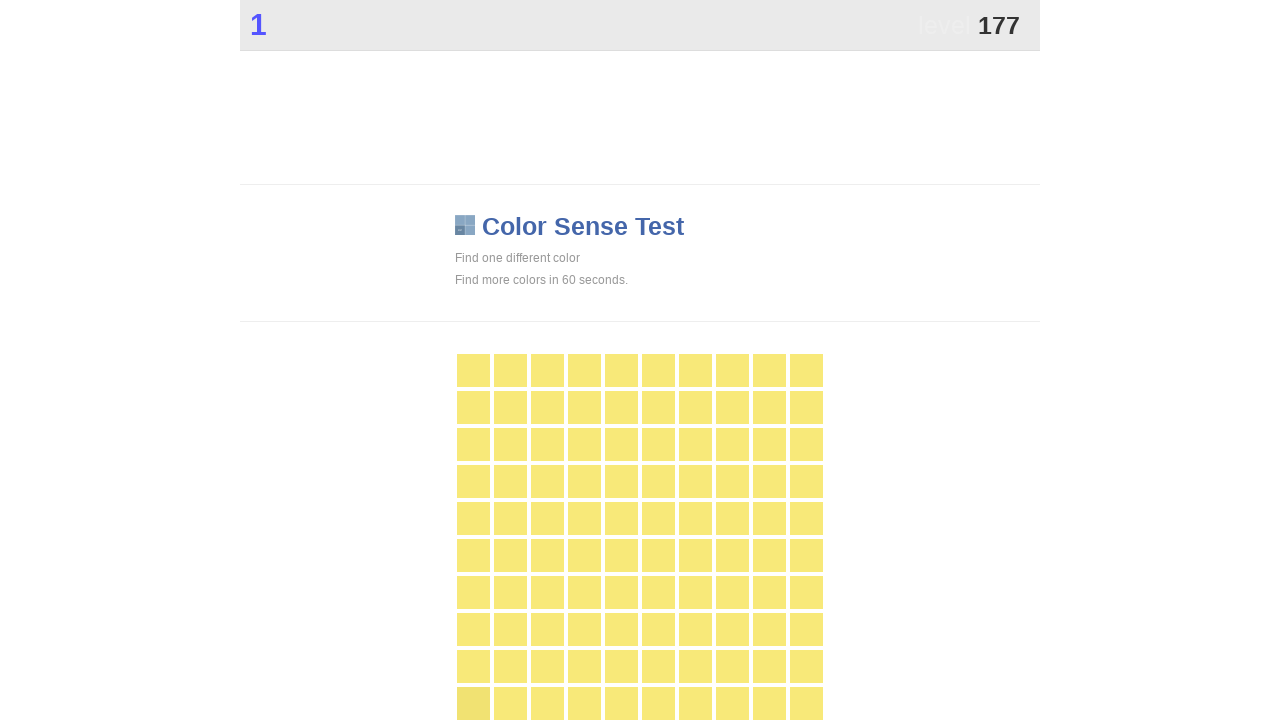

Clicked main game button to score points at (473, 703) on .main
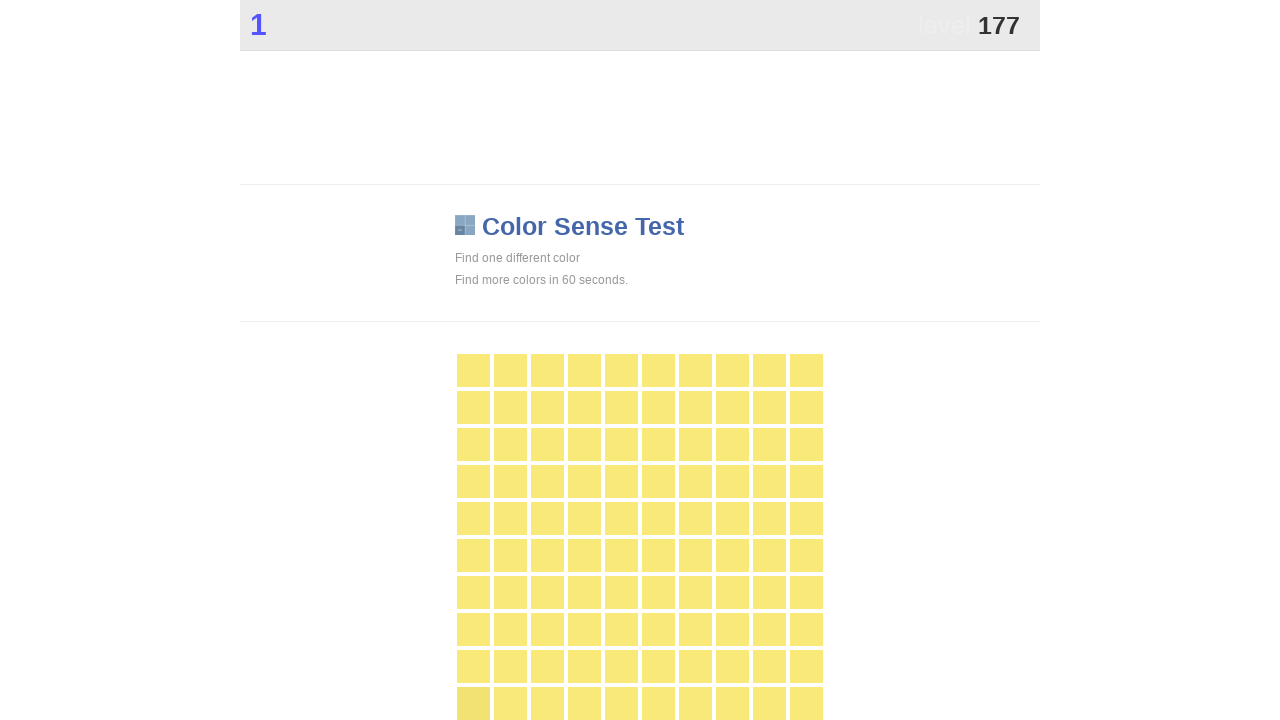

Completed 60-second color clicking game session
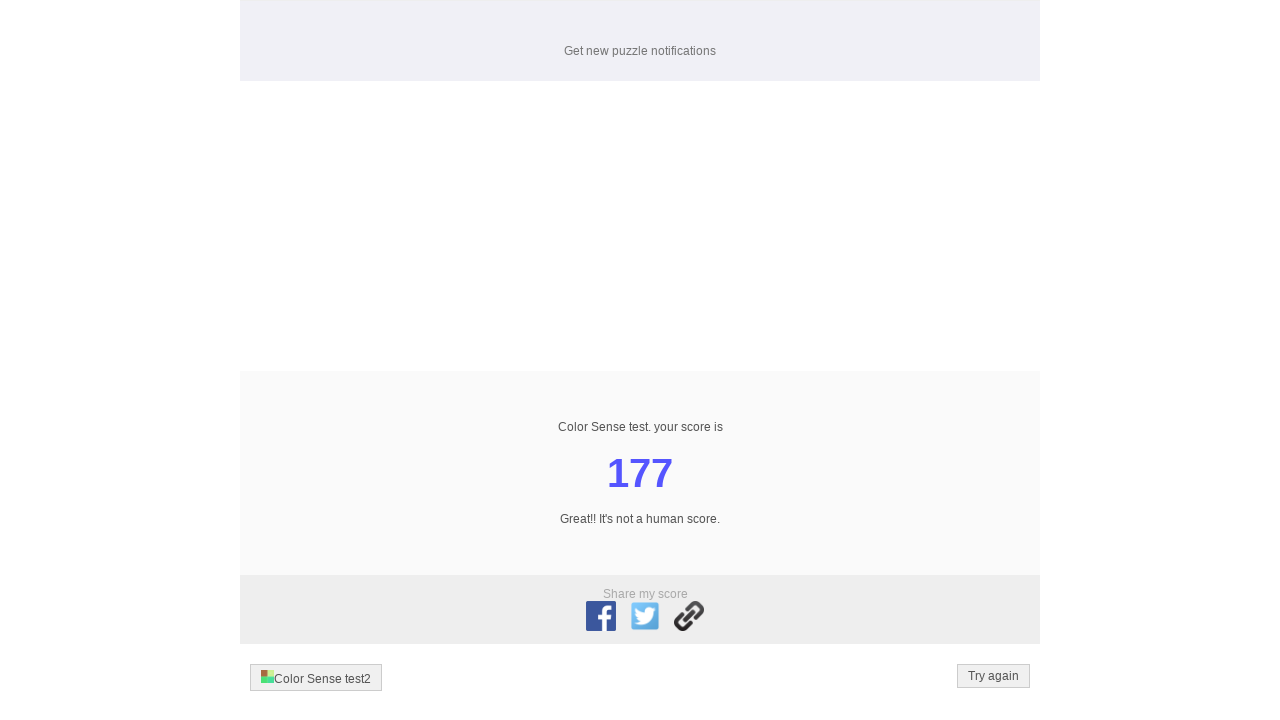

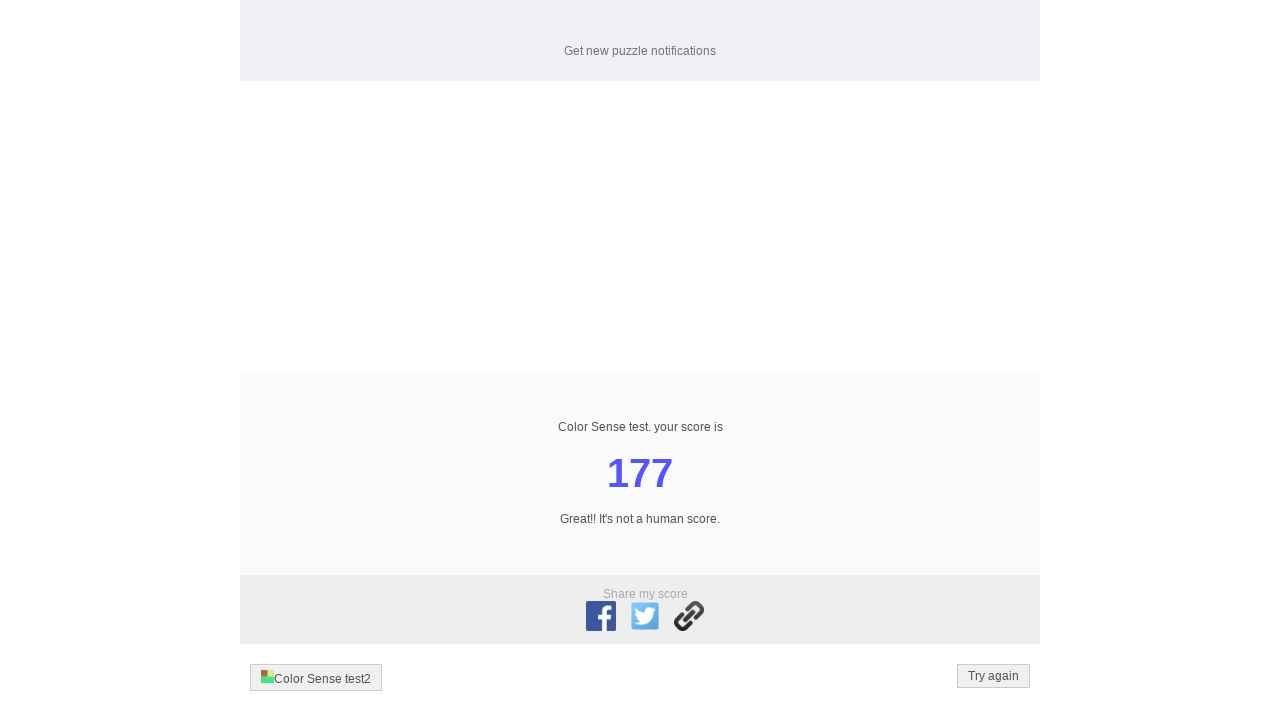